Tests multiplication of all single-digit integer combinations (0-9 with 0-9) on a web calculator, verifying each product is calculated correctly.

Starting URL: https://nuix.github.io/SDET/senior-sdet/stagingCalc/index.html

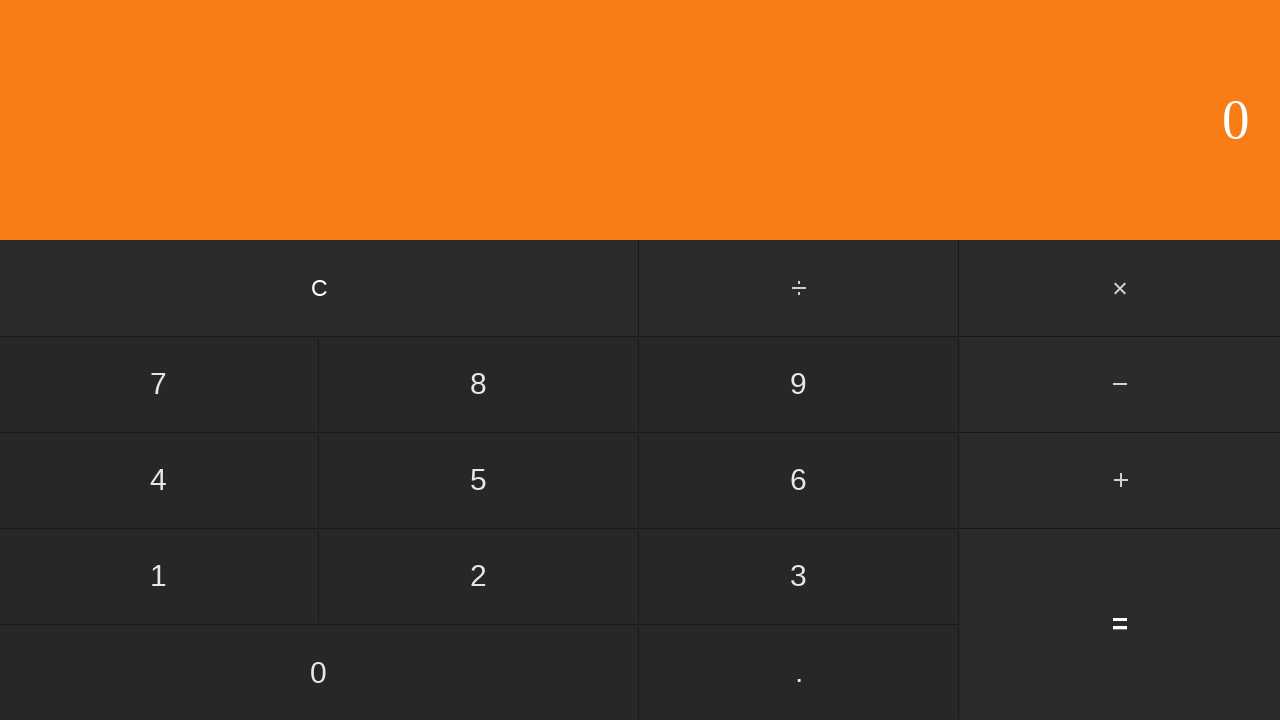

Navigated to web calculator at https://nuix.github.io/SDET/senior-sdet/stagingCalc/index.html
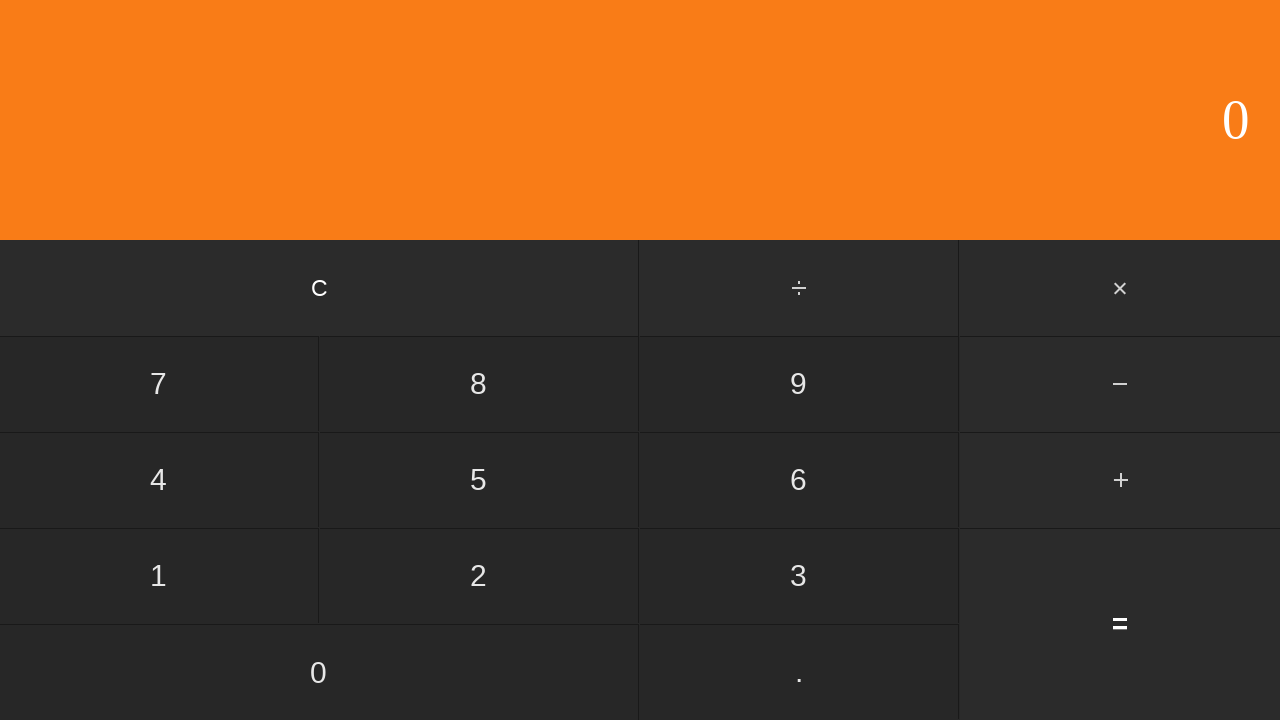

Clicked first number: 0 at (319, 672) on input[value='0']
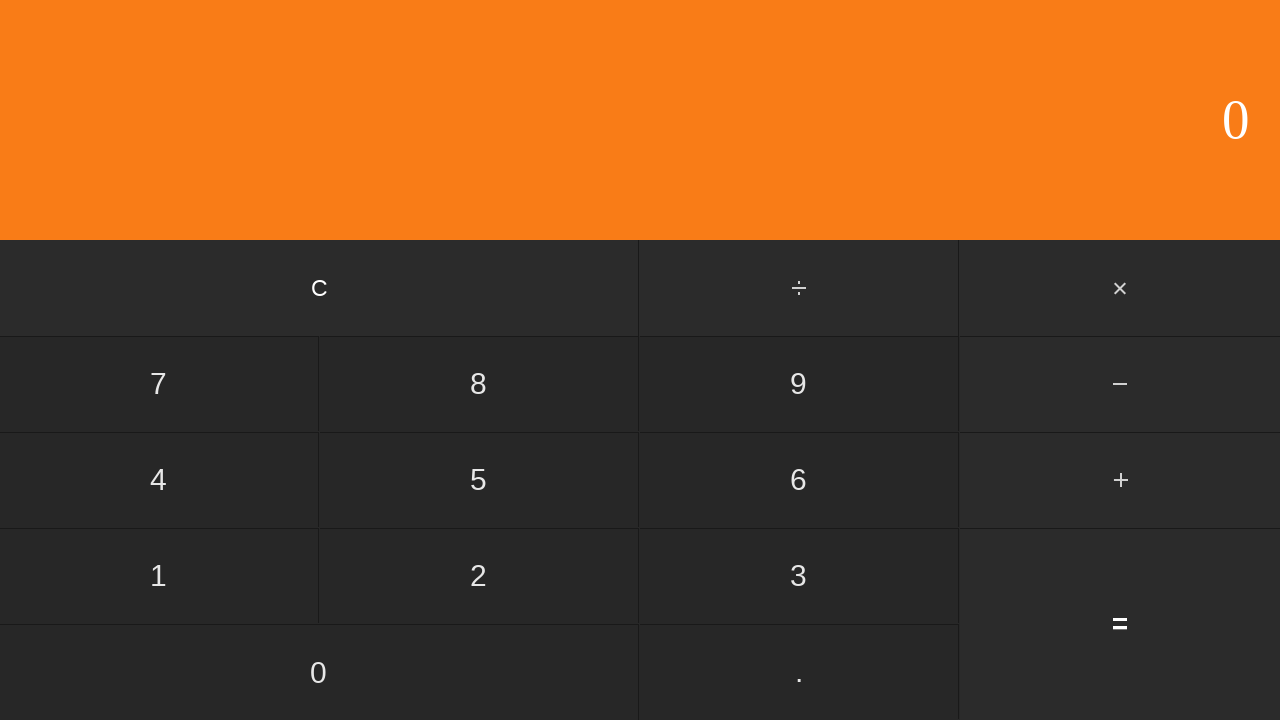

Clicked multiply button at (1120, 288) on #multiply
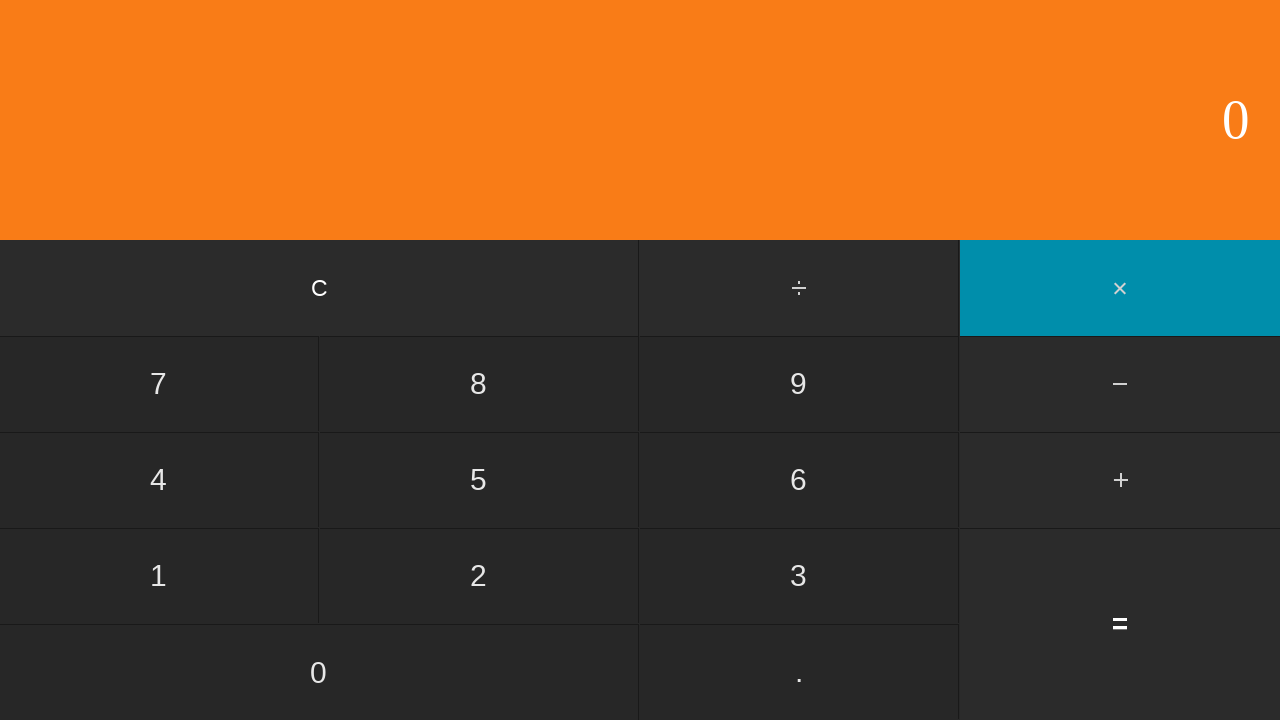

Clicked second number: 0 at (319, 672) on input[value='0']
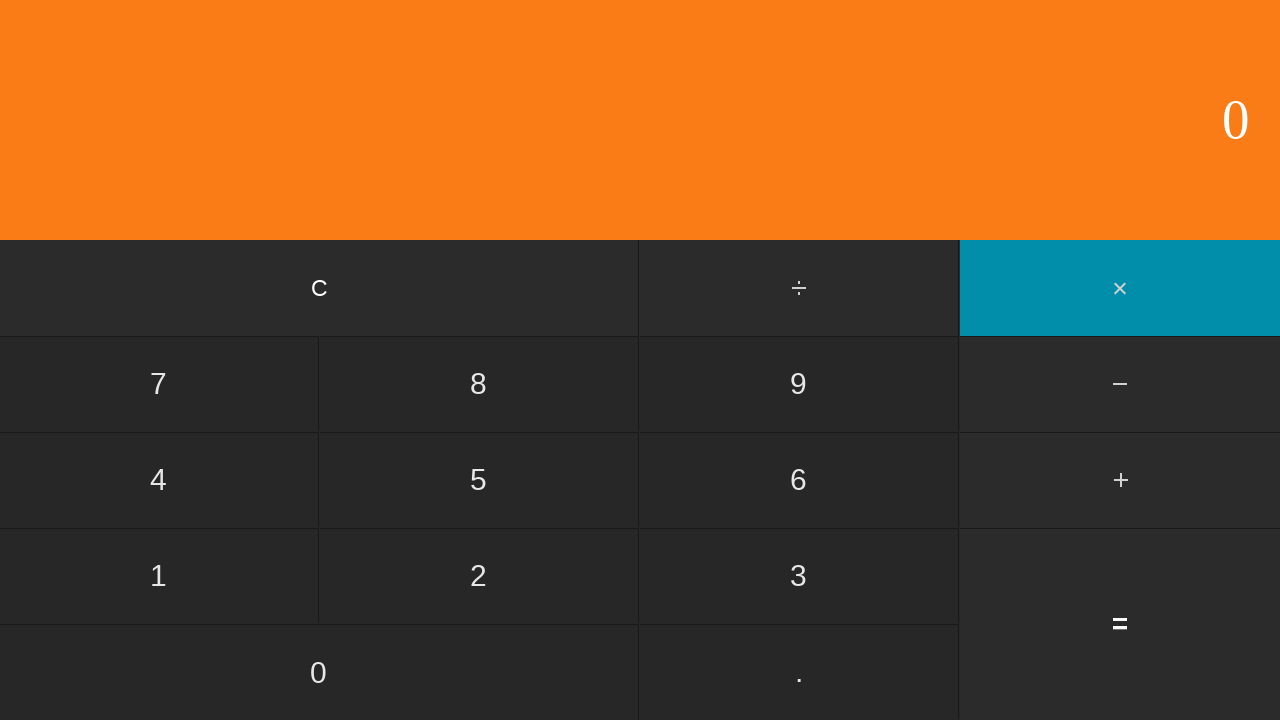

Clicked equals button to calculate 0 × 0 at (1120, 624) on input[value='=']
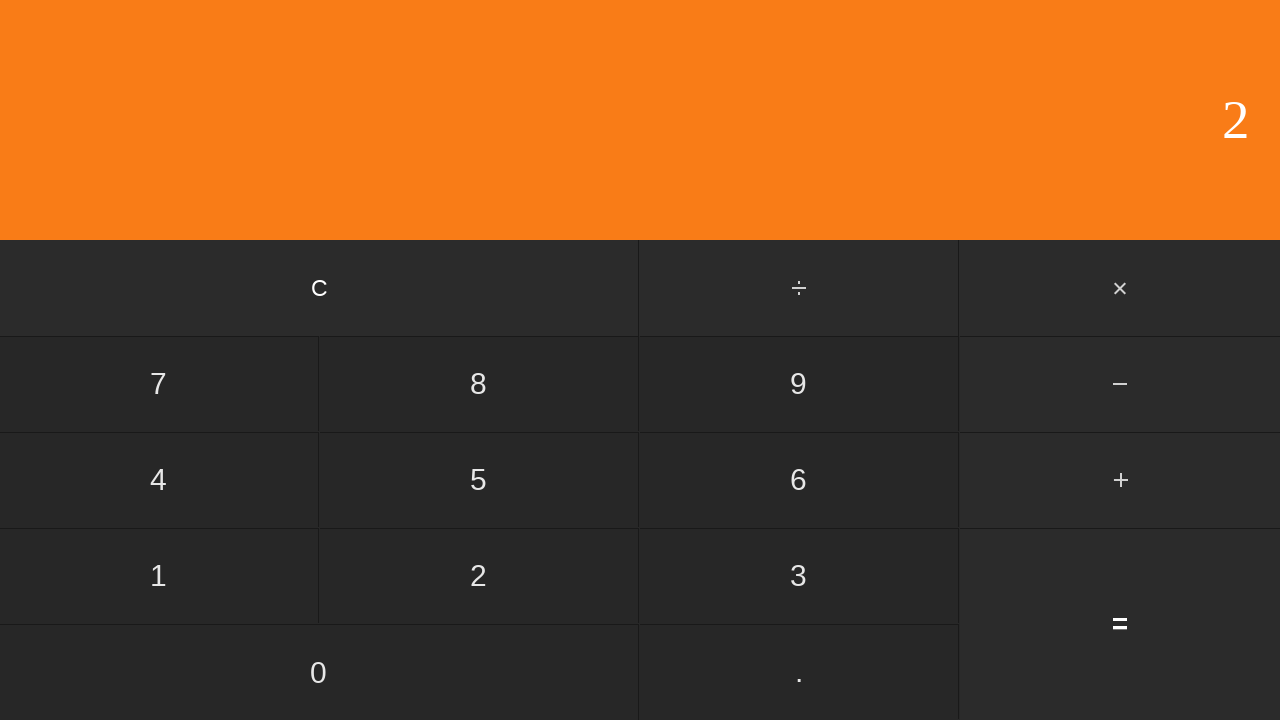

Result displayed for 0 × 0 = 0
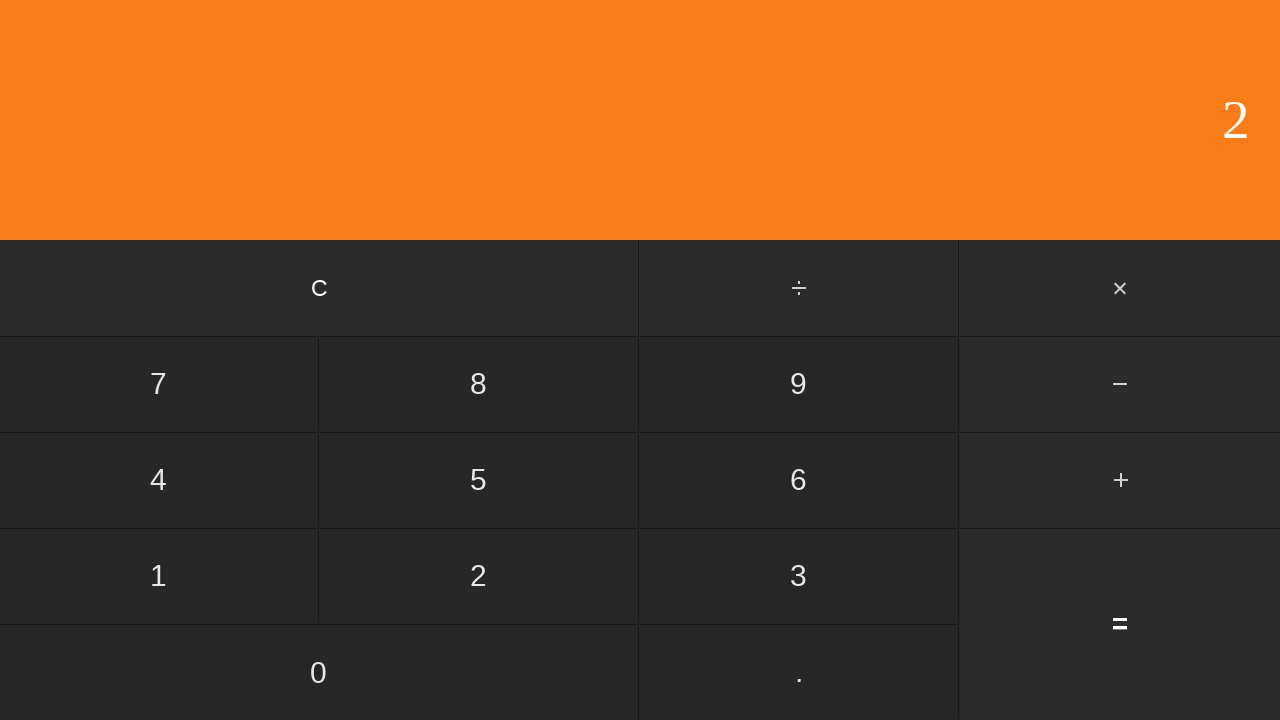

Clicked clear button to reset calculator at (320, 288) on input[value='C']
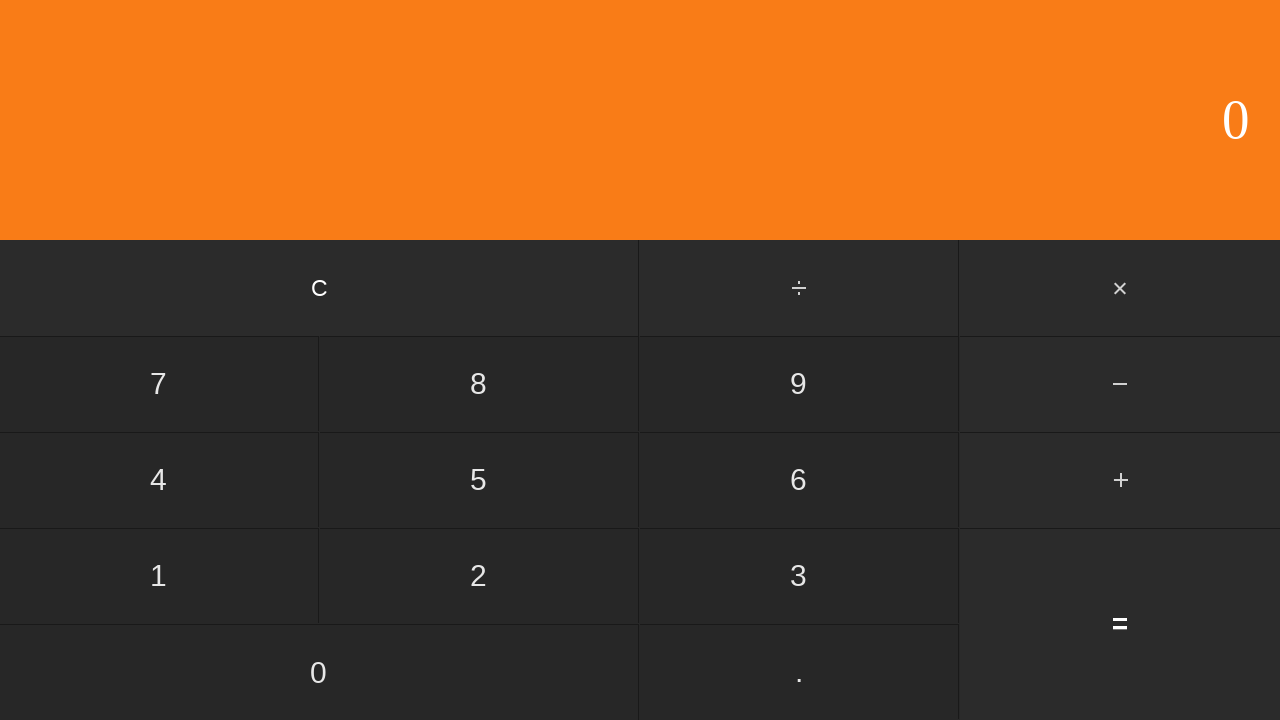

Clicked first number: 0 at (319, 672) on input[value='0']
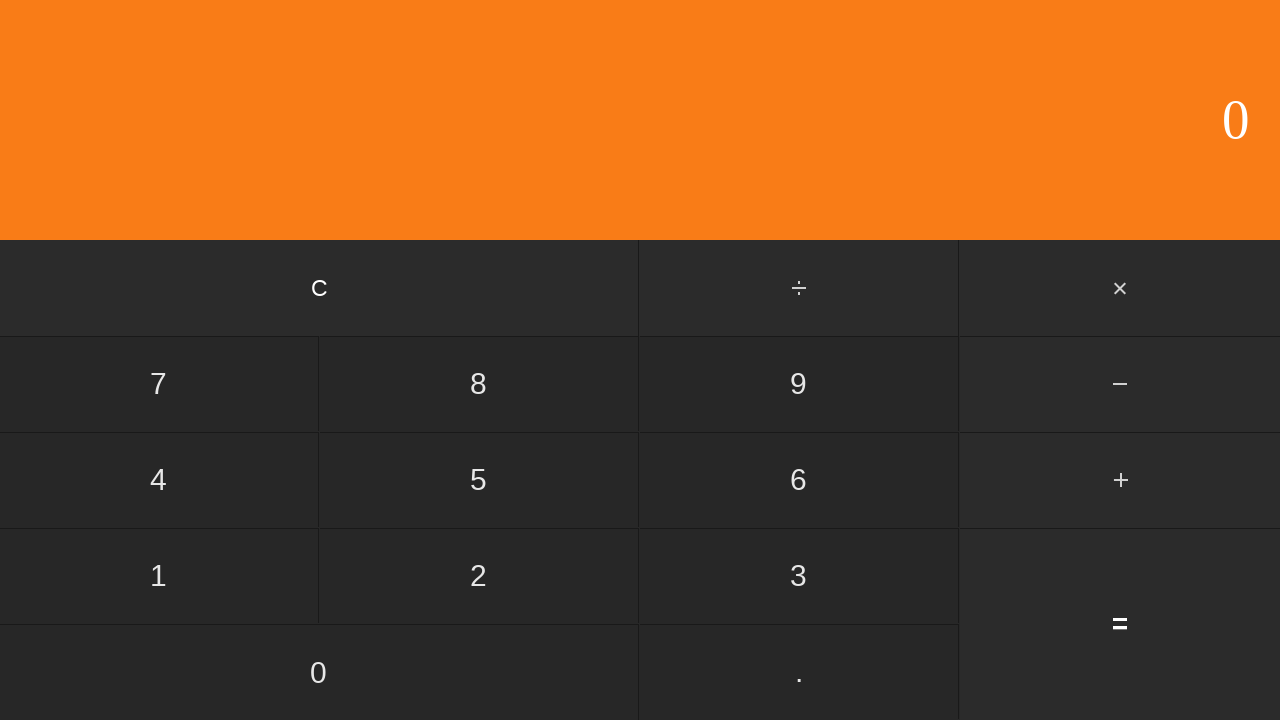

Clicked multiply button at (1120, 288) on #multiply
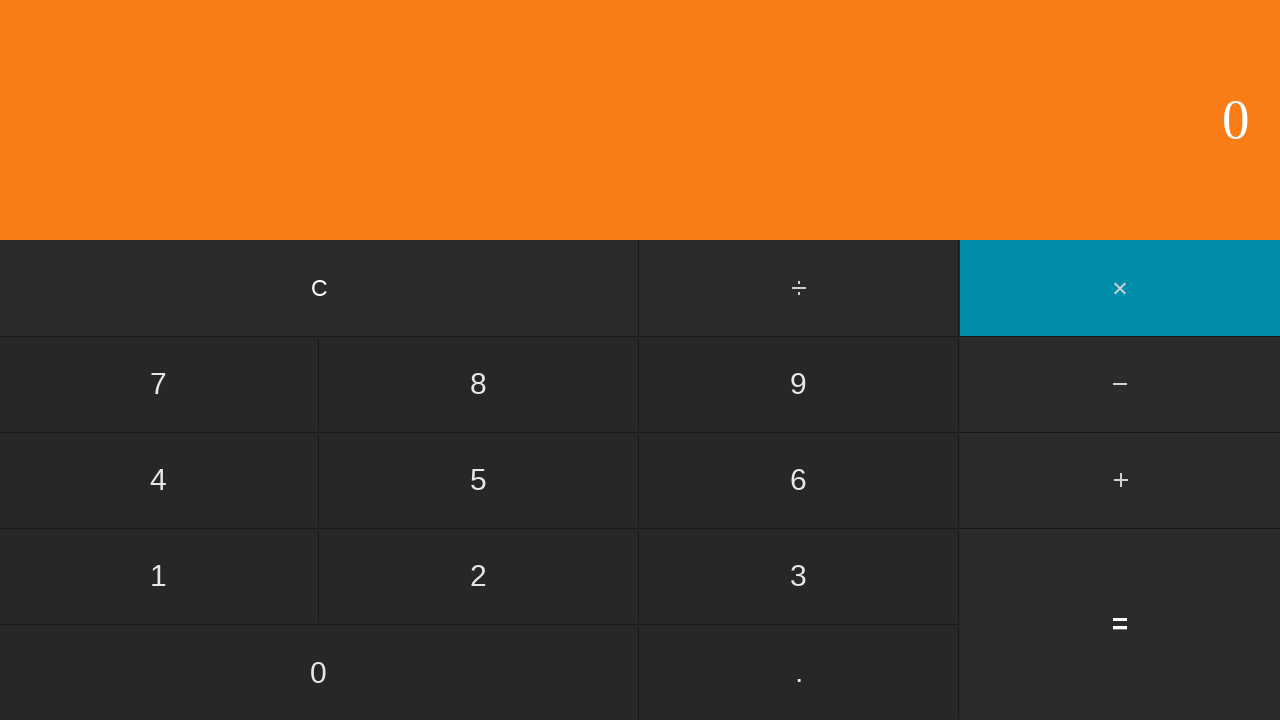

Clicked second number: 1 at (159, 576) on input[value='1']
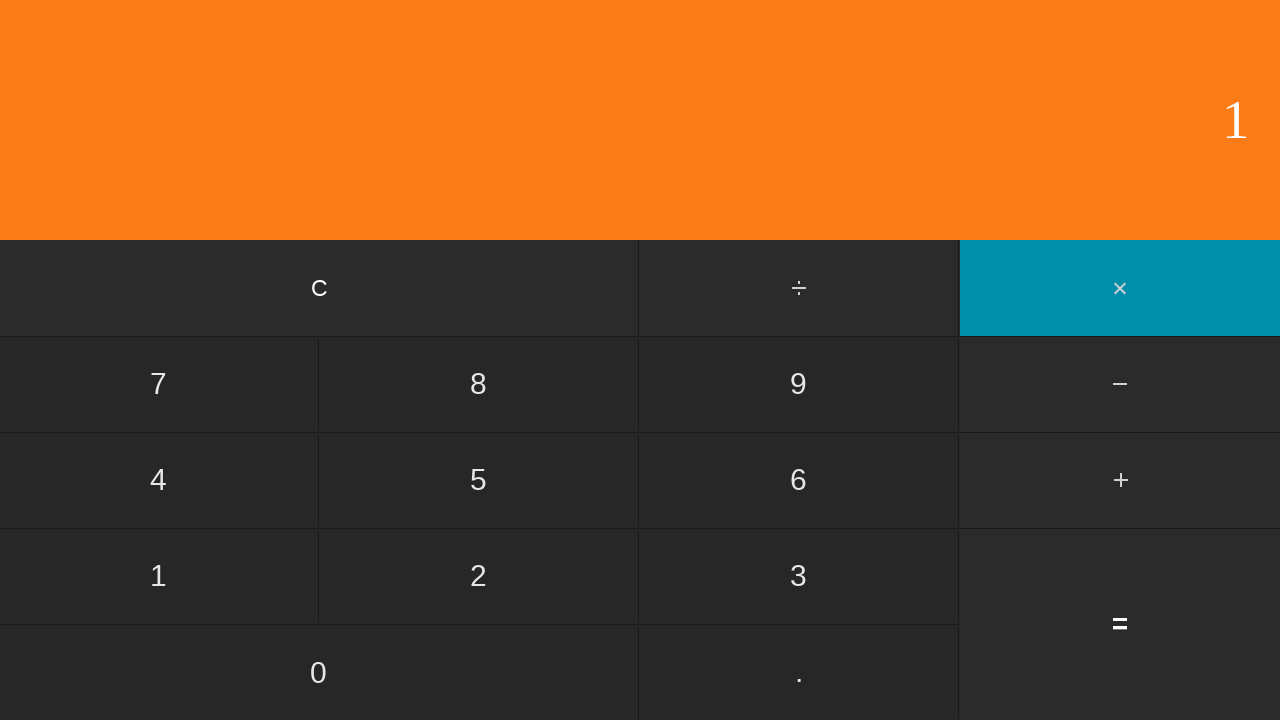

Clicked equals button to calculate 0 × 1 at (1120, 624) on input[value='=']
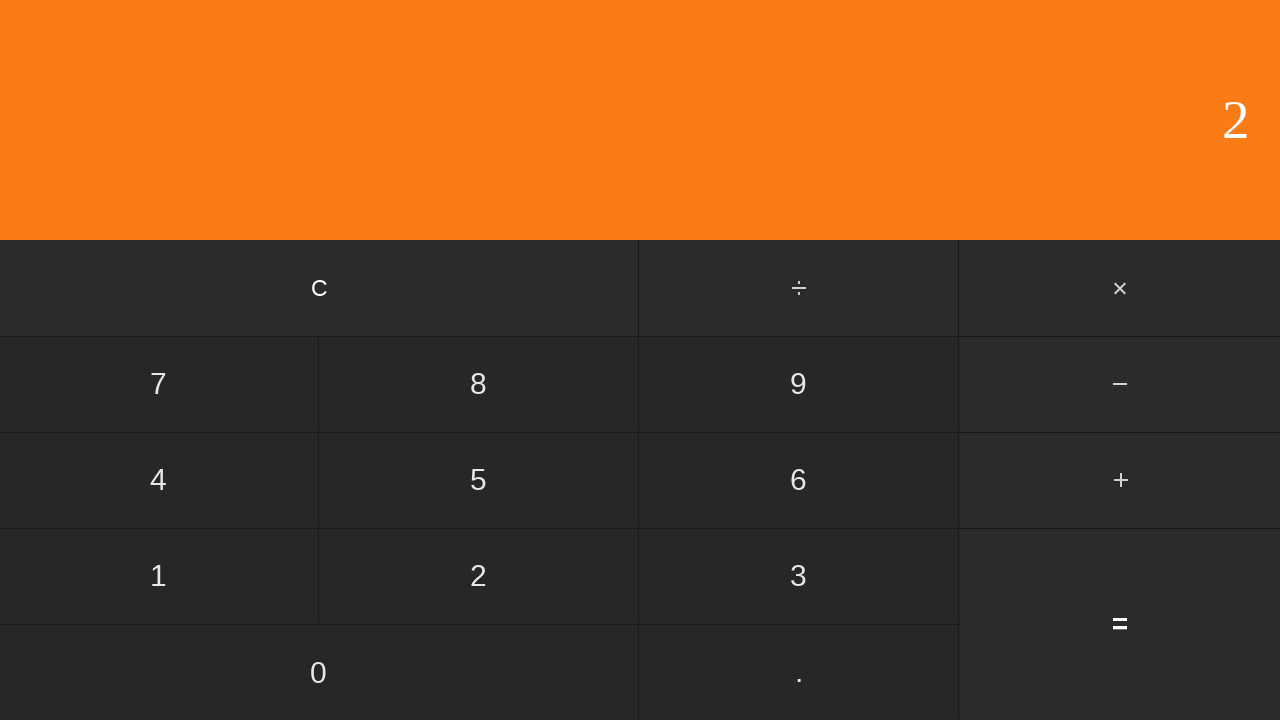

Result displayed for 0 × 1 = 0
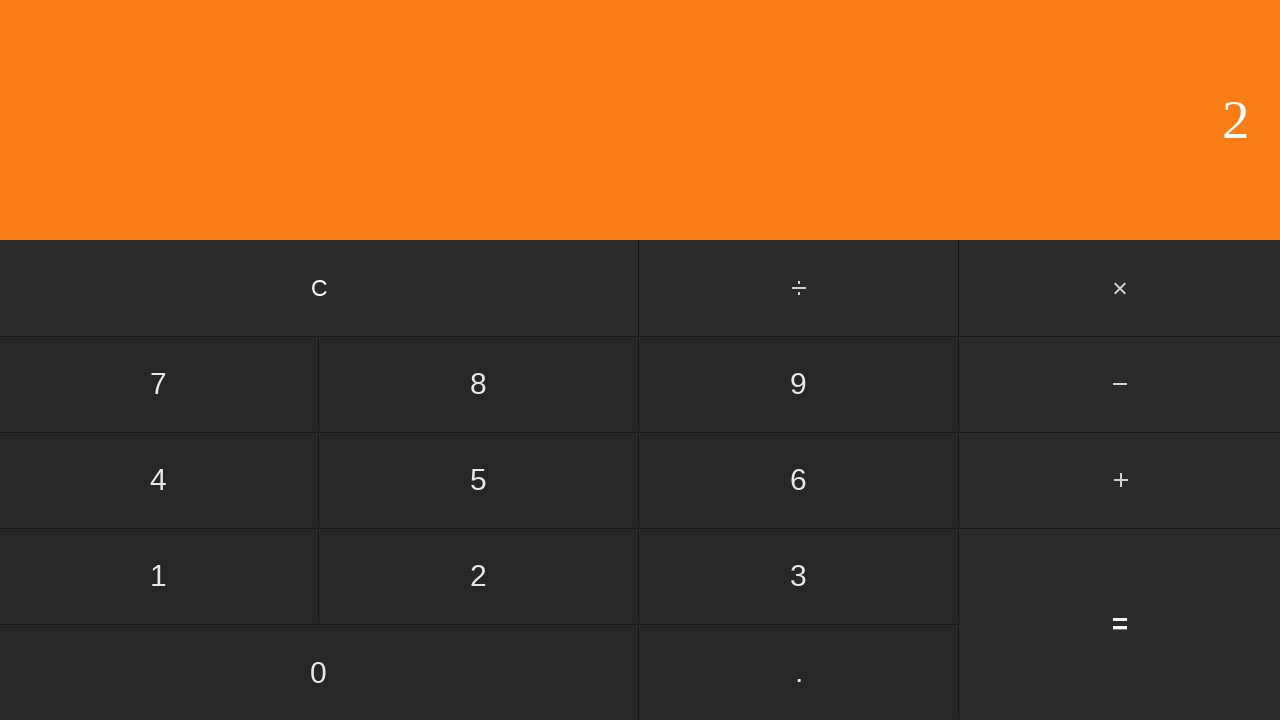

Clicked clear button to reset calculator at (320, 288) on input[value='C']
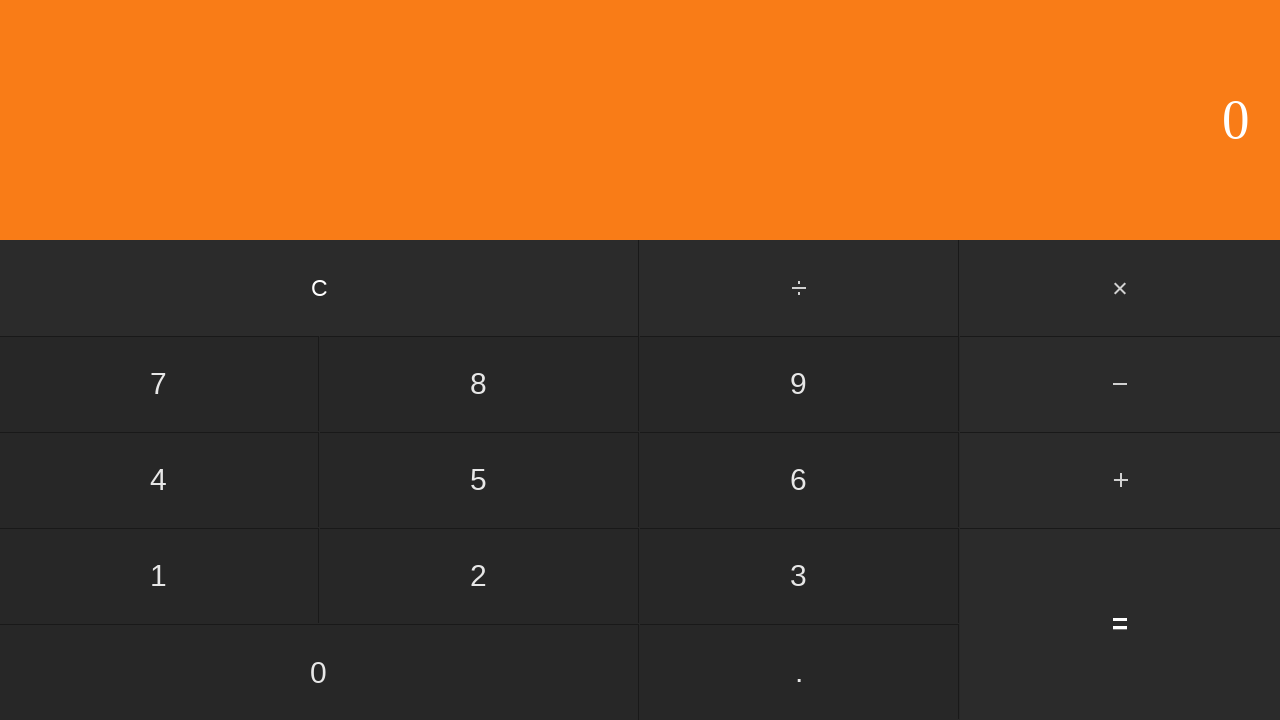

Clicked first number: 0 at (319, 672) on input[value='0']
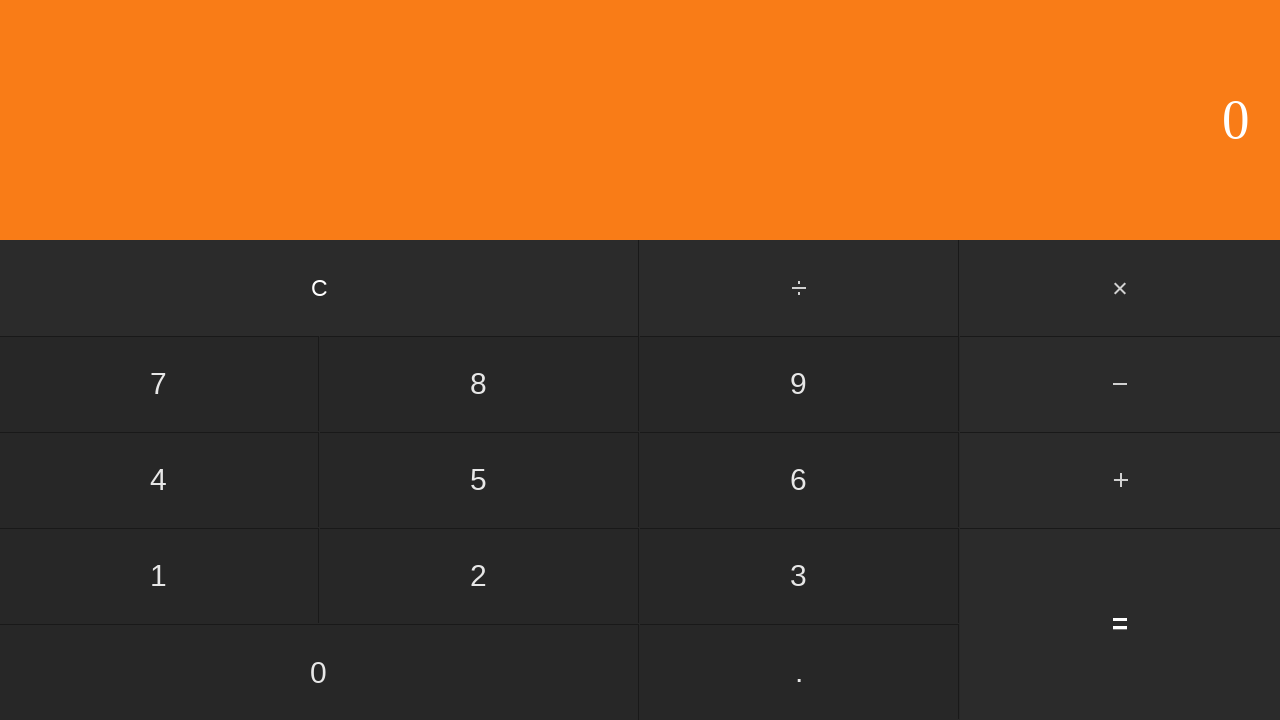

Clicked multiply button at (1120, 288) on #multiply
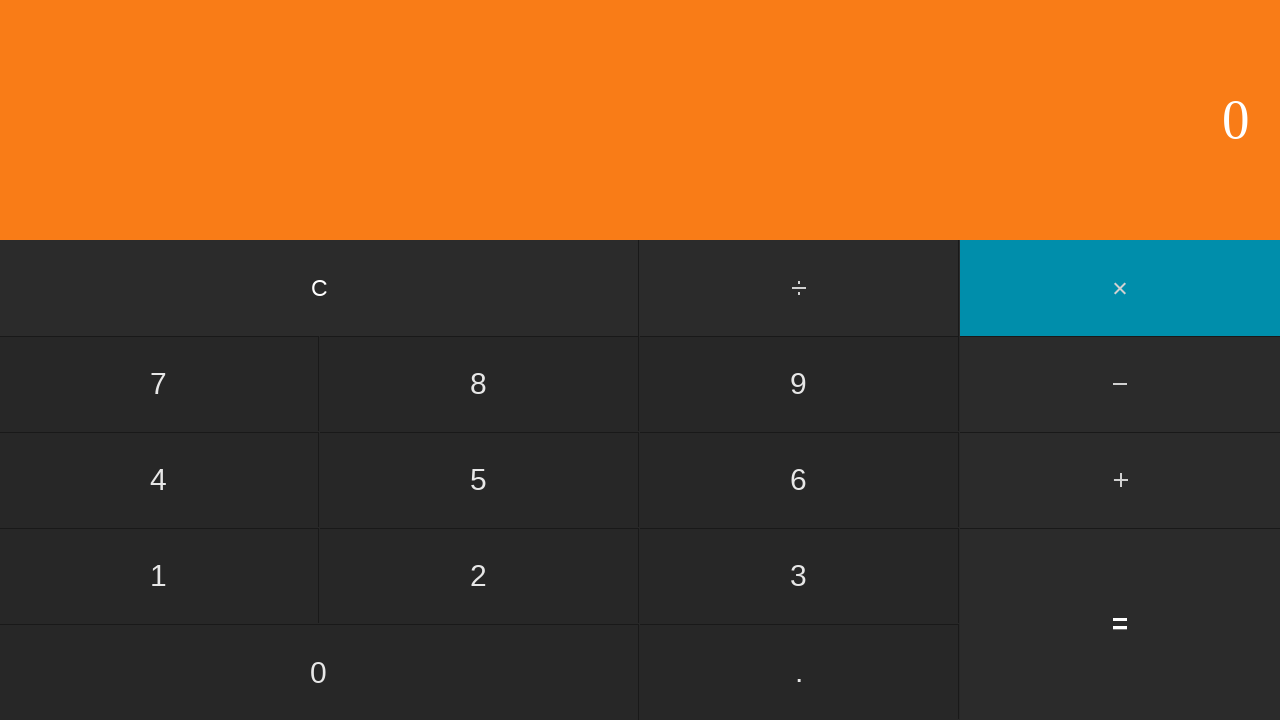

Clicked second number: 2 at (479, 576) on input[value='2']
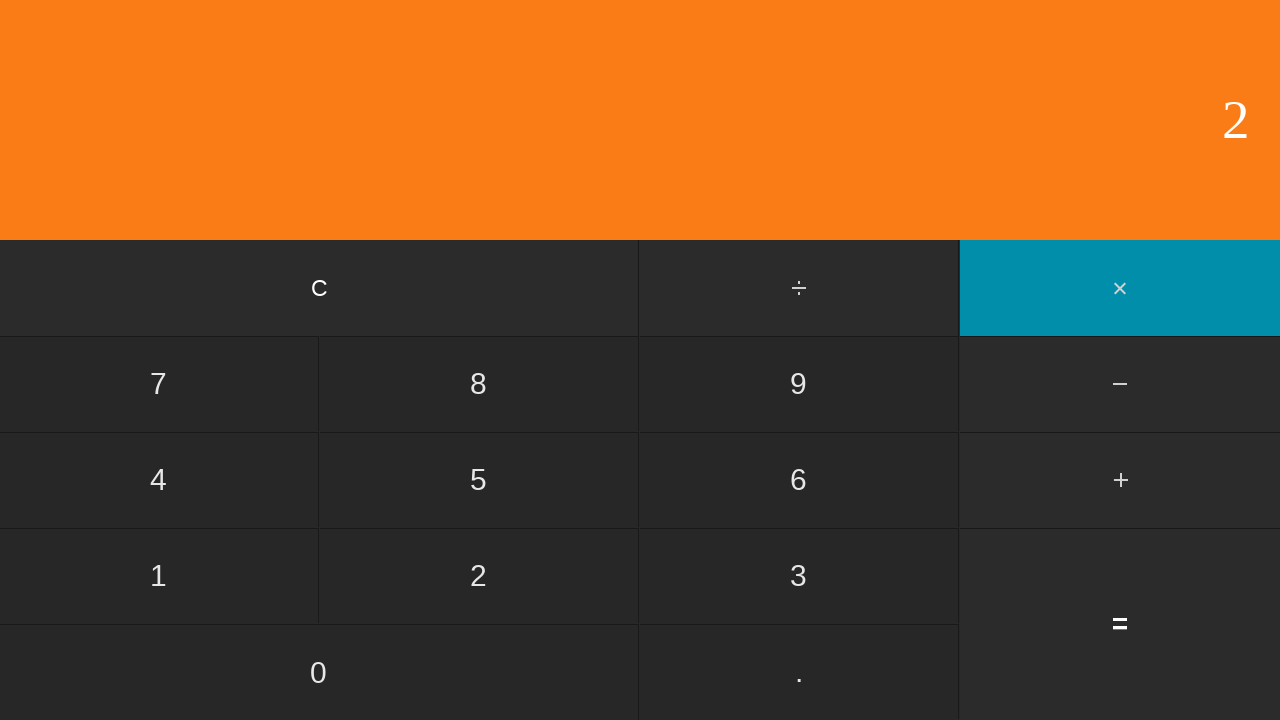

Clicked equals button to calculate 0 × 2 at (1120, 624) on input[value='=']
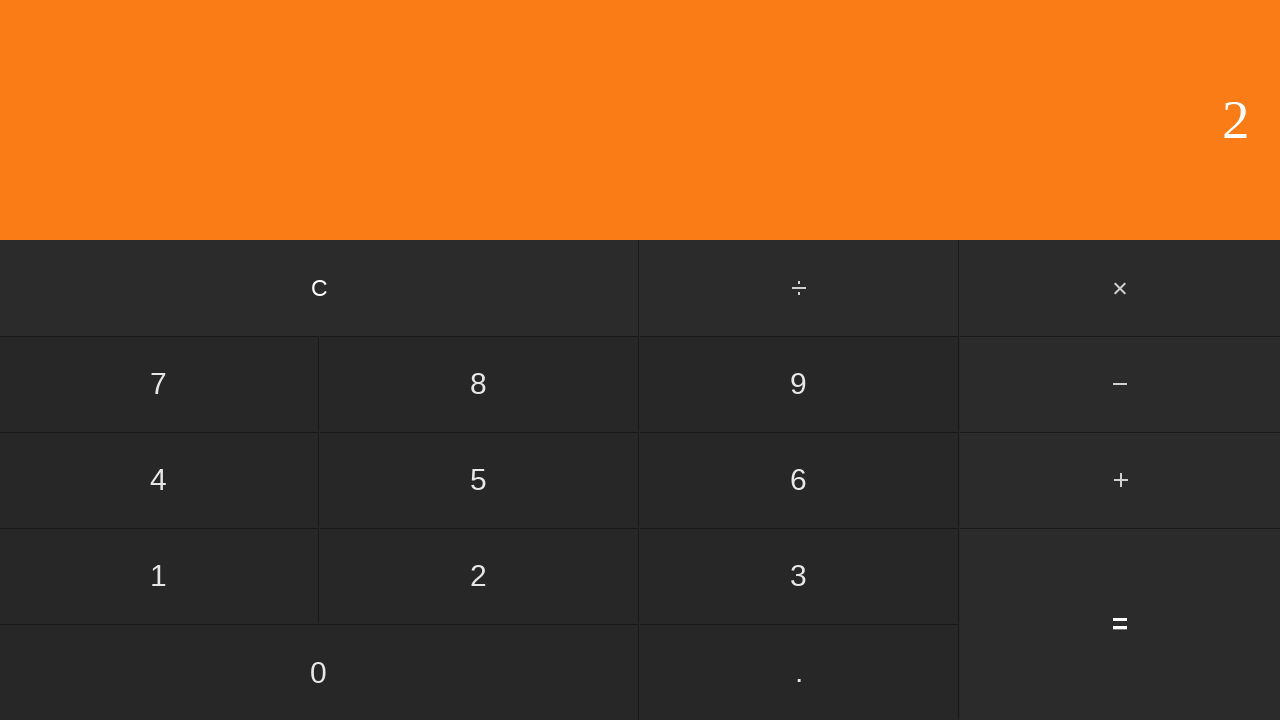

Result displayed for 0 × 2 = 0
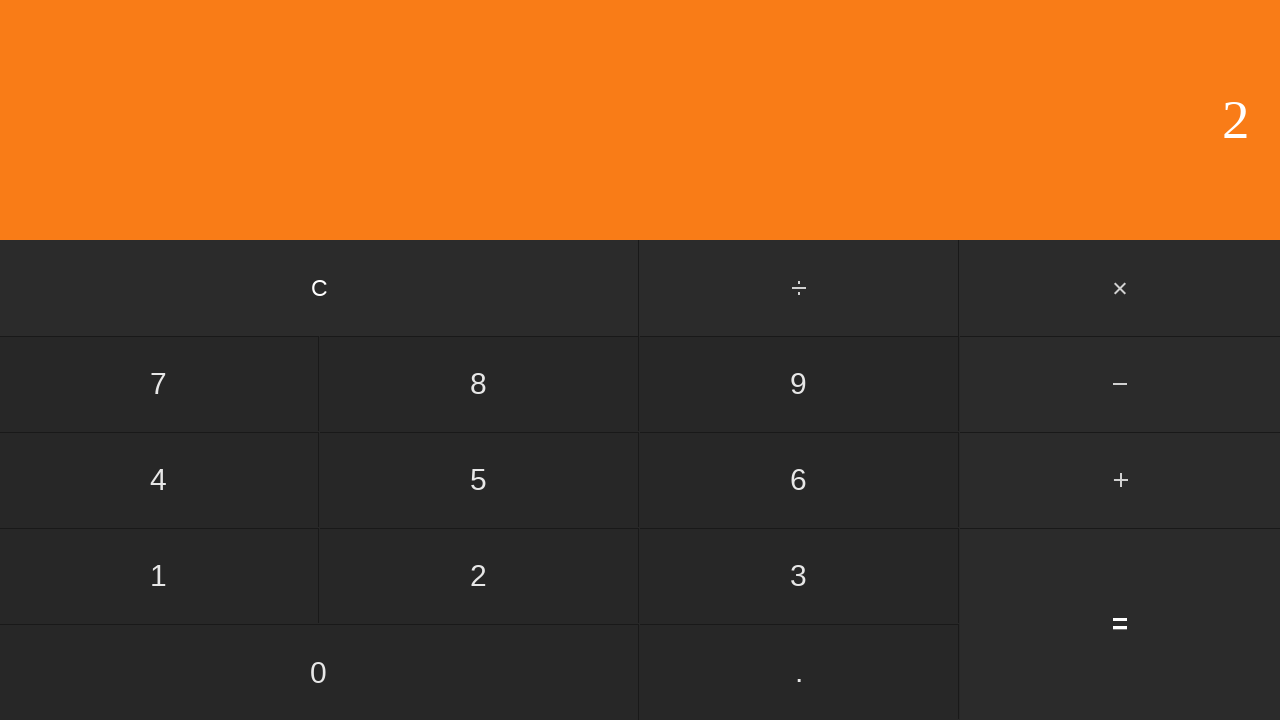

Clicked clear button to reset calculator at (320, 288) on input[value='C']
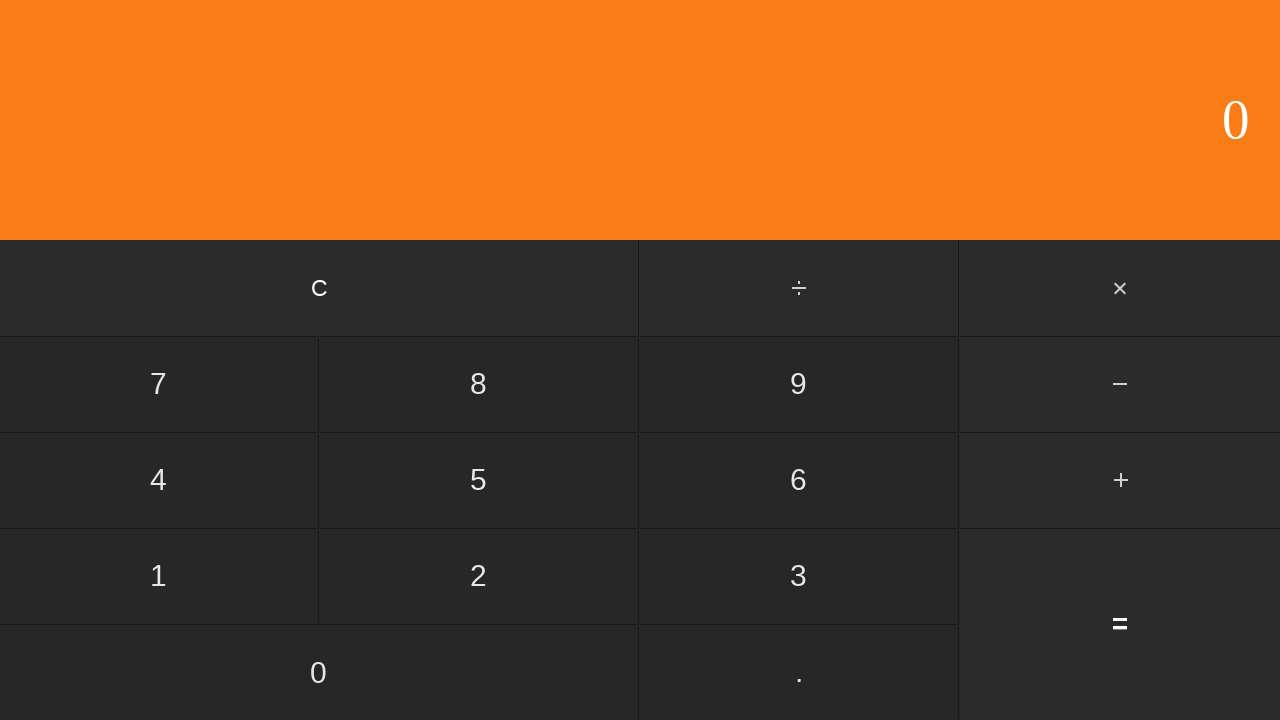

Clicked first number: 0 at (319, 672) on input[value='0']
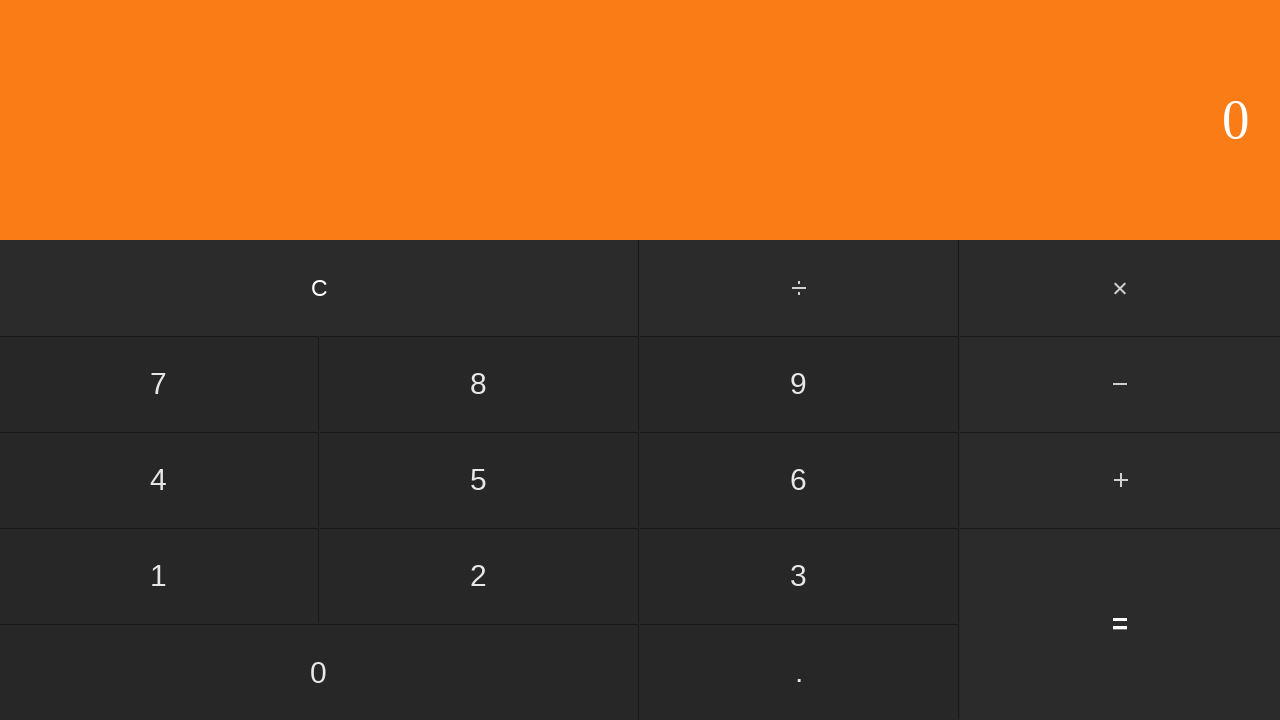

Clicked multiply button at (1120, 288) on #multiply
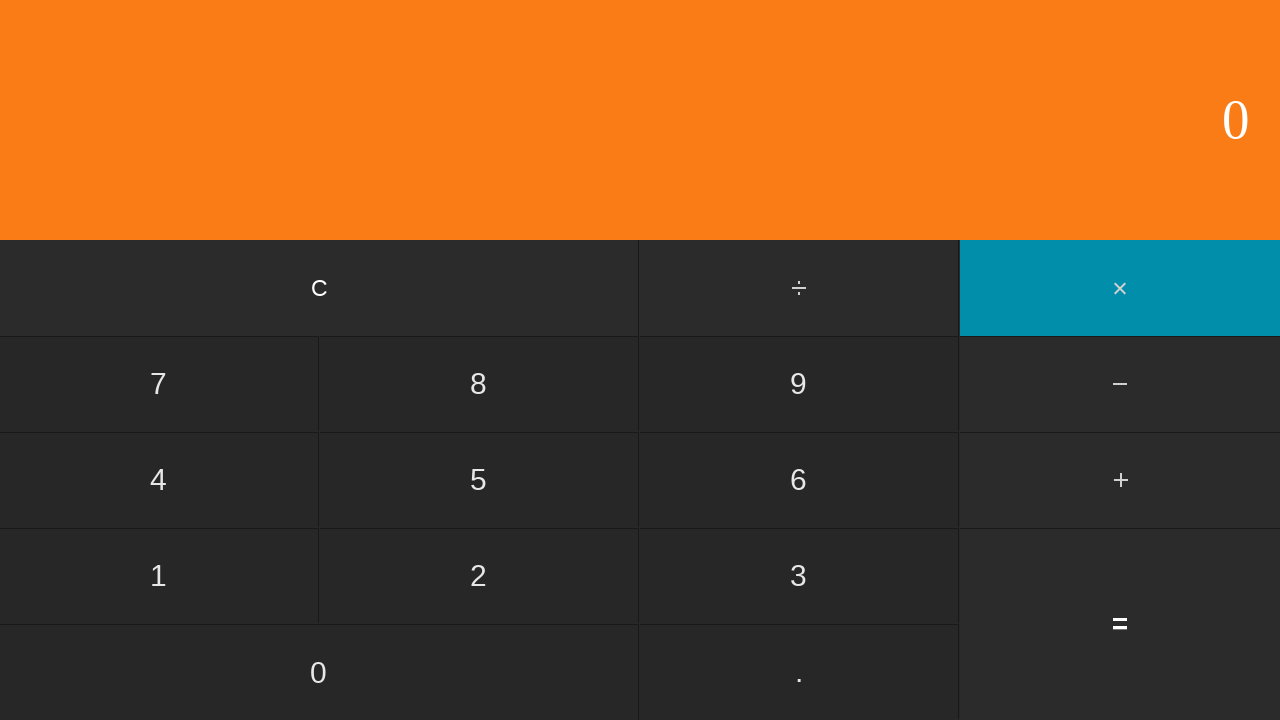

Clicked second number: 3 at (799, 576) on input[value='3']
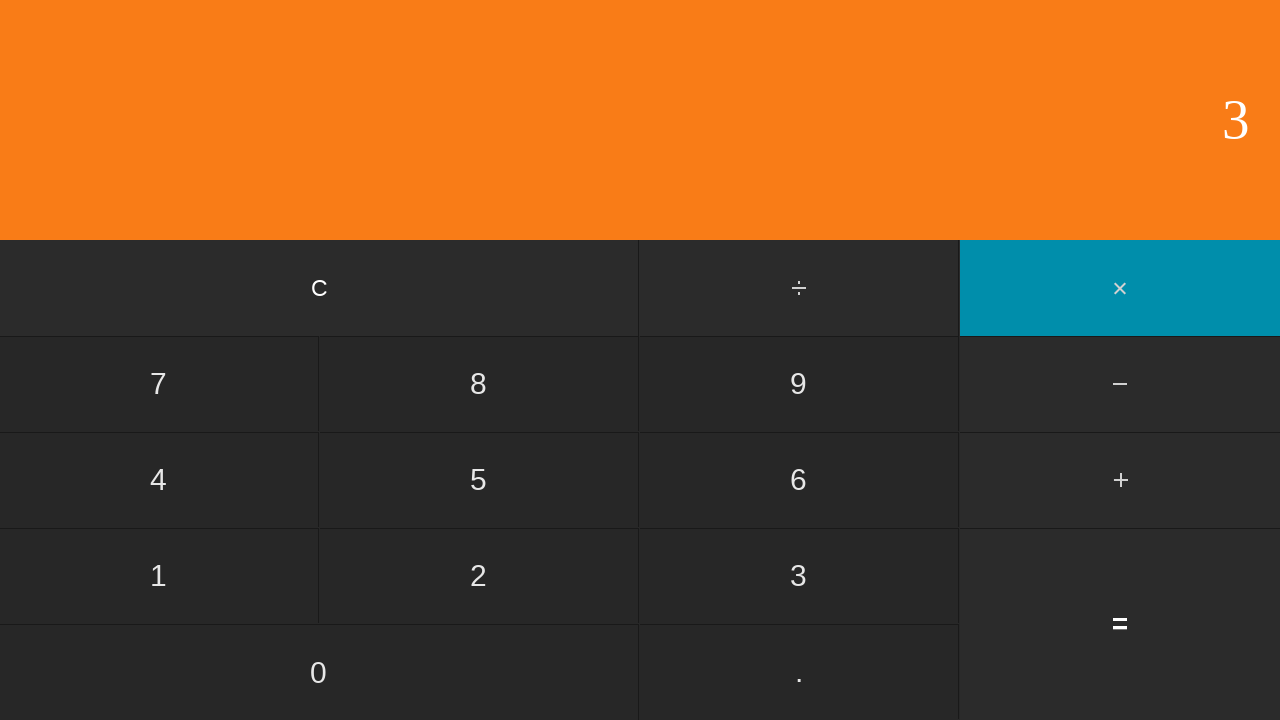

Clicked equals button to calculate 0 × 3 at (1120, 624) on input[value='=']
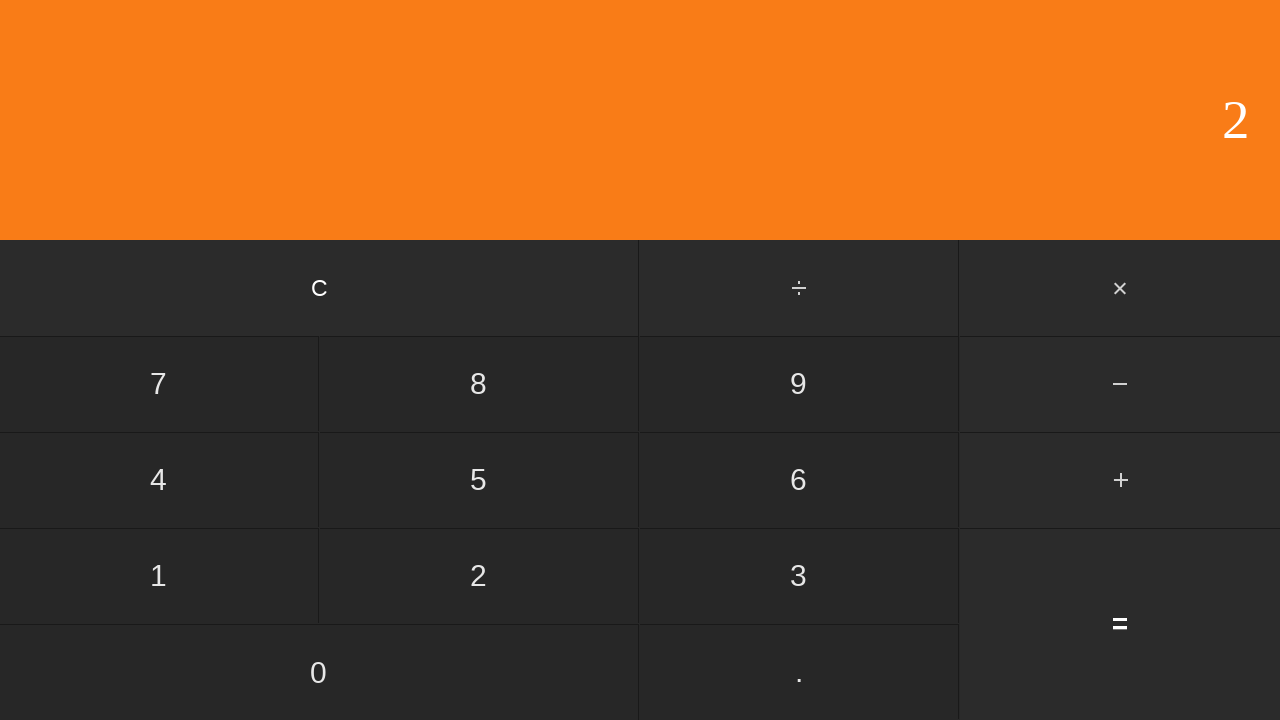

Result displayed for 0 × 3 = 0
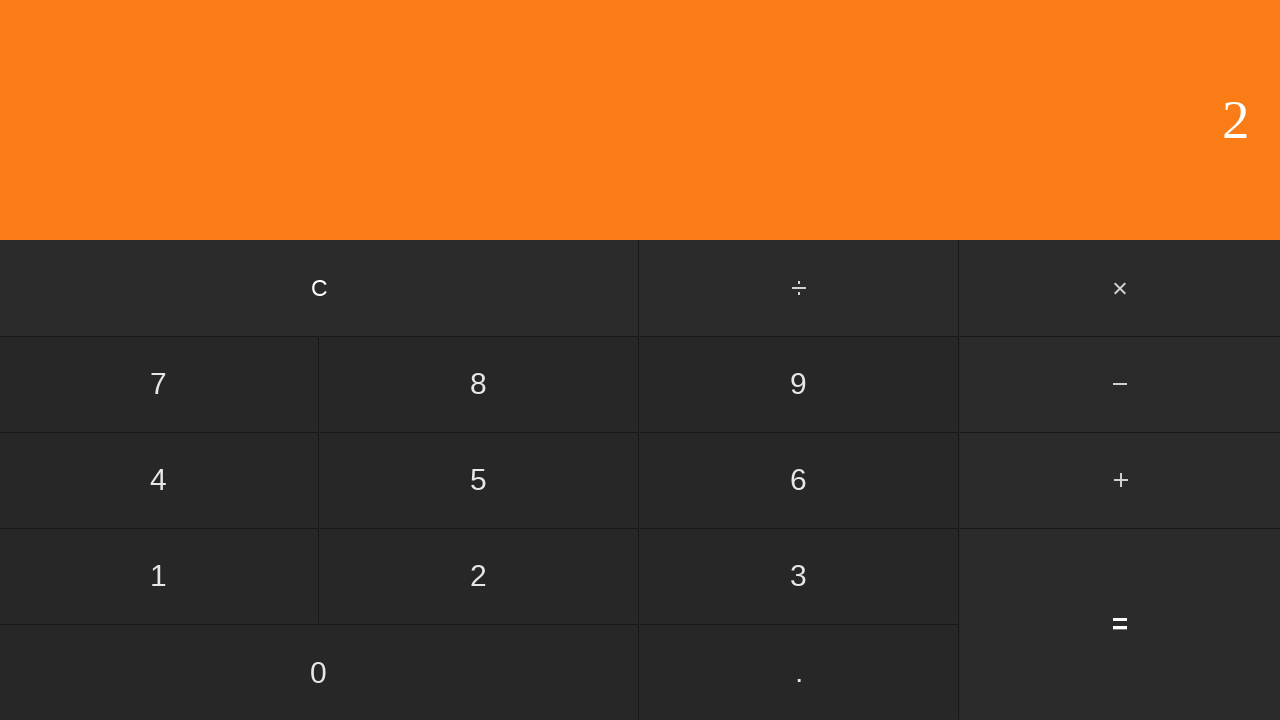

Clicked clear button to reset calculator at (320, 288) on input[value='C']
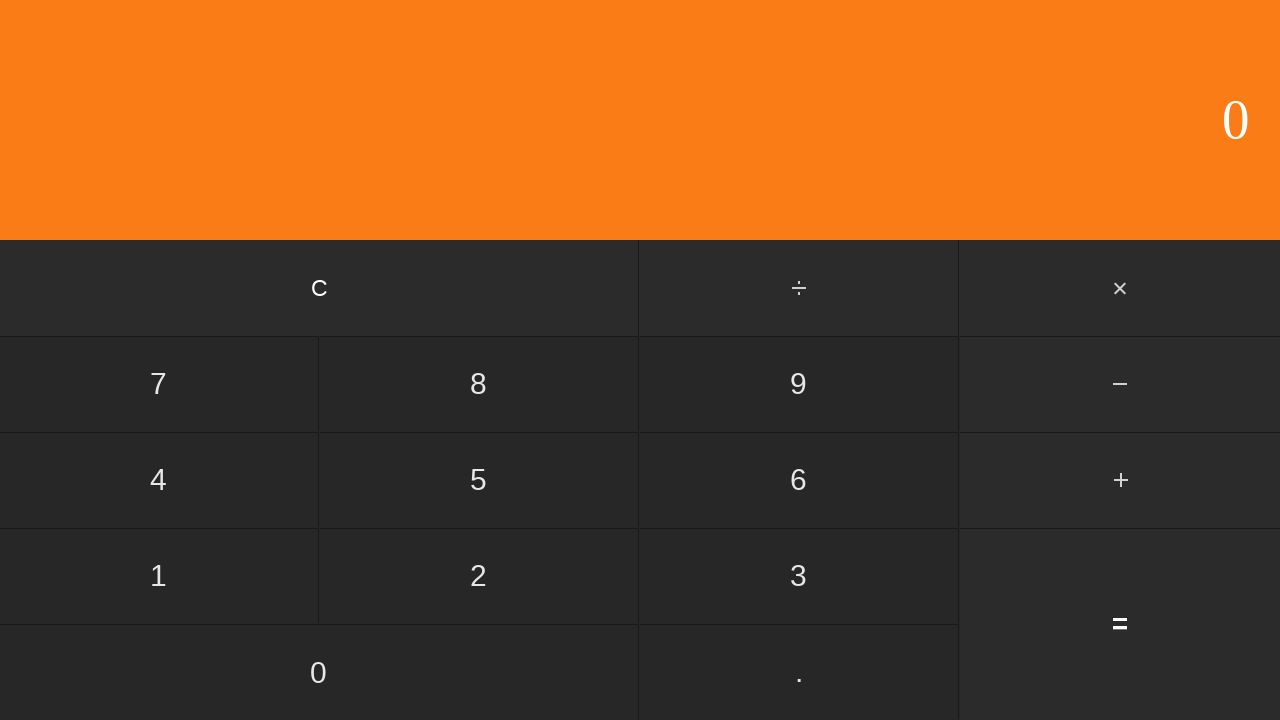

Clicked first number: 0 at (319, 672) on input[value='0']
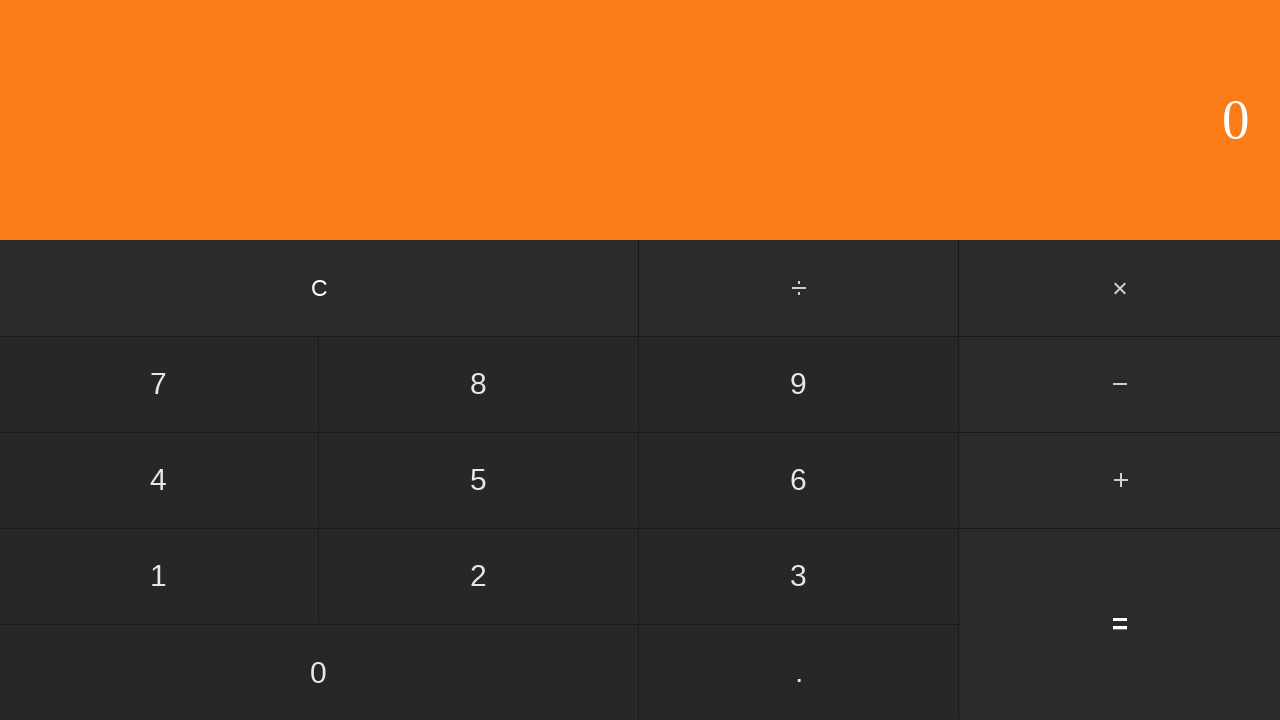

Clicked multiply button at (1120, 288) on #multiply
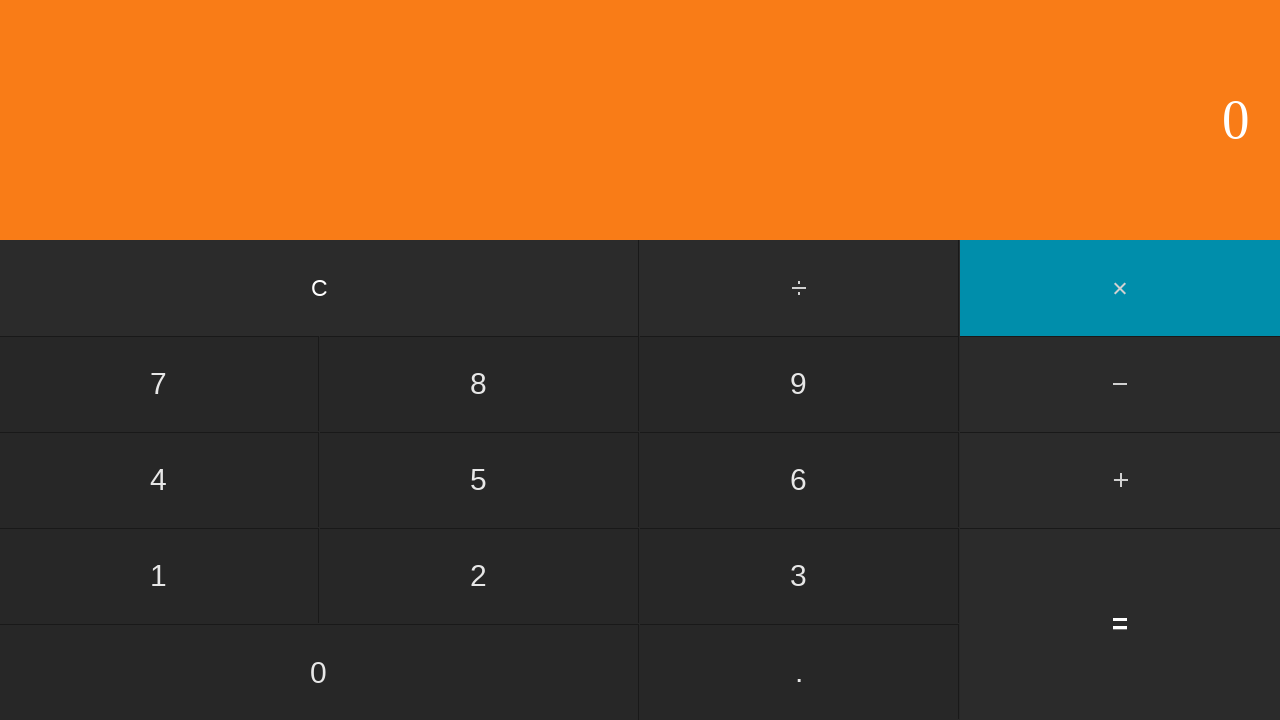

Clicked second number: 4 at (159, 480) on input[value='4']
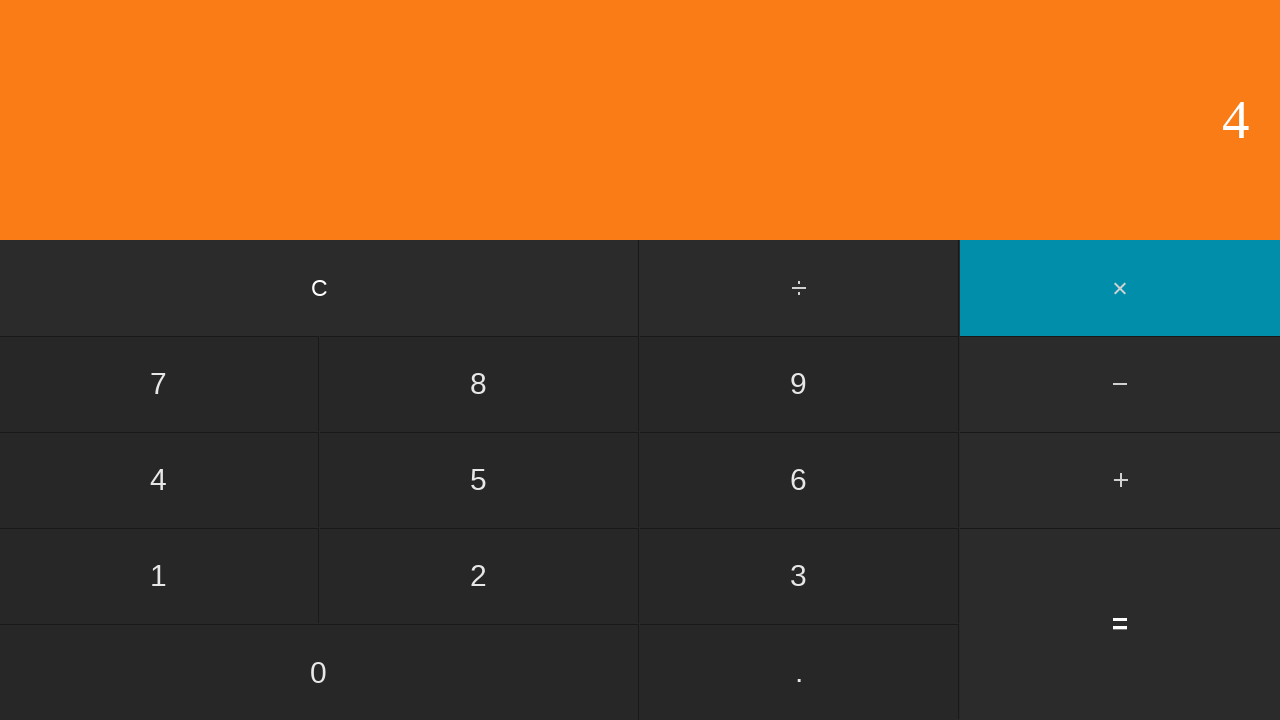

Clicked equals button to calculate 0 × 4 at (1120, 624) on input[value='=']
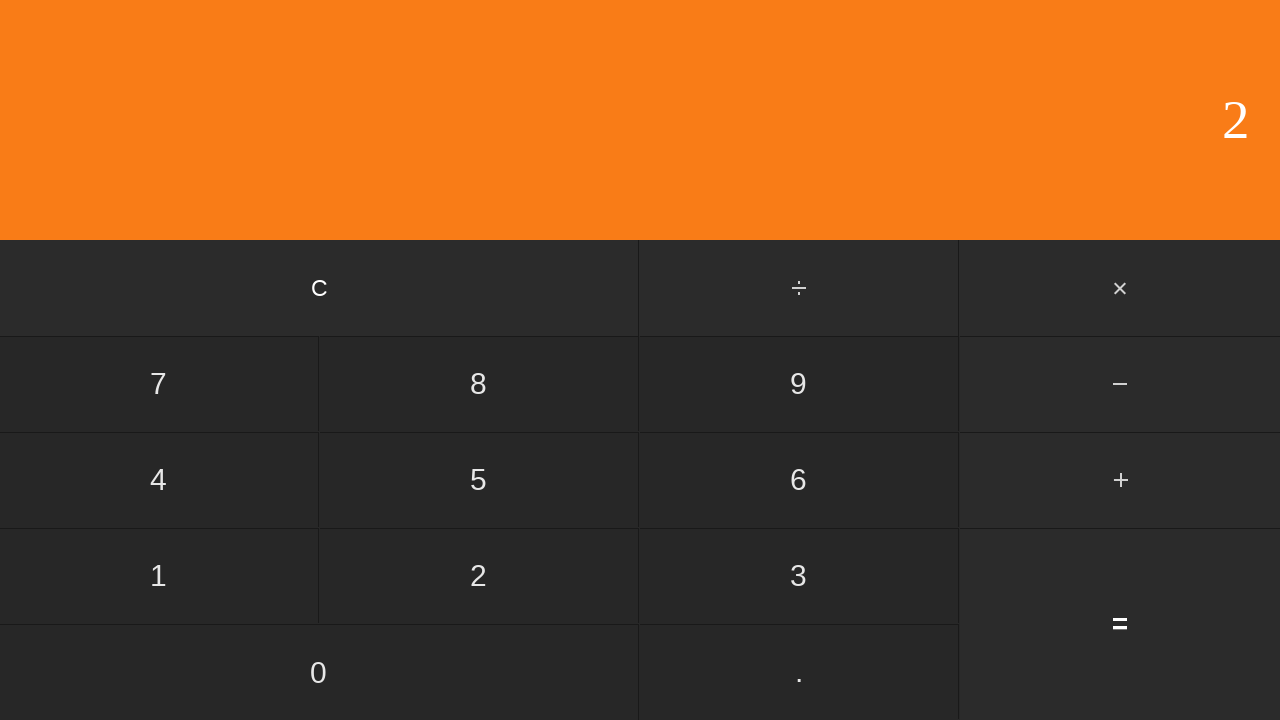

Result displayed for 0 × 4 = 0
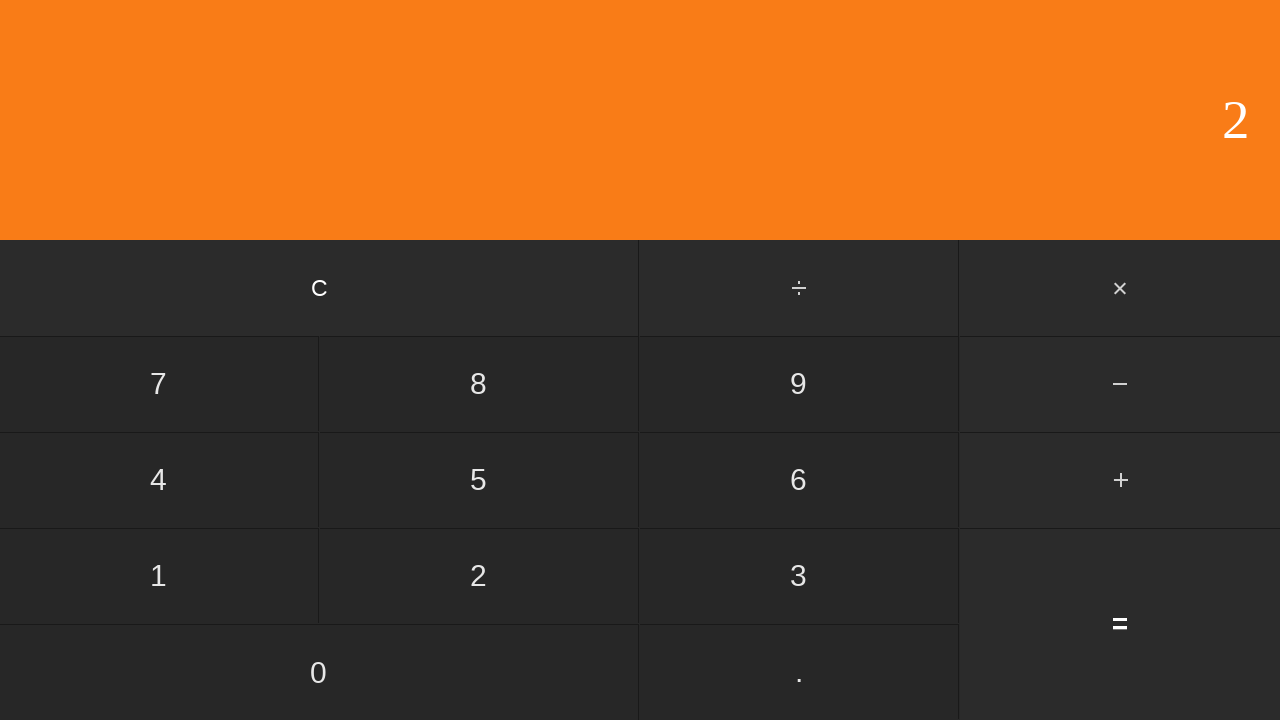

Clicked clear button to reset calculator at (320, 288) on input[value='C']
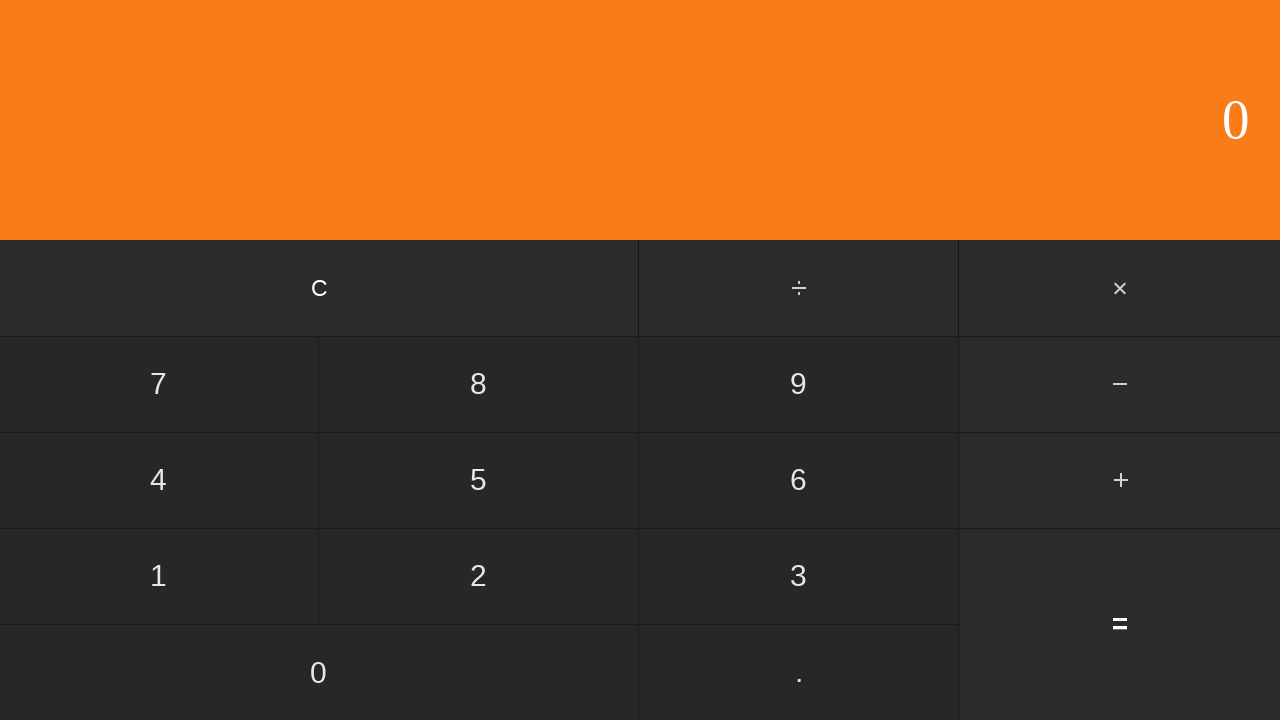

Clicked first number: 0 at (319, 672) on input[value='0']
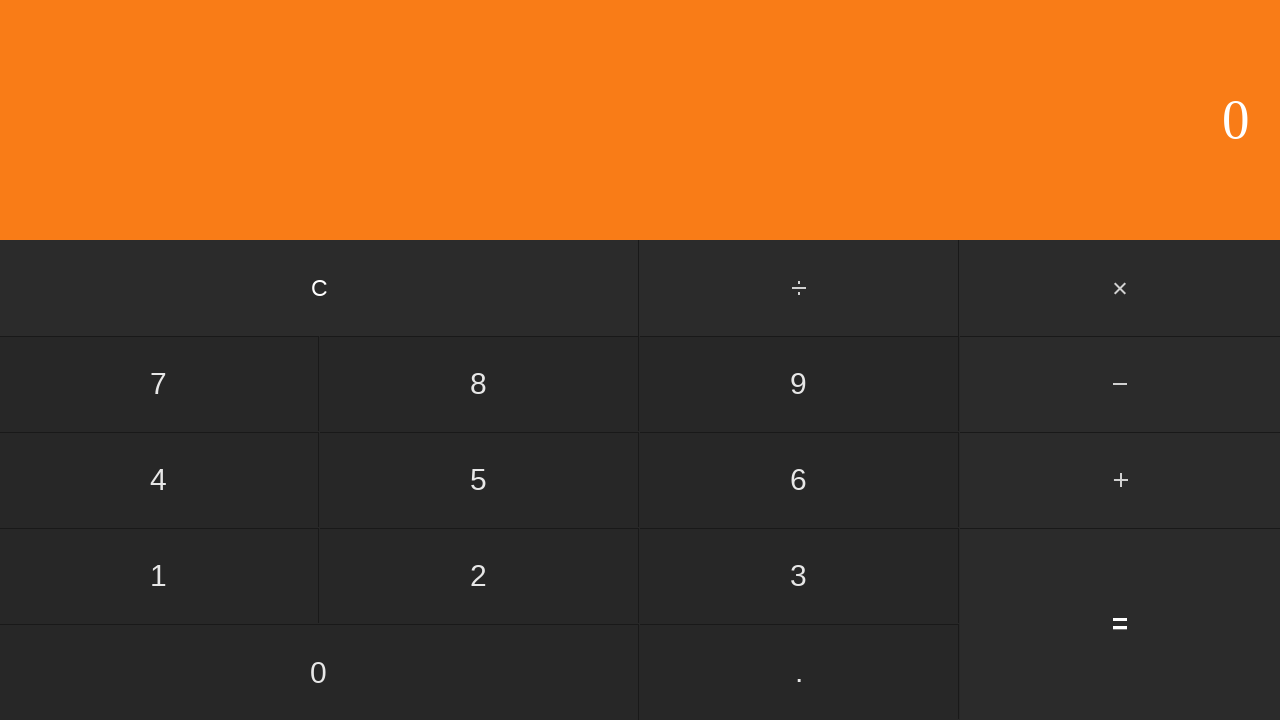

Clicked multiply button at (1120, 288) on #multiply
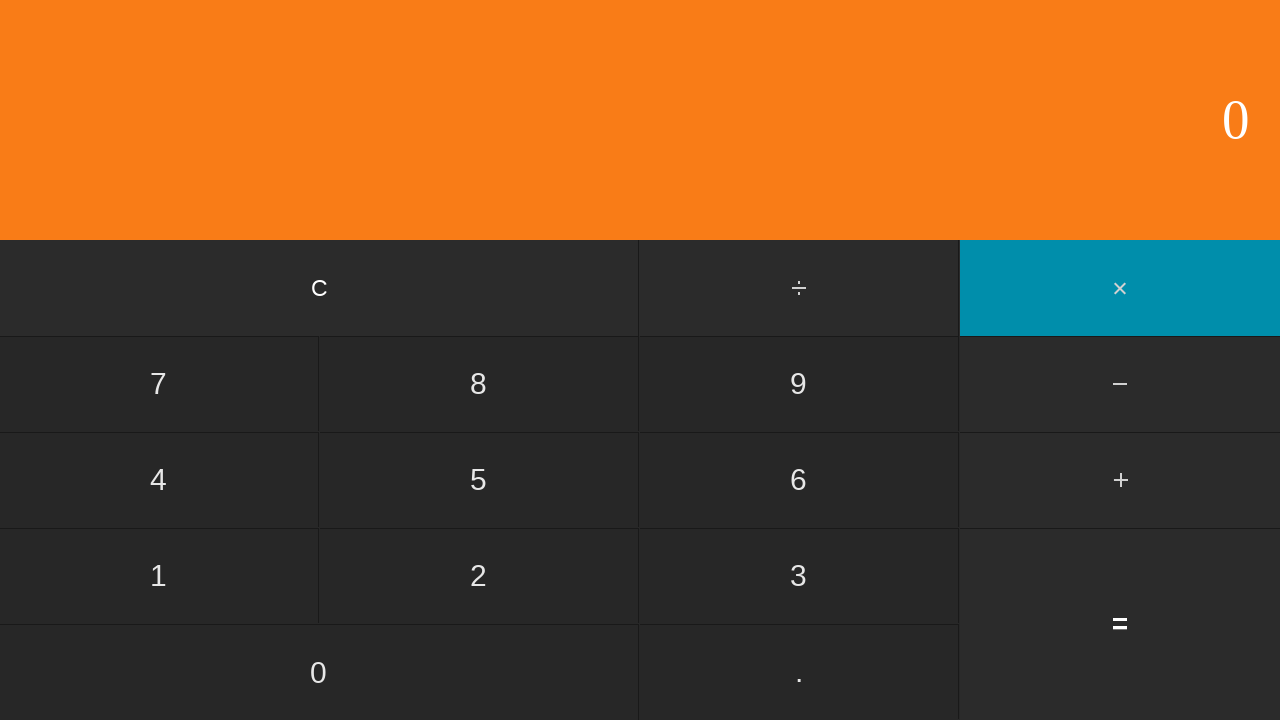

Clicked second number: 5 at (479, 480) on input[value='5']
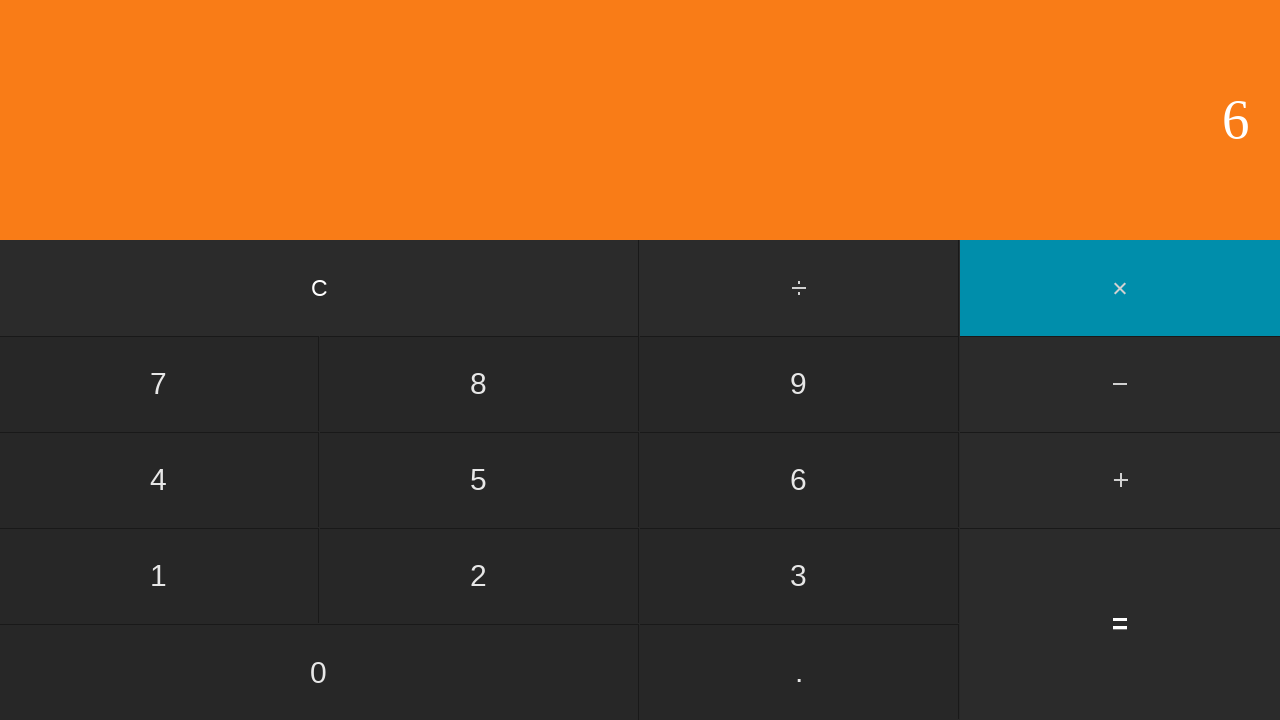

Clicked equals button to calculate 0 × 5 at (1120, 624) on input[value='=']
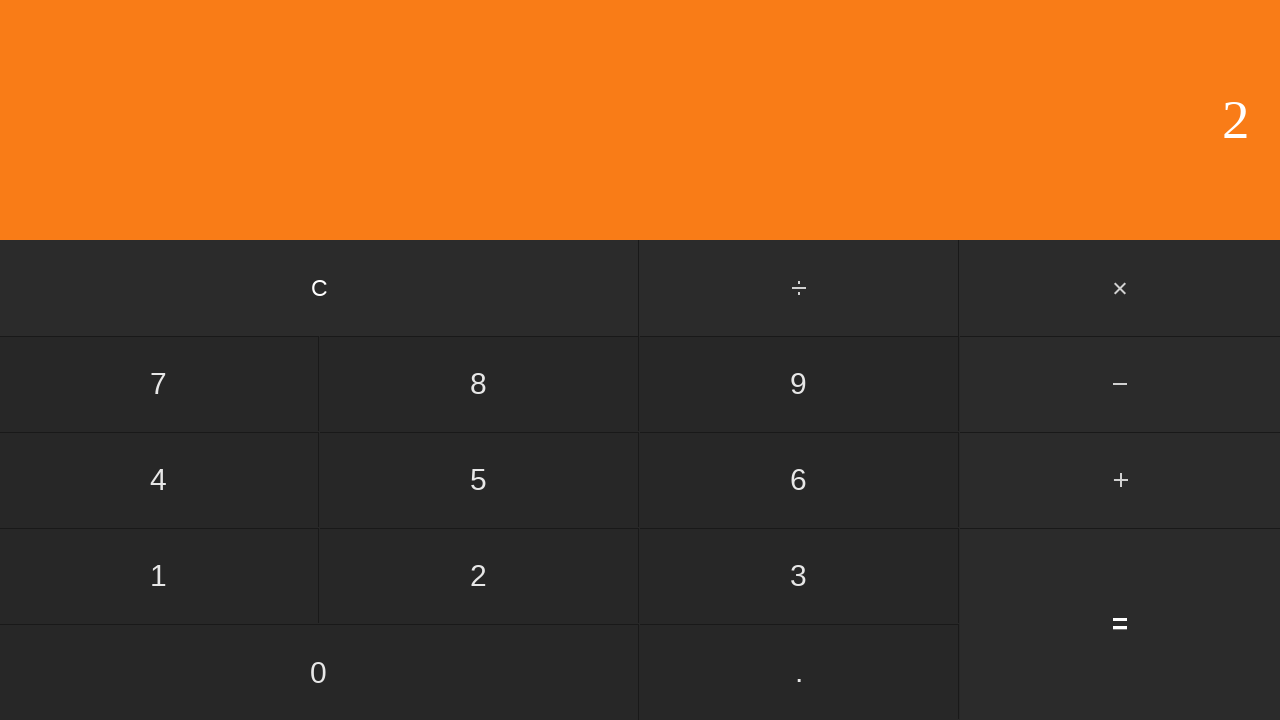

Result displayed for 0 × 5 = 0
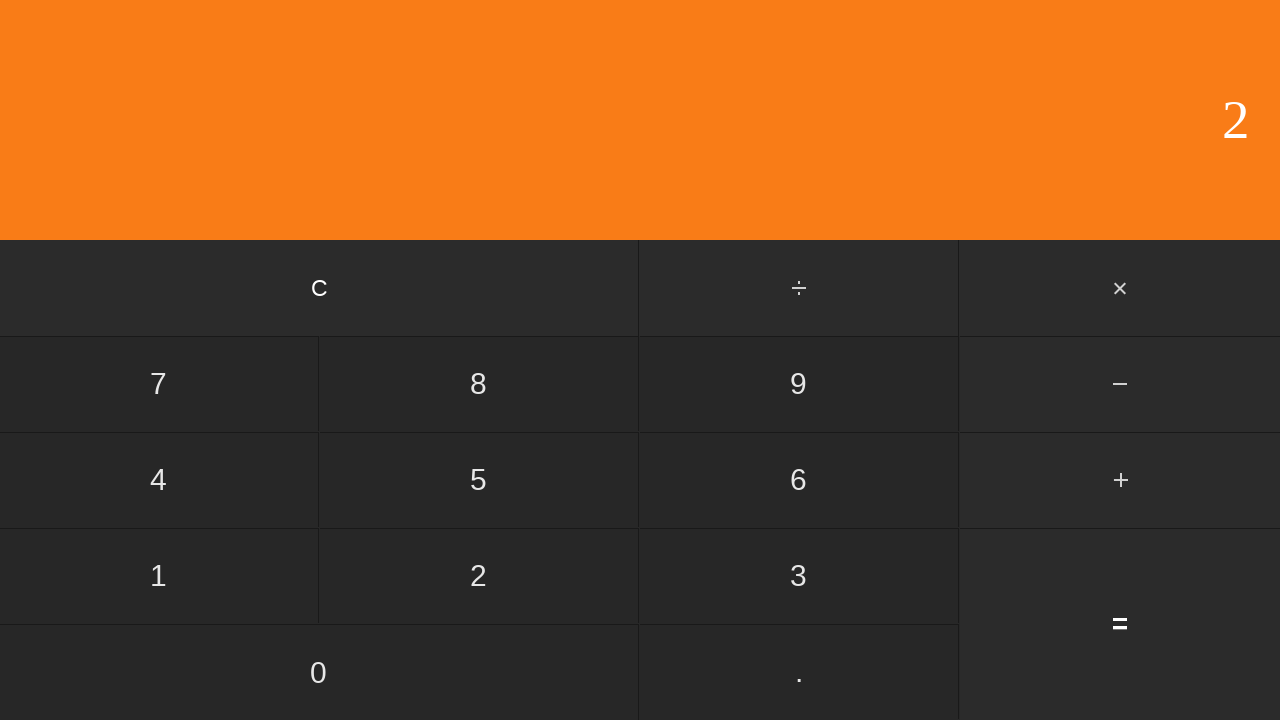

Clicked clear button to reset calculator at (320, 288) on input[value='C']
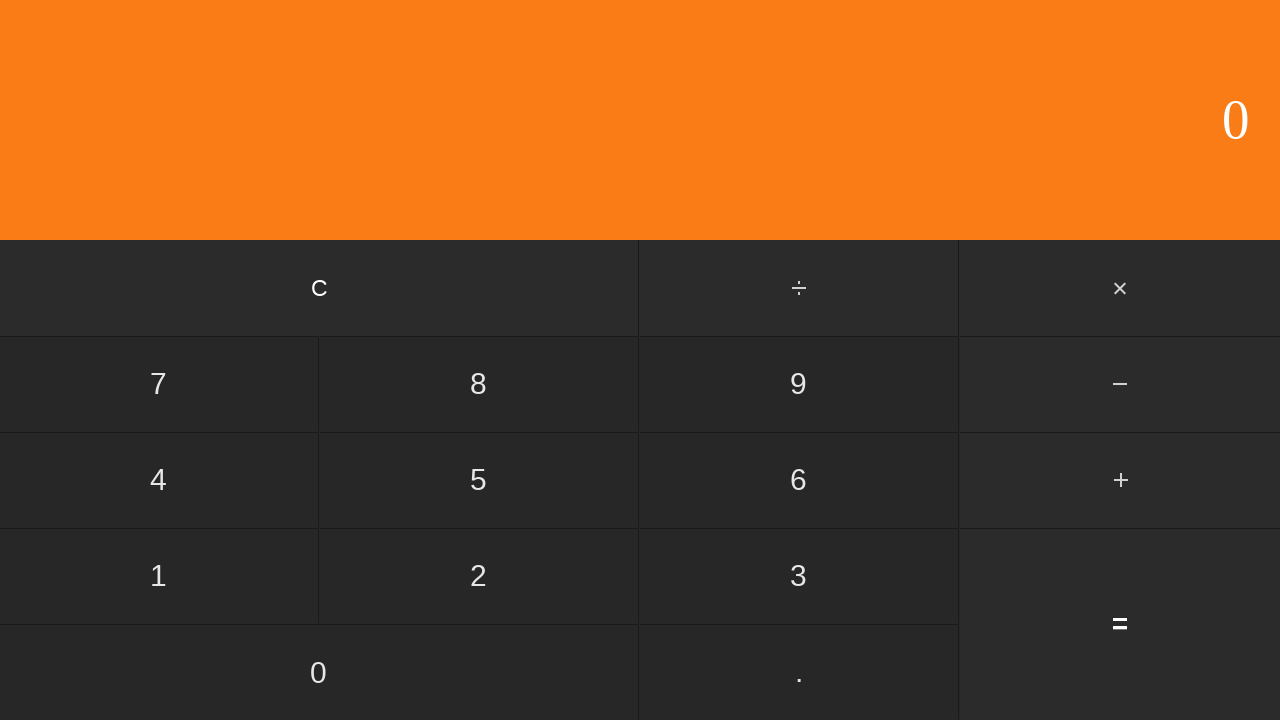

Clicked first number: 0 at (319, 672) on input[value='0']
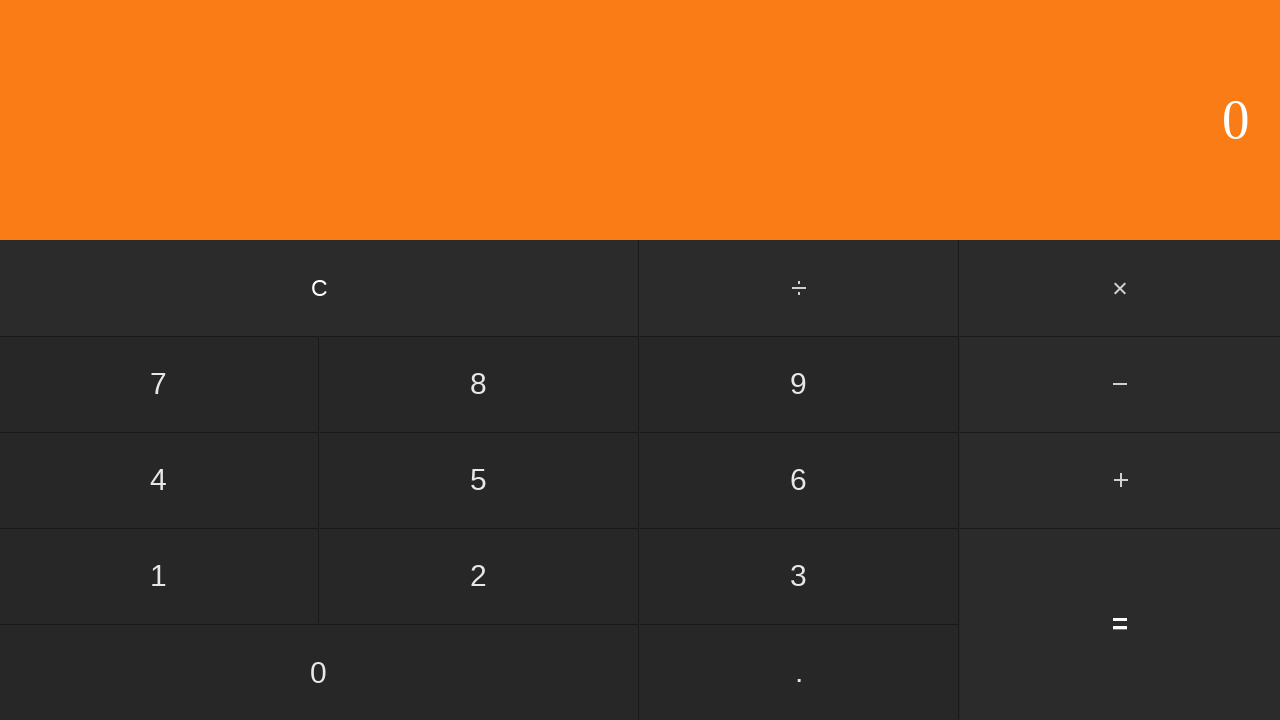

Clicked multiply button at (1120, 288) on #multiply
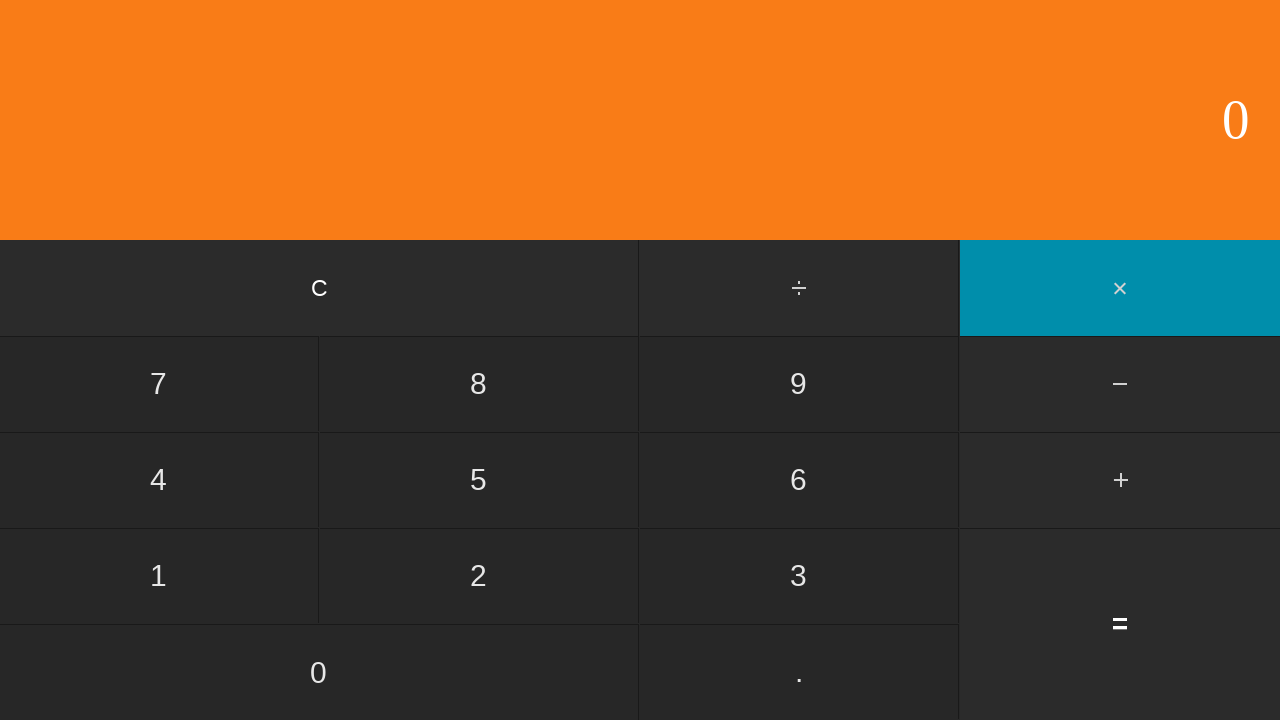

Clicked second number: 6 at (799, 480) on input[value='6']
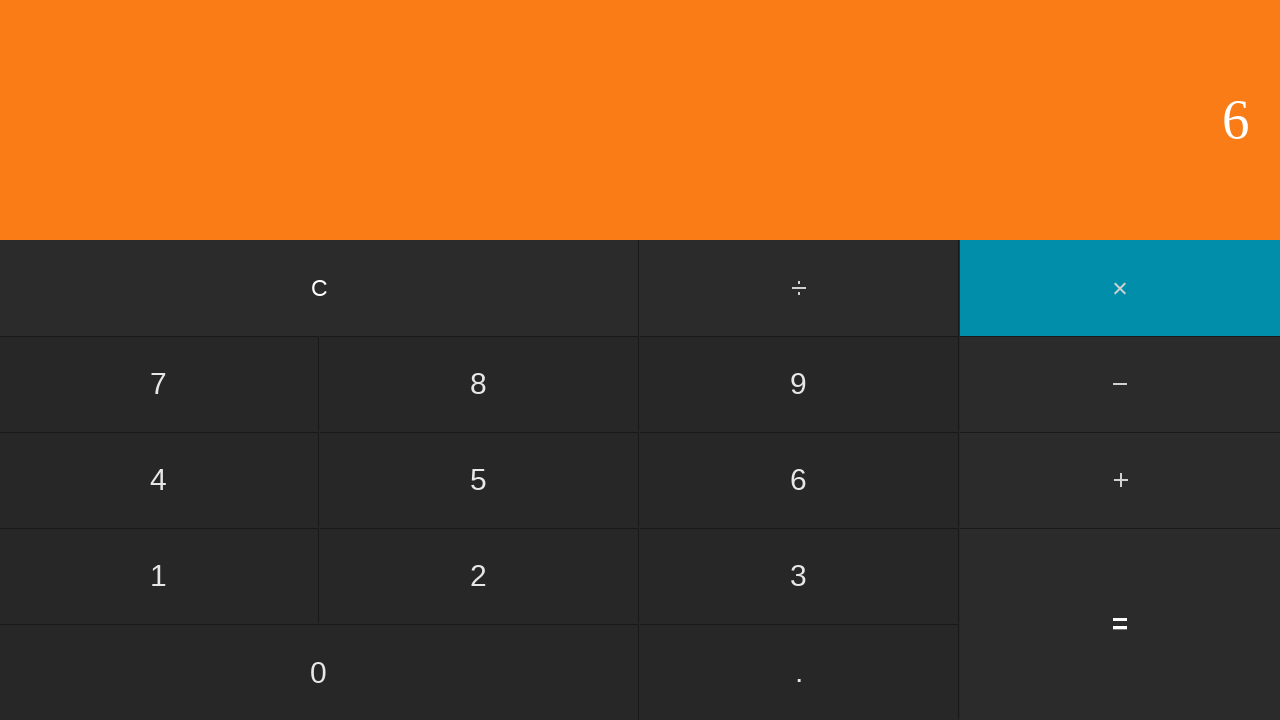

Clicked equals button to calculate 0 × 6 at (1120, 624) on input[value='=']
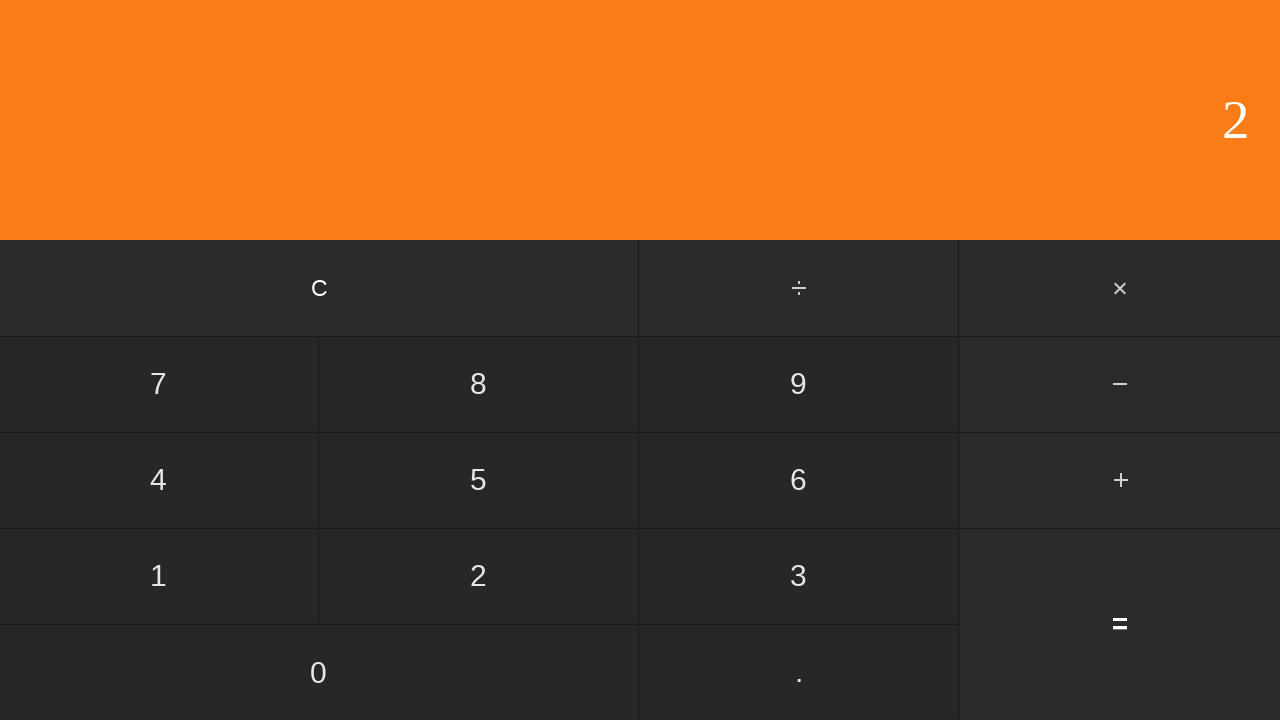

Result displayed for 0 × 6 = 0
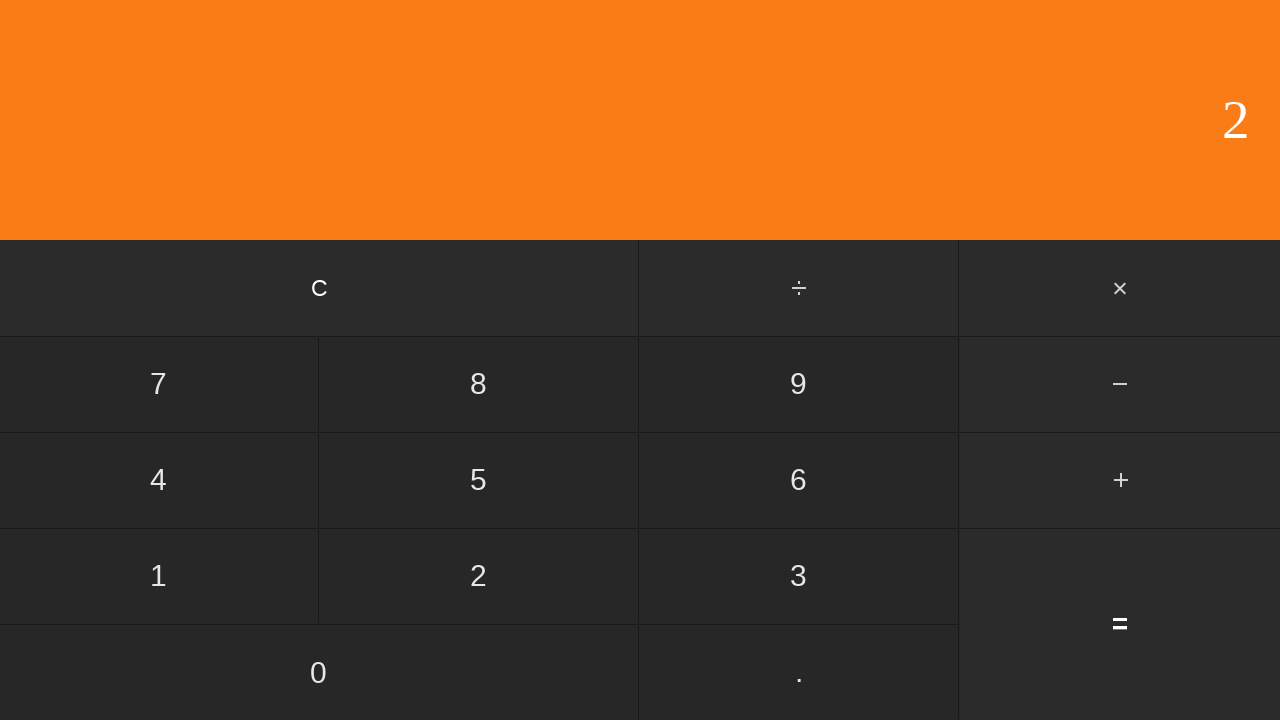

Clicked clear button to reset calculator at (320, 288) on input[value='C']
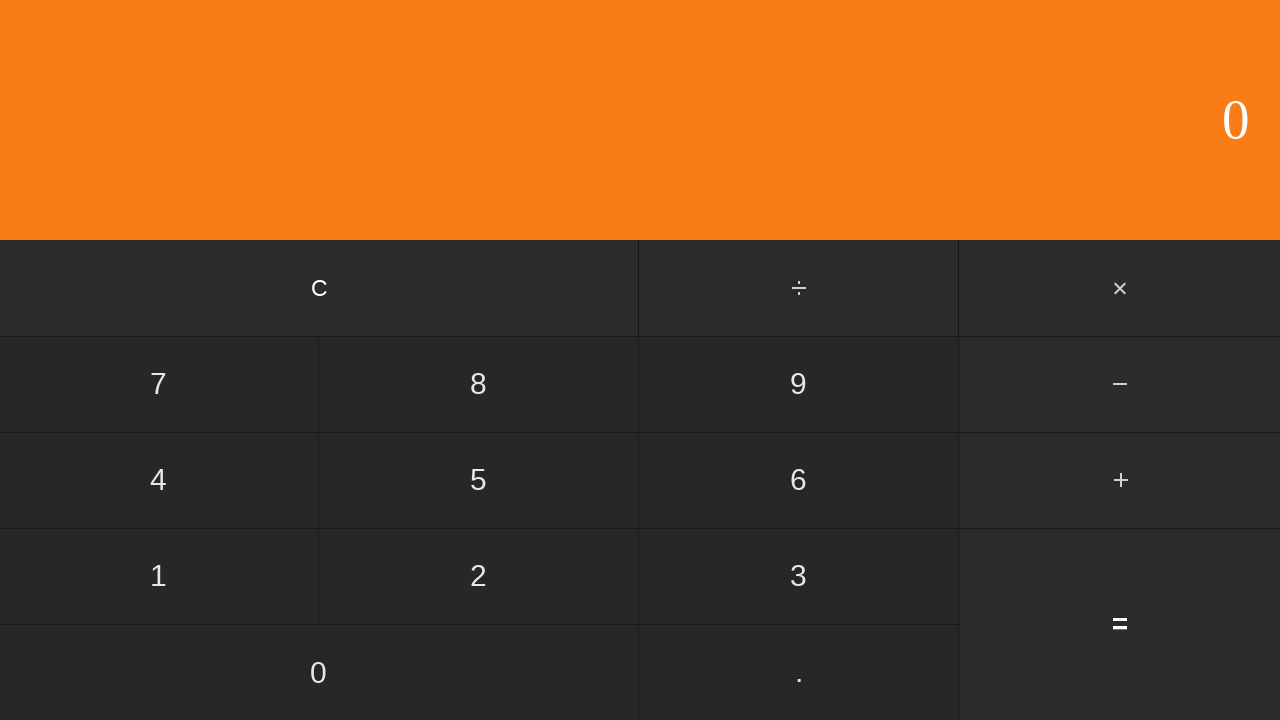

Clicked first number: 0 at (319, 672) on input[value='0']
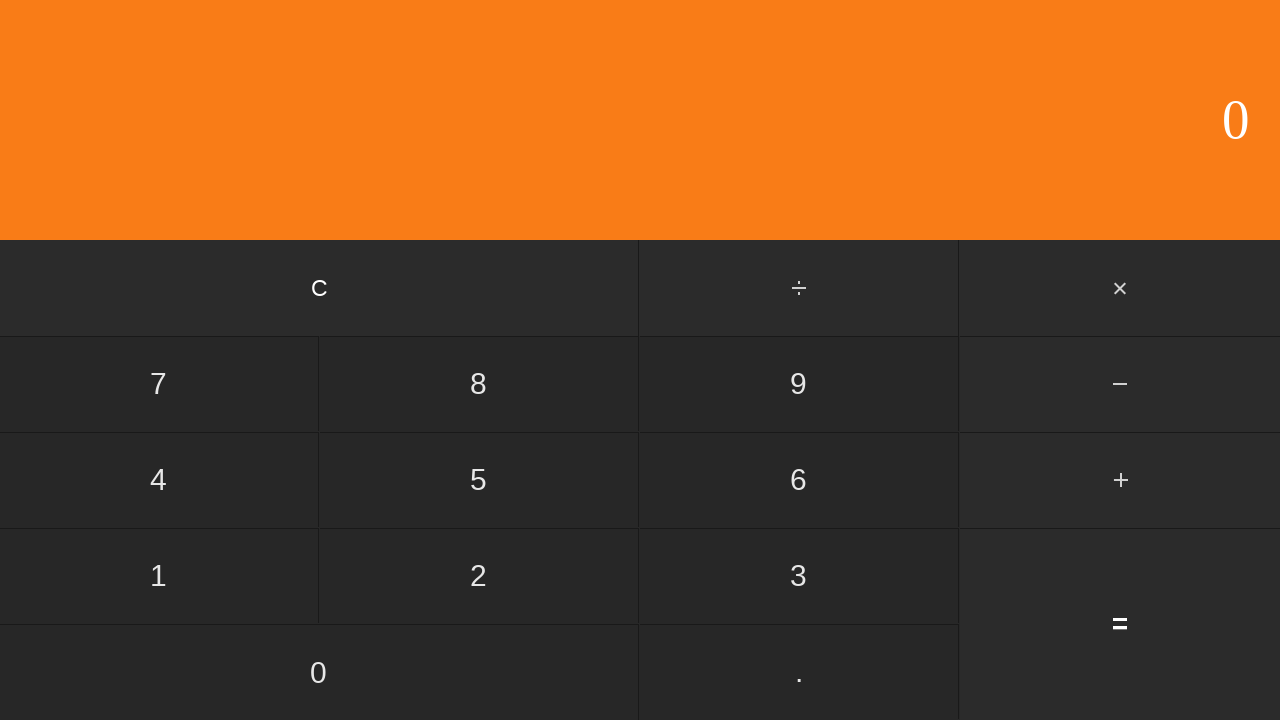

Clicked multiply button at (1120, 288) on #multiply
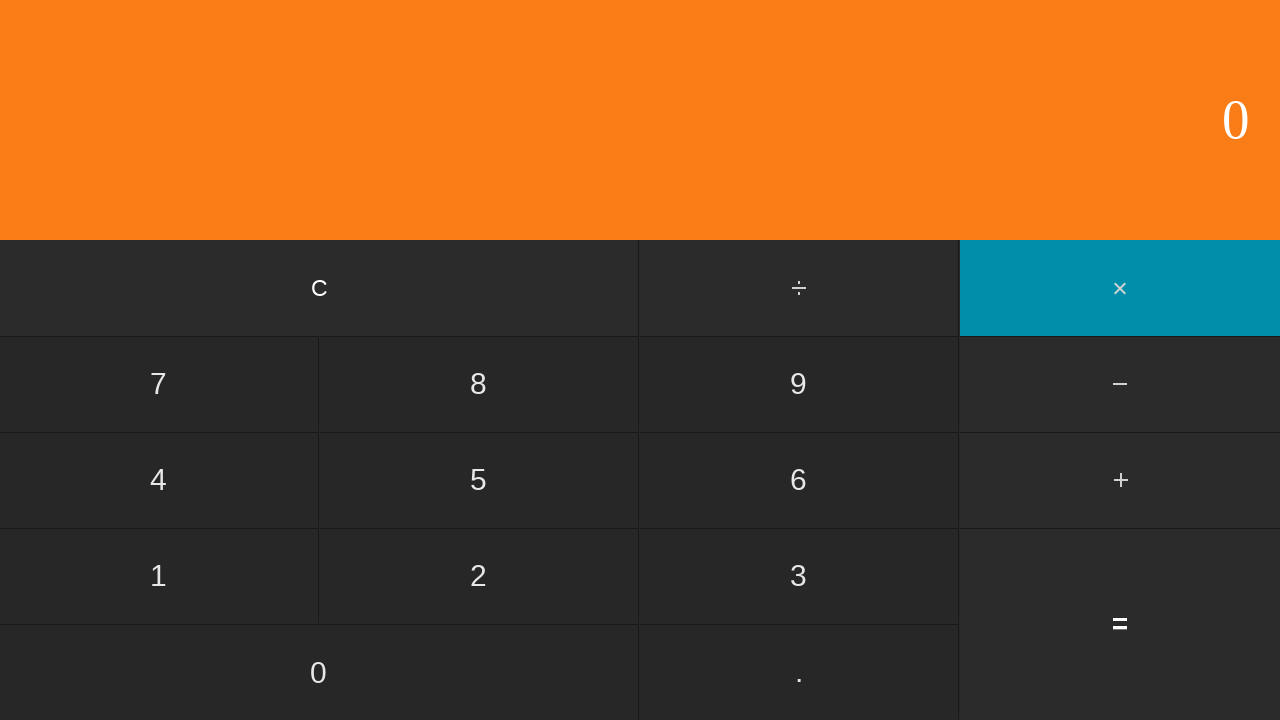

Clicked second number: 7 at (159, 384) on input[value='7']
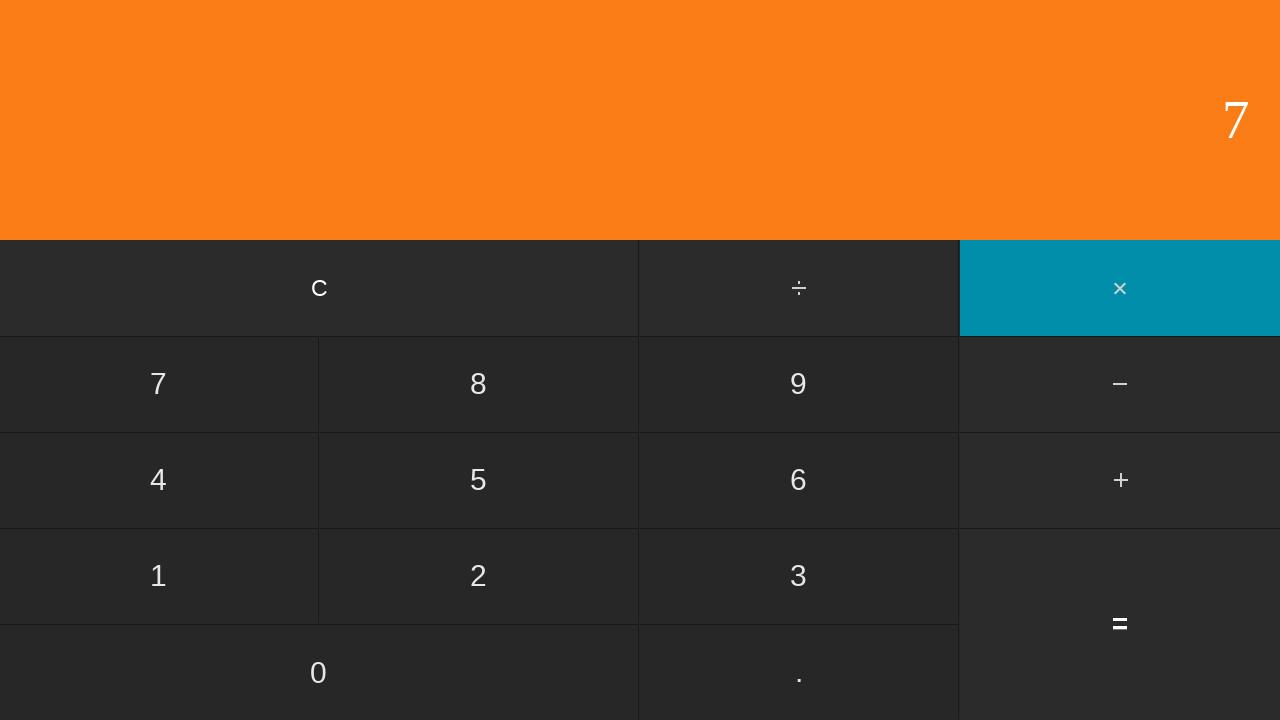

Clicked equals button to calculate 0 × 7 at (1120, 624) on input[value='=']
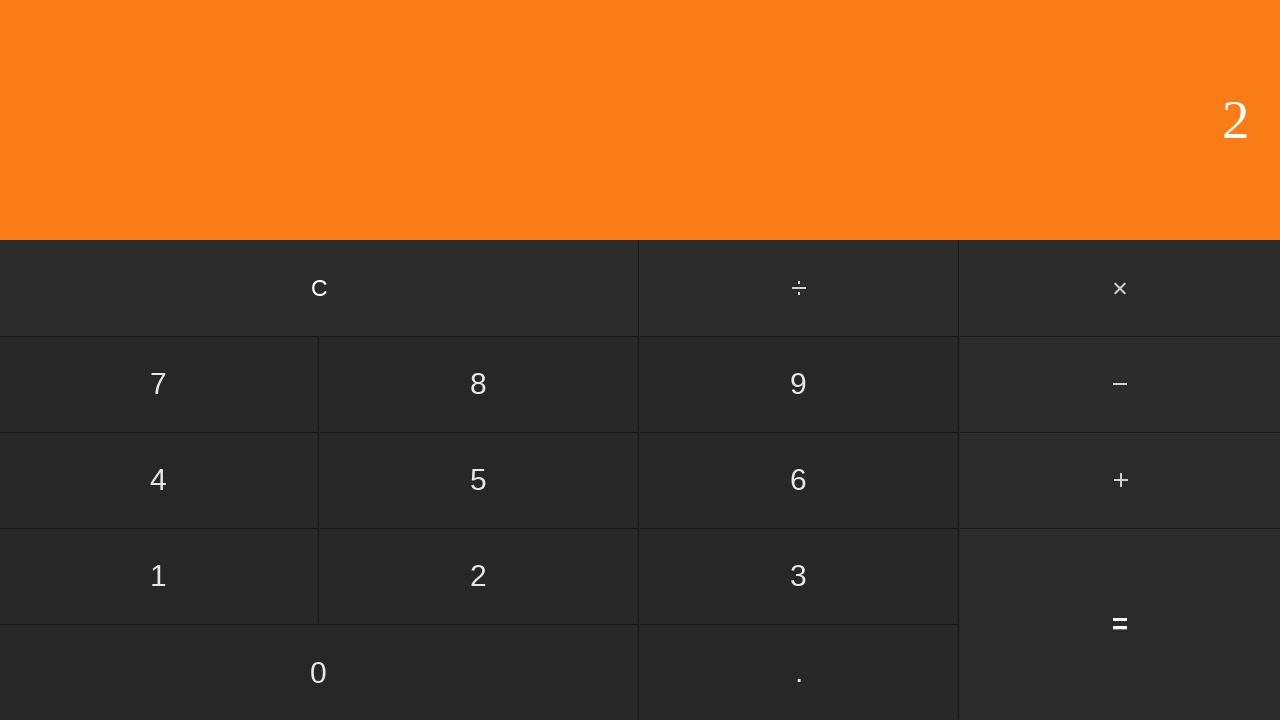

Result displayed for 0 × 7 = 0
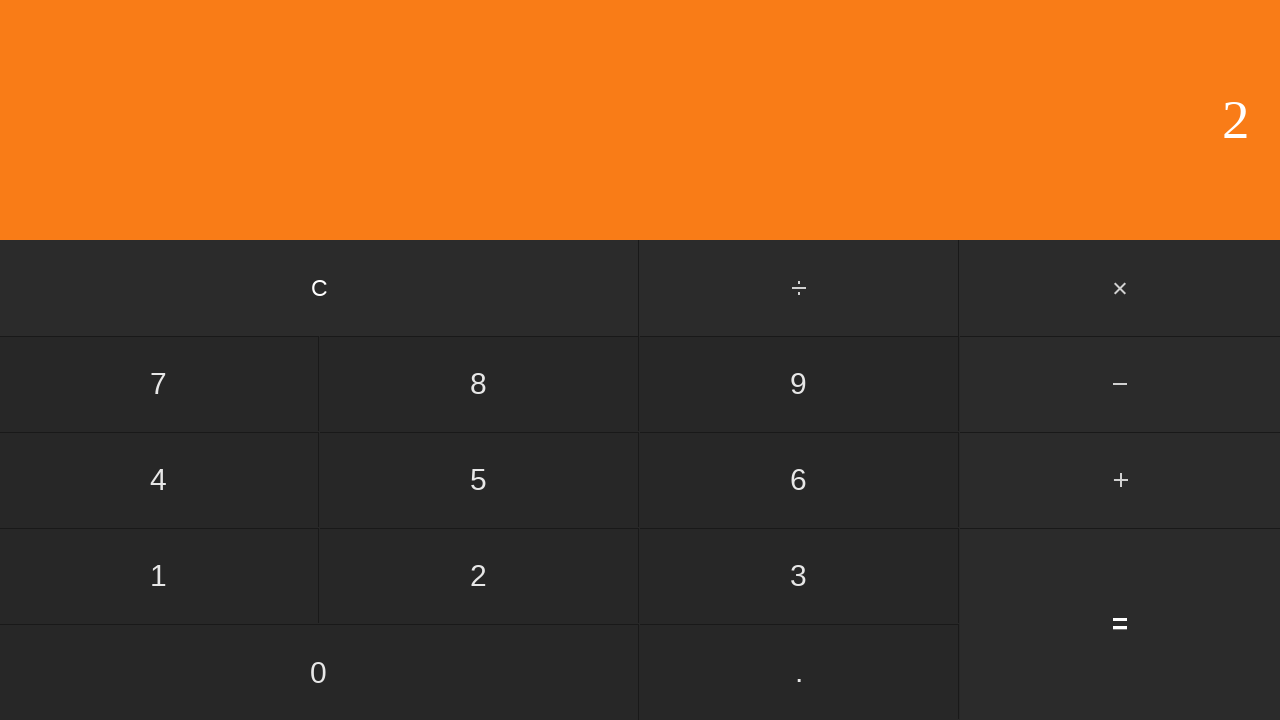

Clicked clear button to reset calculator at (320, 288) on input[value='C']
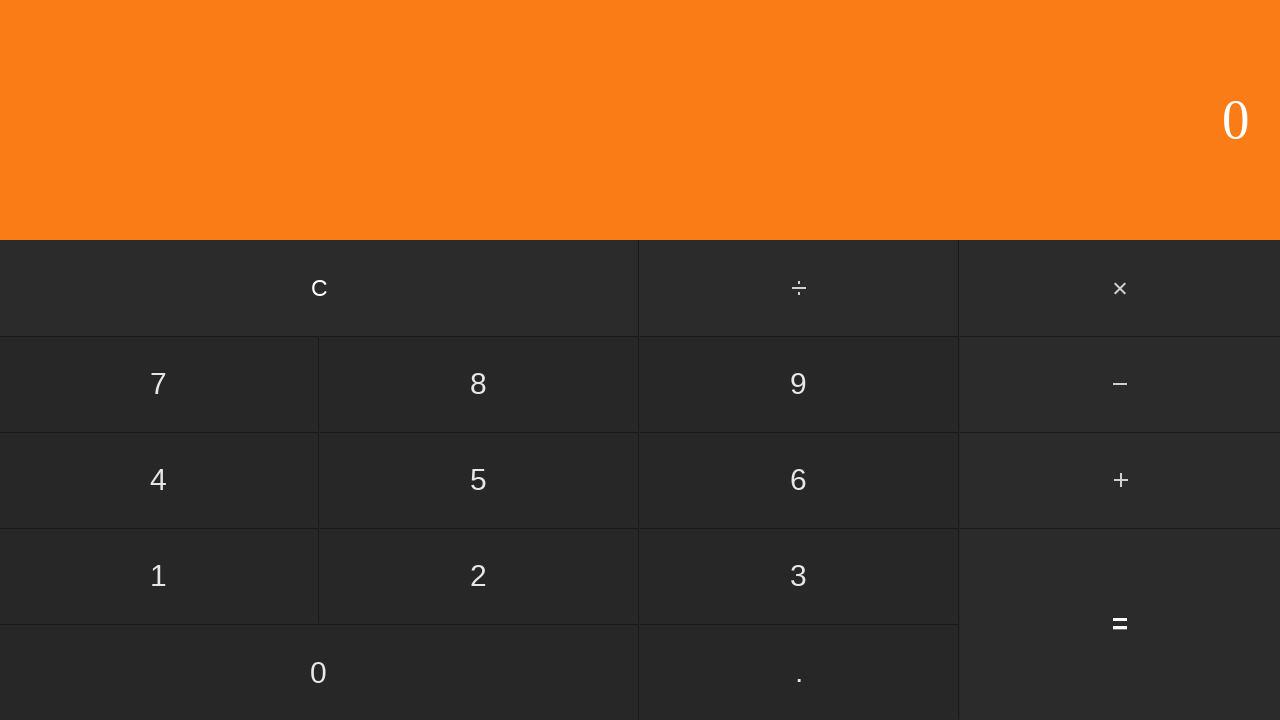

Clicked first number: 0 at (319, 672) on input[value='0']
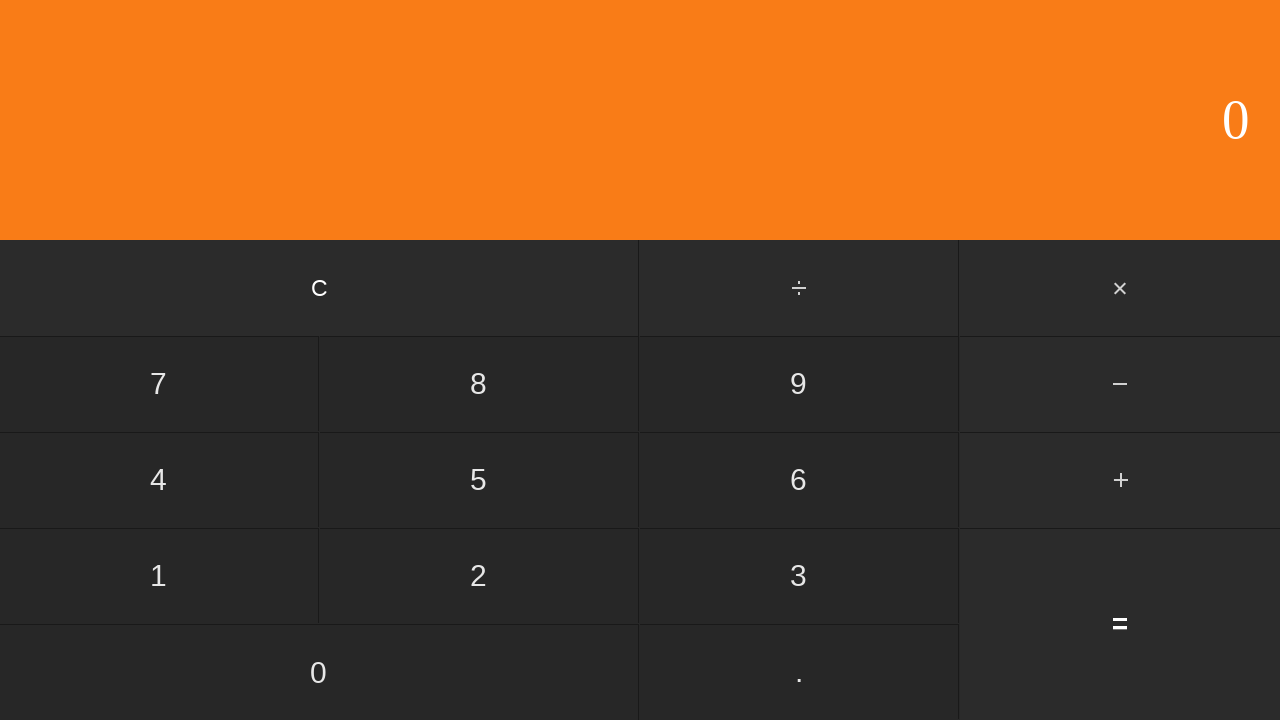

Clicked multiply button at (1120, 288) on #multiply
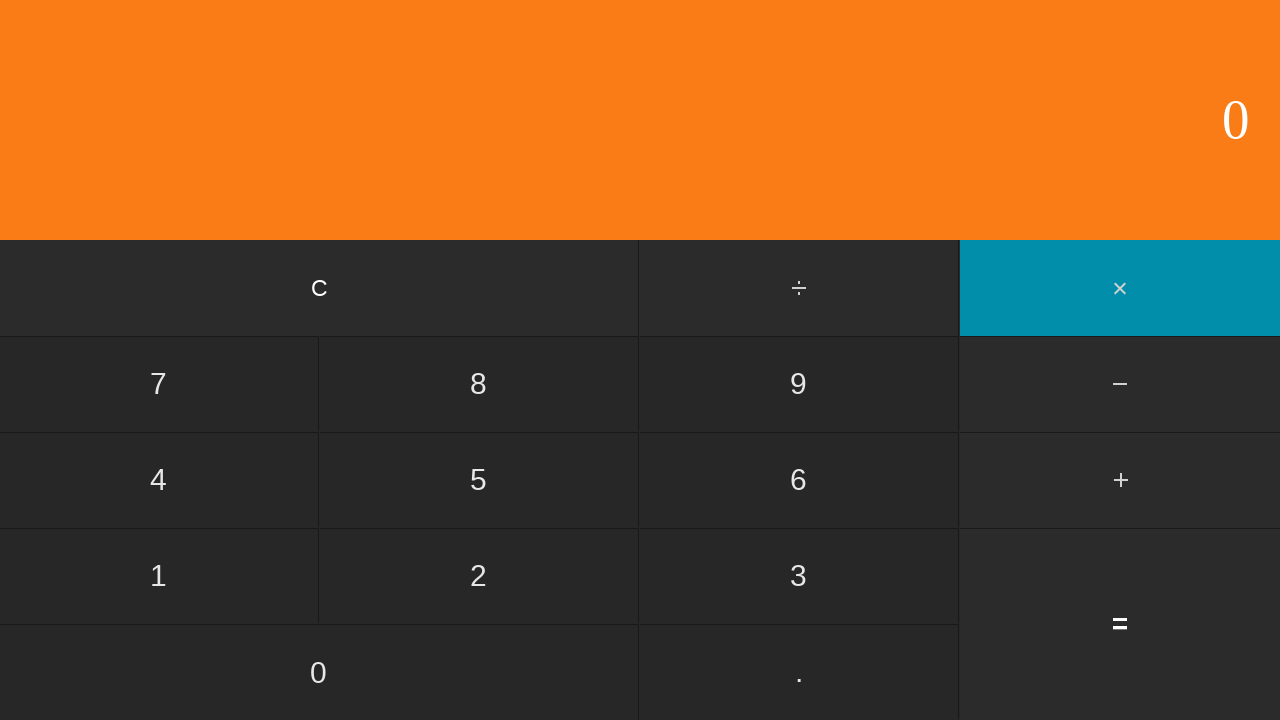

Clicked second number: 8 at (479, 384) on input[value='8']
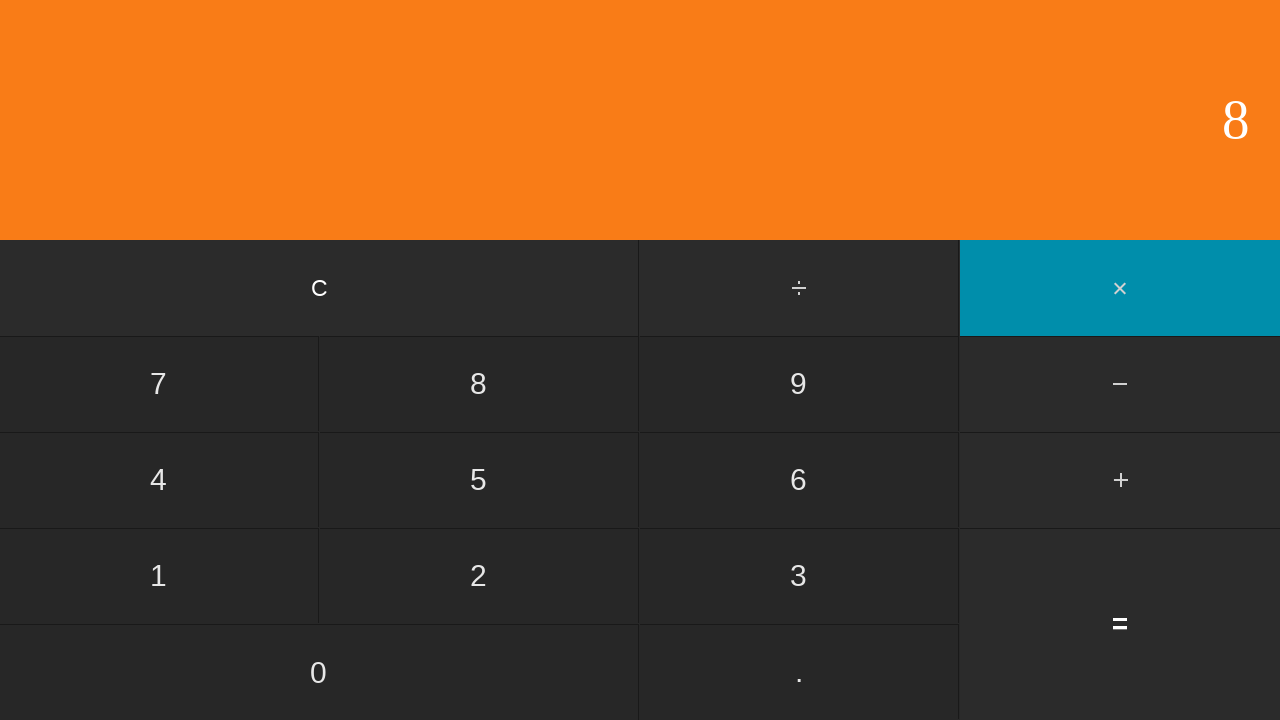

Clicked equals button to calculate 0 × 8 at (1120, 624) on input[value='=']
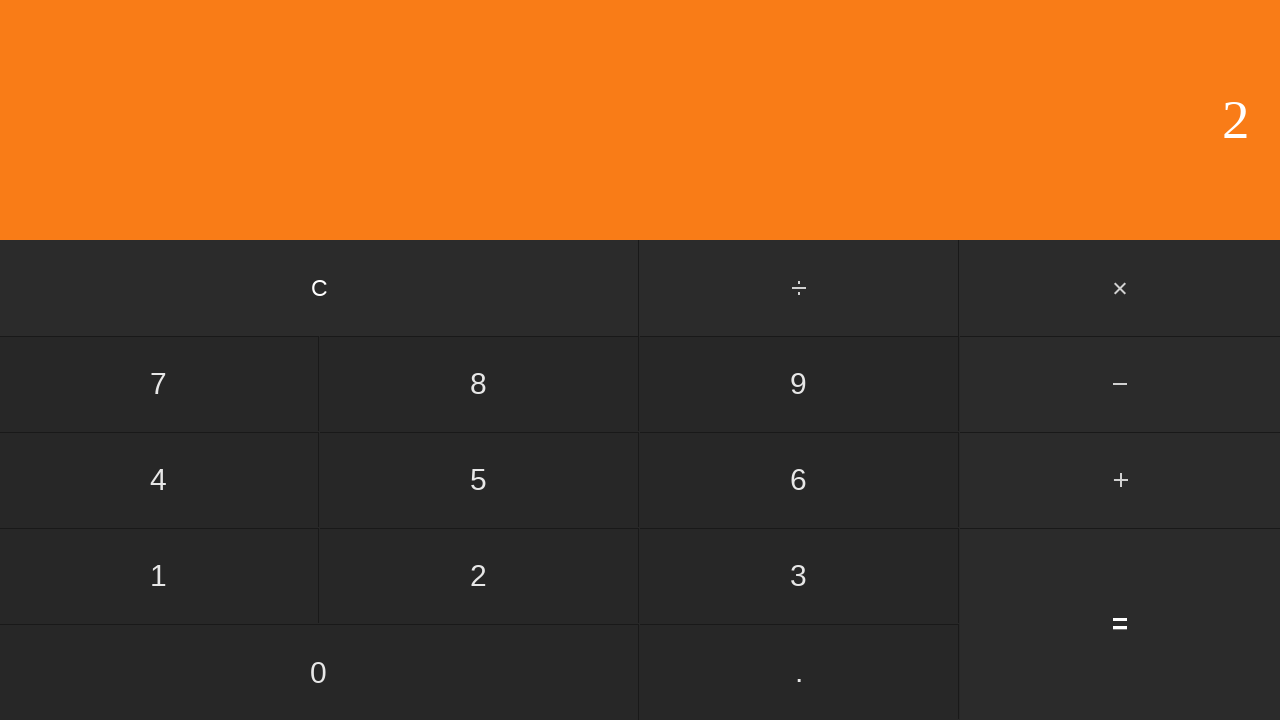

Result displayed for 0 × 8 = 0
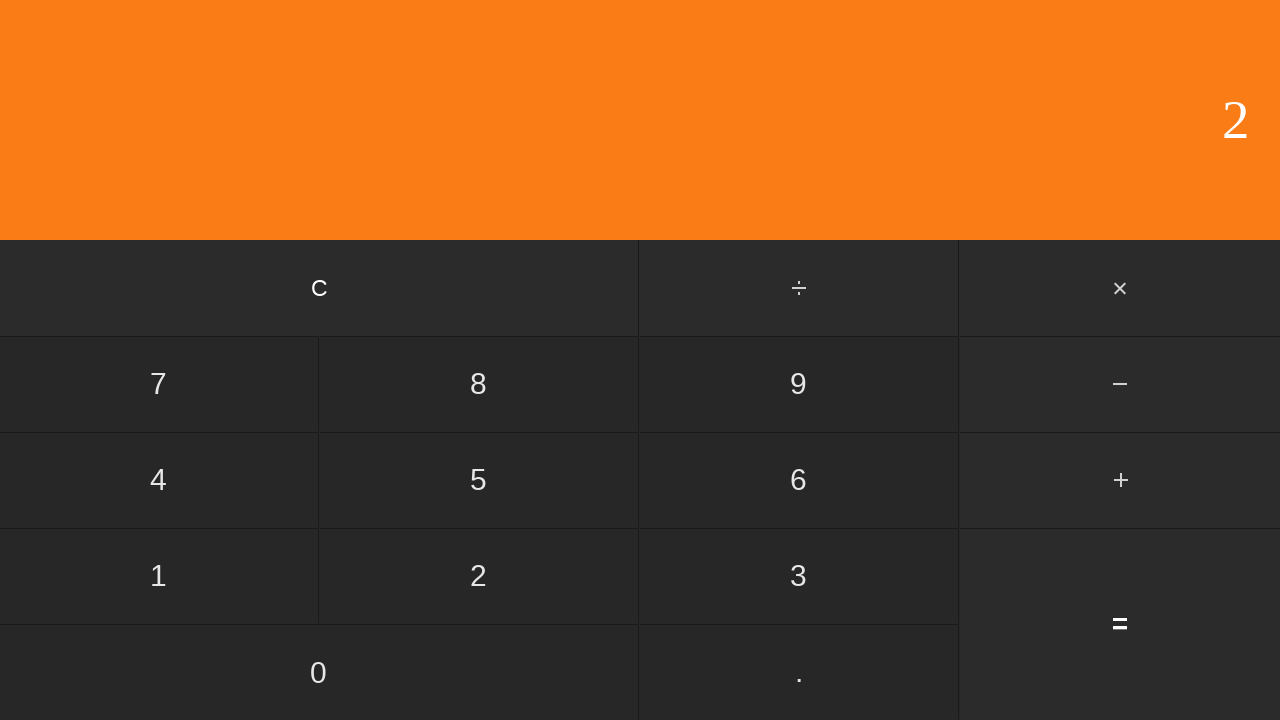

Clicked clear button to reset calculator at (320, 288) on input[value='C']
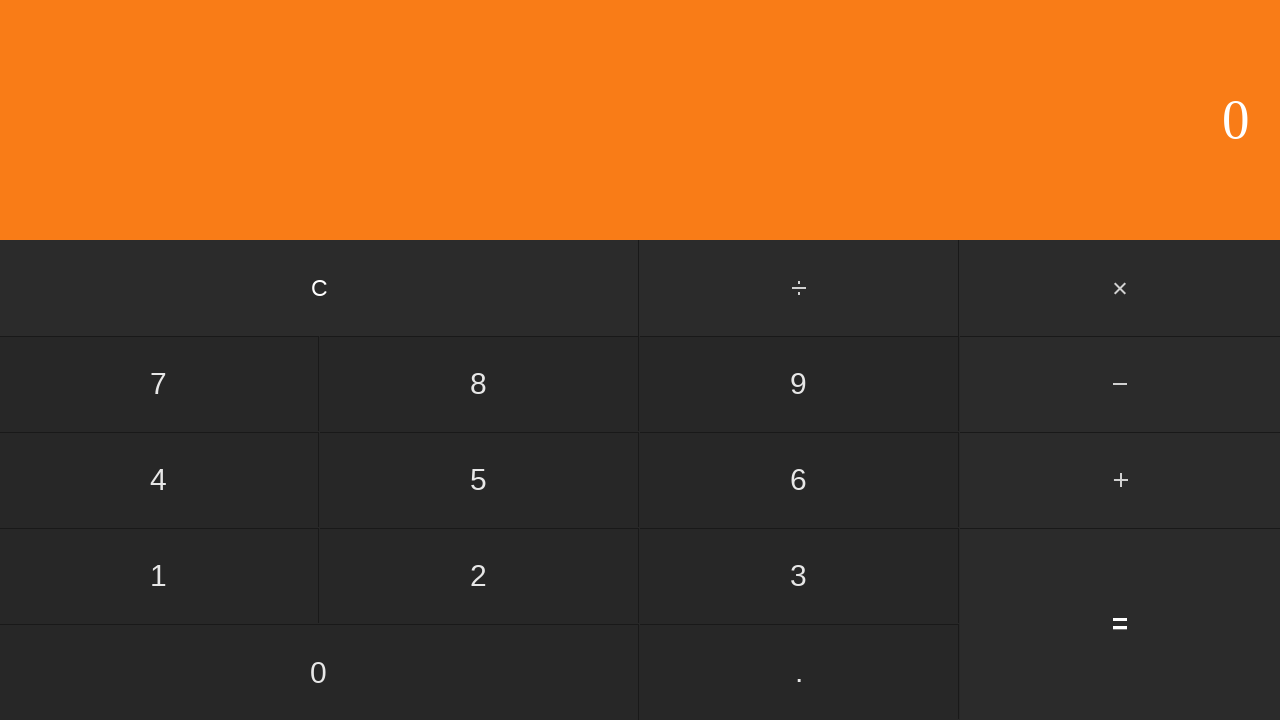

Clicked first number: 0 at (319, 672) on input[value='0']
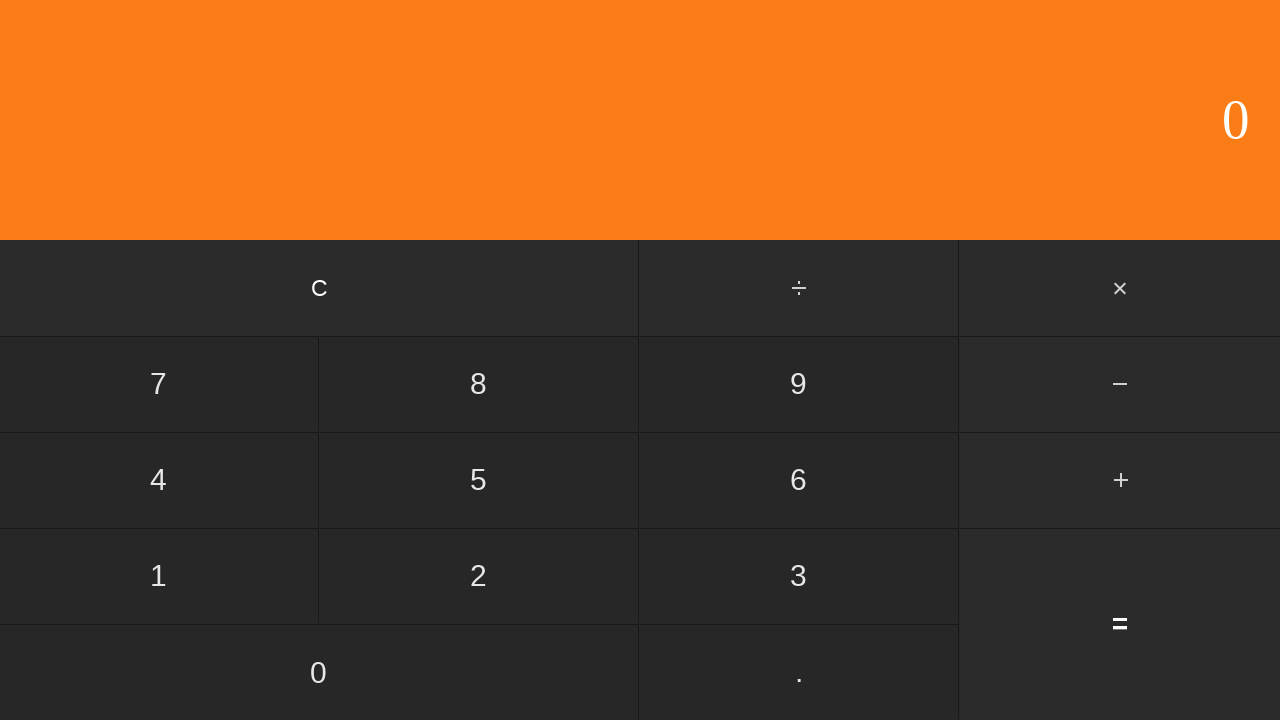

Clicked multiply button at (1120, 288) on #multiply
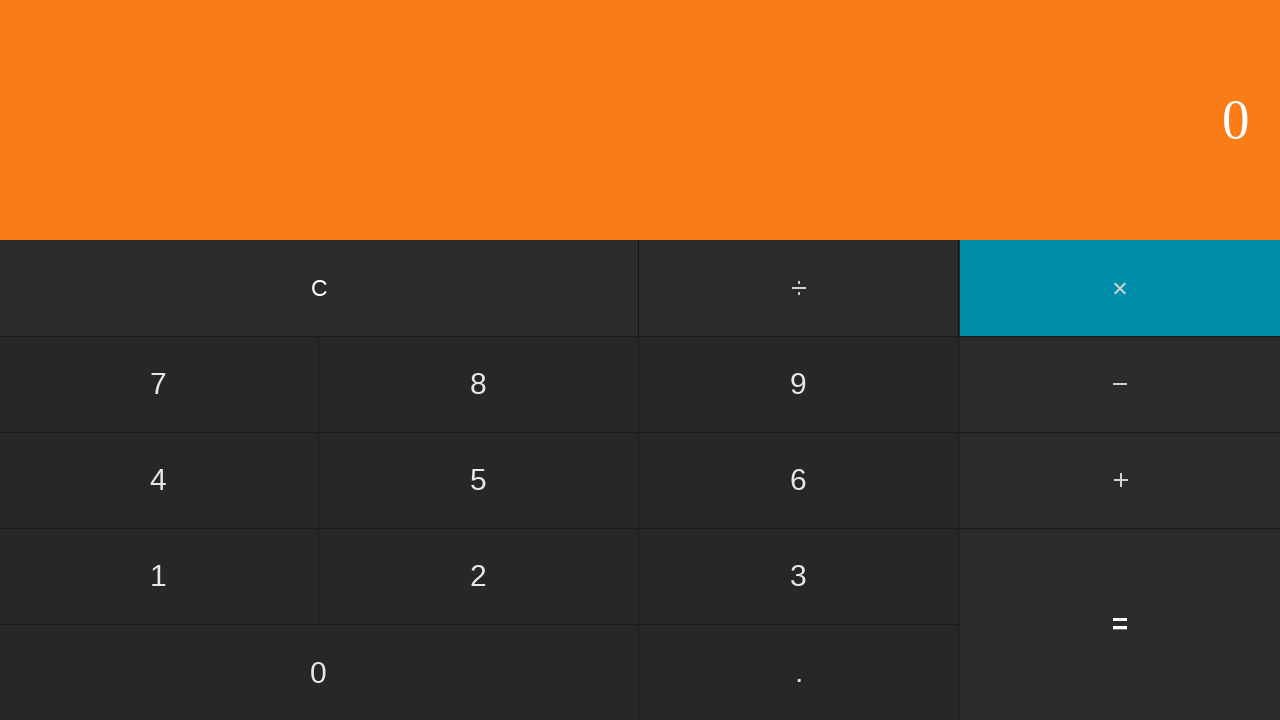

Clicked second number: 9 at (799, 384) on input[value='9']
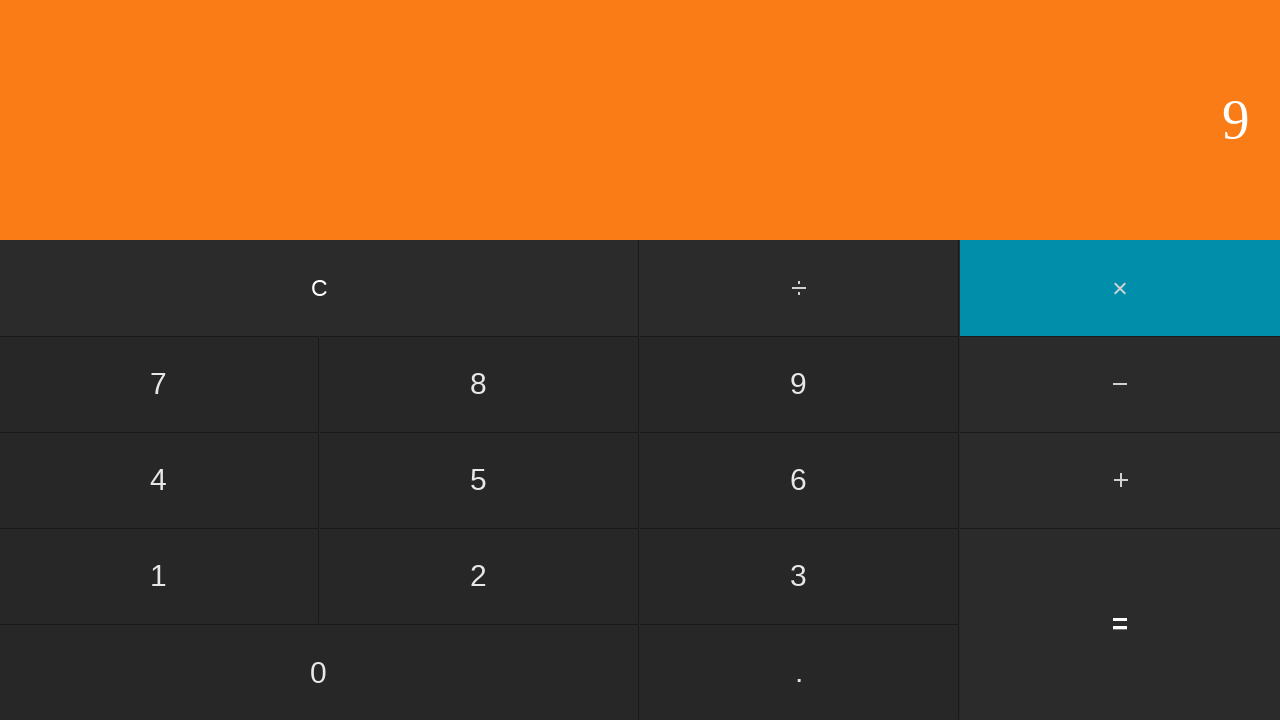

Clicked equals button to calculate 0 × 9 at (1120, 624) on input[value='=']
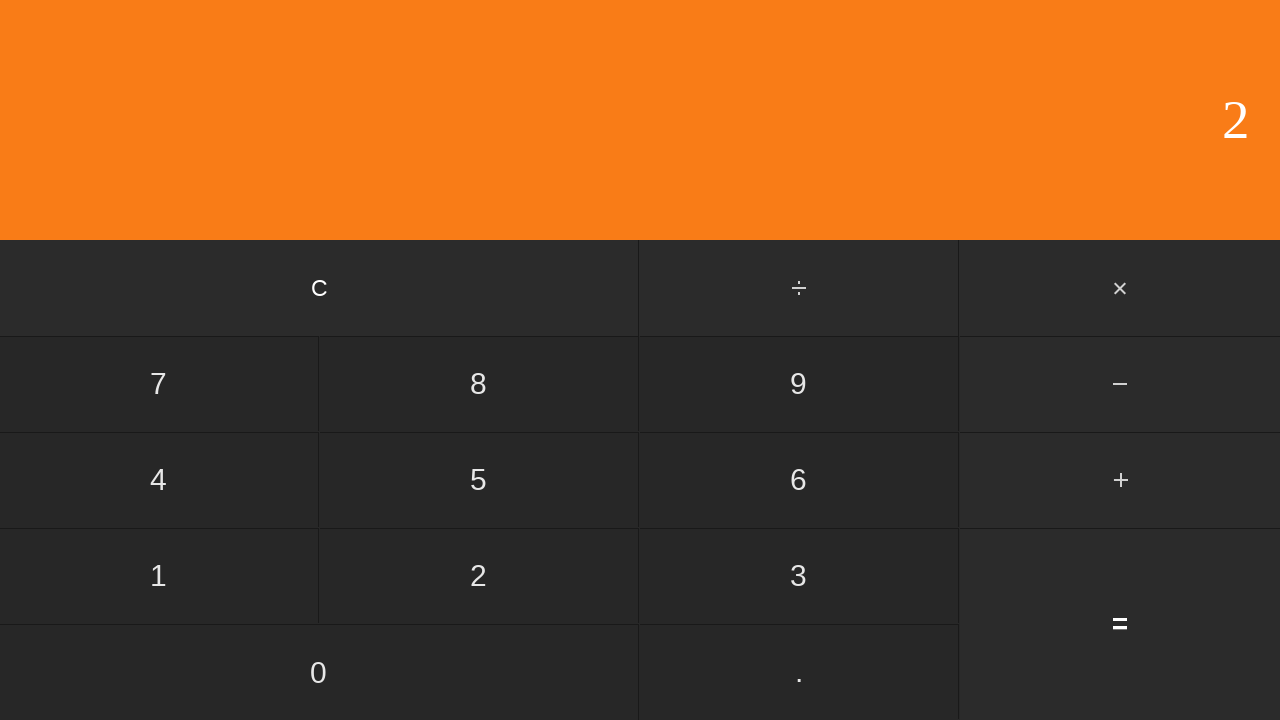

Result displayed for 0 × 9 = 0
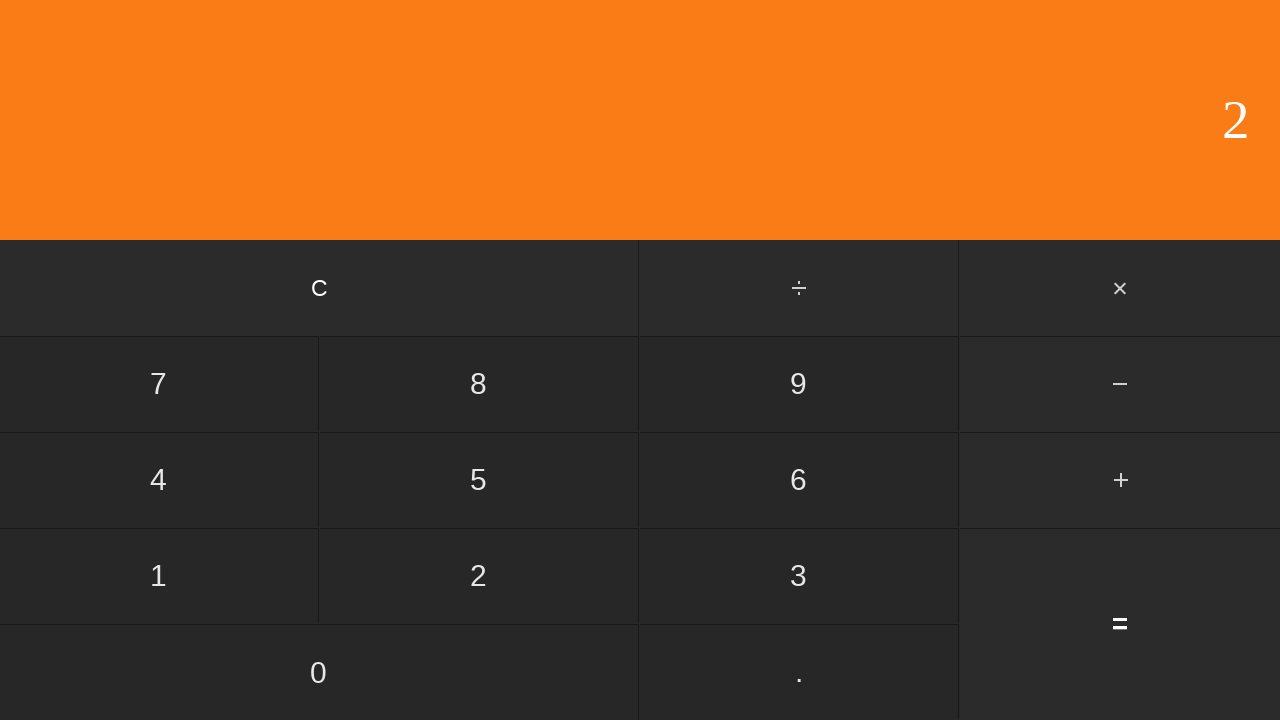

Clicked clear button to reset calculator at (320, 288) on input[value='C']
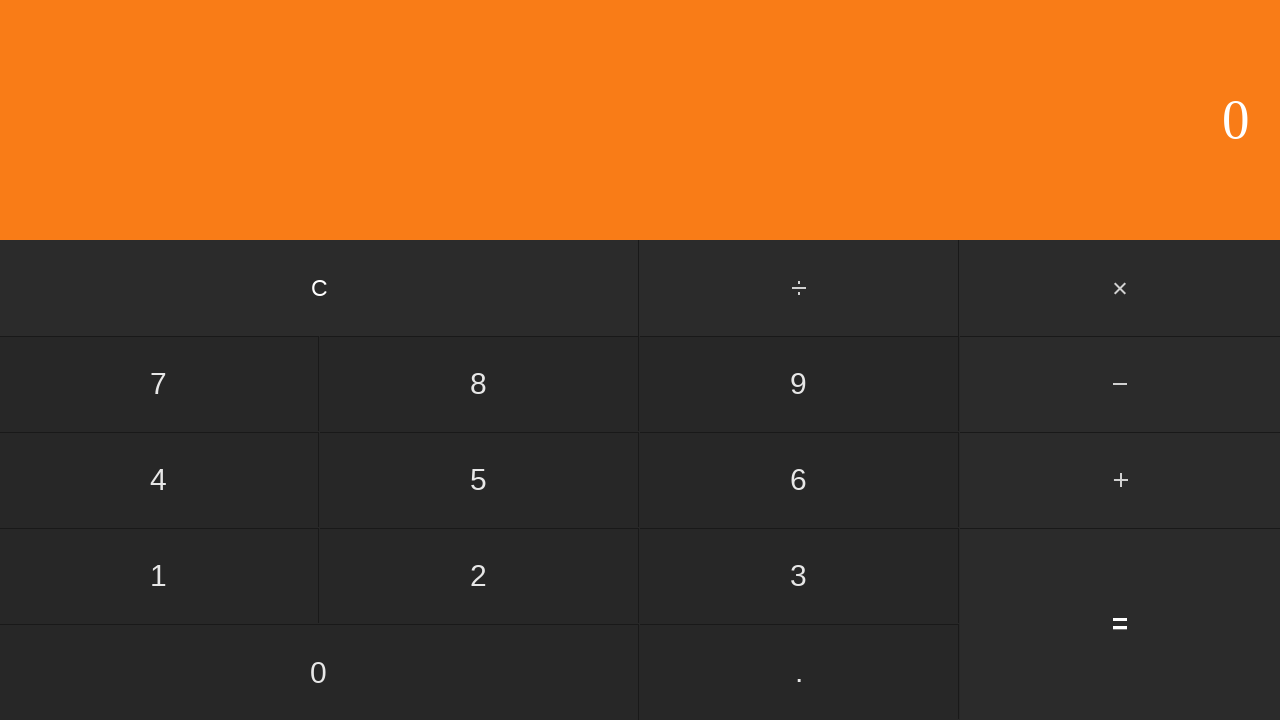

Clicked first number: 1 at (159, 576) on input[value='1']
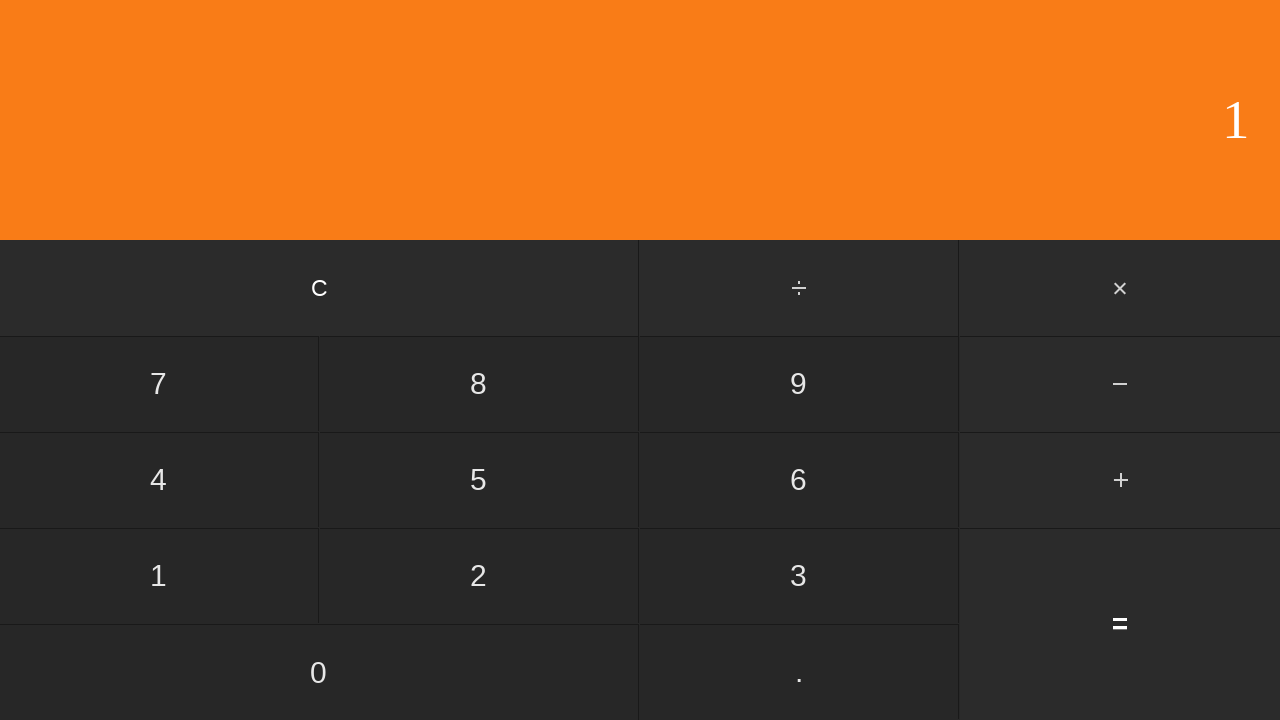

Clicked multiply button at (1120, 288) on #multiply
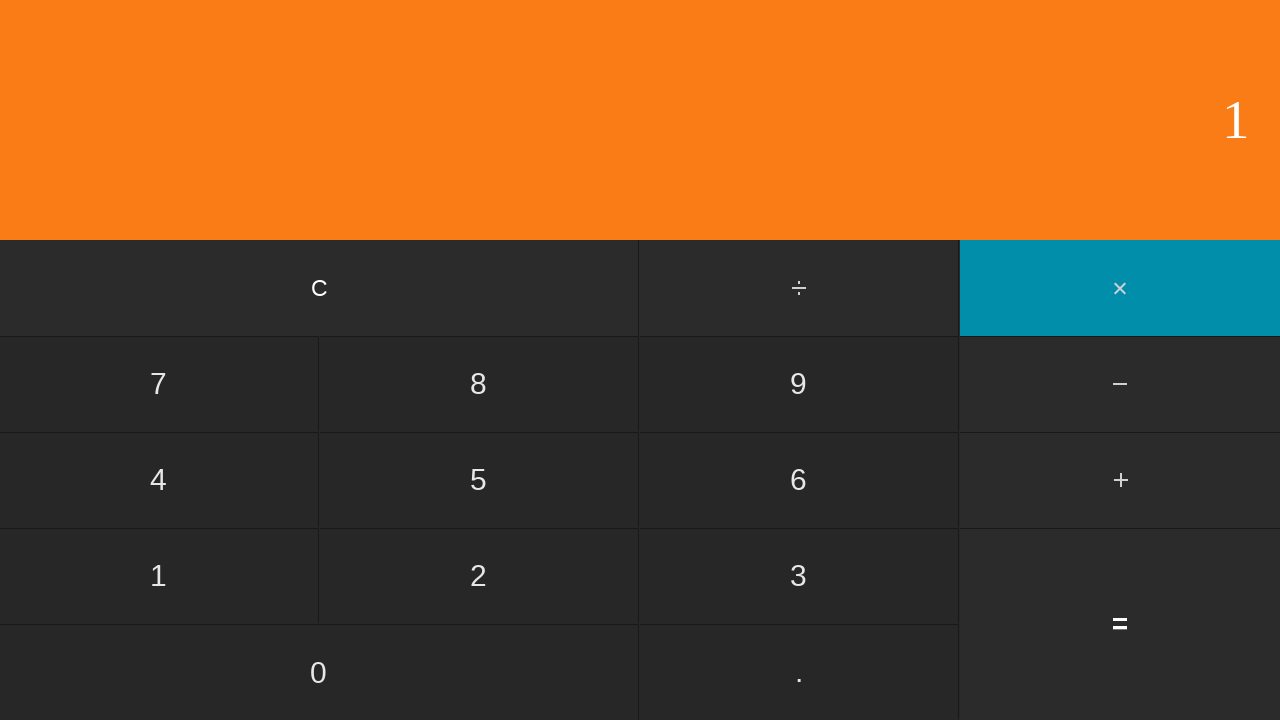

Clicked second number: 0 at (319, 672) on input[value='0']
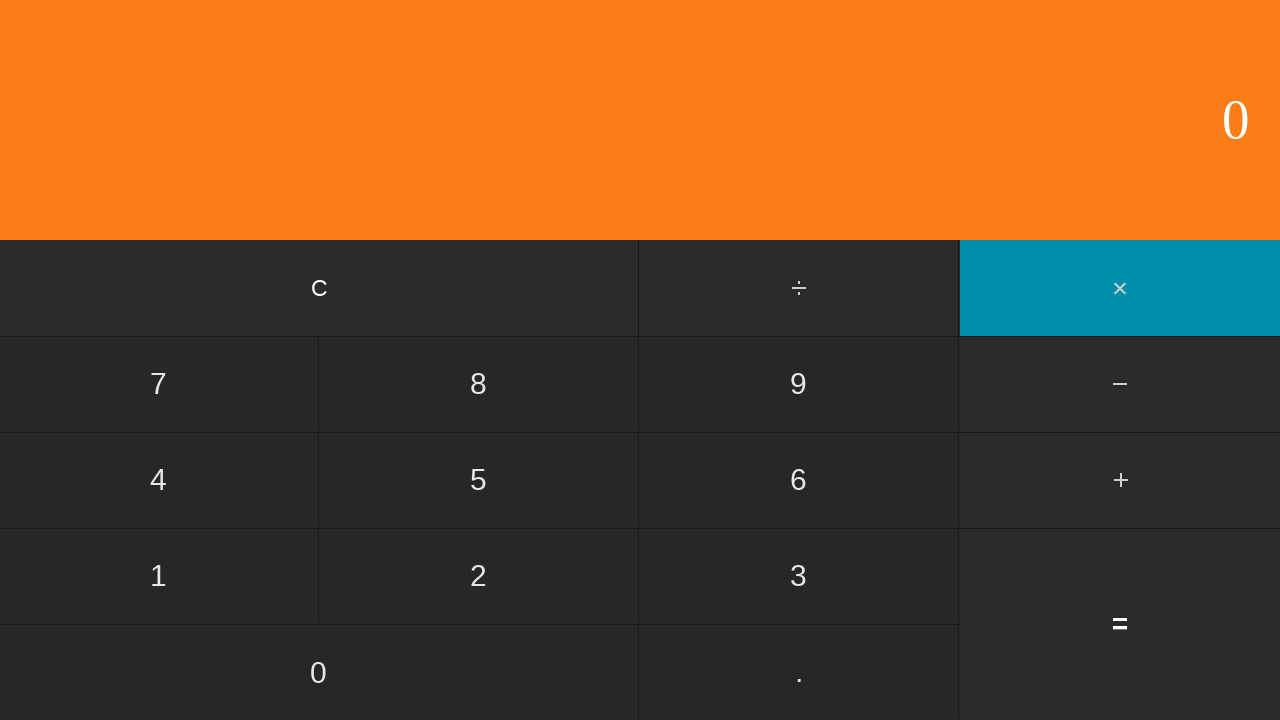

Clicked equals button to calculate 1 × 0 at (1120, 624) on input[value='=']
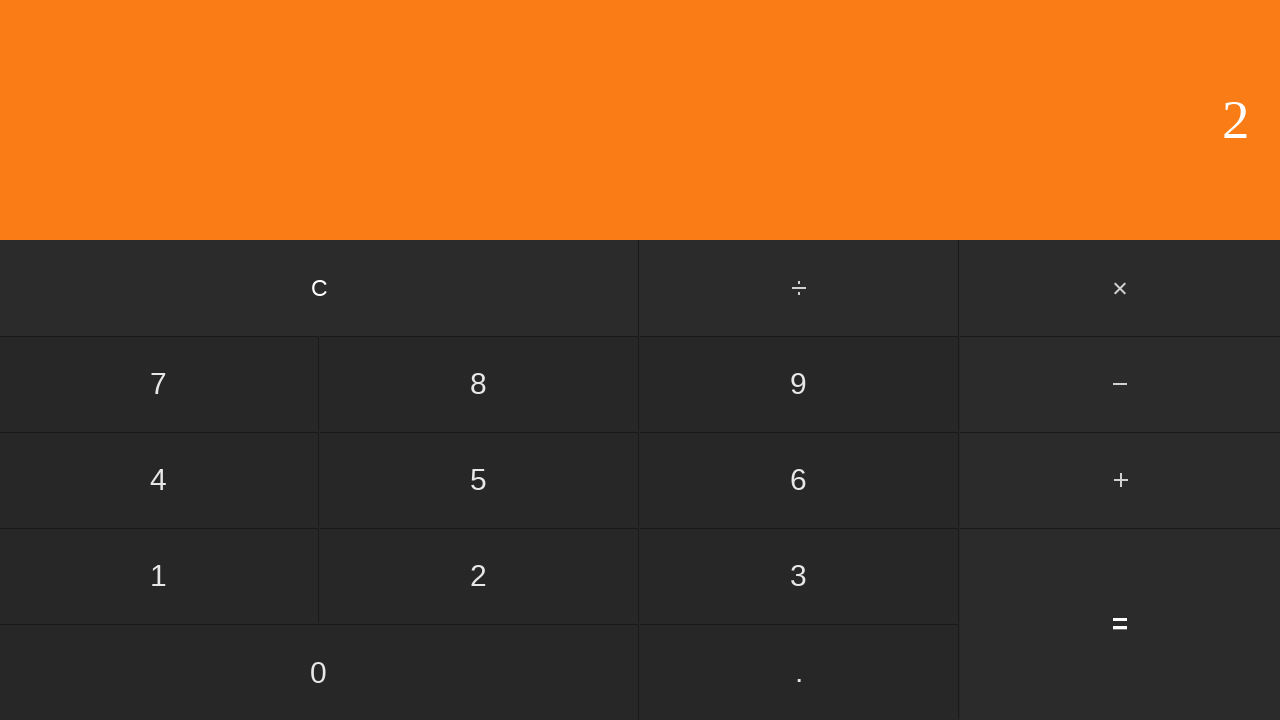

Result displayed for 1 × 0 = 0
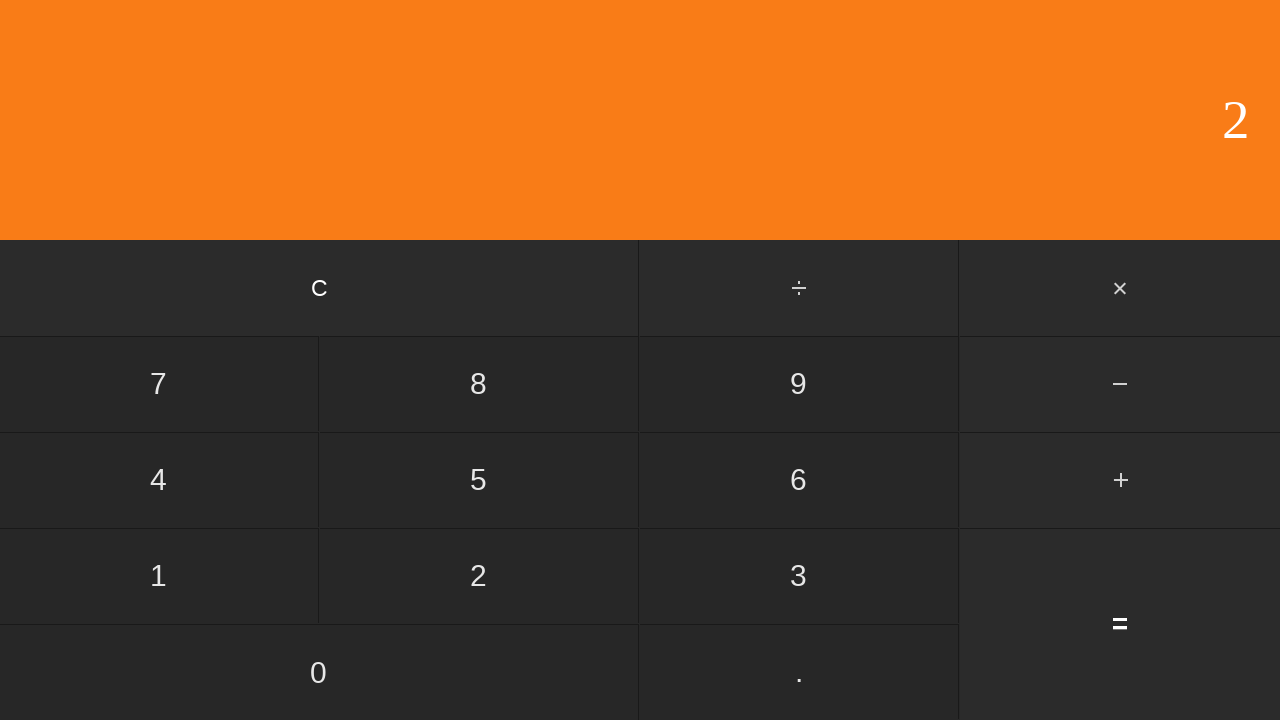

Clicked clear button to reset calculator at (320, 288) on input[value='C']
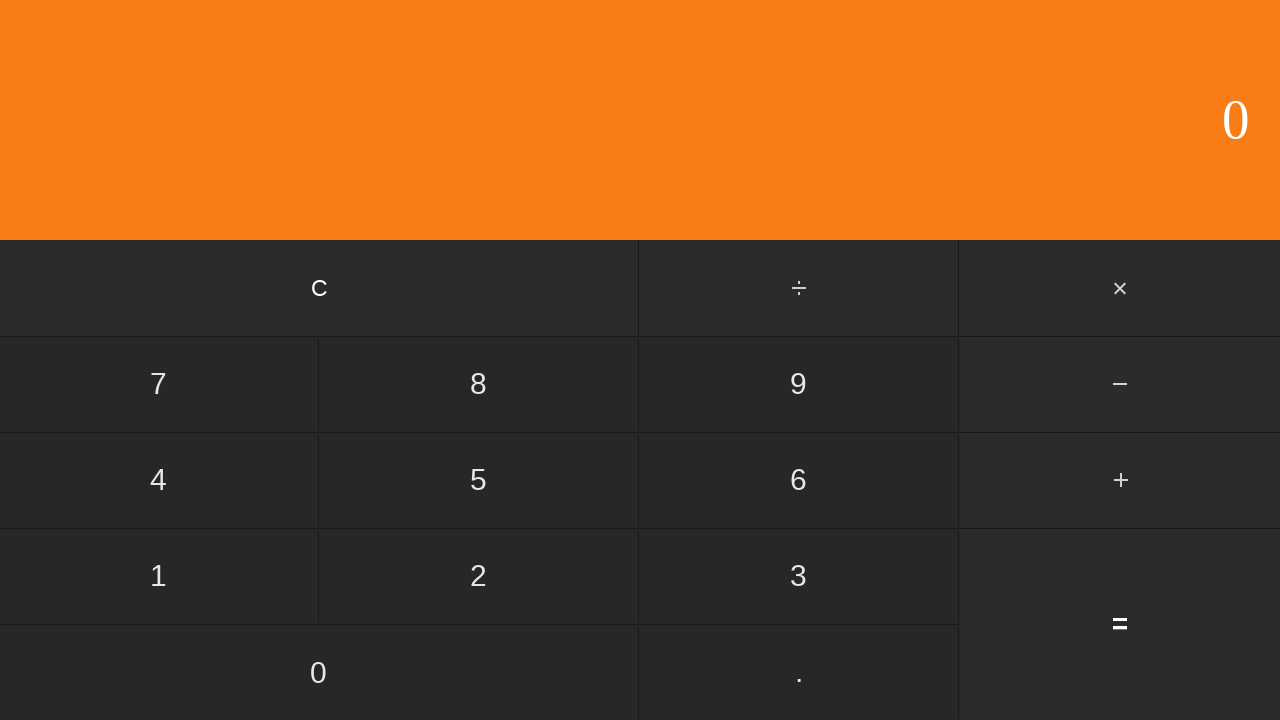

Clicked first number: 1 at (159, 576) on input[value='1']
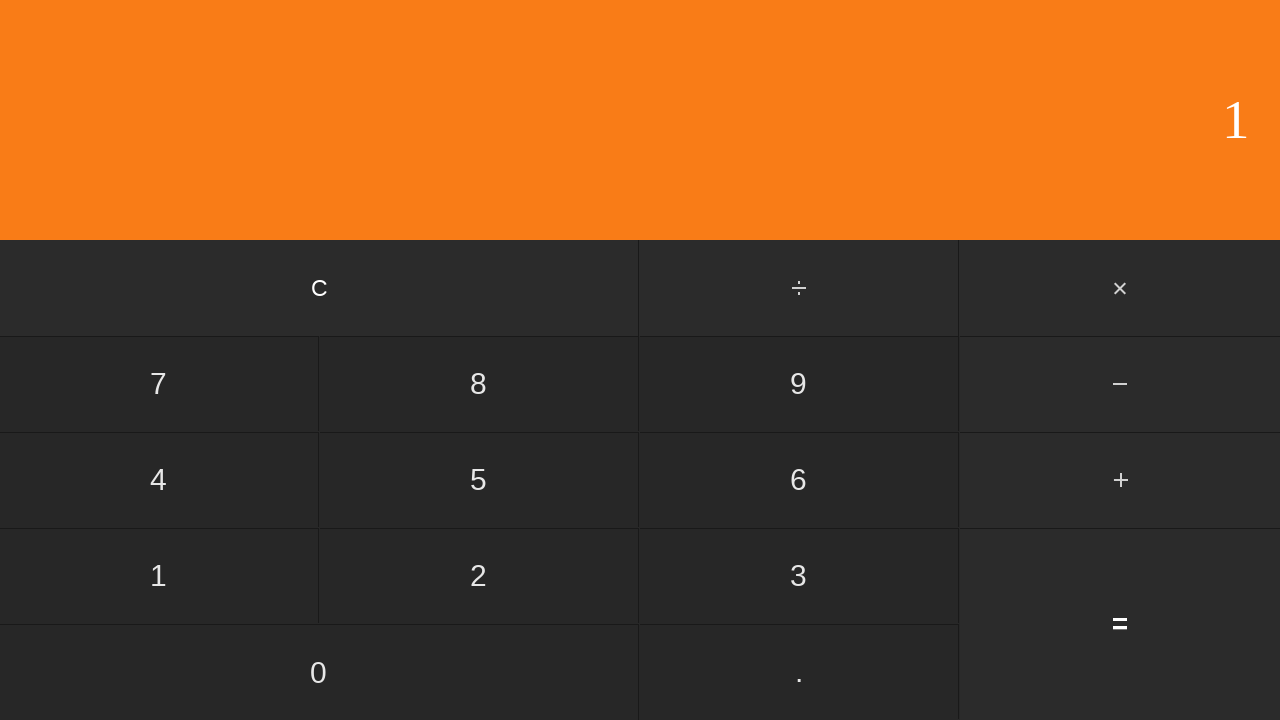

Clicked multiply button at (1120, 288) on #multiply
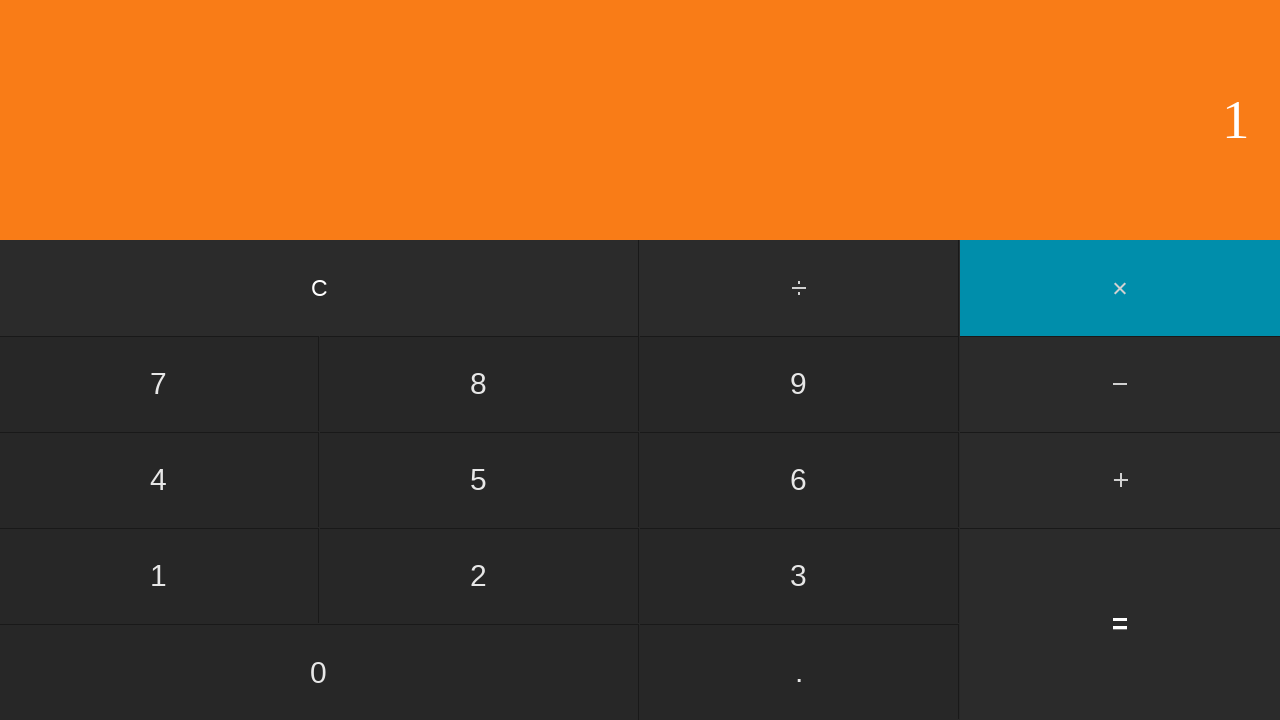

Clicked second number: 1 at (159, 576) on input[value='1']
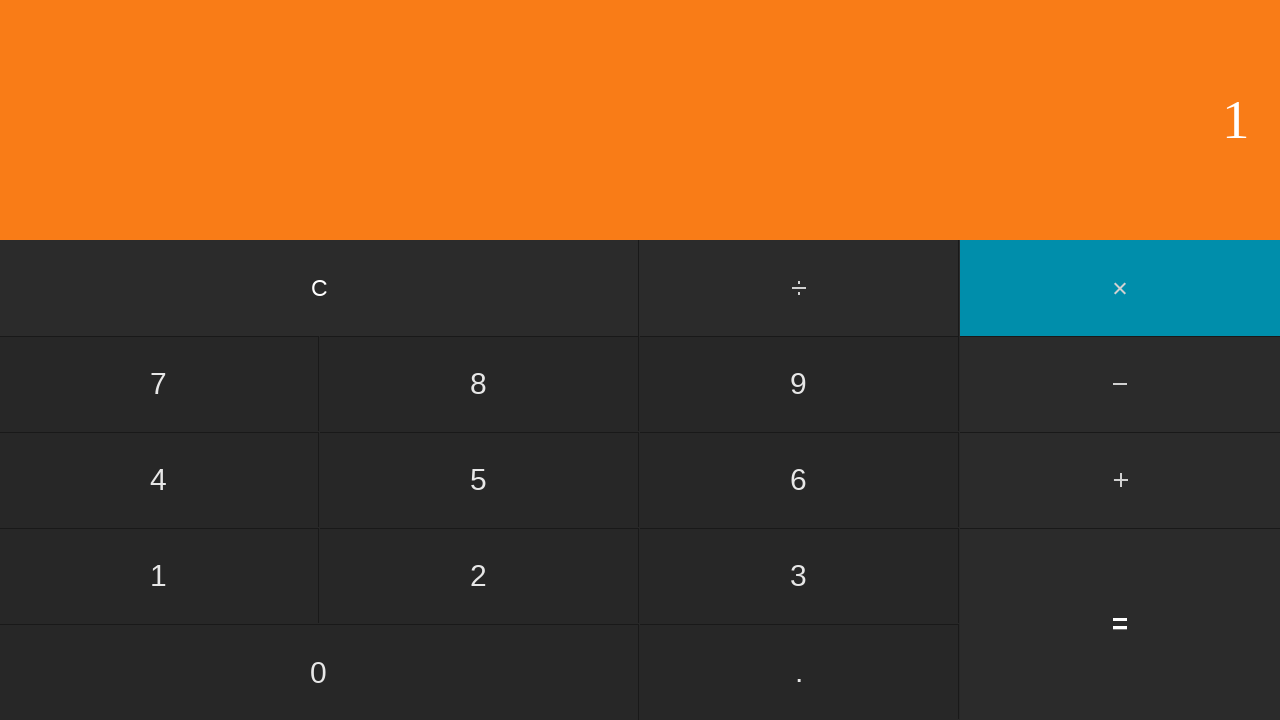

Clicked equals button to calculate 1 × 1 at (1120, 624) on input[value='=']
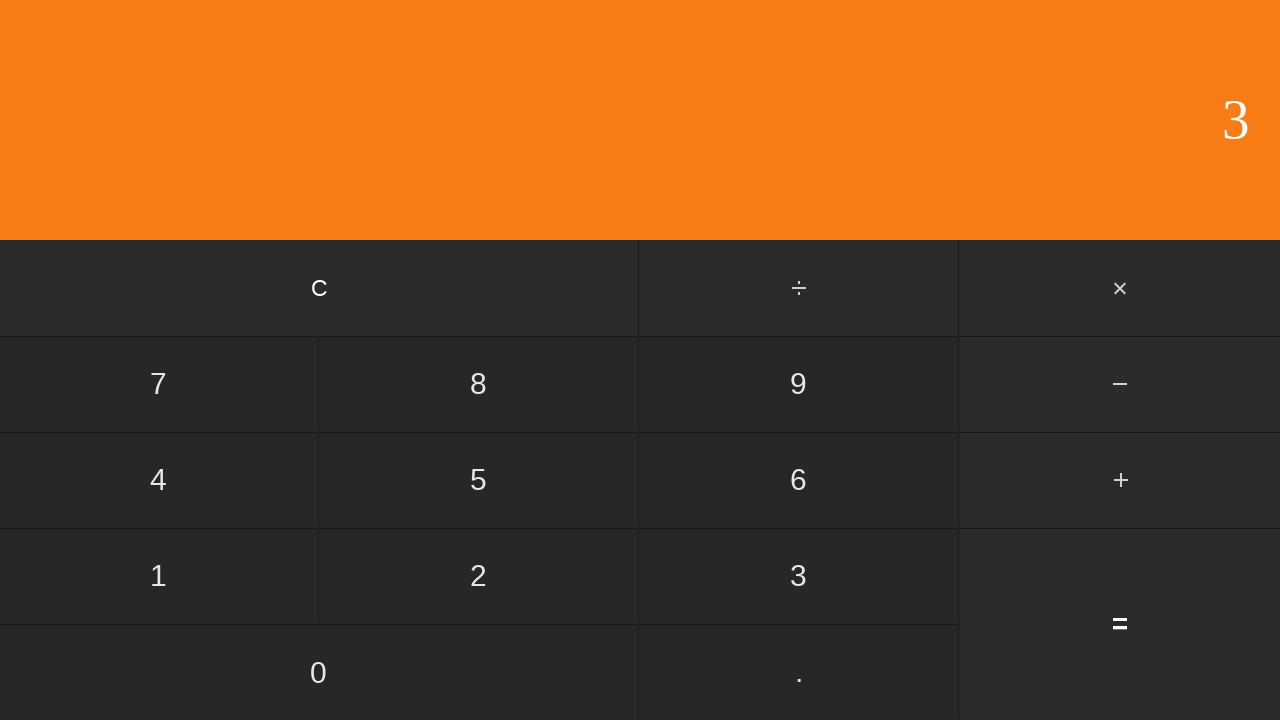

Result displayed for 1 × 1 = 1
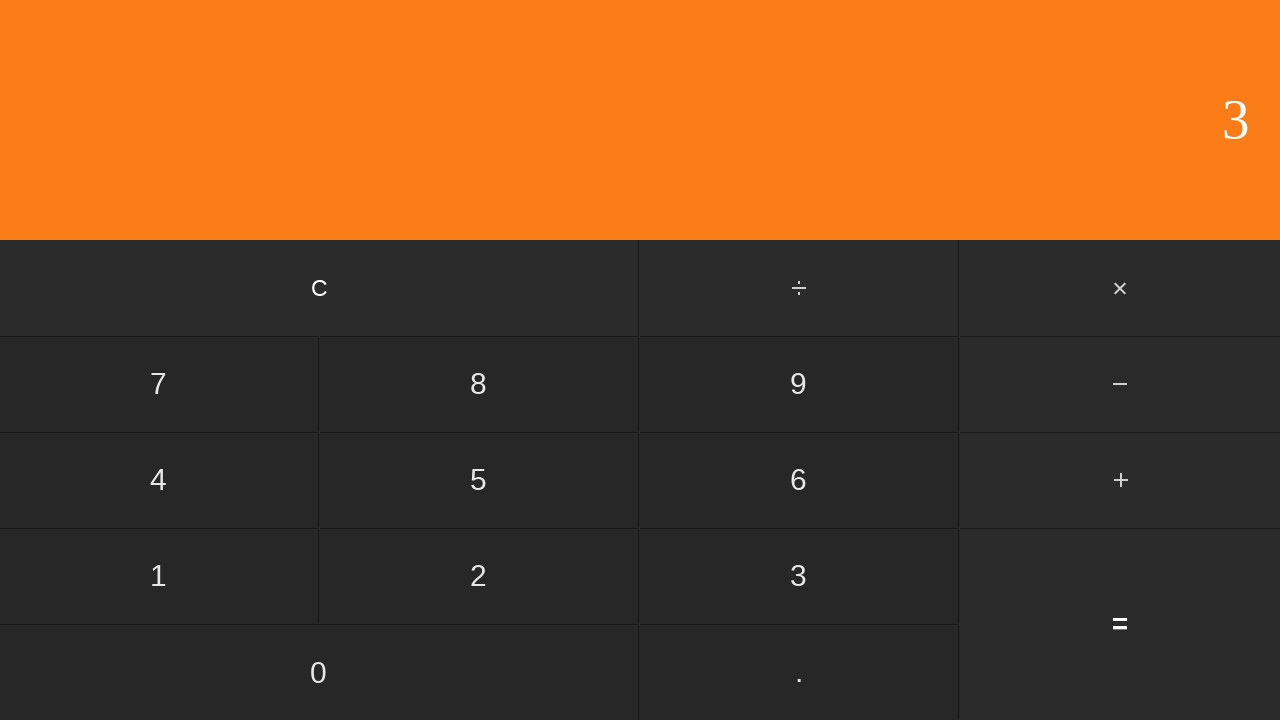

Clicked clear button to reset calculator at (320, 288) on input[value='C']
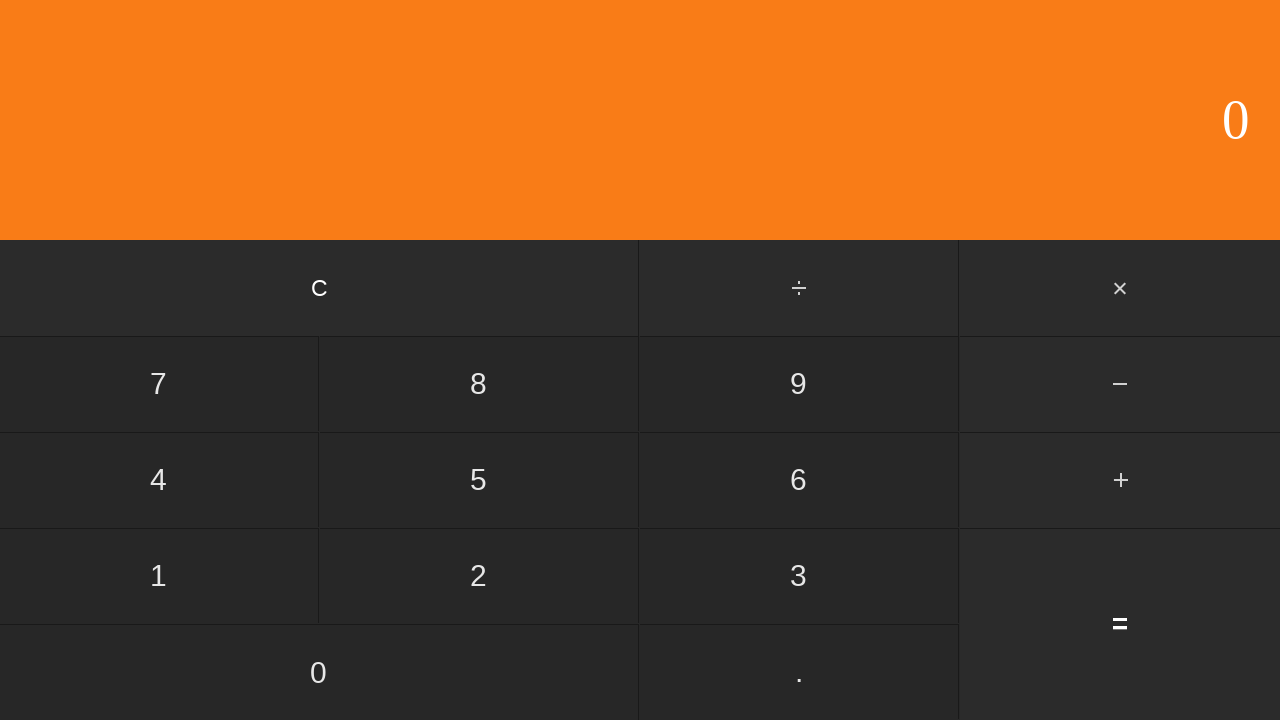

Clicked first number: 1 at (159, 576) on input[value='1']
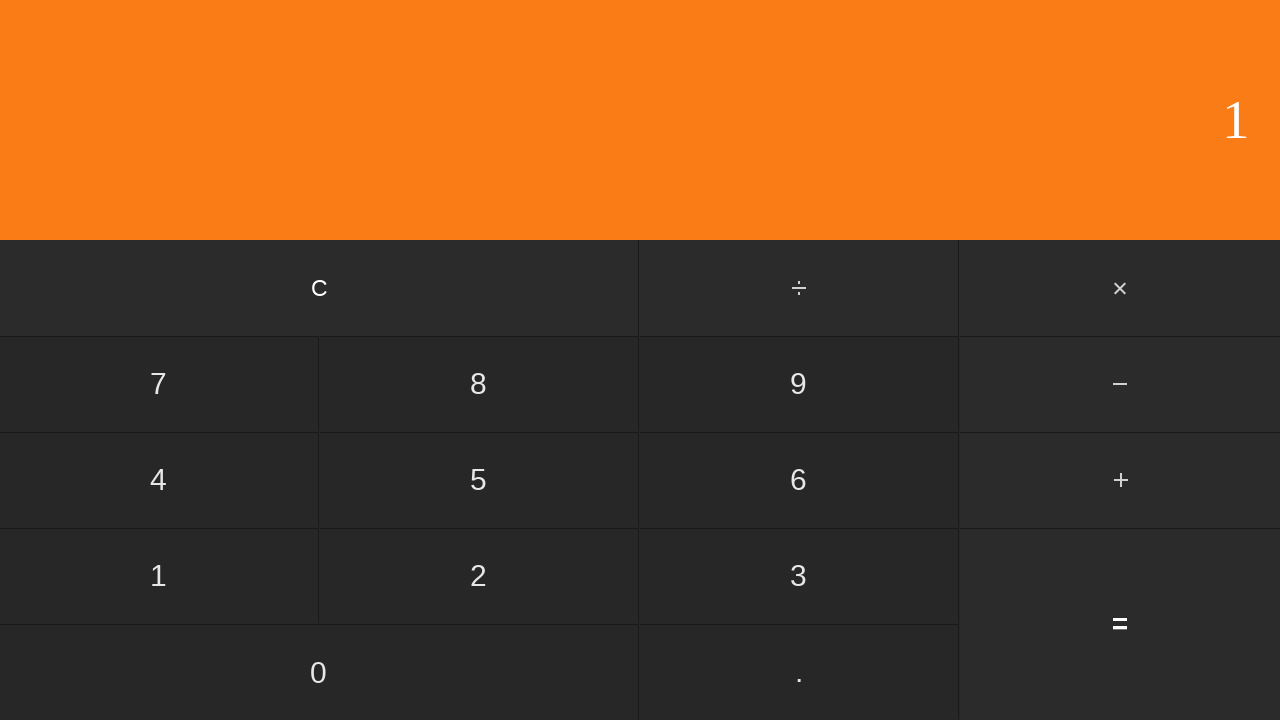

Clicked multiply button at (1120, 288) on #multiply
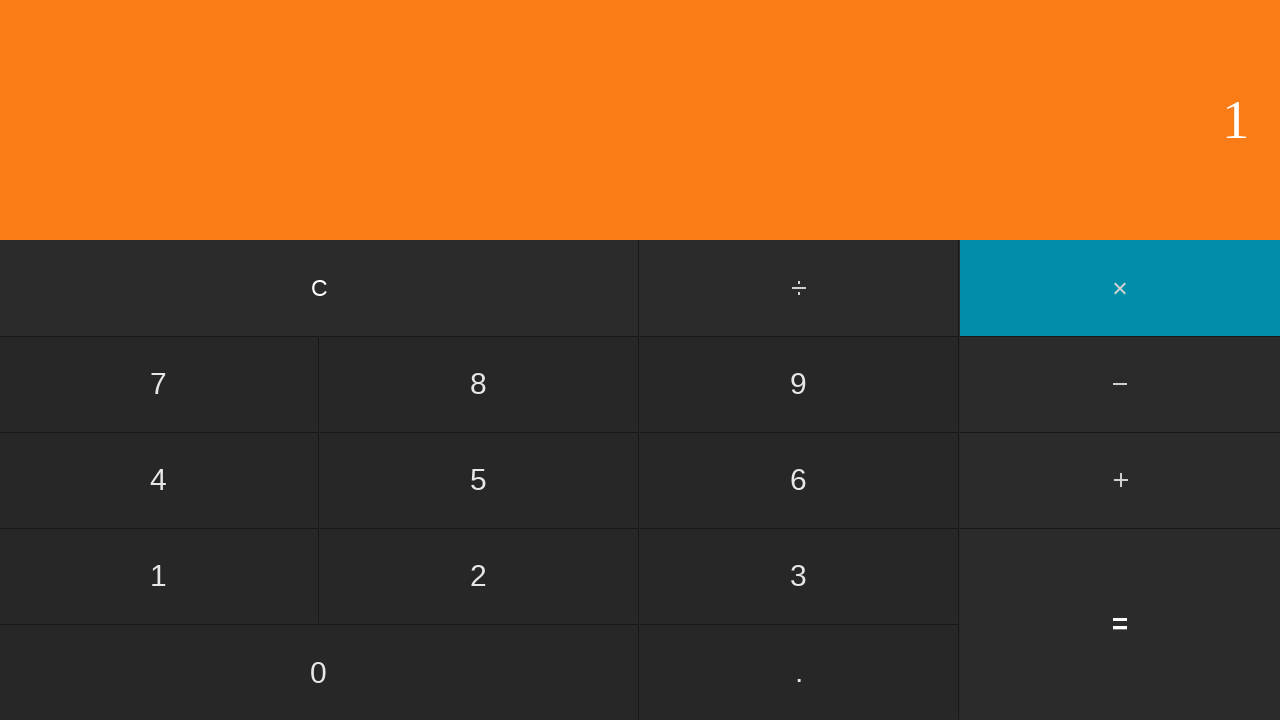

Clicked second number: 2 at (479, 576) on input[value='2']
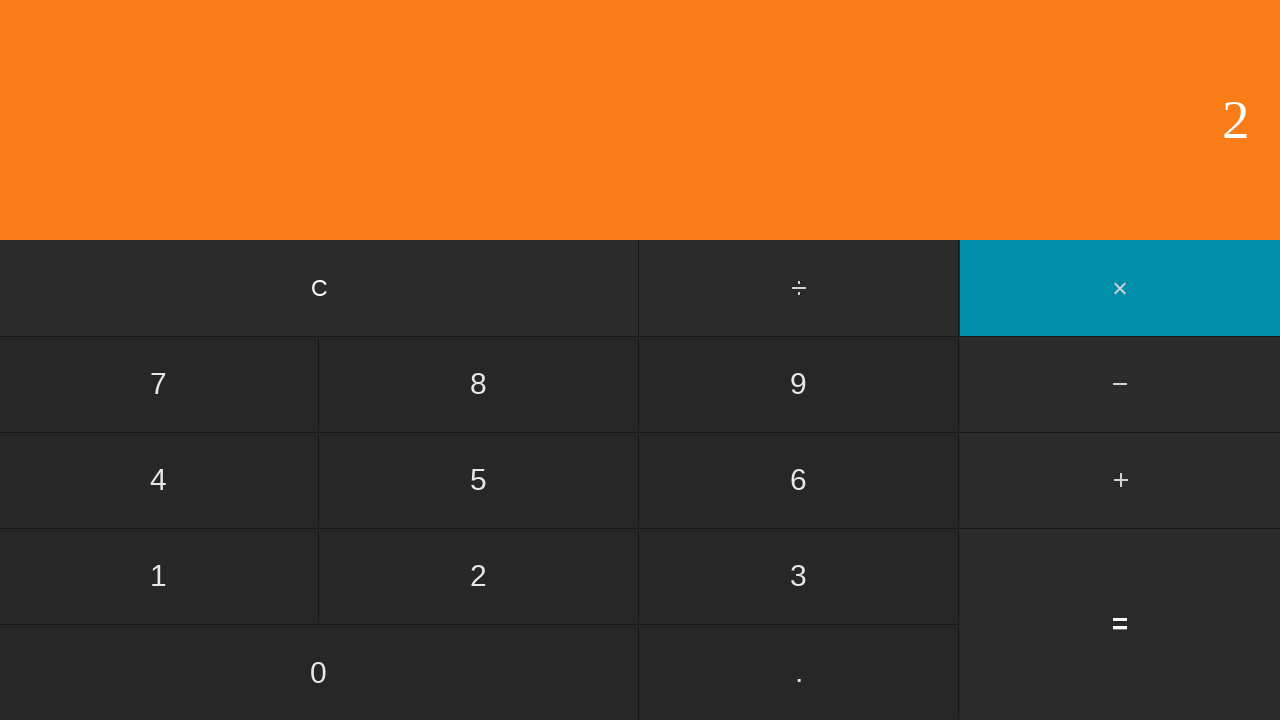

Clicked equals button to calculate 1 × 2 at (1120, 624) on input[value='=']
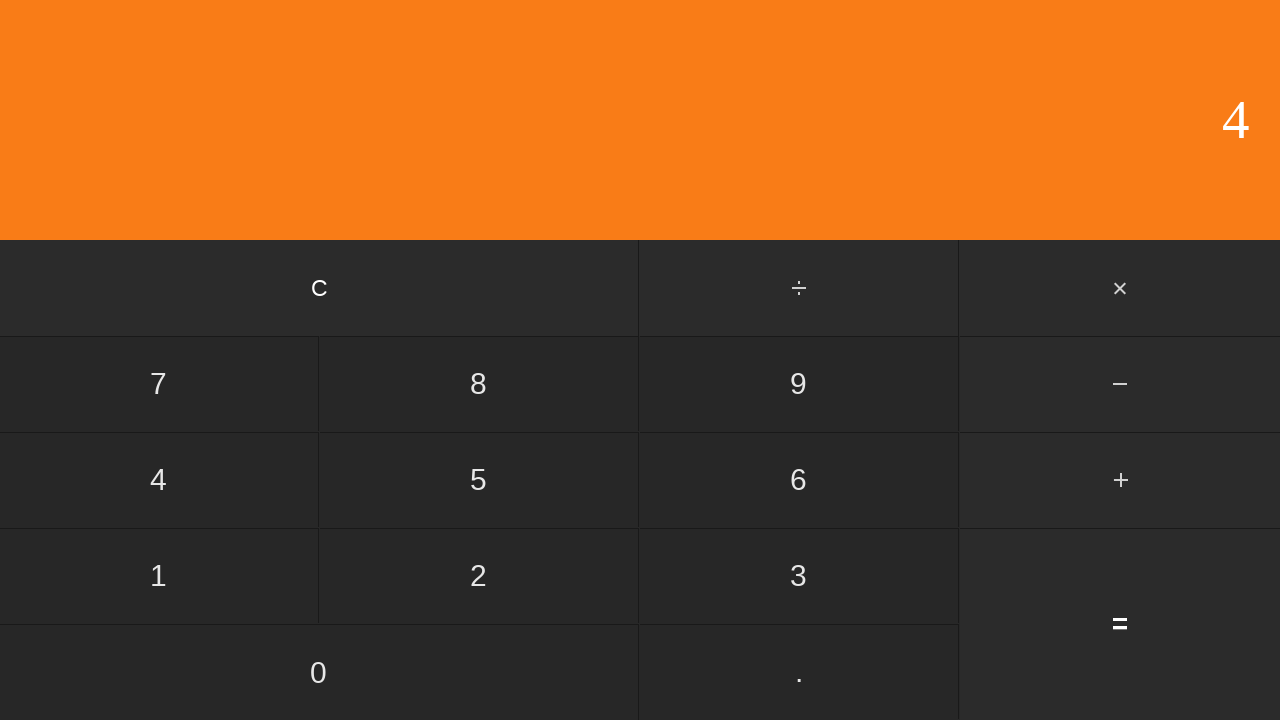

Result displayed for 1 × 2 = 2
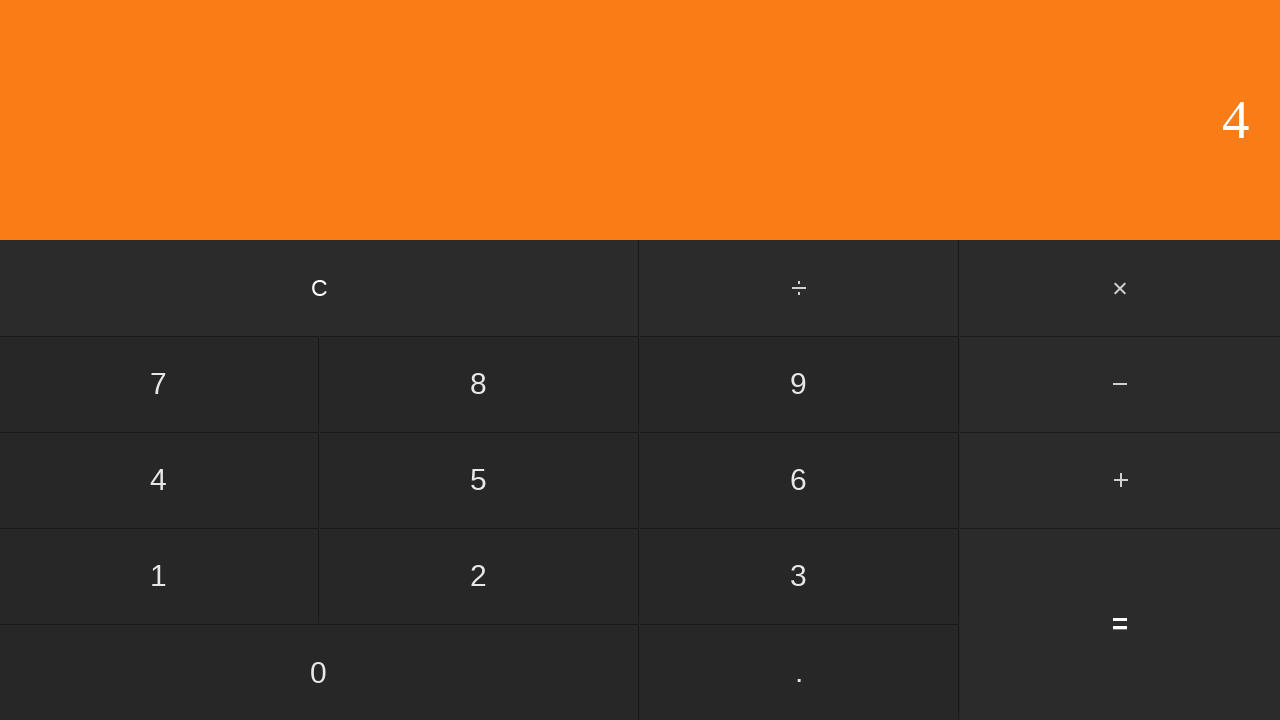

Clicked clear button to reset calculator at (320, 288) on input[value='C']
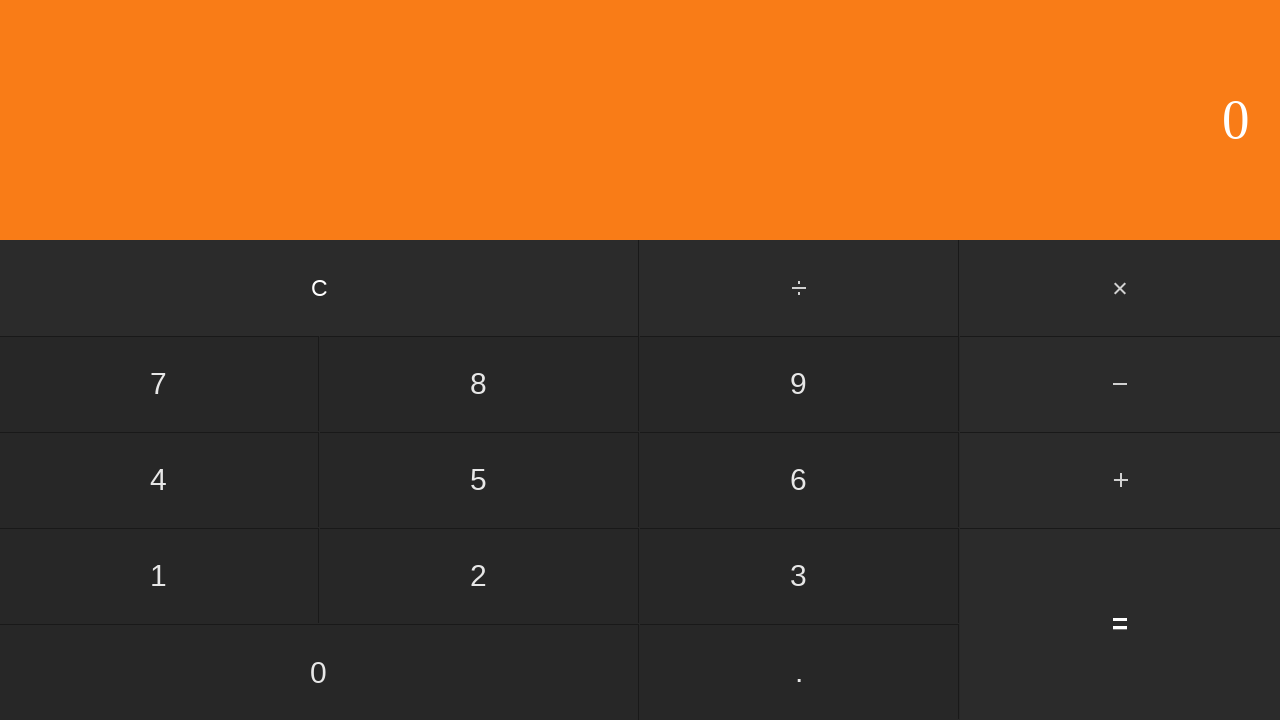

Clicked first number: 1 at (159, 576) on input[value='1']
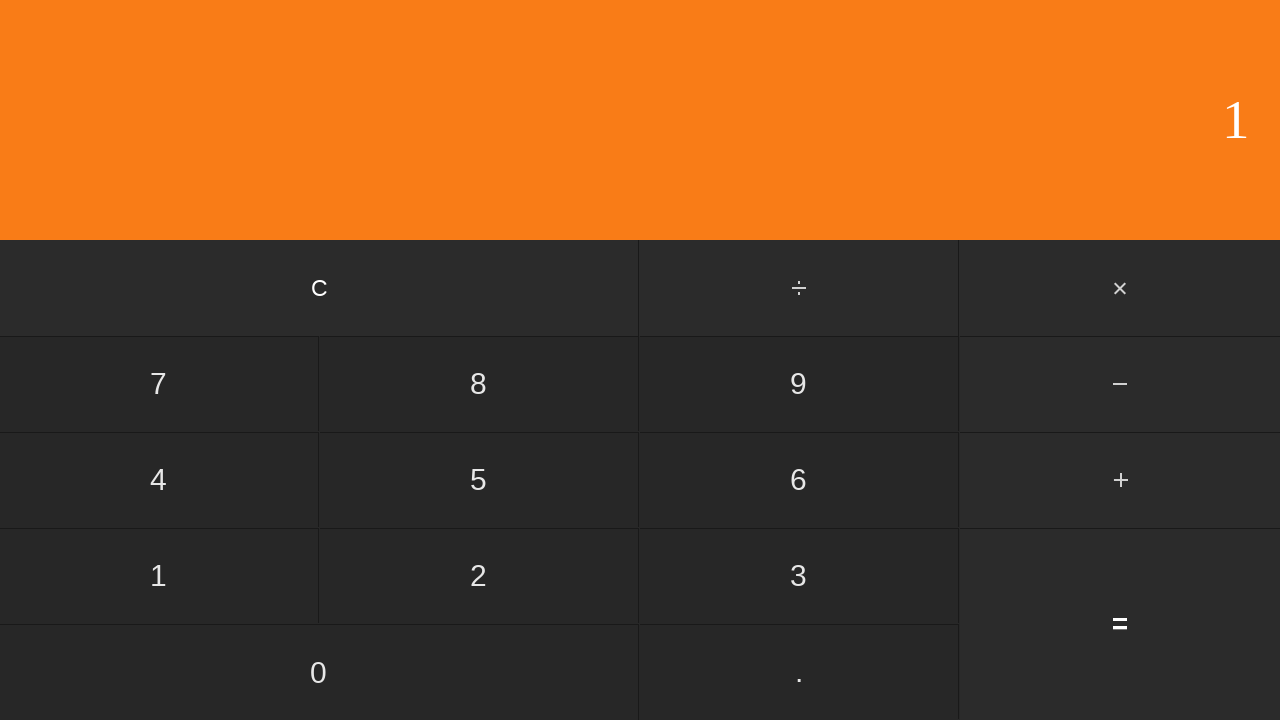

Clicked multiply button at (1120, 288) on #multiply
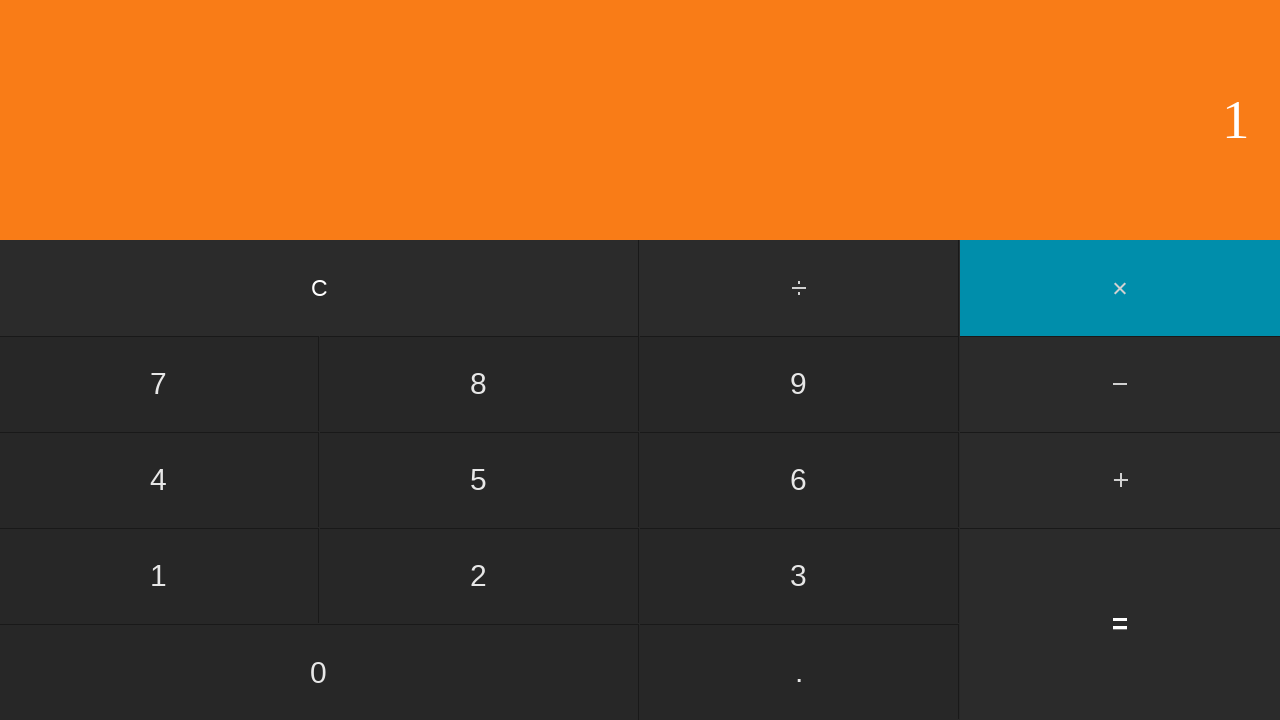

Clicked second number: 3 at (799, 576) on input[value='3']
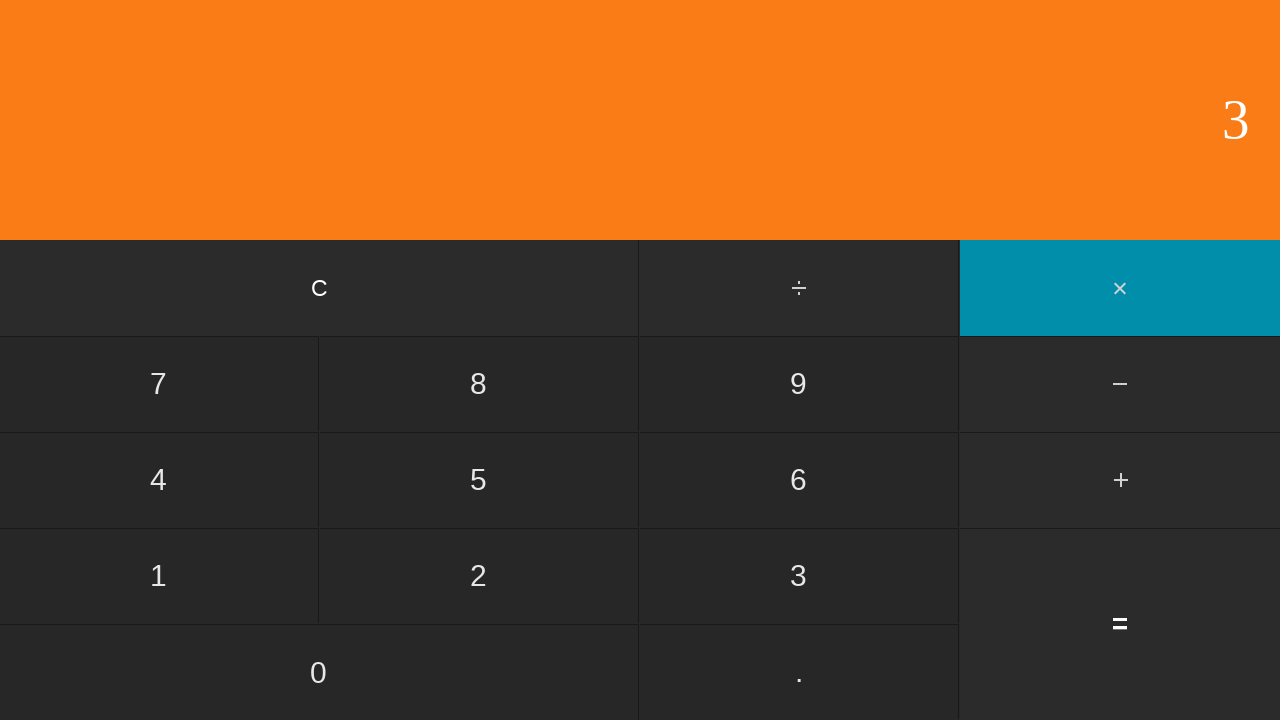

Clicked equals button to calculate 1 × 3 at (1120, 624) on input[value='=']
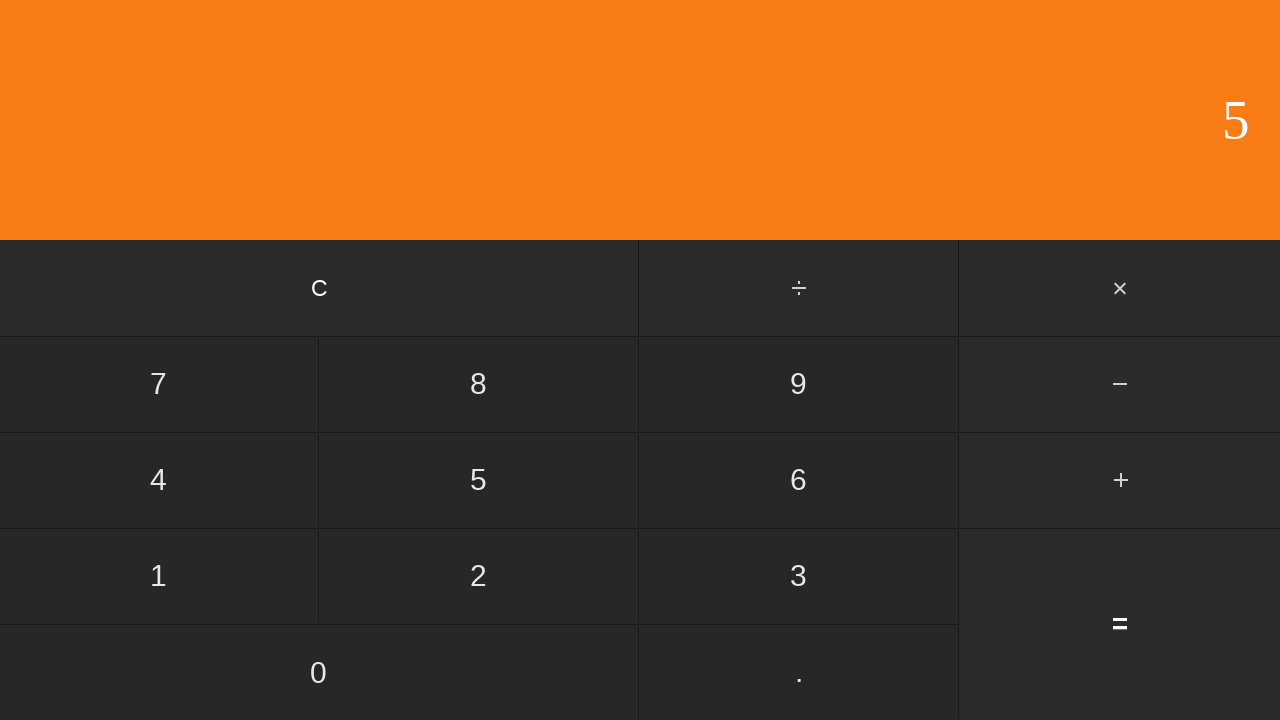

Result displayed for 1 × 3 = 3
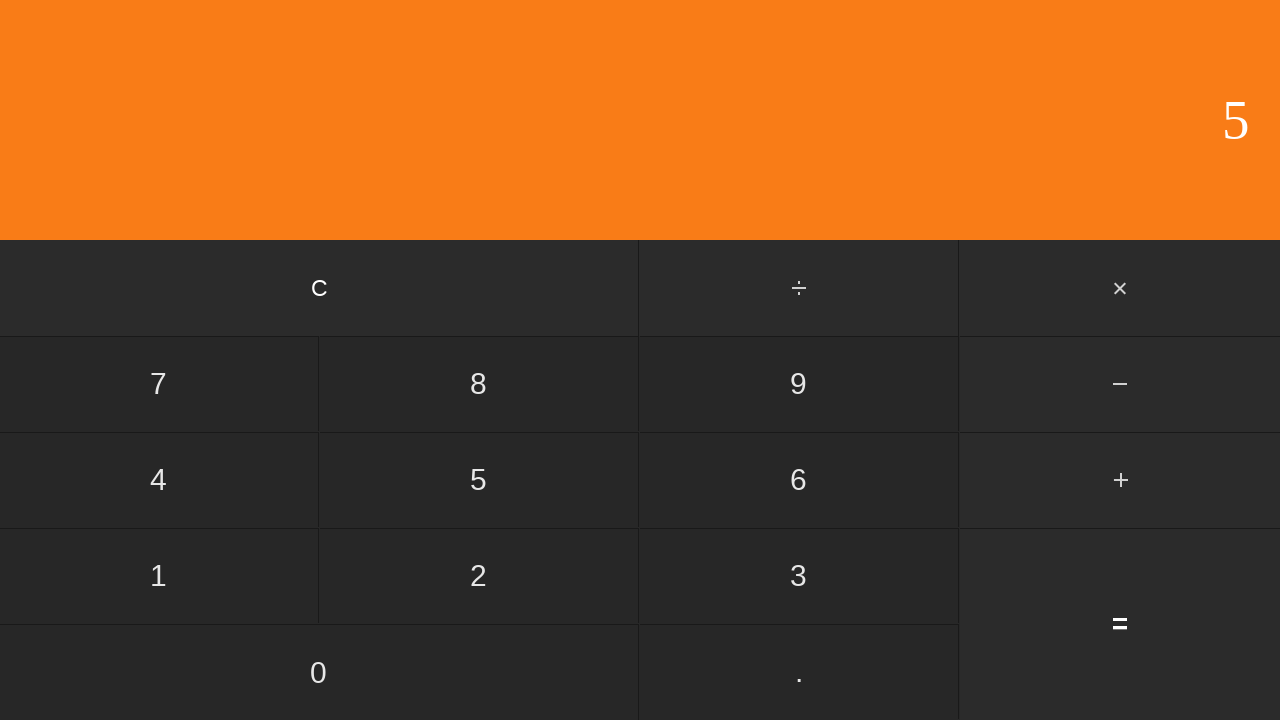

Clicked clear button to reset calculator at (320, 288) on input[value='C']
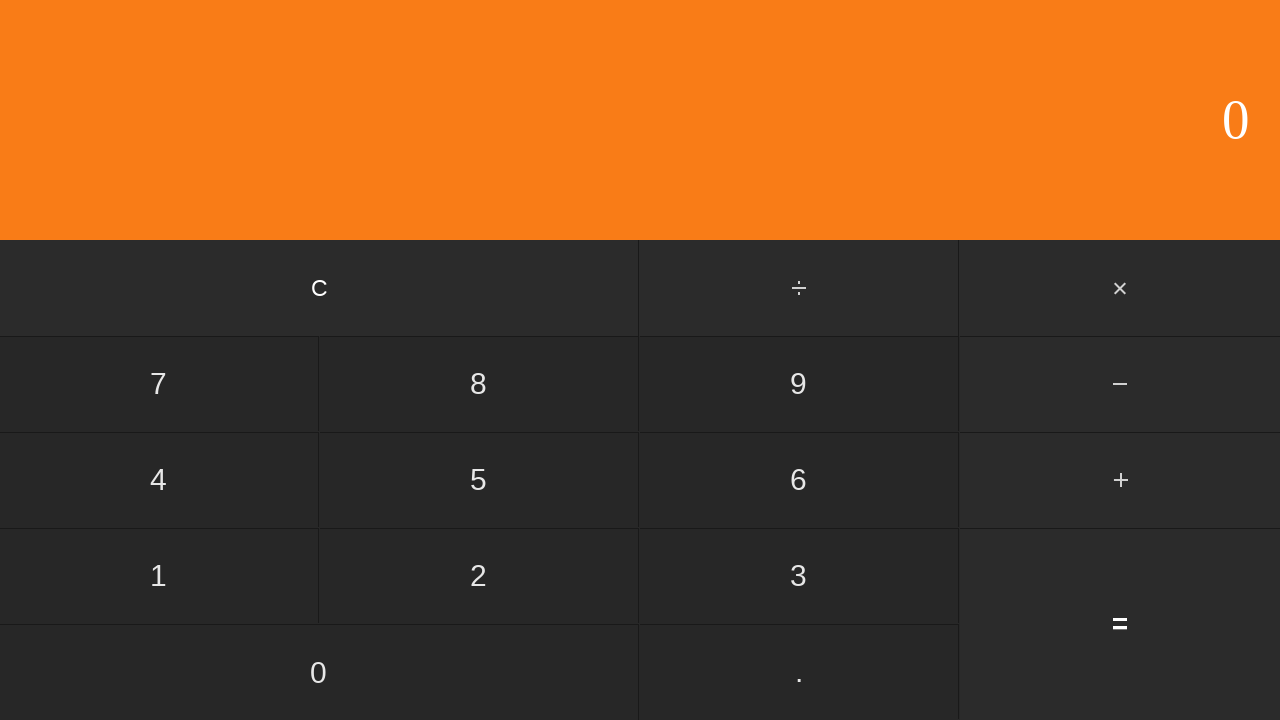

Clicked first number: 1 at (159, 576) on input[value='1']
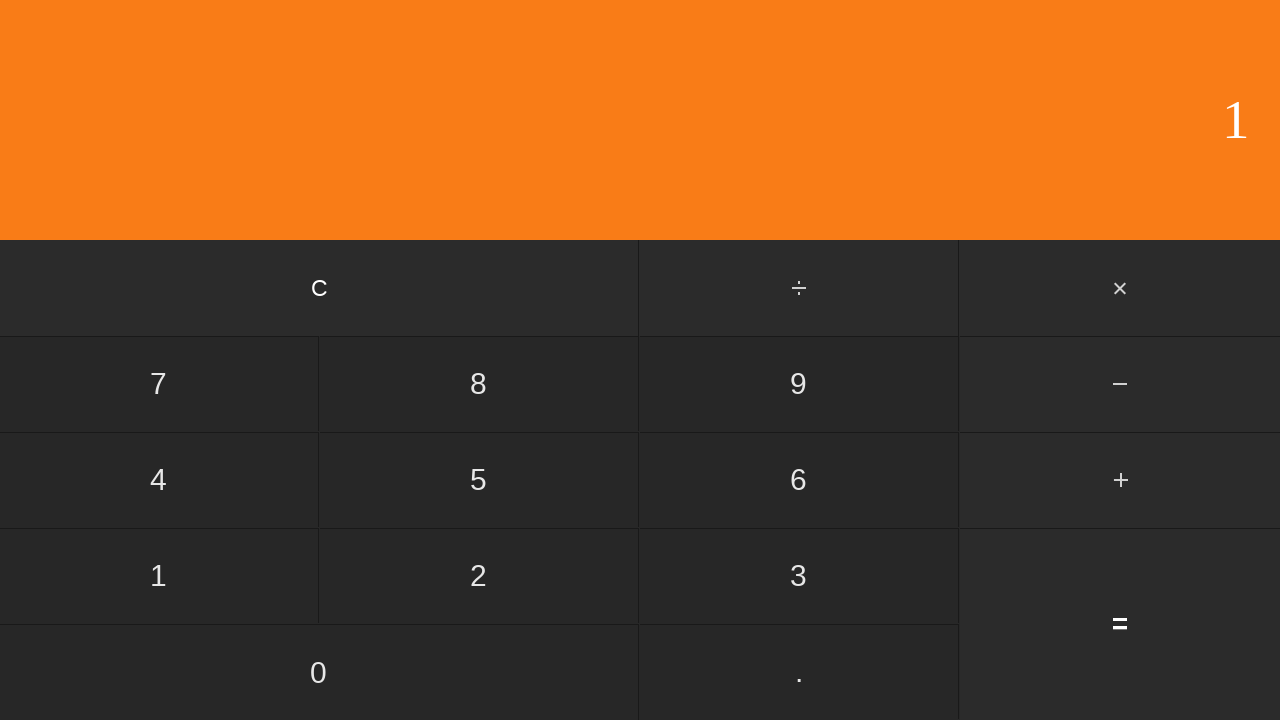

Clicked multiply button at (1120, 288) on #multiply
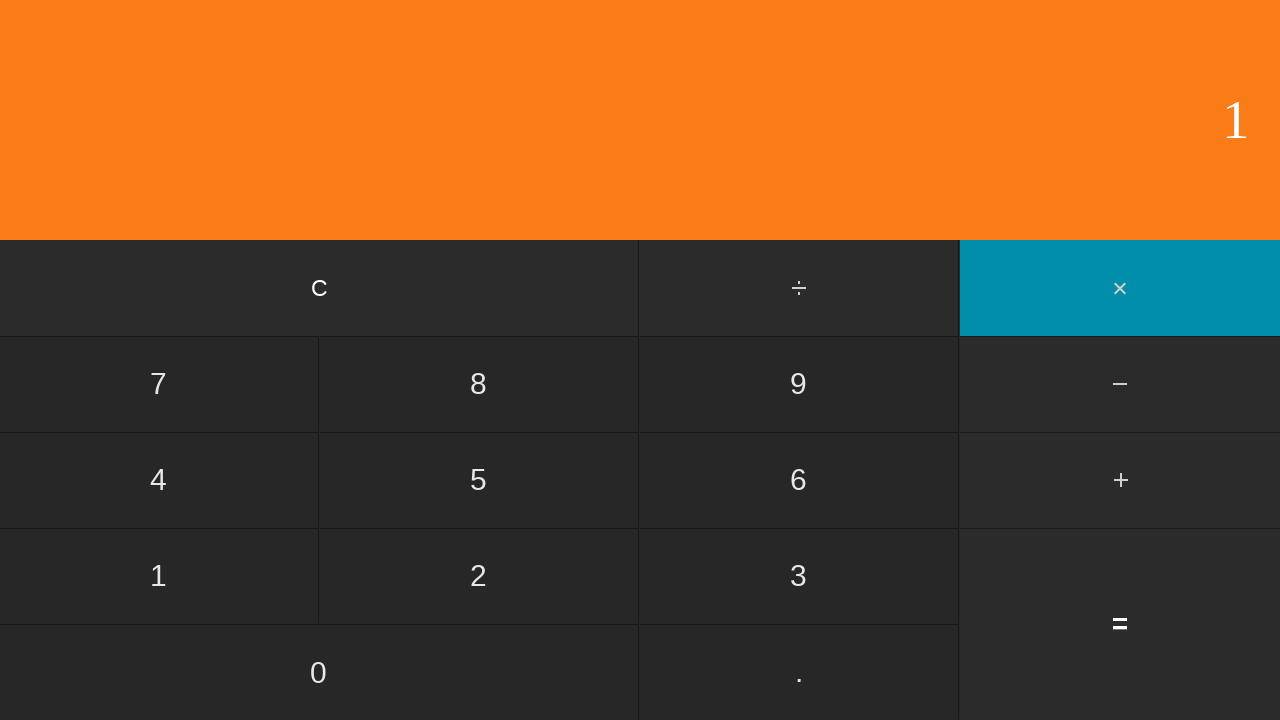

Clicked second number: 4 at (159, 480) on input[value='4']
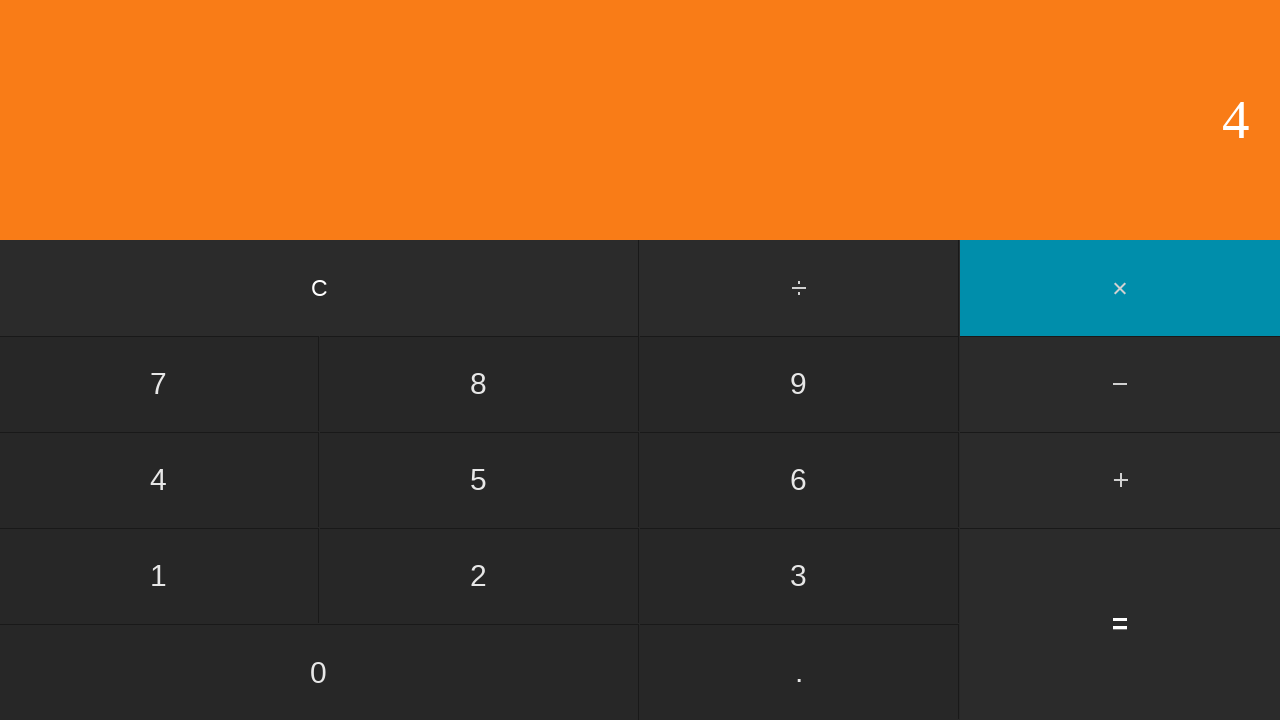

Clicked equals button to calculate 1 × 4 at (1120, 624) on input[value='=']
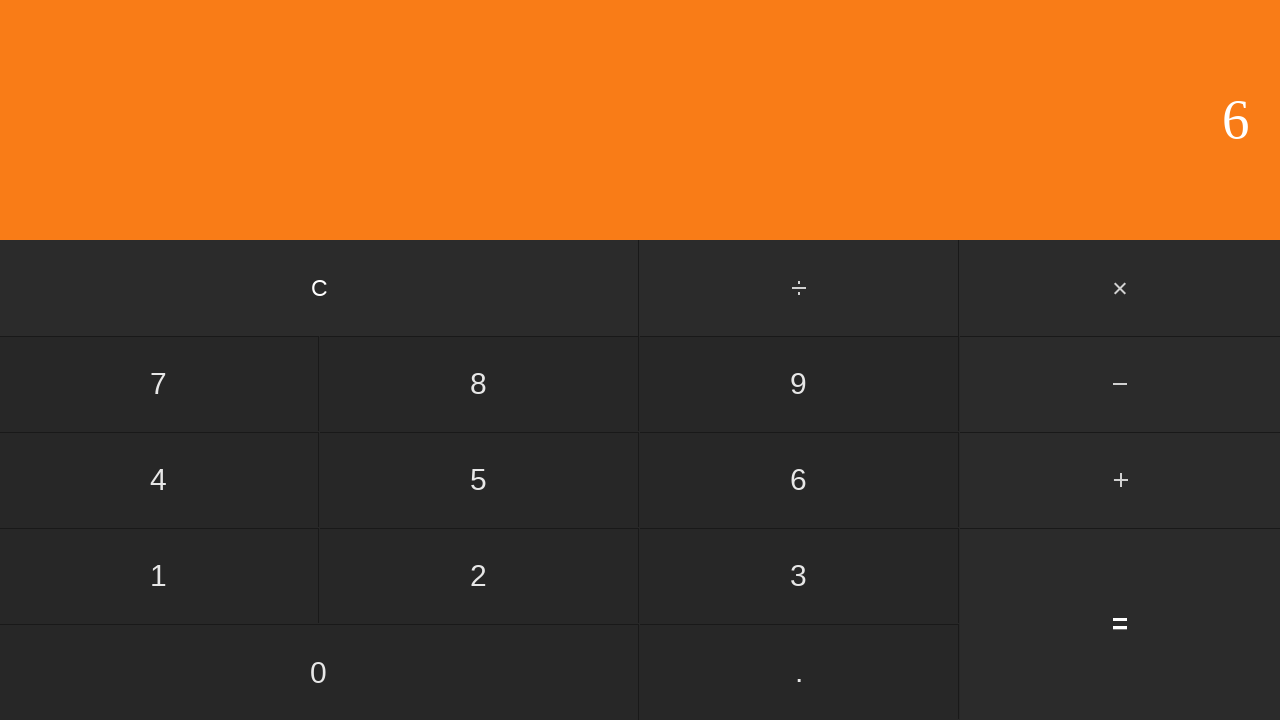

Result displayed for 1 × 4 = 4
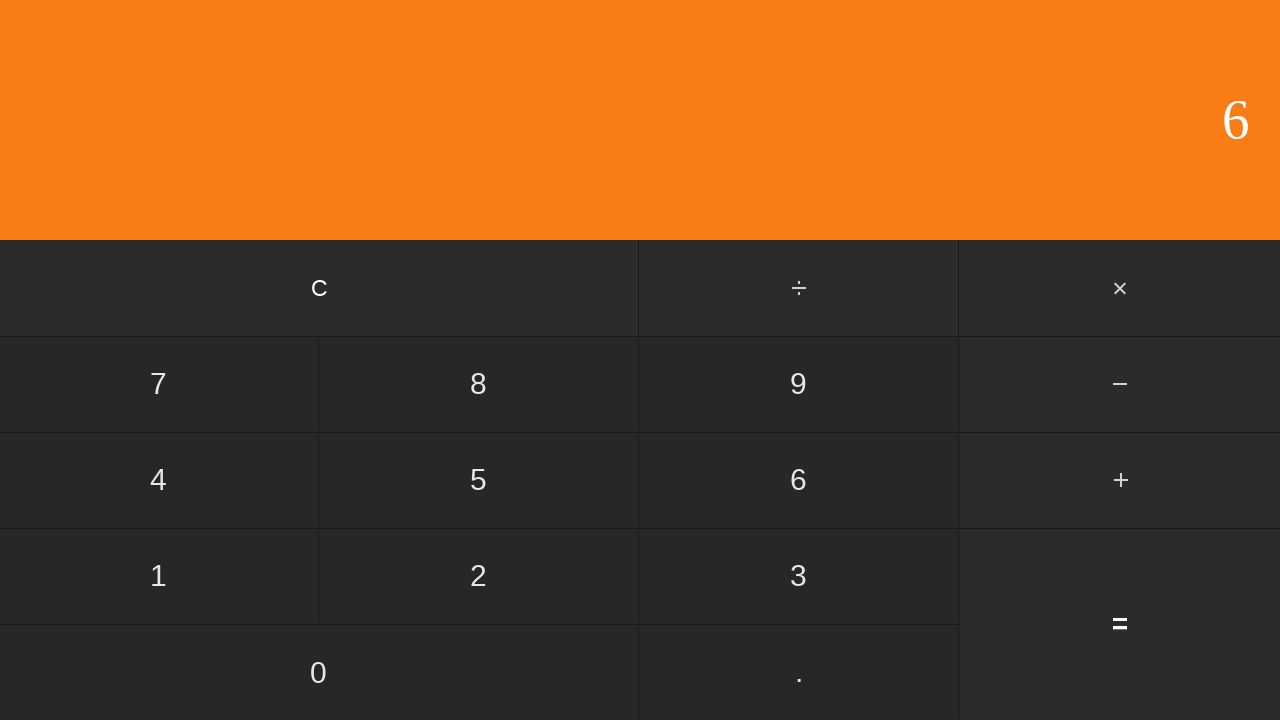

Clicked clear button to reset calculator at (320, 288) on input[value='C']
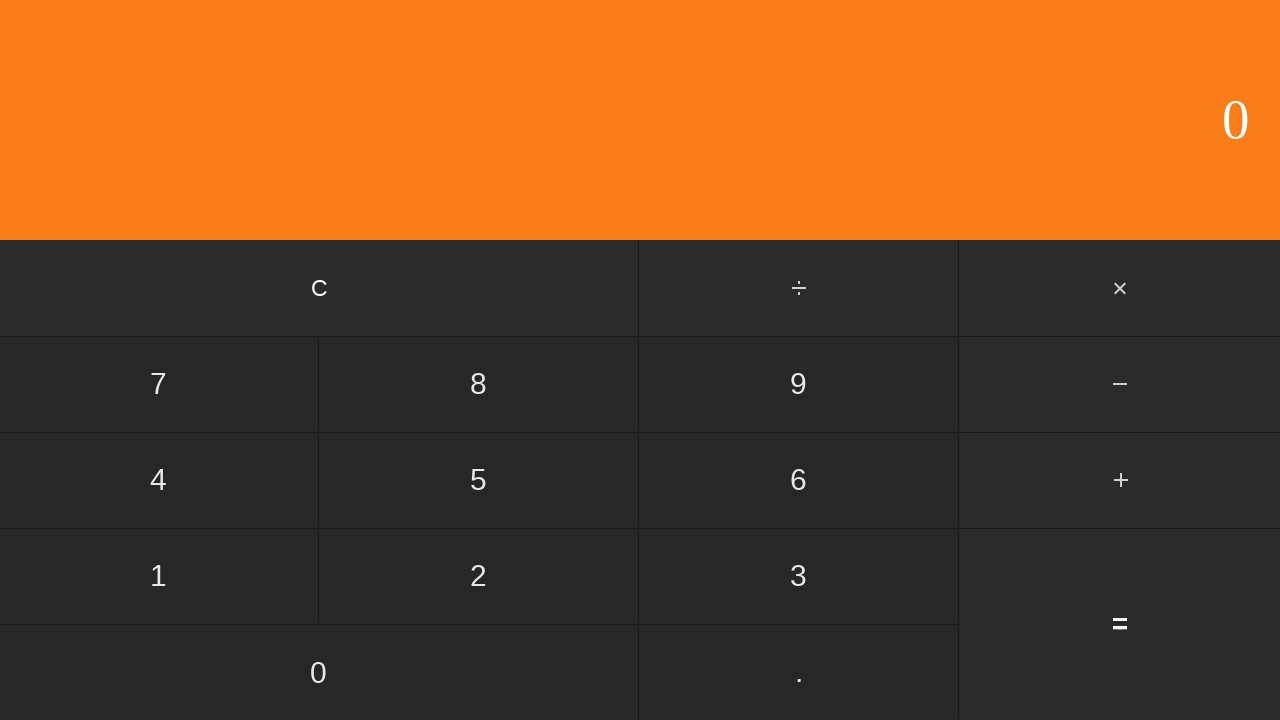

Clicked first number: 1 at (159, 576) on input[value='1']
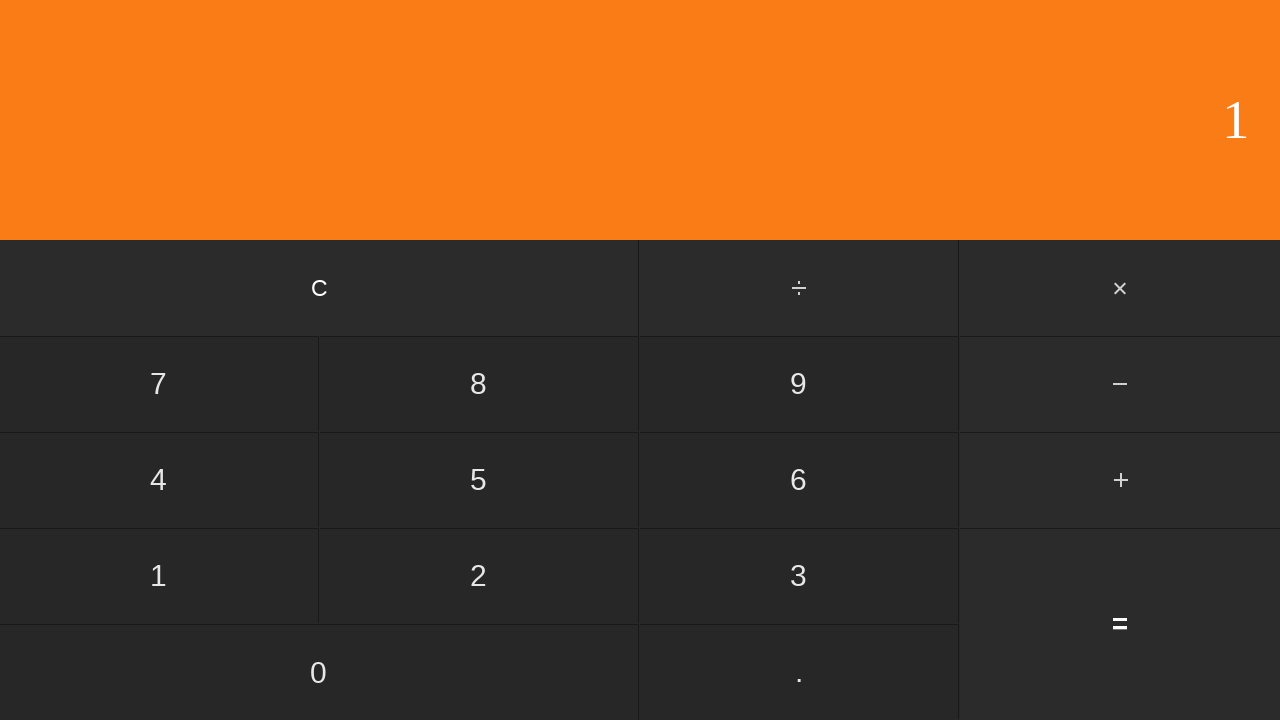

Clicked multiply button at (1120, 288) on #multiply
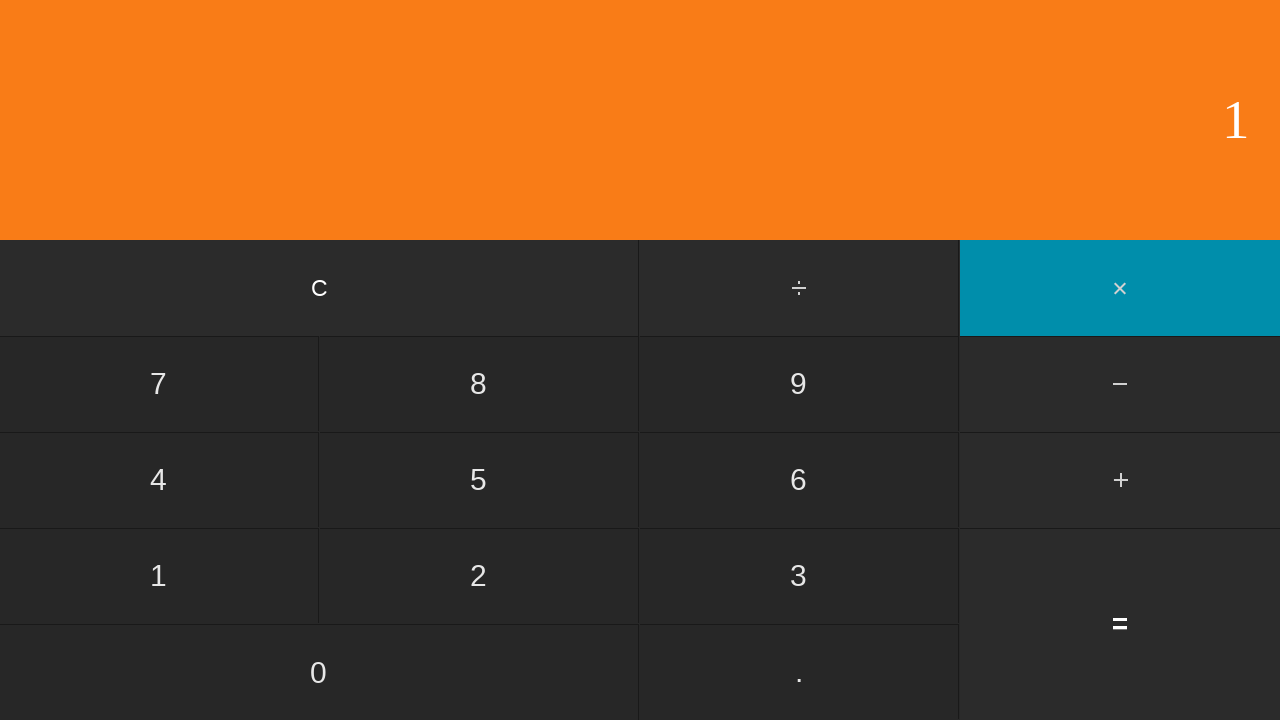

Clicked second number: 5 at (479, 480) on input[value='5']
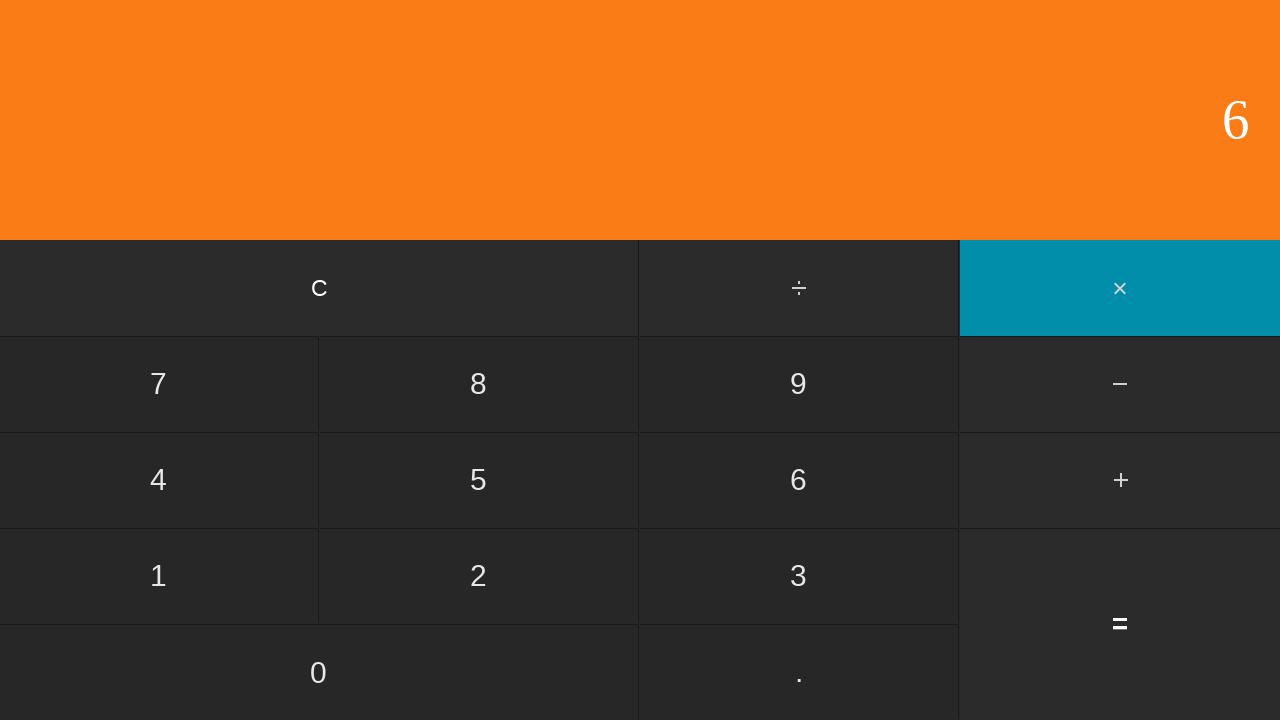

Clicked equals button to calculate 1 × 5 at (1120, 624) on input[value='=']
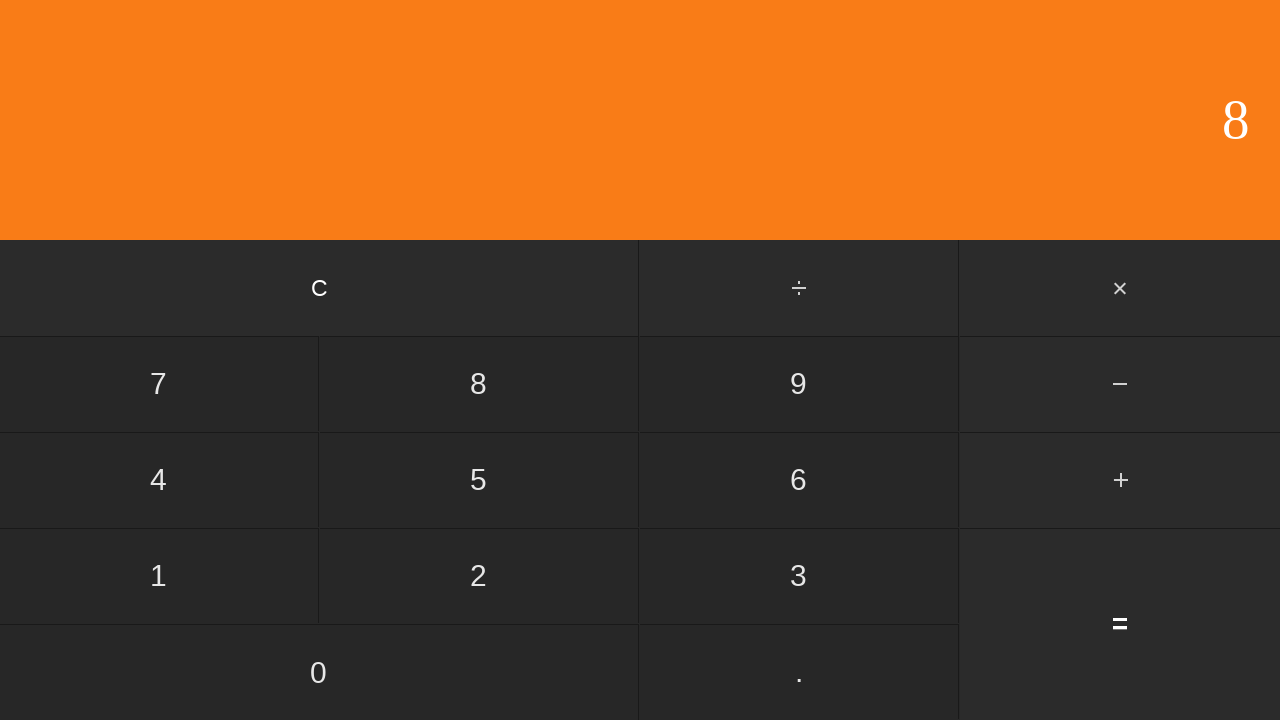

Result displayed for 1 × 5 = 5
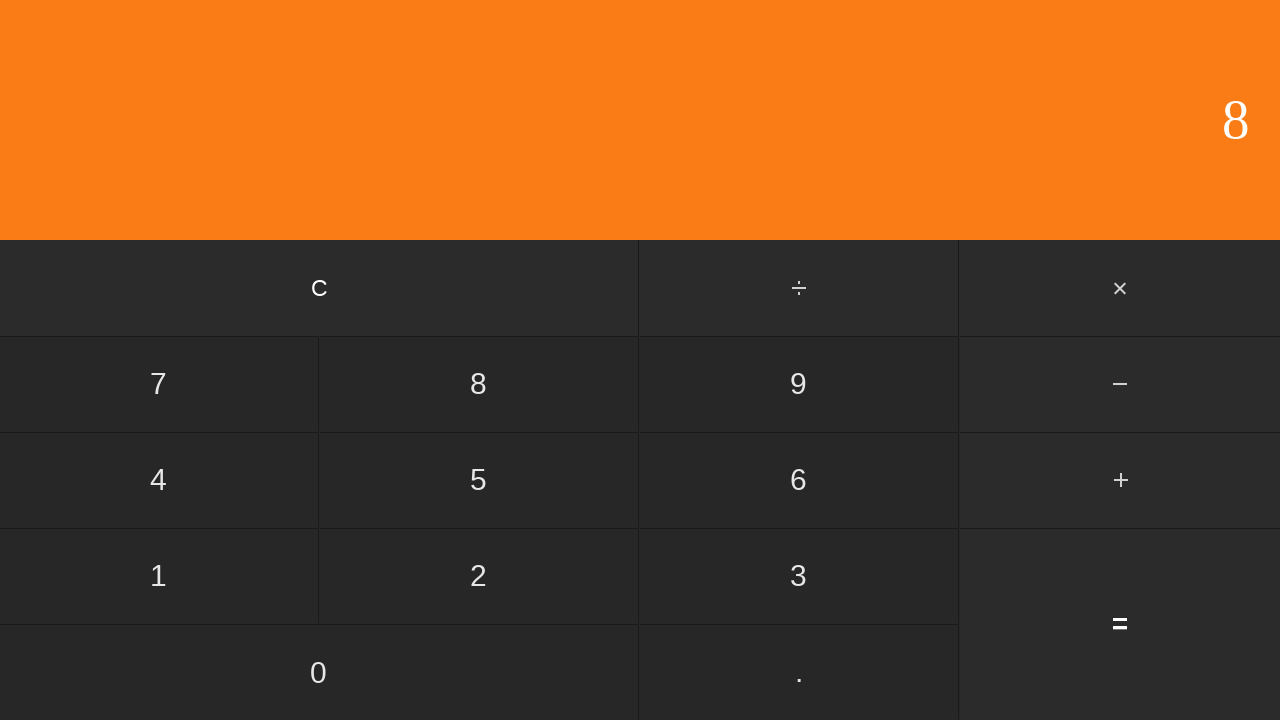

Clicked clear button to reset calculator at (320, 288) on input[value='C']
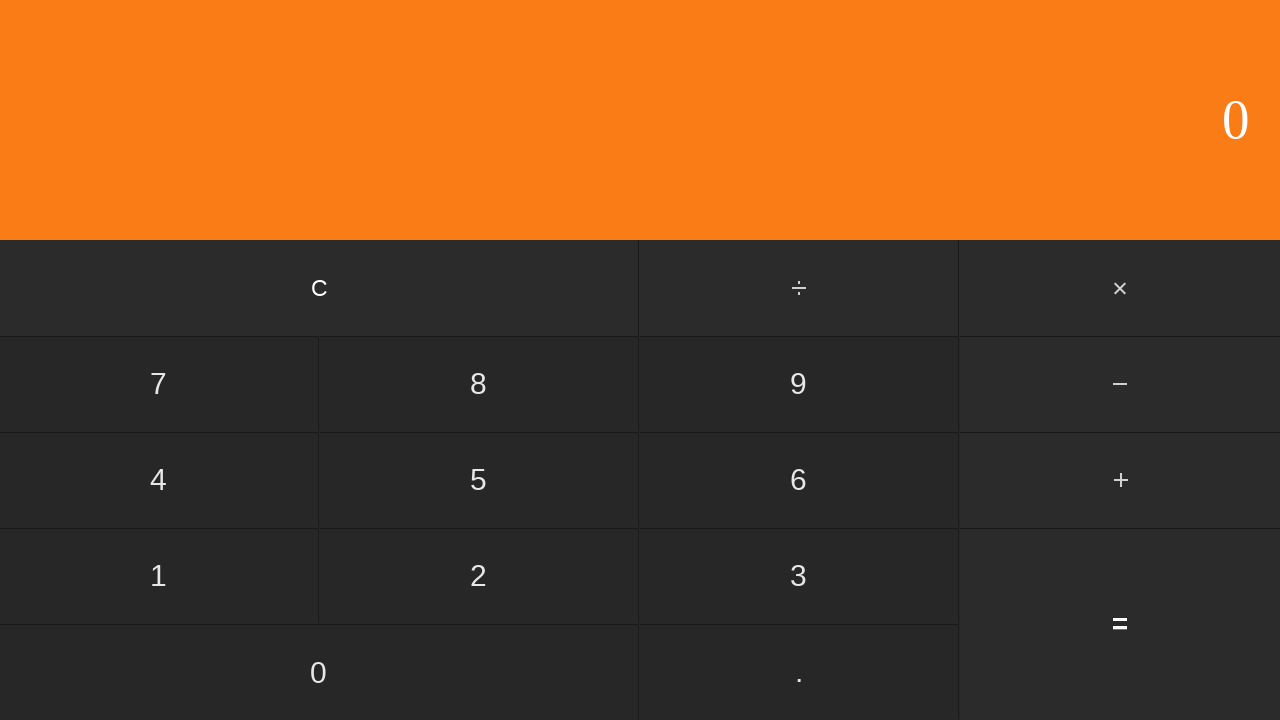

Clicked first number: 1 at (159, 576) on input[value='1']
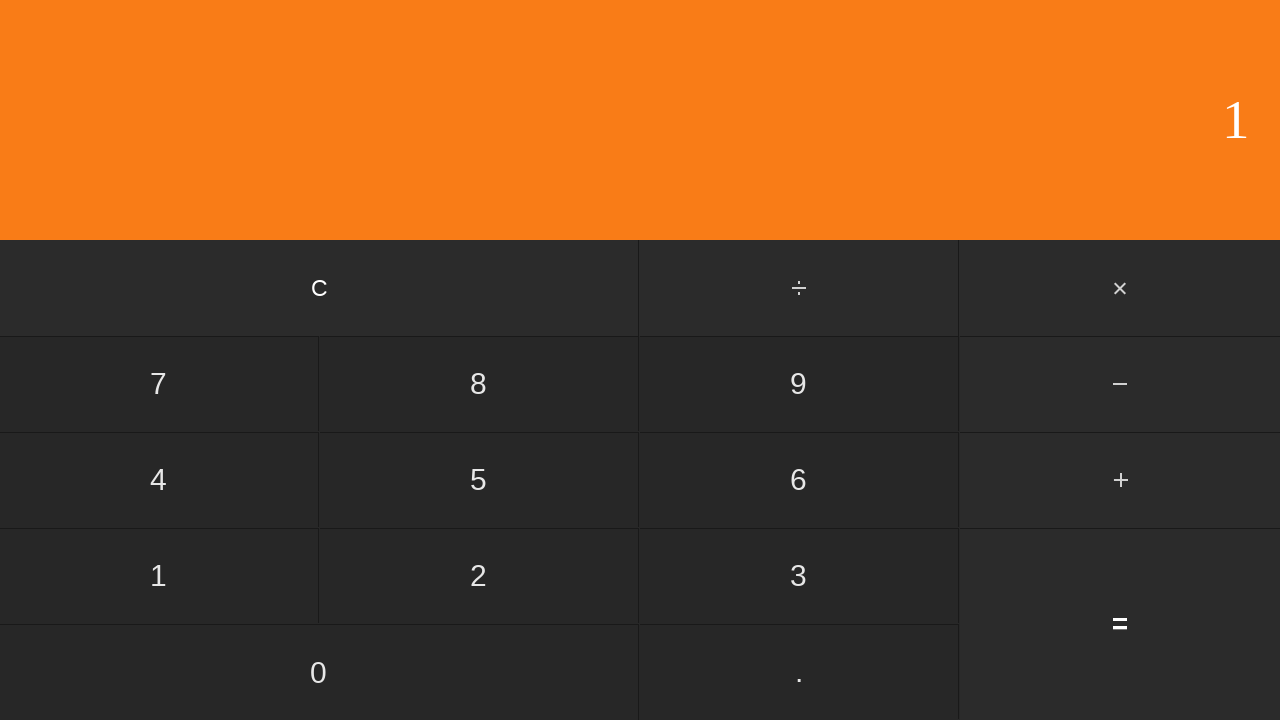

Clicked multiply button at (1120, 288) on #multiply
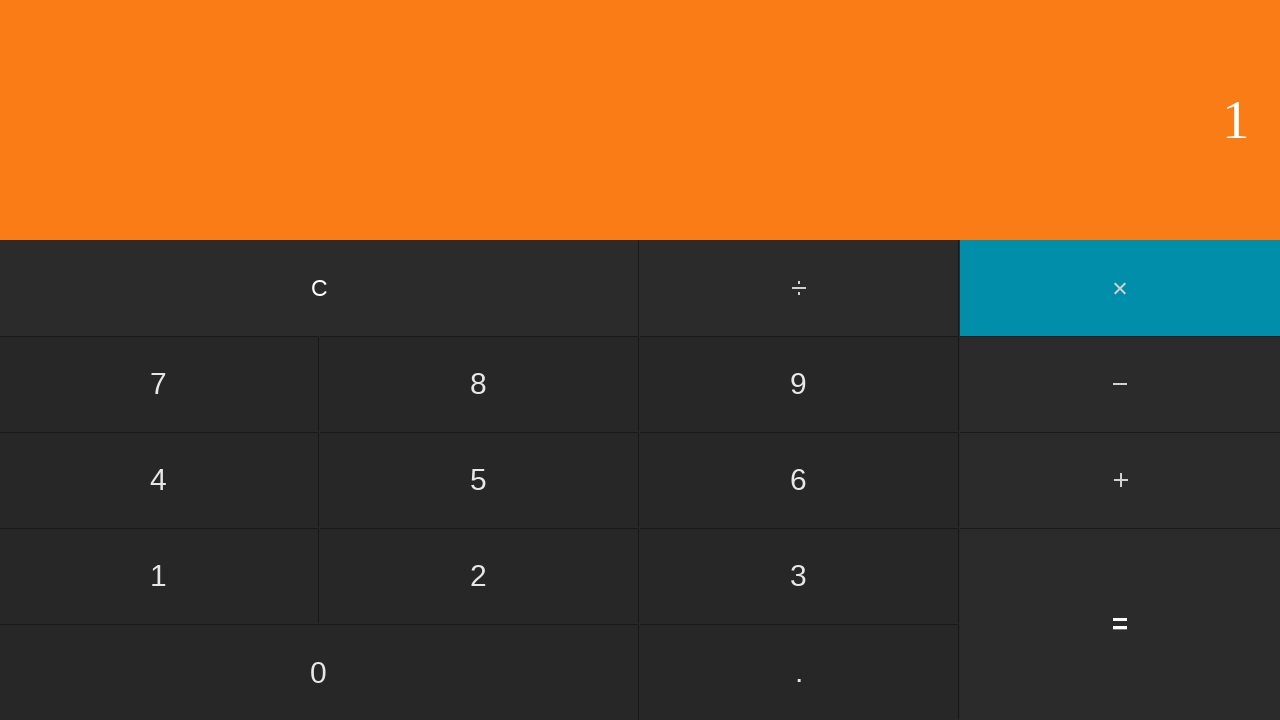

Clicked second number: 6 at (799, 480) on input[value='6']
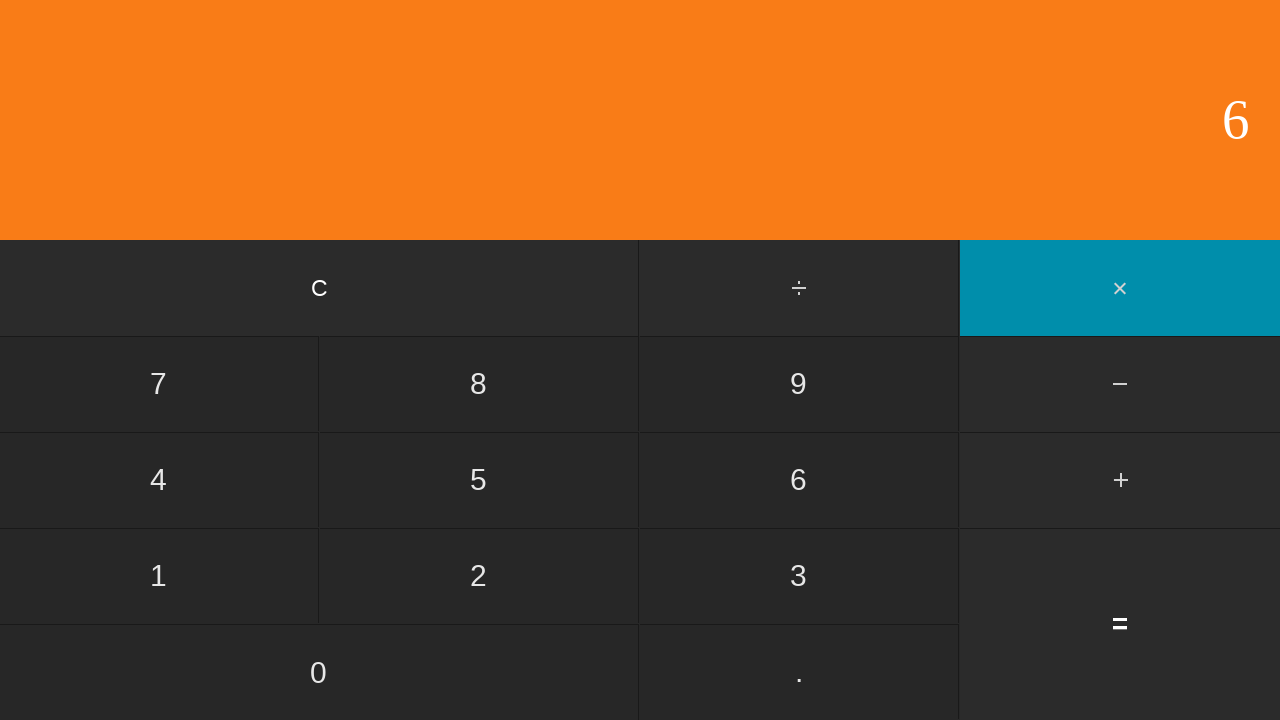

Clicked equals button to calculate 1 × 6 at (1120, 624) on input[value='=']
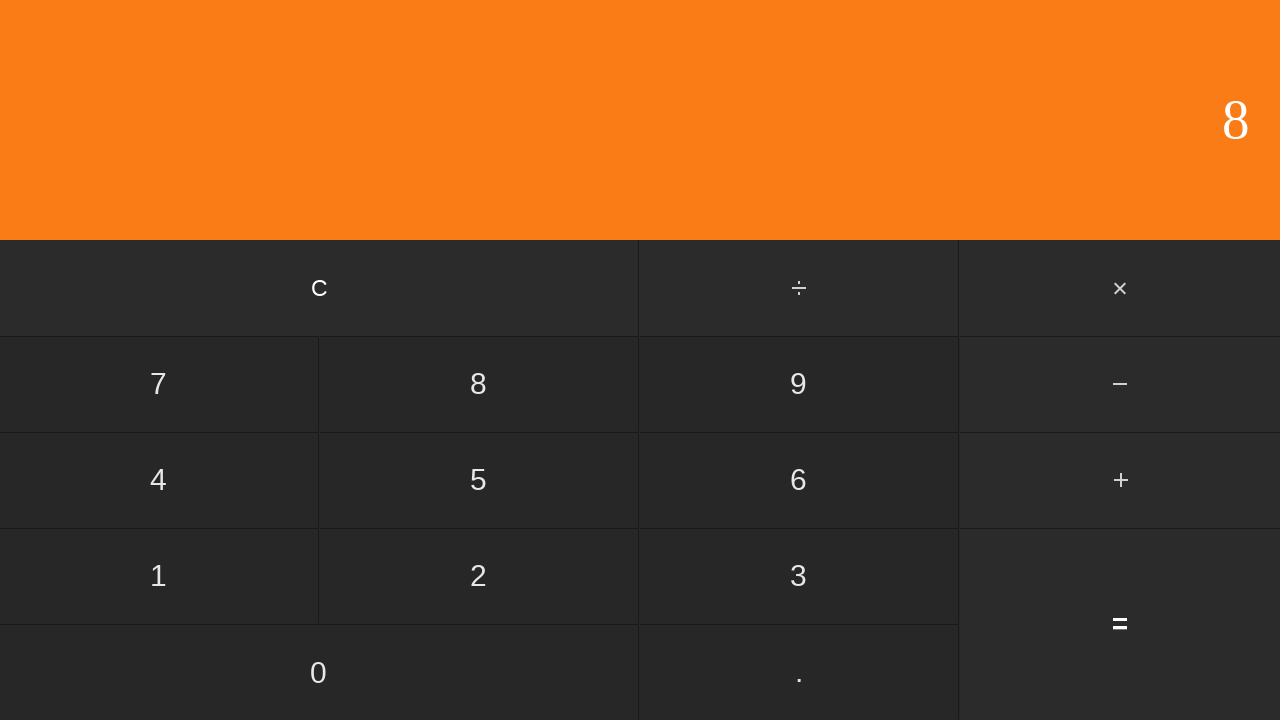

Result displayed for 1 × 6 = 6
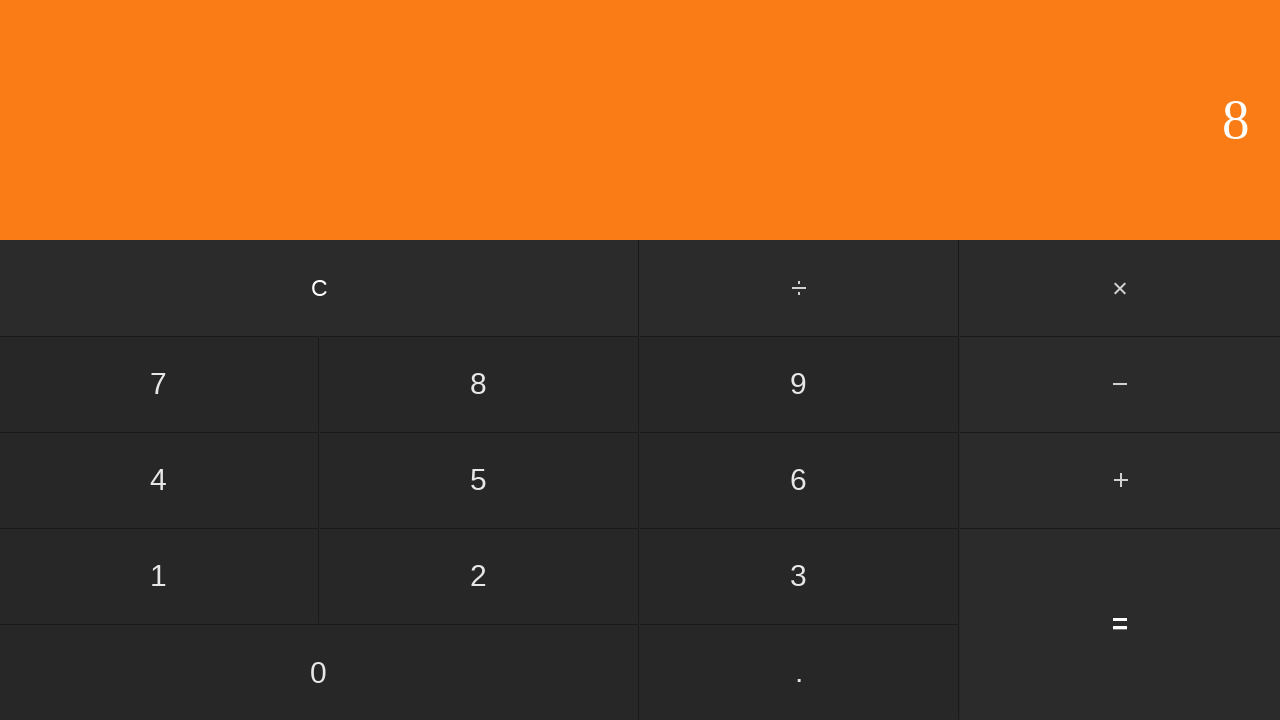

Clicked clear button to reset calculator at (320, 288) on input[value='C']
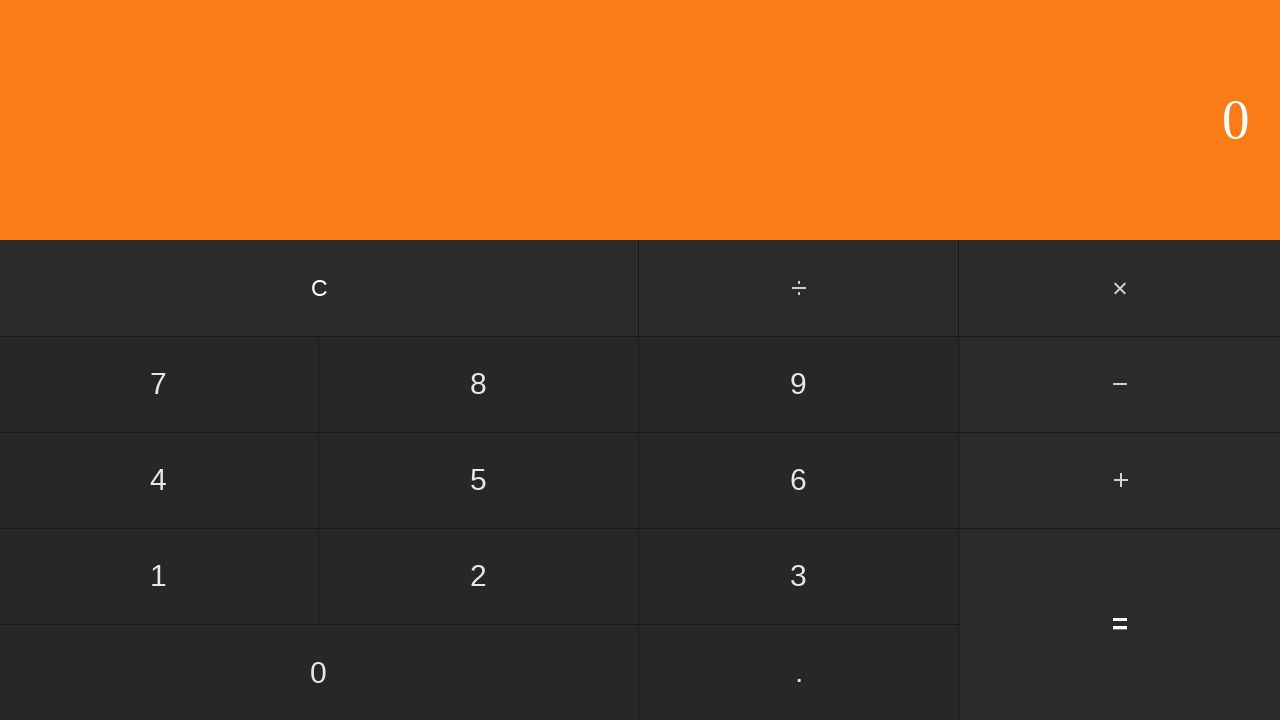

Clicked first number: 1 at (159, 576) on input[value='1']
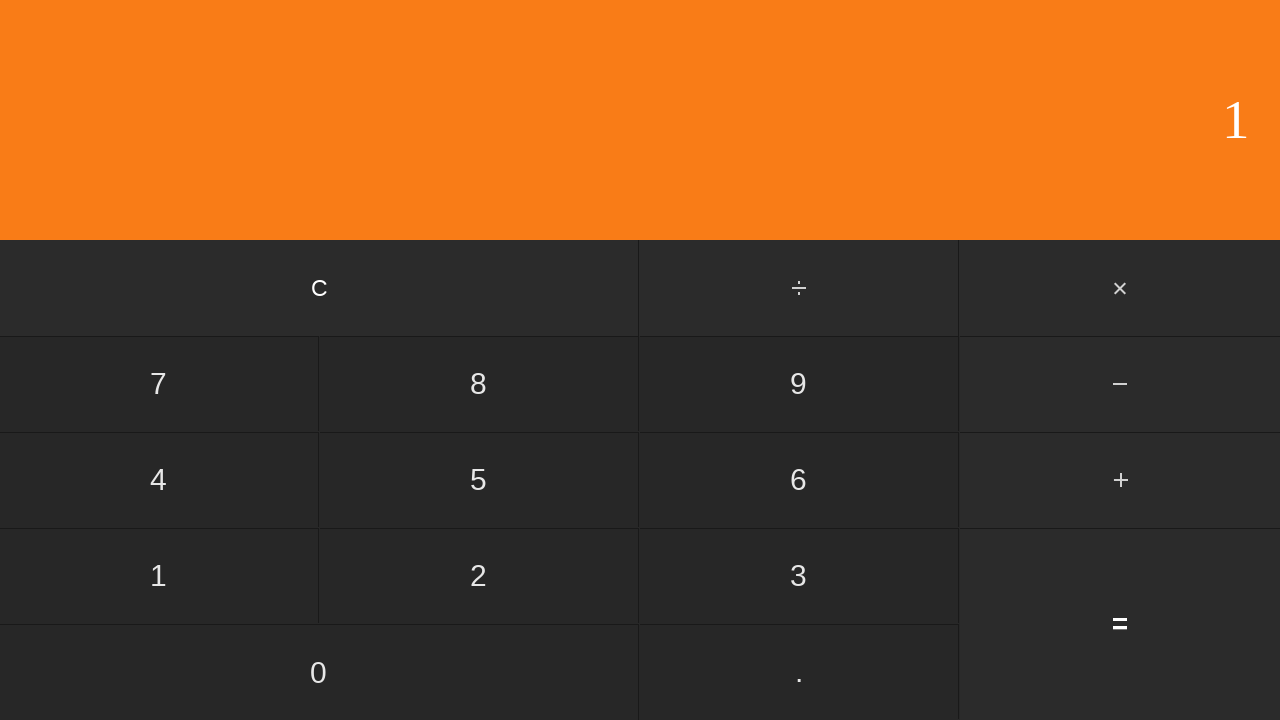

Clicked multiply button at (1120, 288) on #multiply
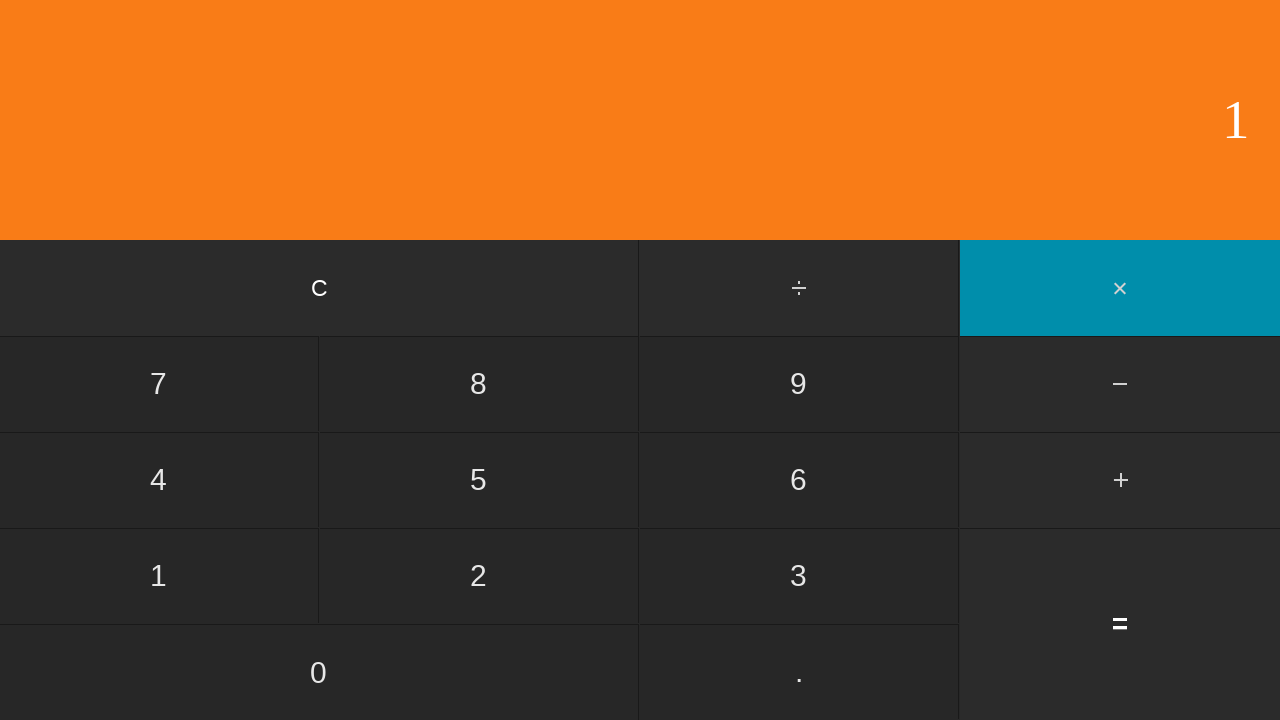

Clicked second number: 7 at (159, 384) on input[value='7']
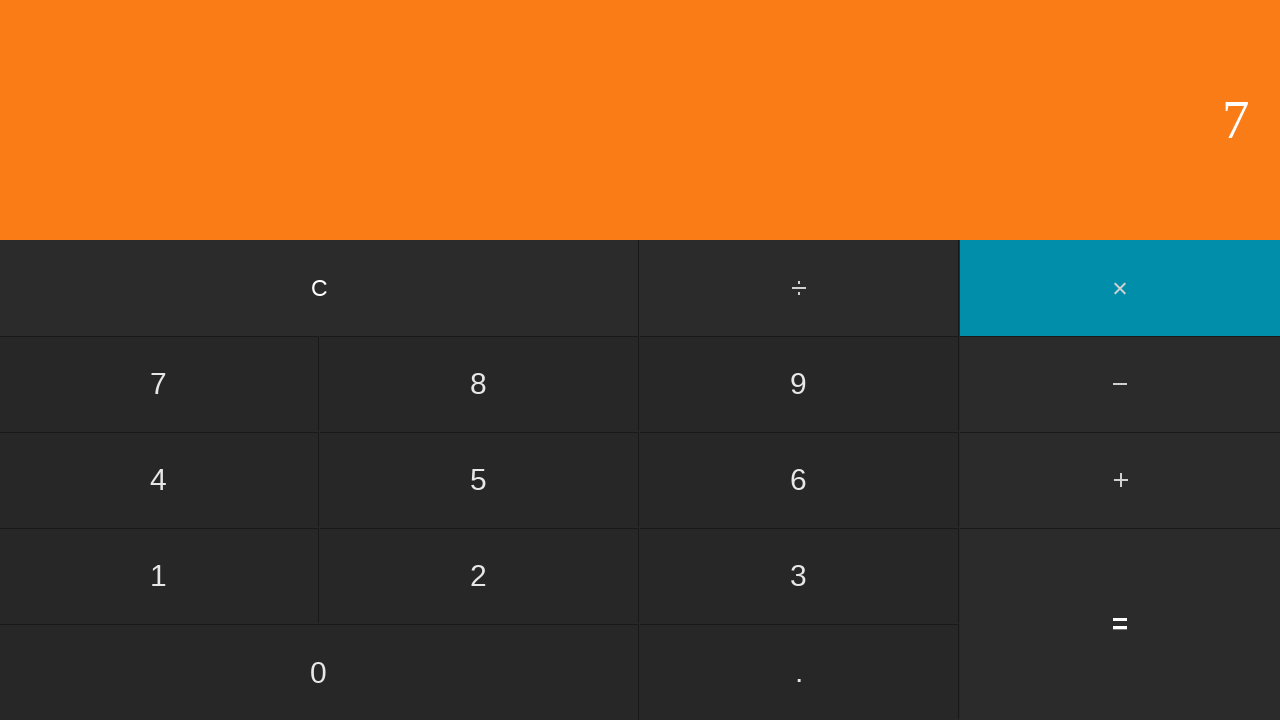

Clicked equals button to calculate 1 × 7 at (1120, 624) on input[value='=']
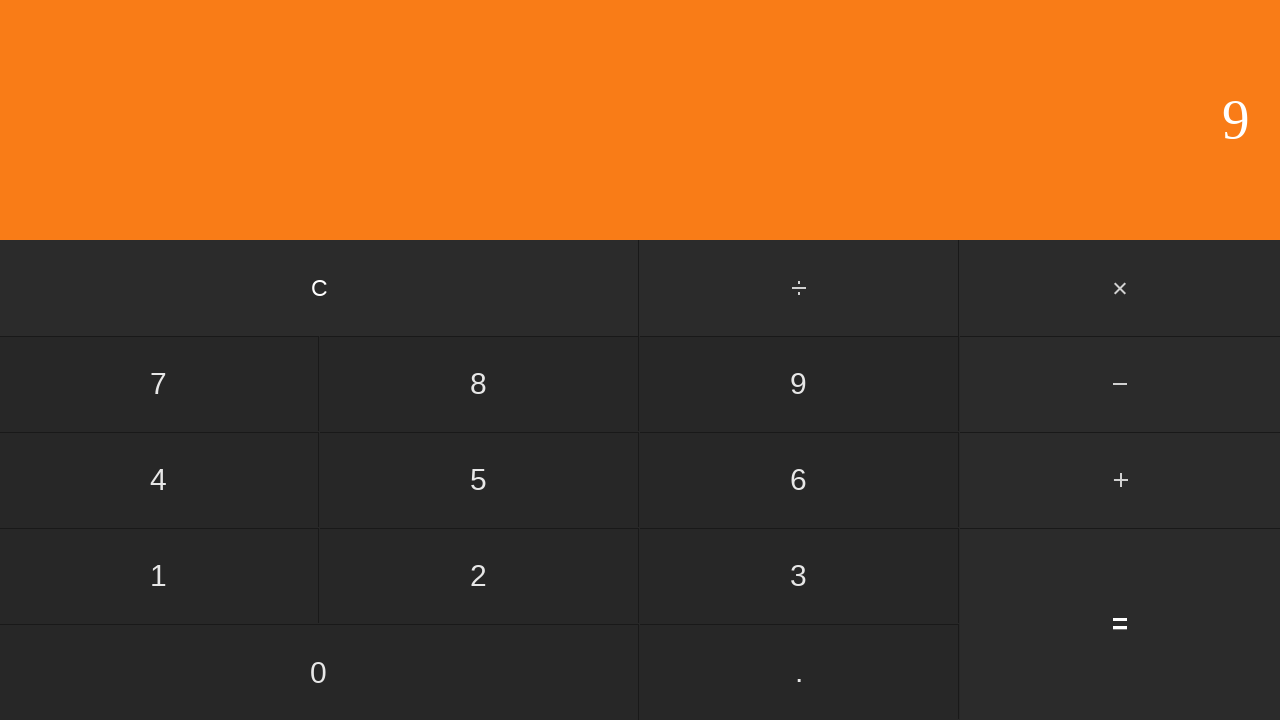

Result displayed for 1 × 7 = 7
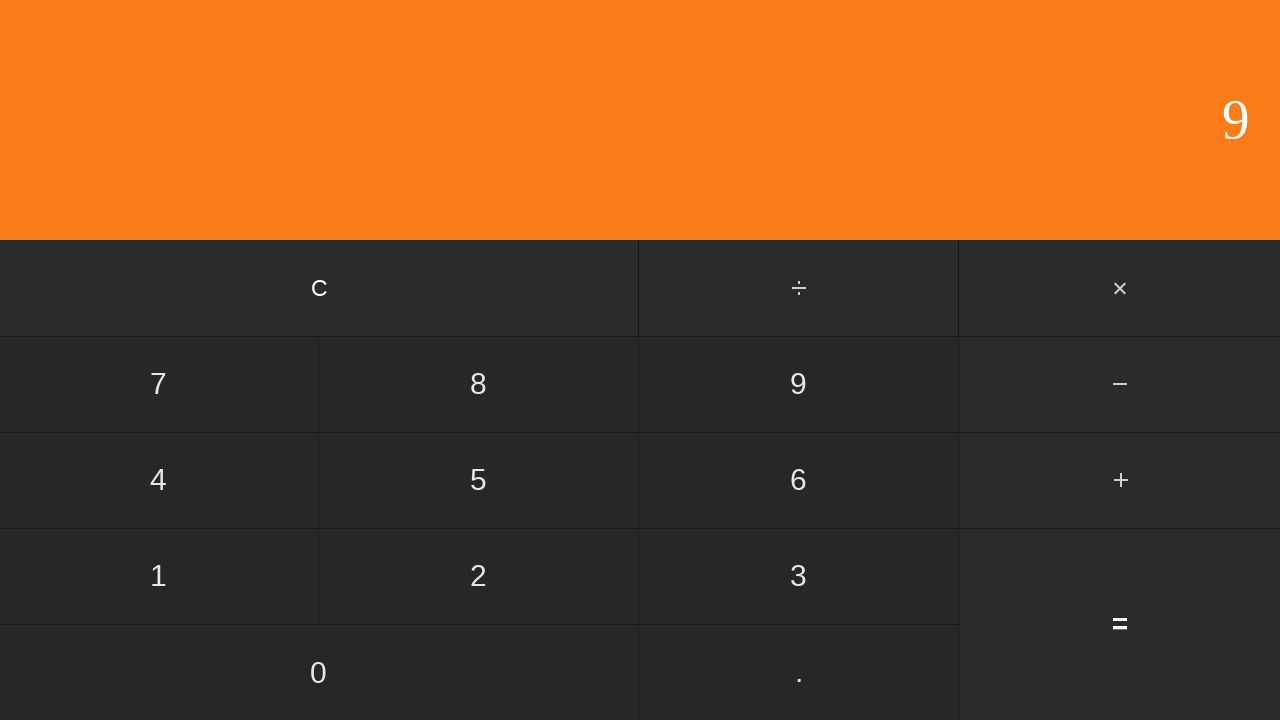

Clicked clear button to reset calculator at (320, 288) on input[value='C']
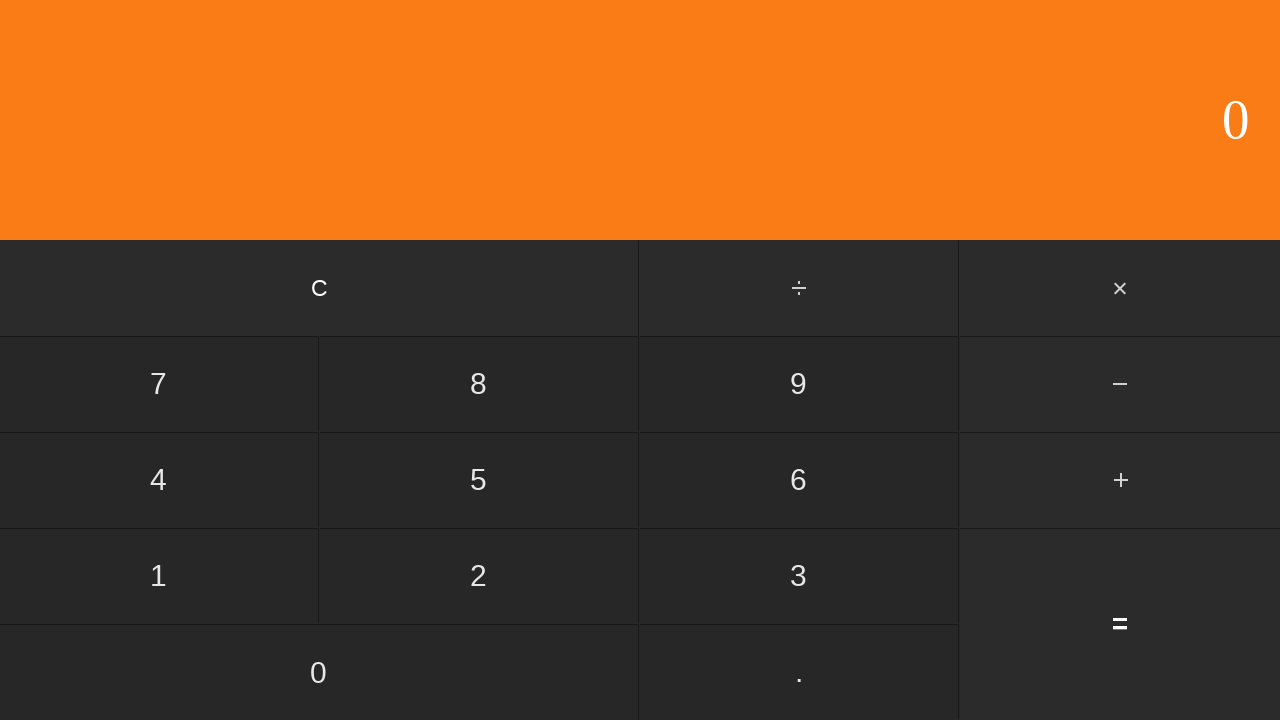

Clicked first number: 1 at (159, 576) on input[value='1']
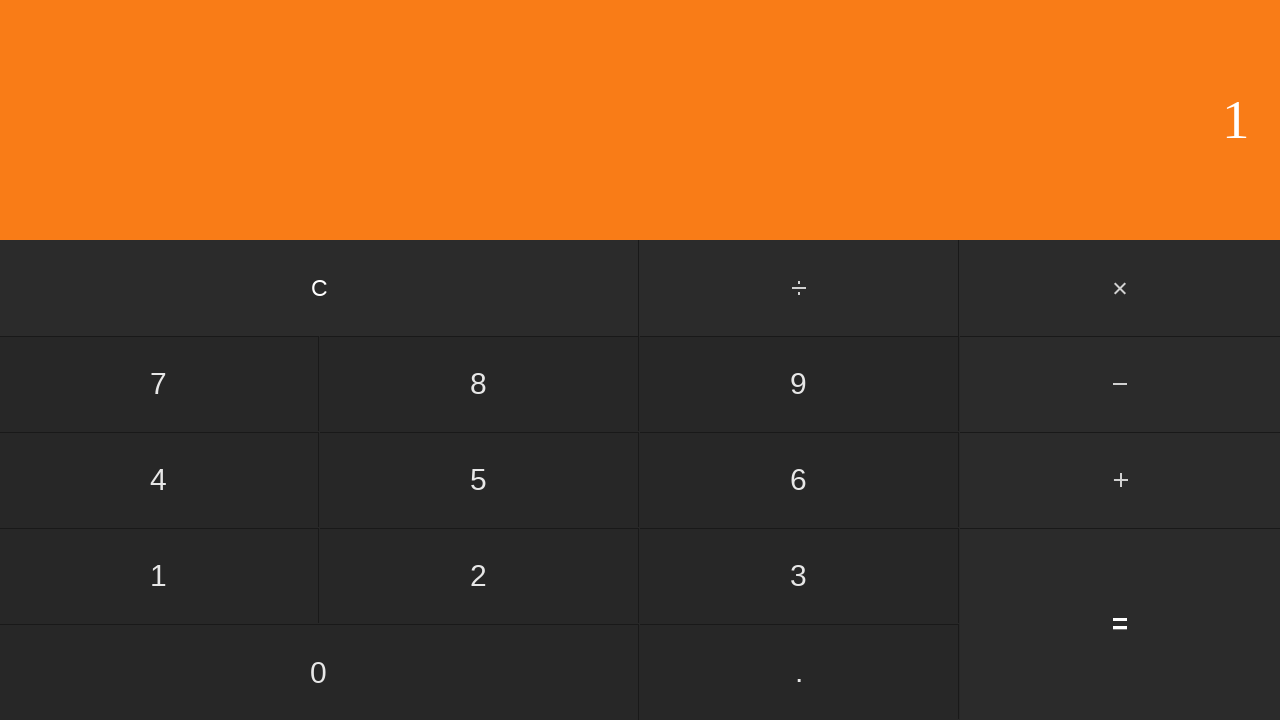

Clicked multiply button at (1120, 288) on #multiply
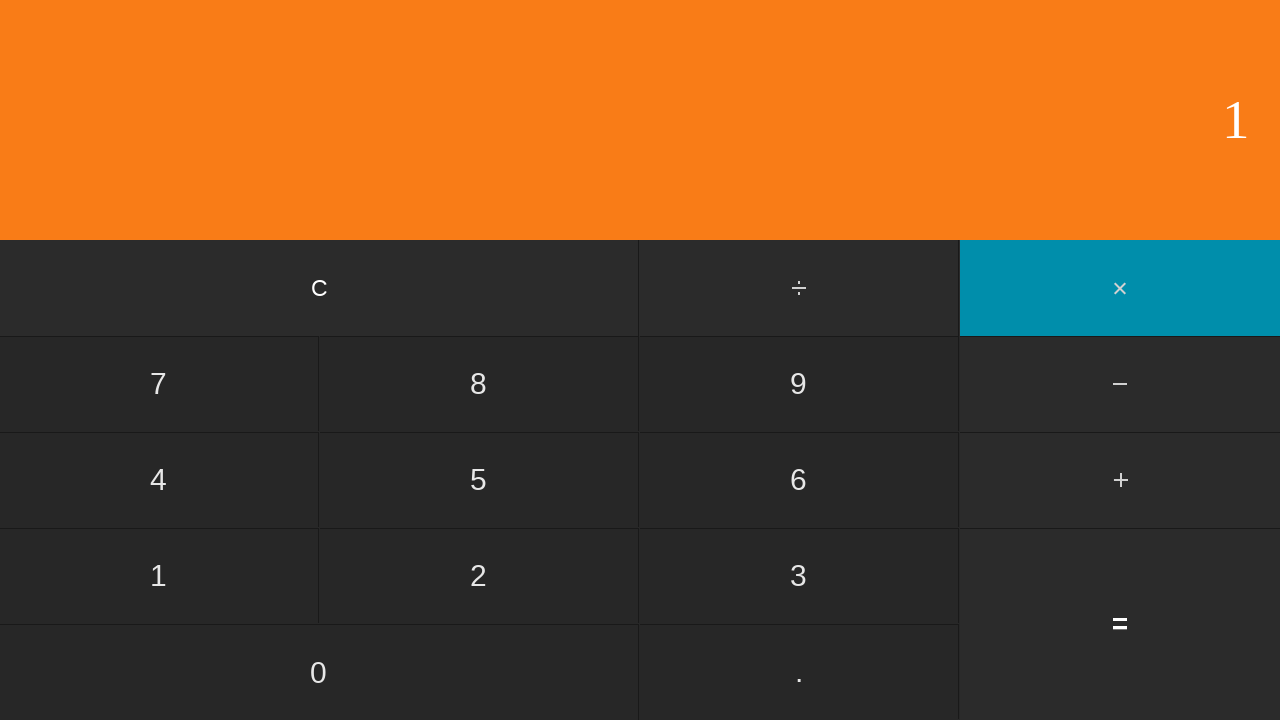

Clicked second number: 8 at (479, 384) on input[value='8']
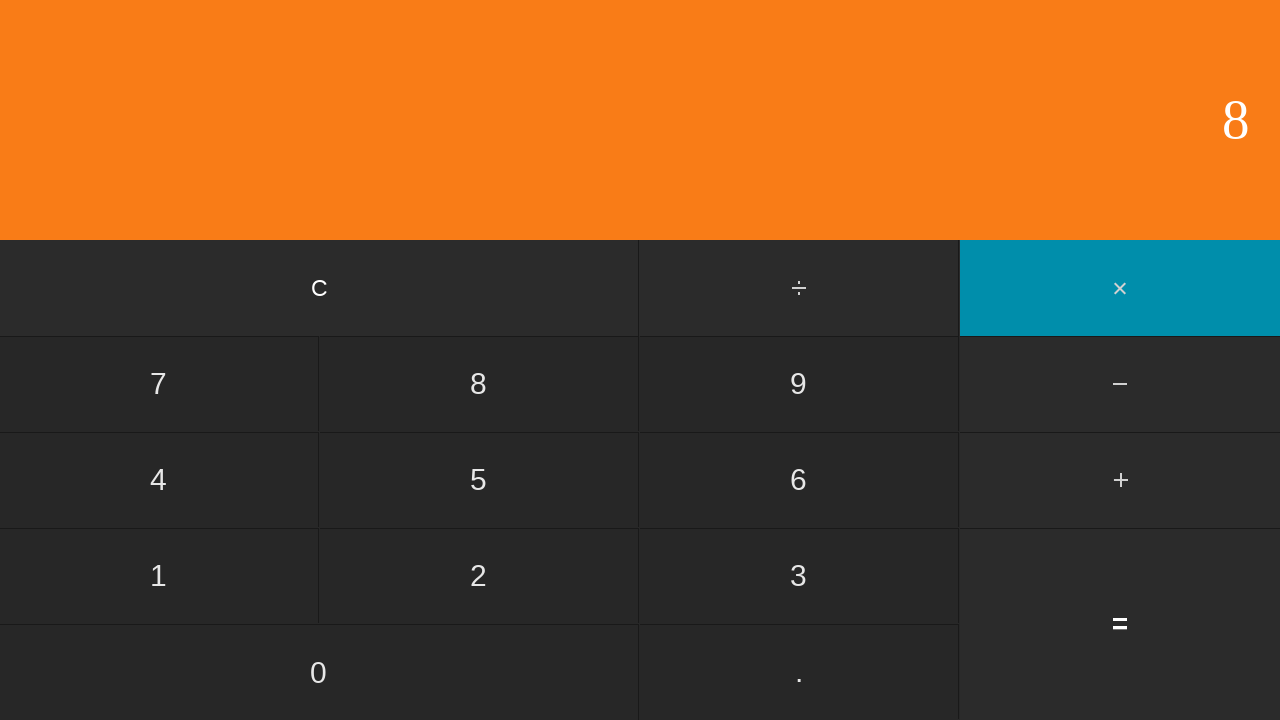

Clicked equals button to calculate 1 × 8 at (1120, 624) on input[value='=']
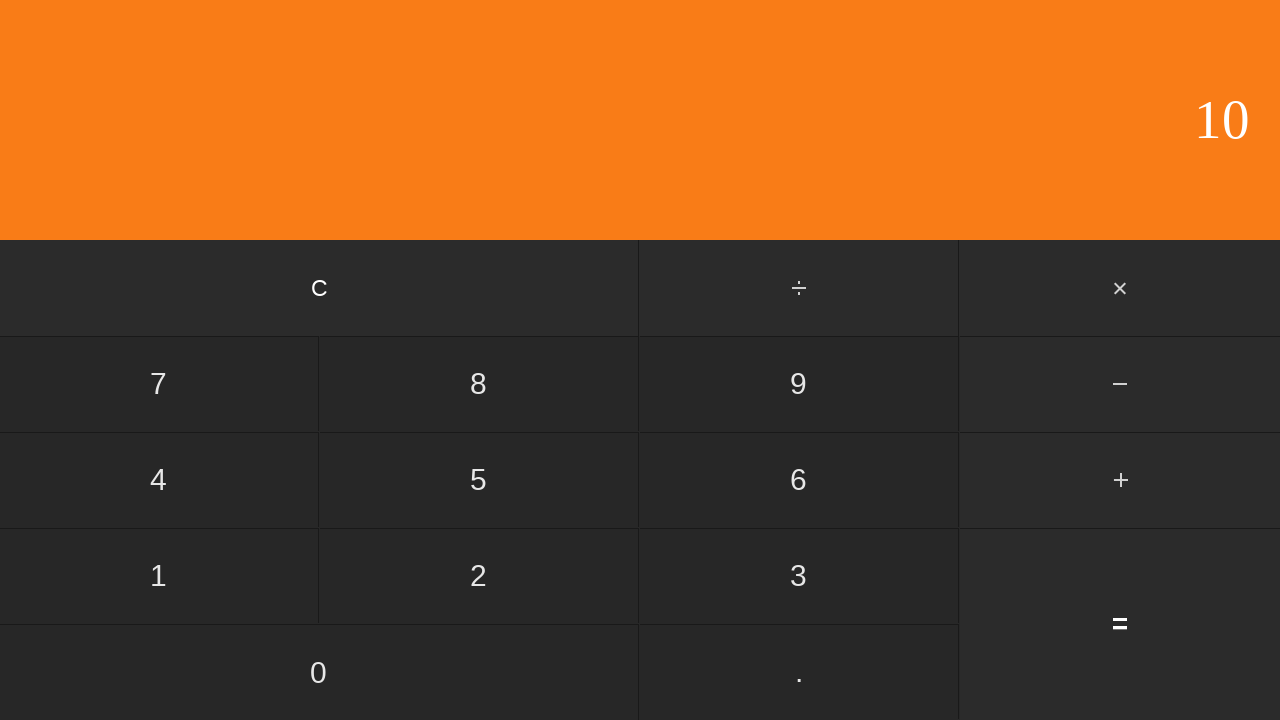

Result displayed for 1 × 8 = 8
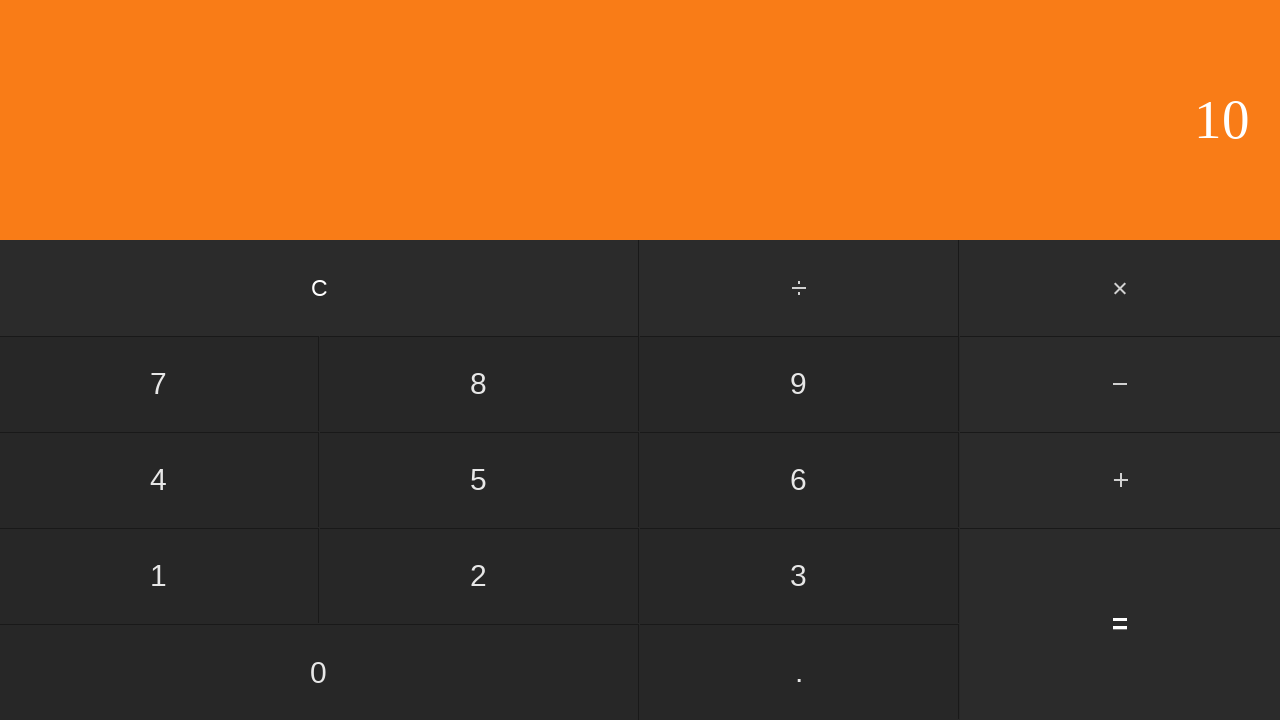

Clicked clear button to reset calculator at (320, 288) on input[value='C']
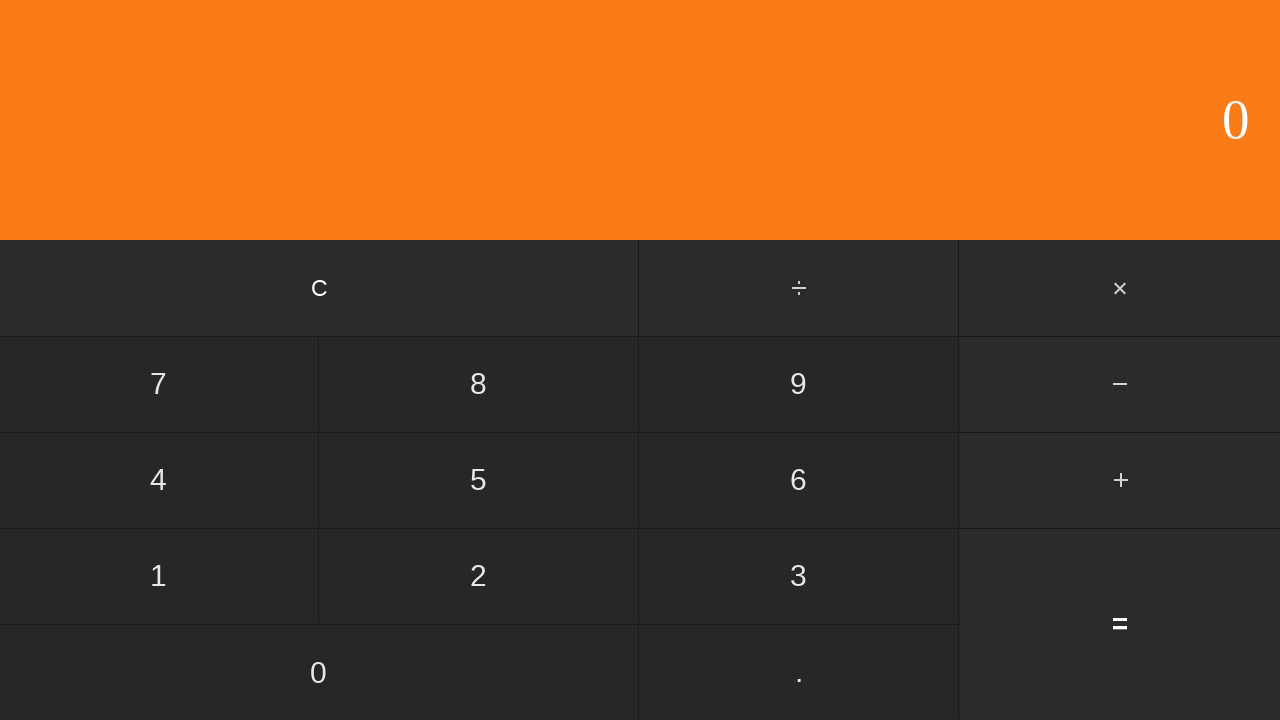

Clicked first number: 1 at (159, 576) on input[value='1']
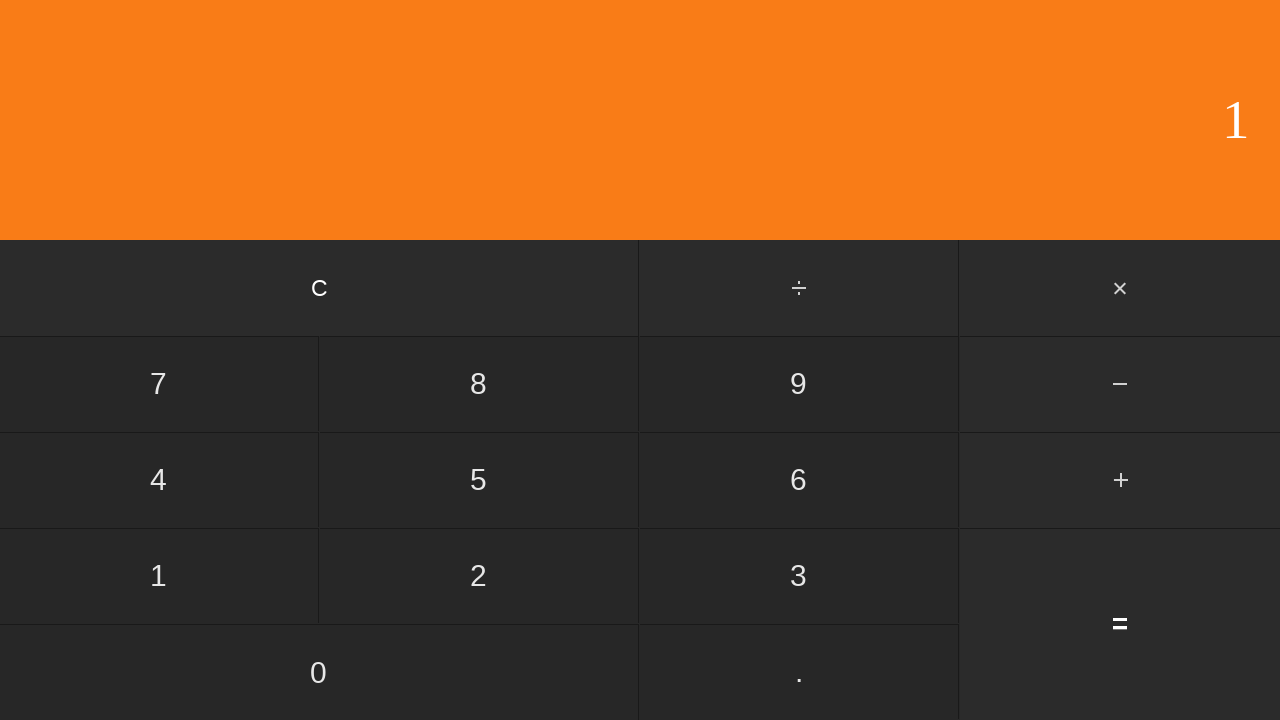

Clicked multiply button at (1120, 288) on #multiply
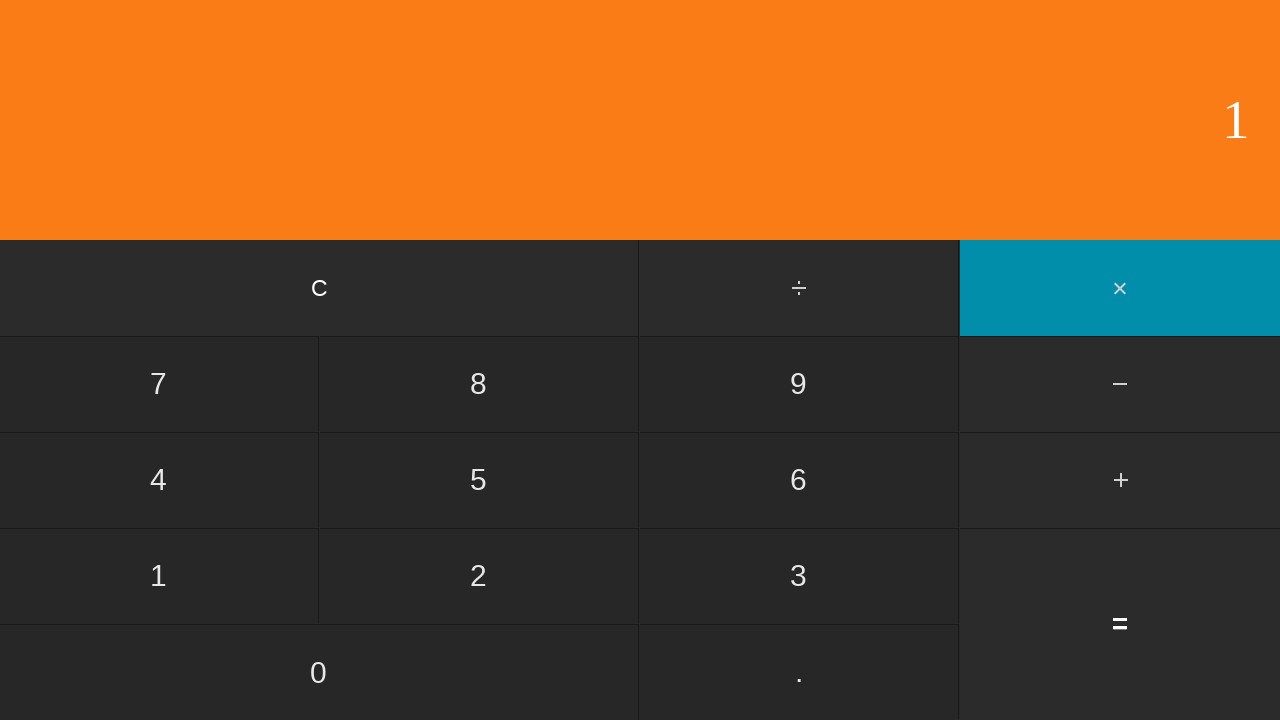

Clicked second number: 9 at (799, 384) on input[value='9']
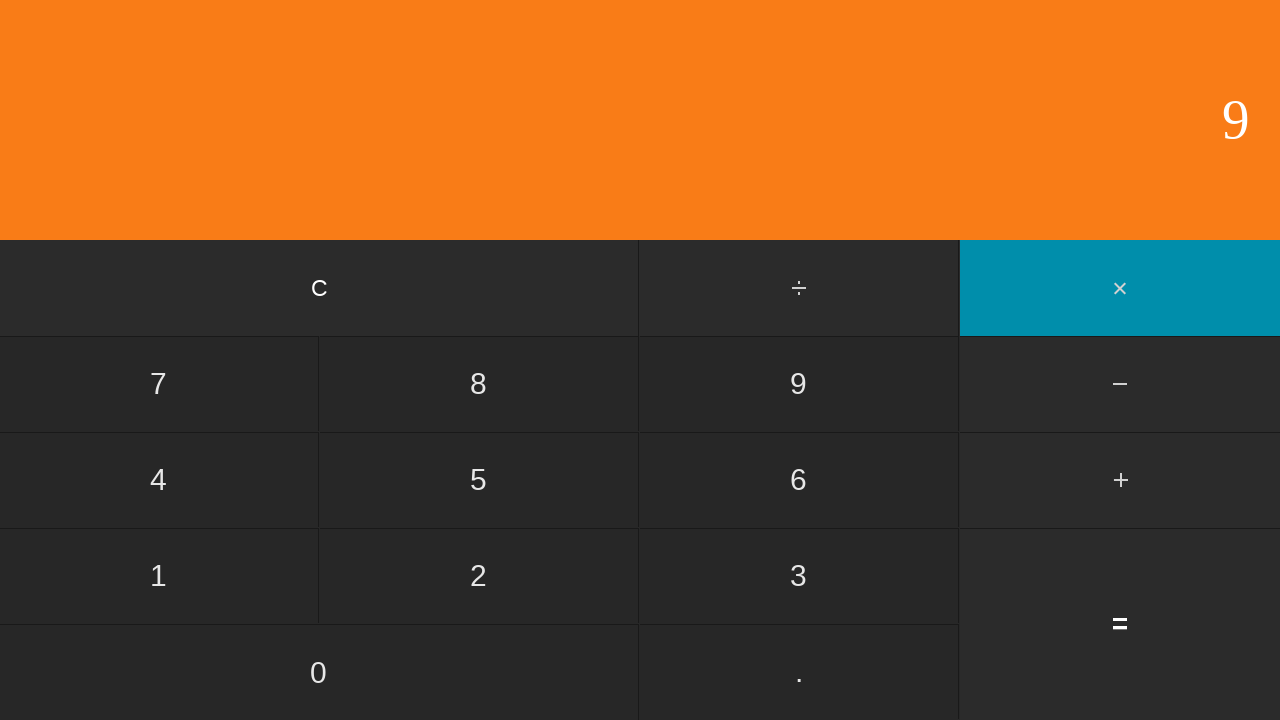

Clicked equals button to calculate 1 × 9 at (1120, 624) on input[value='=']
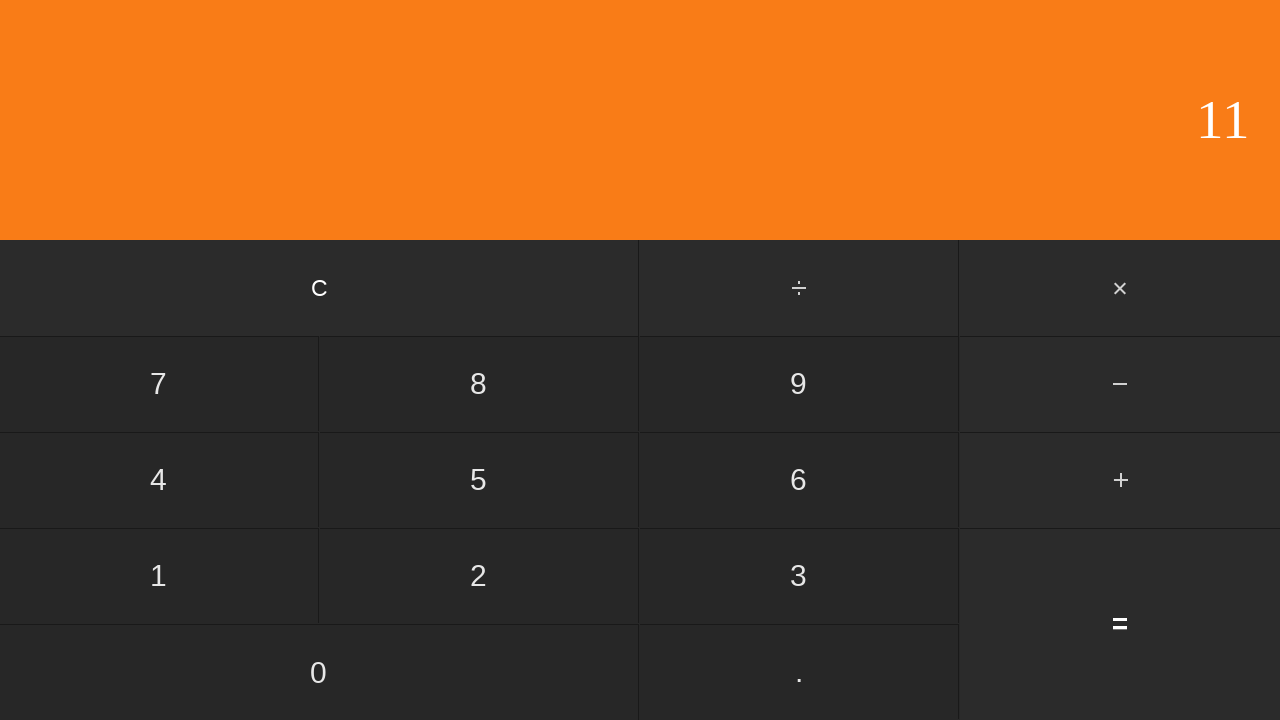

Result displayed for 1 × 9 = 9
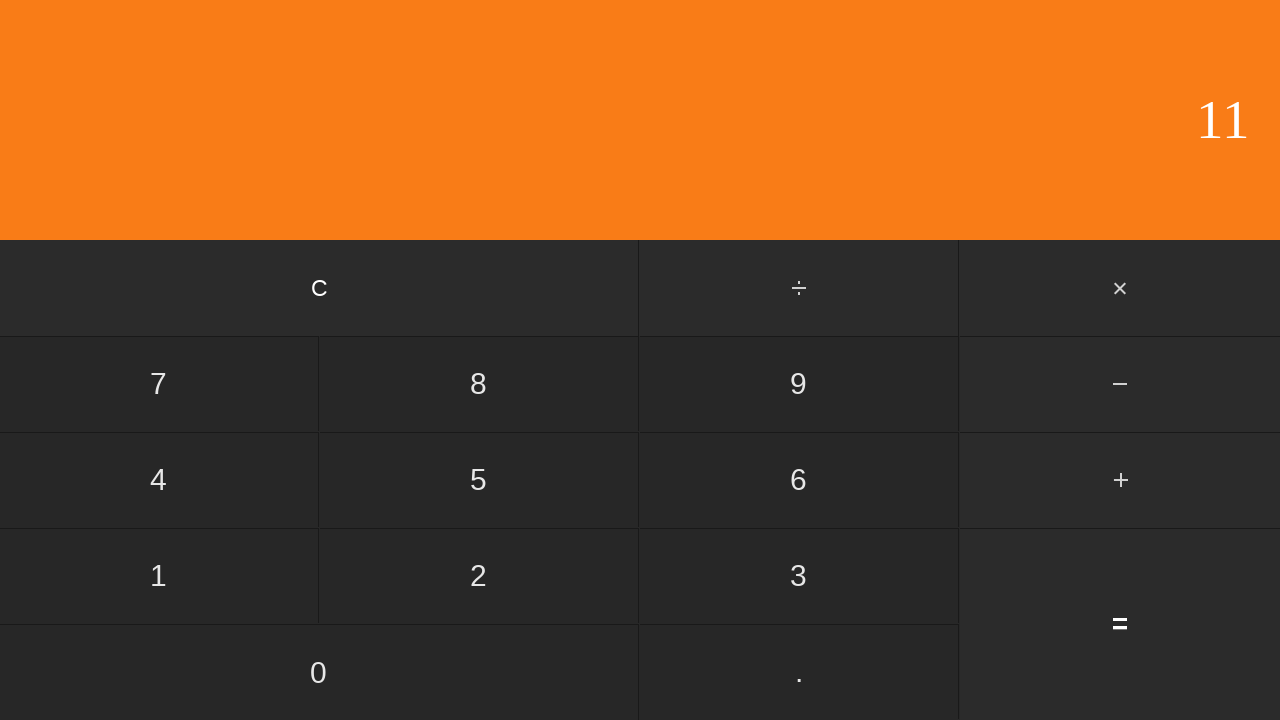

Clicked clear button to reset calculator at (320, 288) on input[value='C']
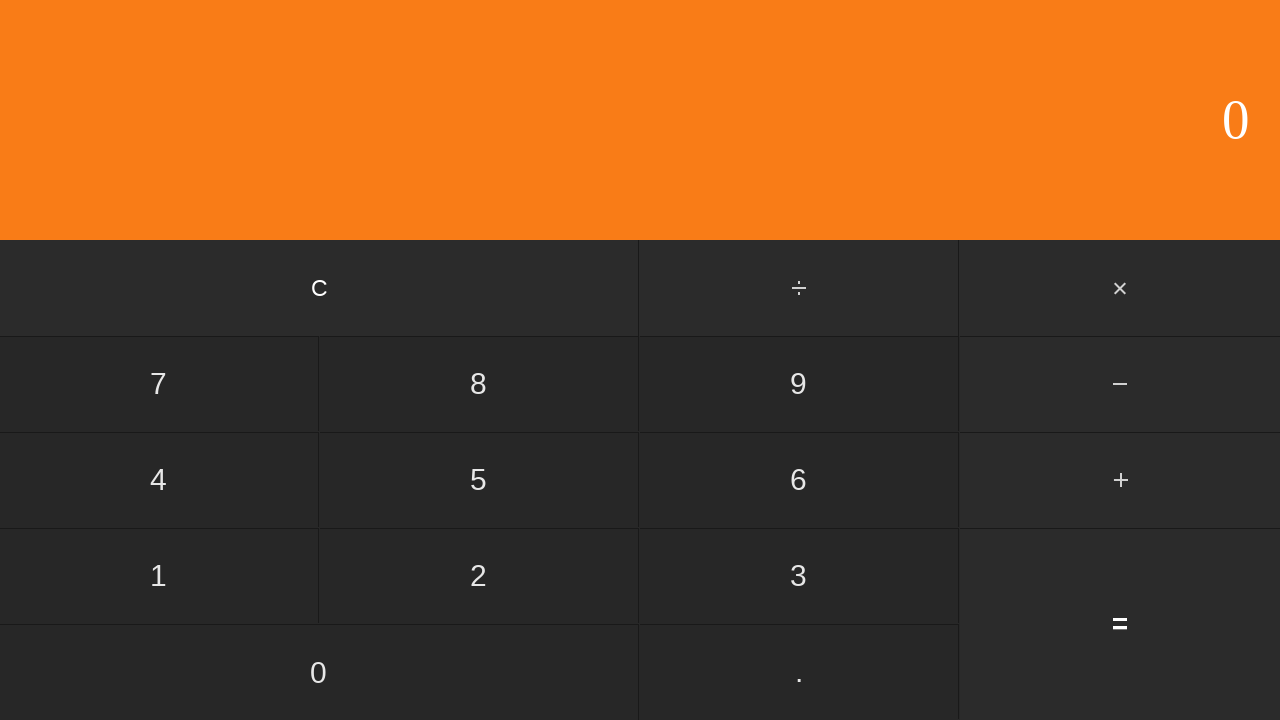

Clicked first number: 2 at (479, 576) on input[value='2']
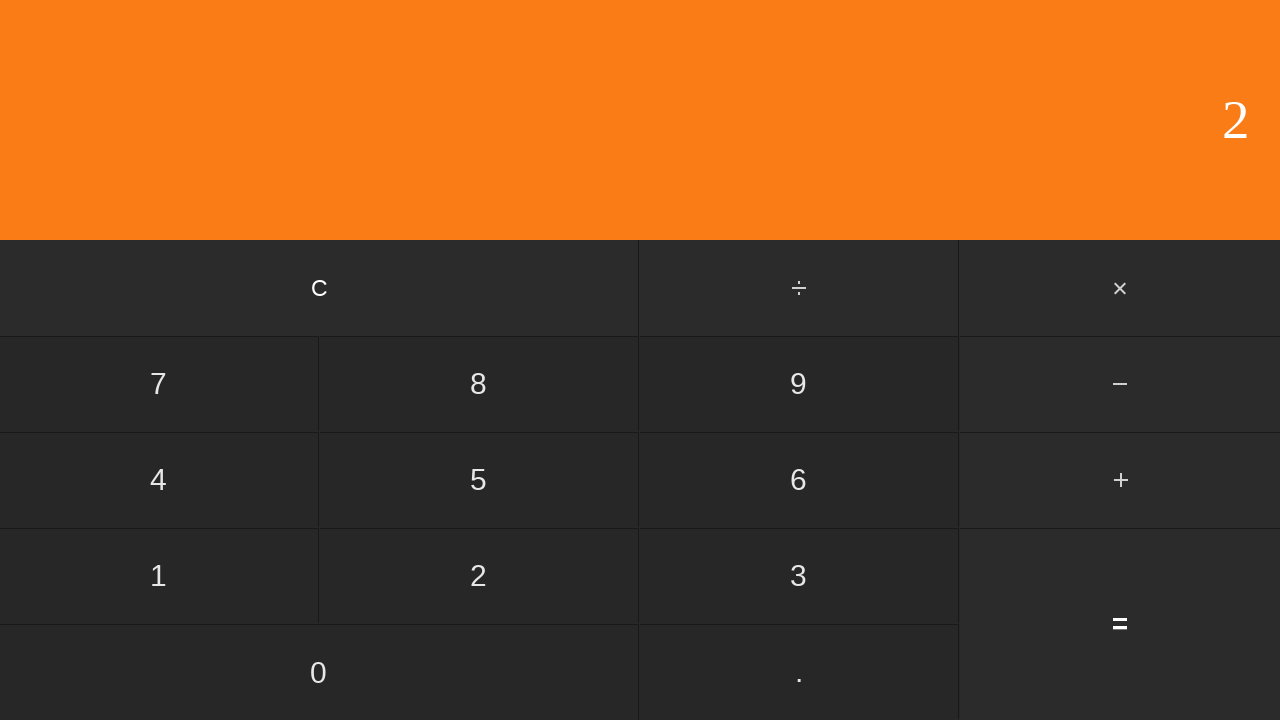

Clicked multiply button at (1120, 288) on #multiply
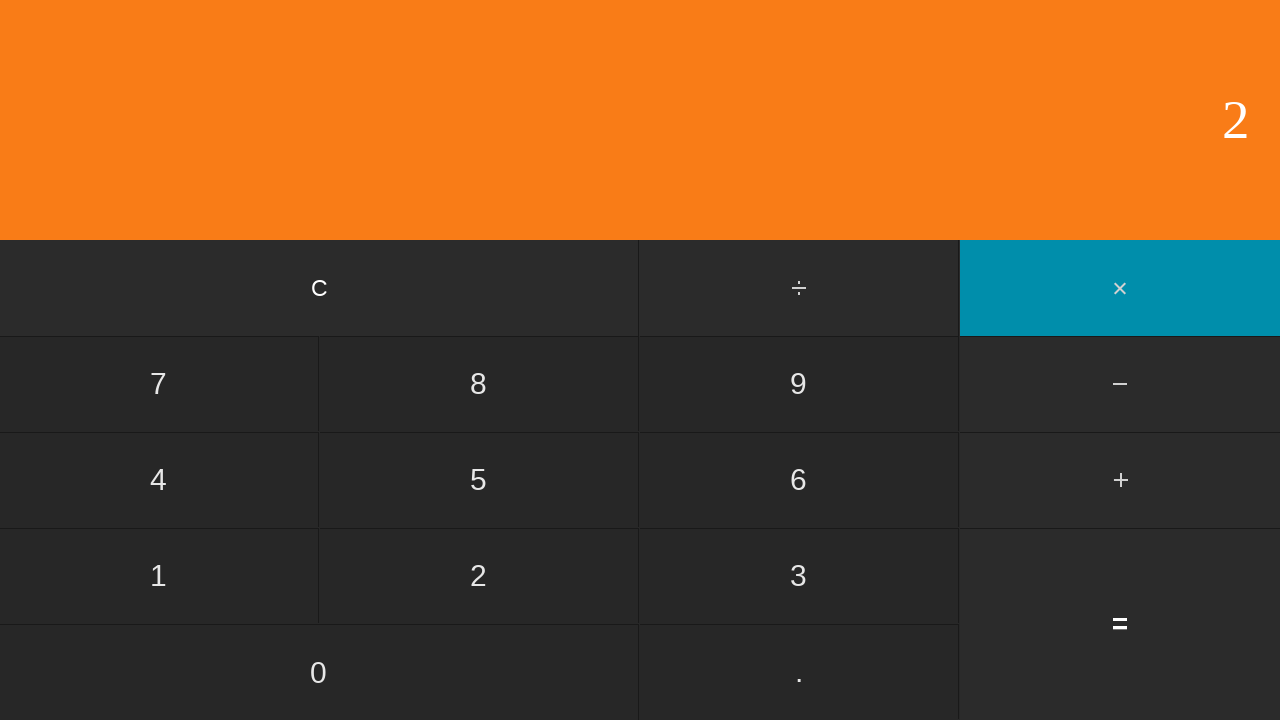

Clicked second number: 0 at (319, 672) on input[value='0']
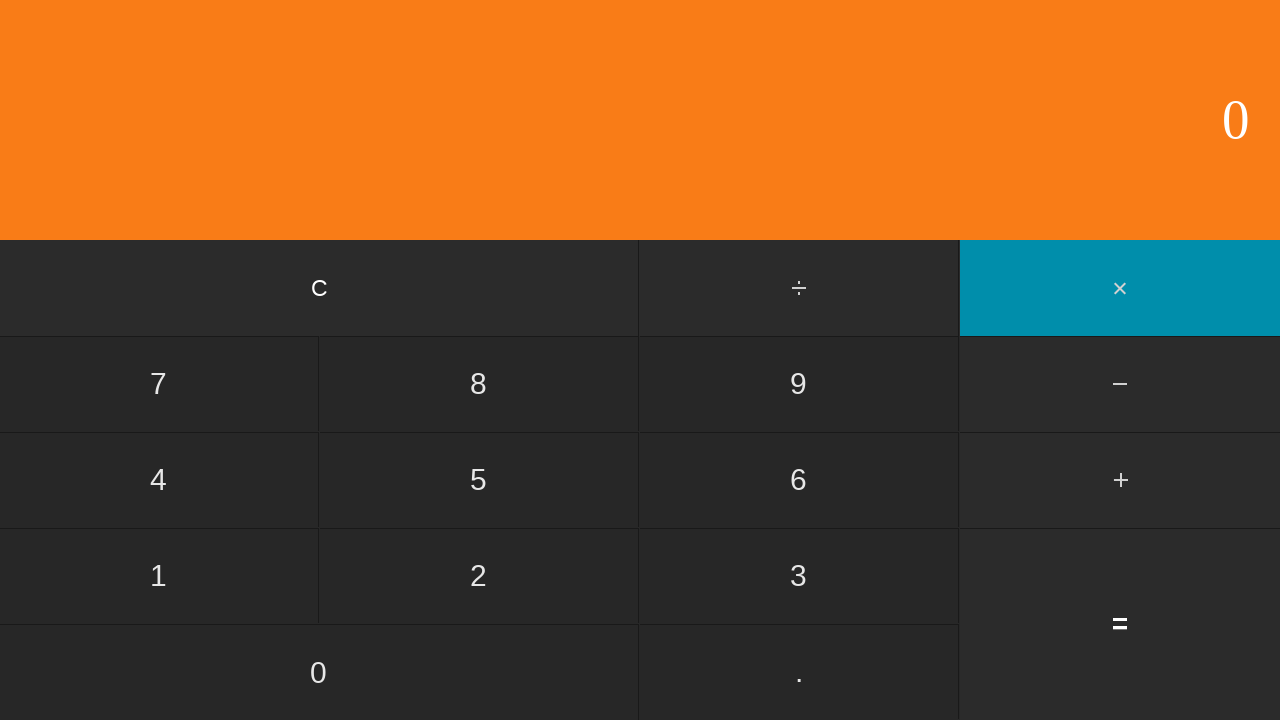

Clicked equals button to calculate 2 × 0 at (1120, 624) on input[value='=']
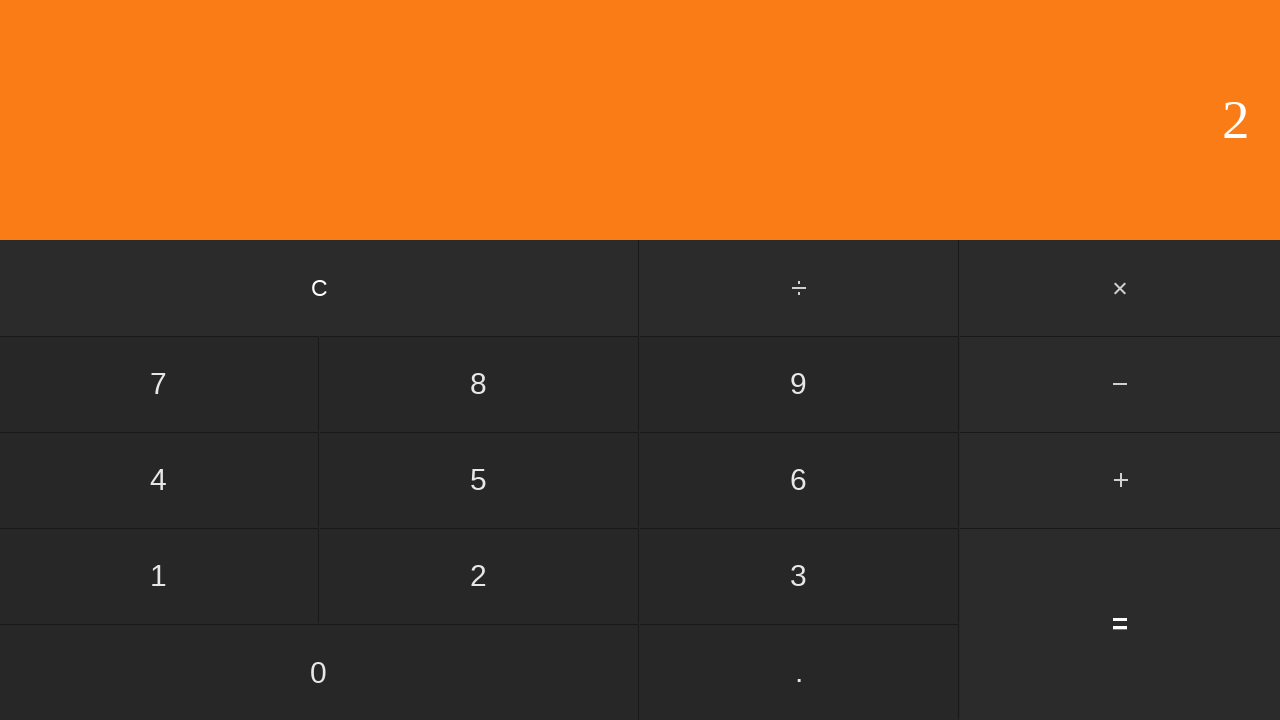

Result displayed for 2 × 0 = 0
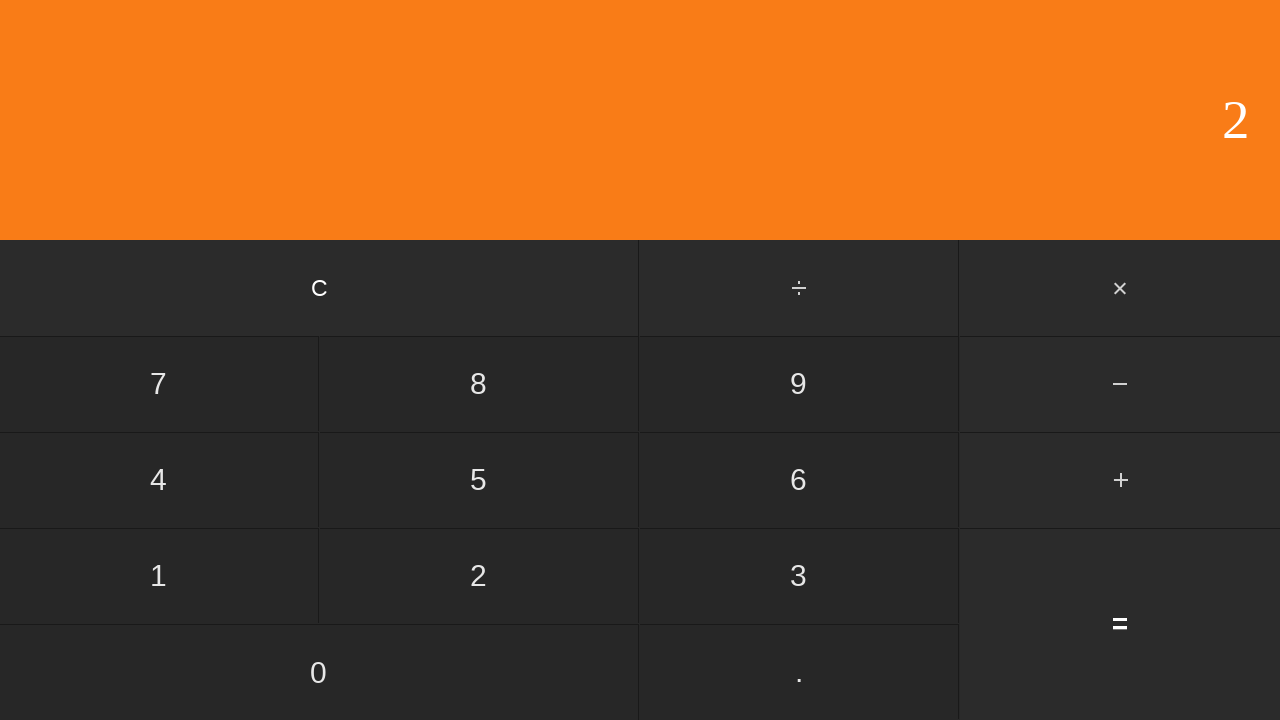

Clicked clear button to reset calculator at (320, 288) on input[value='C']
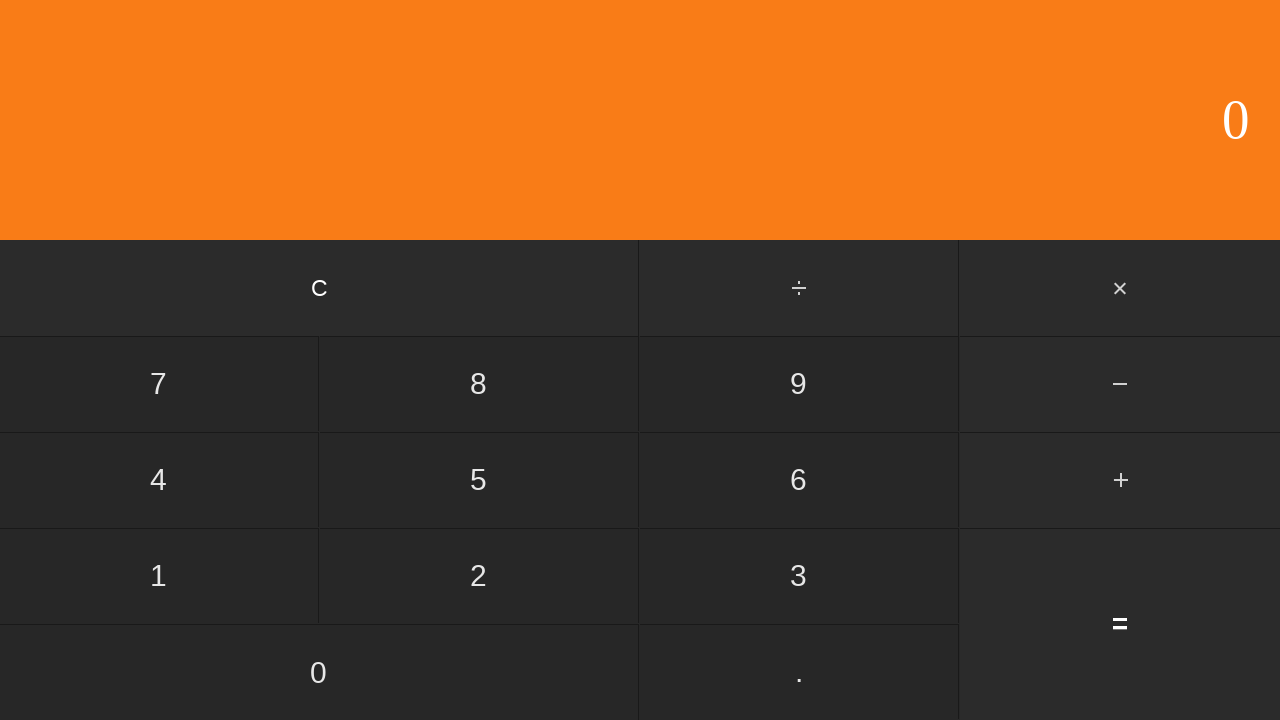

Clicked first number: 2 at (479, 576) on input[value='2']
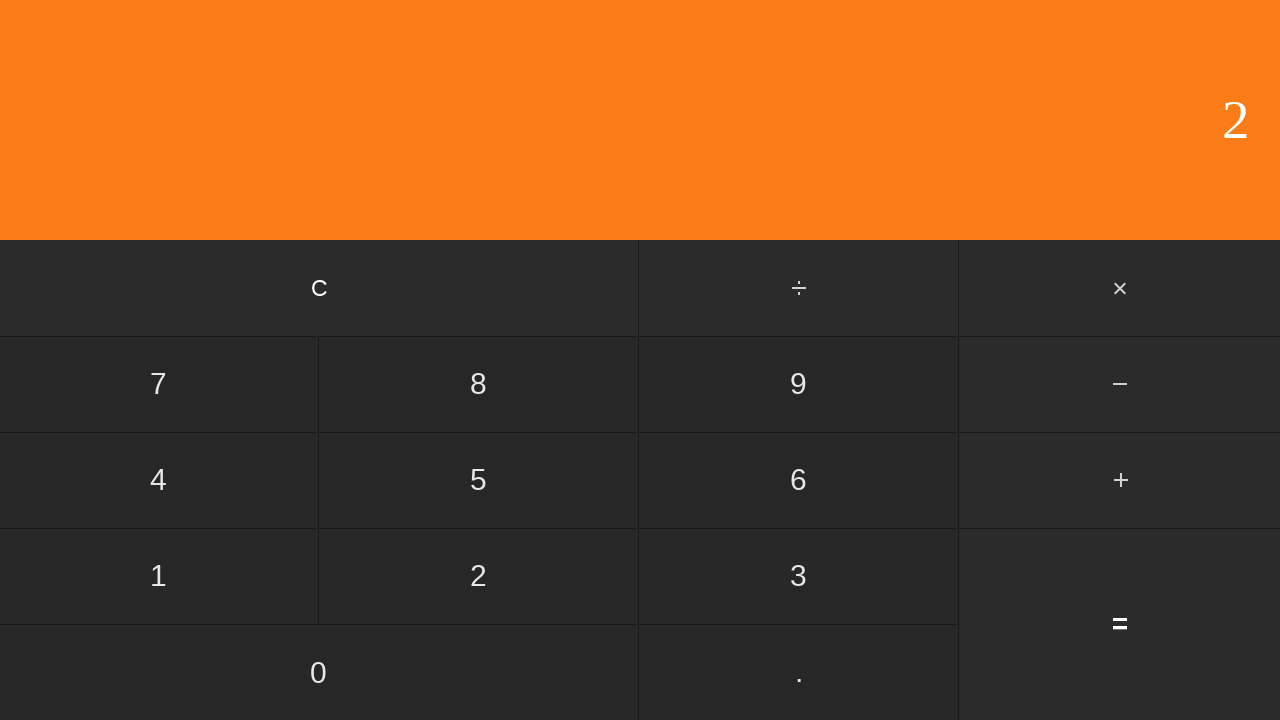

Clicked multiply button at (1120, 288) on #multiply
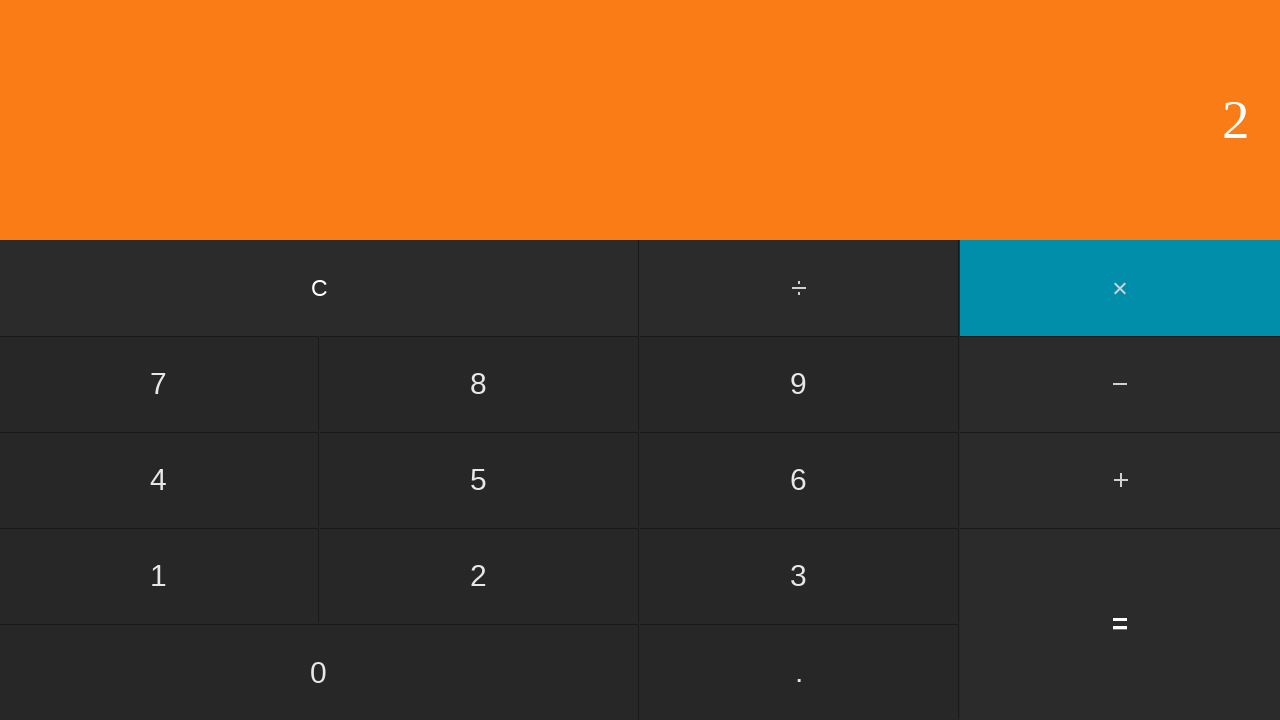

Clicked second number: 1 at (159, 576) on input[value='1']
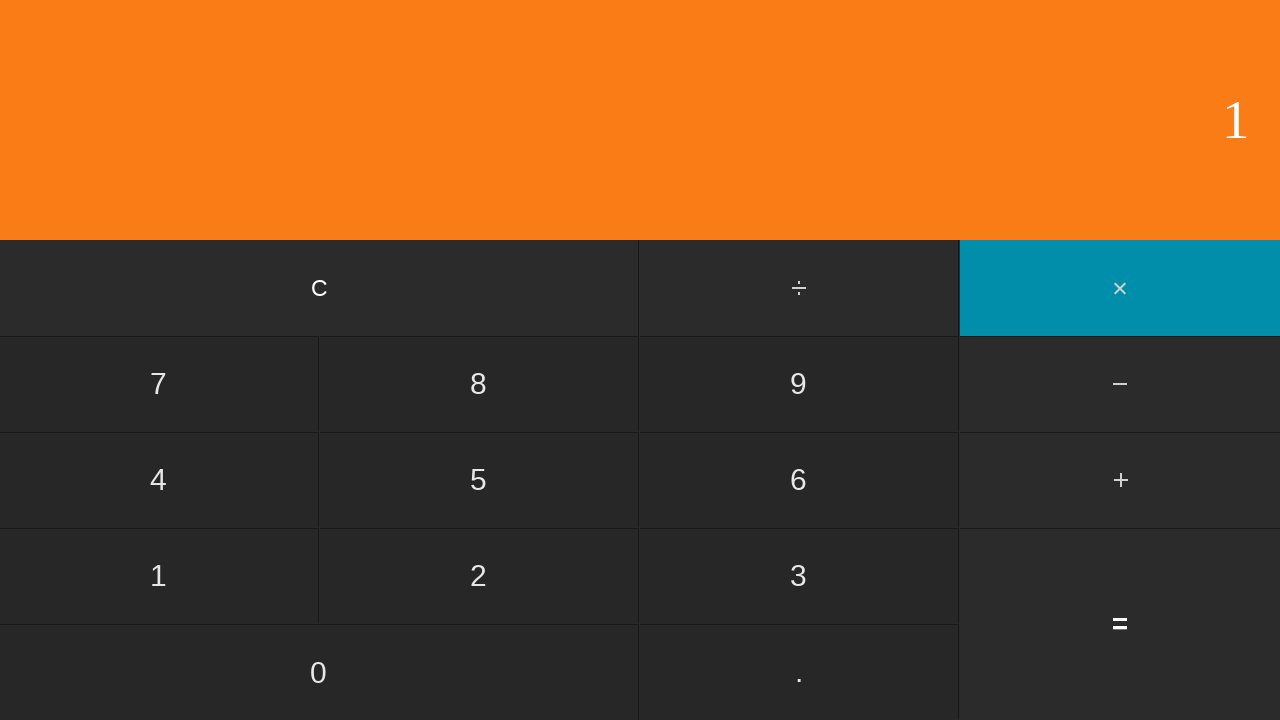

Clicked equals button to calculate 2 × 1 at (1120, 624) on input[value='=']
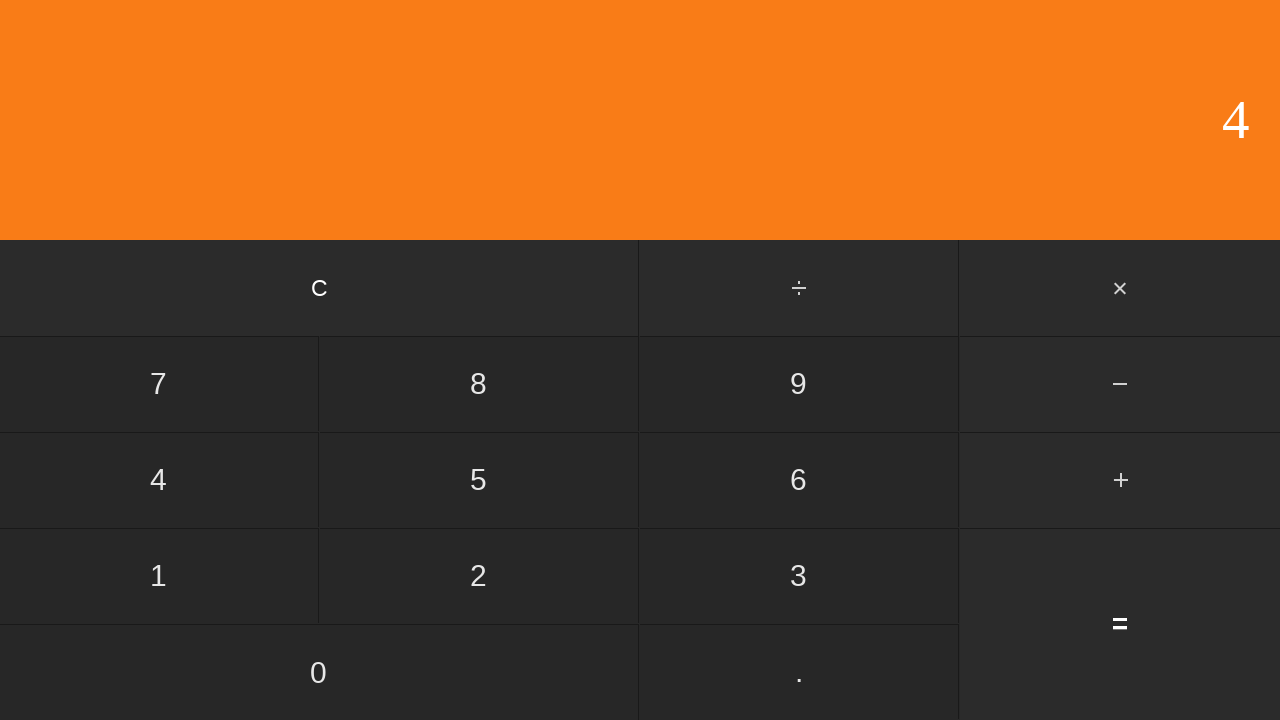

Result displayed for 2 × 1 = 2
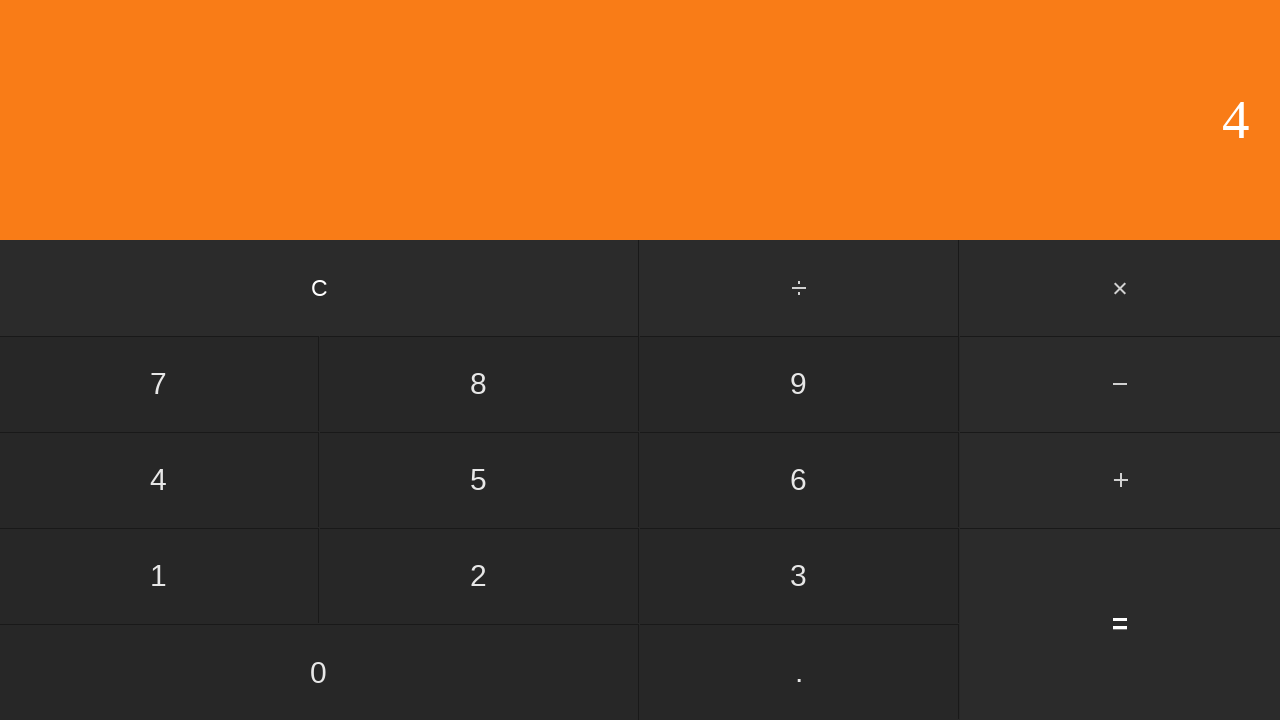

Clicked clear button to reset calculator at (320, 288) on input[value='C']
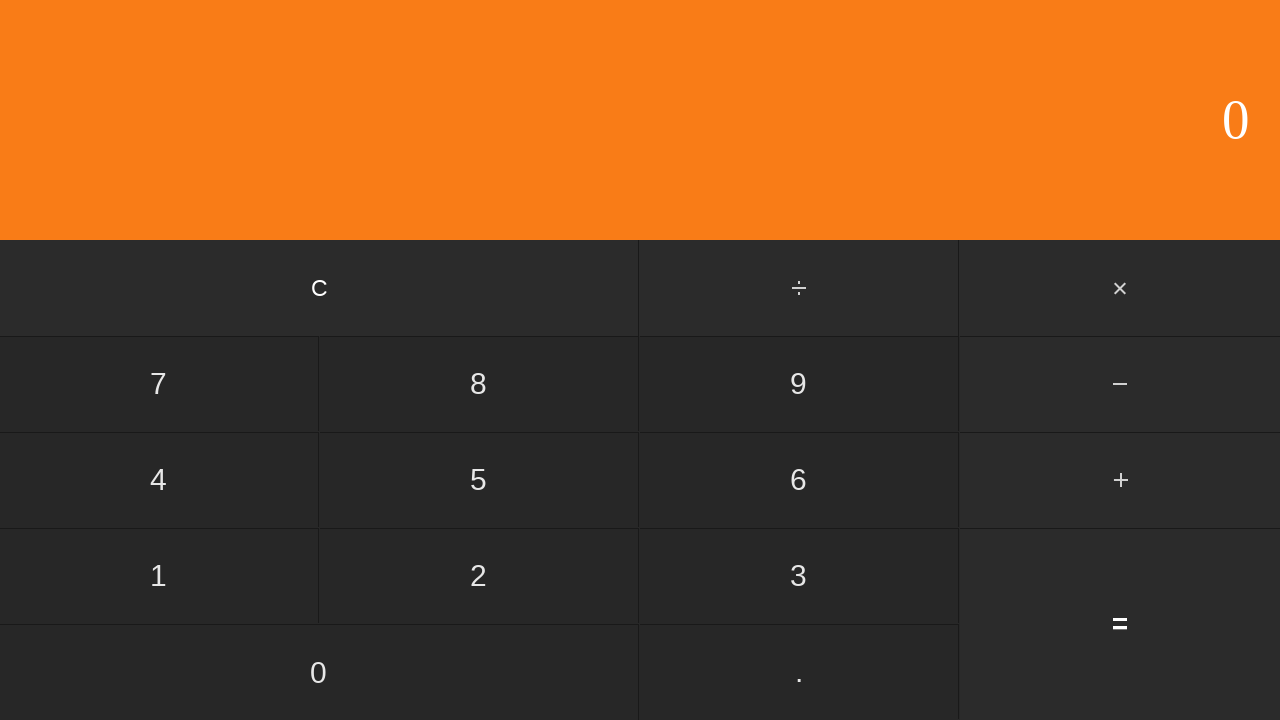

Clicked first number: 2 at (479, 576) on input[value='2']
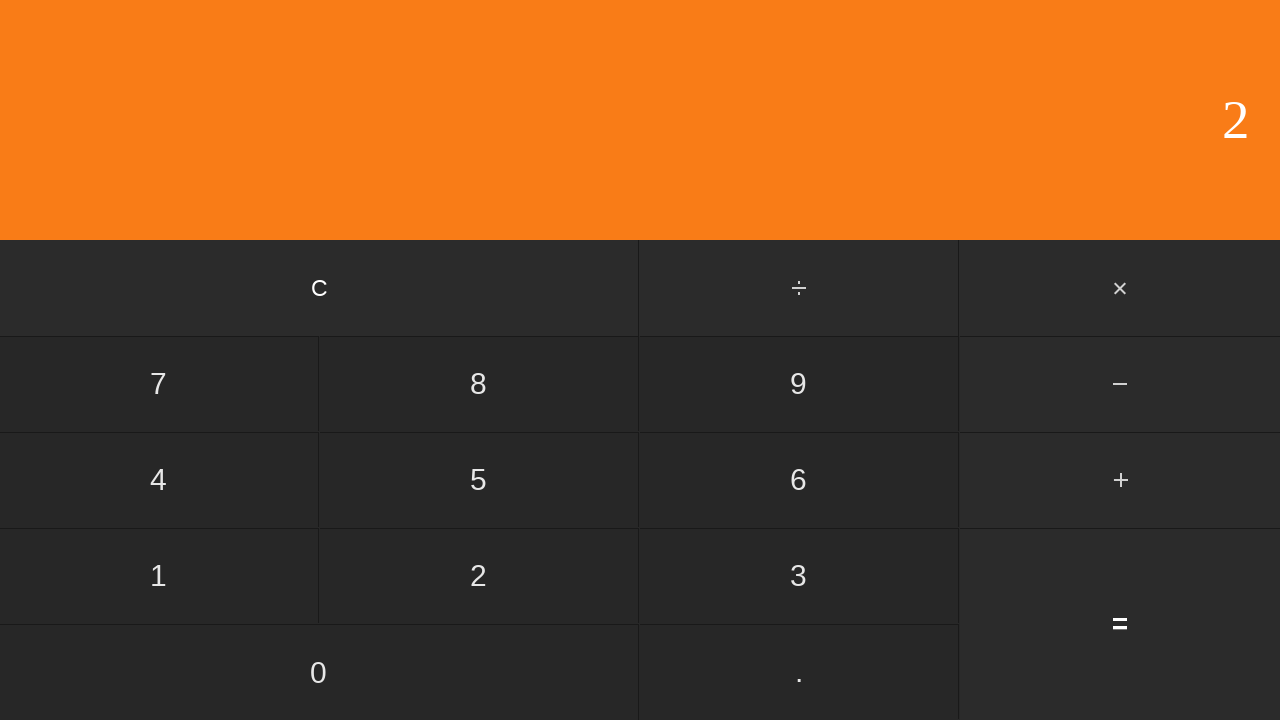

Clicked multiply button at (1120, 288) on #multiply
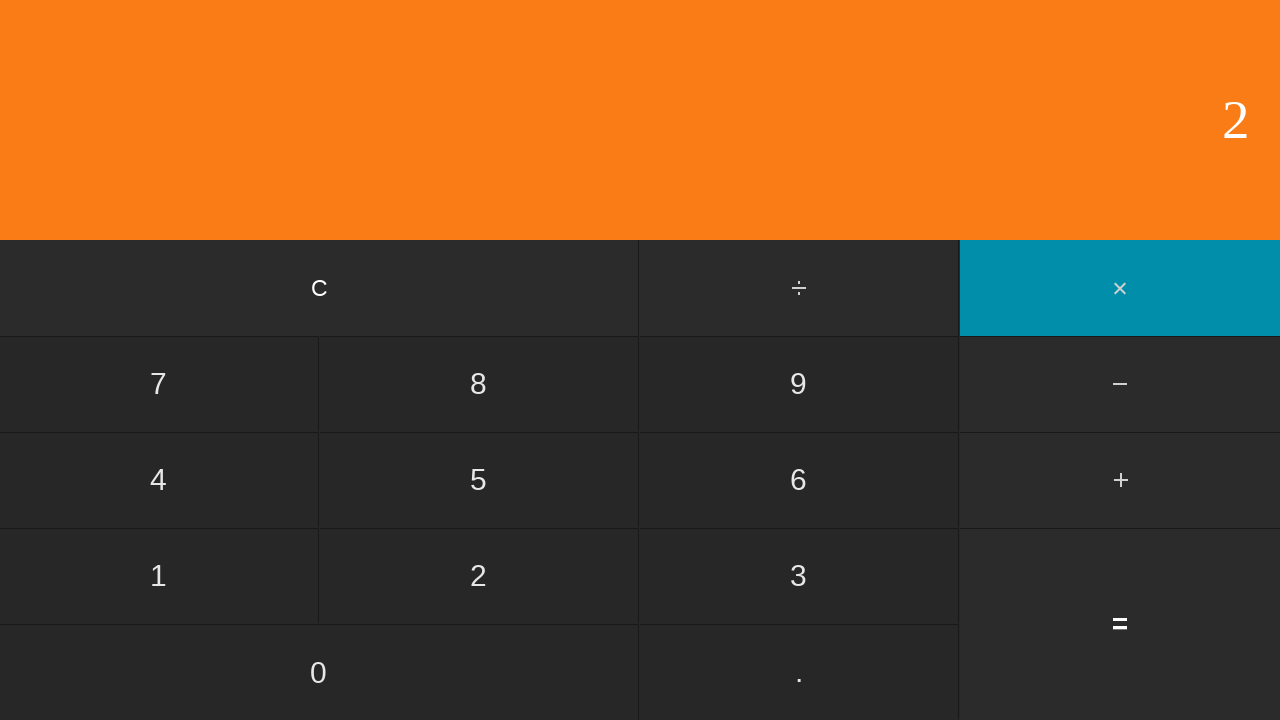

Clicked second number: 2 at (479, 576) on input[value='2']
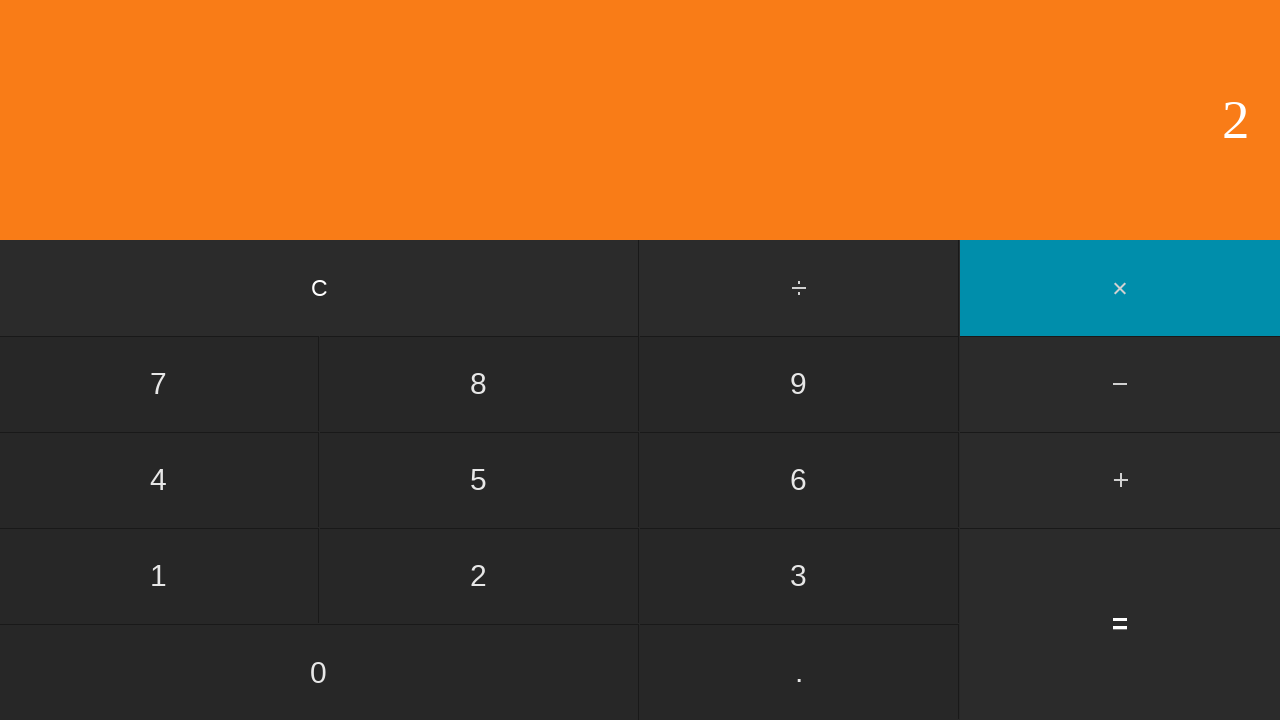

Clicked equals button to calculate 2 × 2 at (1120, 624) on input[value='=']
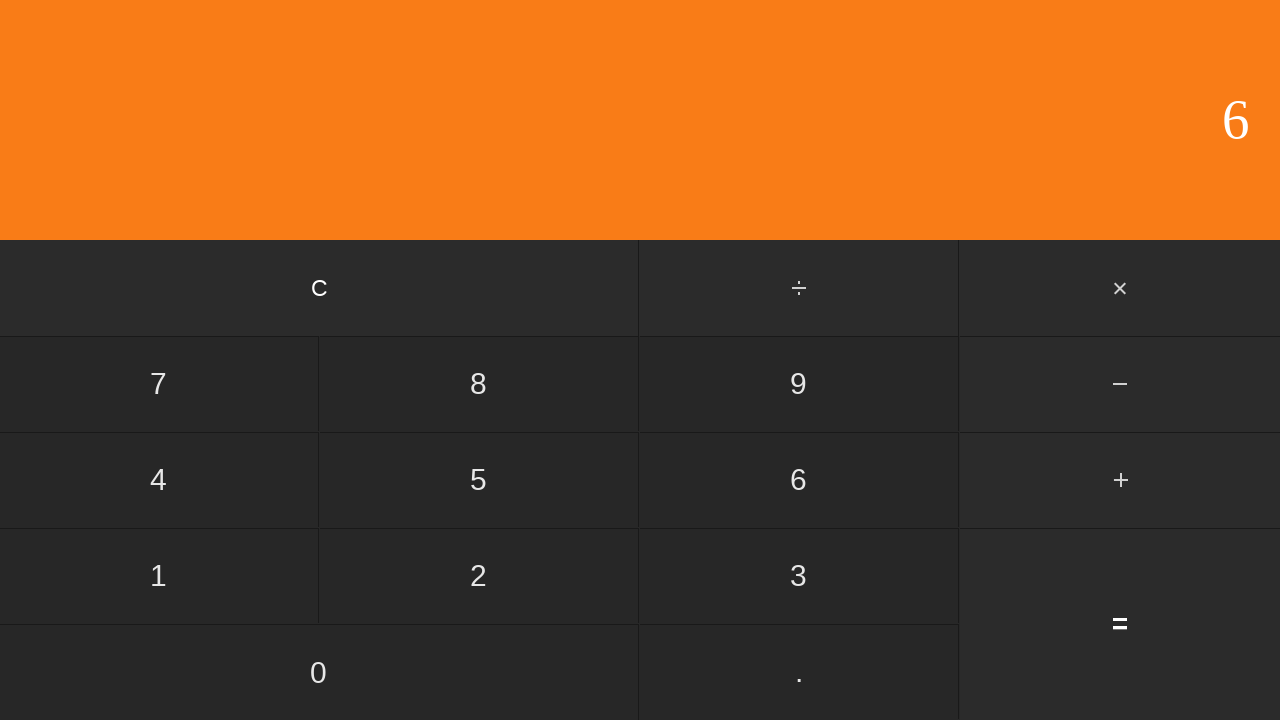

Result displayed for 2 × 2 = 4
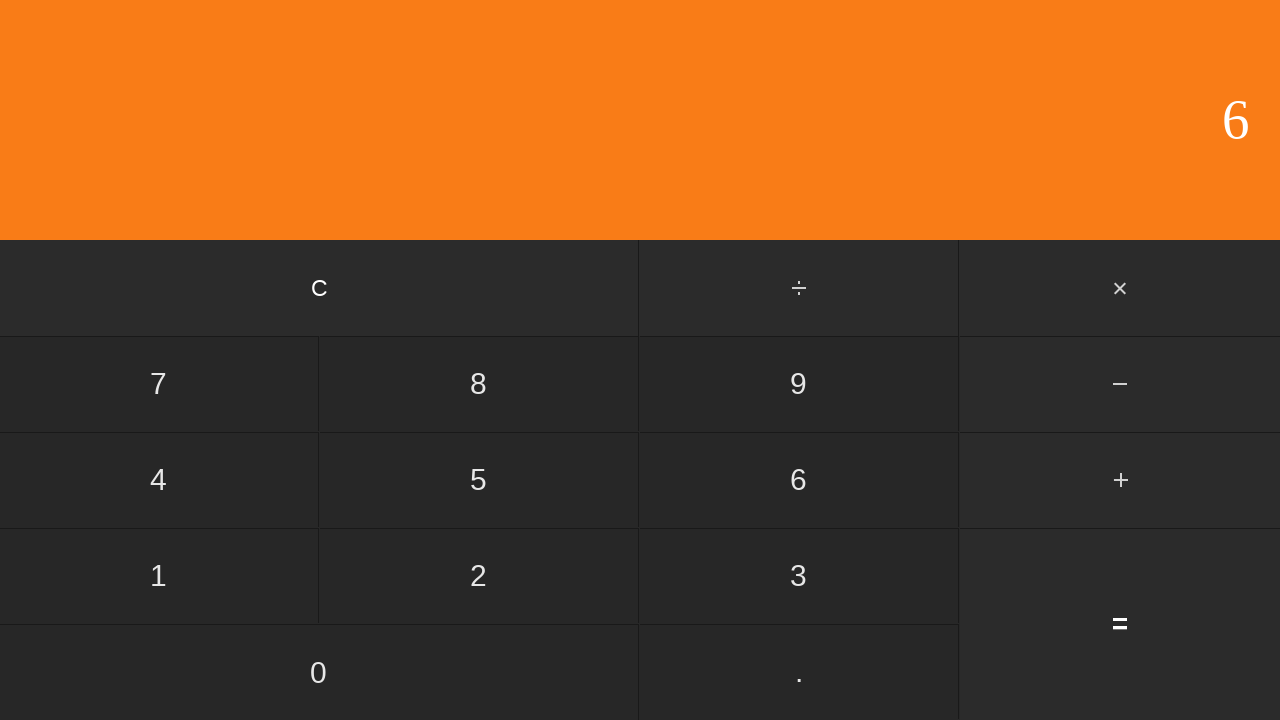

Clicked clear button to reset calculator at (320, 288) on input[value='C']
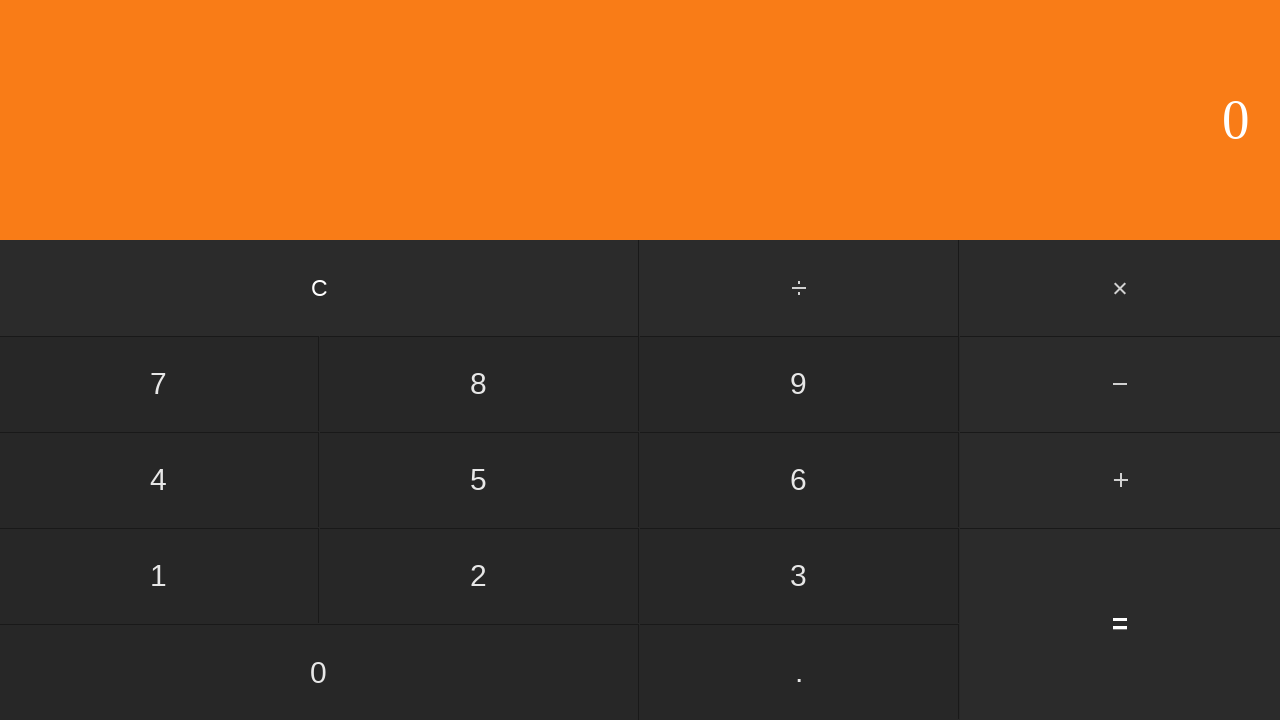

Clicked first number: 2 at (479, 576) on input[value='2']
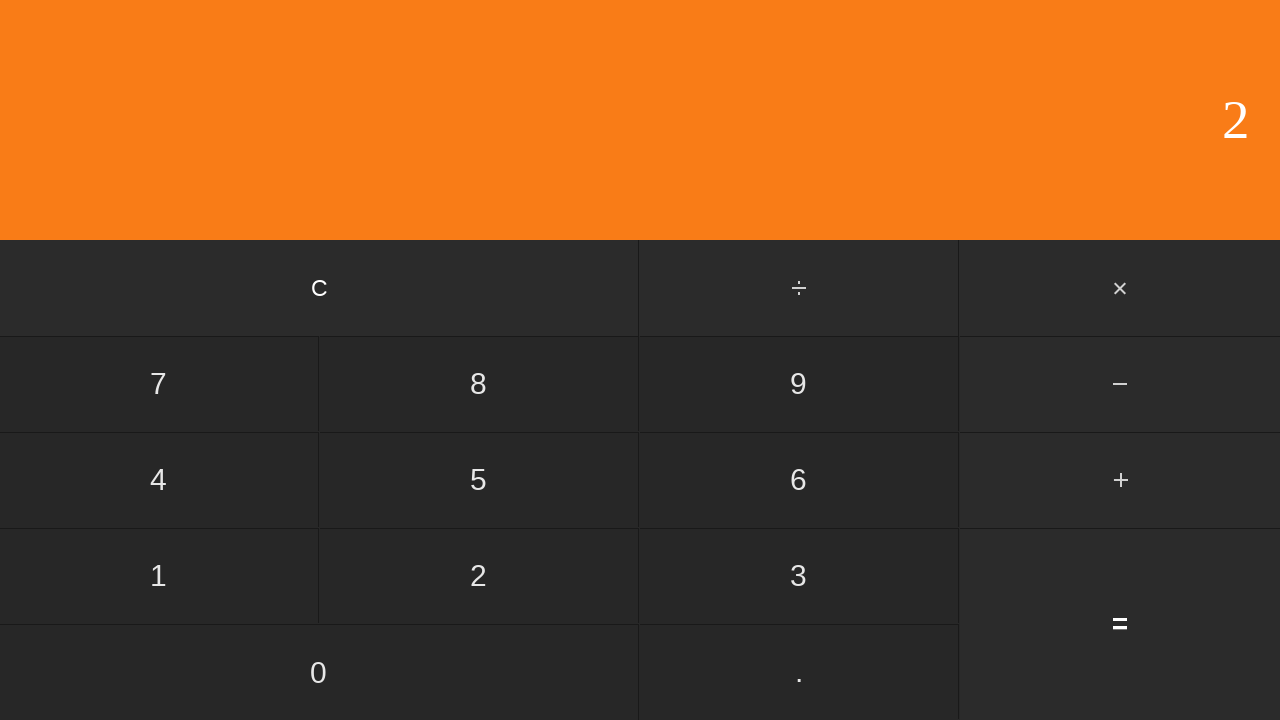

Clicked multiply button at (1120, 288) on #multiply
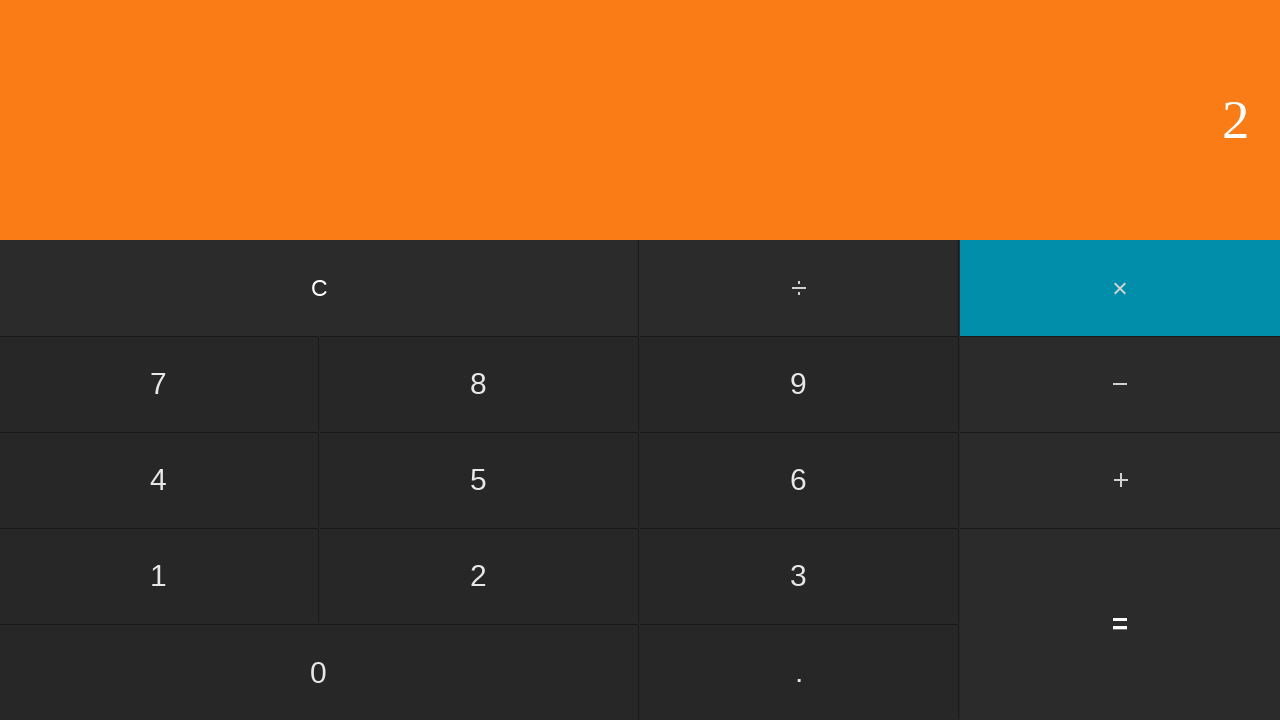

Clicked second number: 3 at (799, 576) on input[value='3']
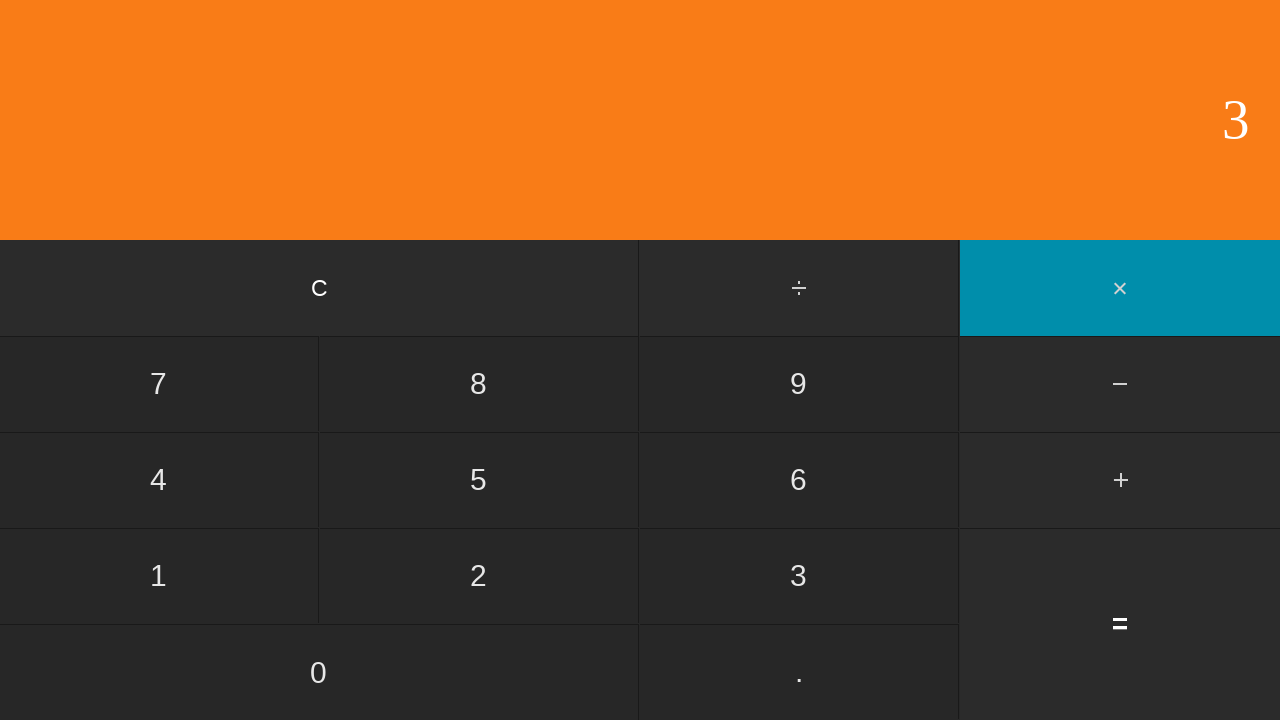

Clicked equals button to calculate 2 × 3 at (1120, 624) on input[value='=']
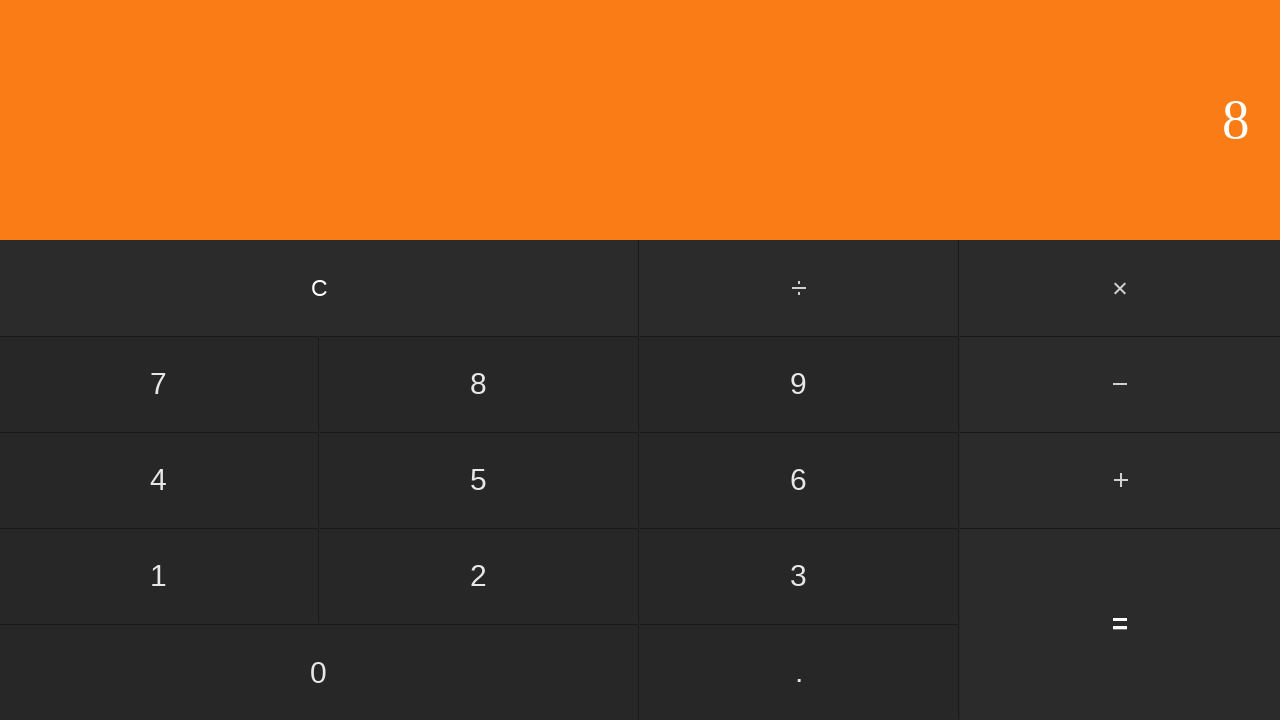

Result displayed for 2 × 3 = 6
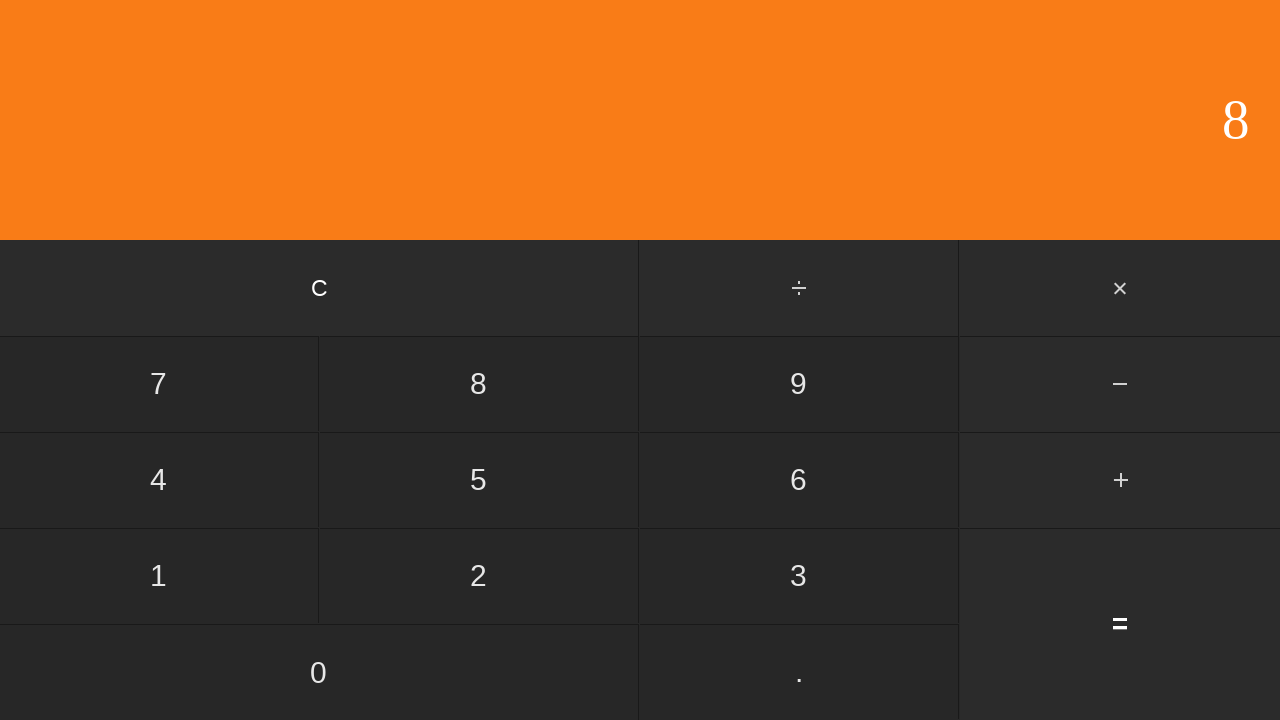

Clicked clear button to reset calculator at (320, 288) on input[value='C']
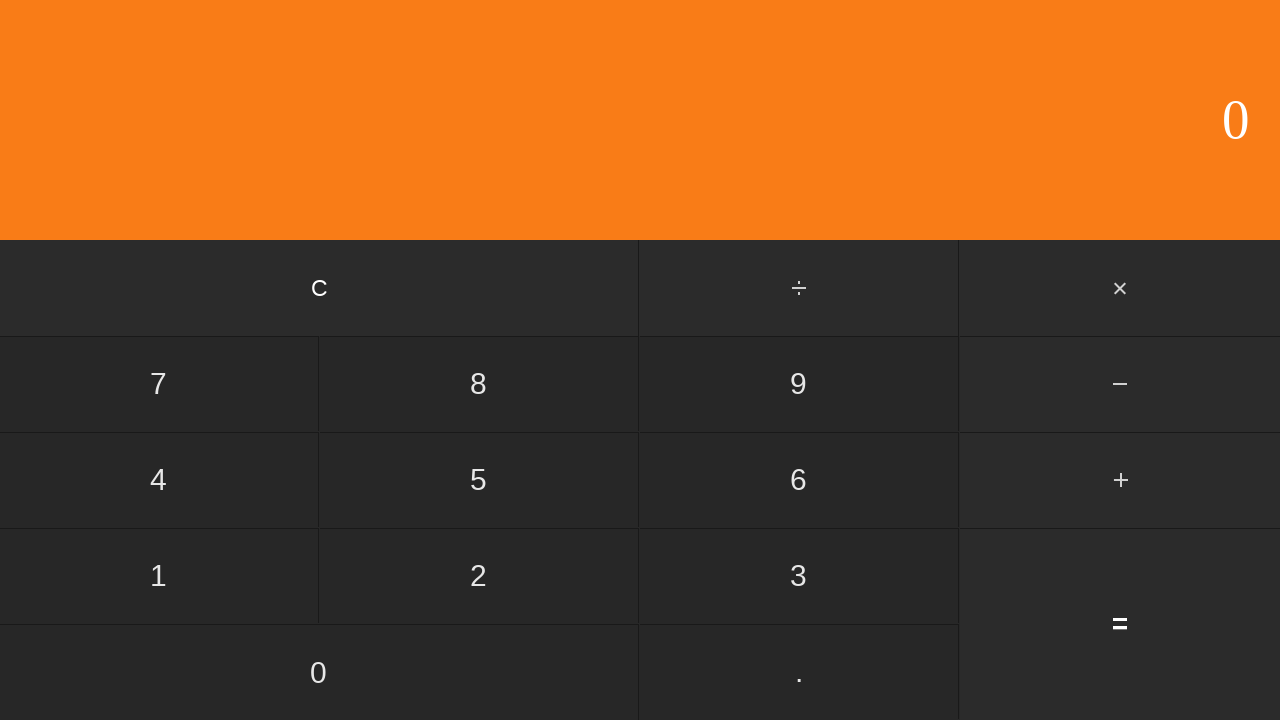

Clicked first number: 2 at (479, 576) on input[value='2']
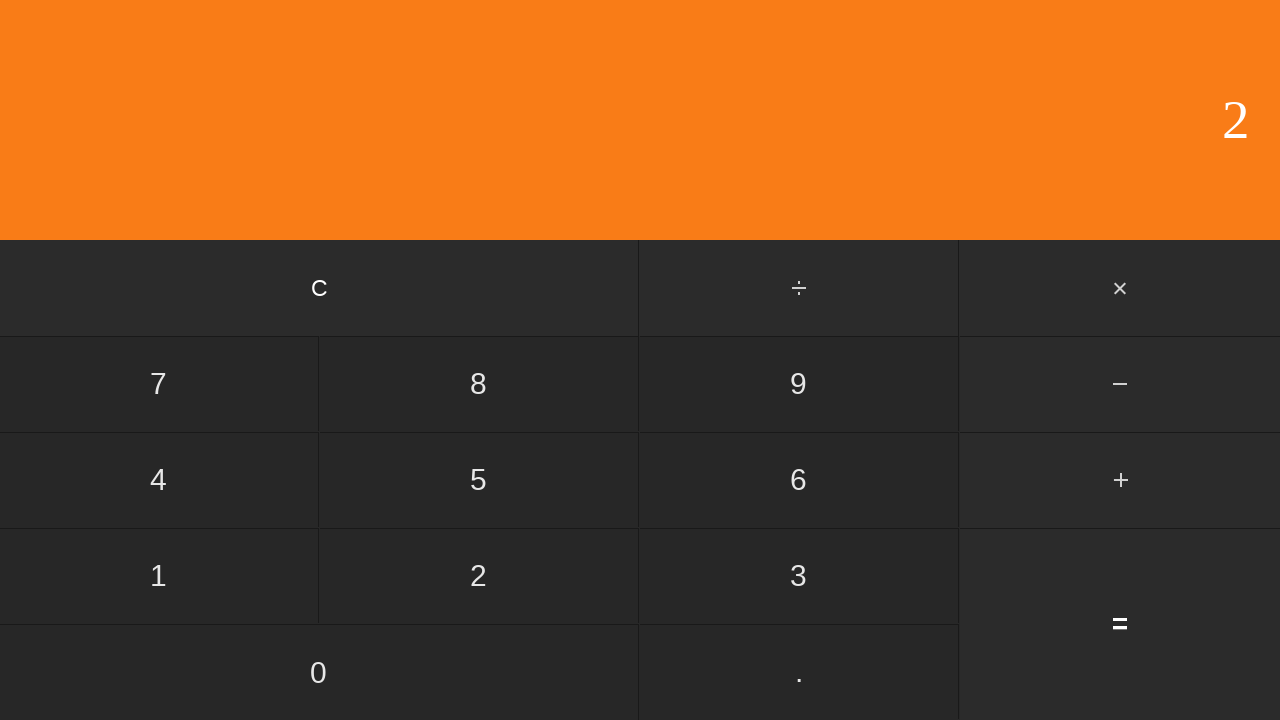

Clicked multiply button at (1120, 288) on #multiply
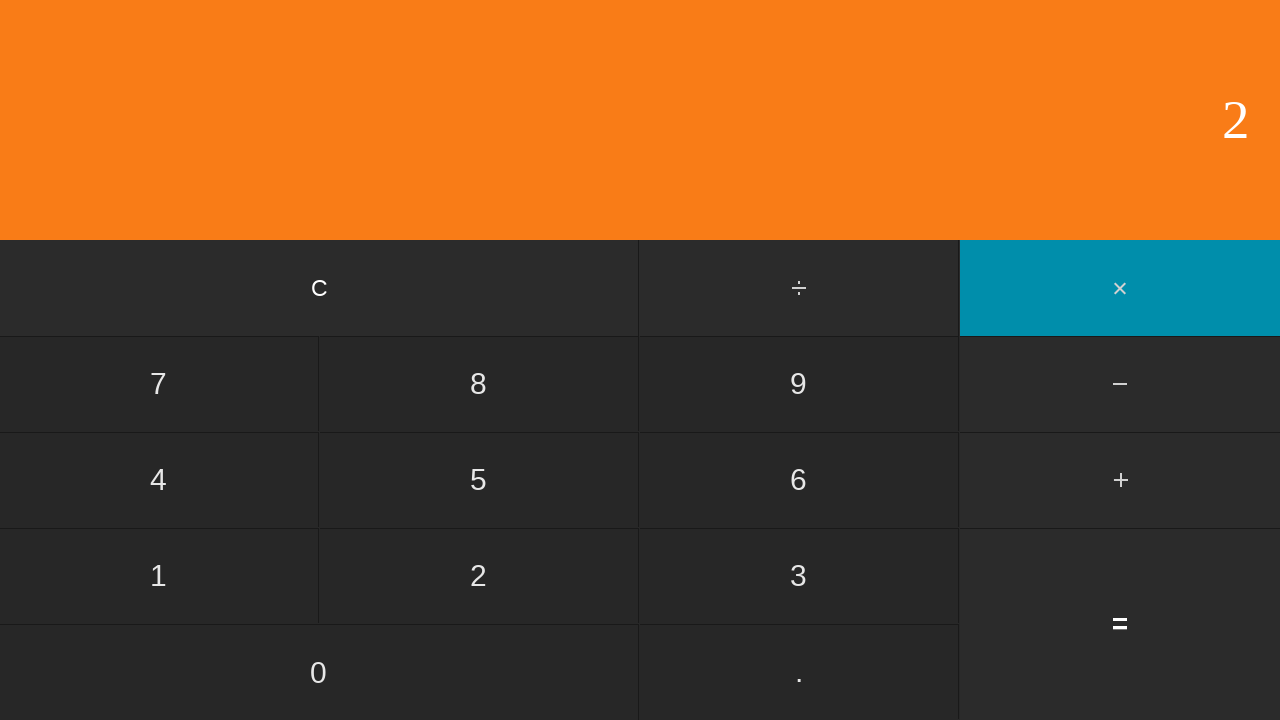

Clicked second number: 4 at (159, 480) on input[value='4']
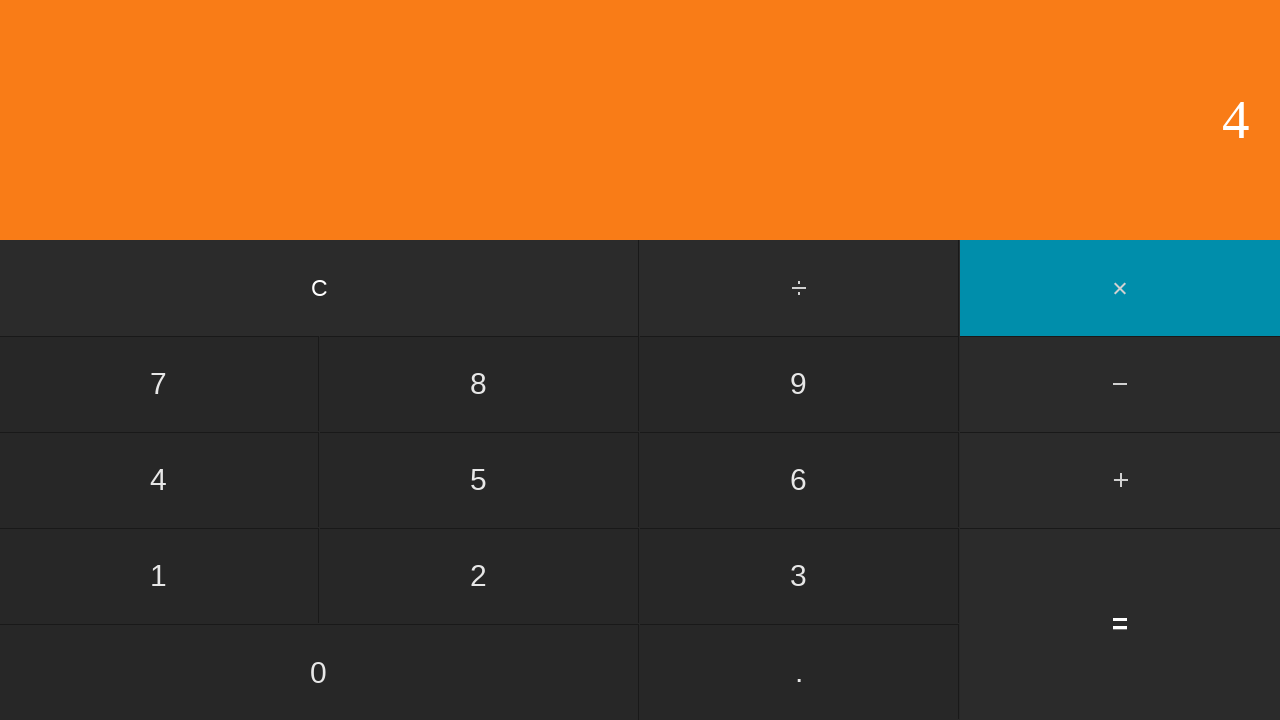

Clicked equals button to calculate 2 × 4 at (1120, 624) on input[value='=']
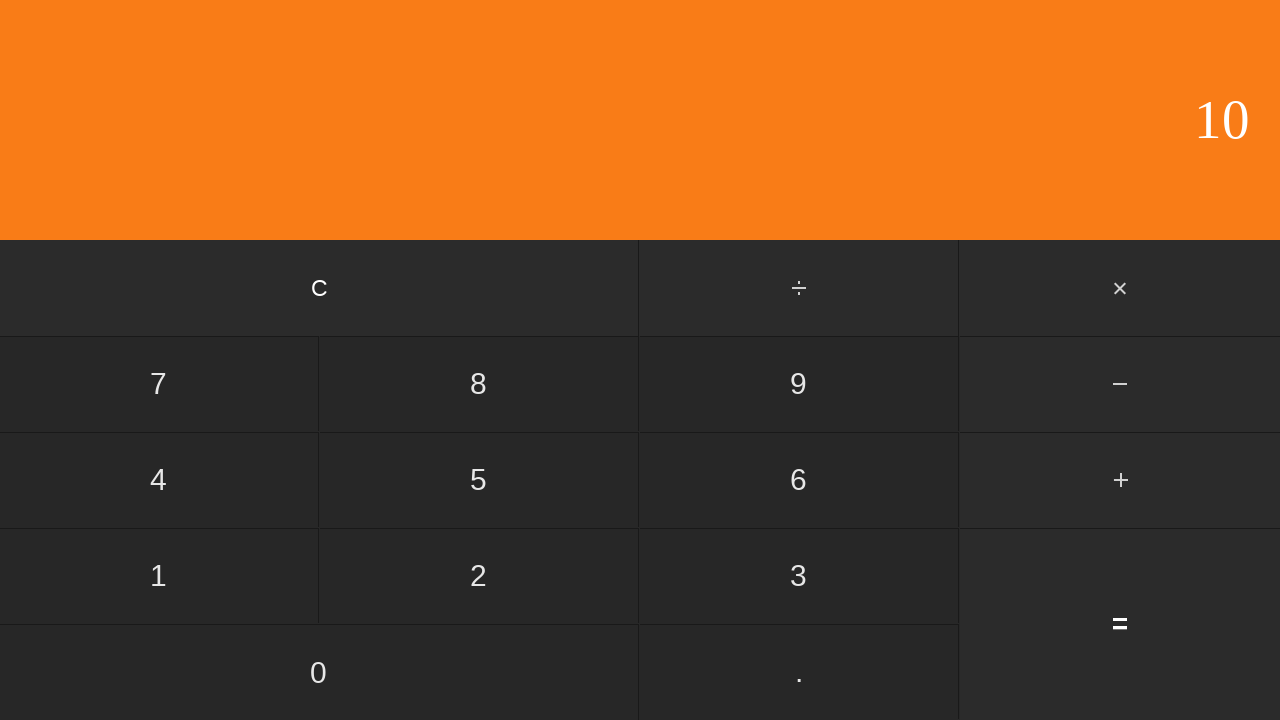

Result displayed for 2 × 4 = 8
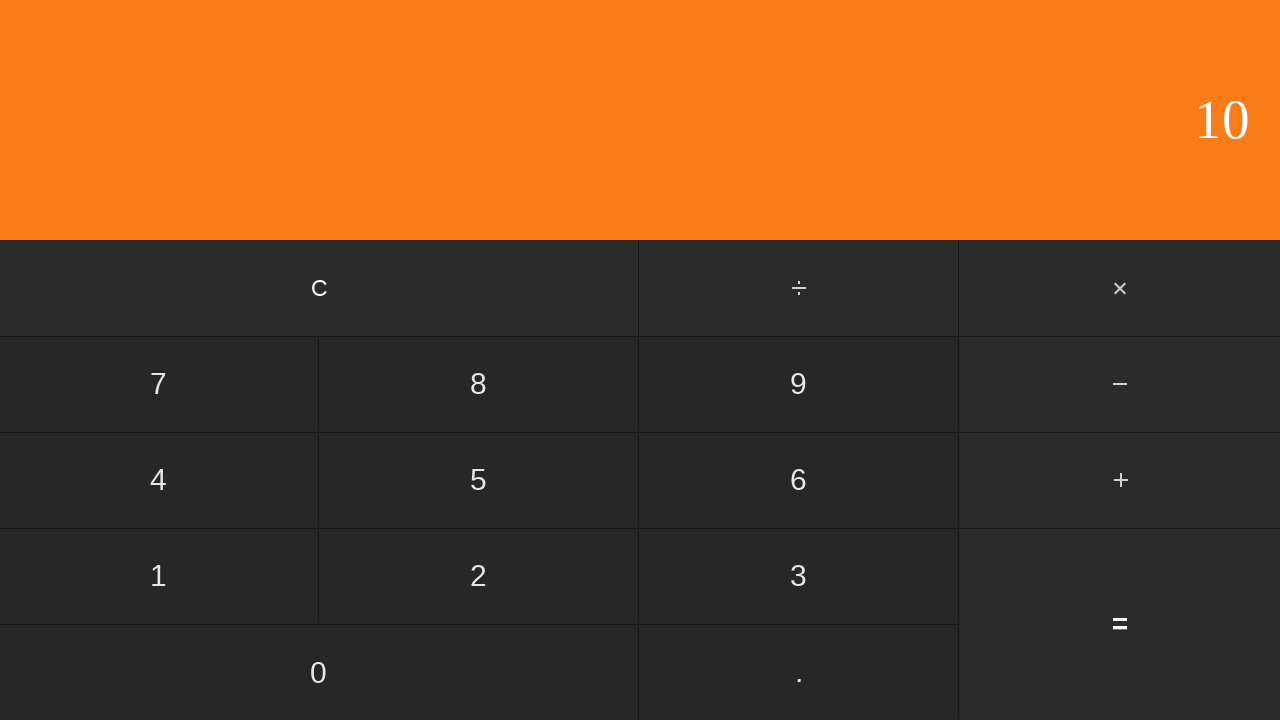

Clicked clear button to reset calculator at (320, 288) on input[value='C']
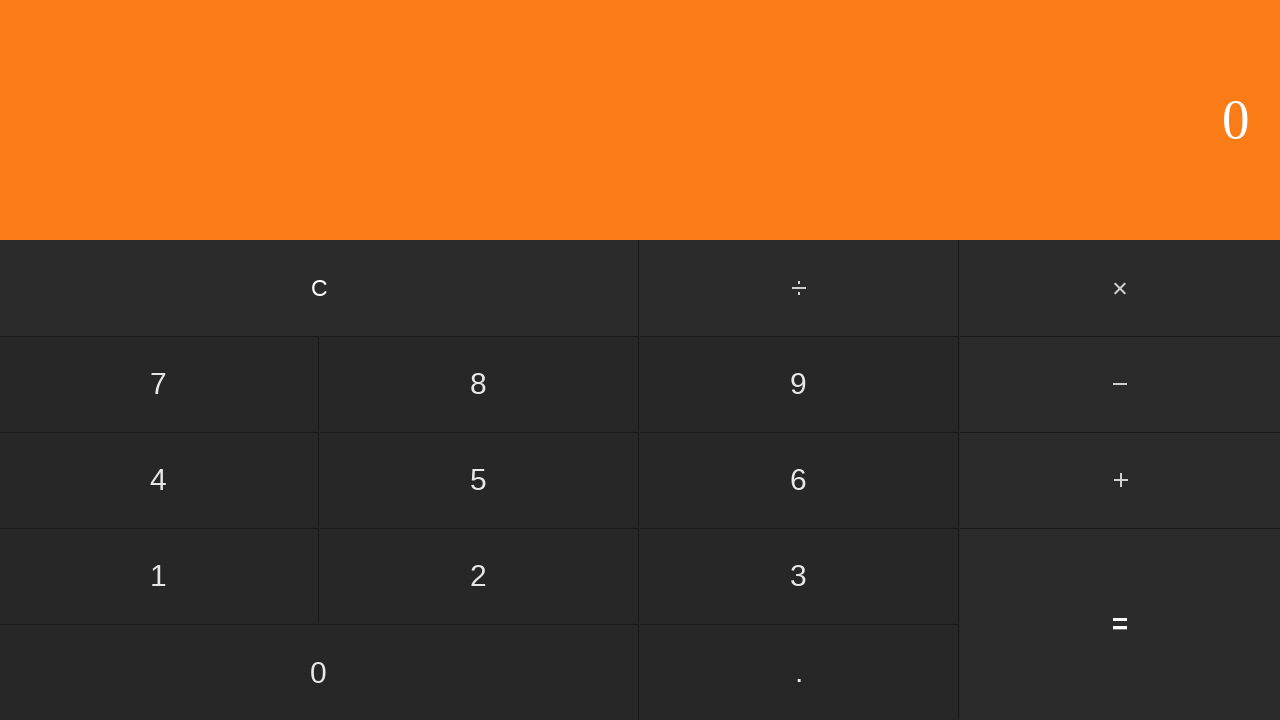

Clicked first number: 2 at (479, 576) on input[value='2']
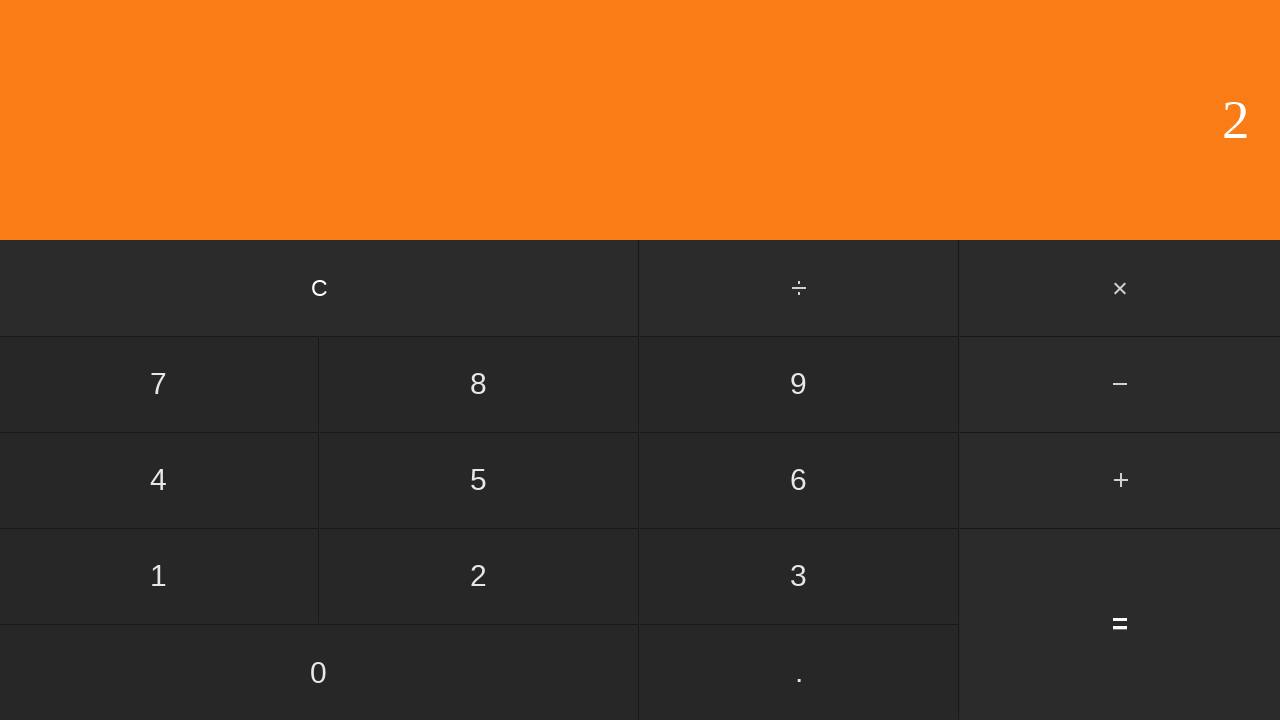

Clicked multiply button at (1120, 288) on #multiply
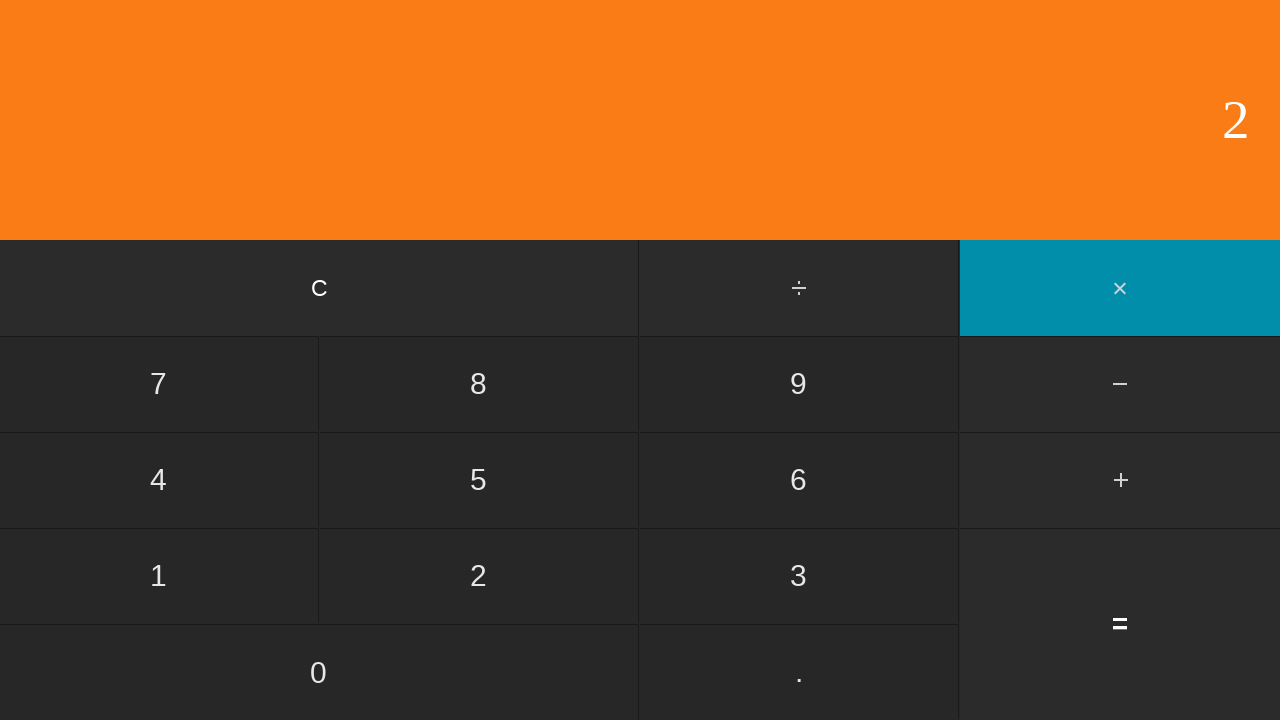

Clicked second number: 5 at (479, 480) on input[value='5']
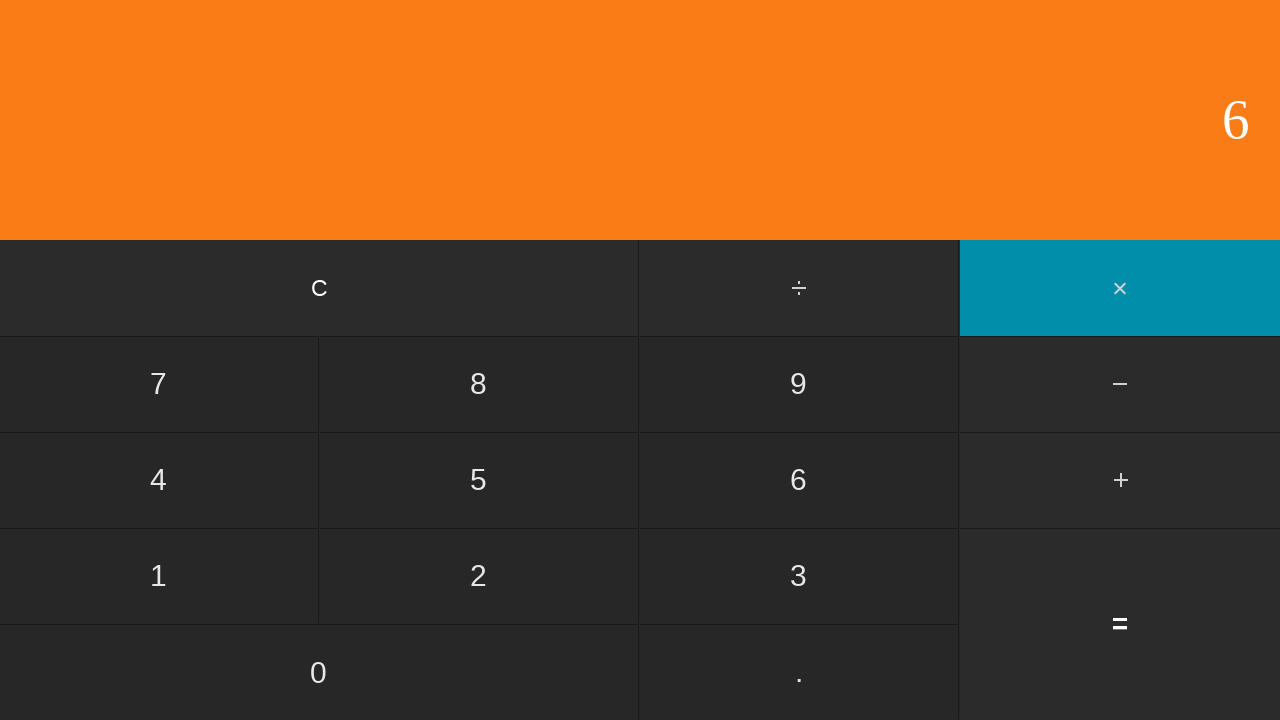

Clicked equals button to calculate 2 × 5 at (1120, 624) on input[value='=']
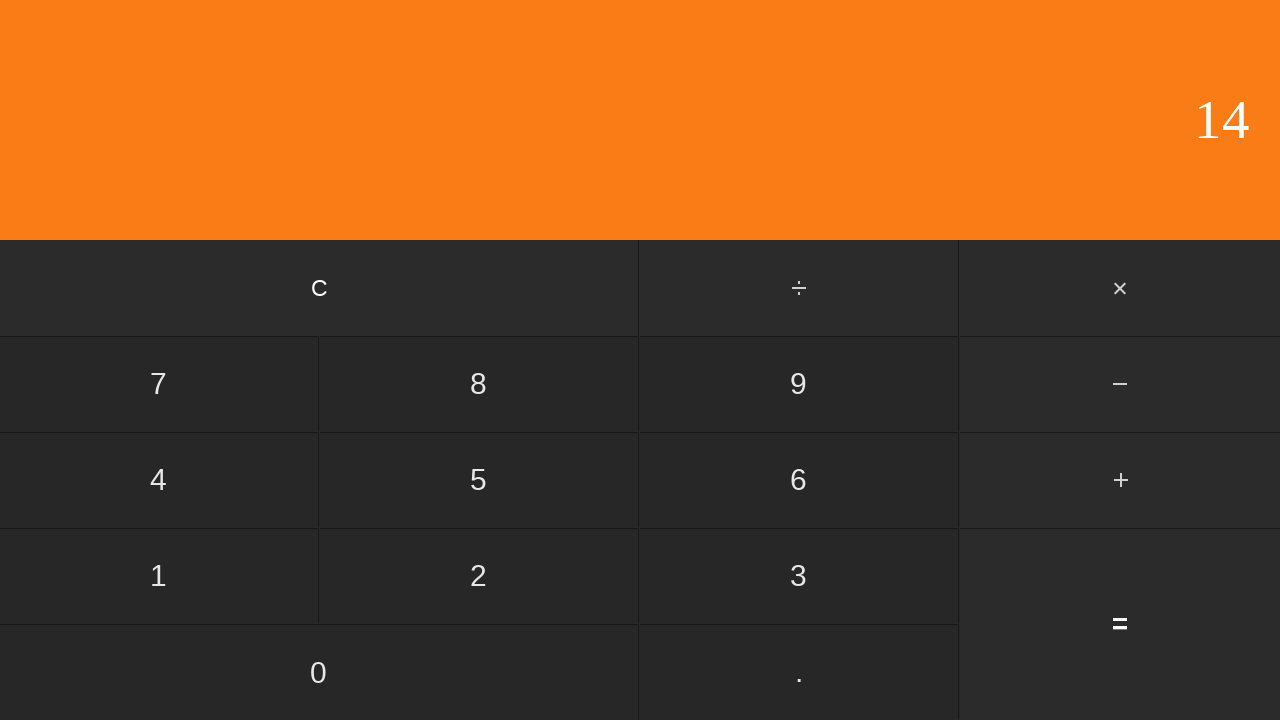

Result displayed for 2 × 5 = 10
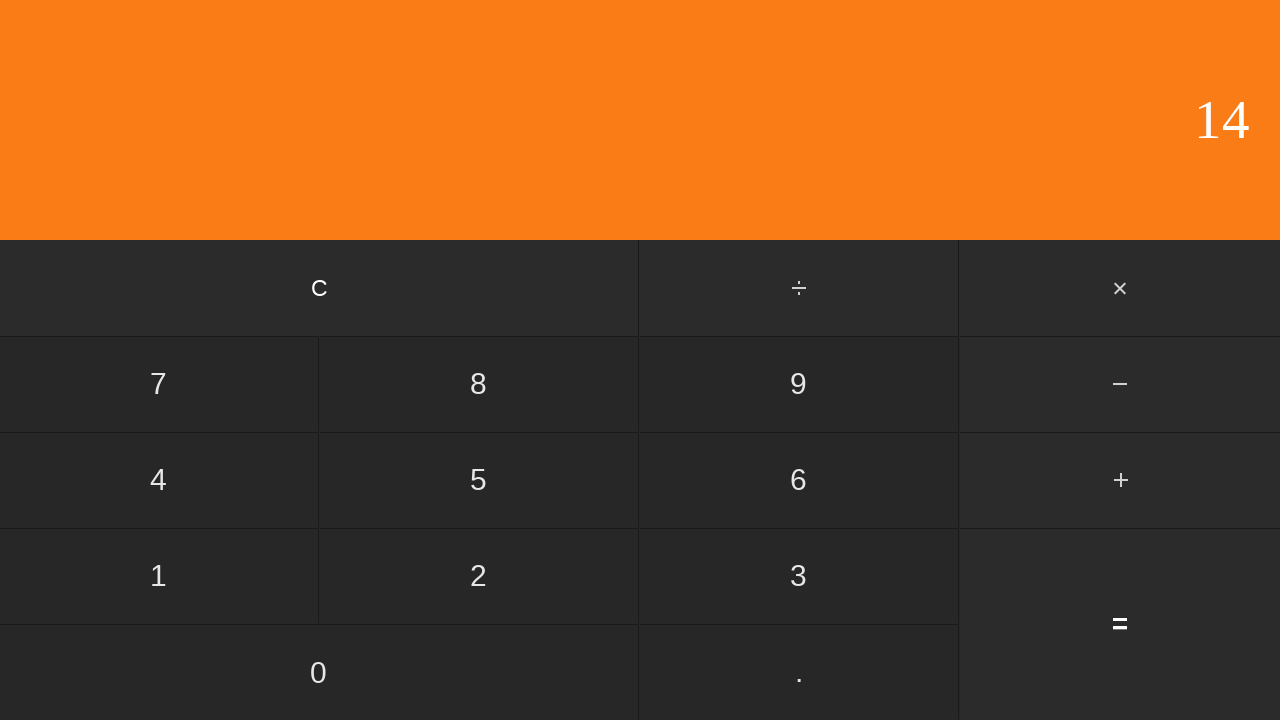

Clicked clear button to reset calculator at (320, 288) on input[value='C']
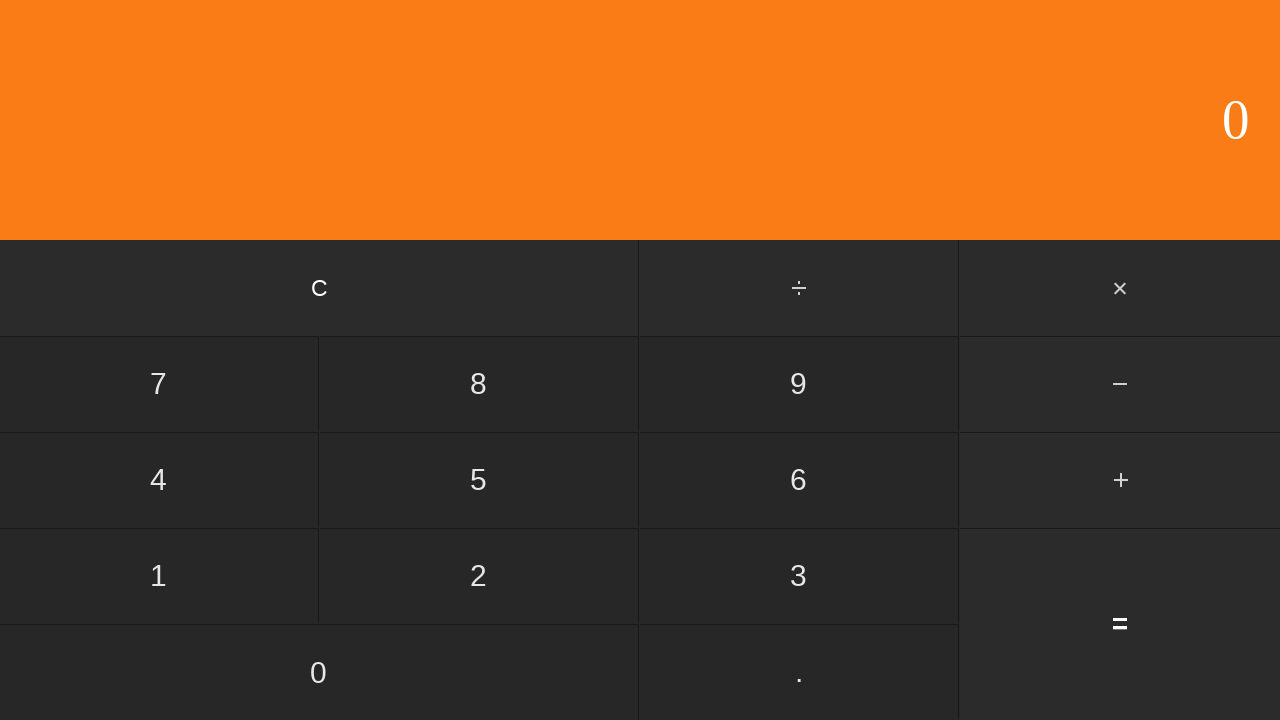

Clicked first number: 2 at (479, 576) on input[value='2']
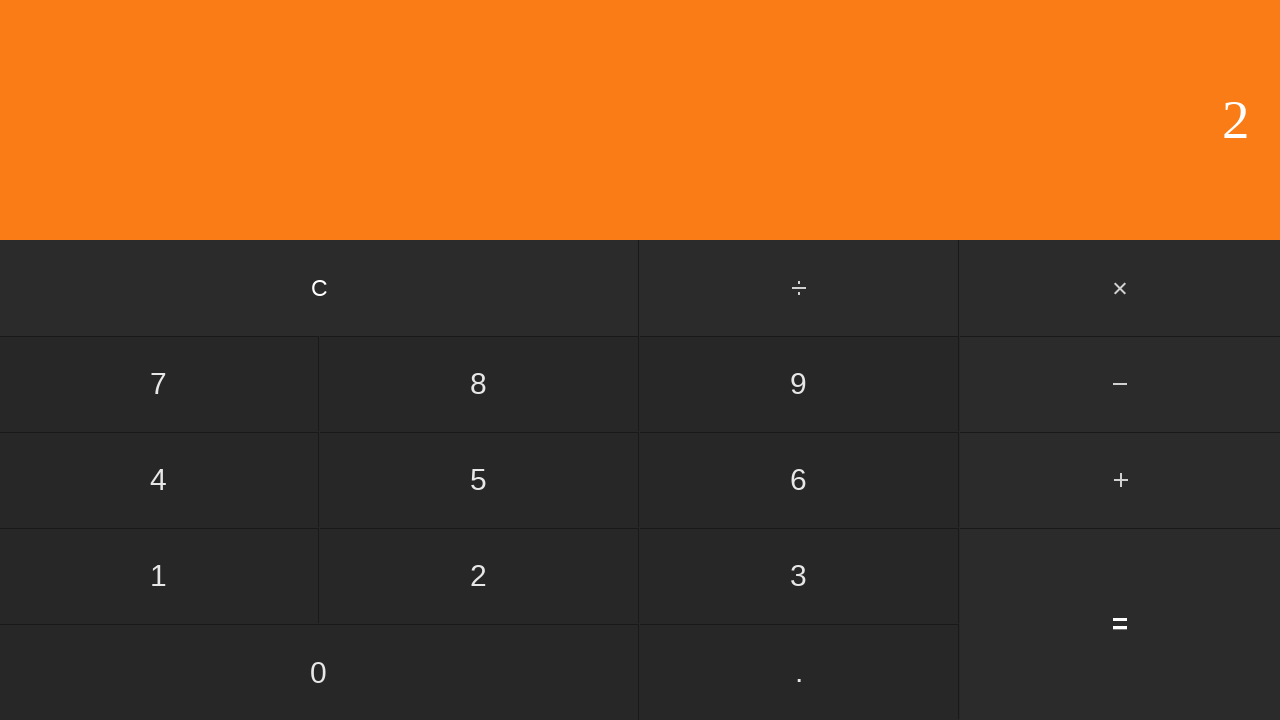

Clicked multiply button at (1120, 288) on #multiply
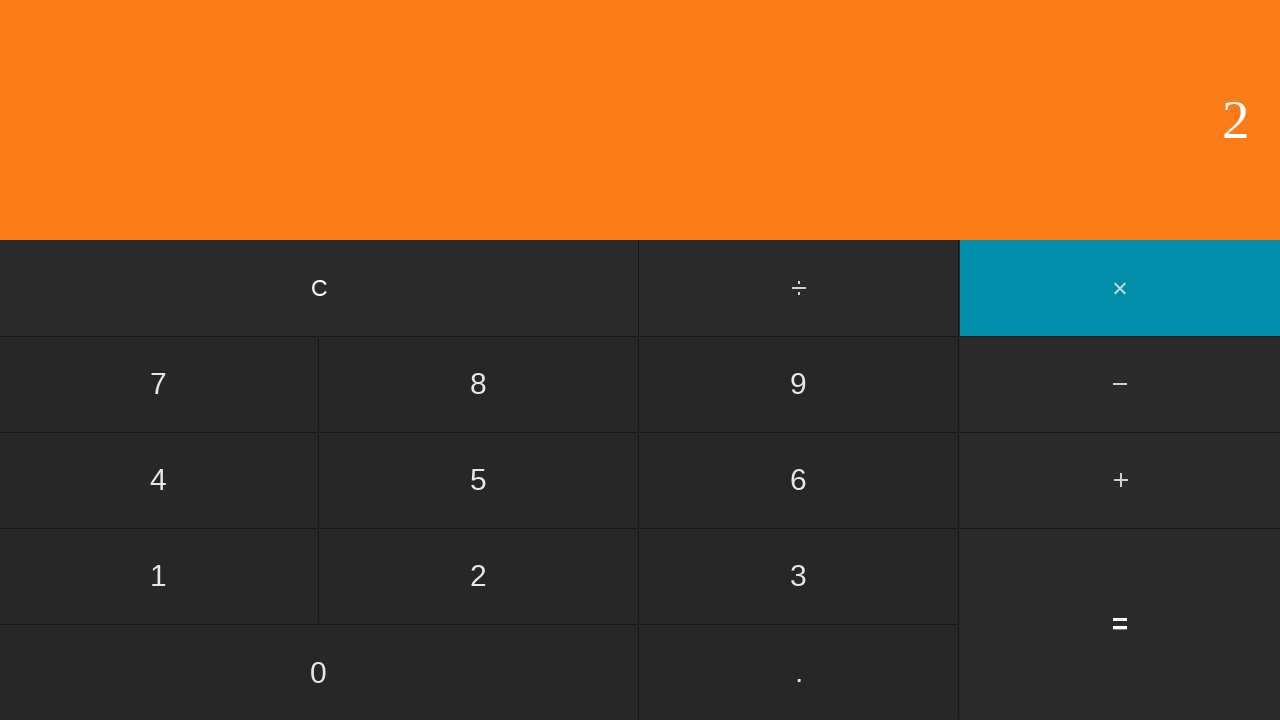

Clicked second number: 6 at (799, 480) on input[value='6']
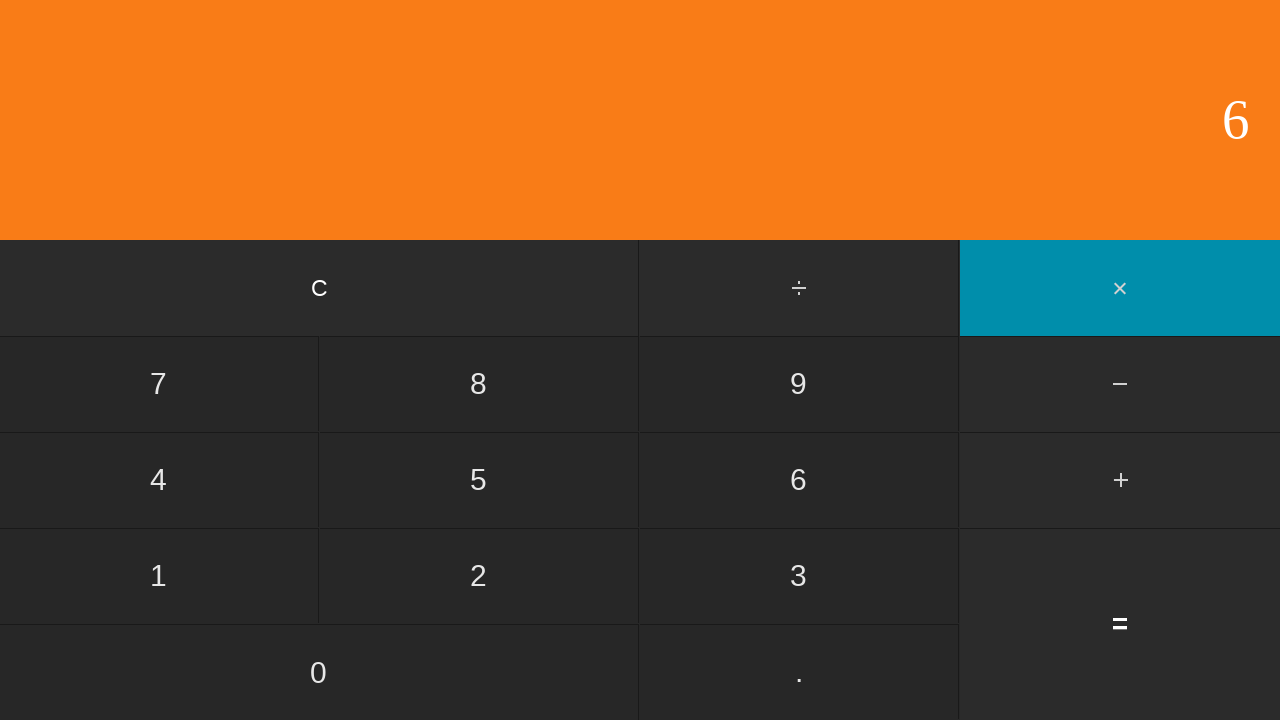

Clicked equals button to calculate 2 × 6 at (1120, 624) on input[value='=']
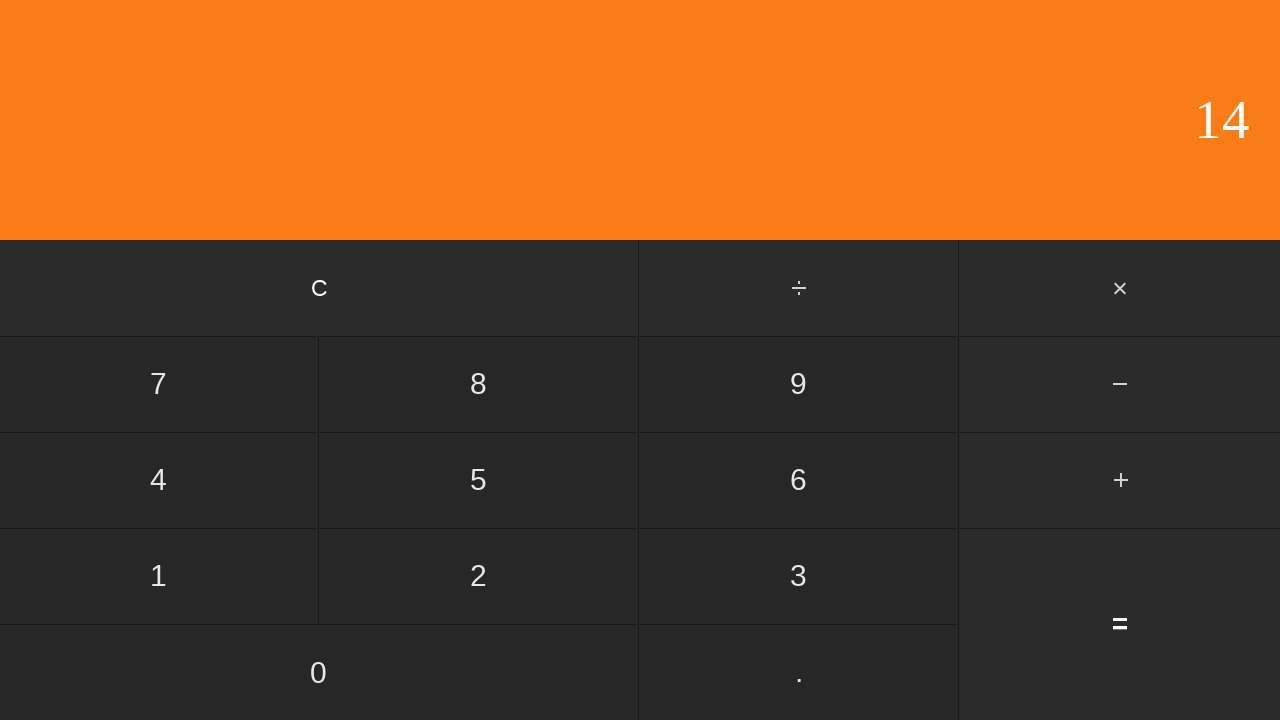

Result displayed for 2 × 6 = 12
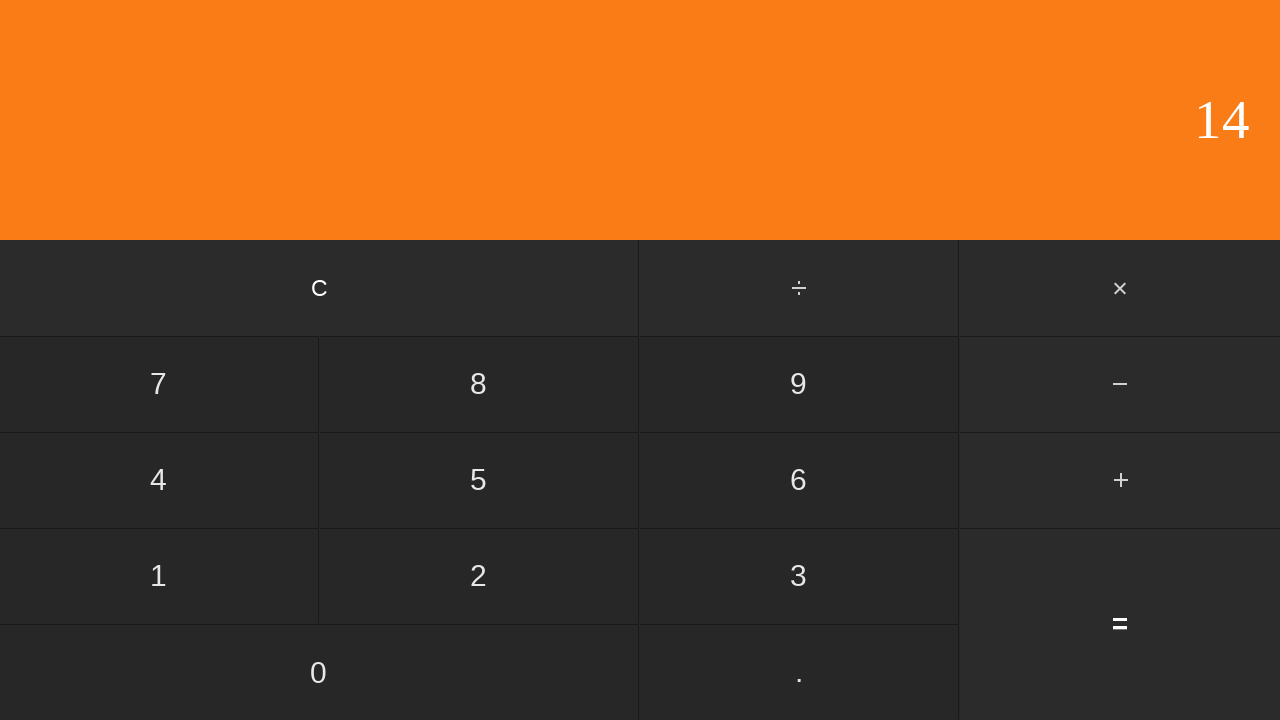

Clicked clear button to reset calculator at (320, 288) on input[value='C']
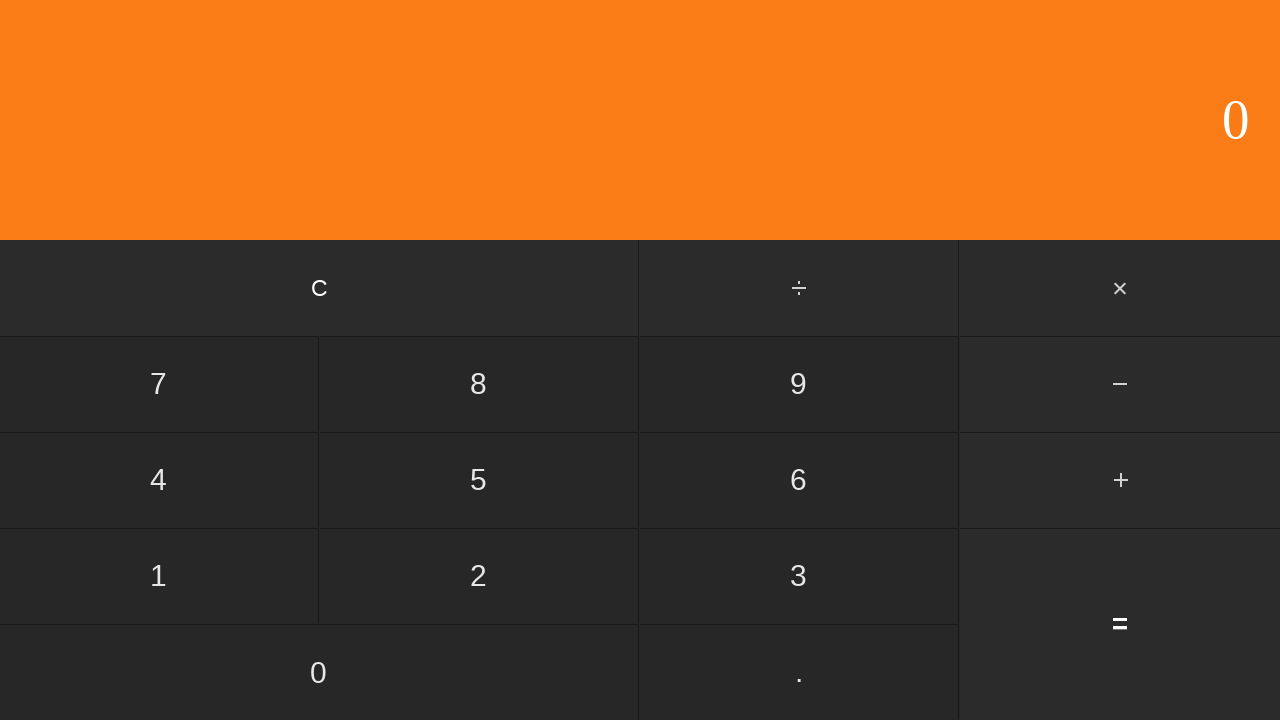

Clicked first number: 2 at (479, 576) on input[value='2']
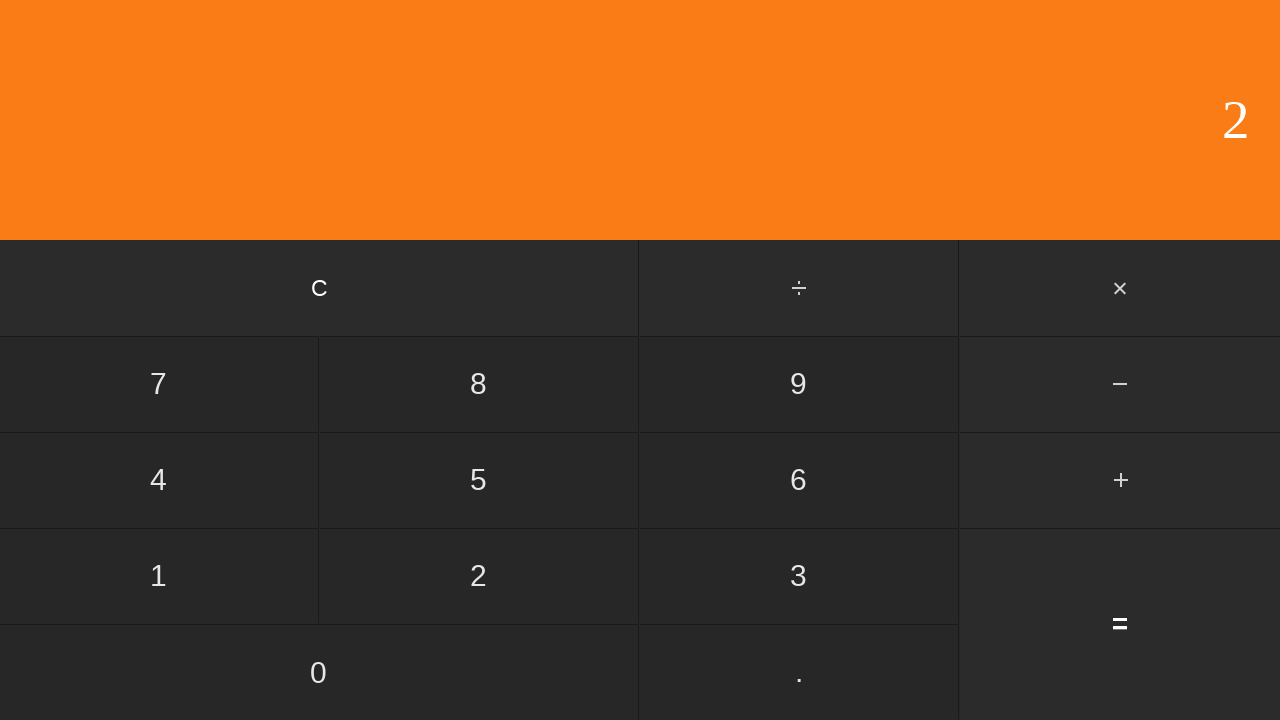

Clicked multiply button at (1120, 288) on #multiply
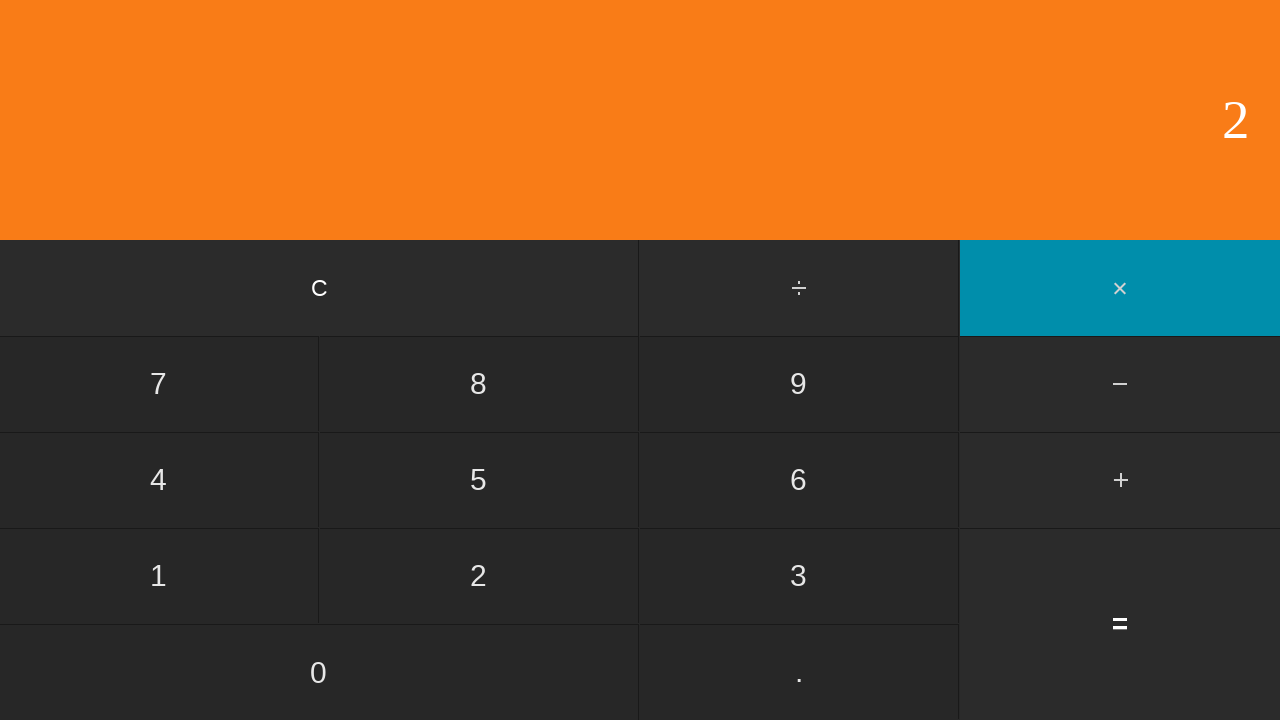

Clicked second number: 7 at (159, 384) on input[value='7']
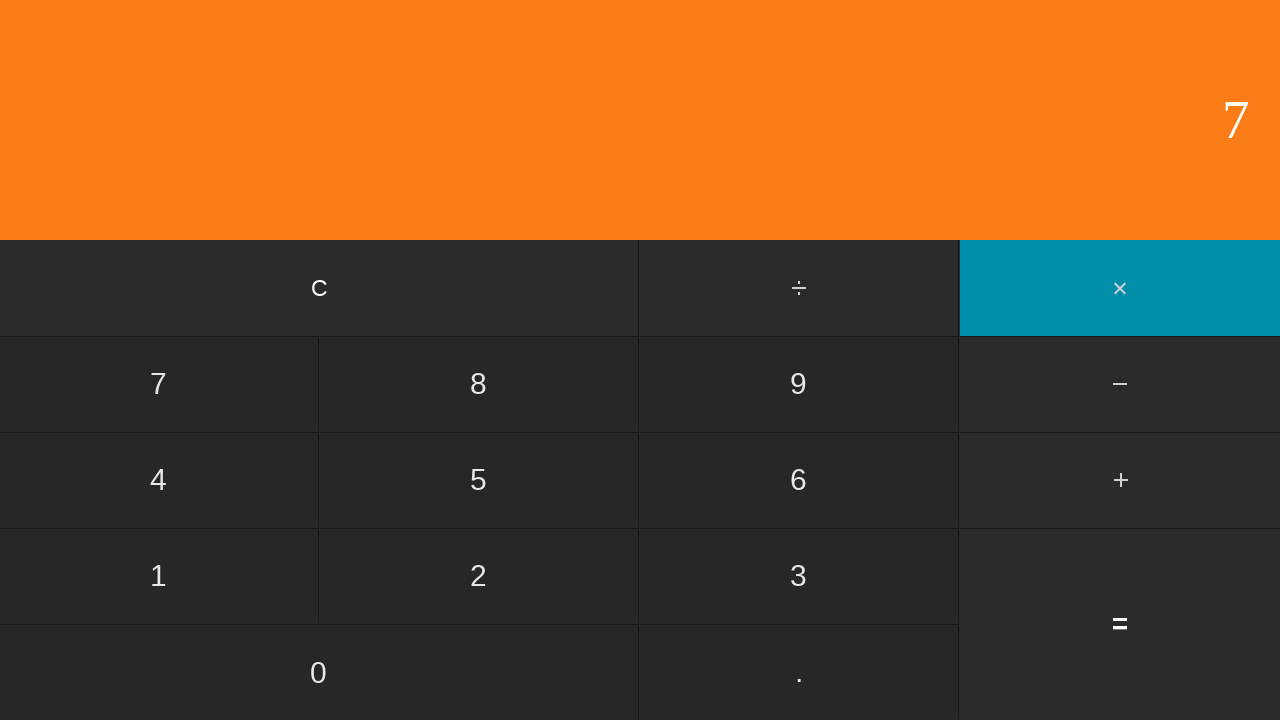

Clicked equals button to calculate 2 × 7 at (1120, 624) on input[value='=']
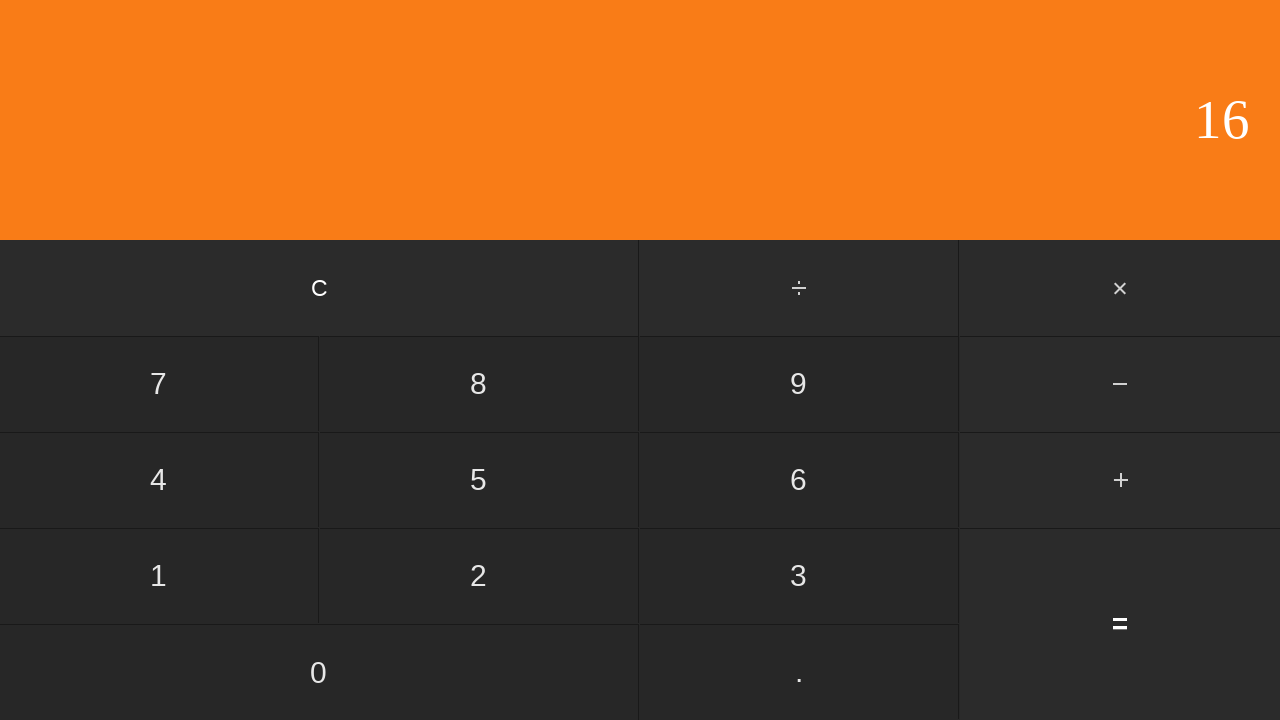

Result displayed for 2 × 7 = 14
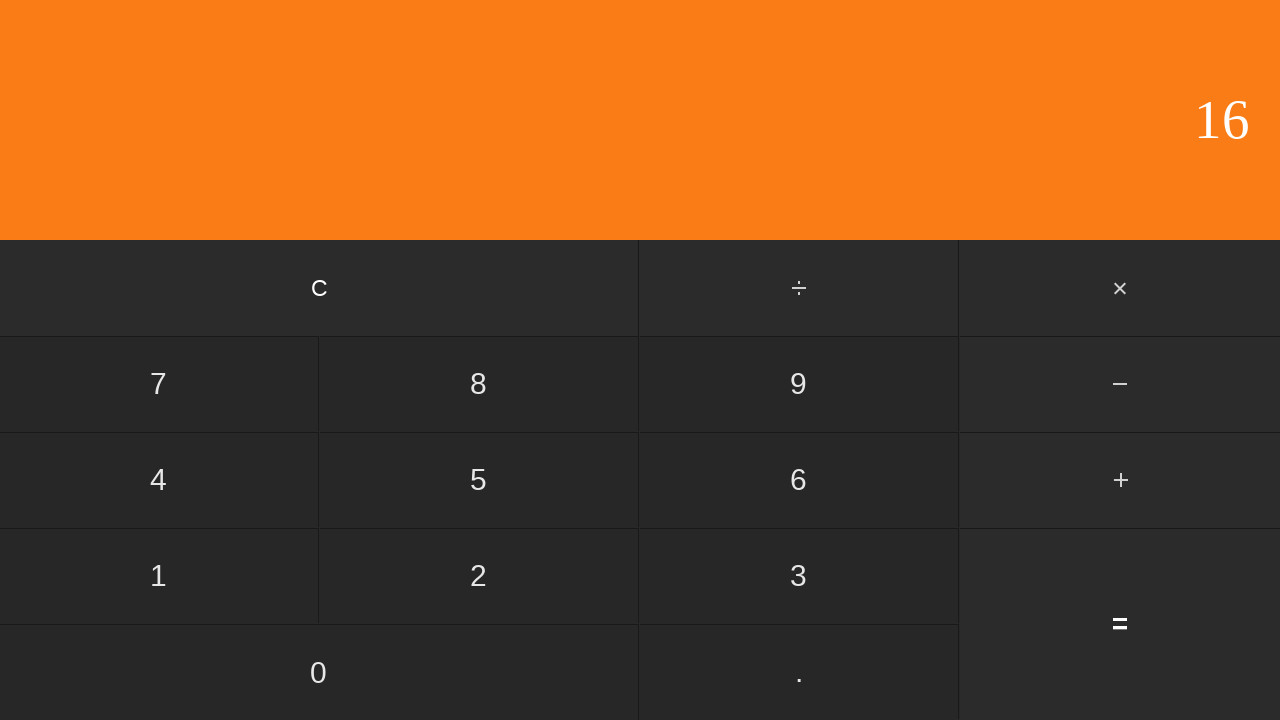

Clicked clear button to reset calculator at (320, 288) on input[value='C']
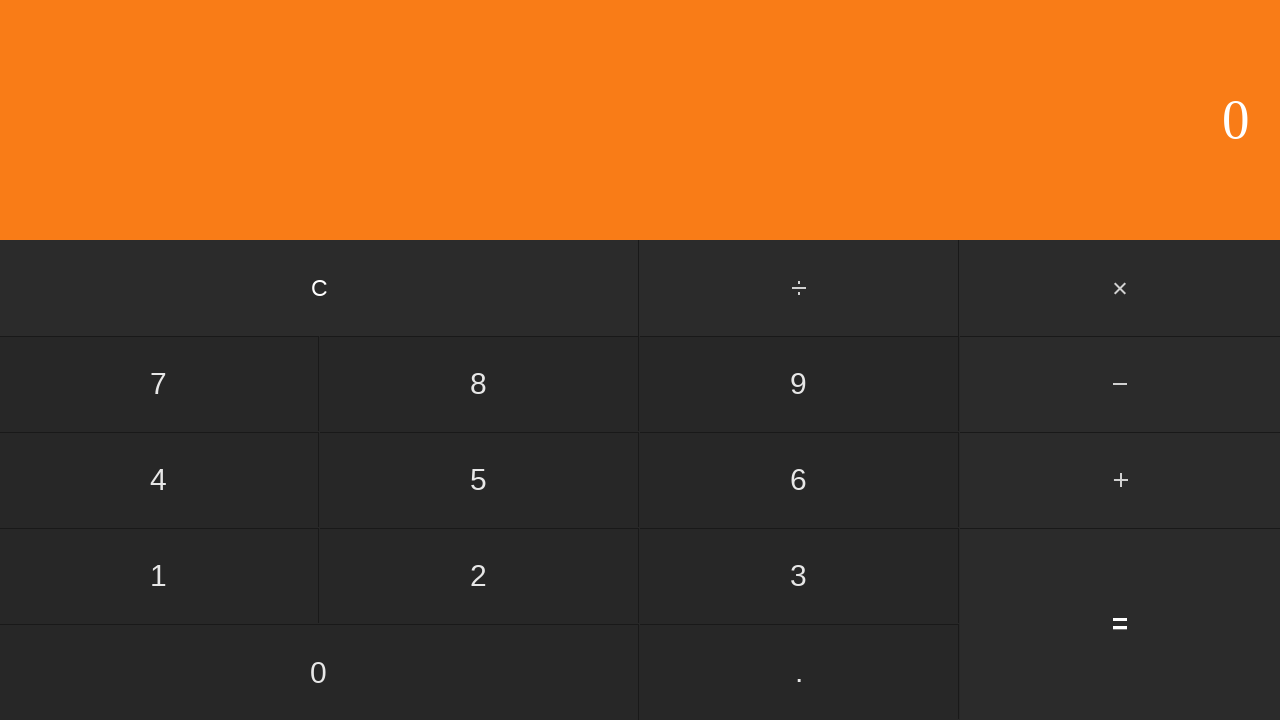

Clicked first number: 2 at (479, 576) on input[value='2']
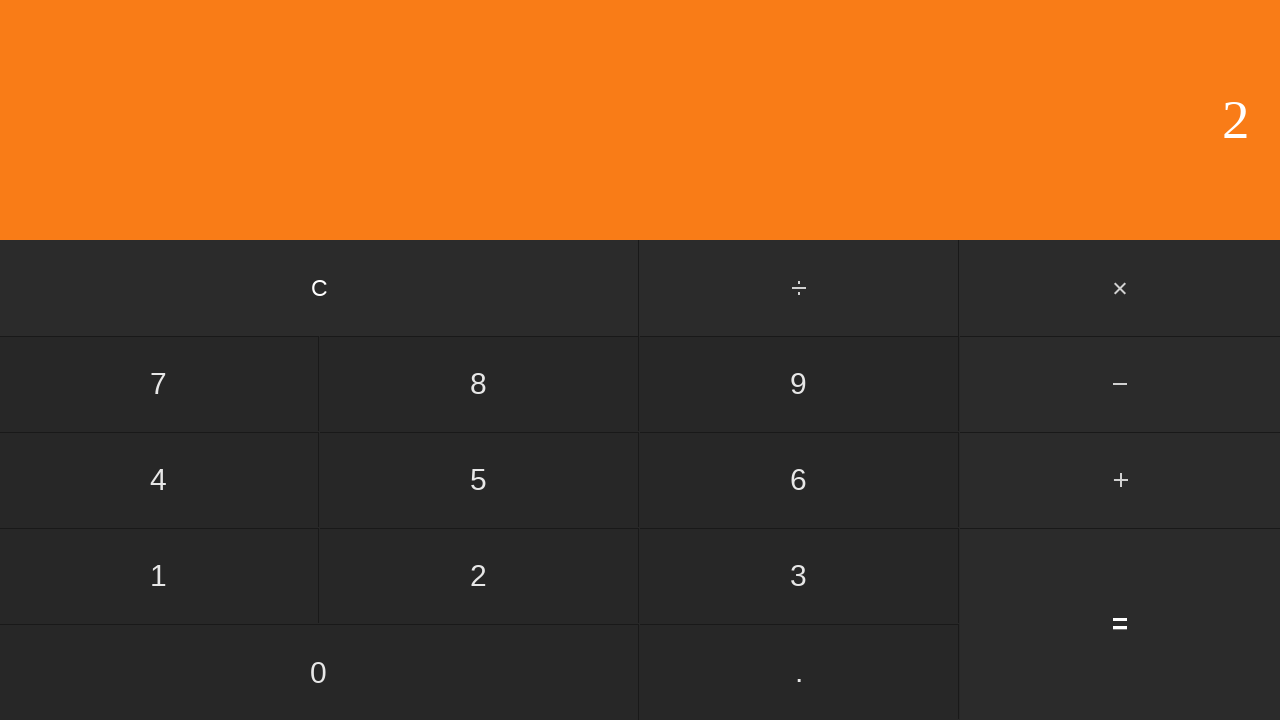

Clicked multiply button at (1120, 288) on #multiply
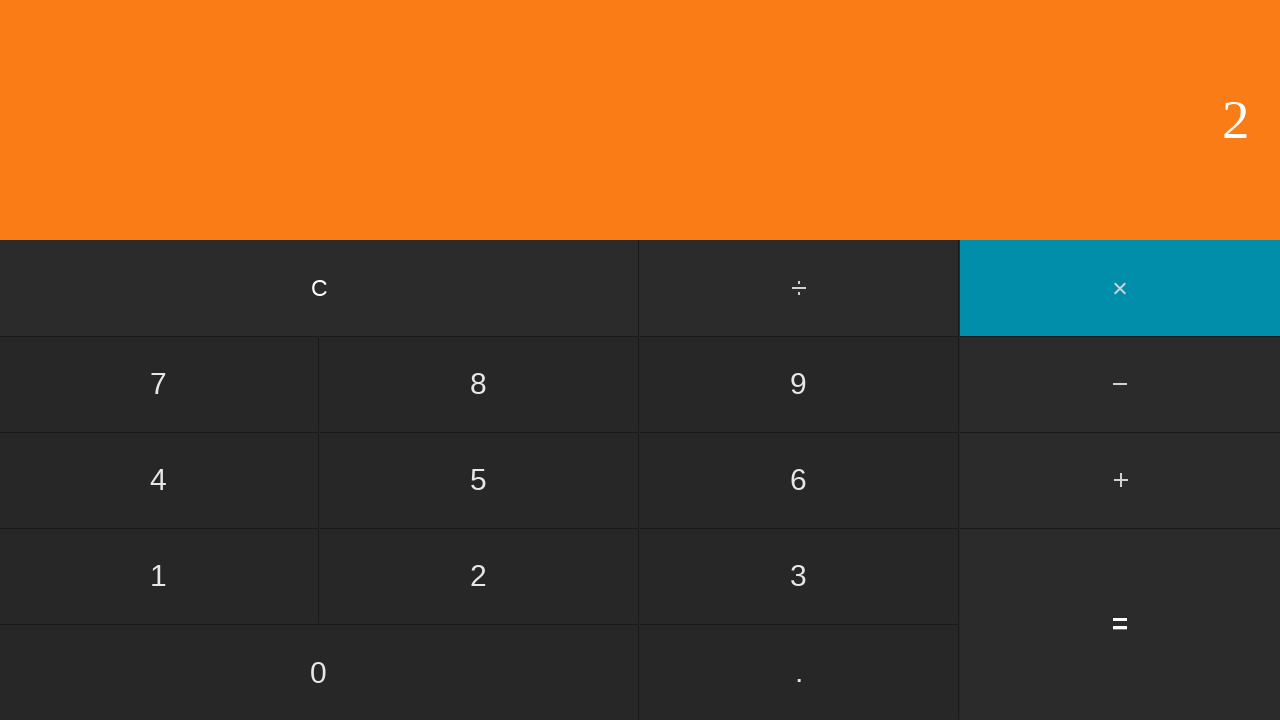

Clicked second number: 8 at (479, 384) on input[value='8']
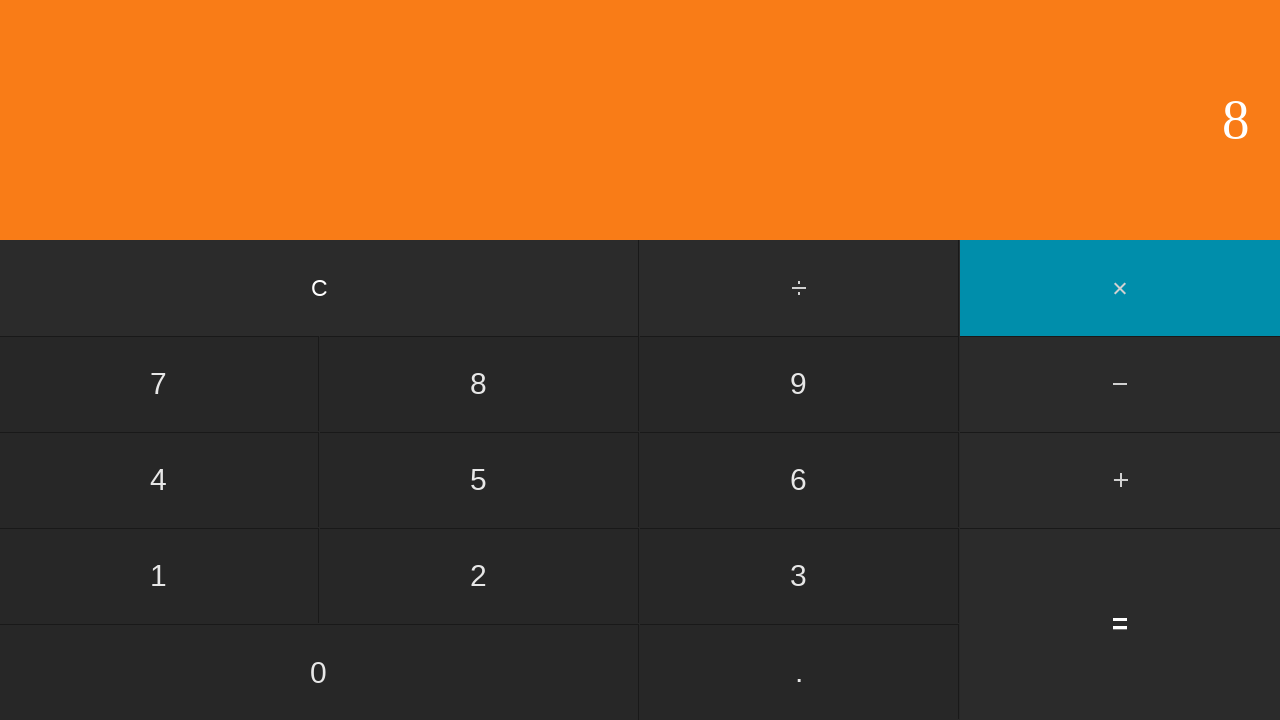

Clicked equals button to calculate 2 × 8 at (1120, 624) on input[value='=']
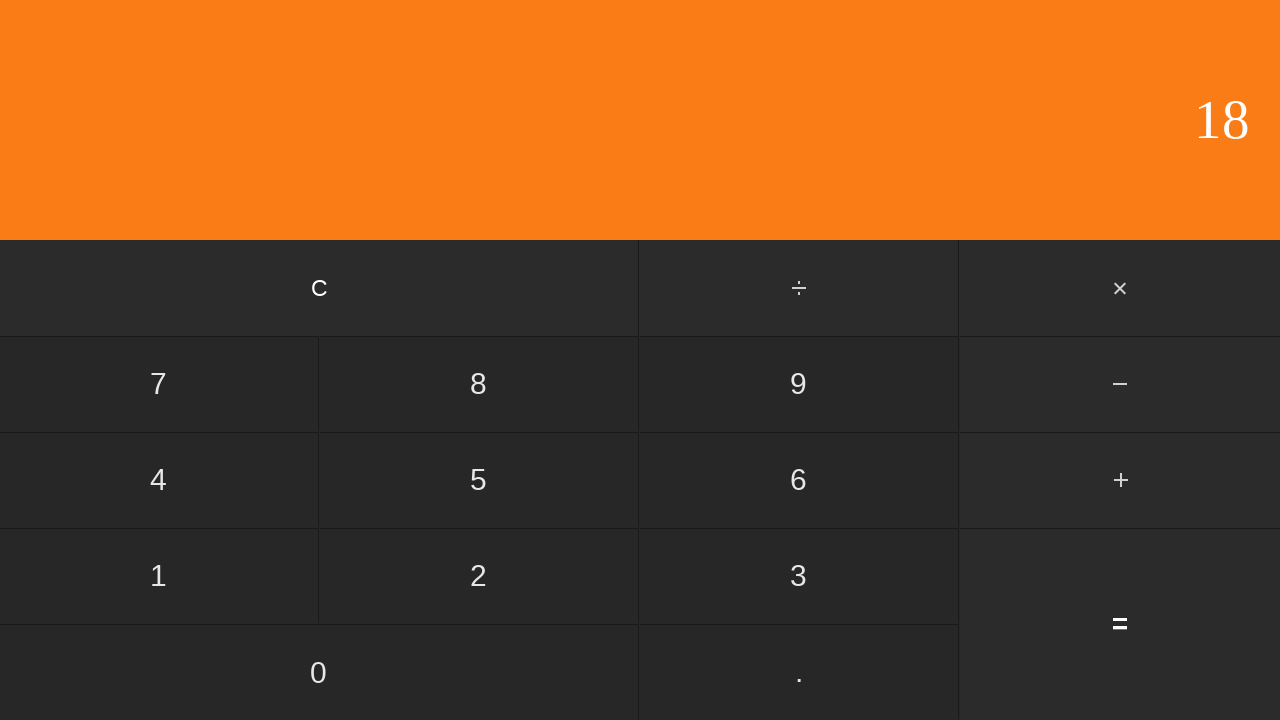

Result displayed for 2 × 8 = 16
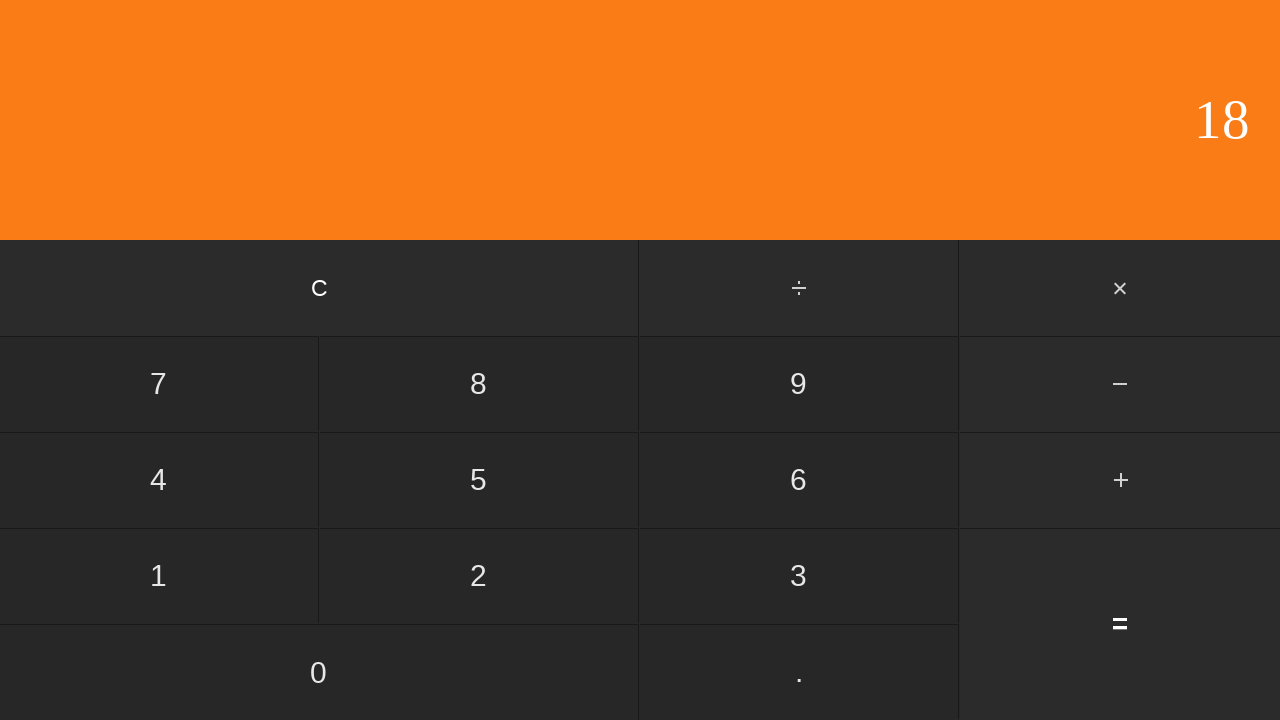

Clicked clear button to reset calculator at (320, 288) on input[value='C']
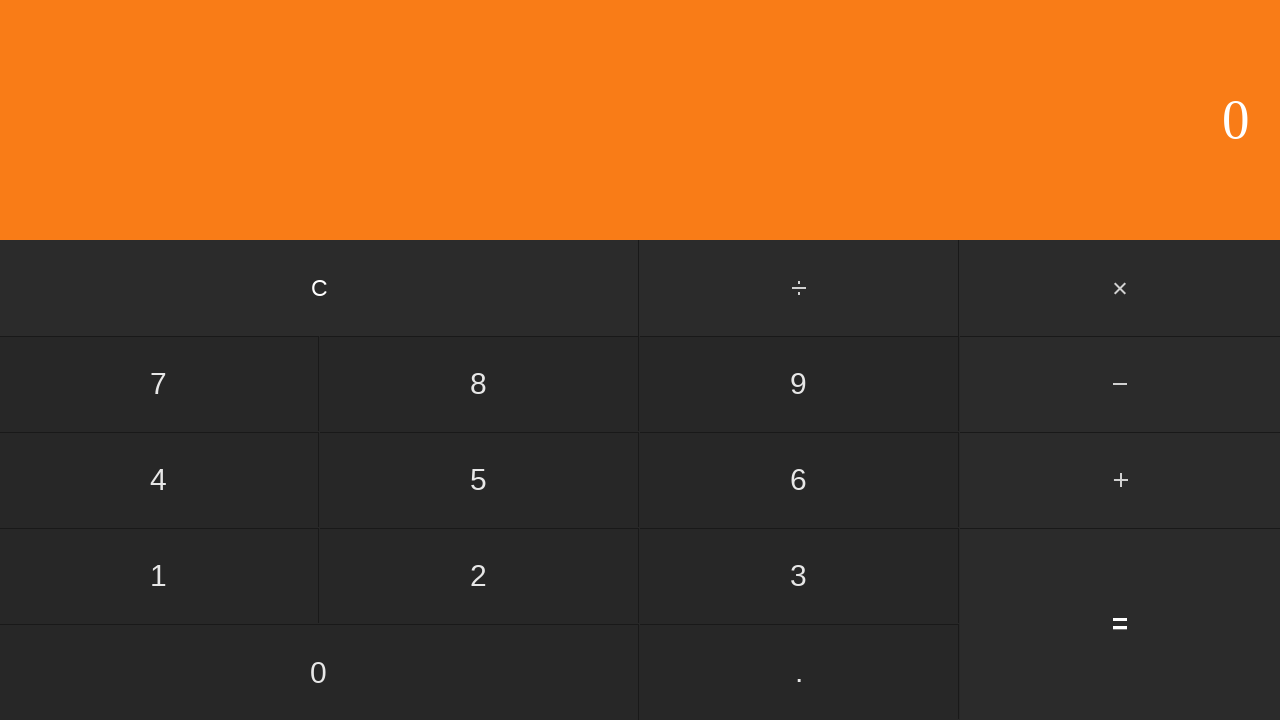

Clicked first number: 2 at (479, 576) on input[value='2']
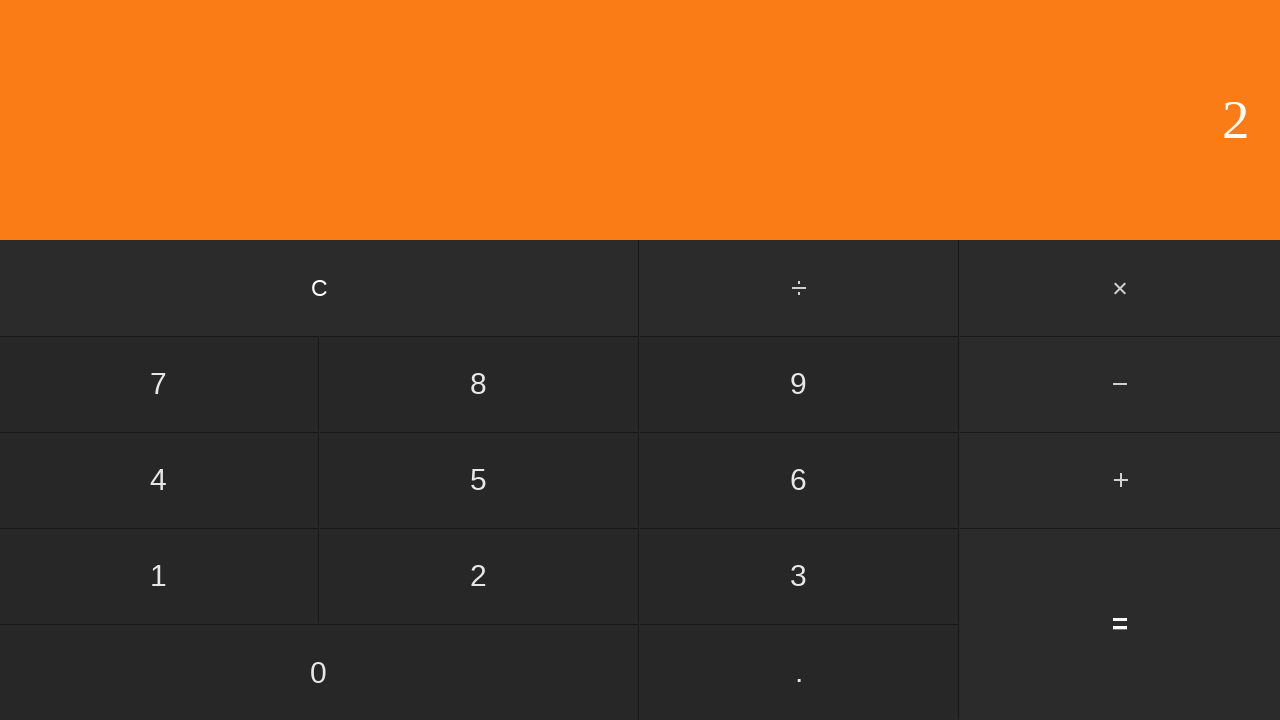

Clicked multiply button at (1120, 288) on #multiply
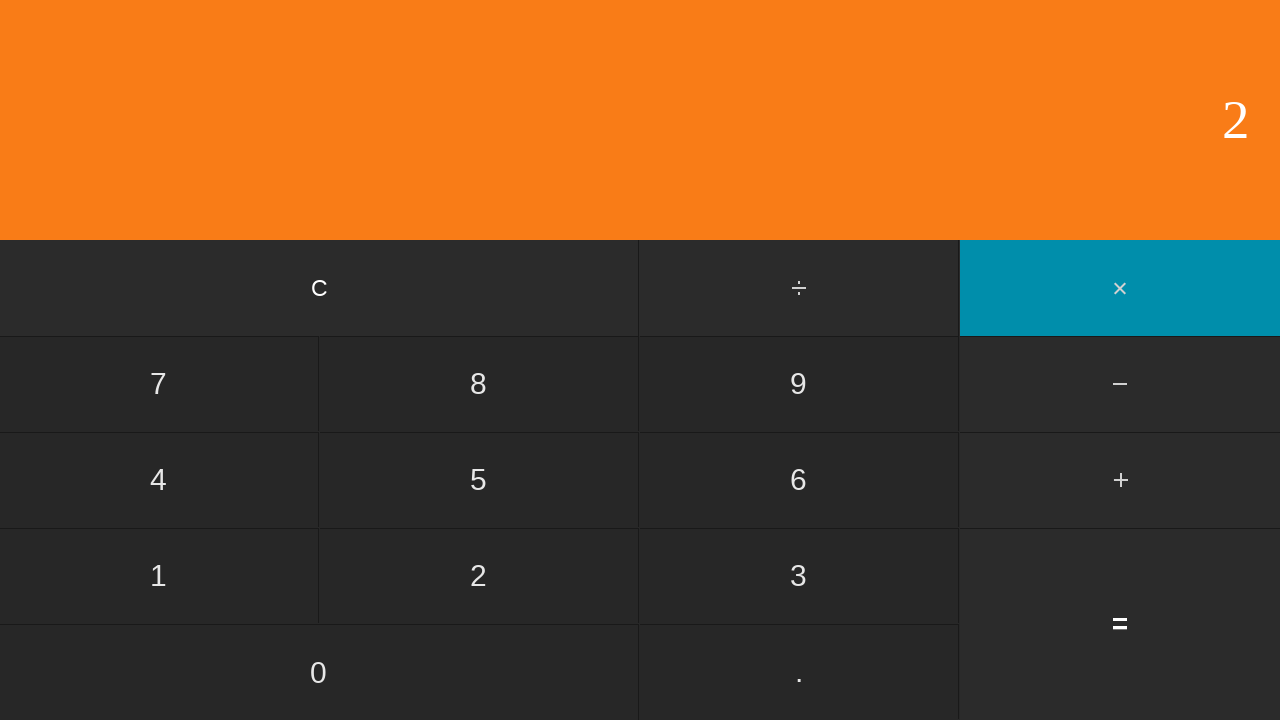

Clicked second number: 9 at (799, 384) on input[value='9']
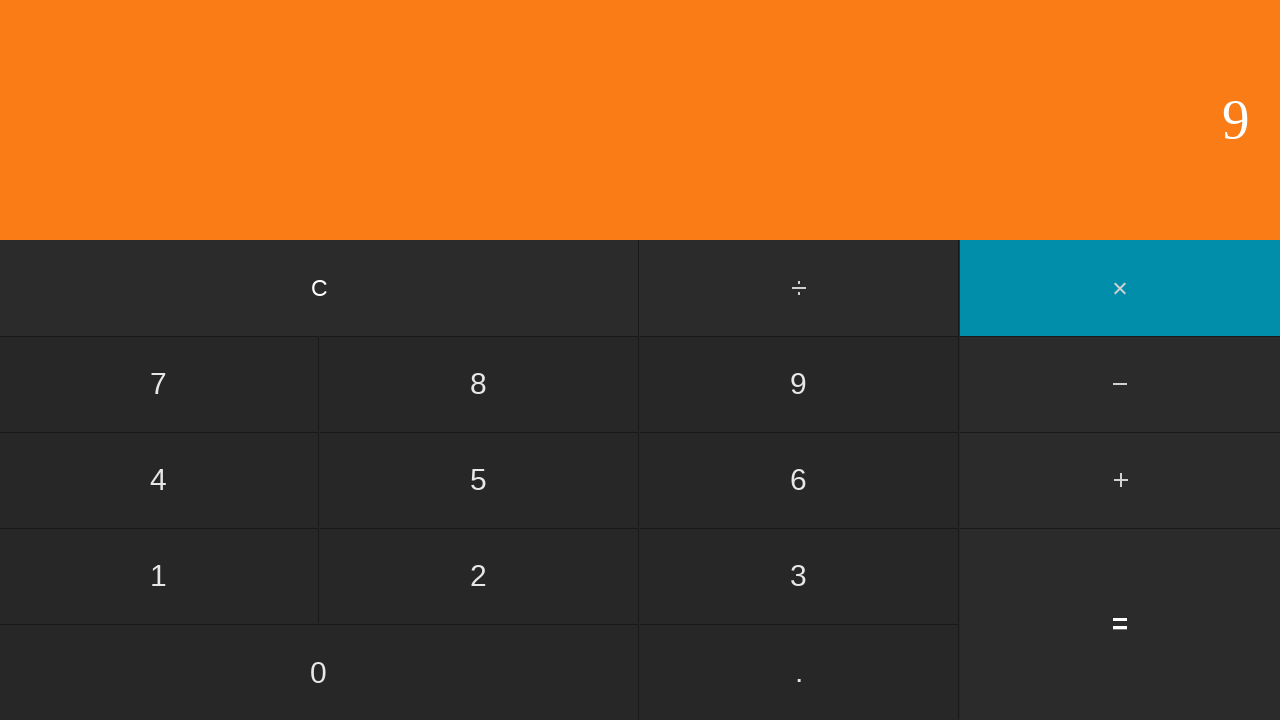

Clicked equals button to calculate 2 × 9 at (1120, 624) on input[value='=']
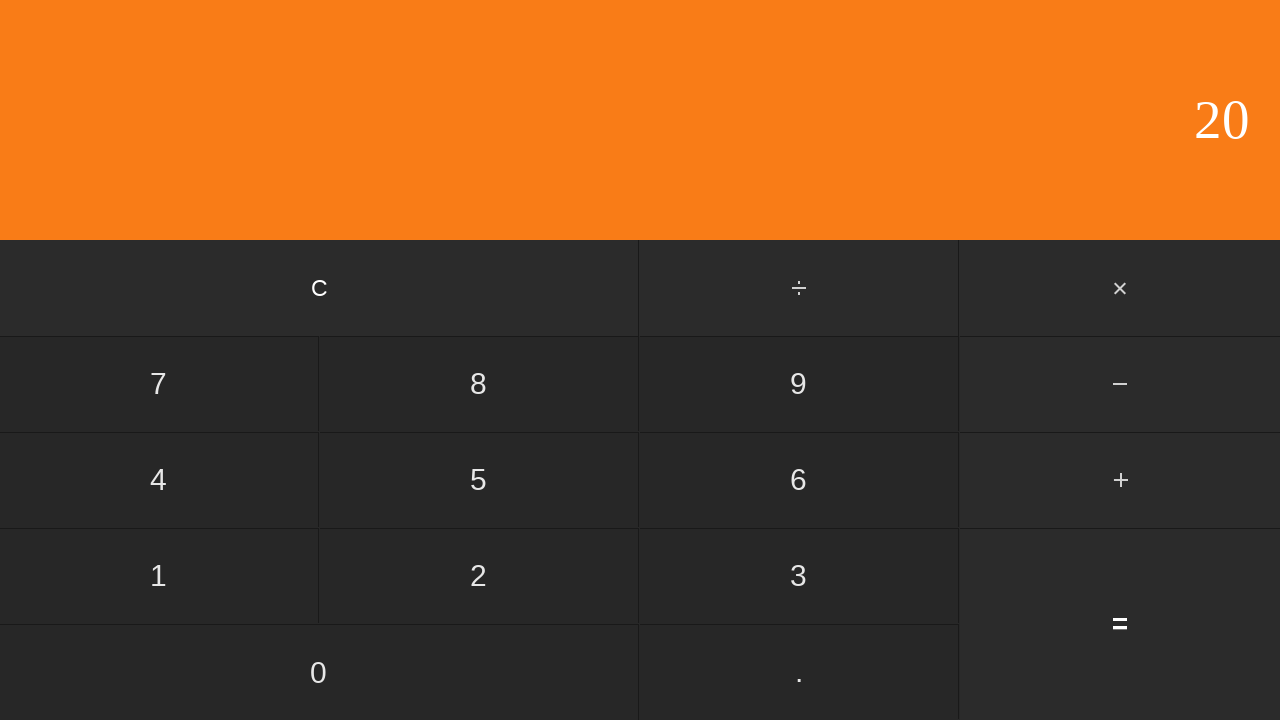

Result displayed for 2 × 9 = 18
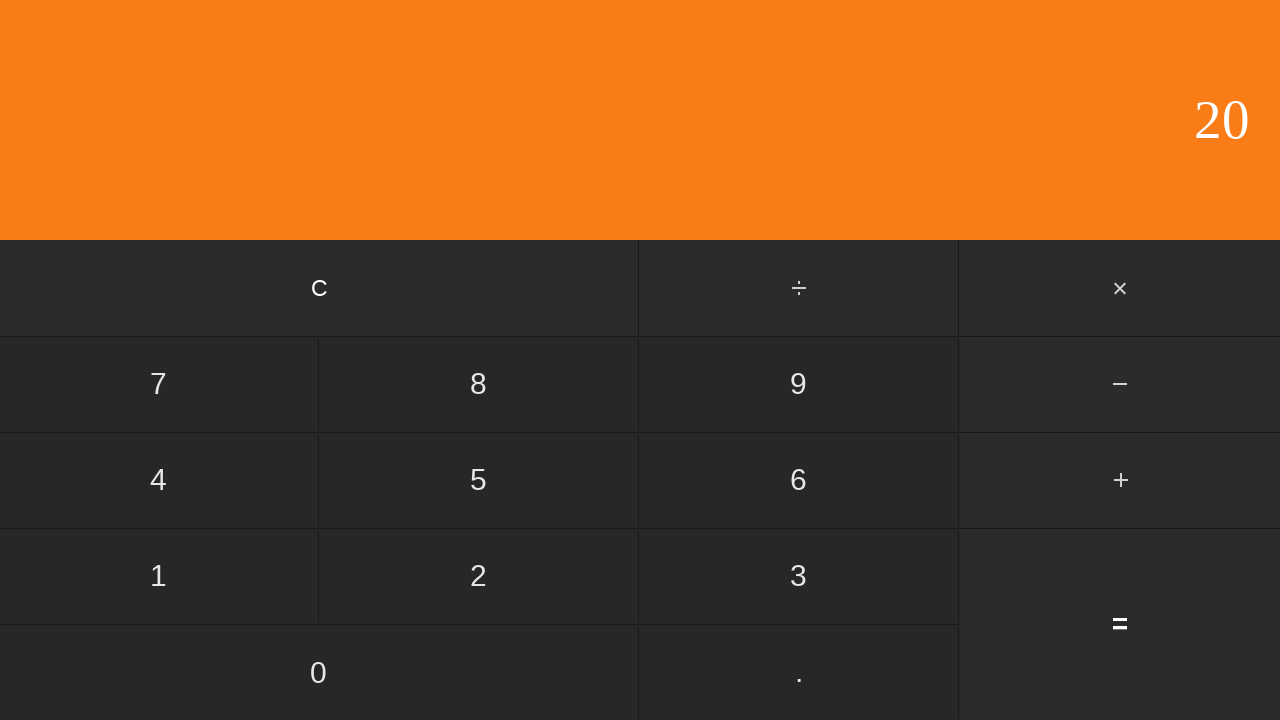

Clicked clear button to reset calculator at (320, 288) on input[value='C']
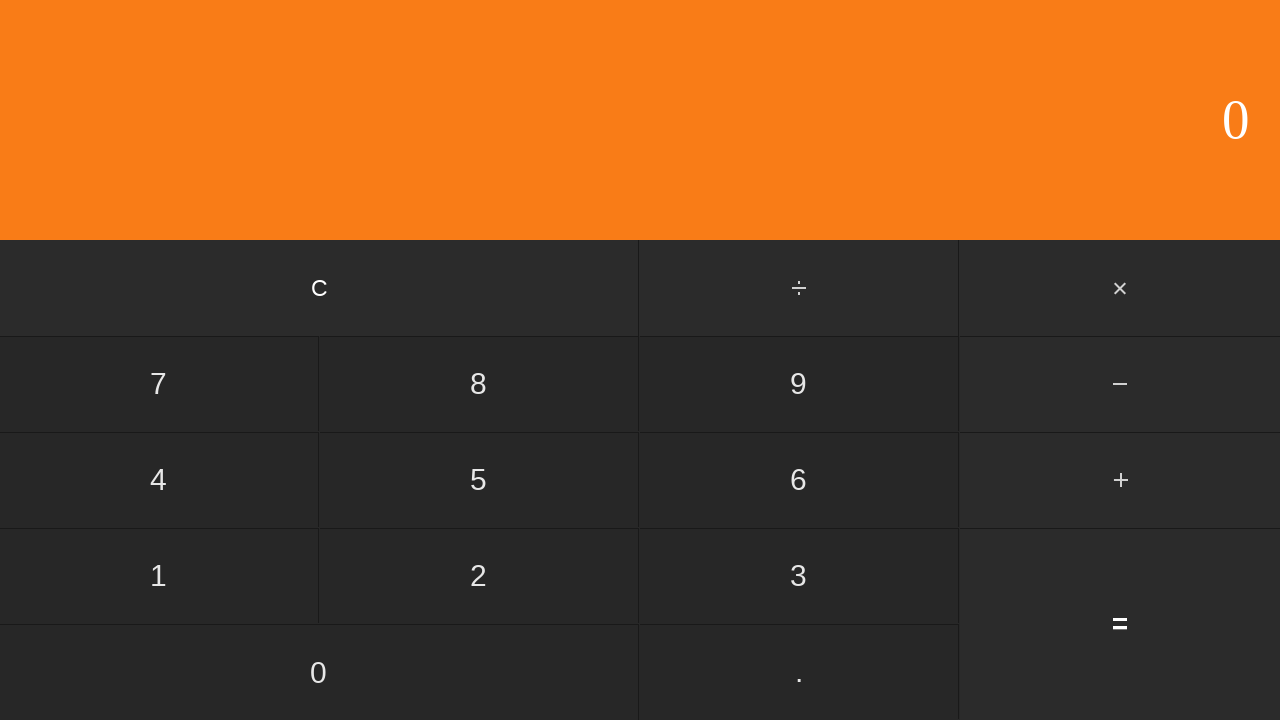

Clicked first number: 3 at (799, 576) on input[value='3']
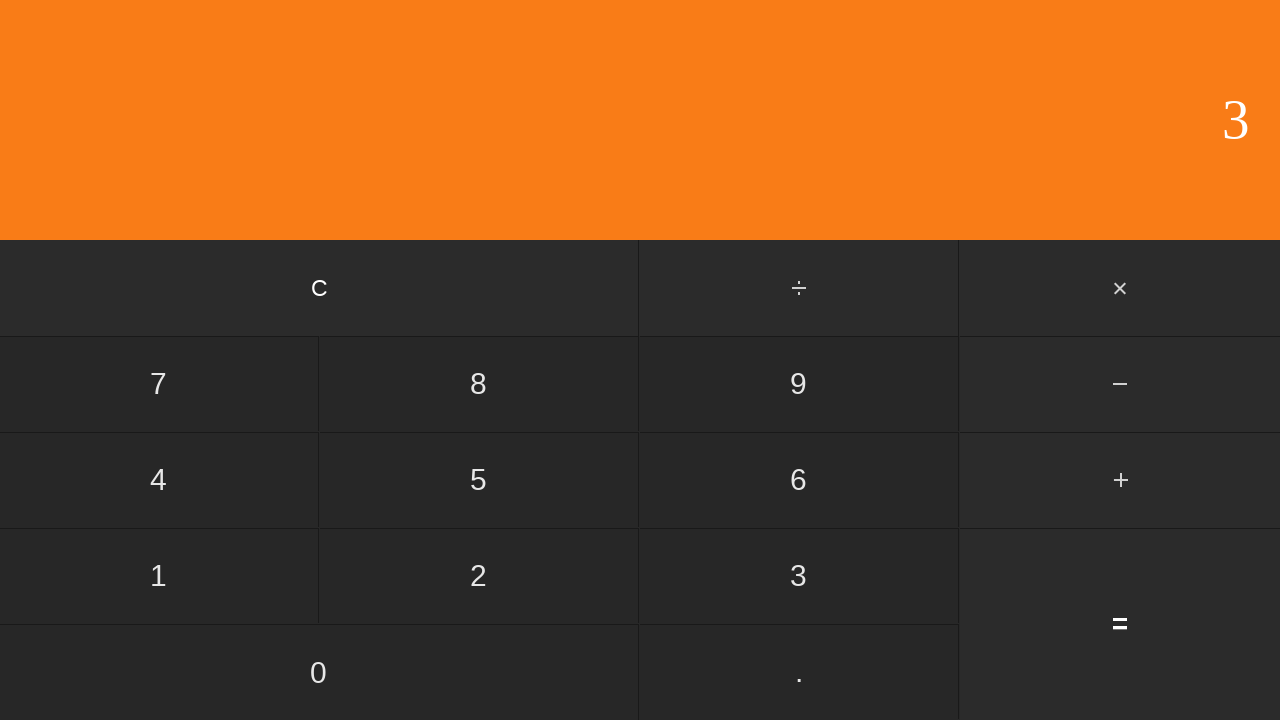

Clicked multiply button at (1120, 288) on #multiply
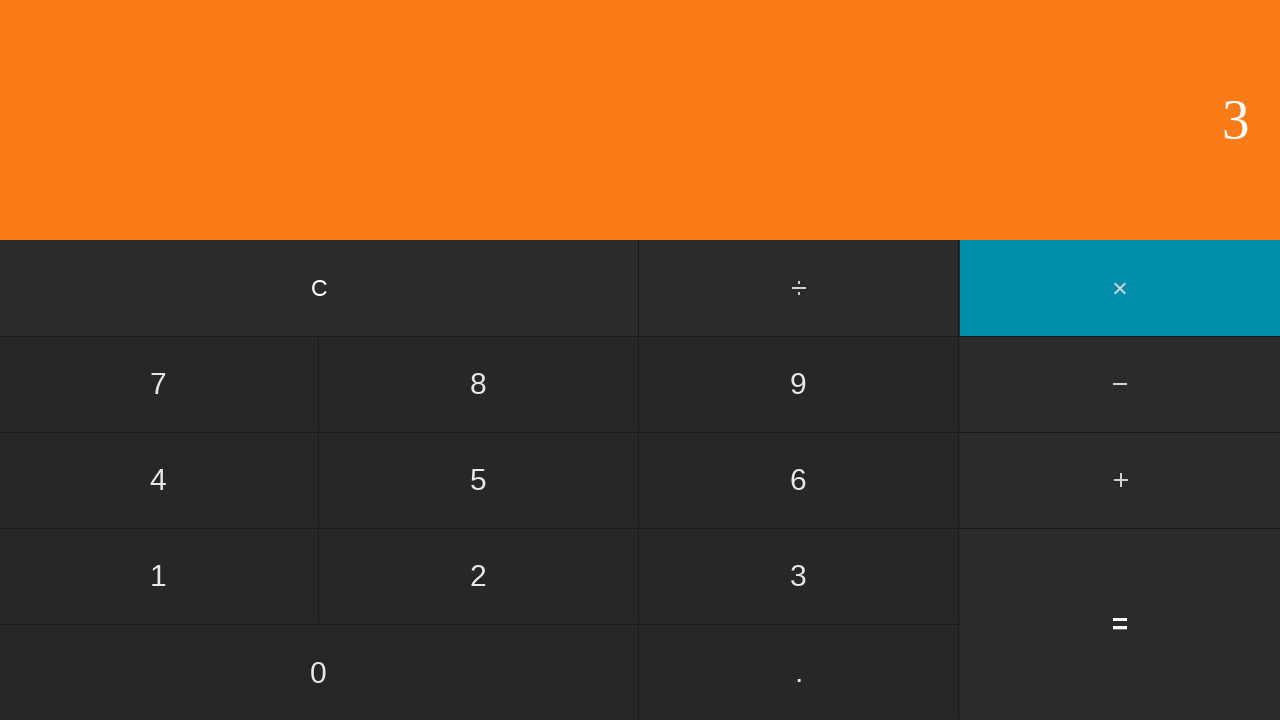

Clicked second number: 0 at (319, 672) on input[value='0']
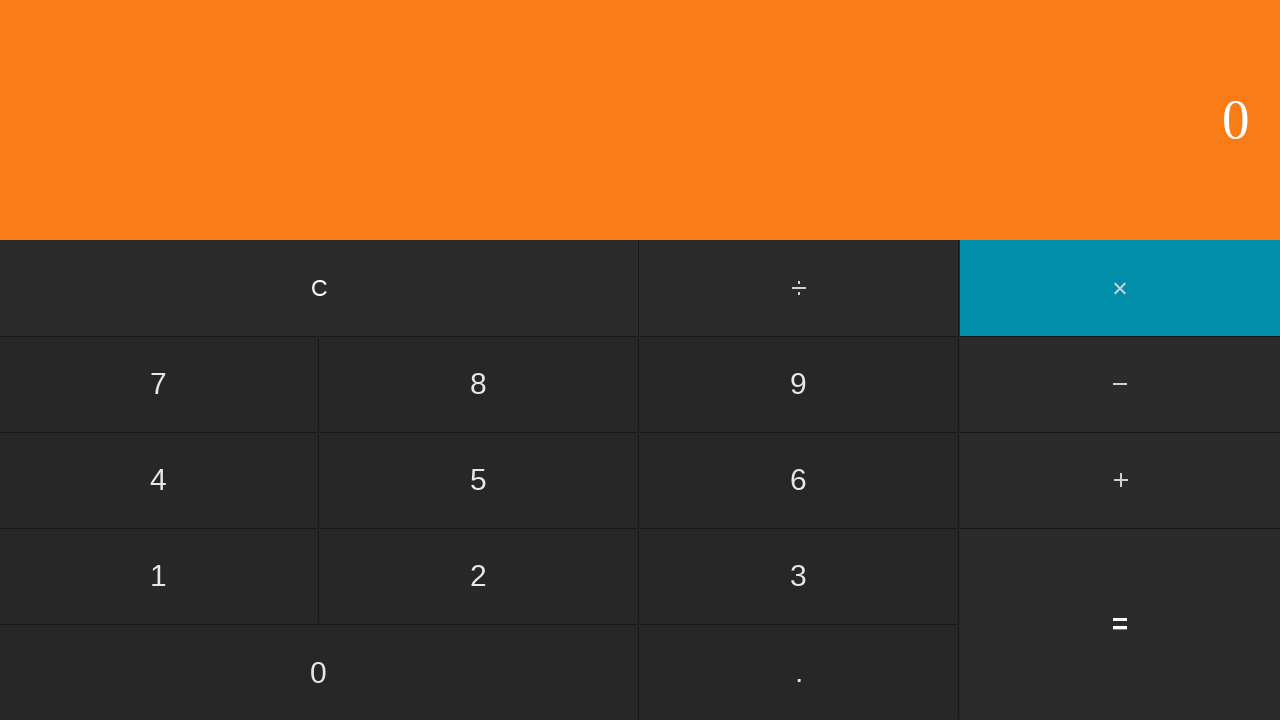

Clicked equals button to calculate 3 × 0 at (1120, 624) on input[value='=']
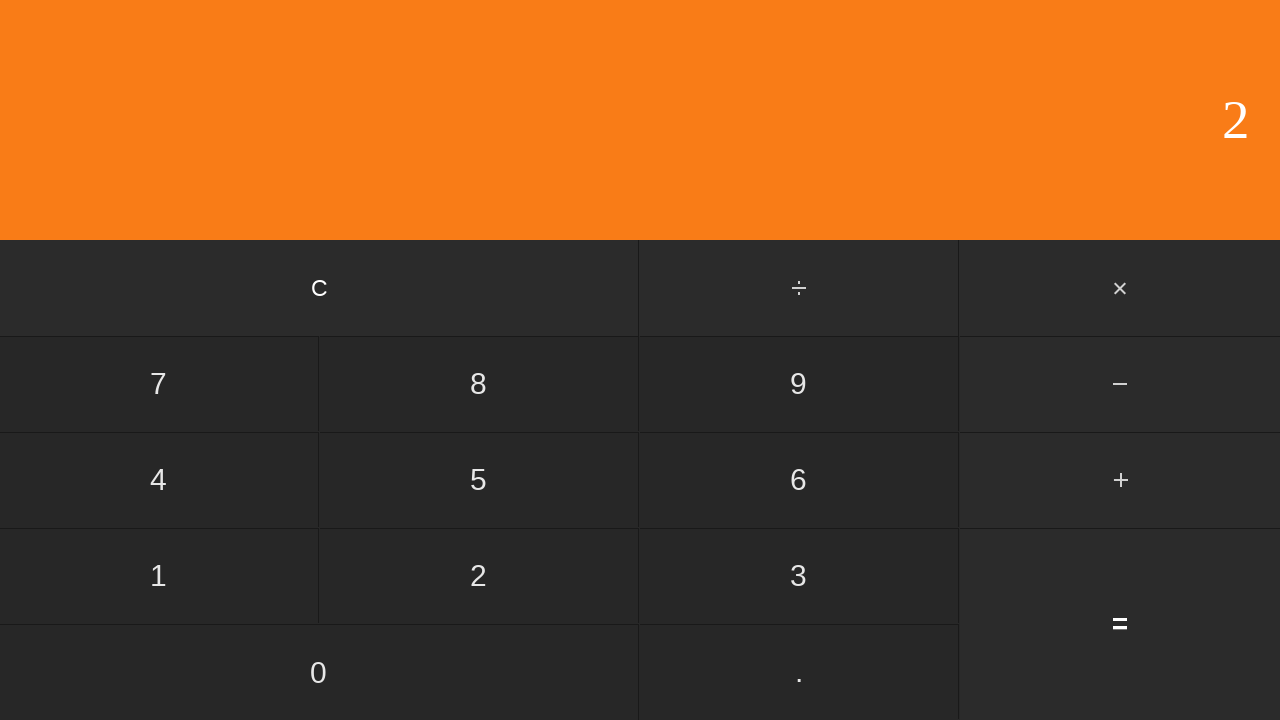

Result displayed for 3 × 0 = 0
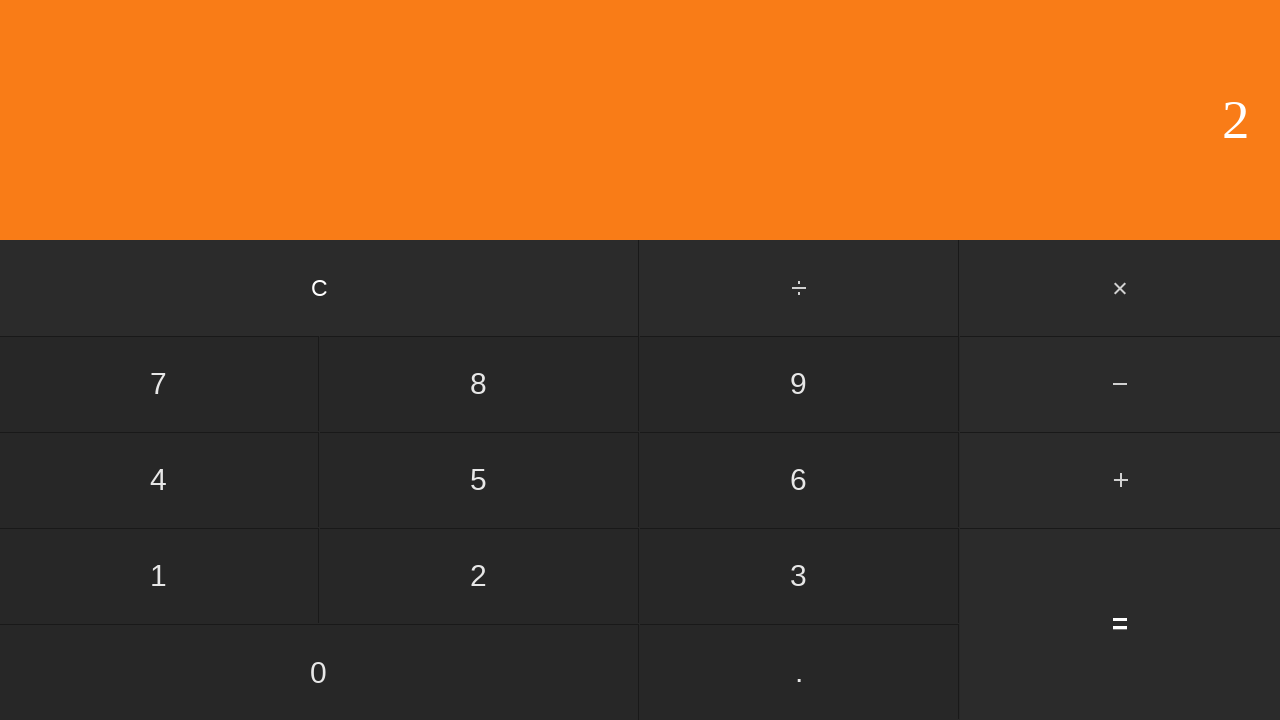

Clicked clear button to reset calculator at (320, 288) on input[value='C']
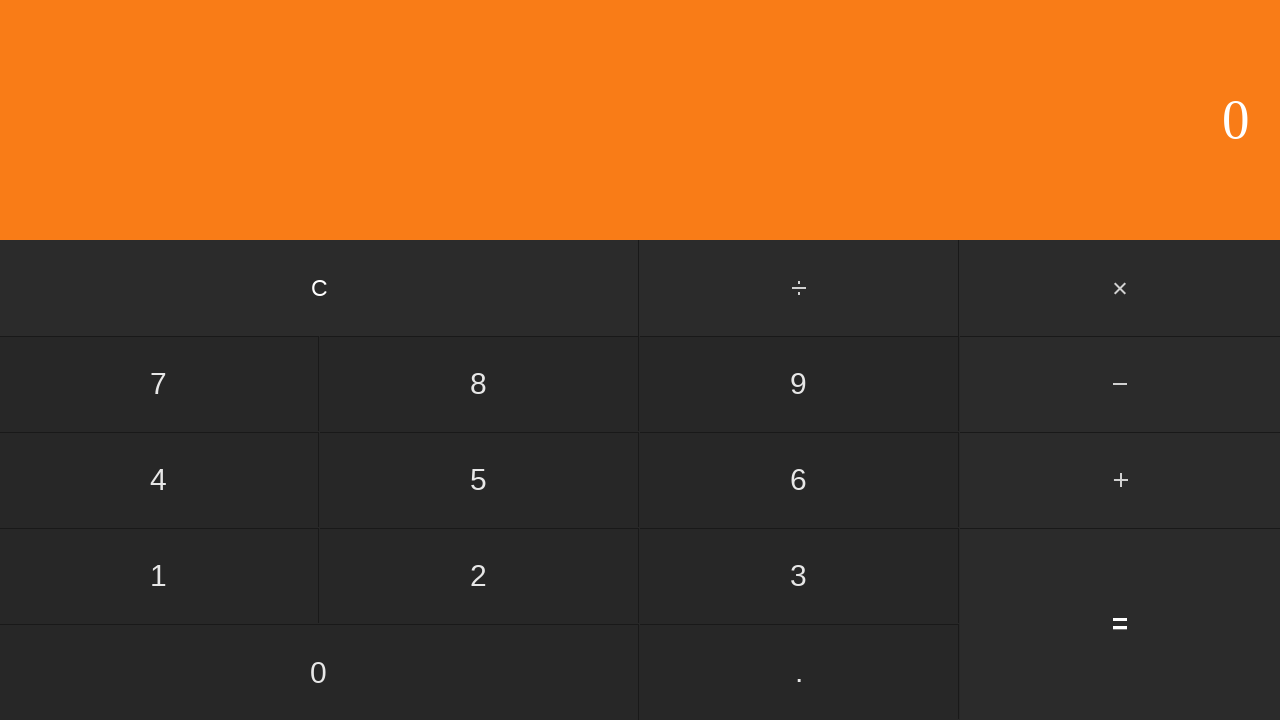

Clicked first number: 3 at (799, 576) on input[value='3']
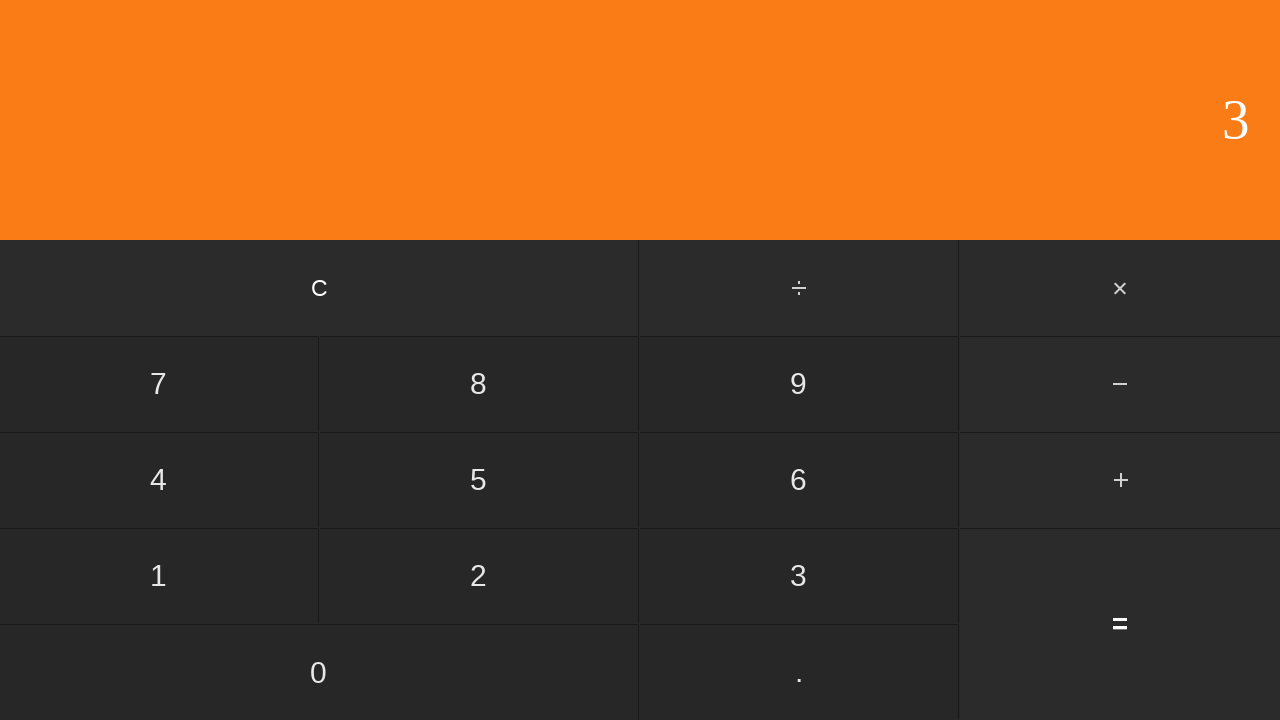

Clicked multiply button at (1120, 288) on #multiply
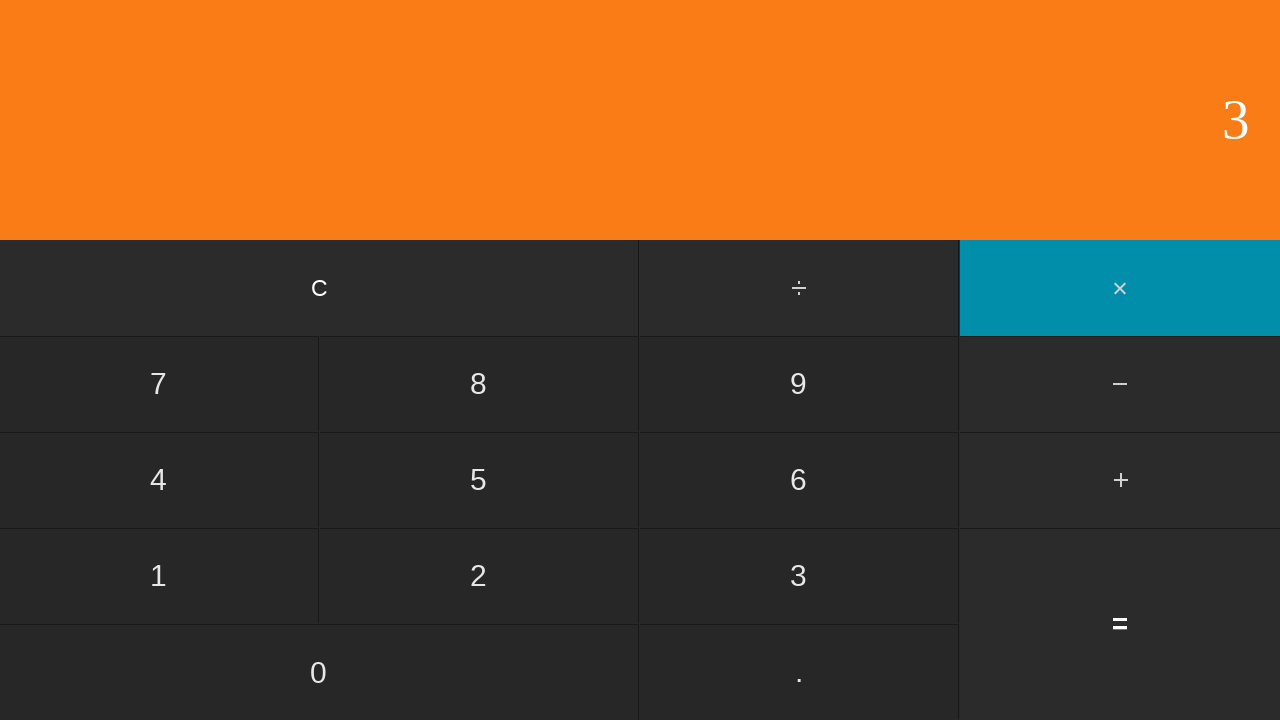

Clicked second number: 1 at (159, 576) on input[value='1']
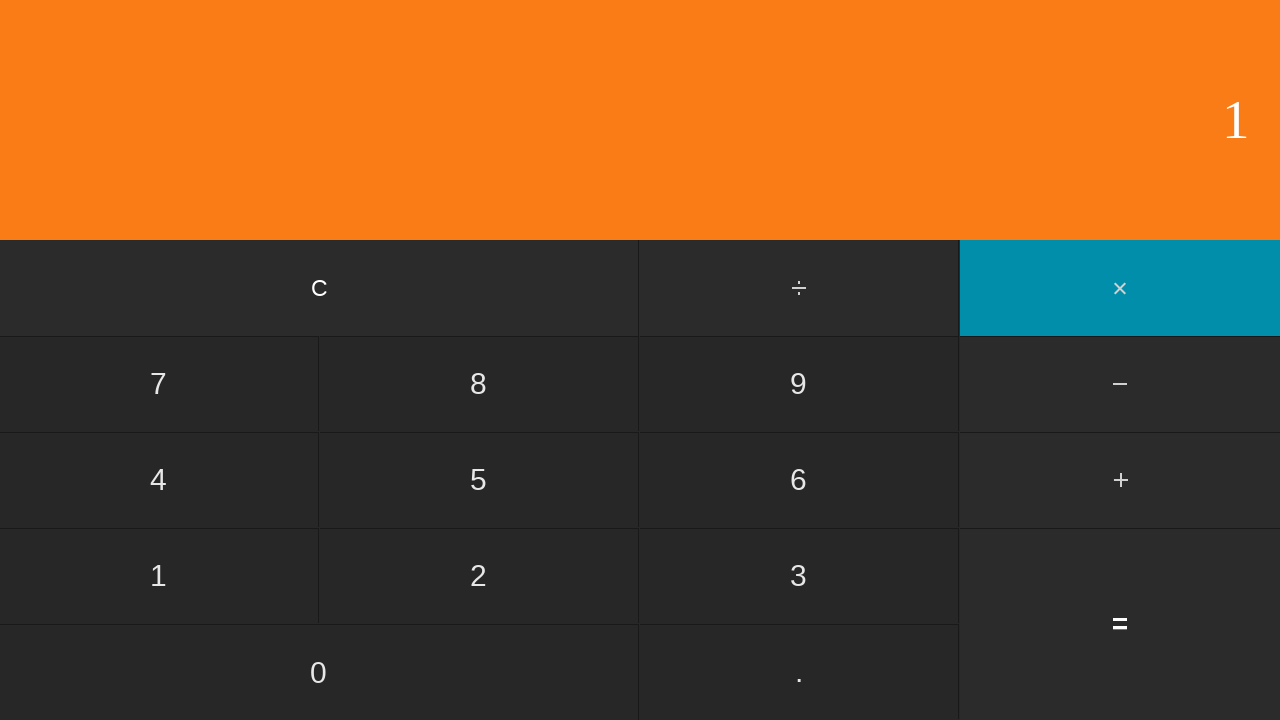

Clicked equals button to calculate 3 × 1 at (1120, 624) on input[value='=']
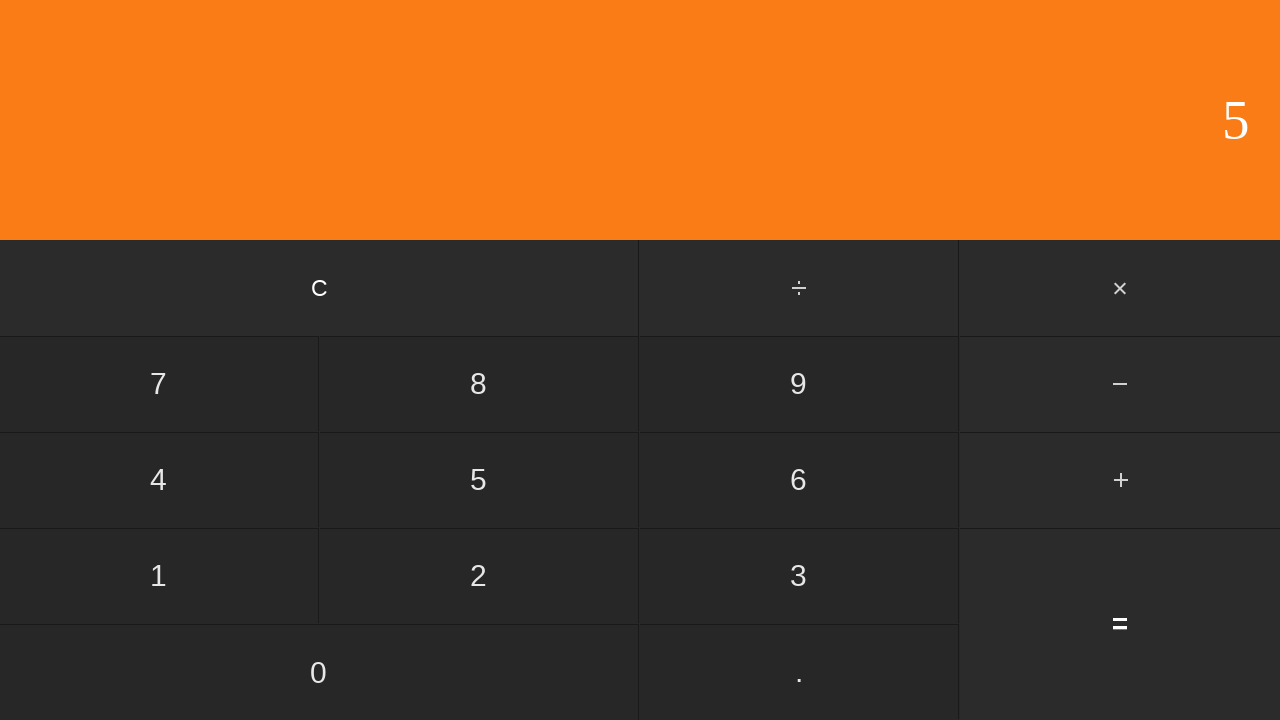

Result displayed for 3 × 1 = 3
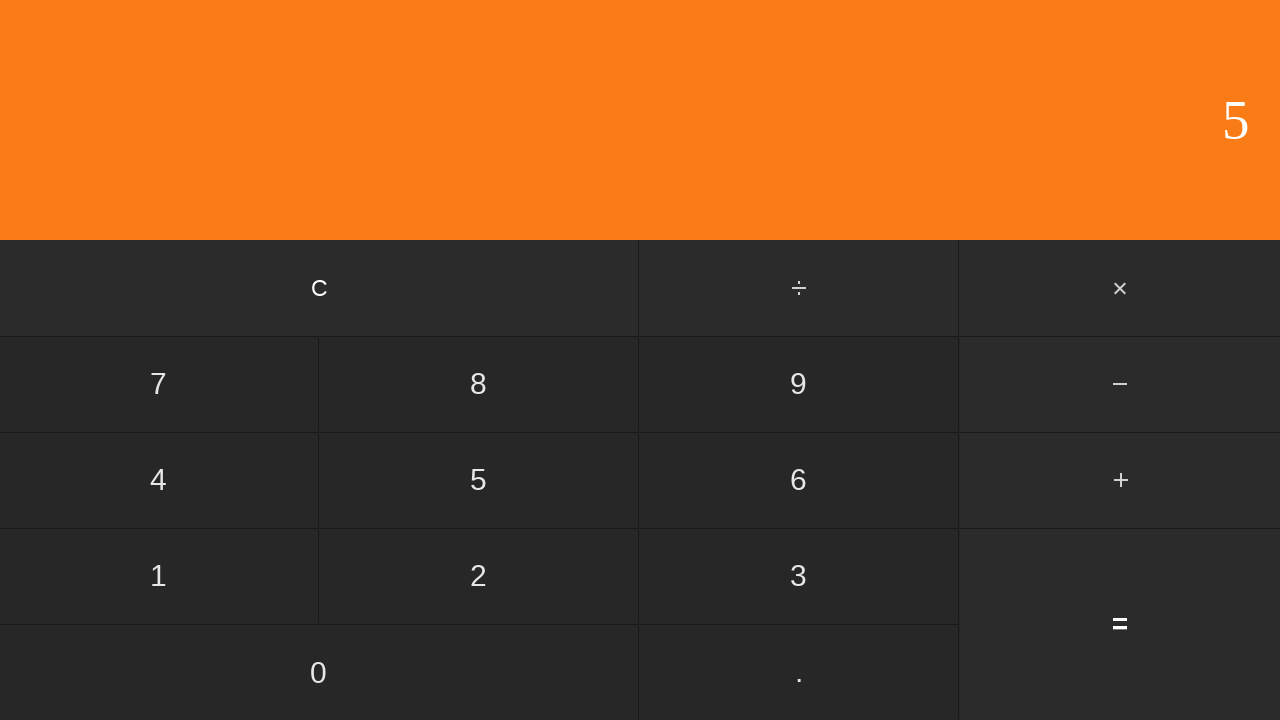

Clicked clear button to reset calculator at (320, 288) on input[value='C']
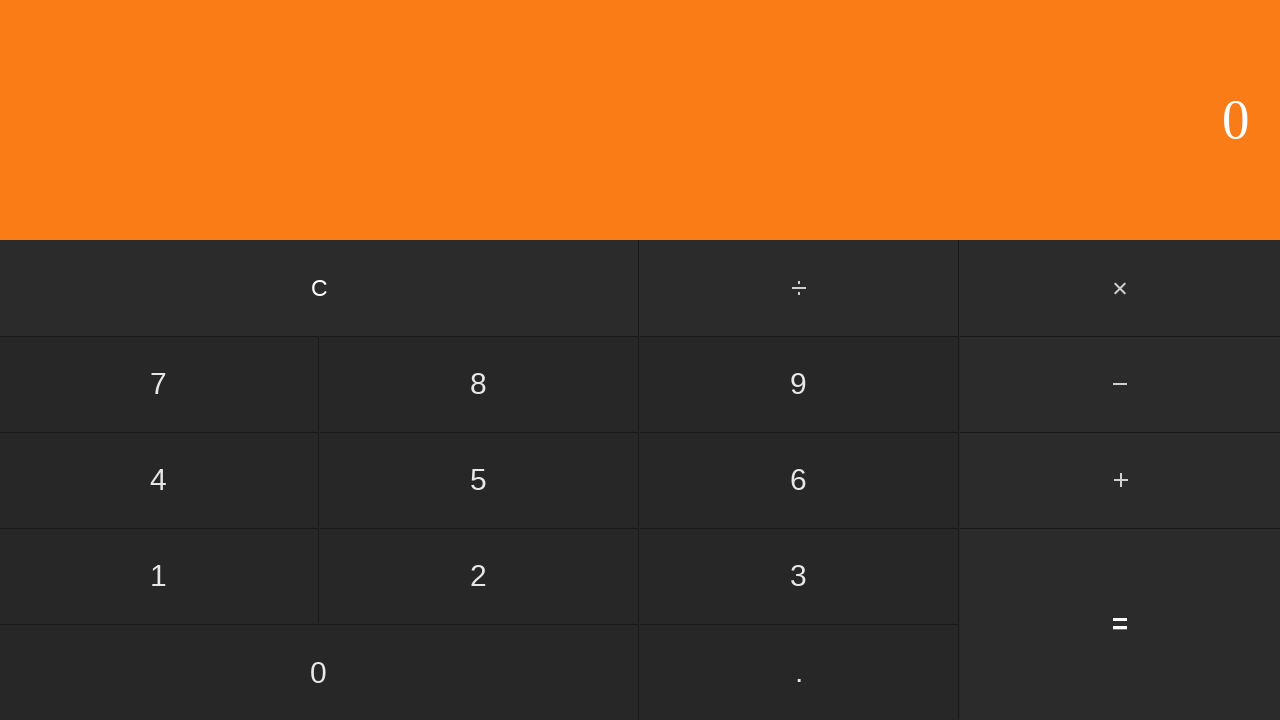

Clicked first number: 3 at (799, 576) on input[value='3']
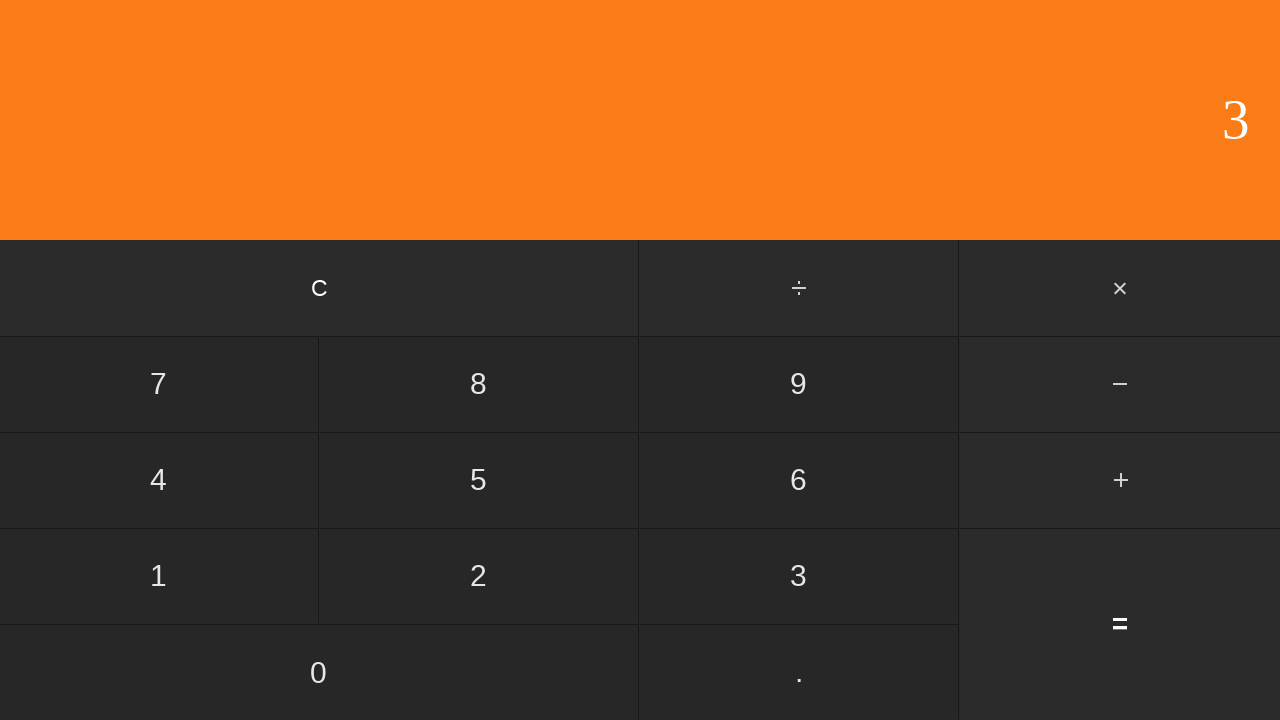

Clicked multiply button at (1120, 288) on #multiply
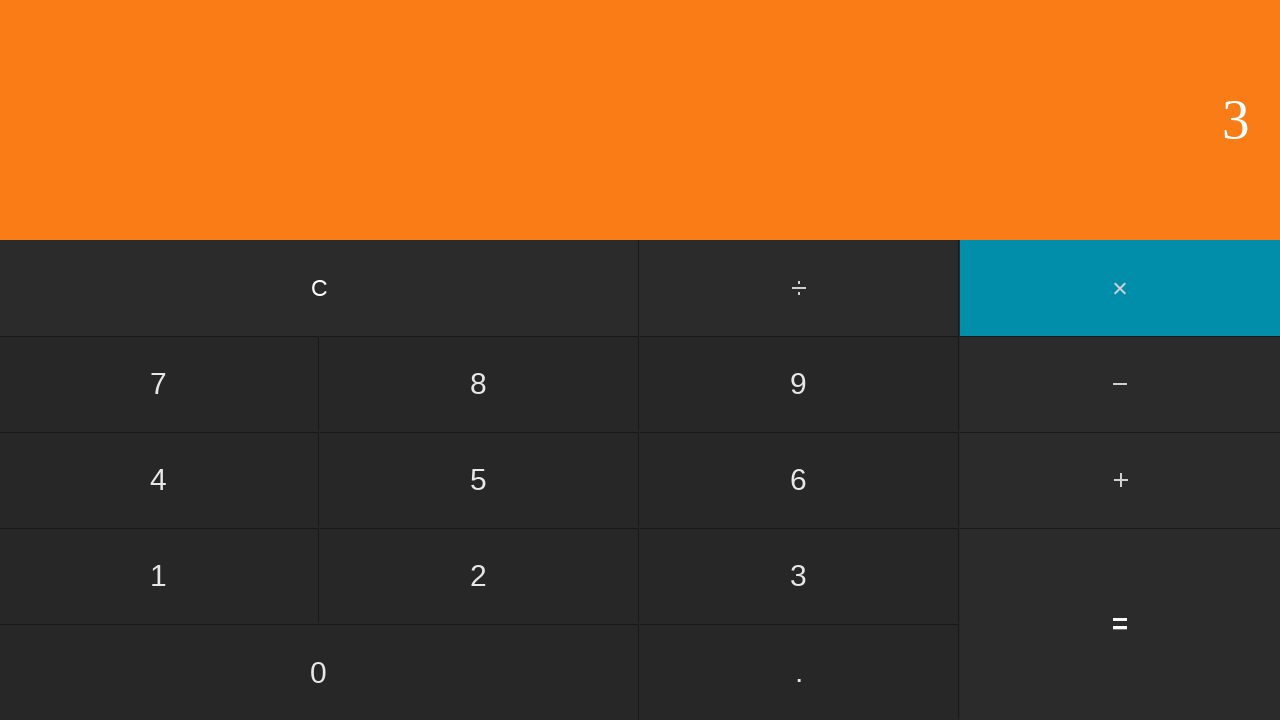

Clicked second number: 2 at (479, 576) on input[value='2']
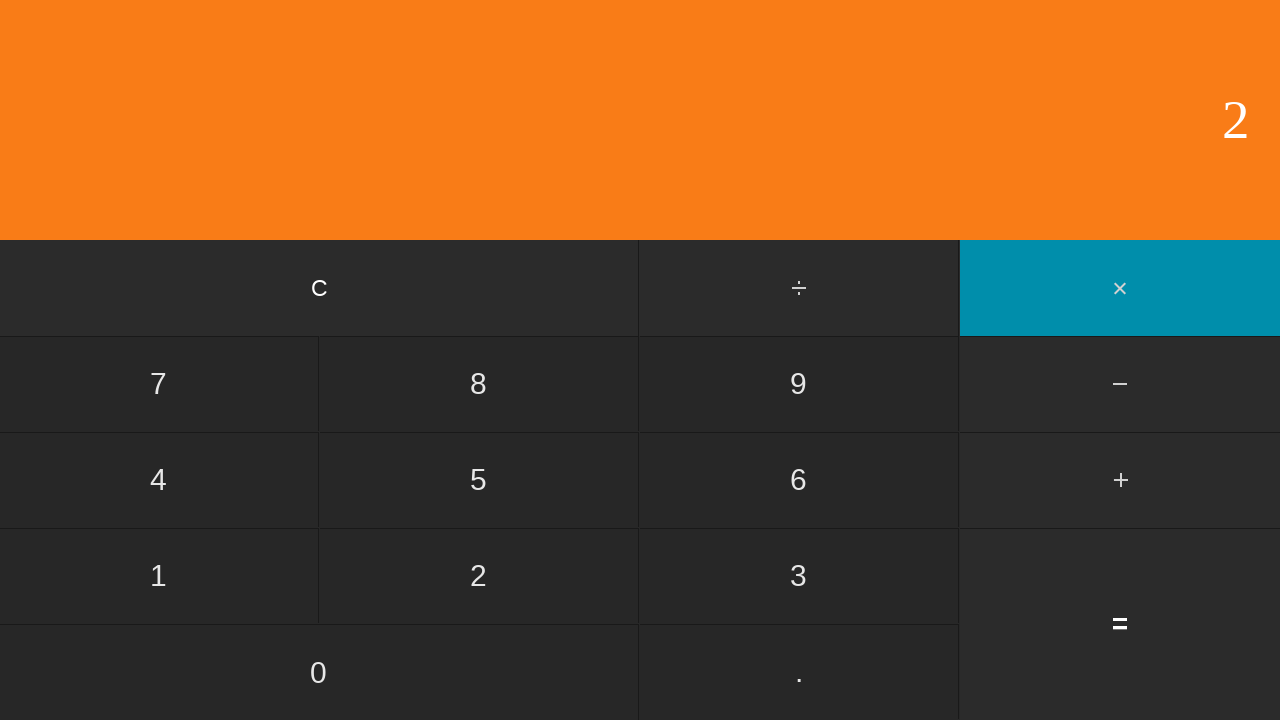

Clicked equals button to calculate 3 × 2 at (1120, 624) on input[value='=']
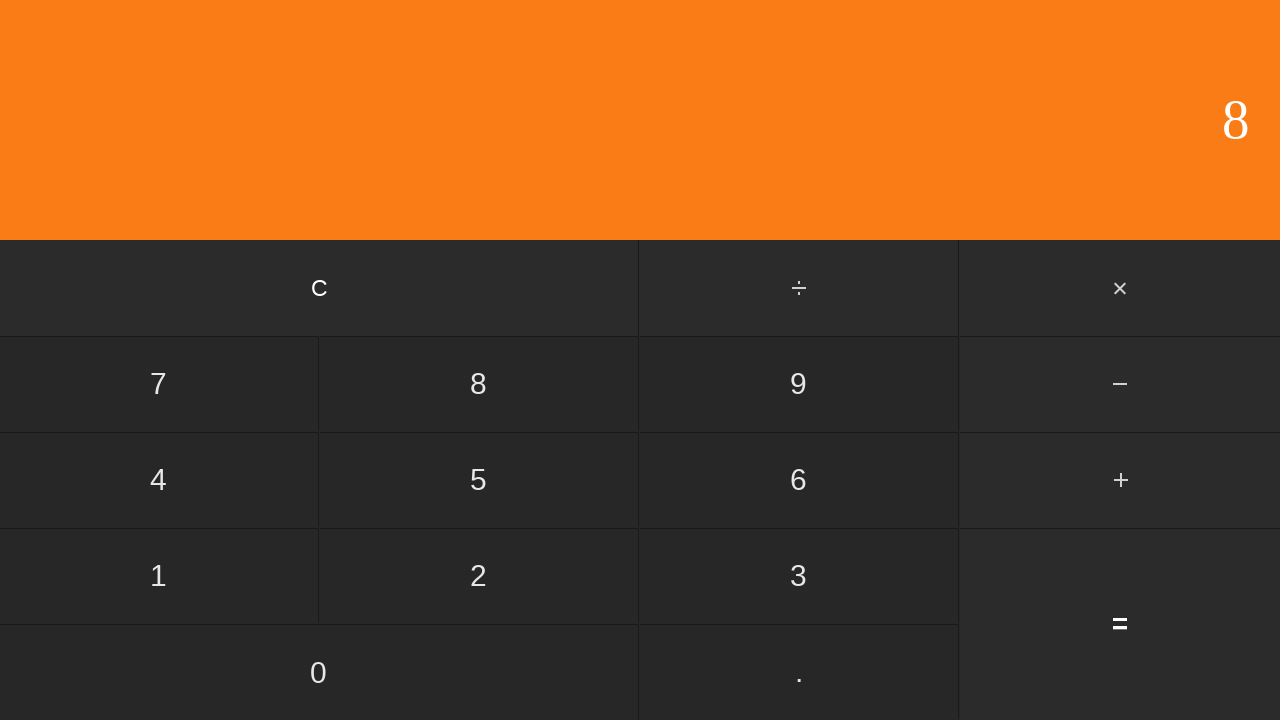

Result displayed for 3 × 2 = 6
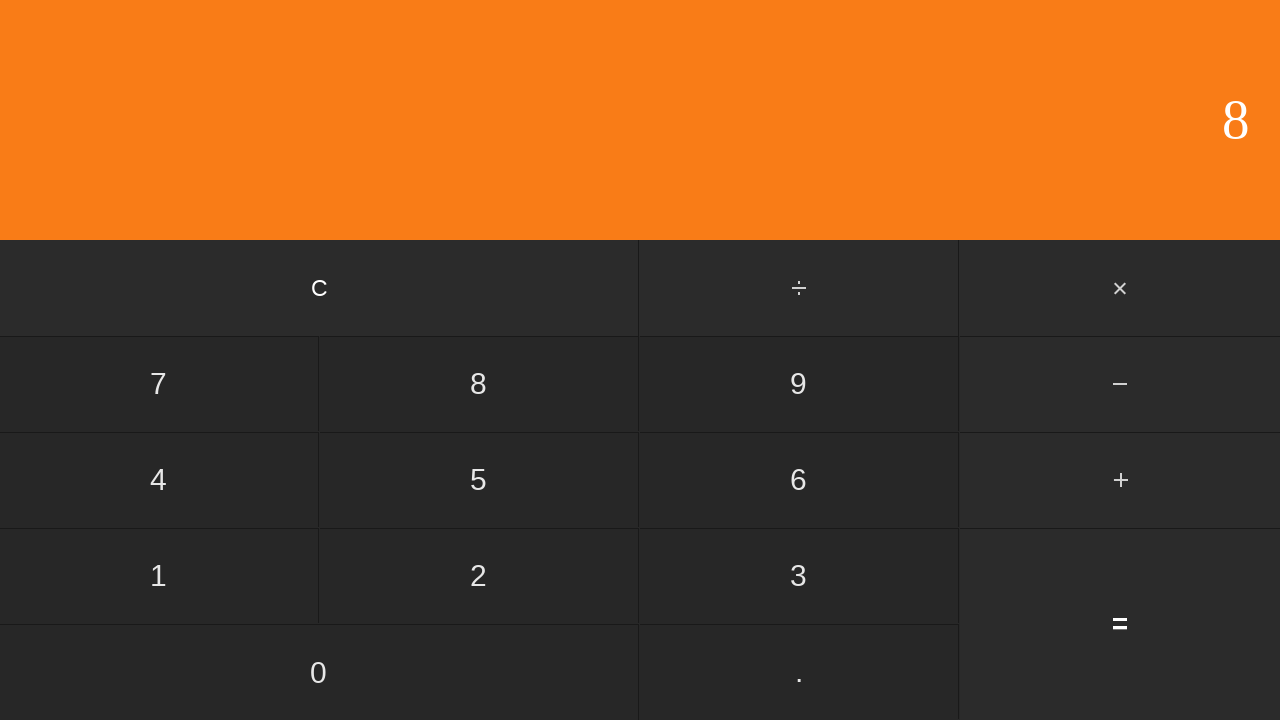

Clicked clear button to reset calculator at (320, 288) on input[value='C']
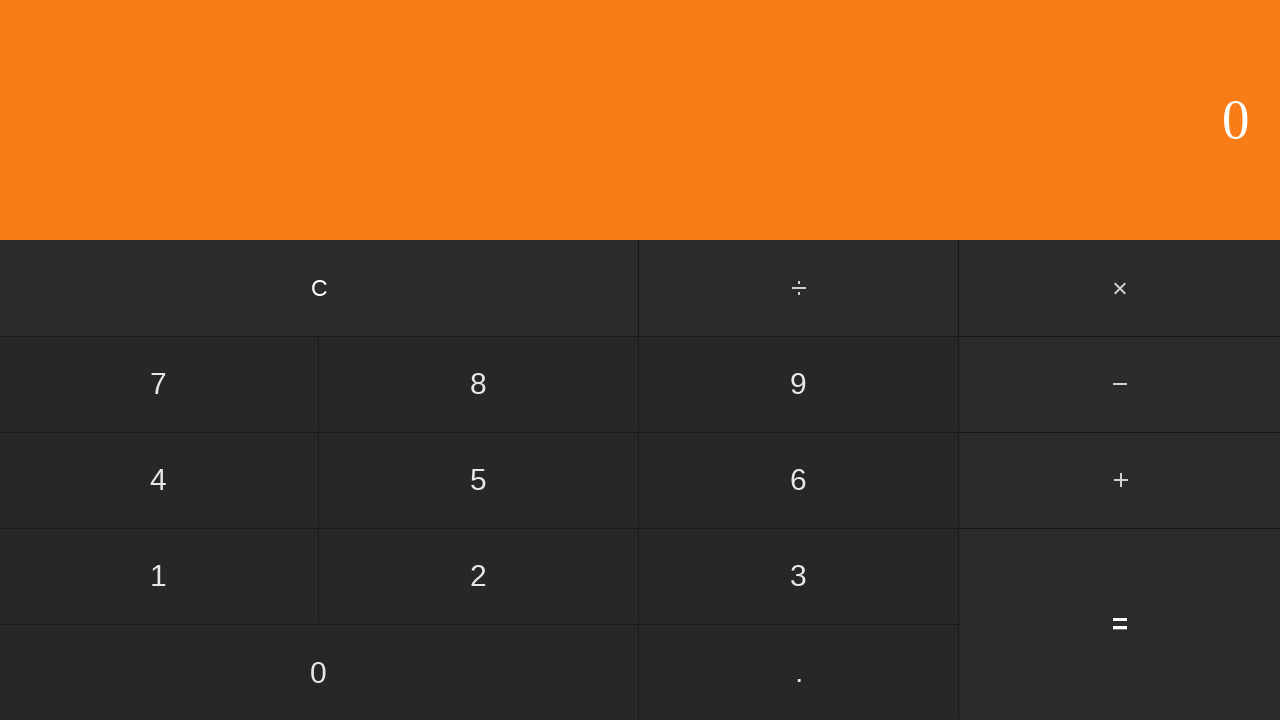

Clicked first number: 3 at (799, 576) on input[value='3']
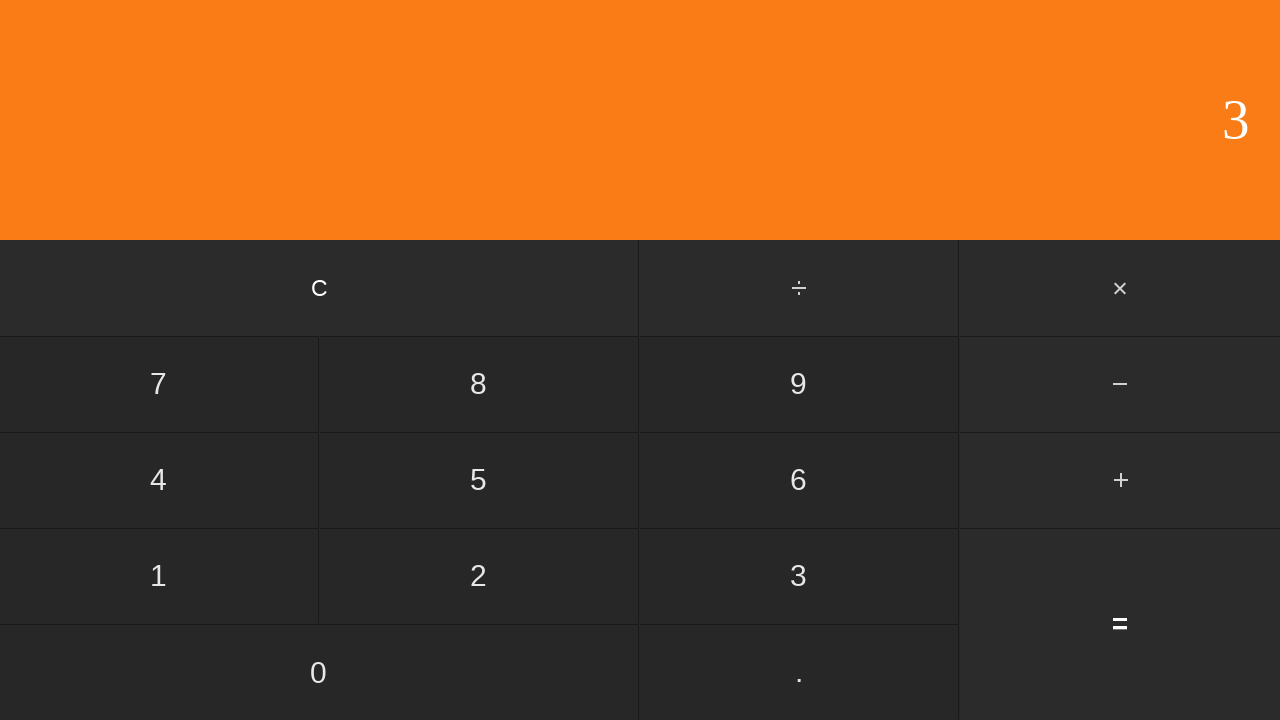

Clicked multiply button at (1120, 288) on #multiply
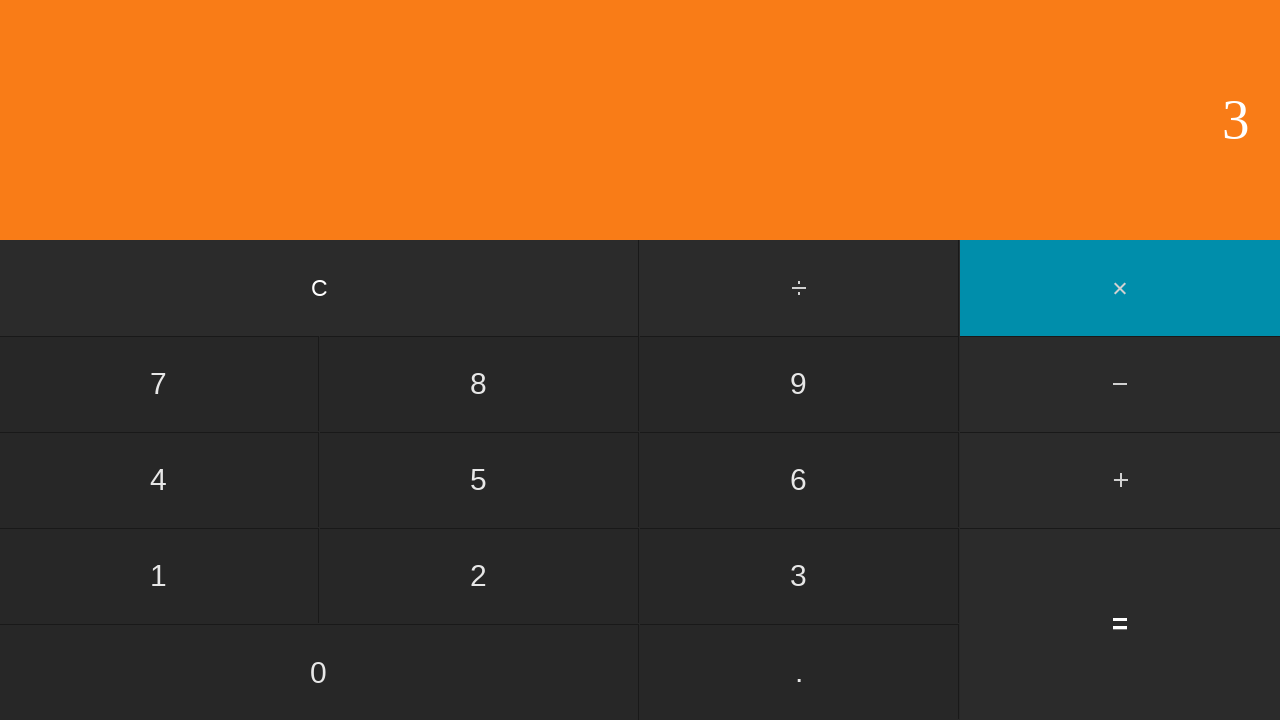

Clicked second number: 3 at (799, 576) on input[value='3']
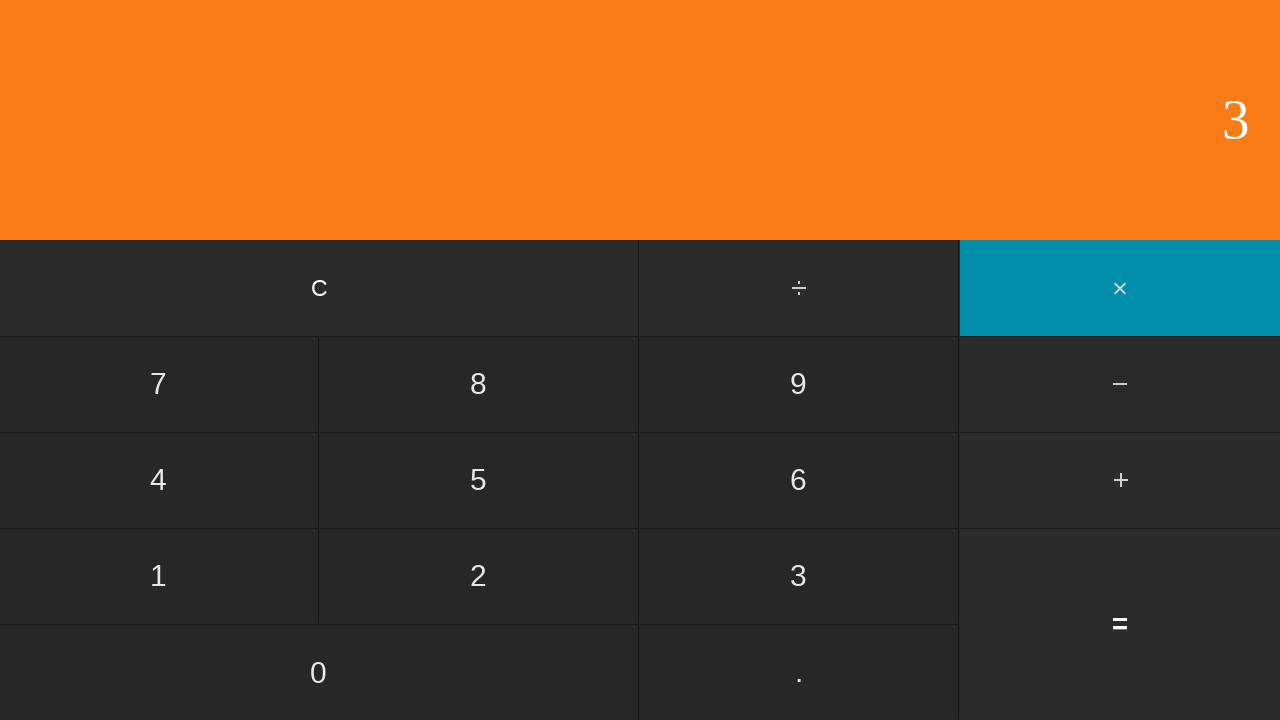

Clicked equals button to calculate 3 × 3 at (1120, 624) on input[value='=']
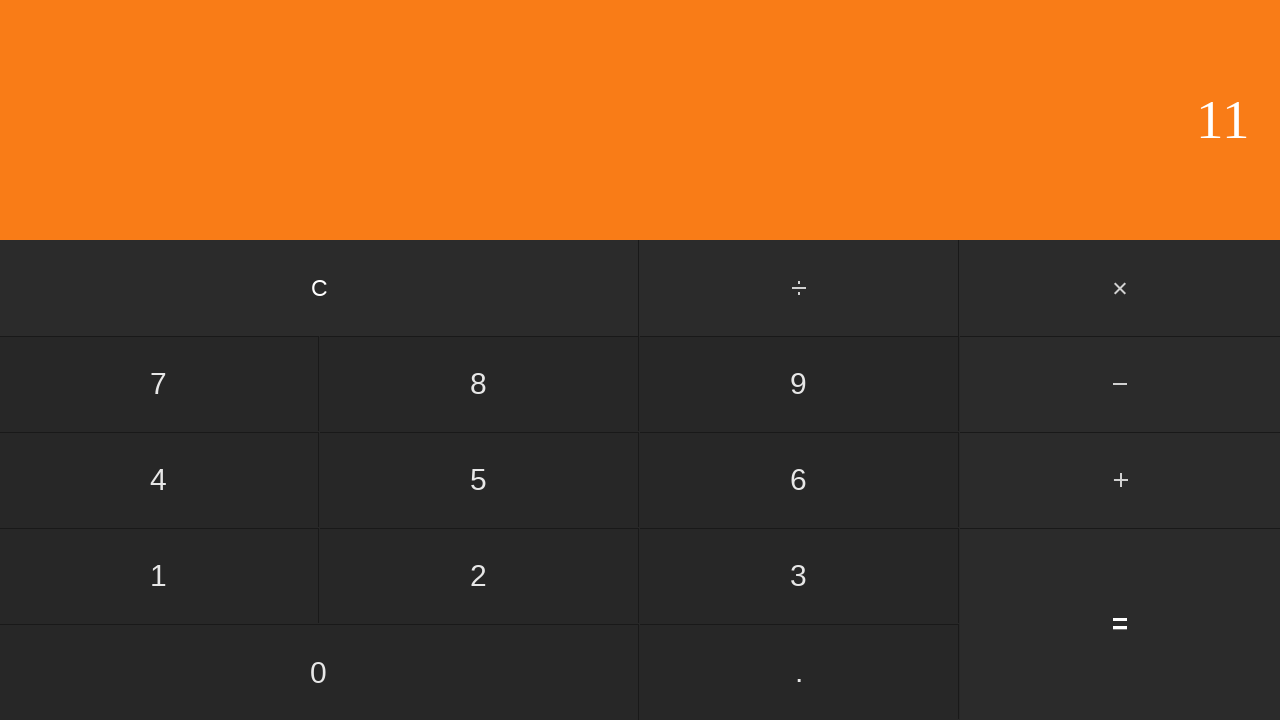

Result displayed for 3 × 3 = 9
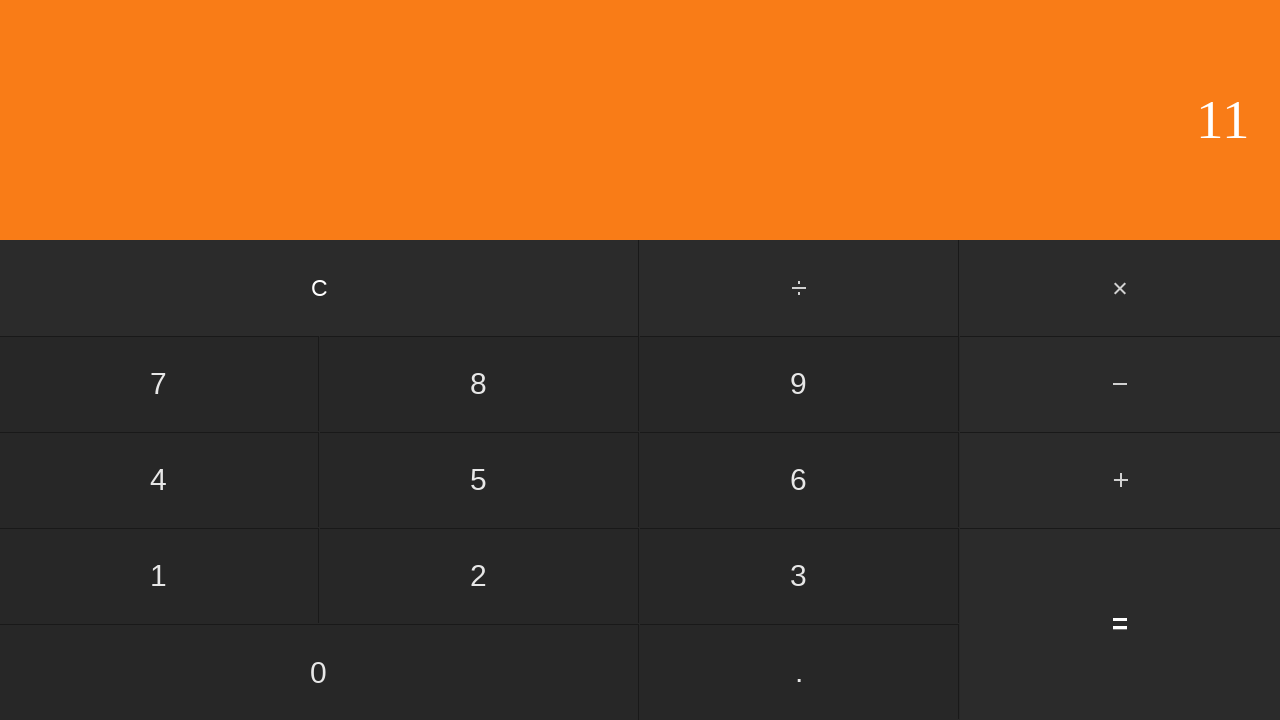

Clicked clear button to reset calculator at (320, 288) on input[value='C']
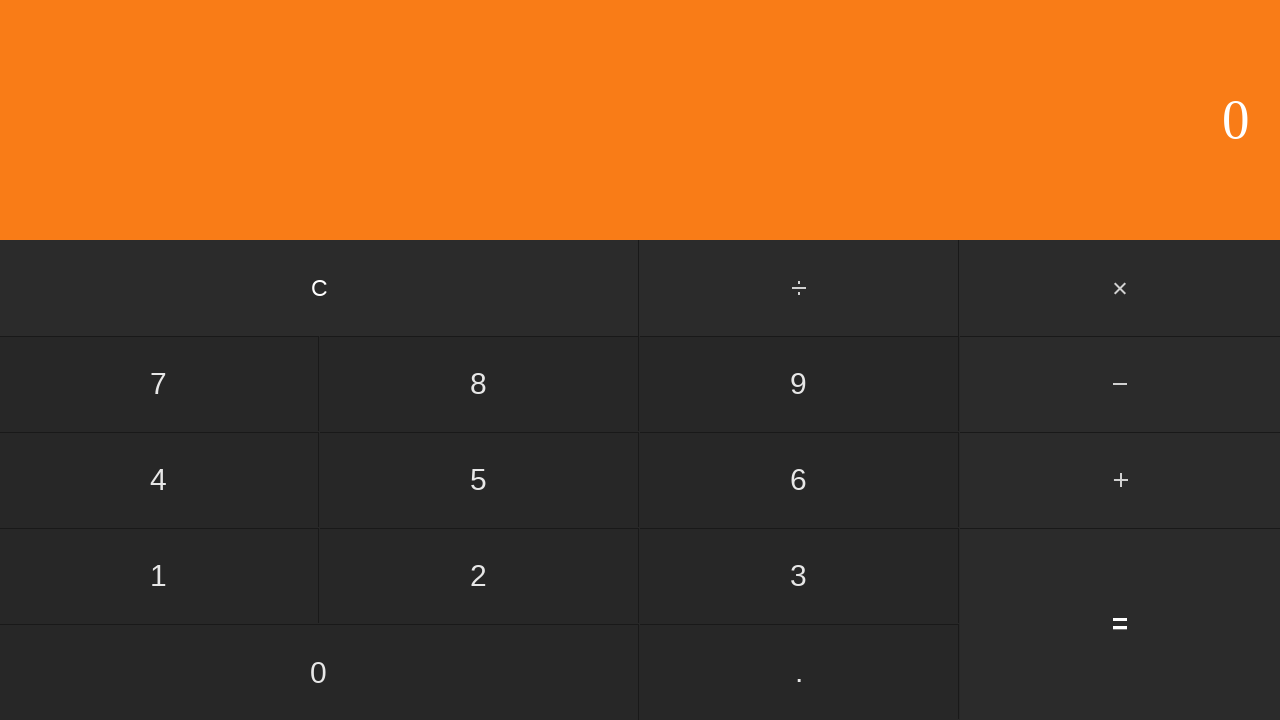

Clicked first number: 3 at (799, 576) on input[value='3']
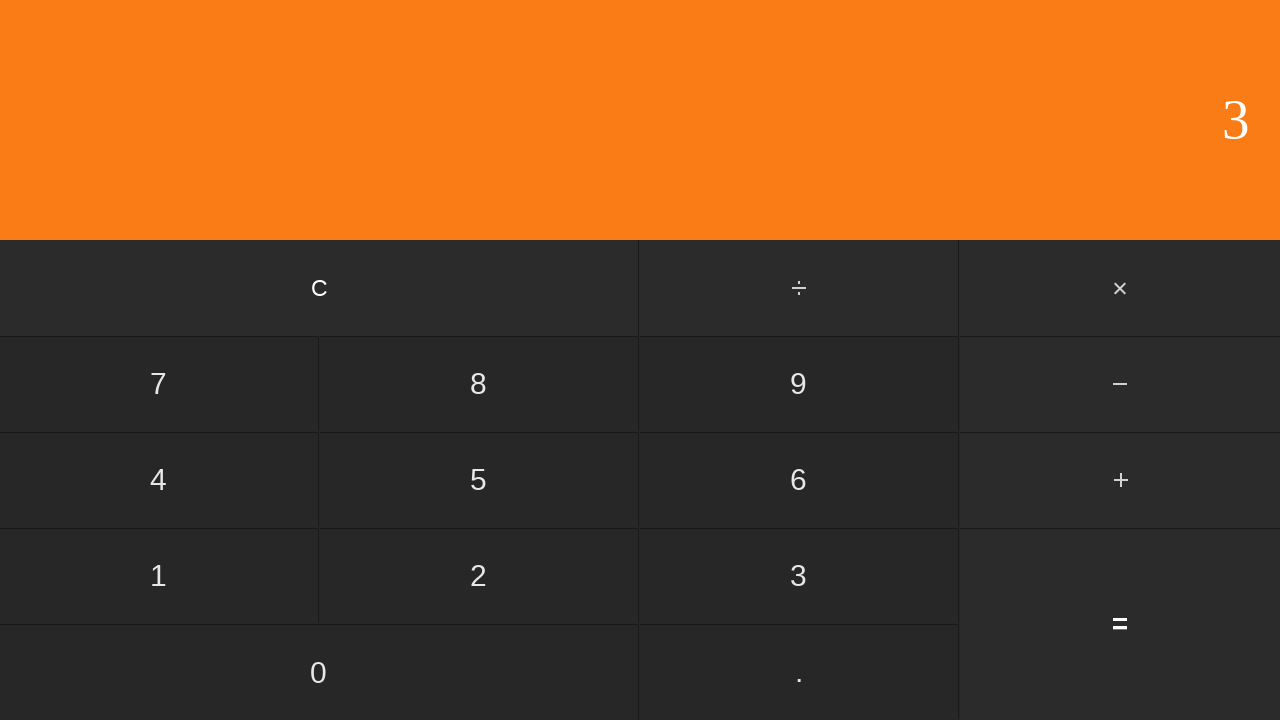

Clicked multiply button at (1120, 288) on #multiply
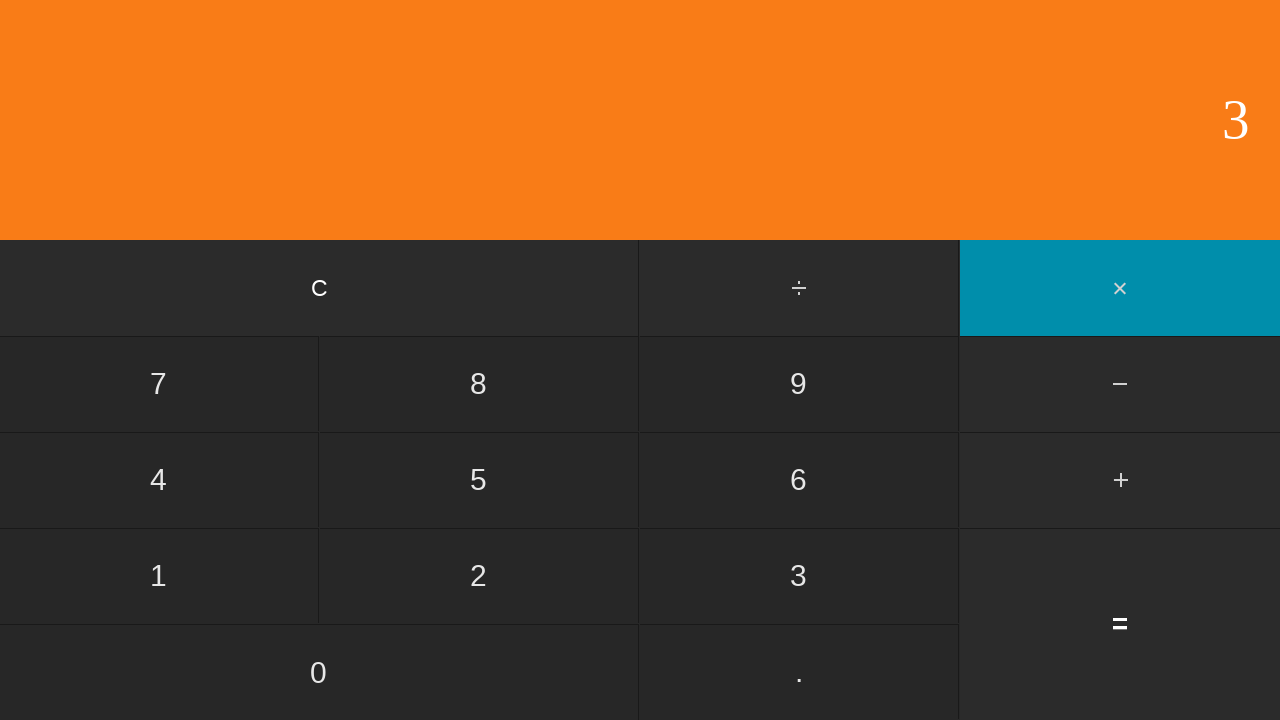

Clicked second number: 4 at (159, 480) on input[value='4']
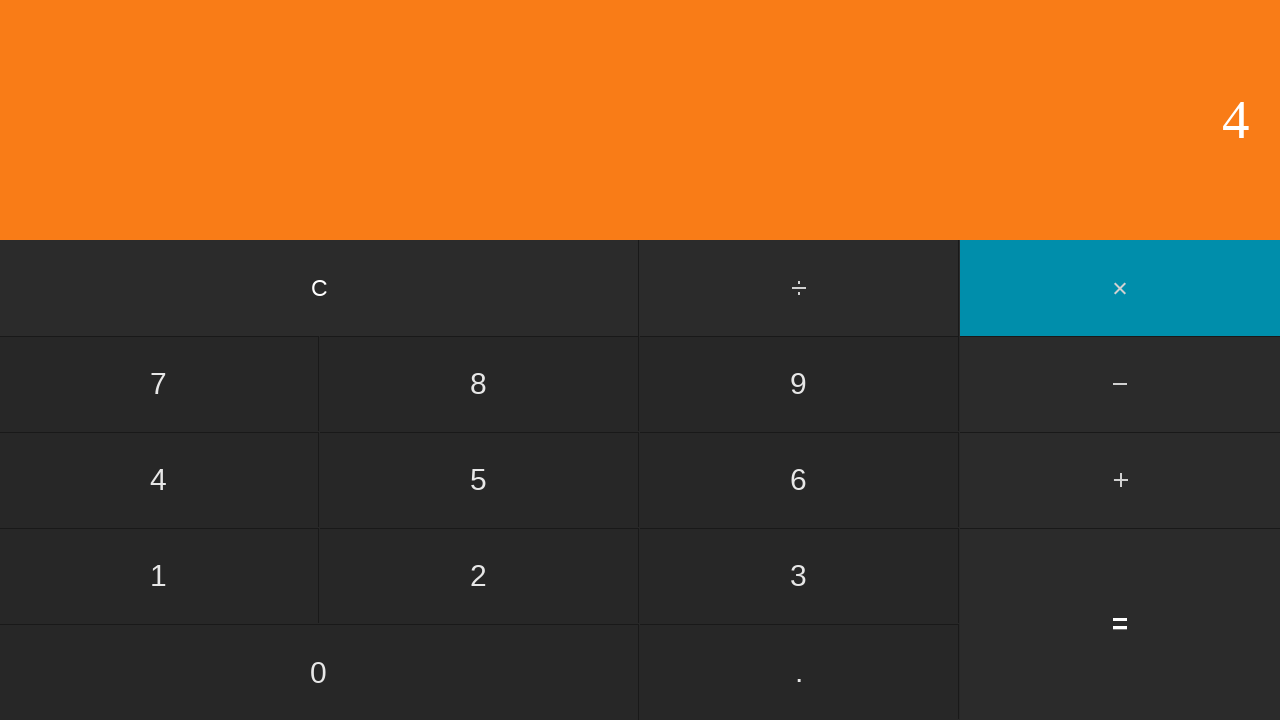

Clicked equals button to calculate 3 × 4 at (1120, 624) on input[value='=']
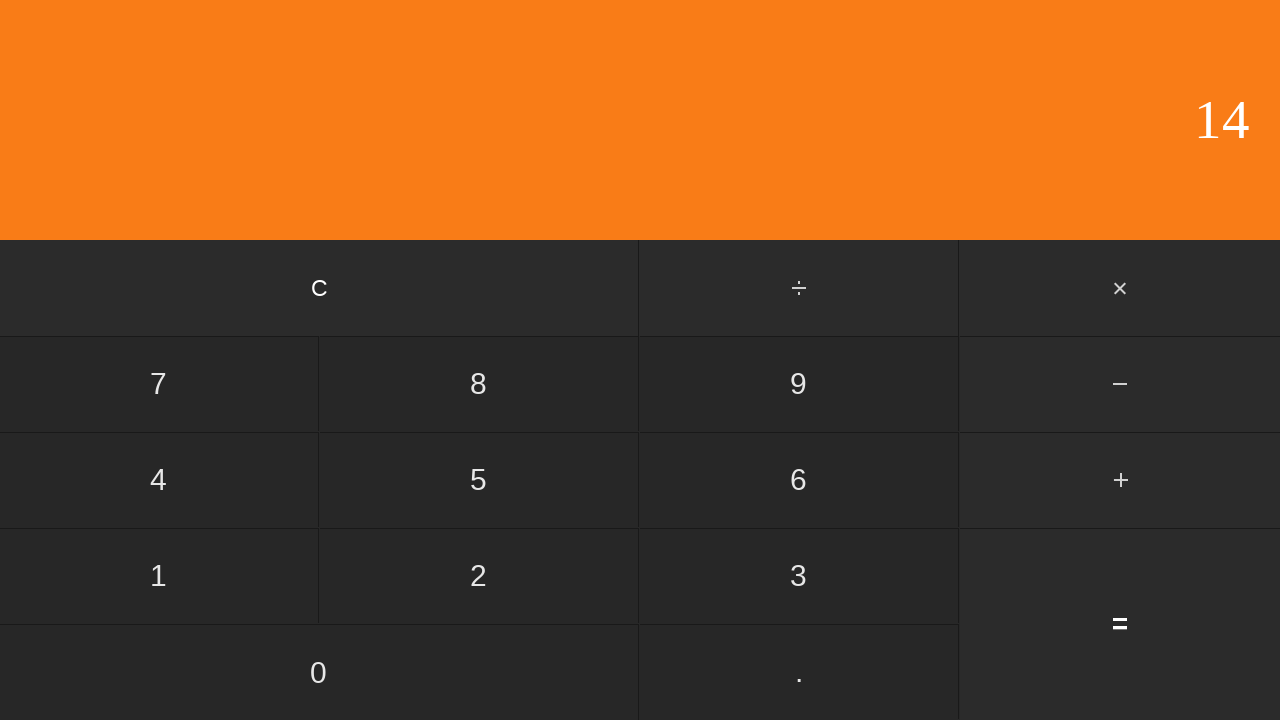

Result displayed for 3 × 4 = 12
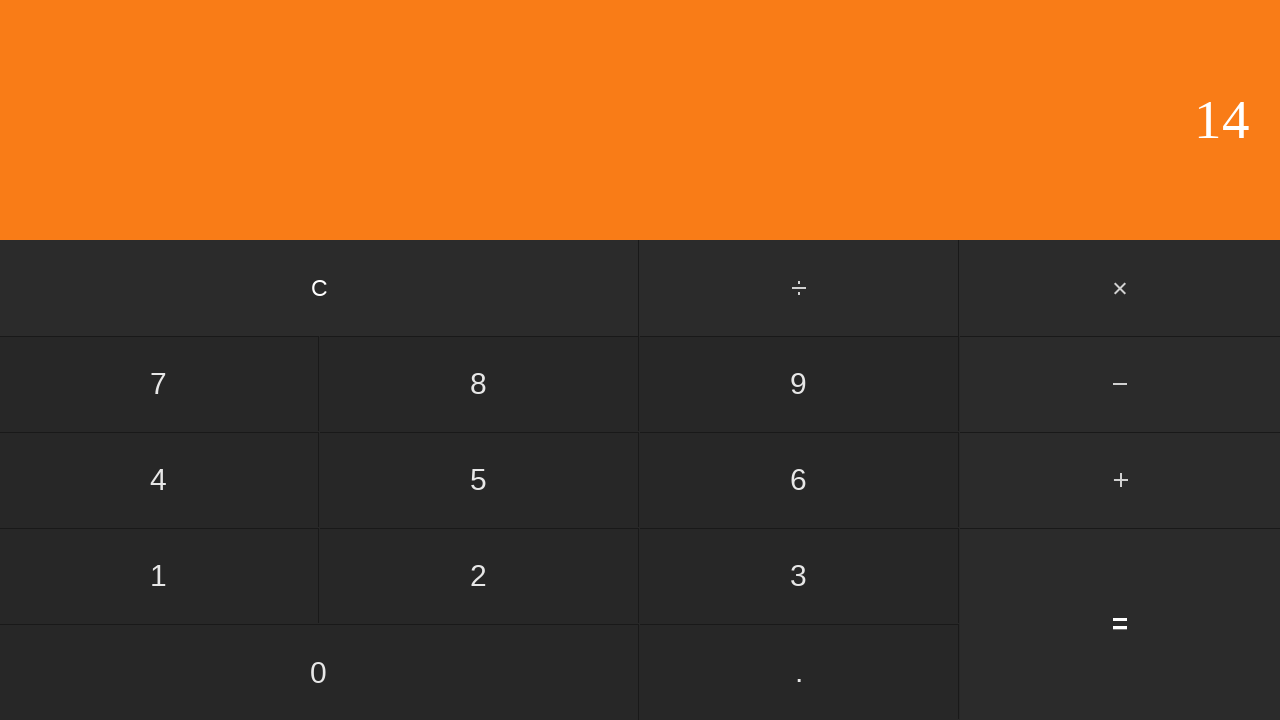

Clicked clear button to reset calculator at (320, 288) on input[value='C']
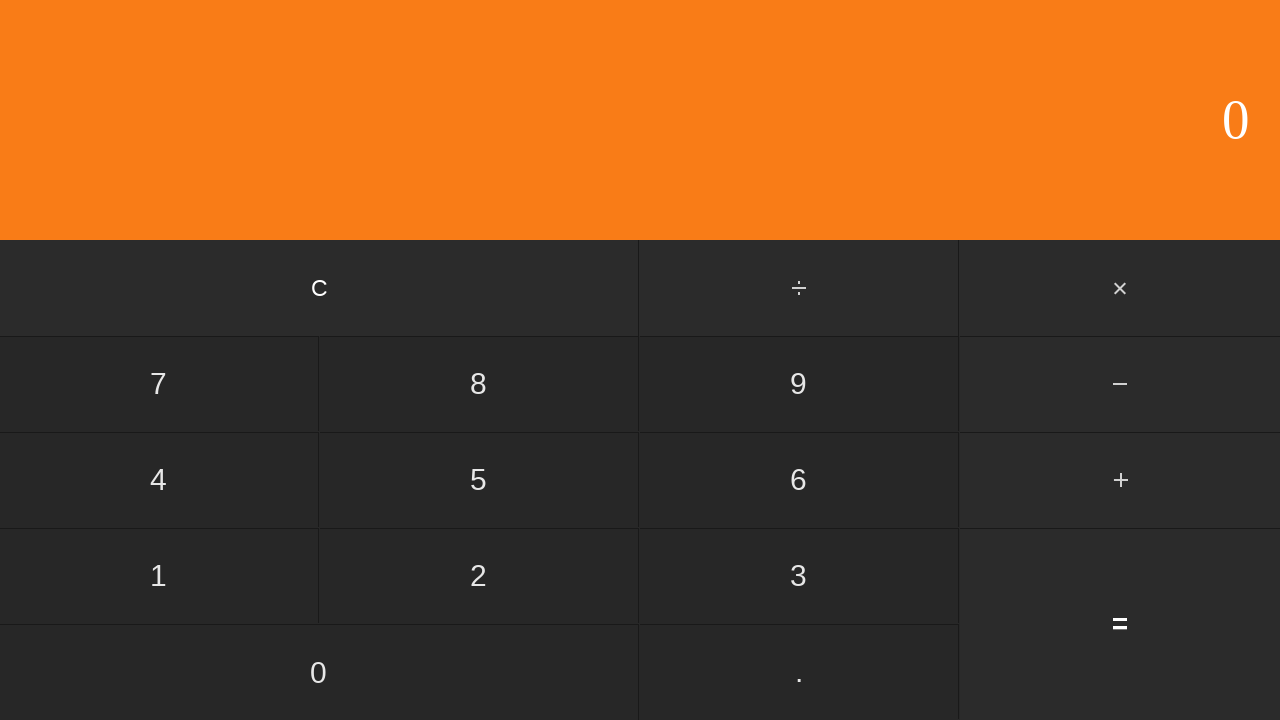

Clicked first number: 3 at (799, 576) on input[value='3']
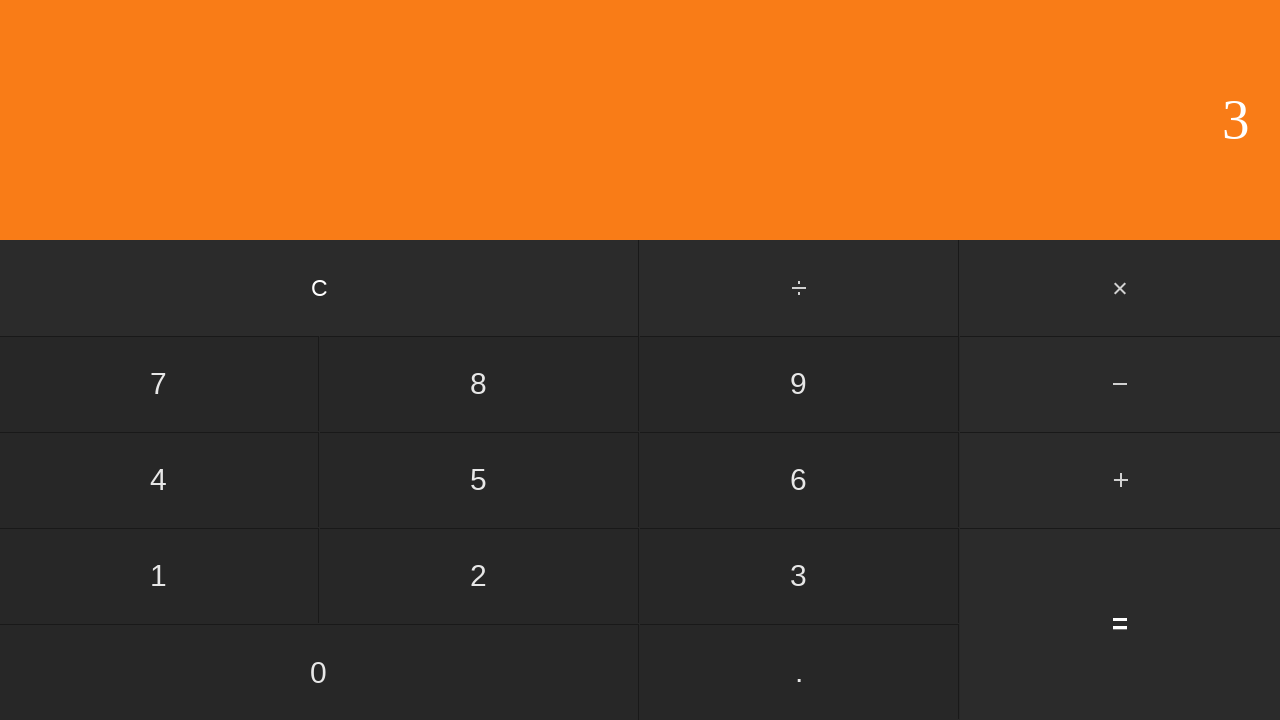

Clicked multiply button at (1120, 288) on #multiply
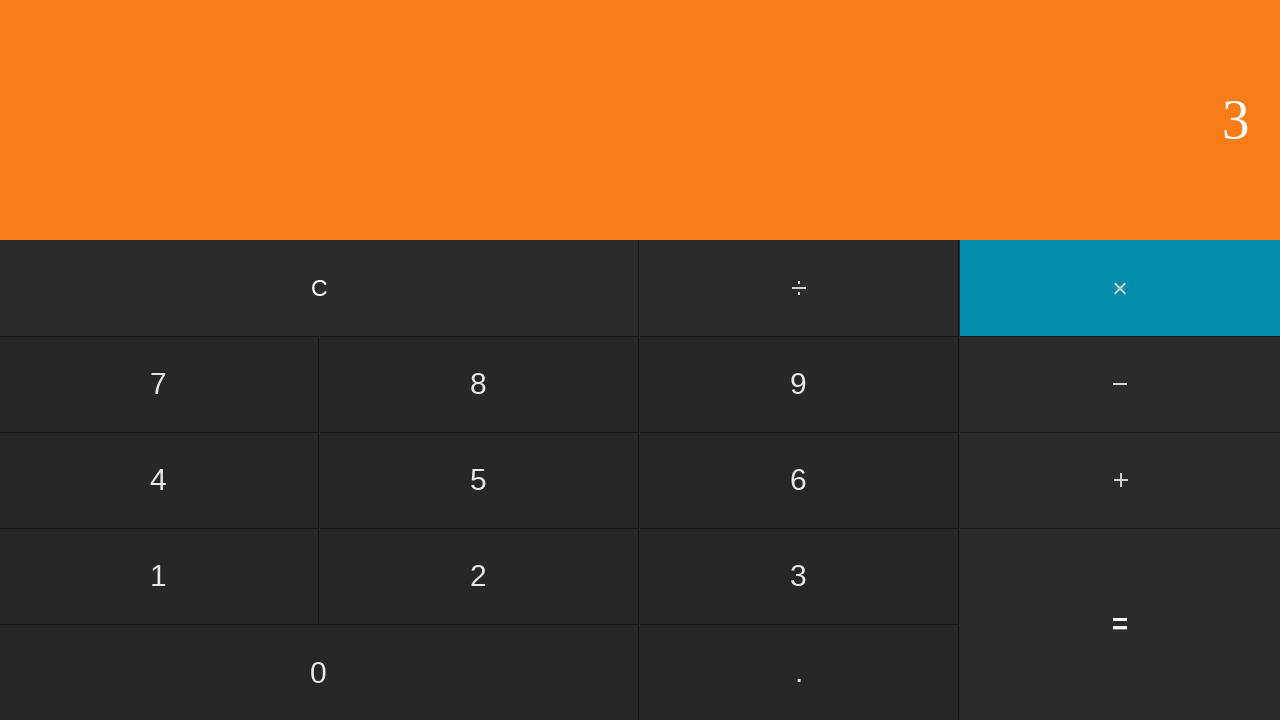

Clicked second number: 5 at (479, 480) on input[value='5']
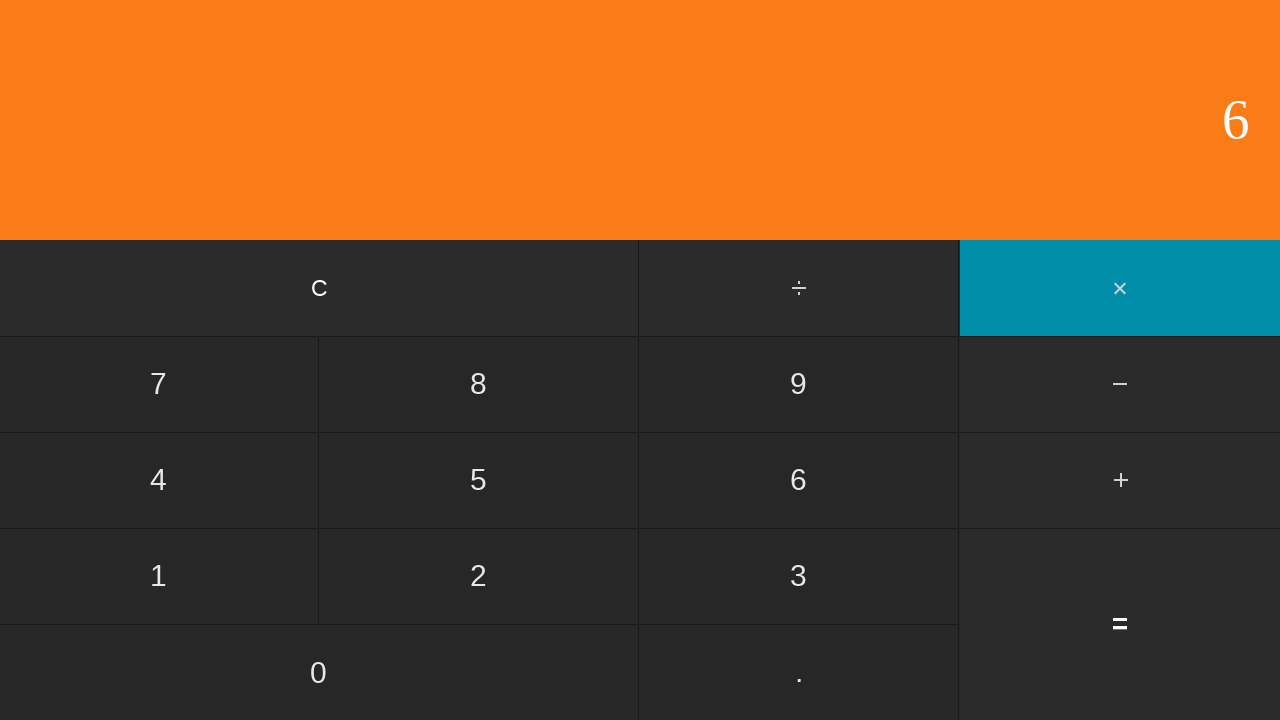

Clicked equals button to calculate 3 × 5 at (1120, 624) on input[value='=']
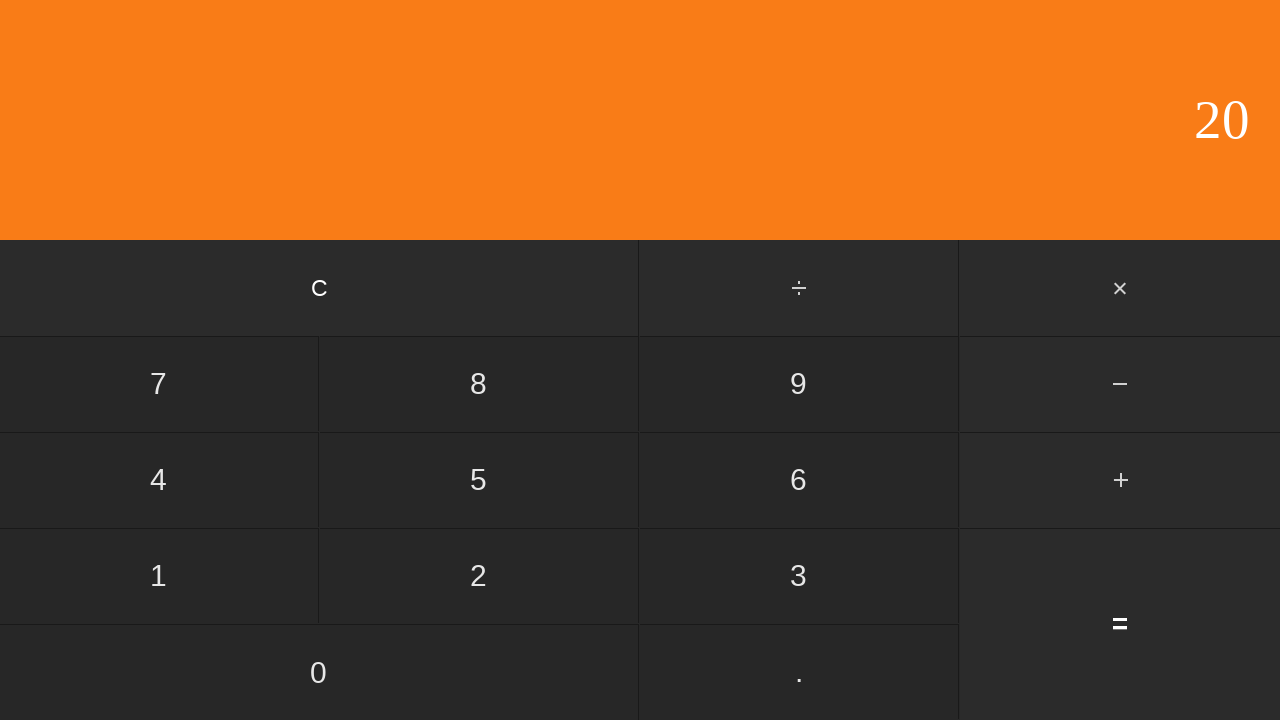

Result displayed for 3 × 5 = 15
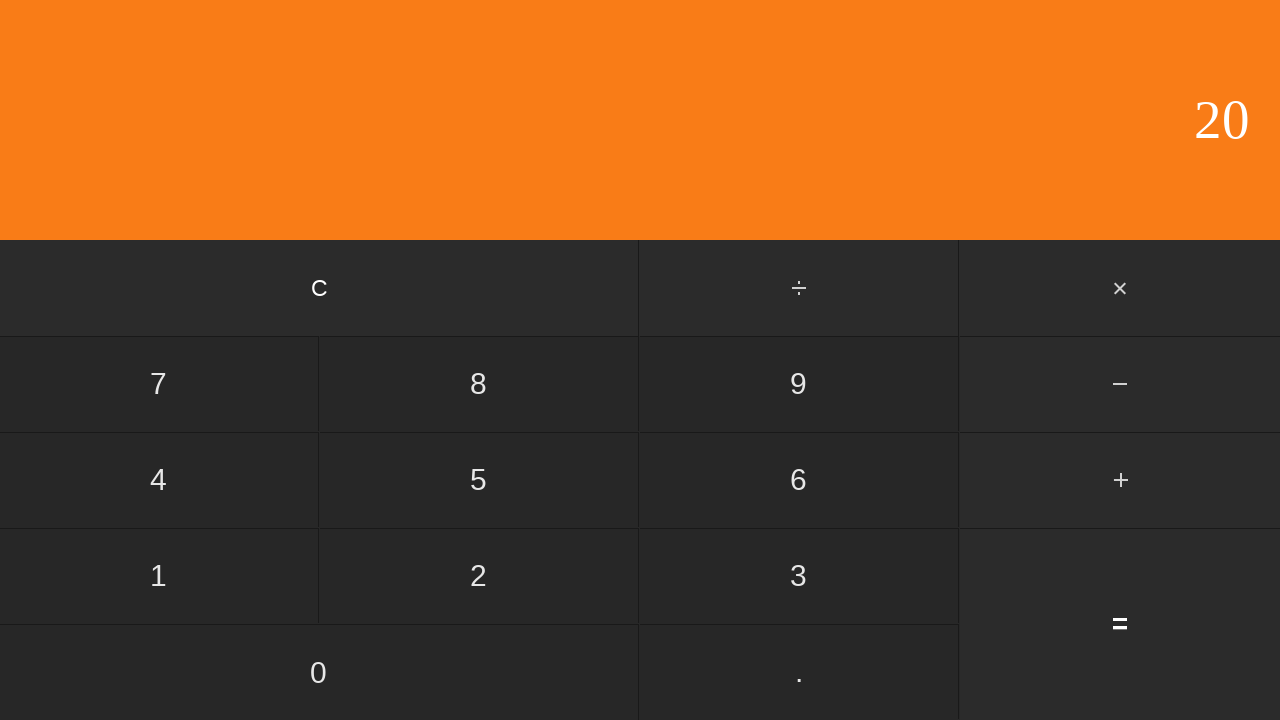

Clicked clear button to reset calculator at (320, 288) on input[value='C']
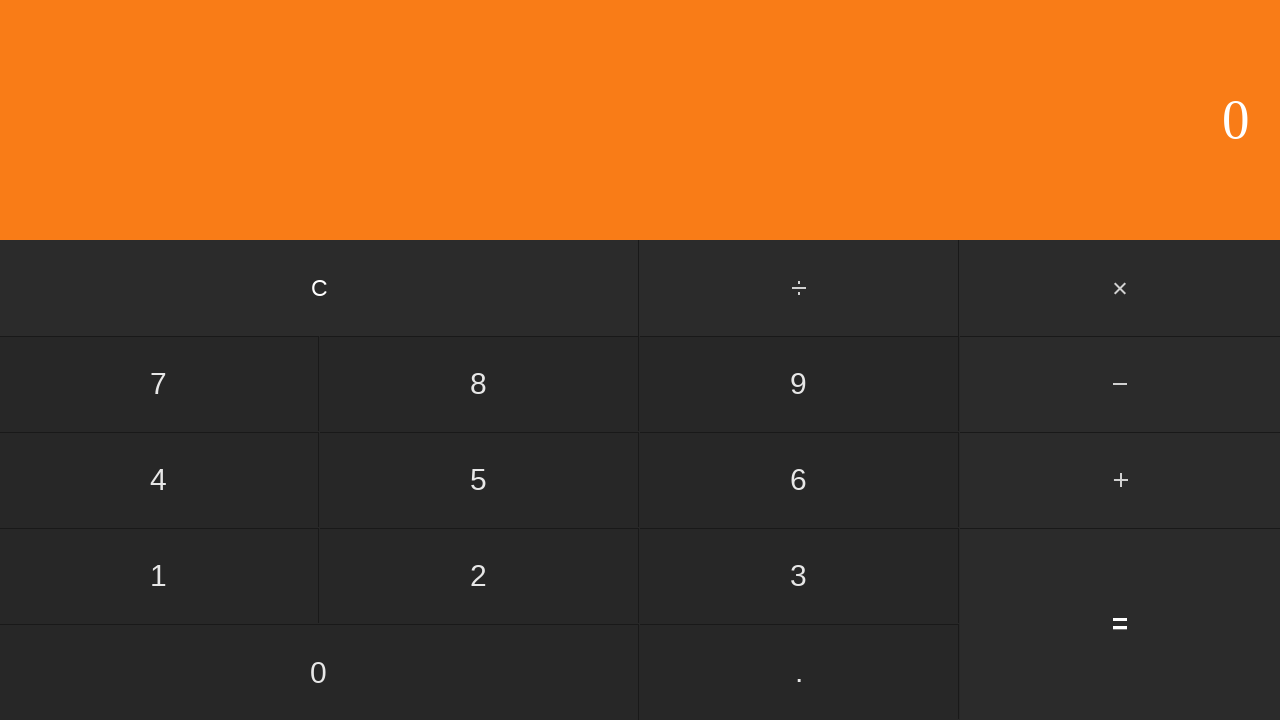

Clicked first number: 3 at (799, 576) on input[value='3']
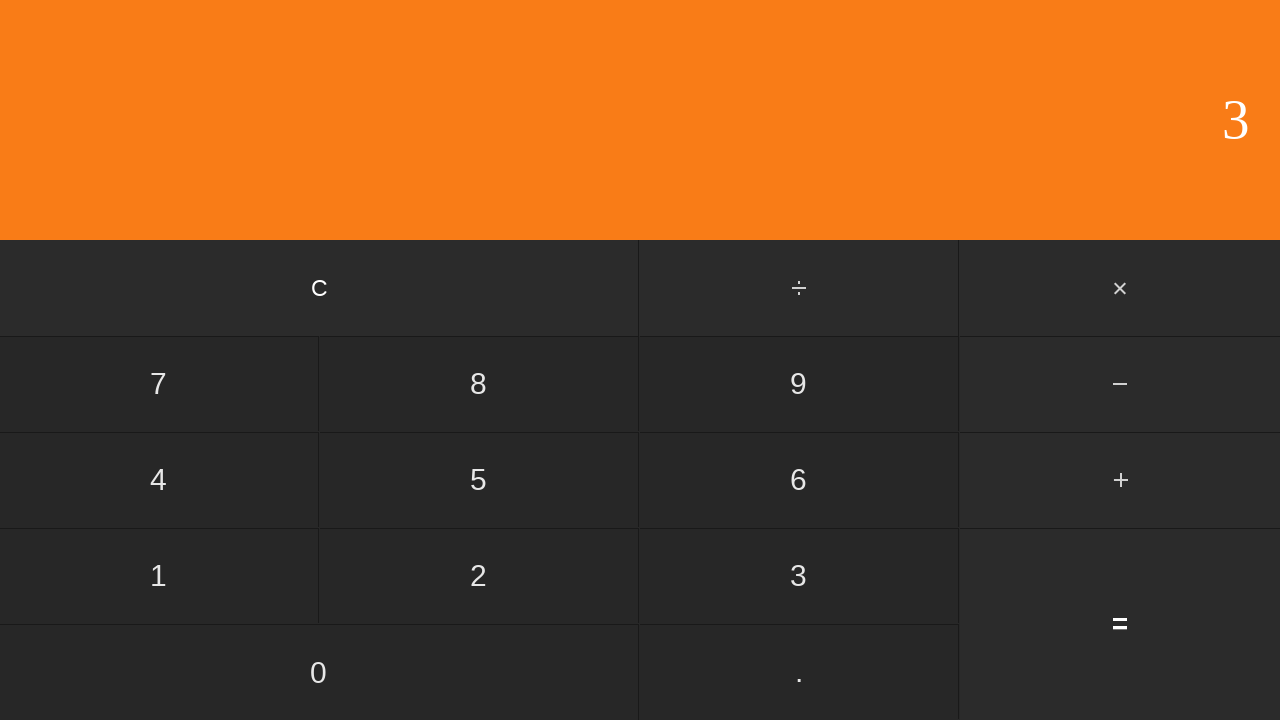

Clicked multiply button at (1120, 288) on #multiply
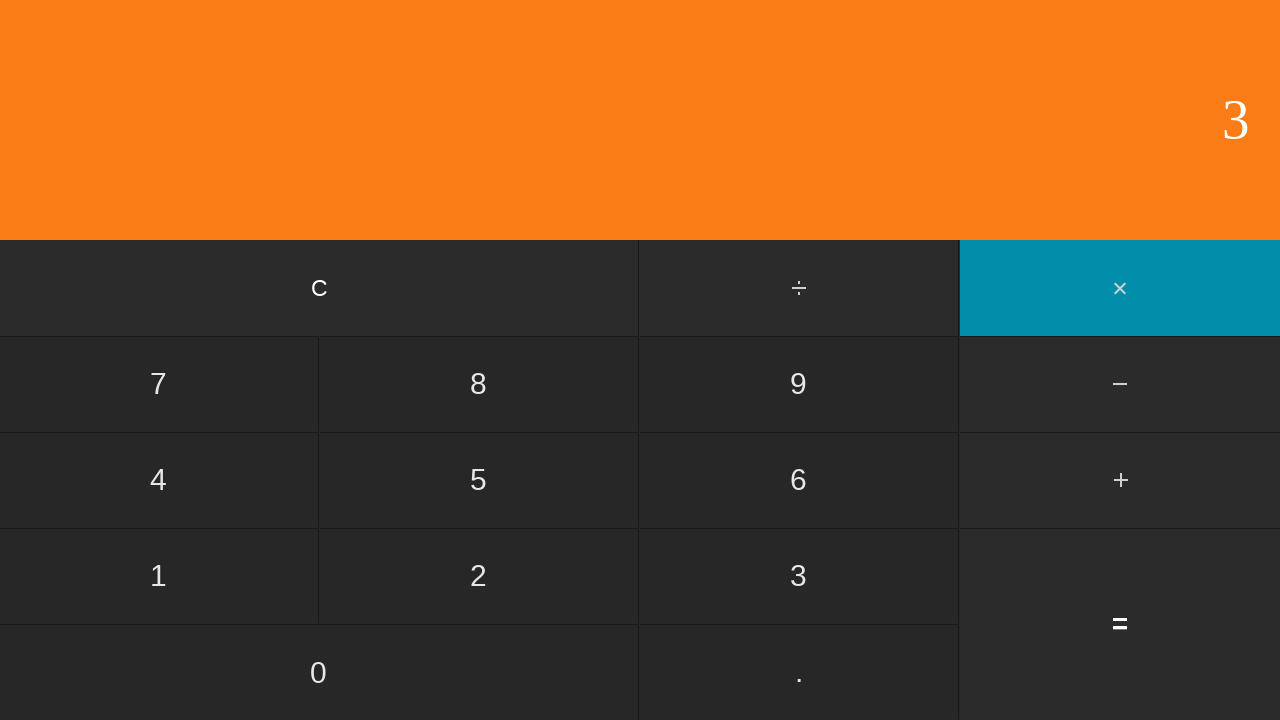

Clicked second number: 6 at (799, 480) on input[value='6']
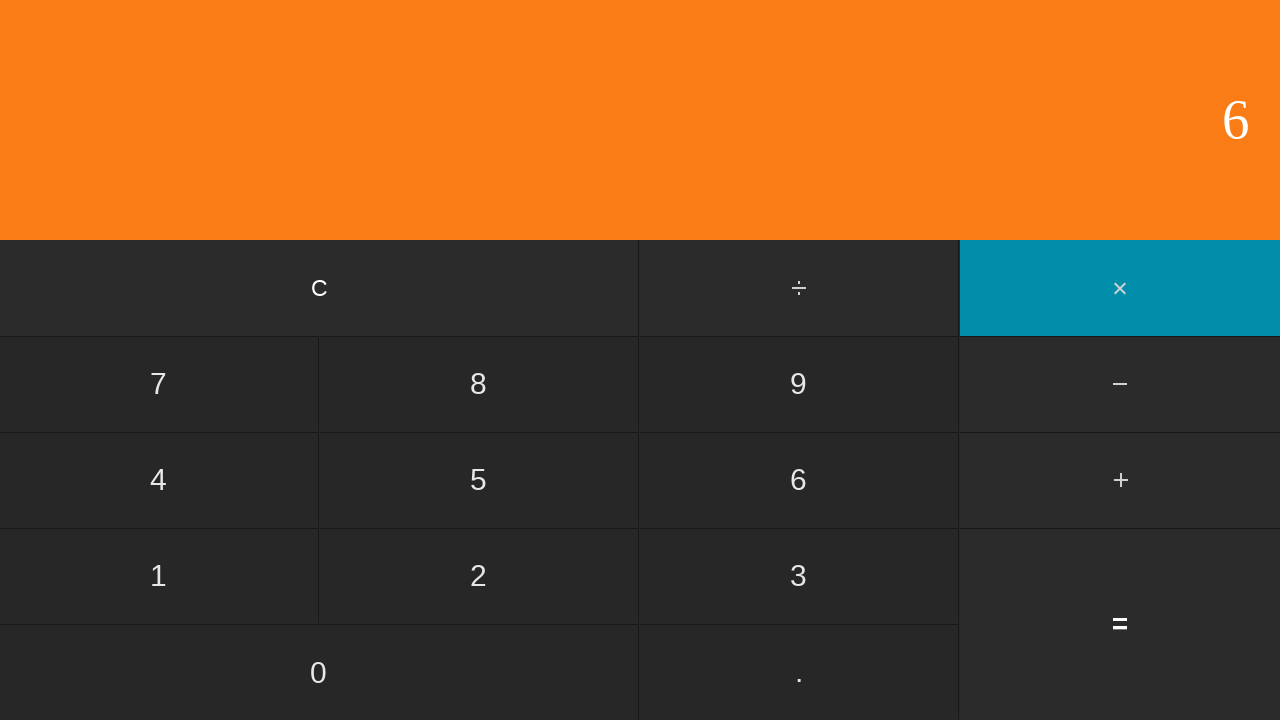

Clicked equals button to calculate 3 × 6 at (1120, 624) on input[value='=']
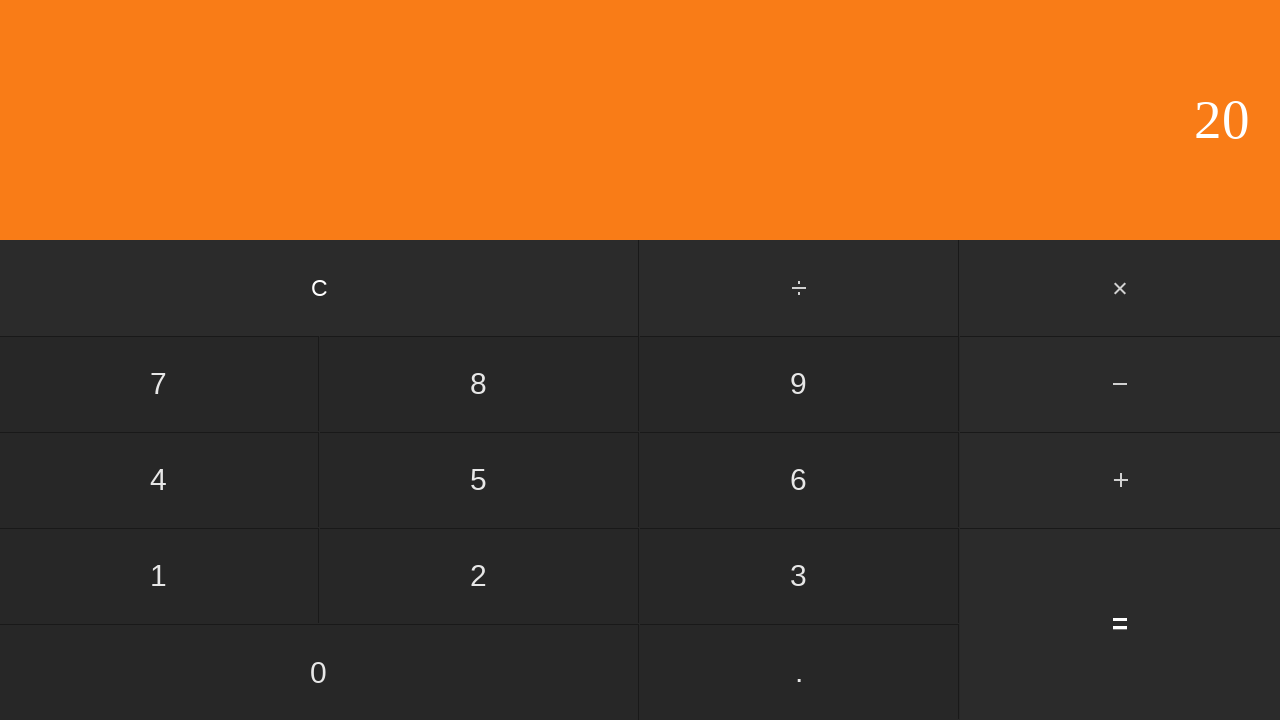

Result displayed for 3 × 6 = 18
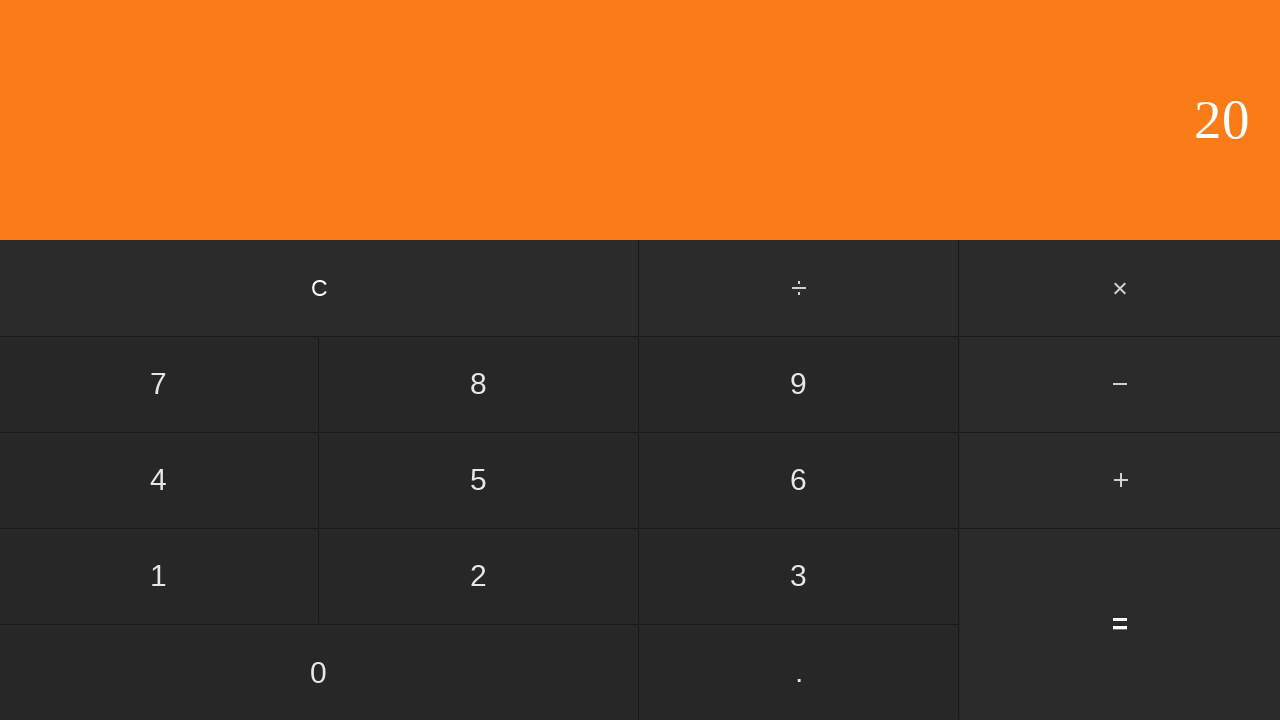

Clicked clear button to reset calculator at (320, 288) on input[value='C']
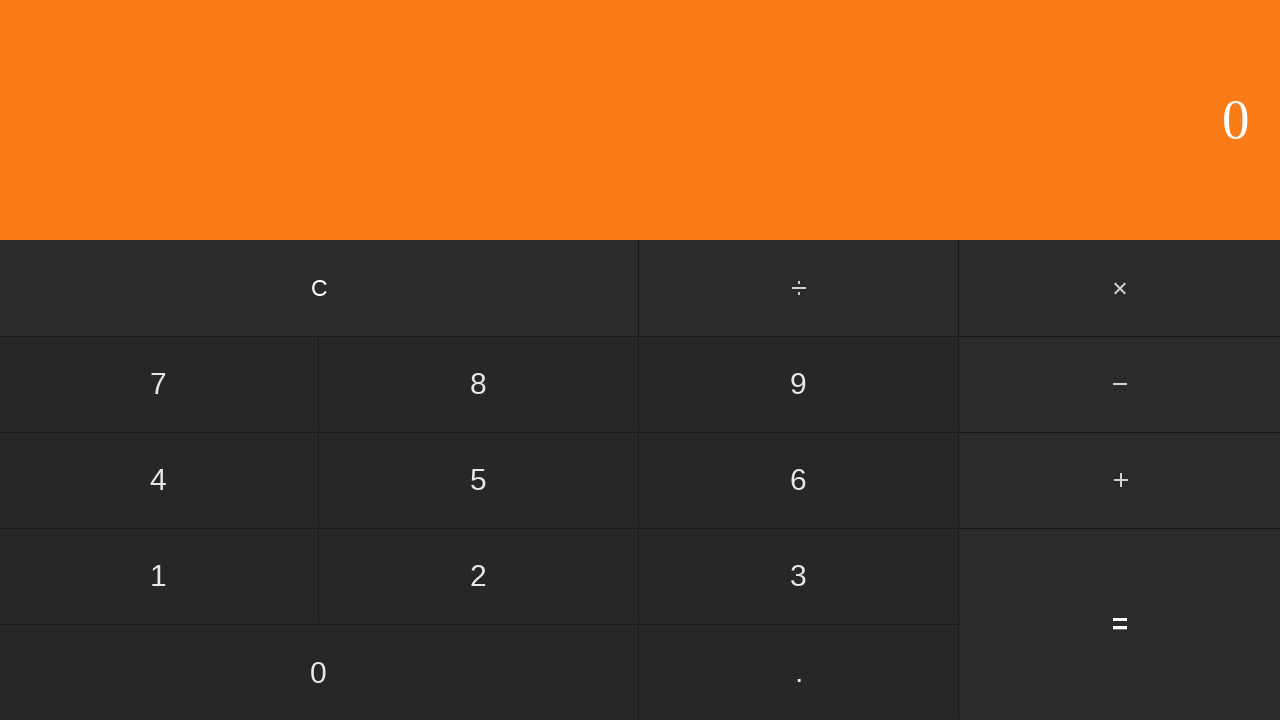

Clicked first number: 3 at (799, 576) on input[value='3']
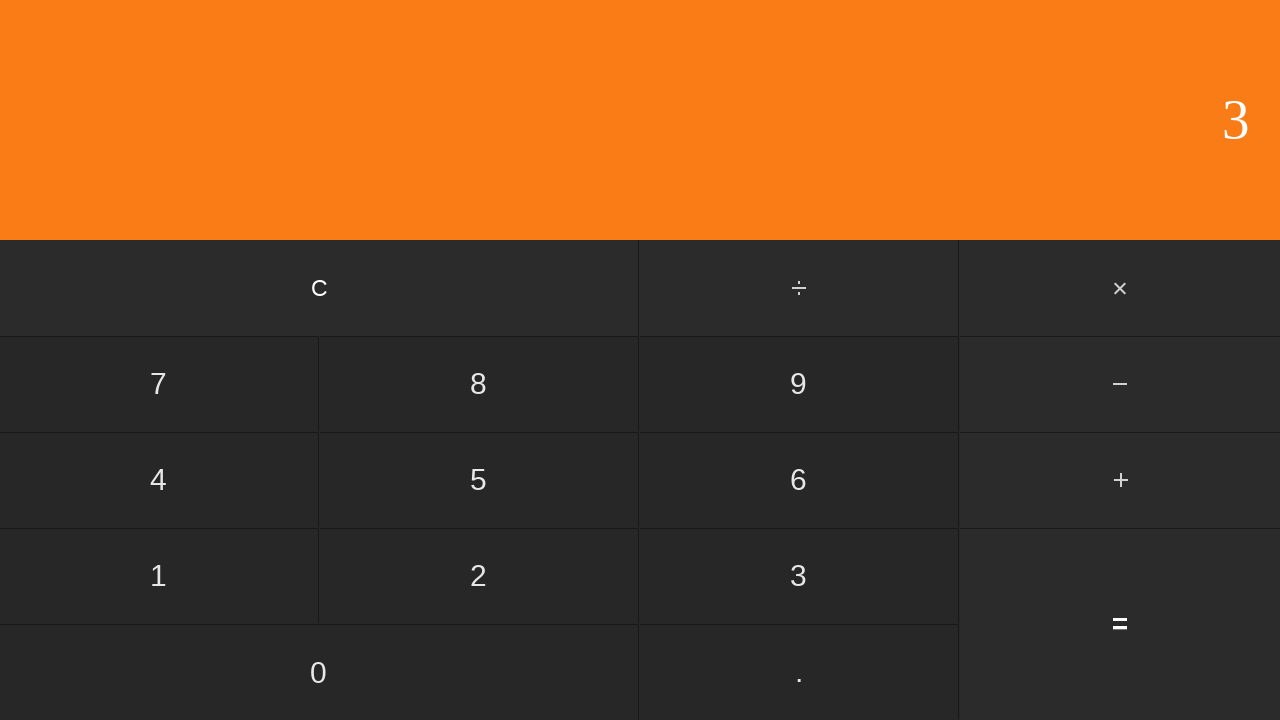

Clicked multiply button at (1120, 288) on #multiply
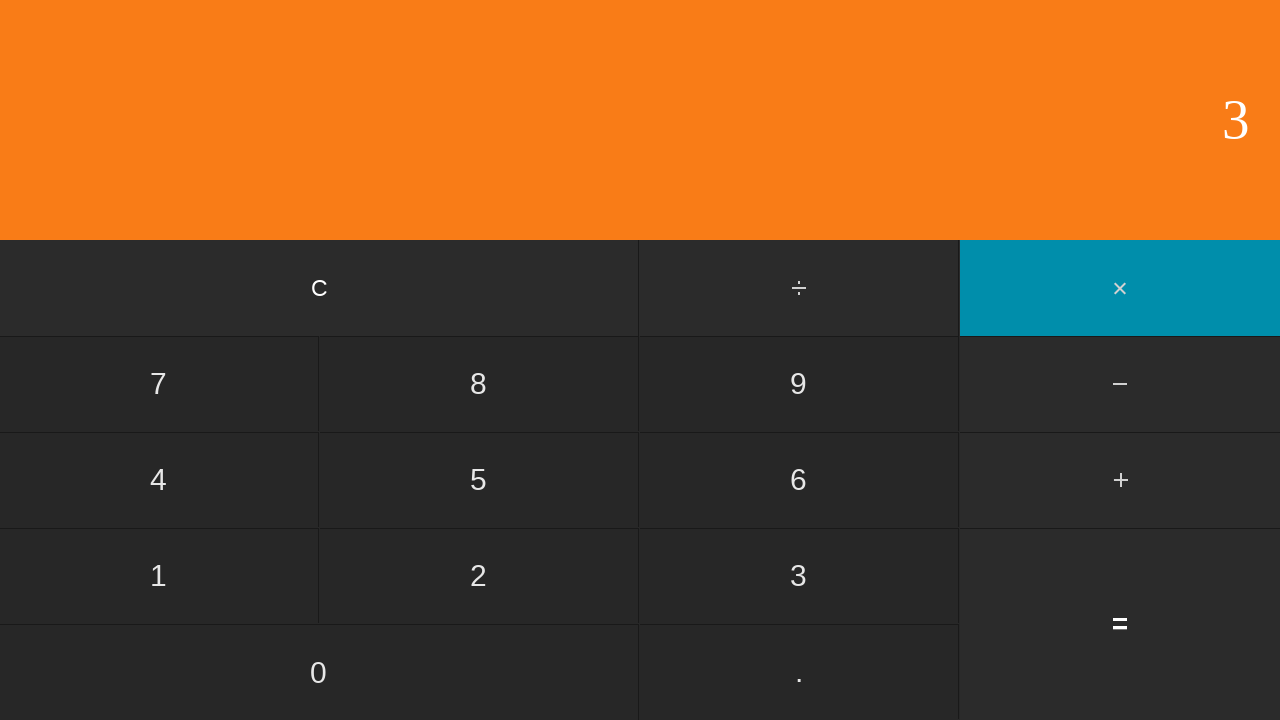

Clicked second number: 7 at (159, 384) on input[value='7']
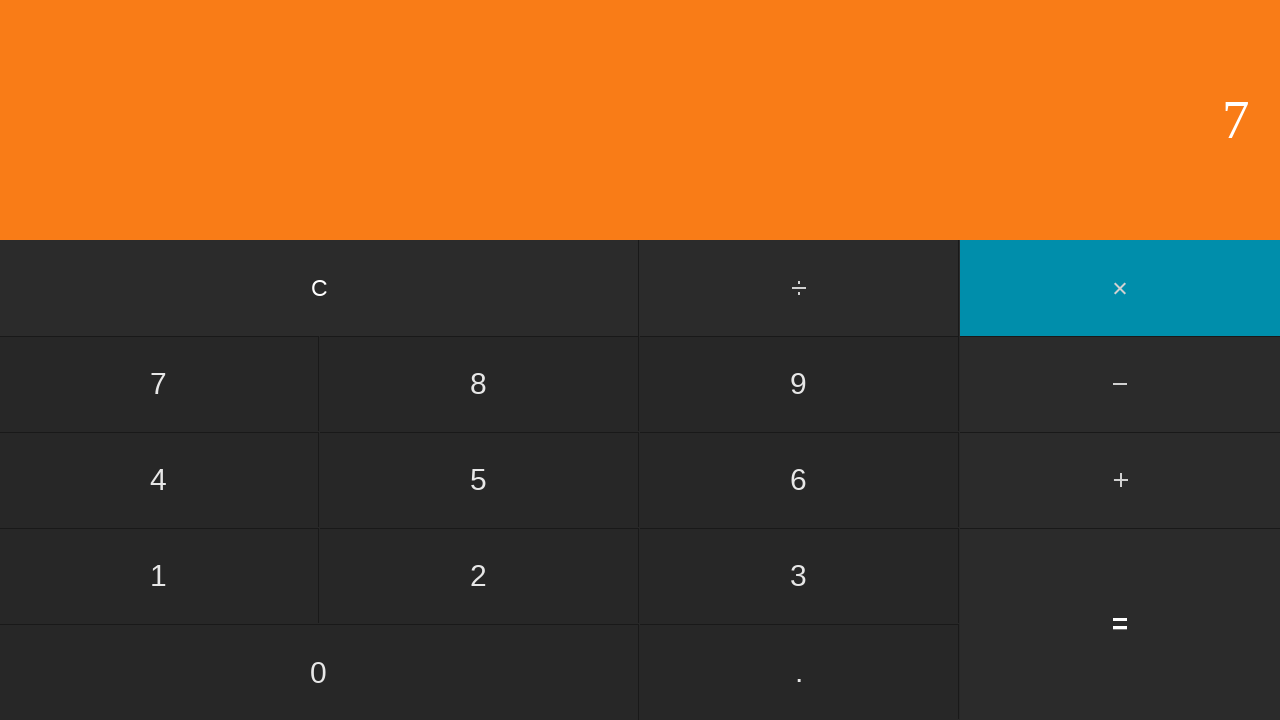

Clicked equals button to calculate 3 × 7 at (1120, 624) on input[value='=']
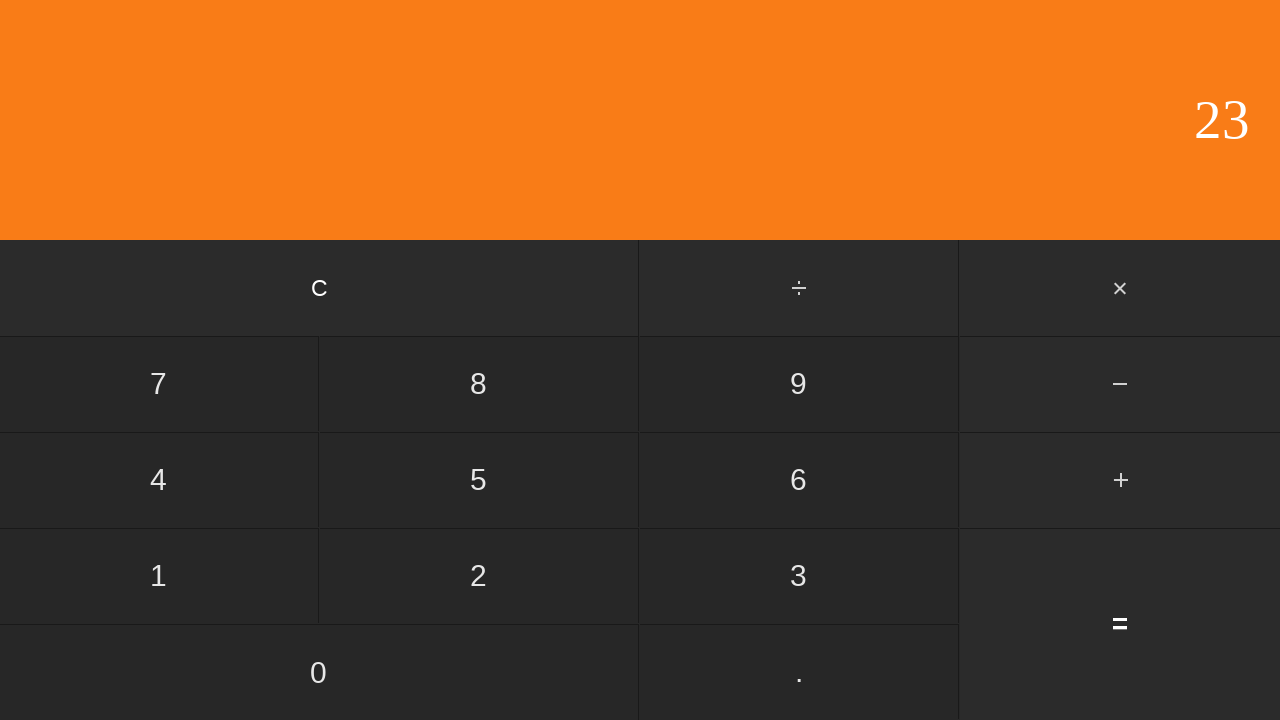

Result displayed for 3 × 7 = 21
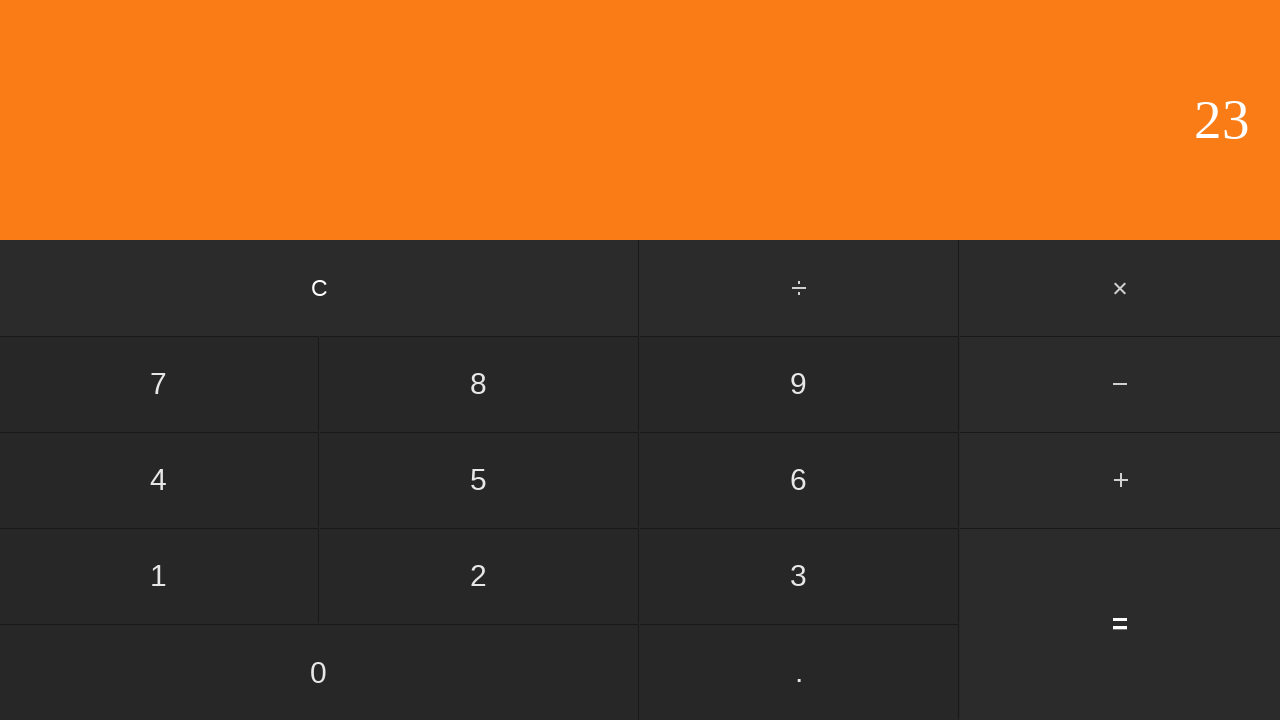

Clicked clear button to reset calculator at (320, 288) on input[value='C']
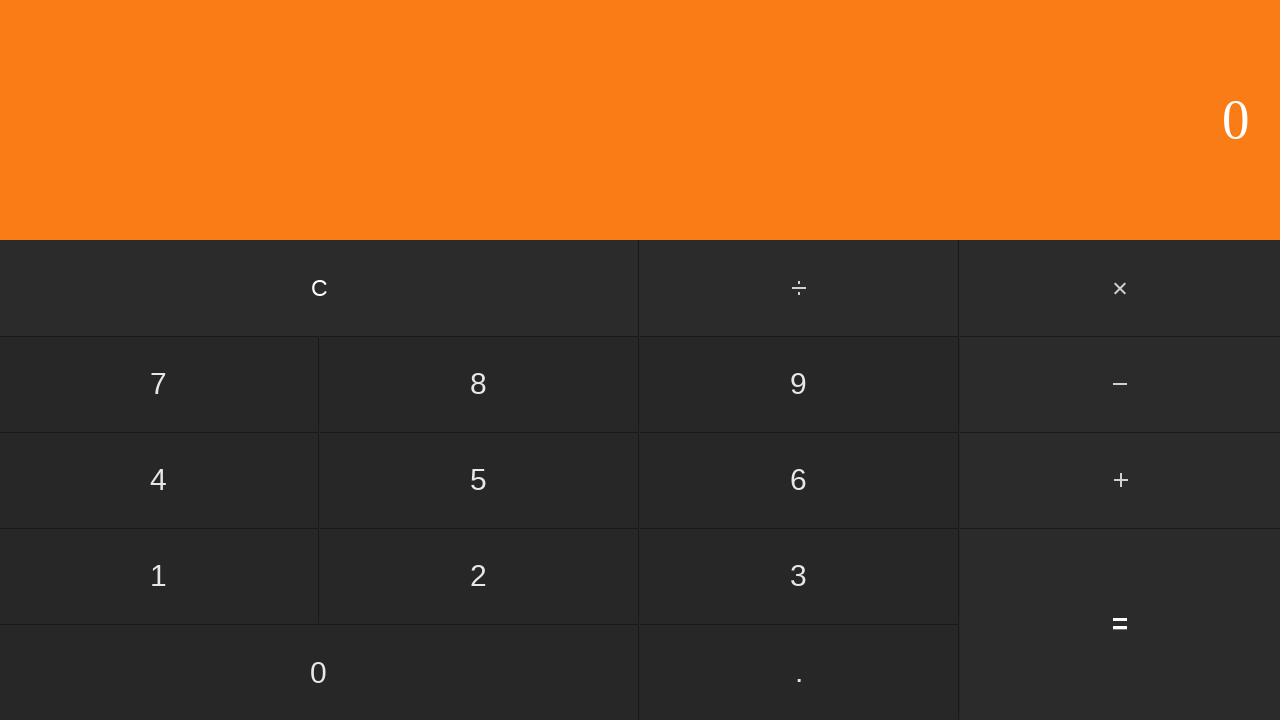

Clicked first number: 3 at (799, 576) on input[value='3']
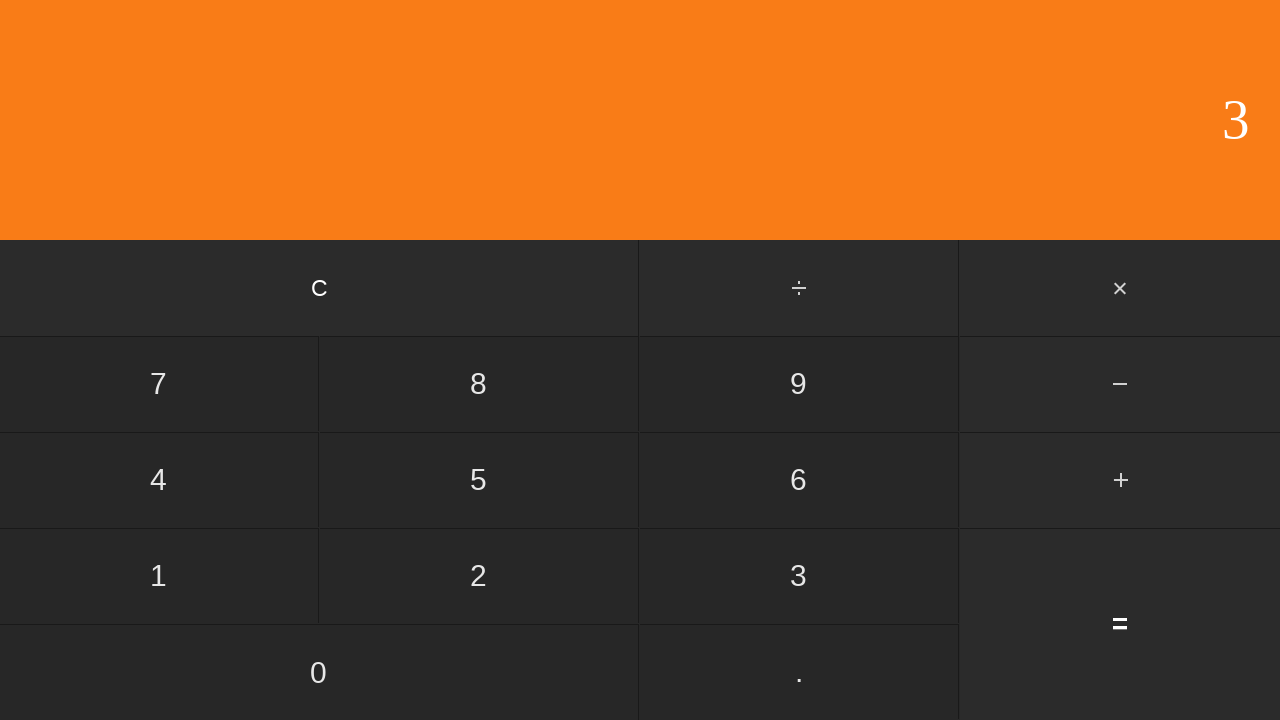

Clicked multiply button at (1120, 288) on #multiply
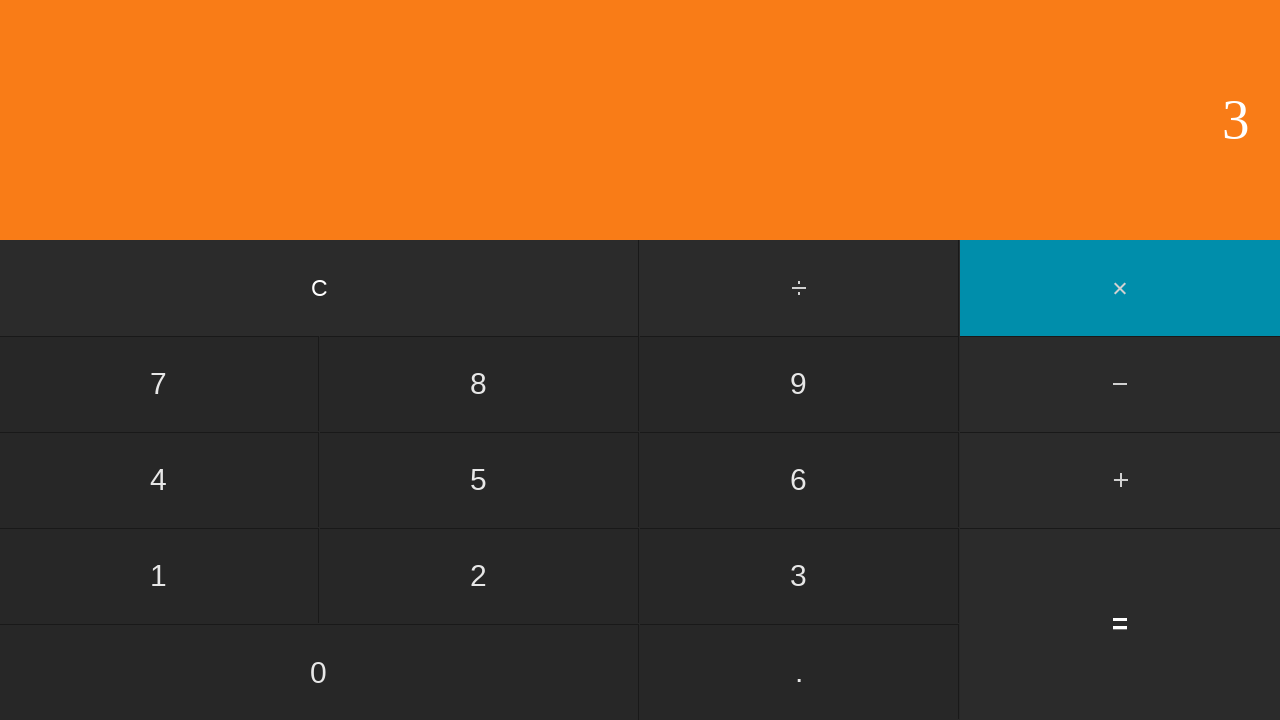

Clicked second number: 8 at (479, 384) on input[value='8']
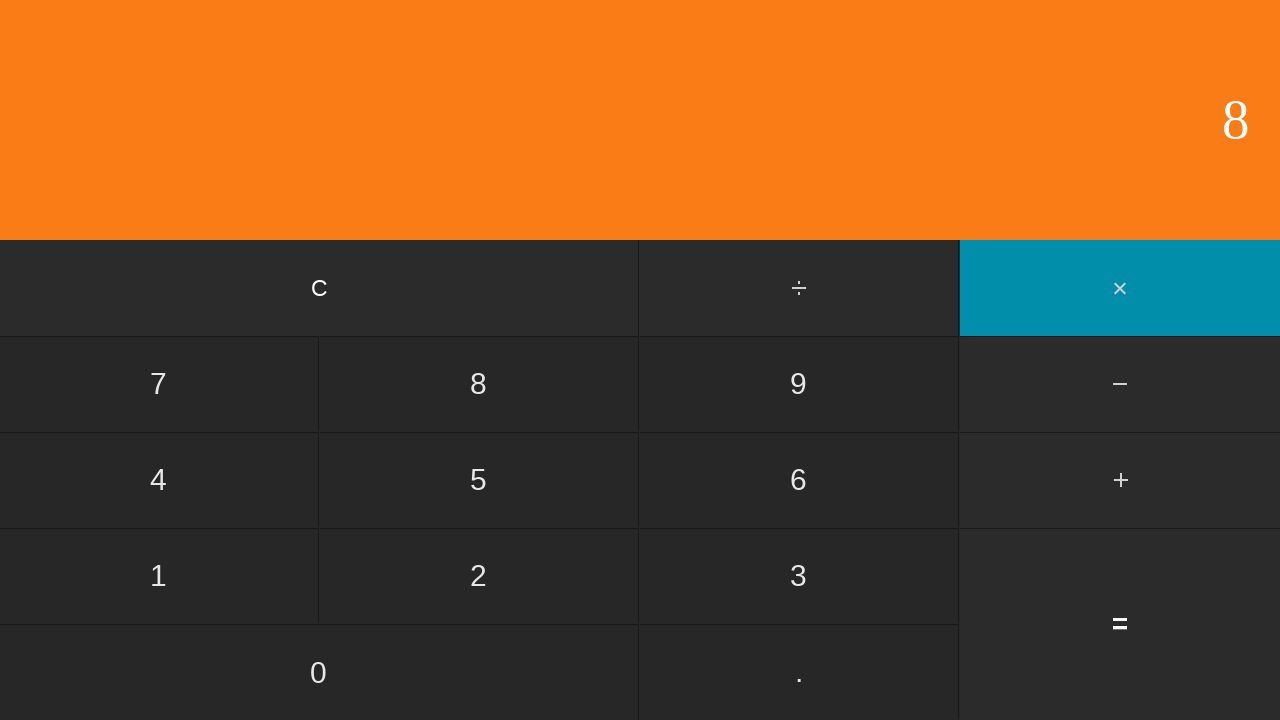

Clicked equals button to calculate 3 × 8 at (1120, 624) on input[value='=']
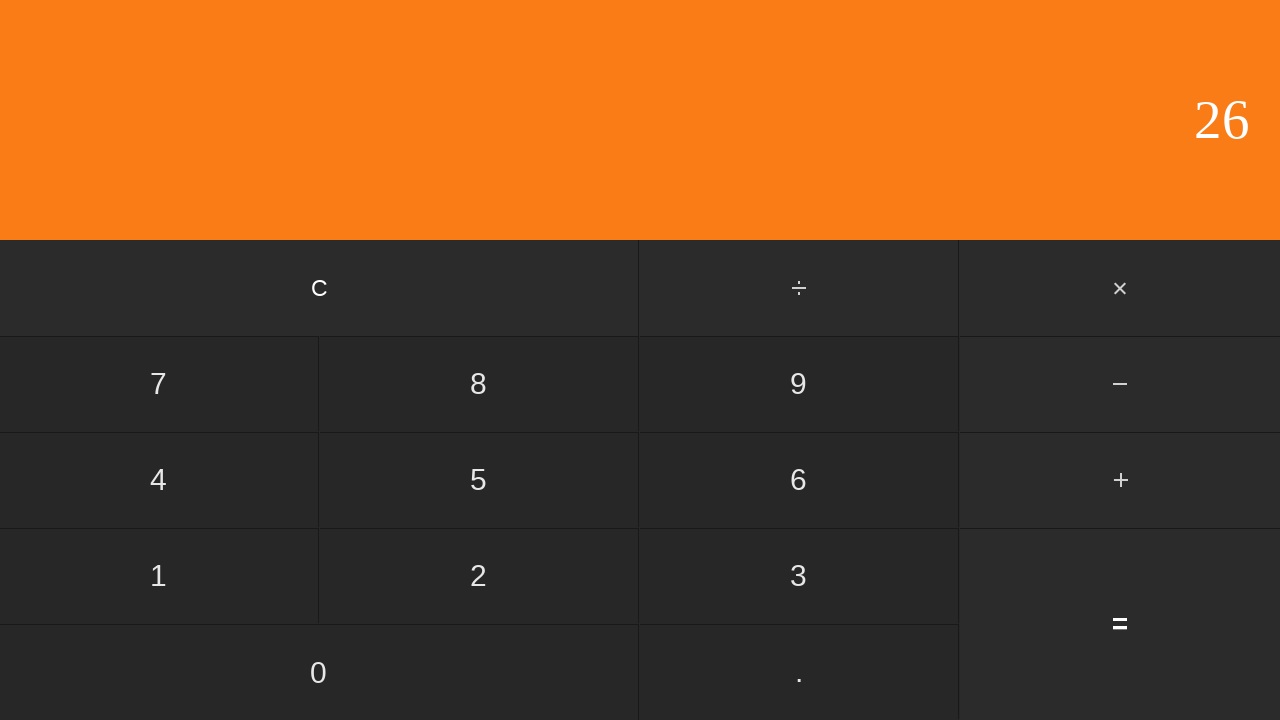

Result displayed for 3 × 8 = 24
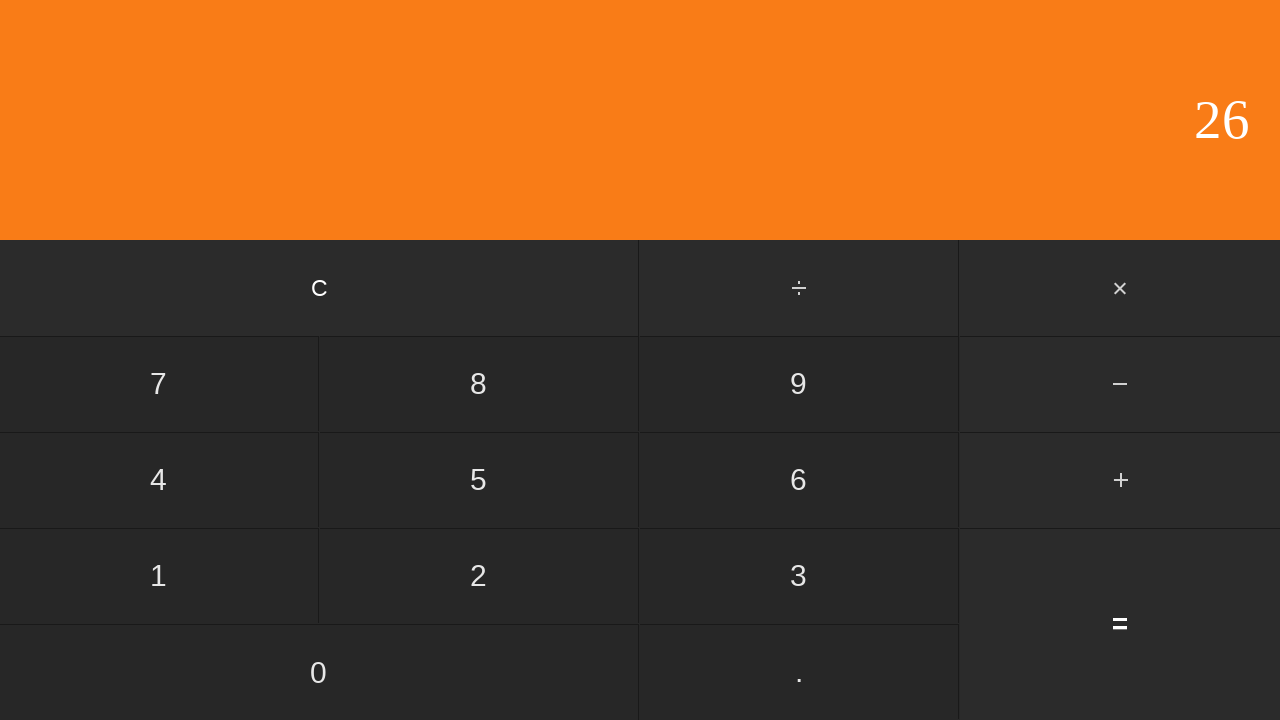

Clicked clear button to reset calculator at (320, 288) on input[value='C']
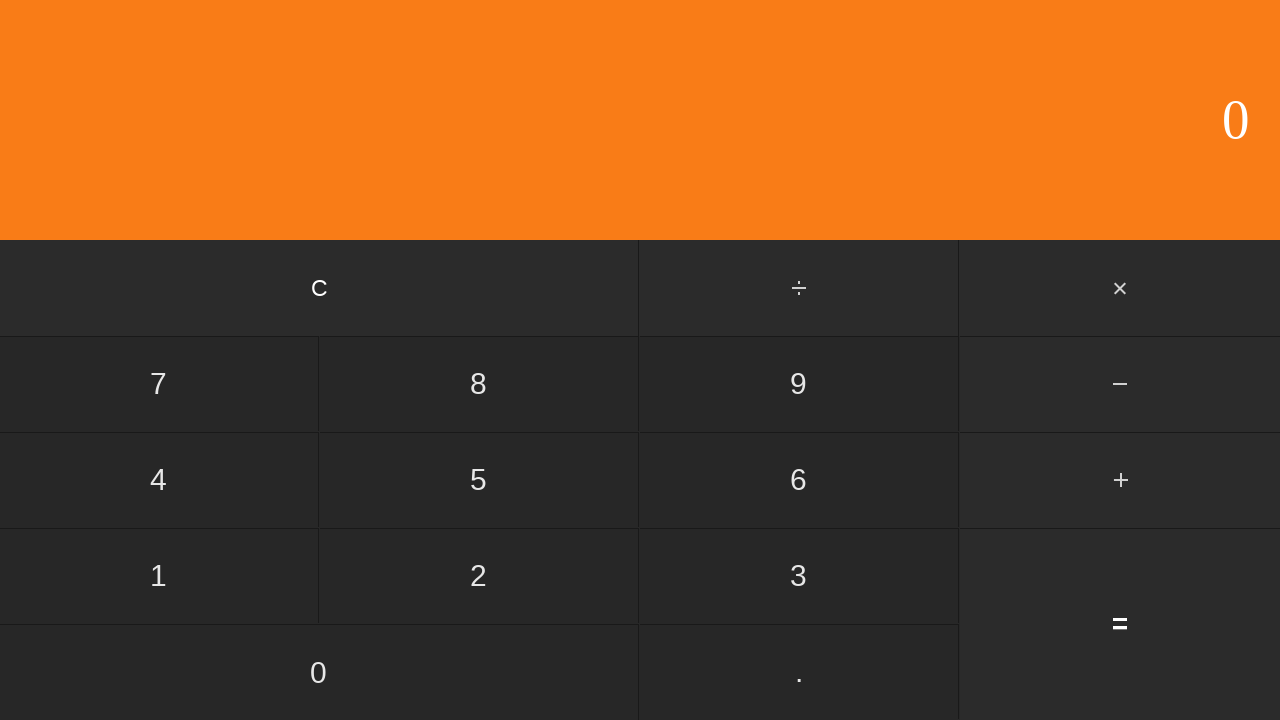

Clicked first number: 3 at (799, 576) on input[value='3']
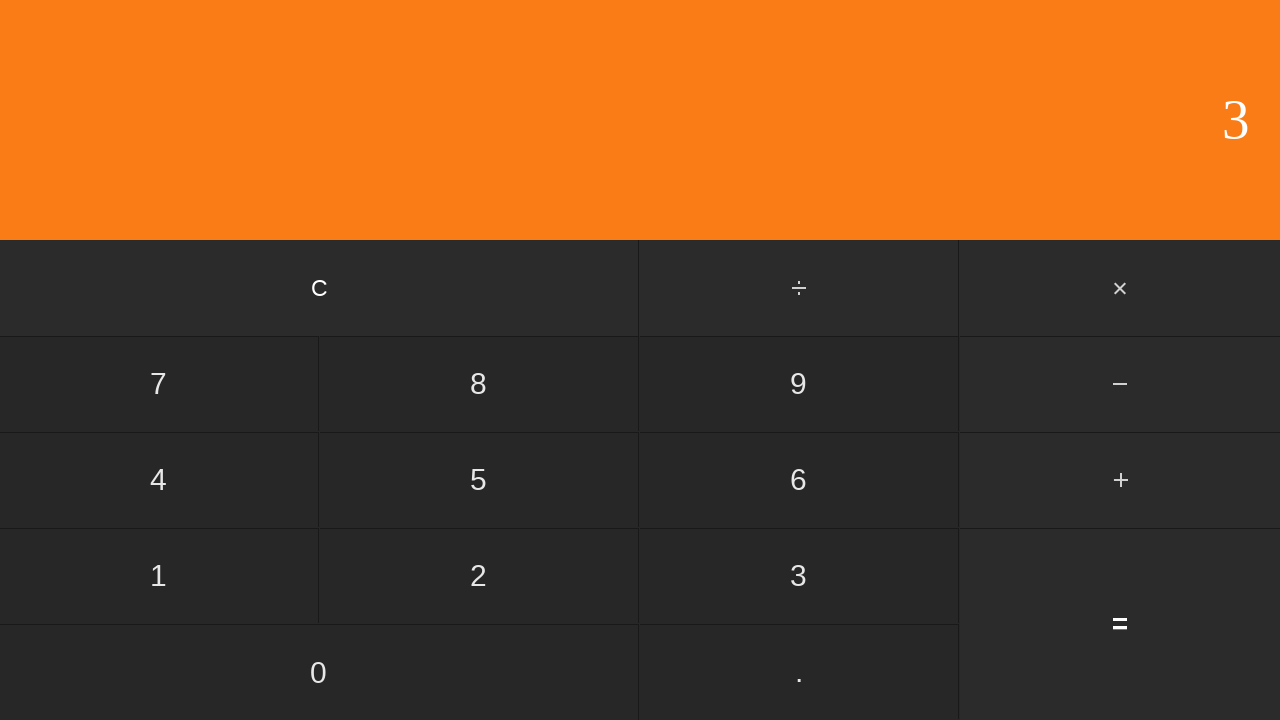

Clicked multiply button at (1120, 288) on #multiply
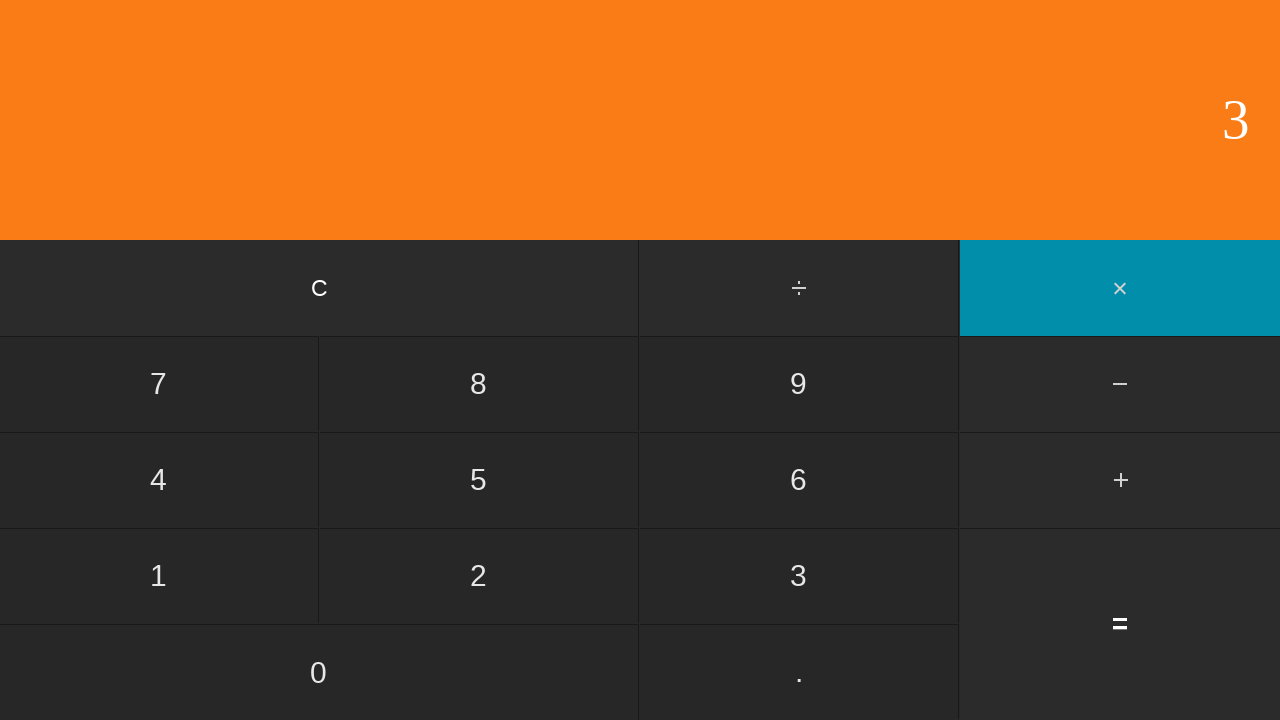

Clicked second number: 9 at (799, 384) on input[value='9']
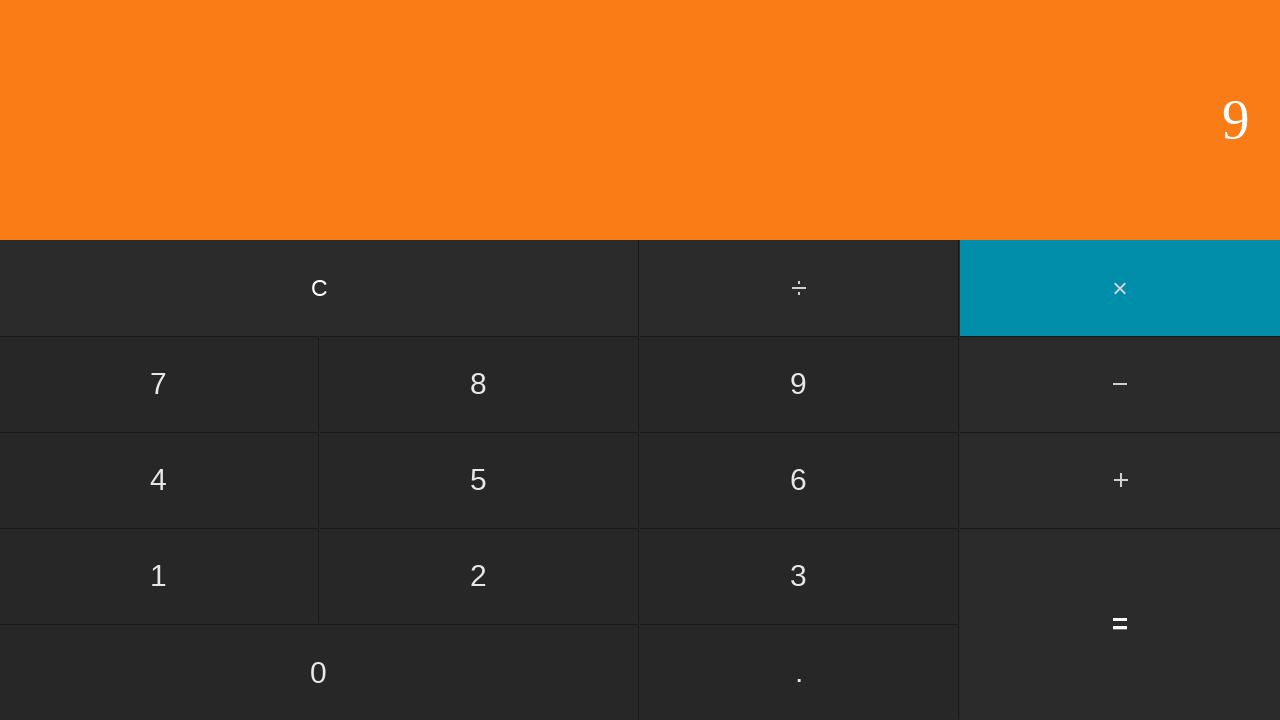

Clicked equals button to calculate 3 × 9 at (1120, 624) on input[value='=']
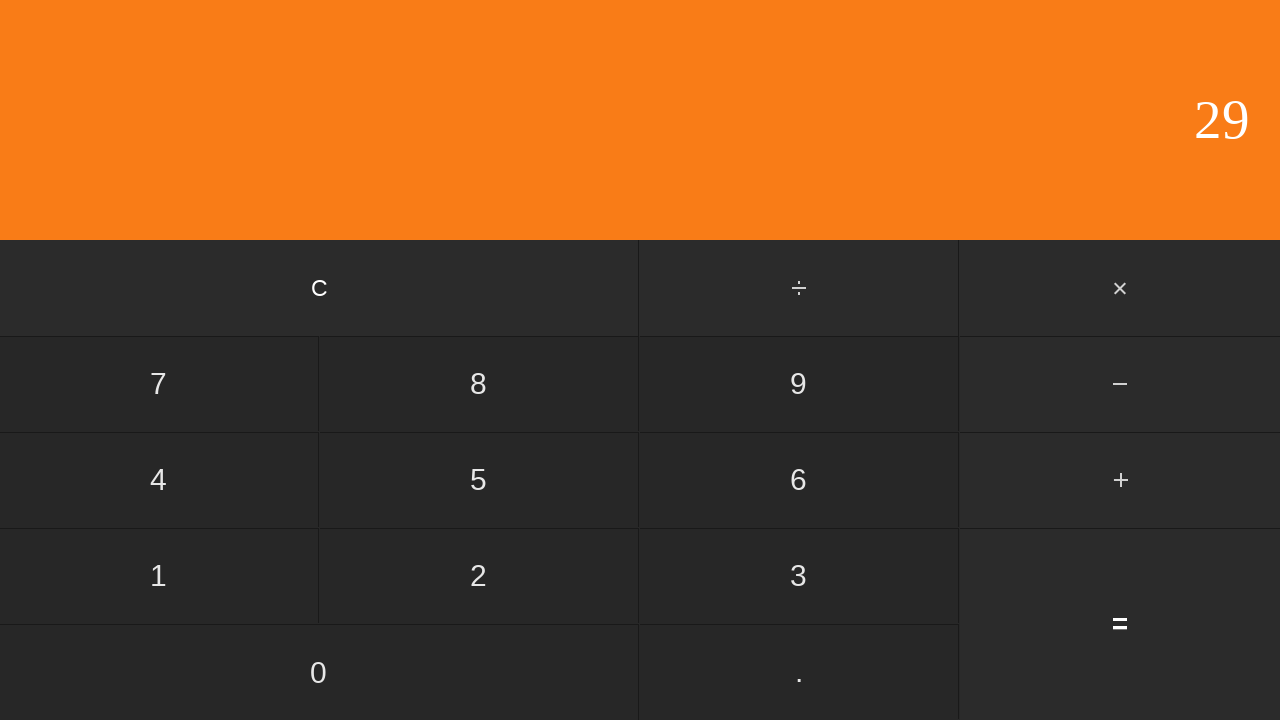

Result displayed for 3 × 9 = 27
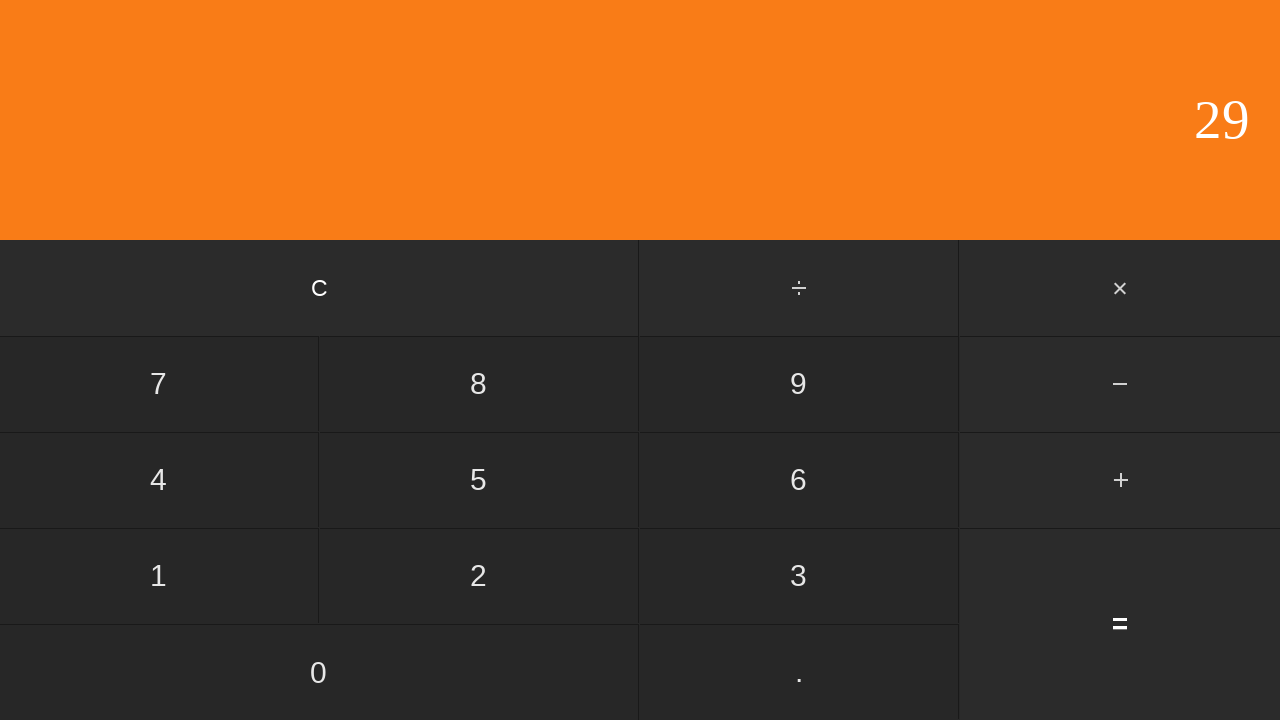

Clicked clear button to reset calculator at (320, 288) on input[value='C']
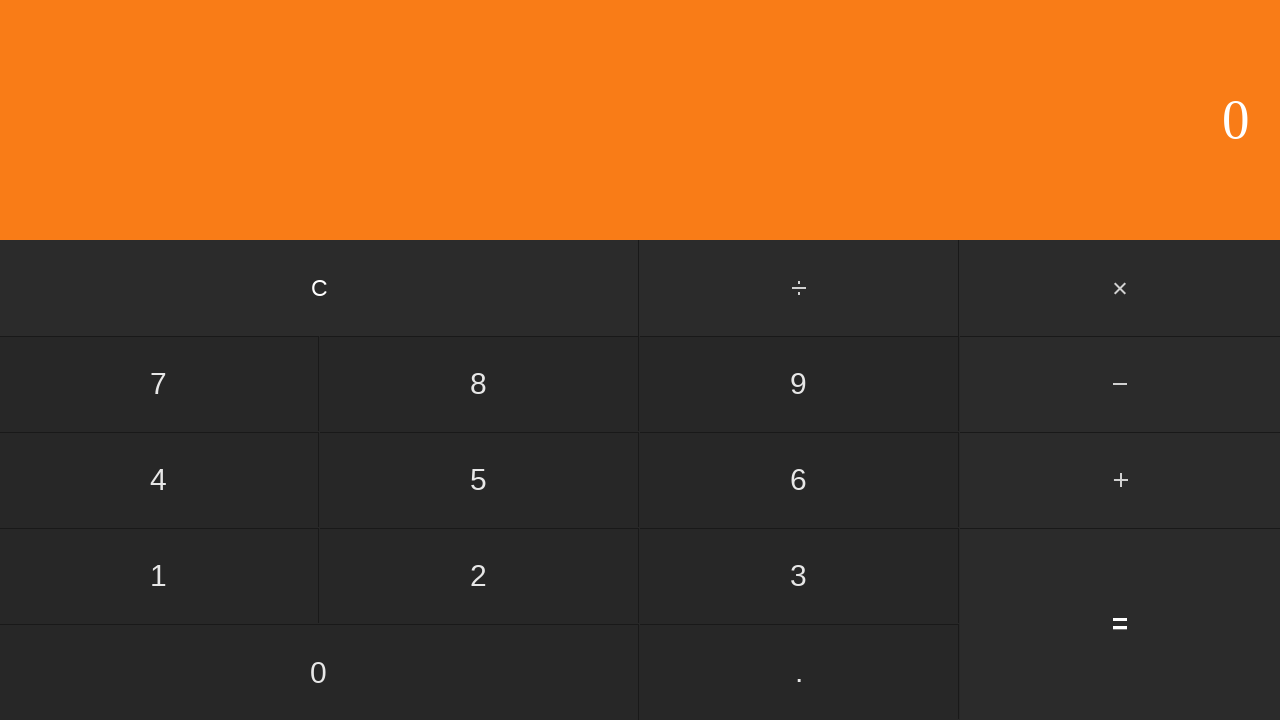

Clicked first number: 4 at (159, 480) on input[value='4']
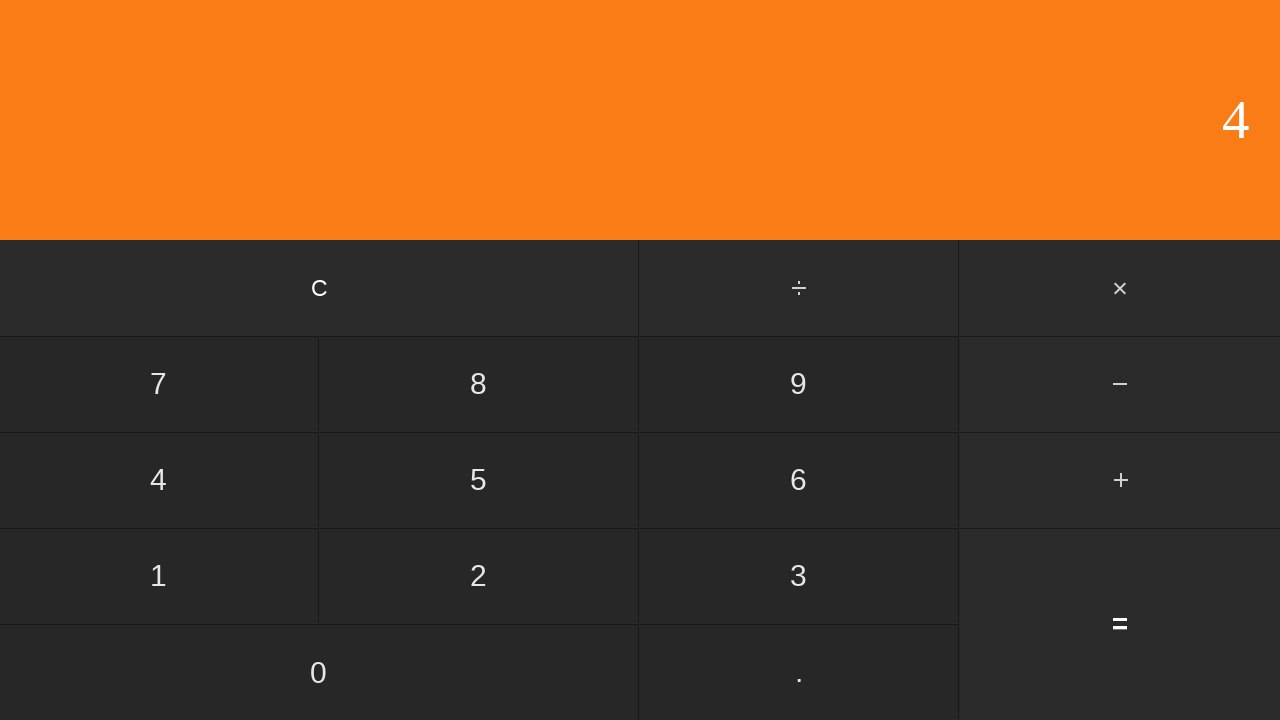

Clicked multiply button at (1120, 288) on #multiply
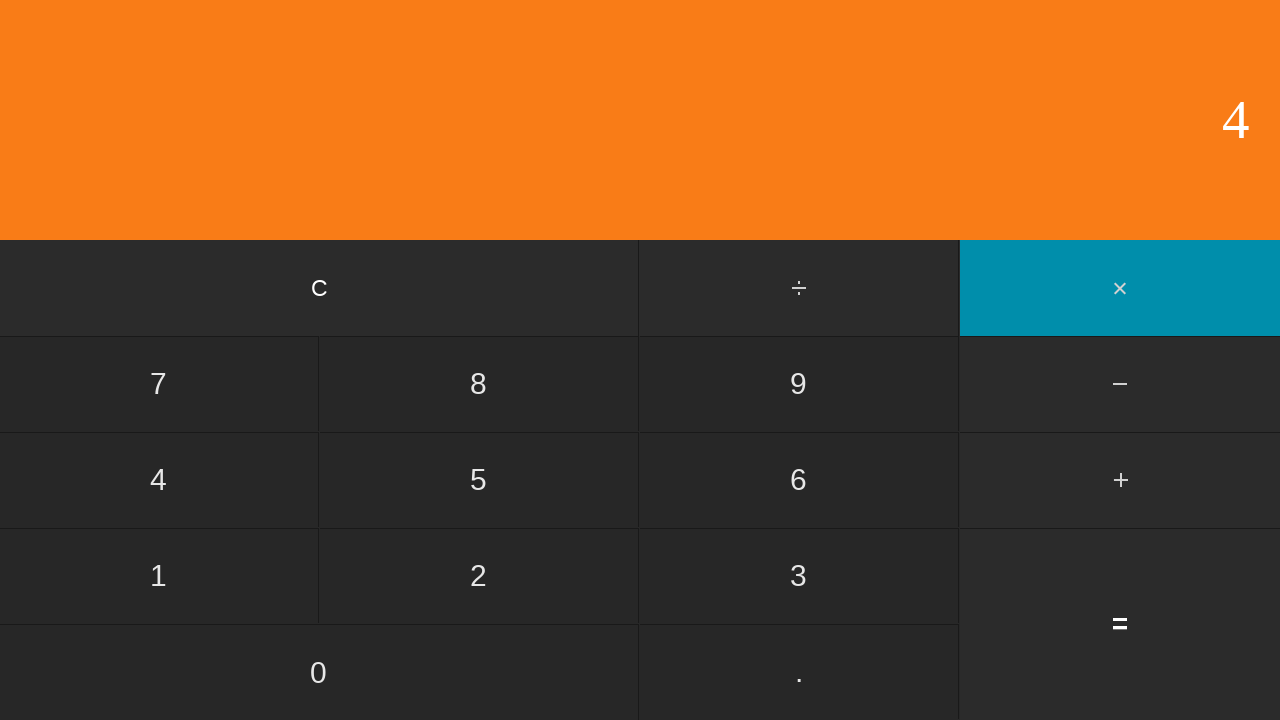

Clicked second number: 0 at (319, 672) on input[value='0']
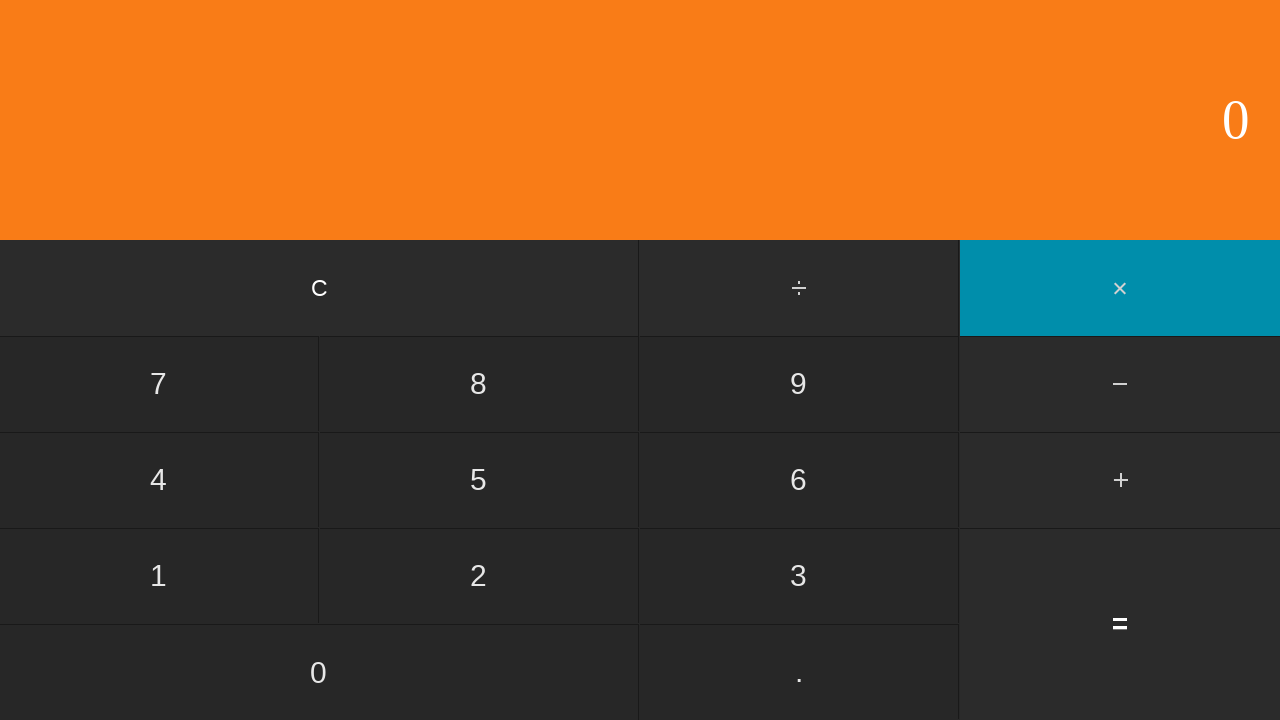

Clicked equals button to calculate 4 × 0 at (1120, 624) on input[value='=']
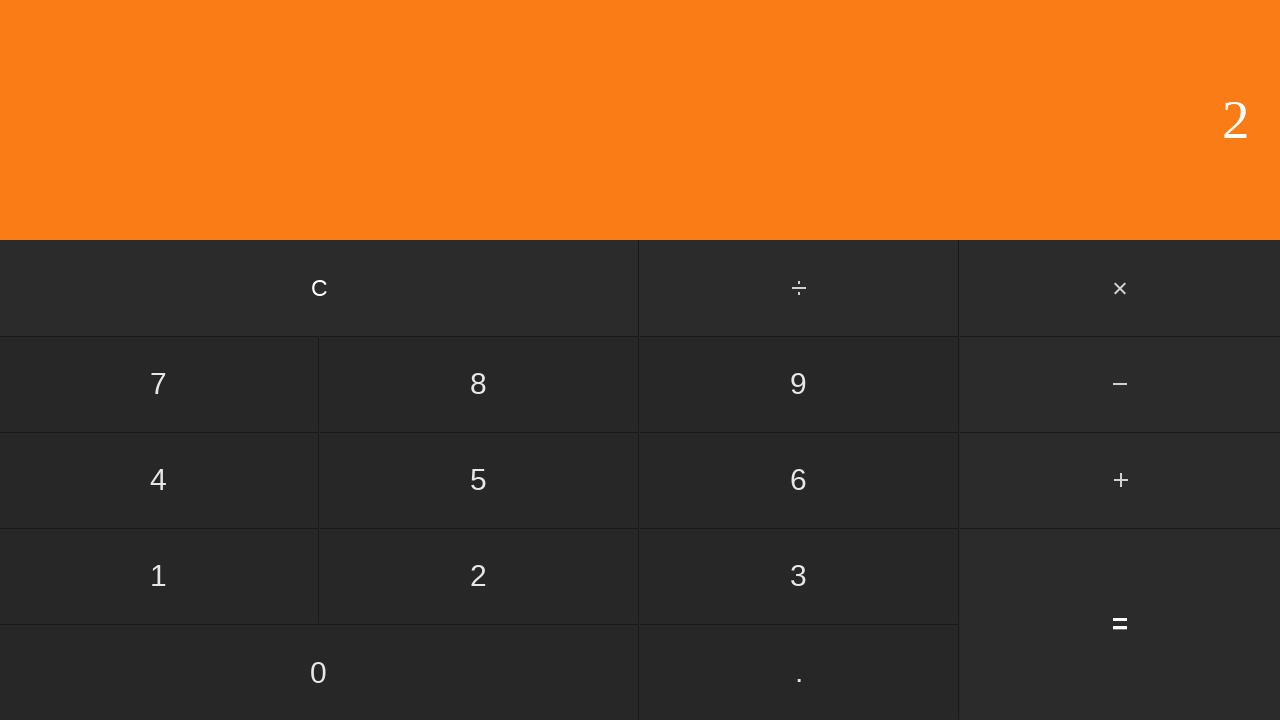

Result displayed for 4 × 0 = 0
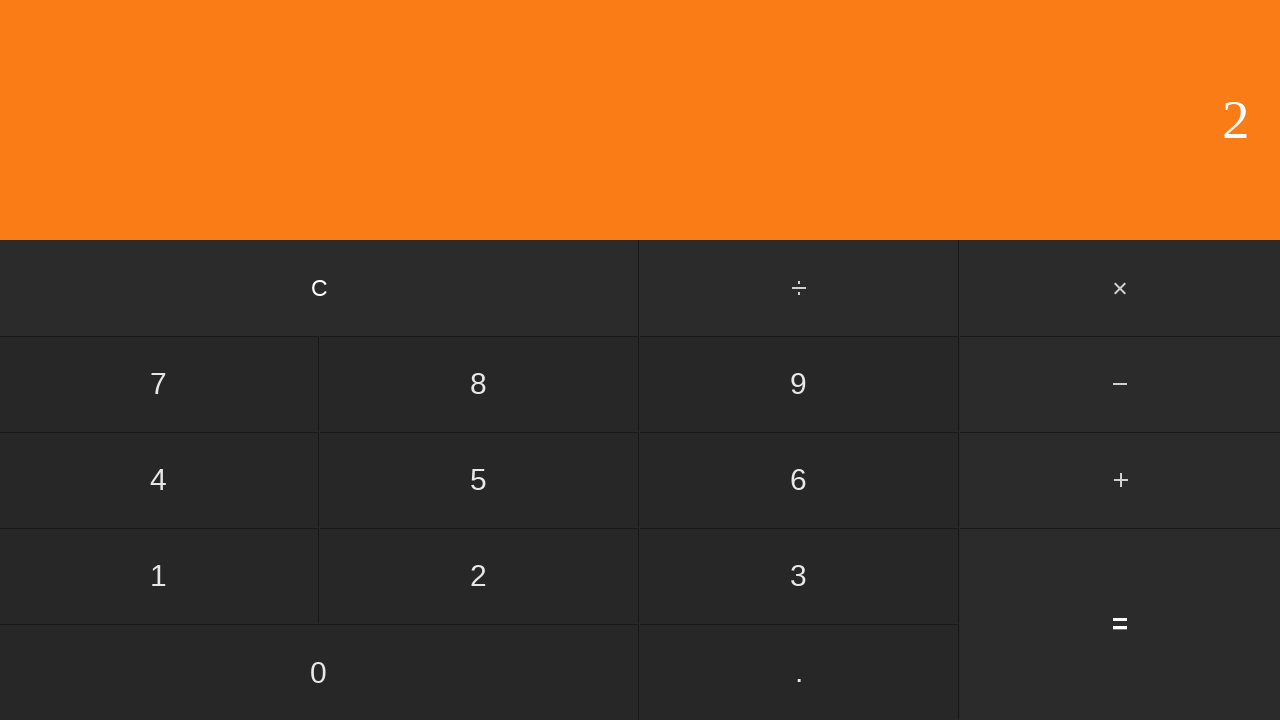

Clicked clear button to reset calculator at (320, 288) on input[value='C']
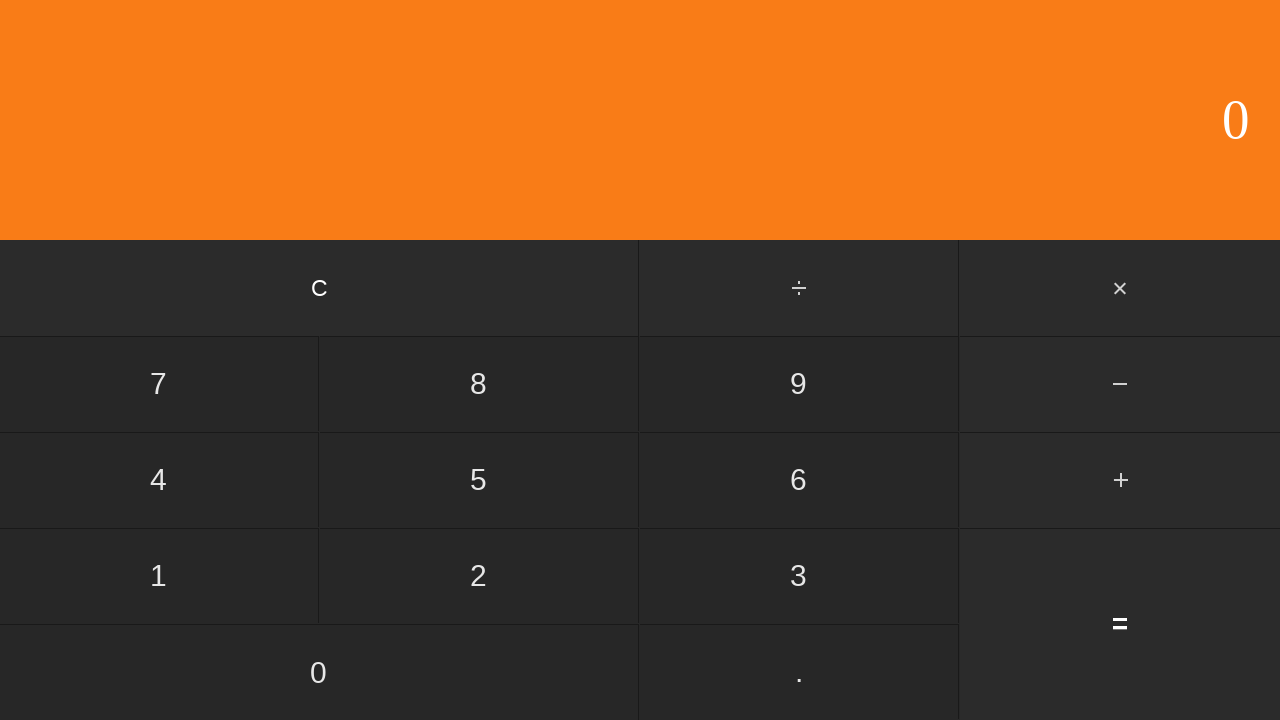

Clicked first number: 4 at (159, 480) on input[value='4']
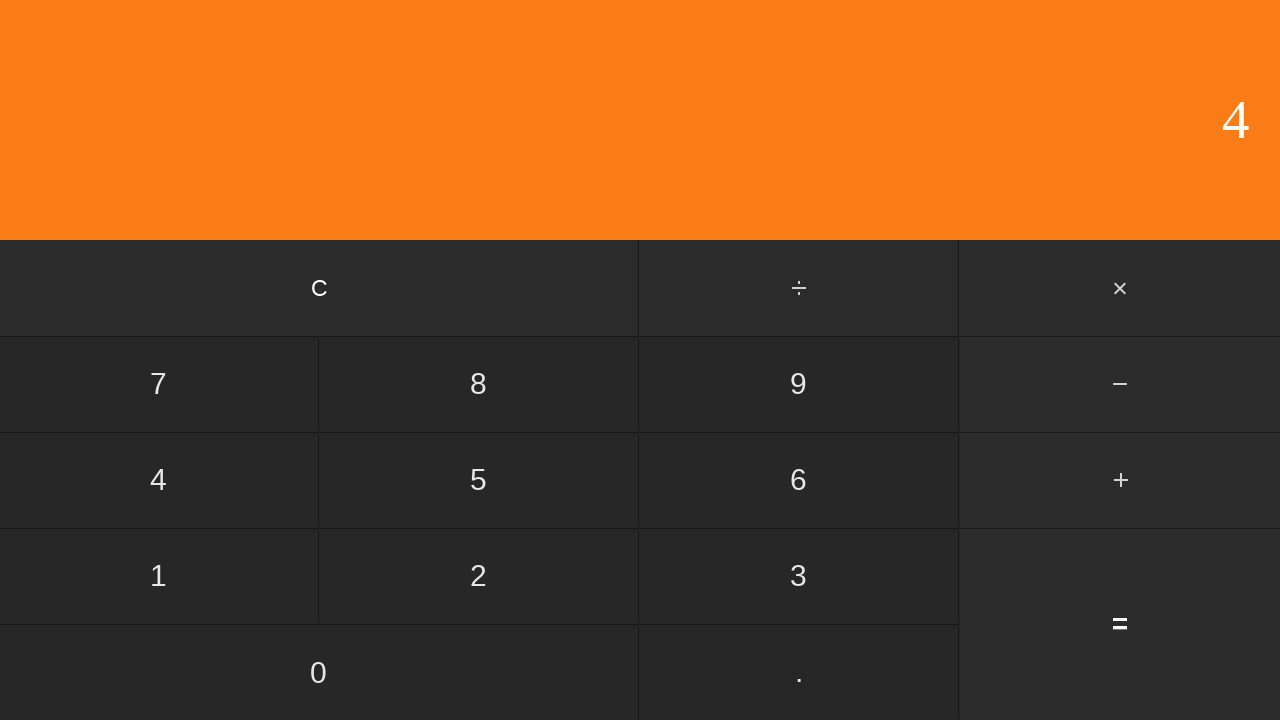

Clicked multiply button at (1120, 288) on #multiply
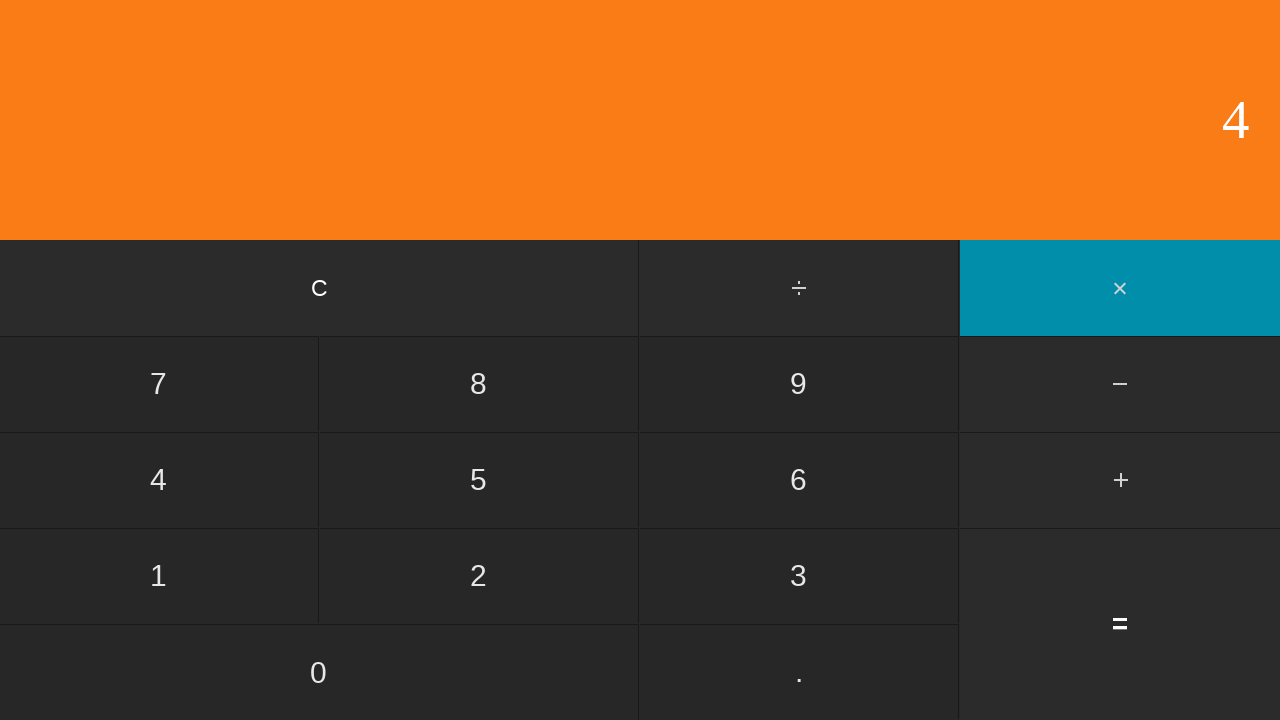

Clicked second number: 1 at (159, 576) on input[value='1']
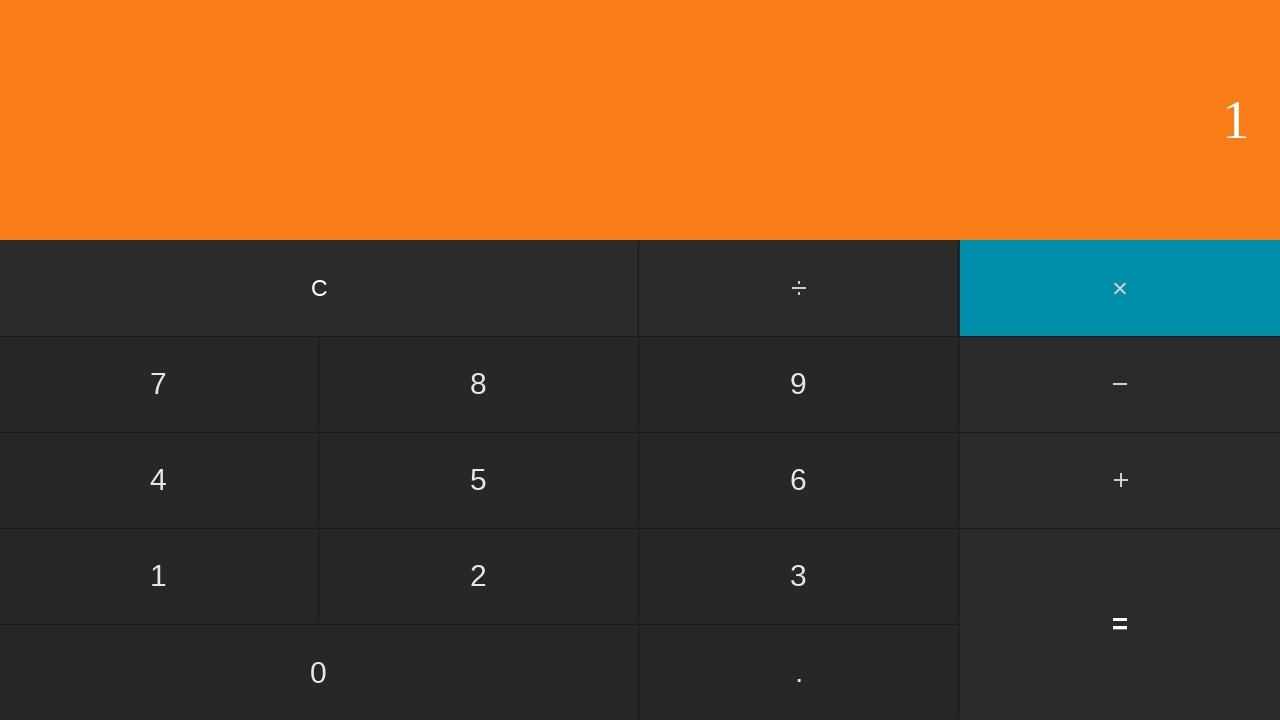

Clicked equals button to calculate 4 × 1 at (1120, 624) on input[value='=']
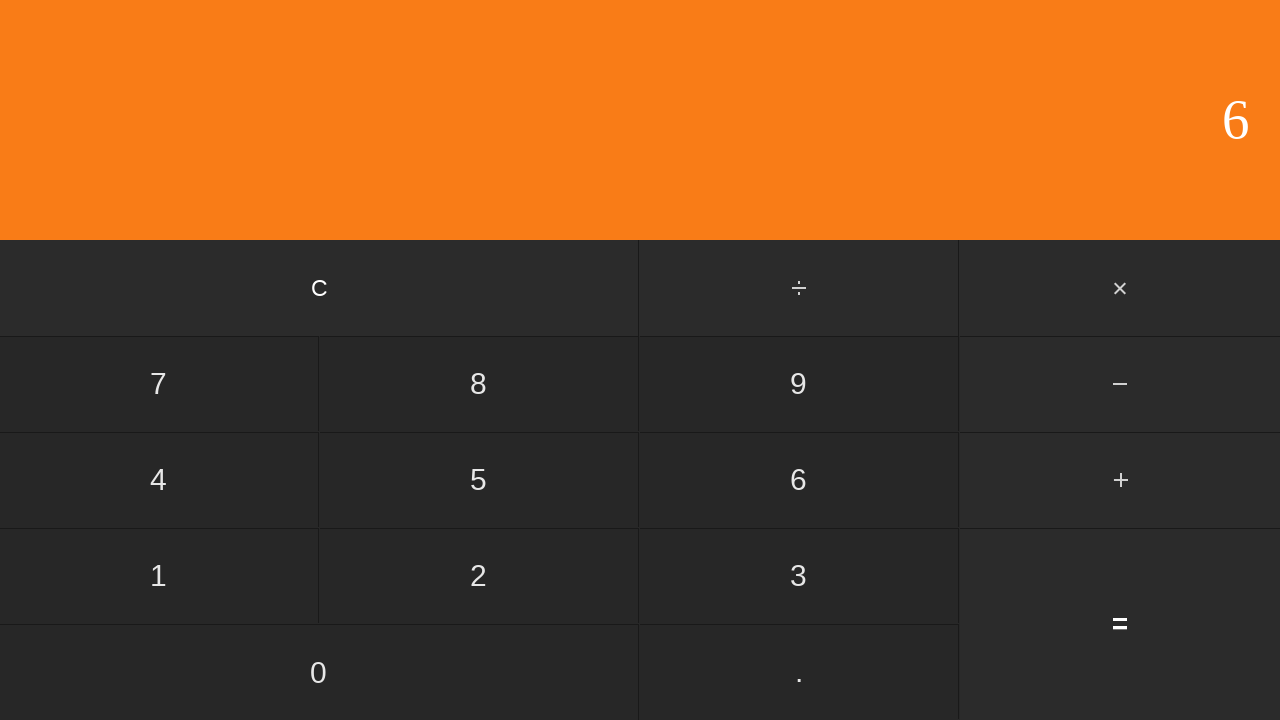

Result displayed for 4 × 1 = 4
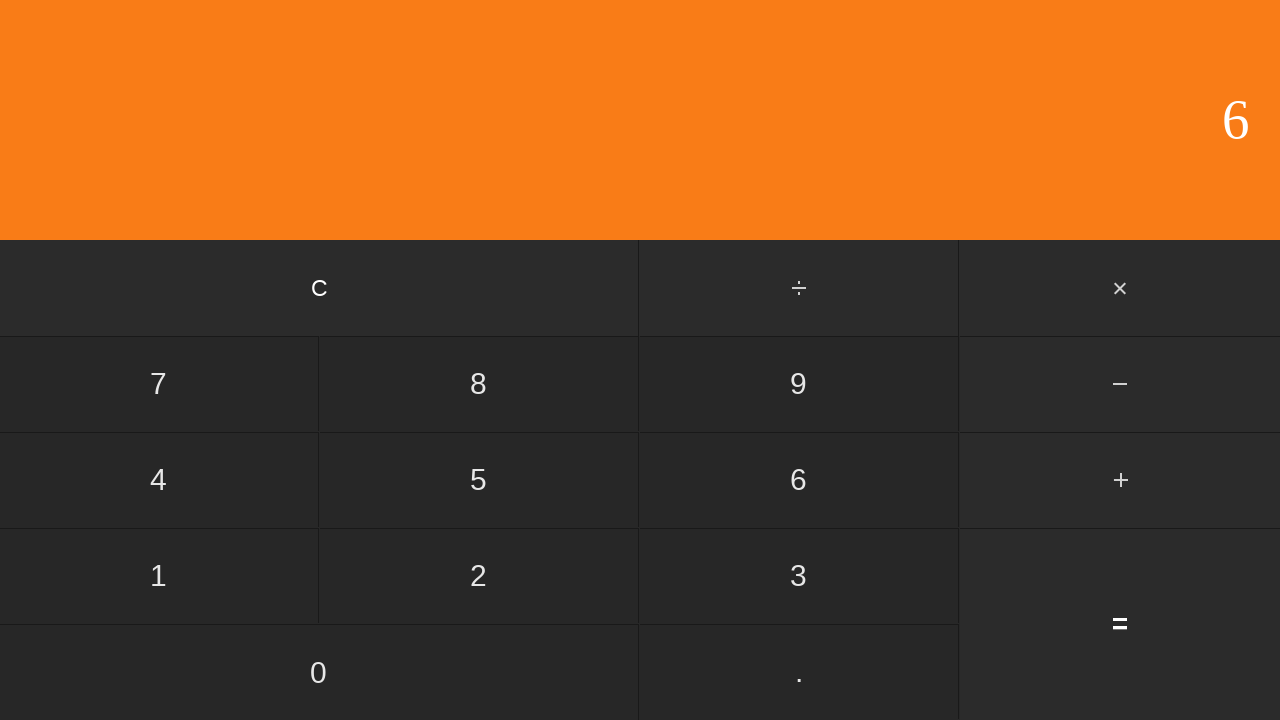

Clicked clear button to reset calculator at (320, 288) on input[value='C']
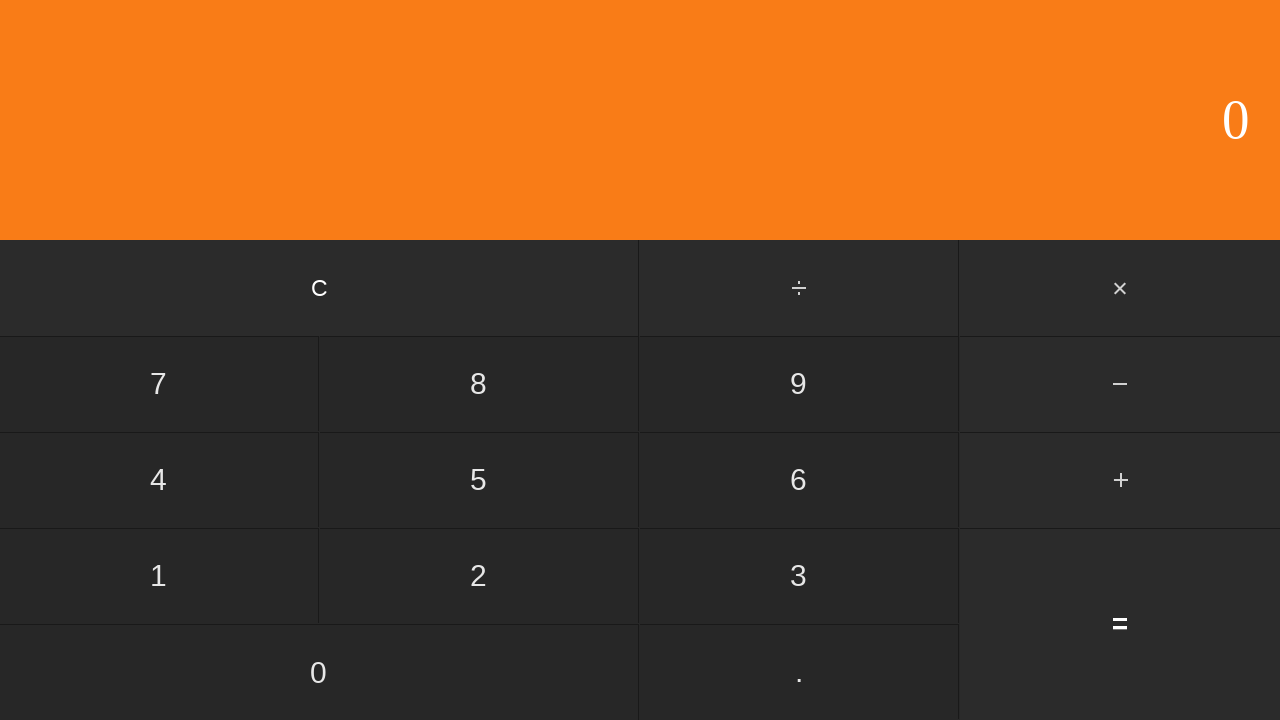

Clicked first number: 4 at (159, 480) on input[value='4']
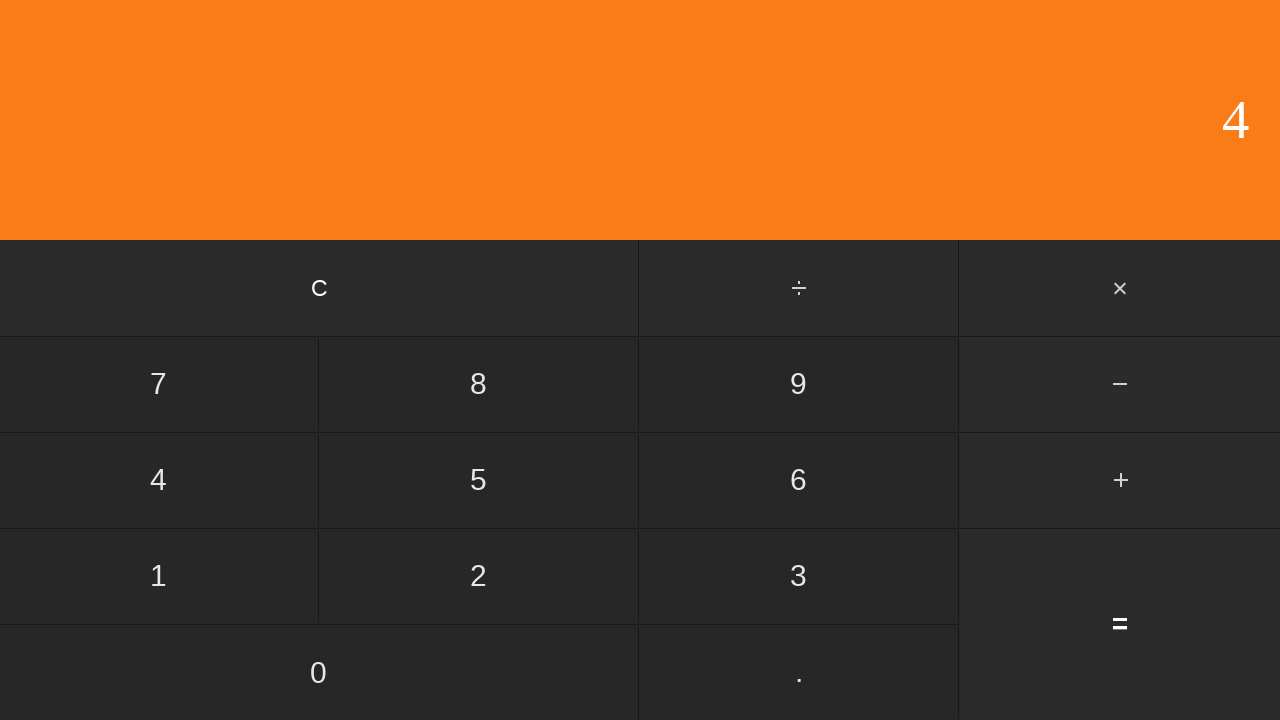

Clicked multiply button at (1120, 288) on #multiply
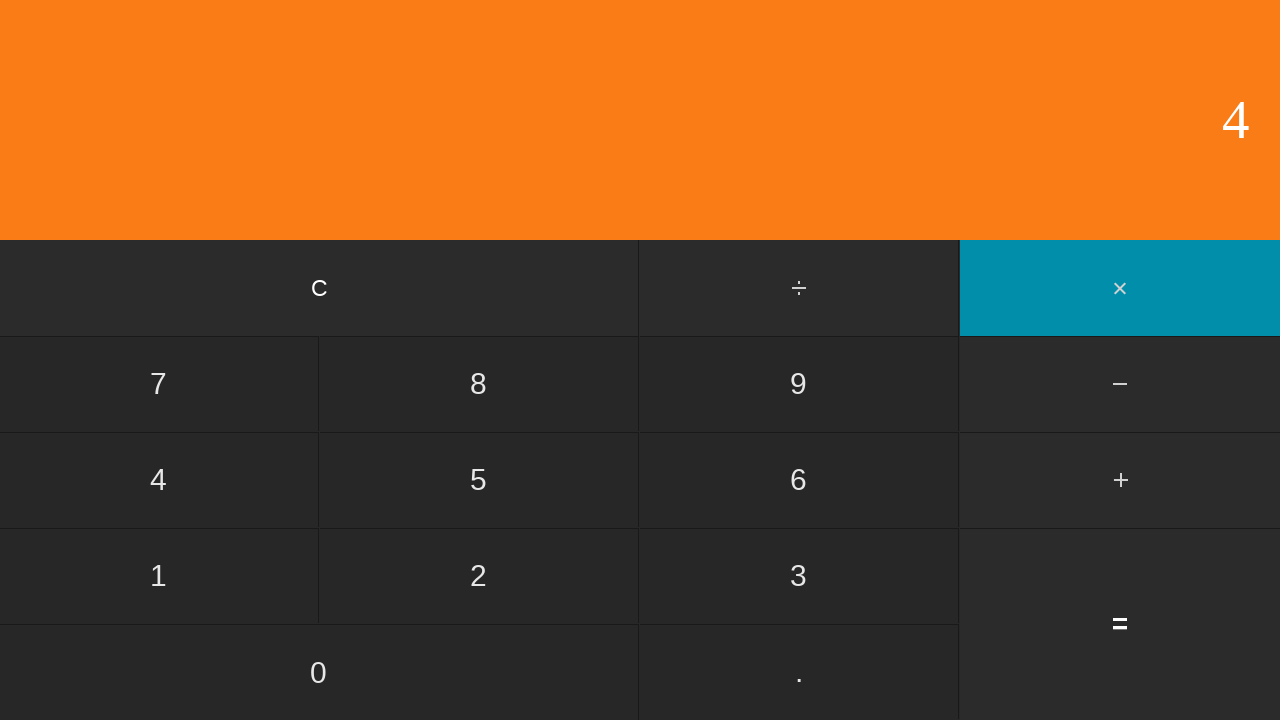

Clicked second number: 2 at (479, 576) on input[value='2']
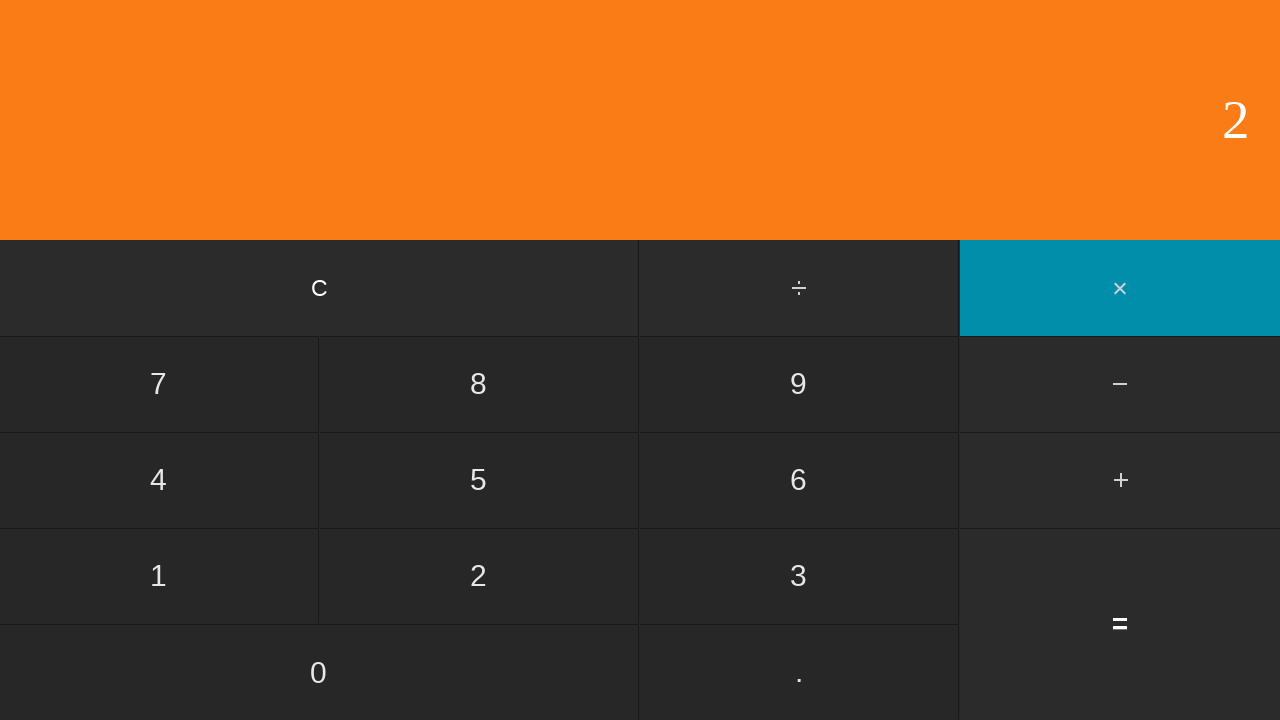

Clicked equals button to calculate 4 × 2 at (1120, 624) on input[value='=']
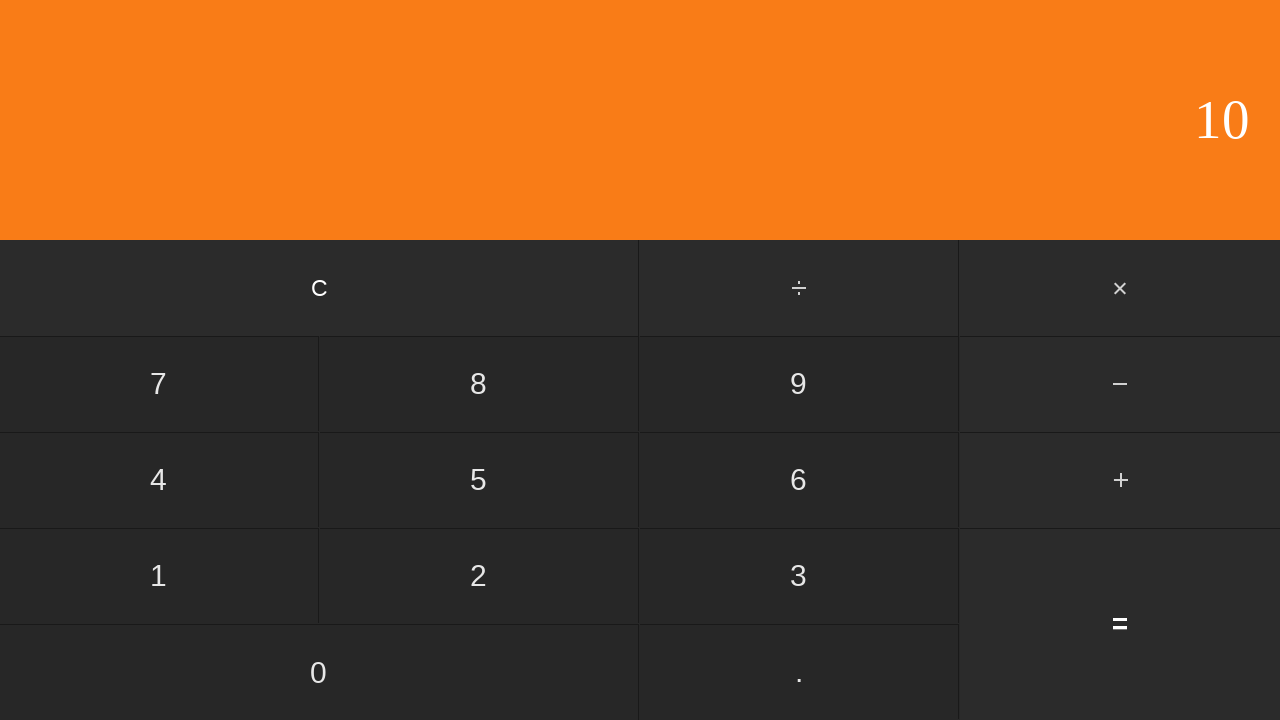

Result displayed for 4 × 2 = 8
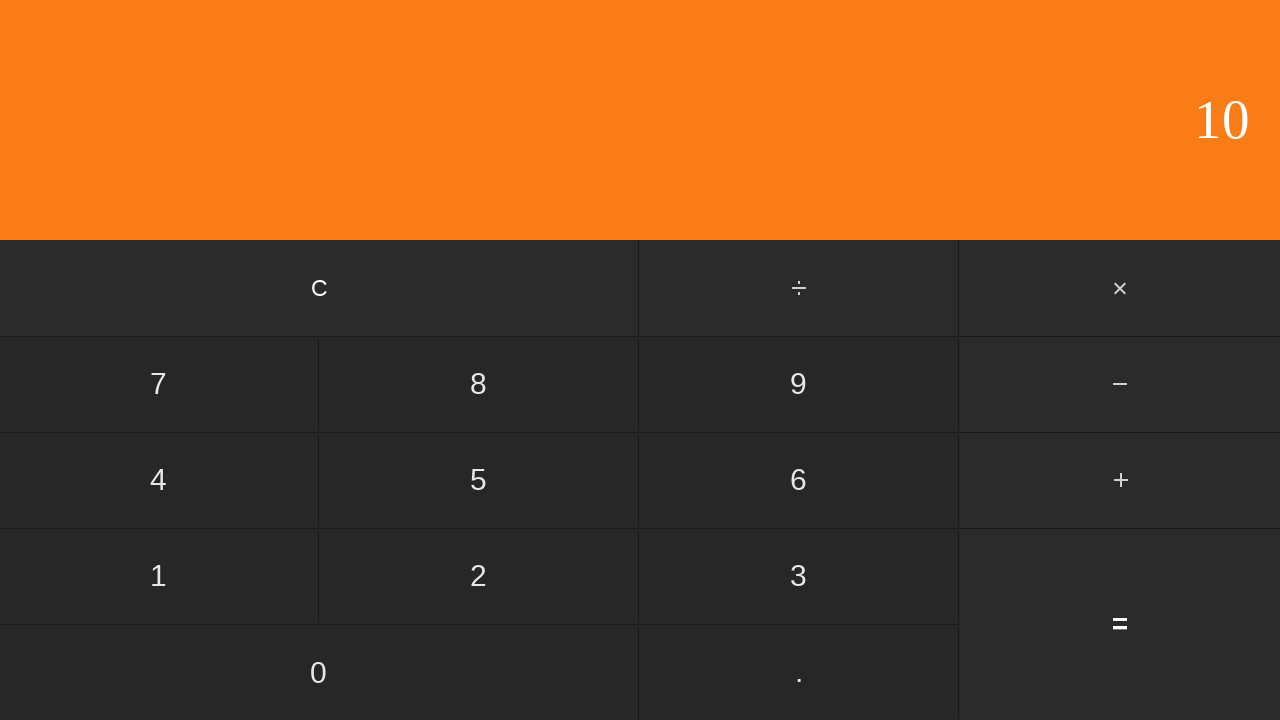

Clicked clear button to reset calculator at (320, 288) on input[value='C']
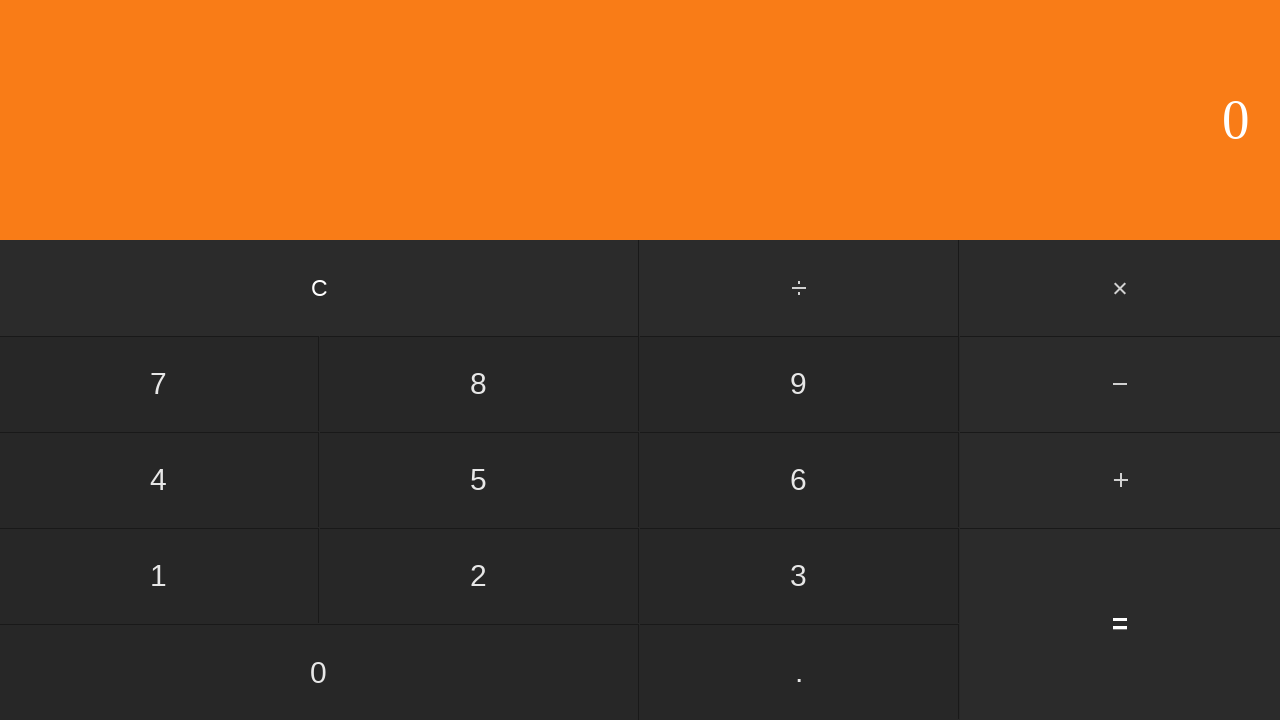

Clicked first number: 4 at (159, 480) on input[value='4']
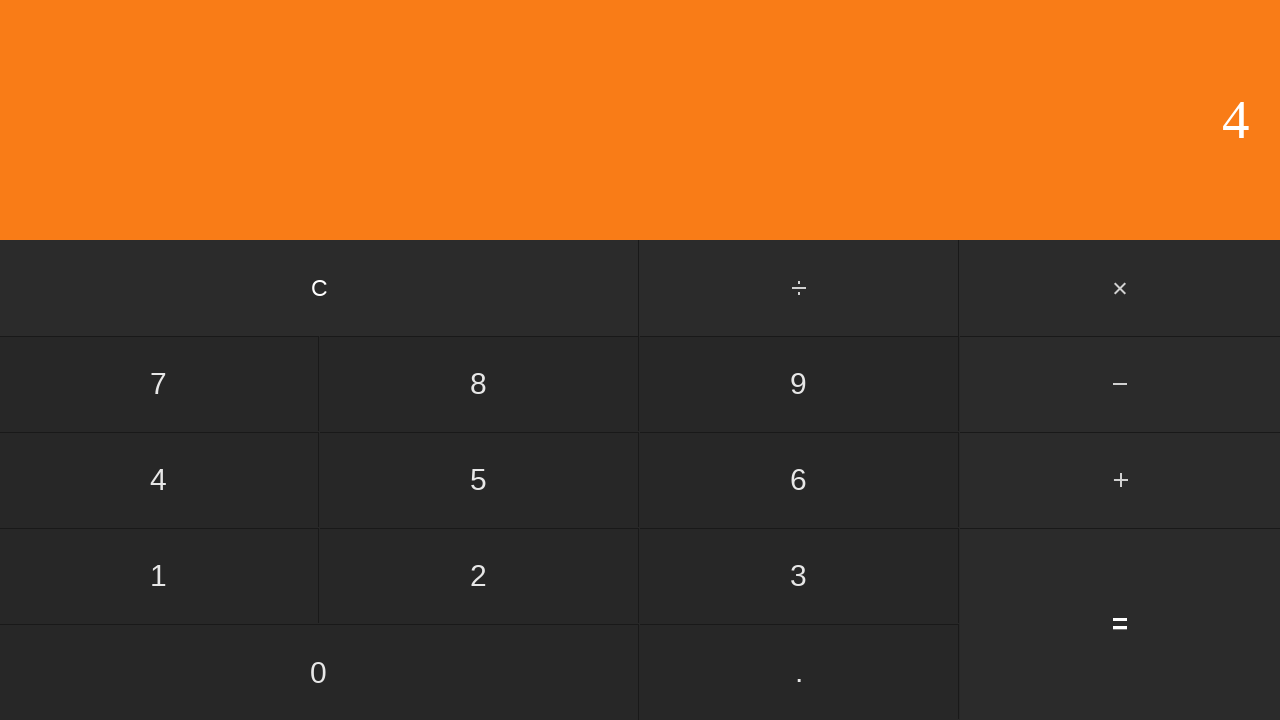

Clicked multiply button at (1120, 288) on #multiply
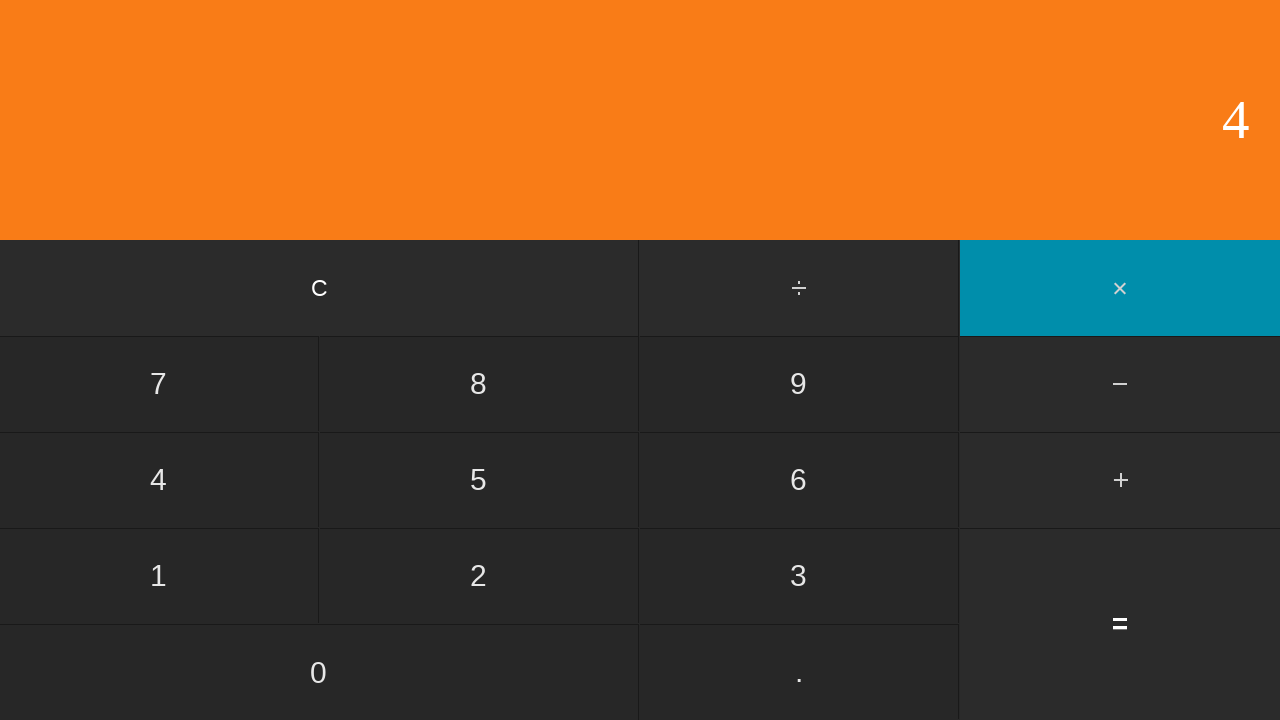

Clicked second number: 3 at (799, 576) on input[value='3']
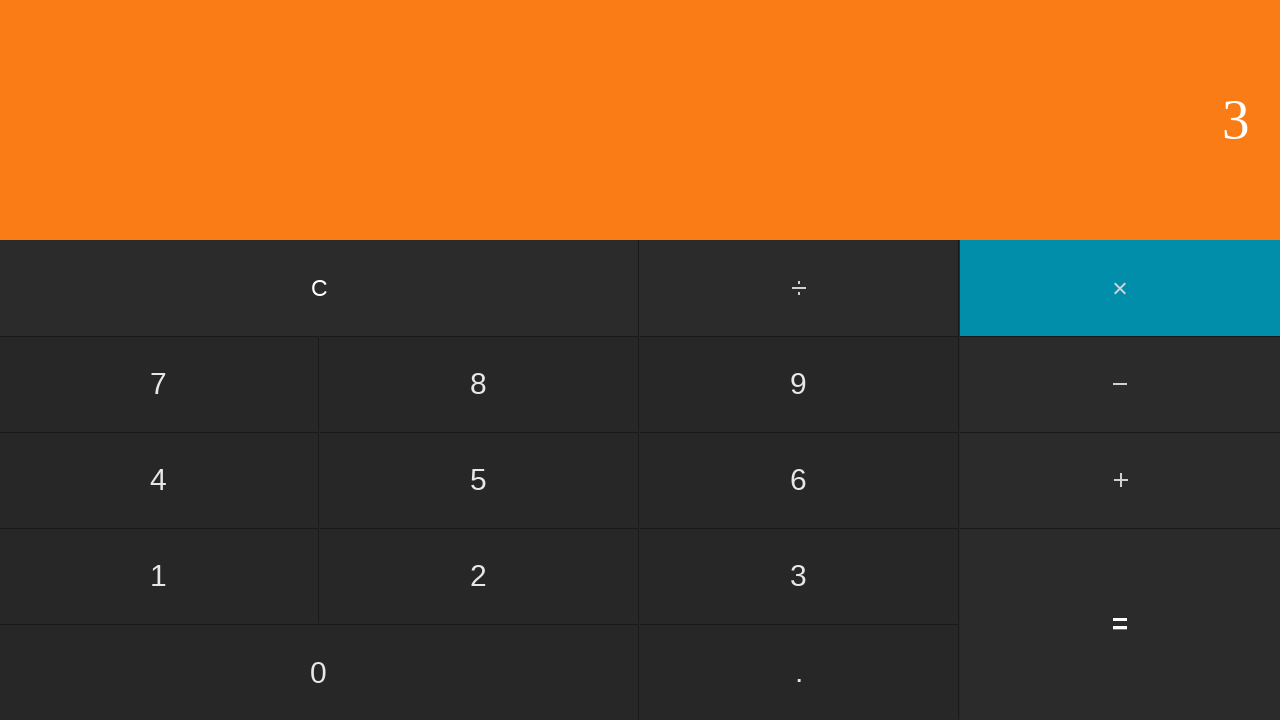

Clicked equals button to calculate 4 × 3 at (1120, 624) on input[value='=']
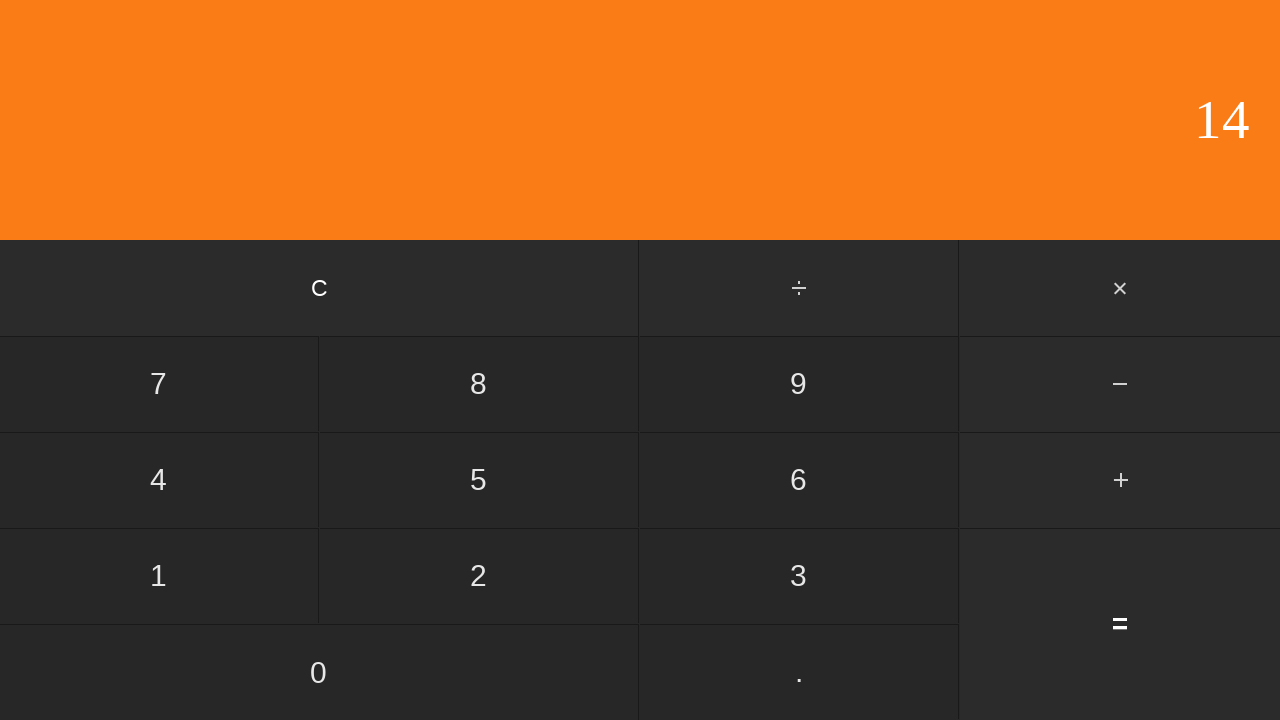

Result displayed for 4 × 3 = 12
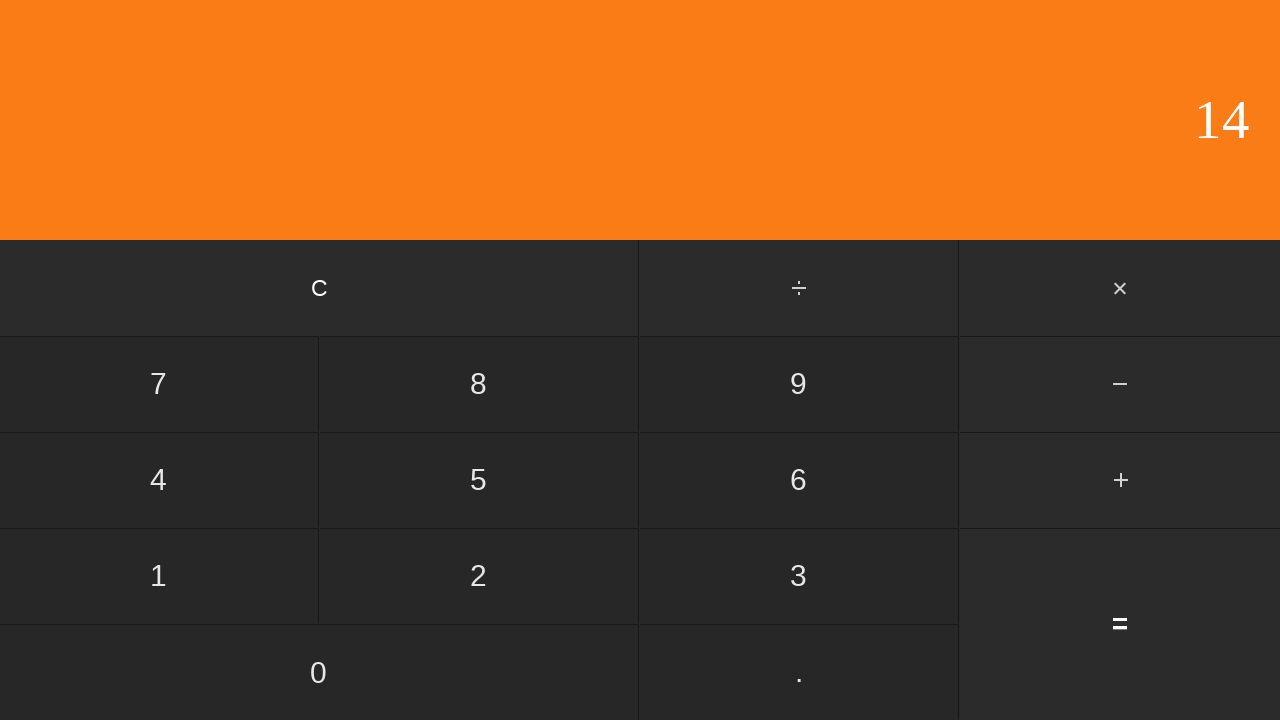

Clicked clear button to reset calculator at (320, 288) on input[value='C']
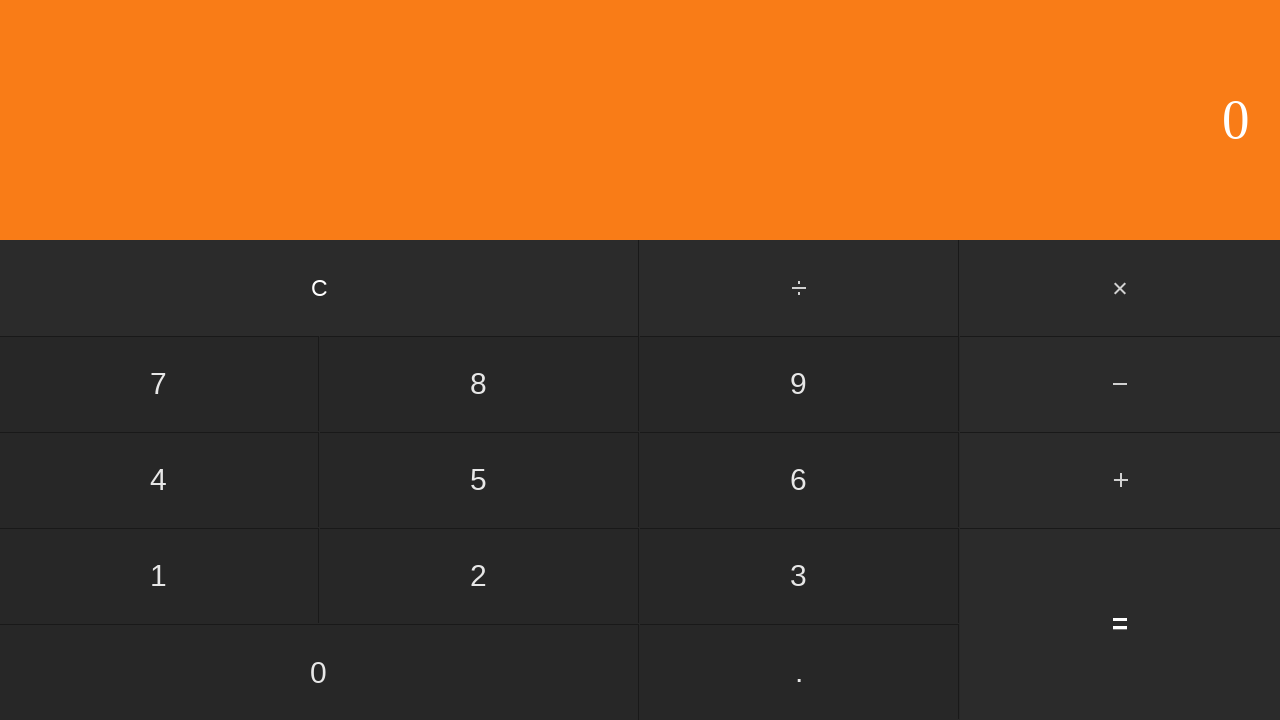

Clicked first number: 4 at (159, 480) on input[value='4']
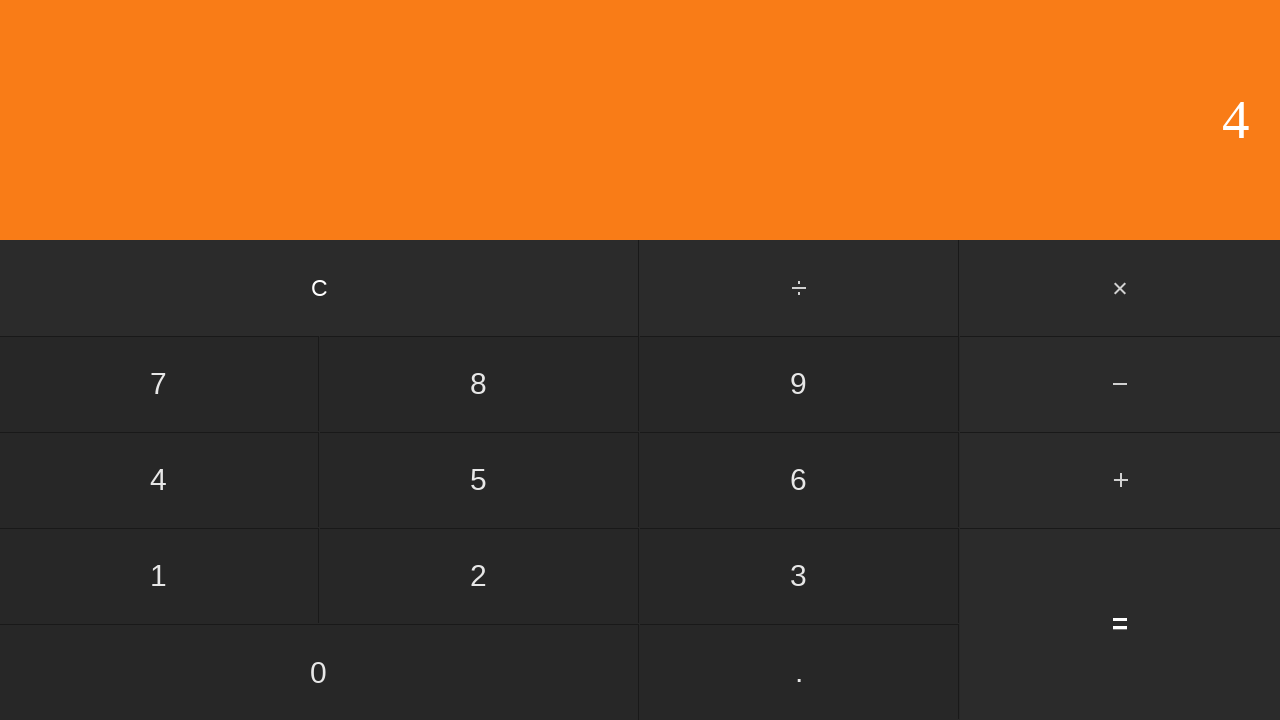

Clicked multiply button at (1120, 288) on #multiply
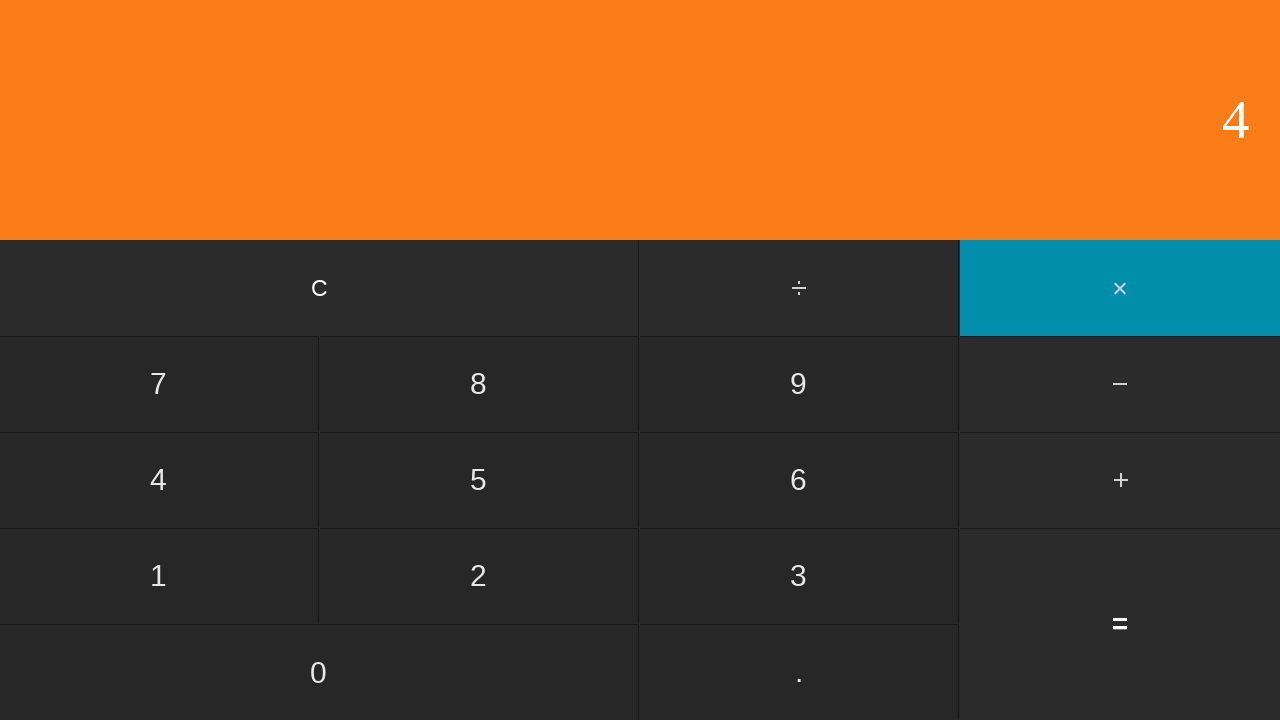

Clicked second number: 4 at (159, 480) on input[value='4']
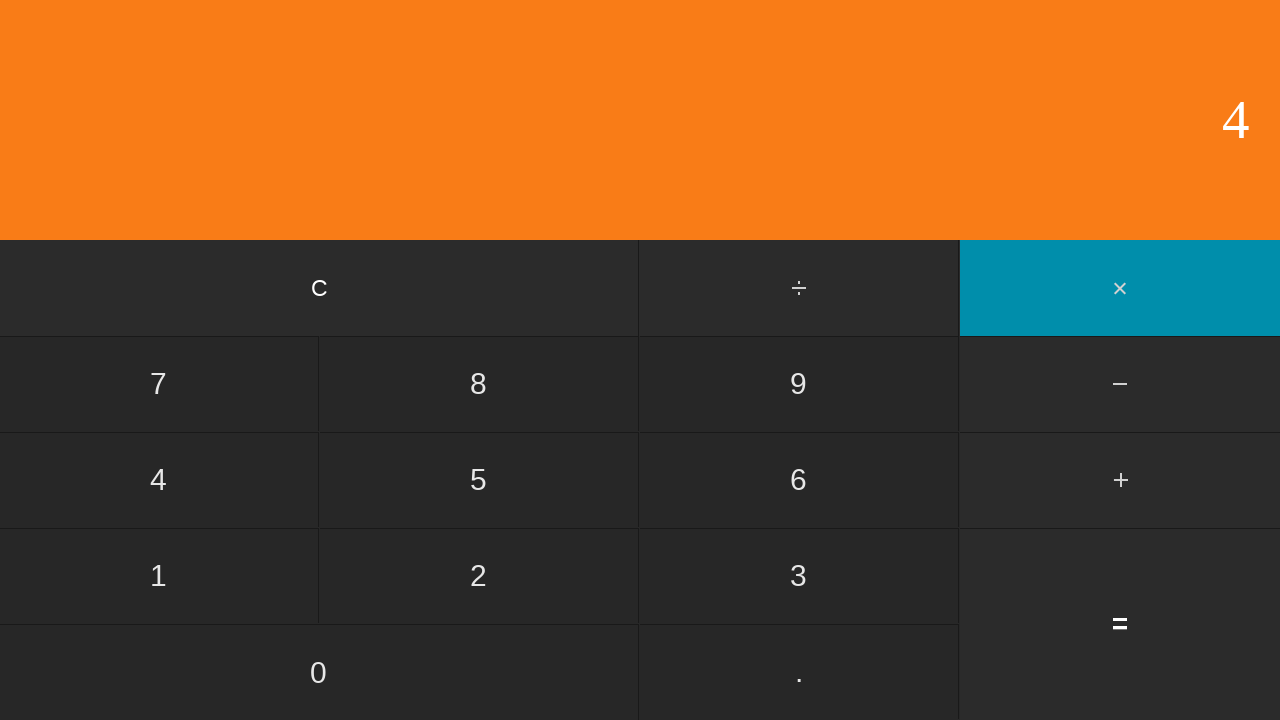

Clicked equals button to calculate 4 × 4 at (1120, 624) on input[value='=']
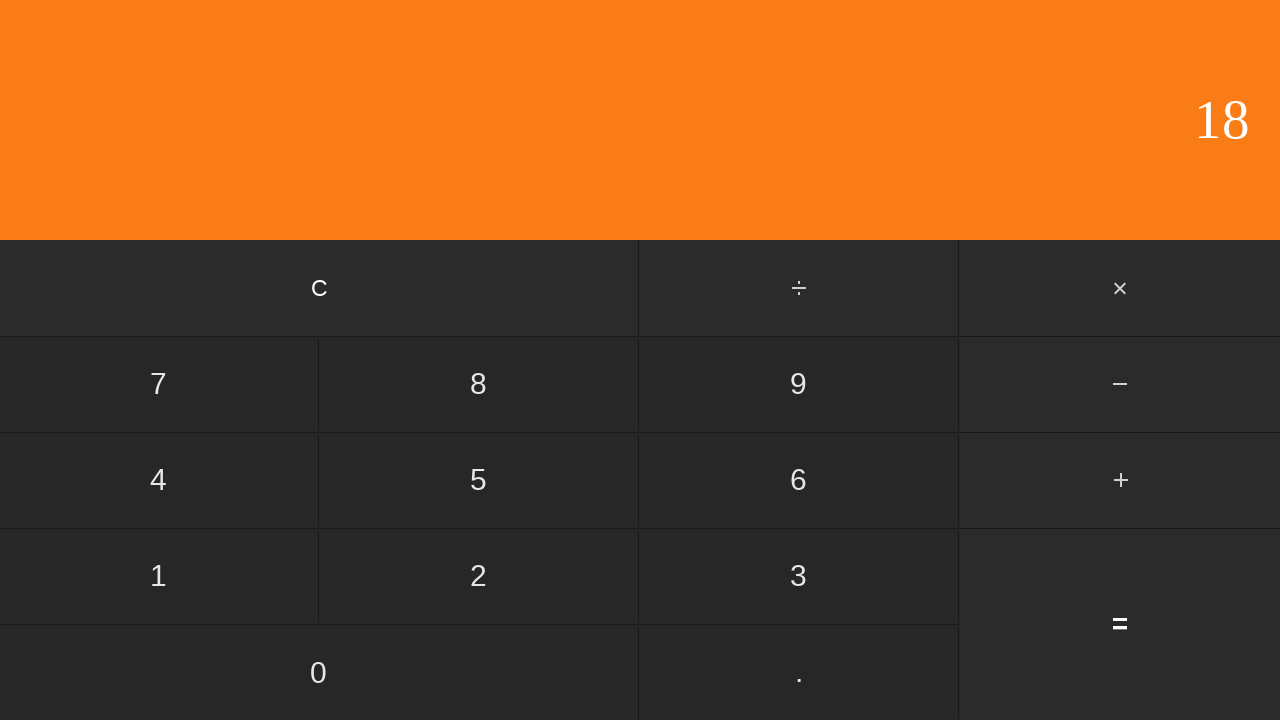

Result displayed for 4 × 4 = 16
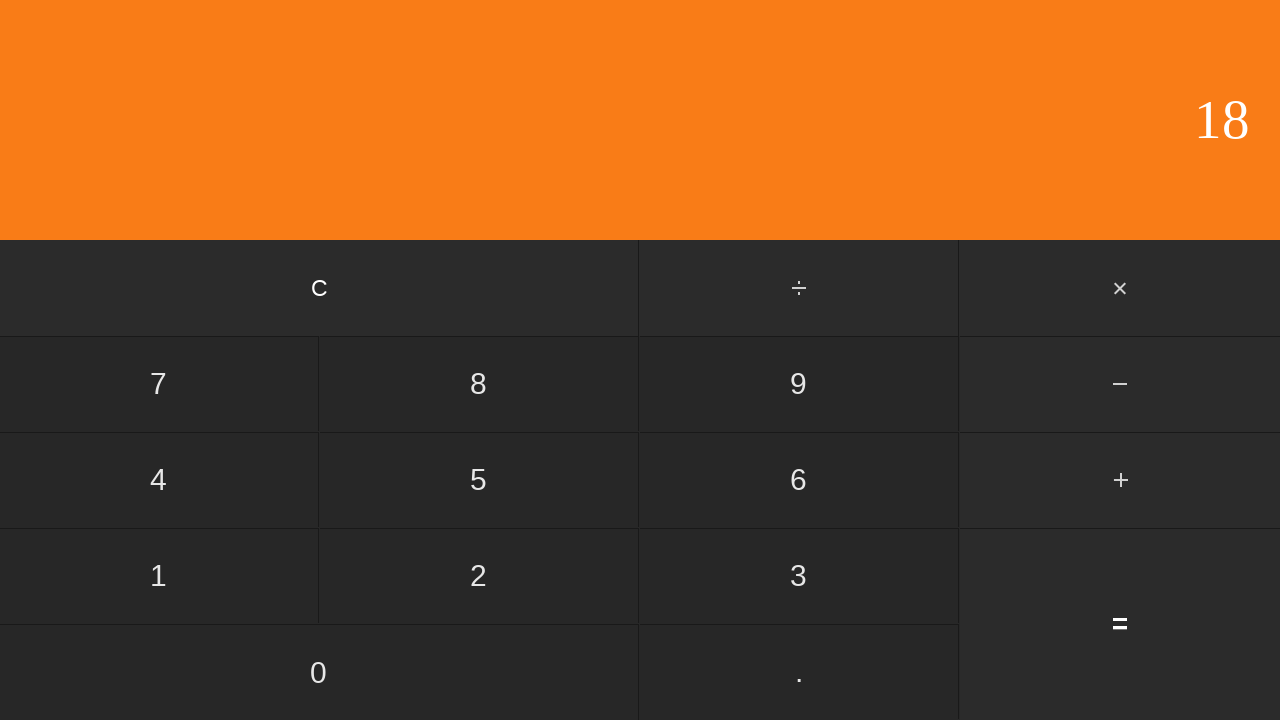

Clicked clear button to reset calculator at (320, 288) on input[value='C']
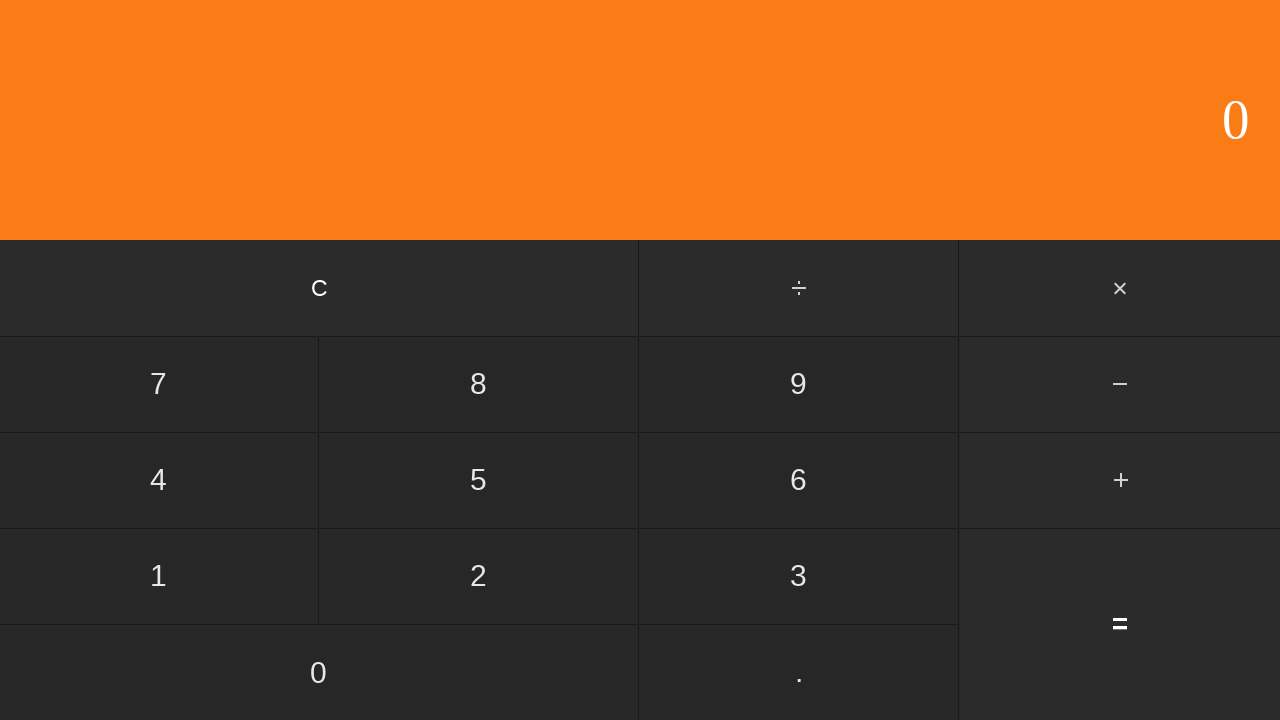

Clicked first number: 4 at (159, 480) on input[value='4']
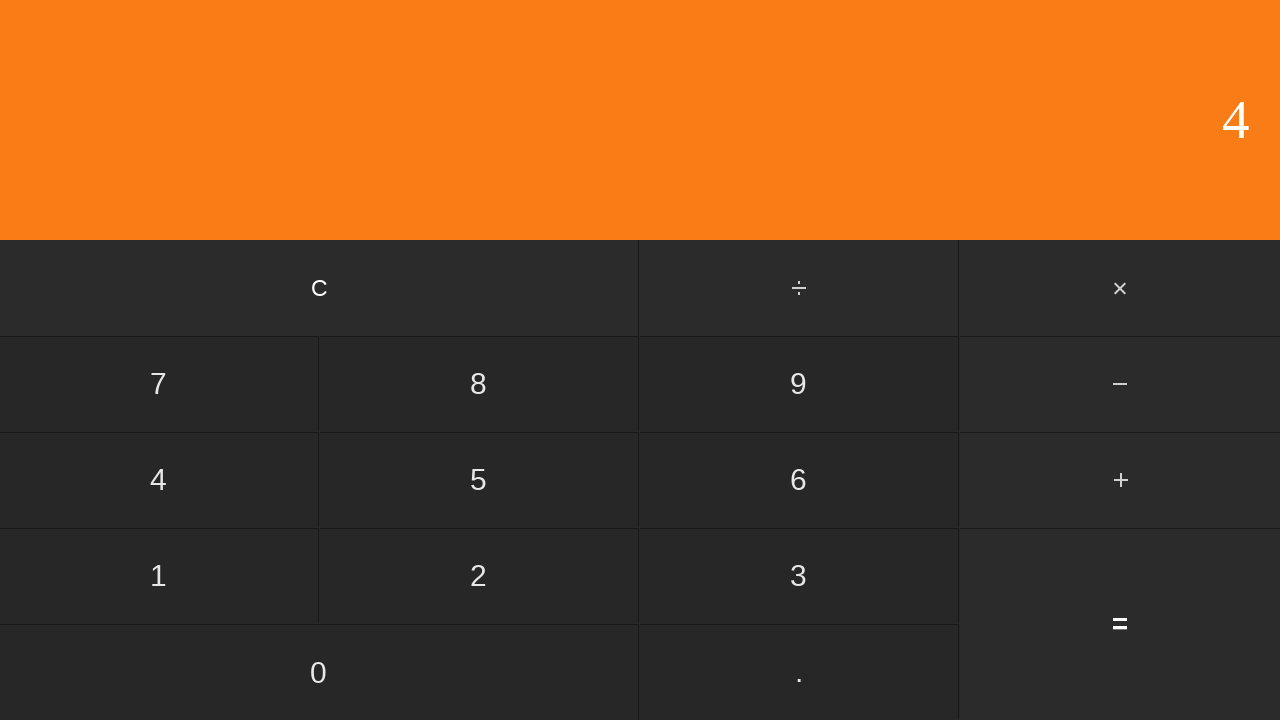

Clicked multiply button at (1120, 288) on #multiply
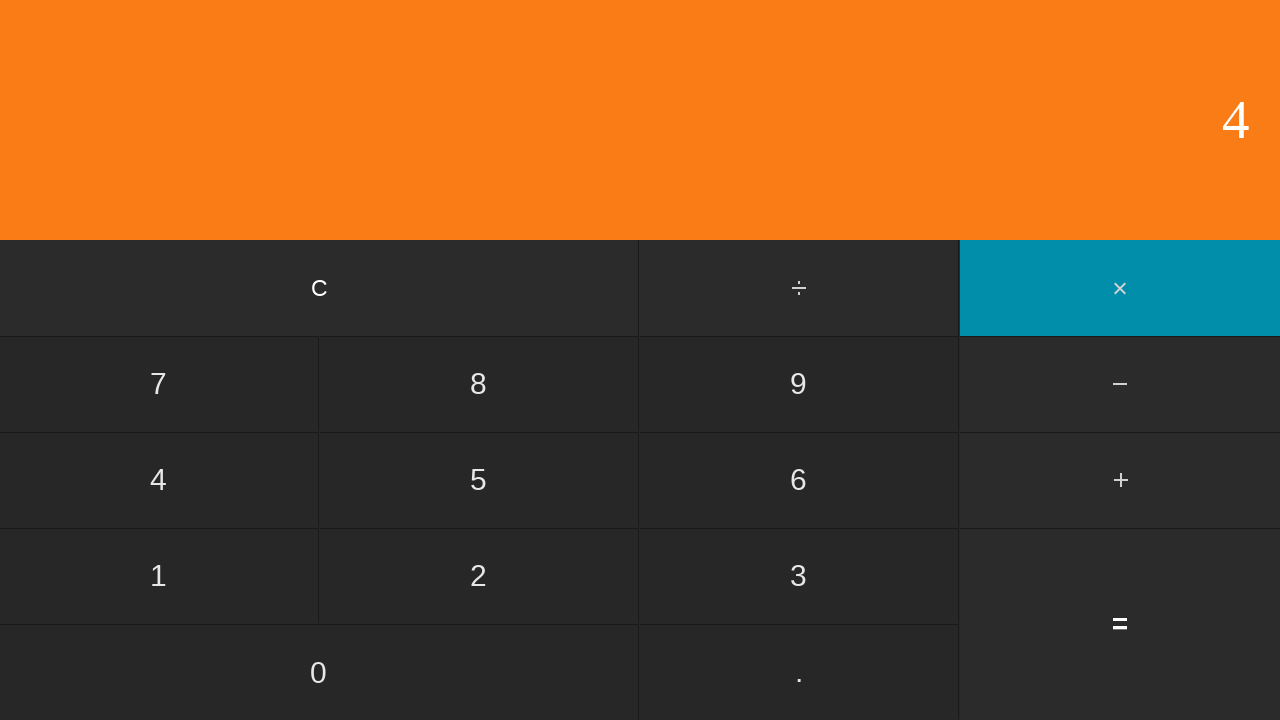

Clicked second number: 5 at (479, 480) on input[value='5']
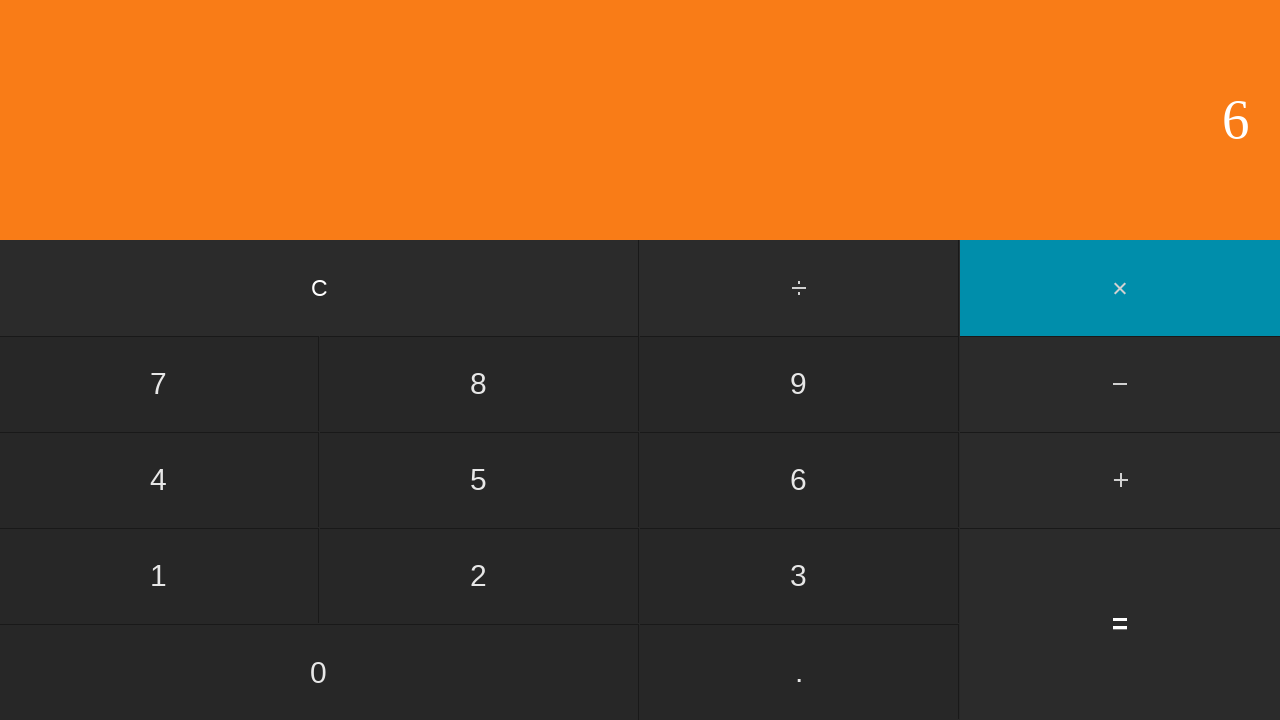

Clicked equals button to calculate 4 × 5 at (1120, 624) on input[value='=']
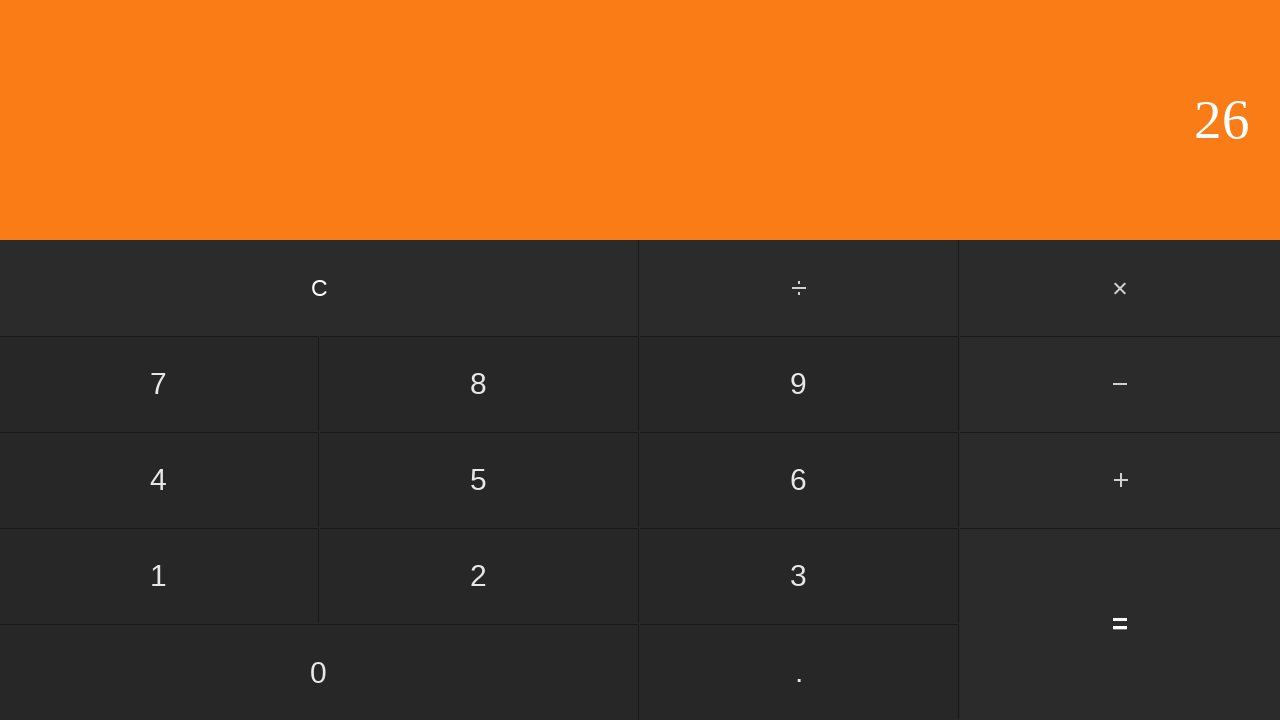

Result displayed for 4 × 5 = 20
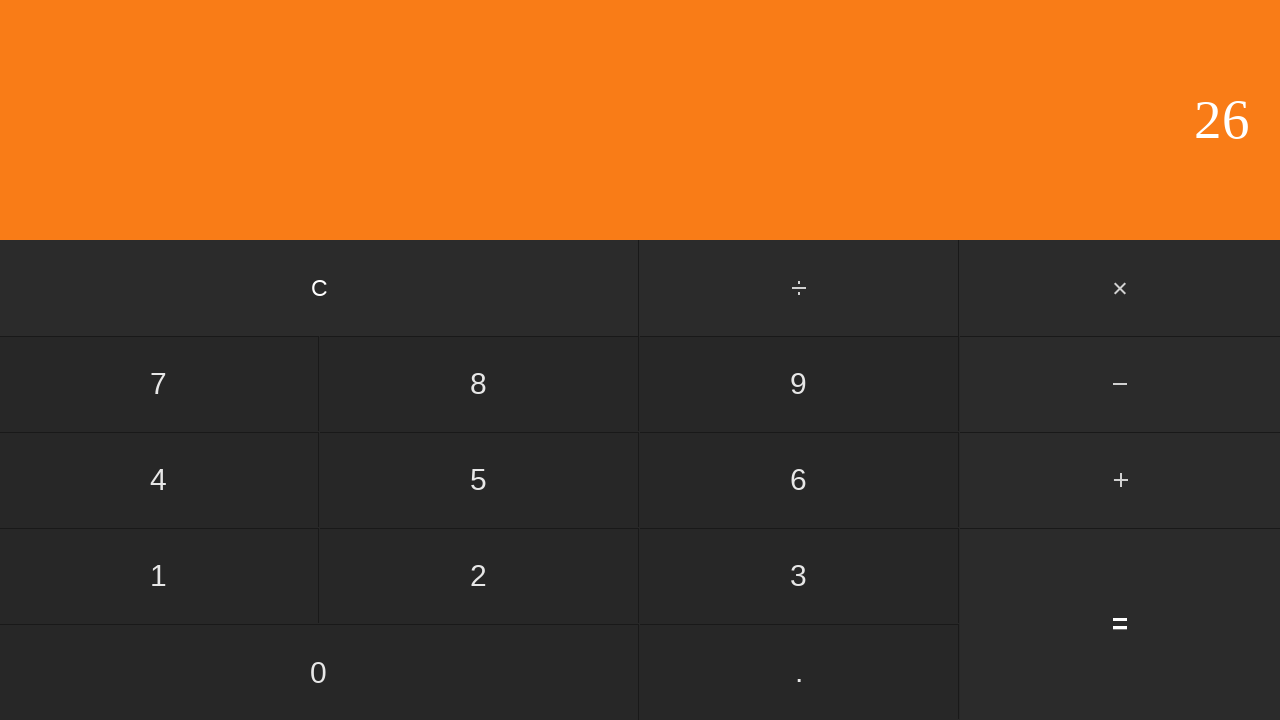

Clicked clear button to reset calculator at (320, 288) on input[value='C']
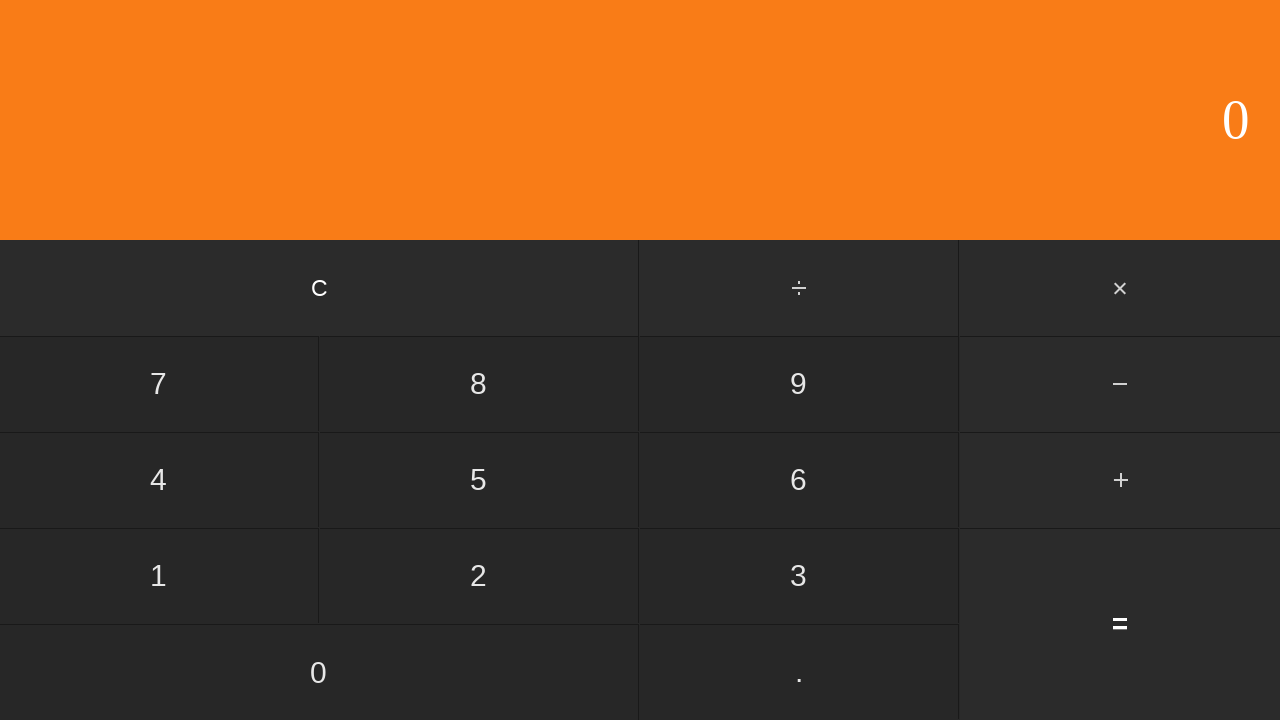

Clicked first number: 4 at (159, 480) on input[value='4']
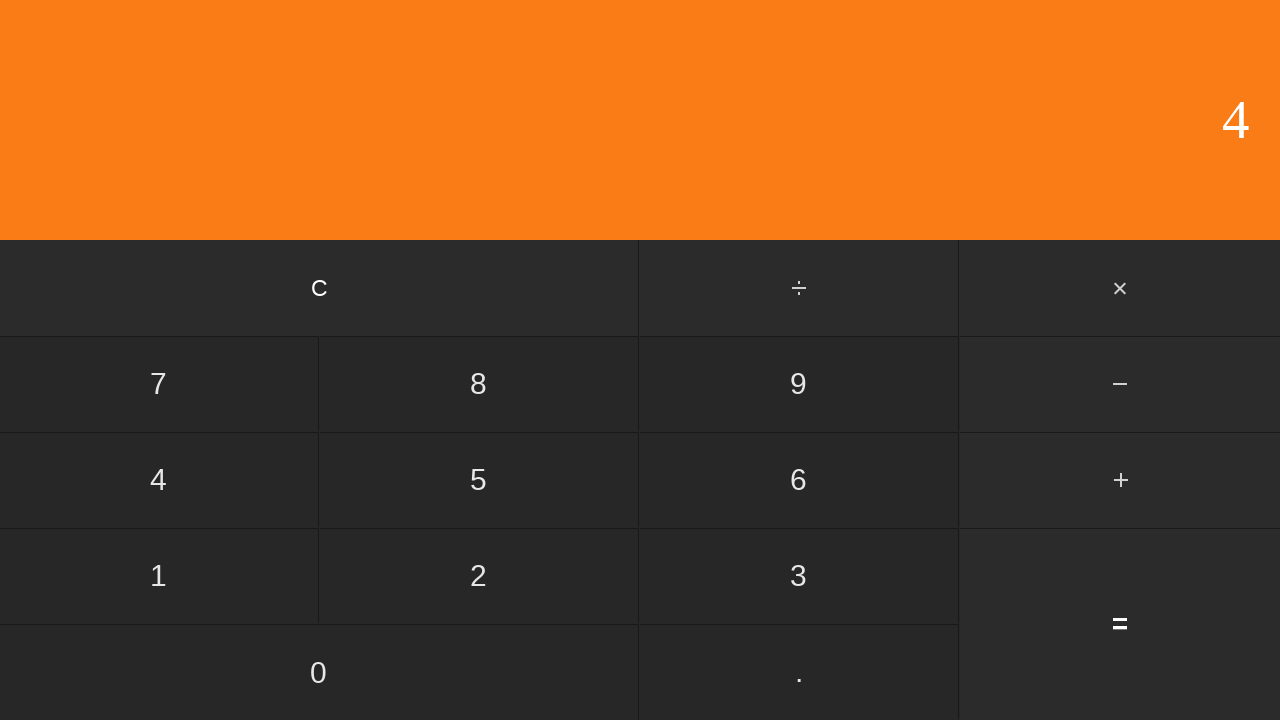

Clicked multiply button at (1120, 288) on #multiply
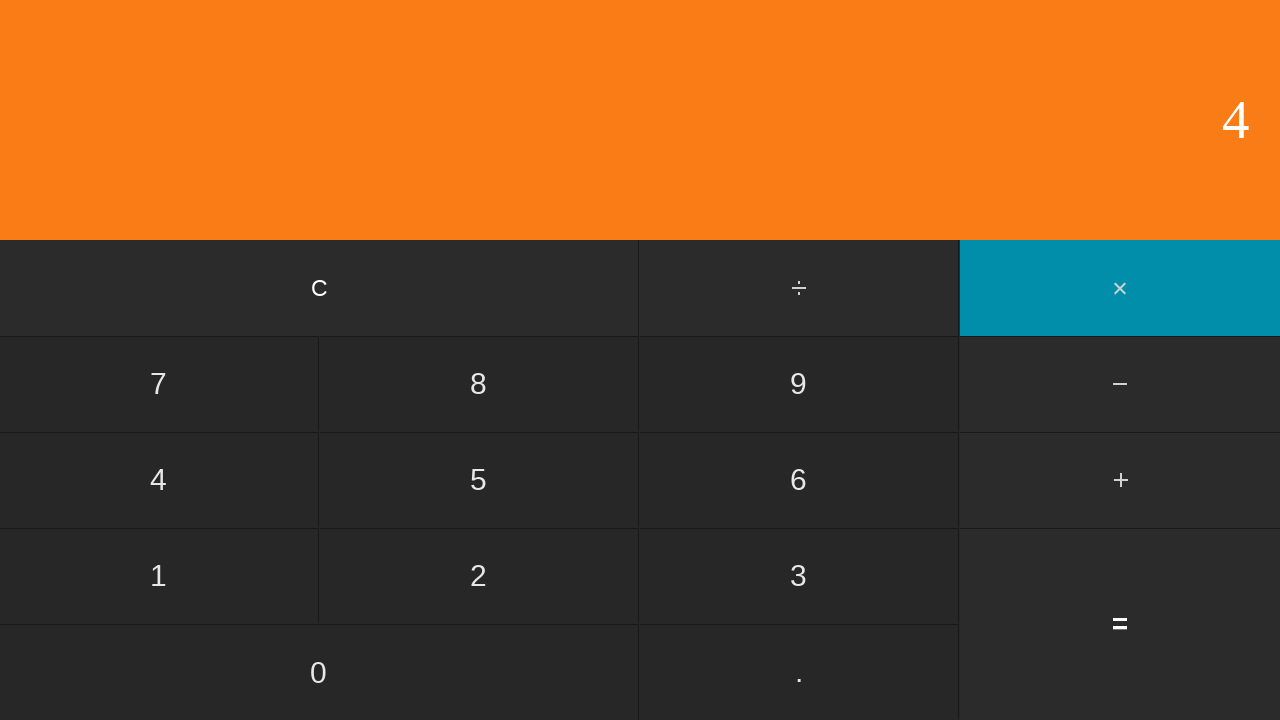

Clicked second number: 6 at (799, 480) on input[value='6']
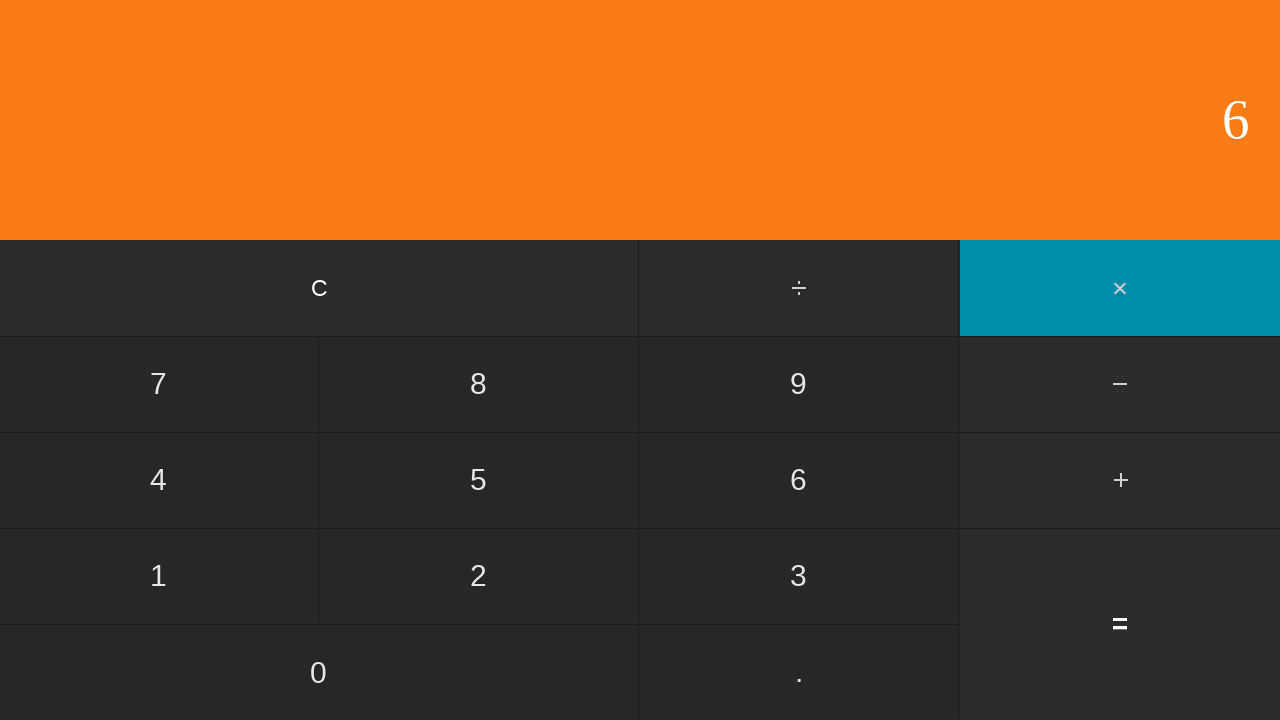

Clicked equals button to calculate 4 × 6 at (1120, 624) on input[value='=']
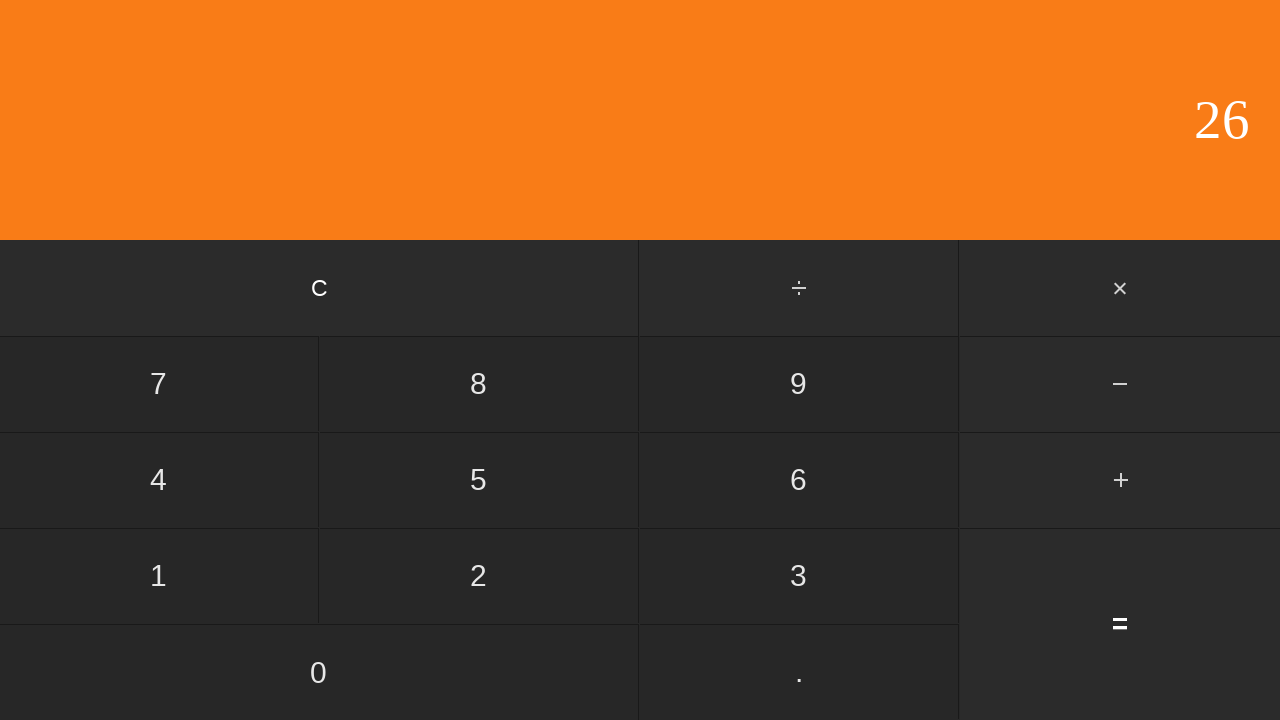

Result displayed for 4 × 6 = 24
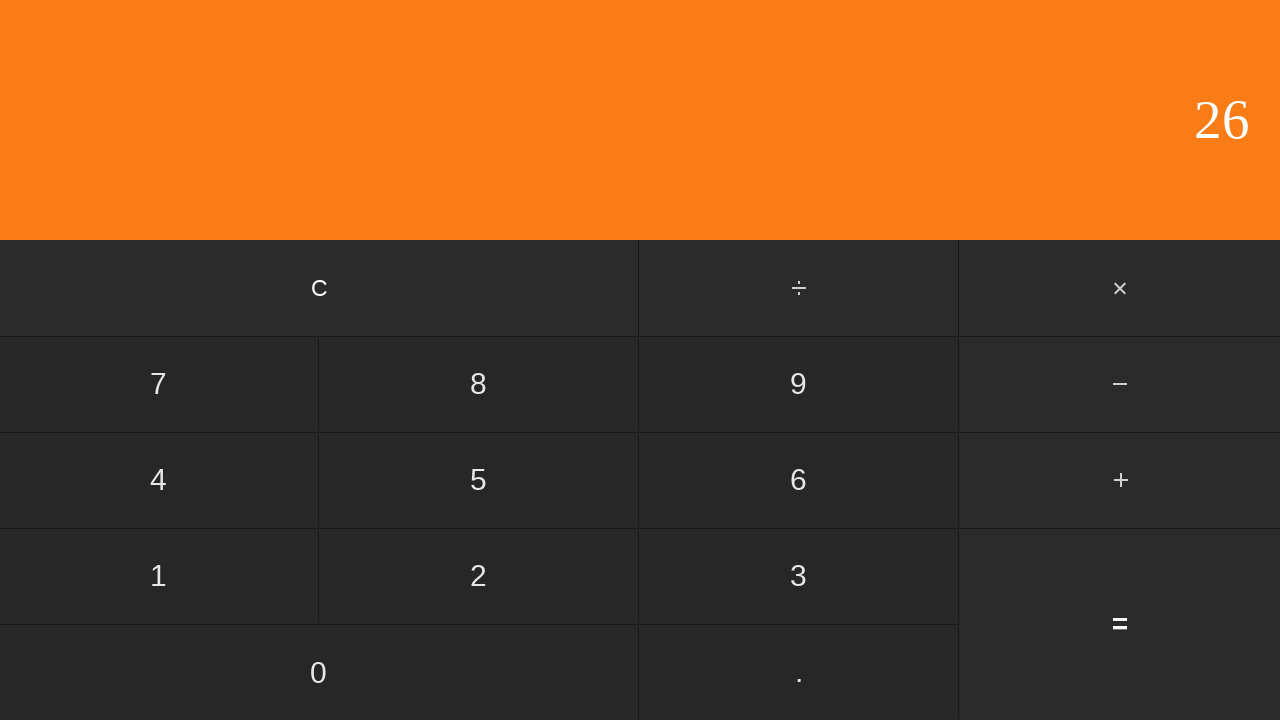

Clicked clear button to reset calculator at (320, 288) on input[value='C']
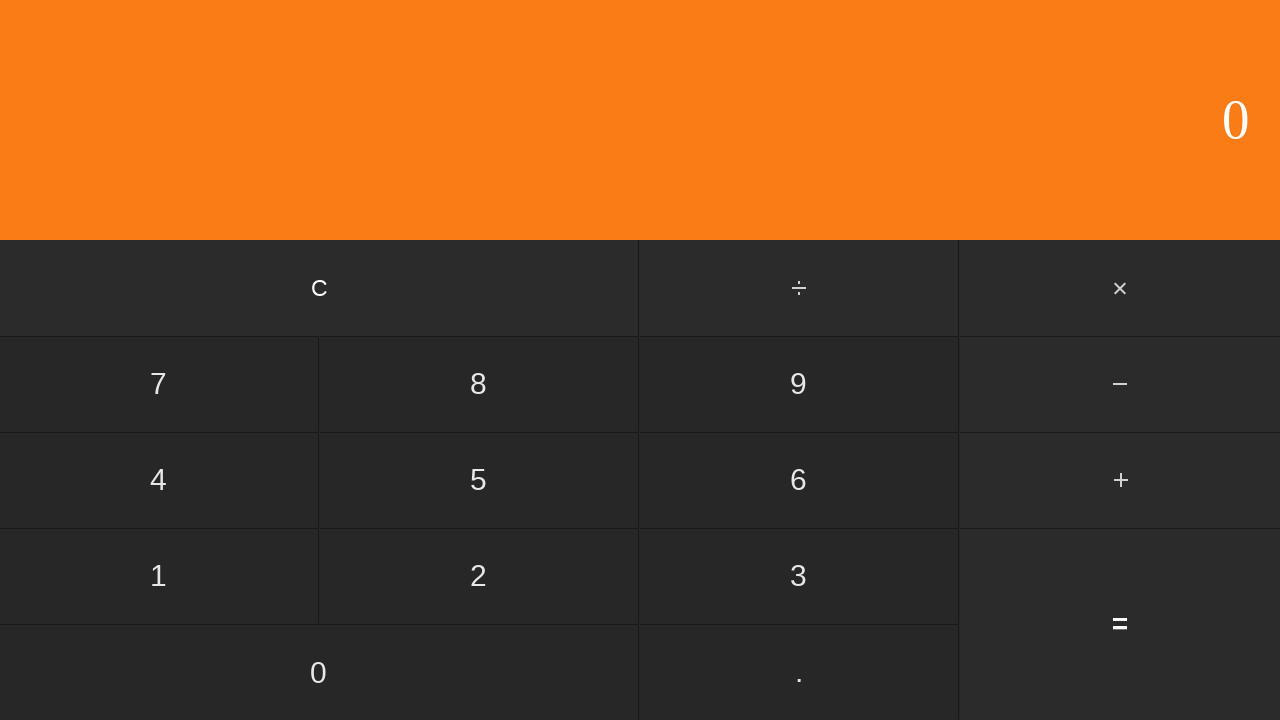

Clicked first number: 4 at (159, 480) on input[value='4']
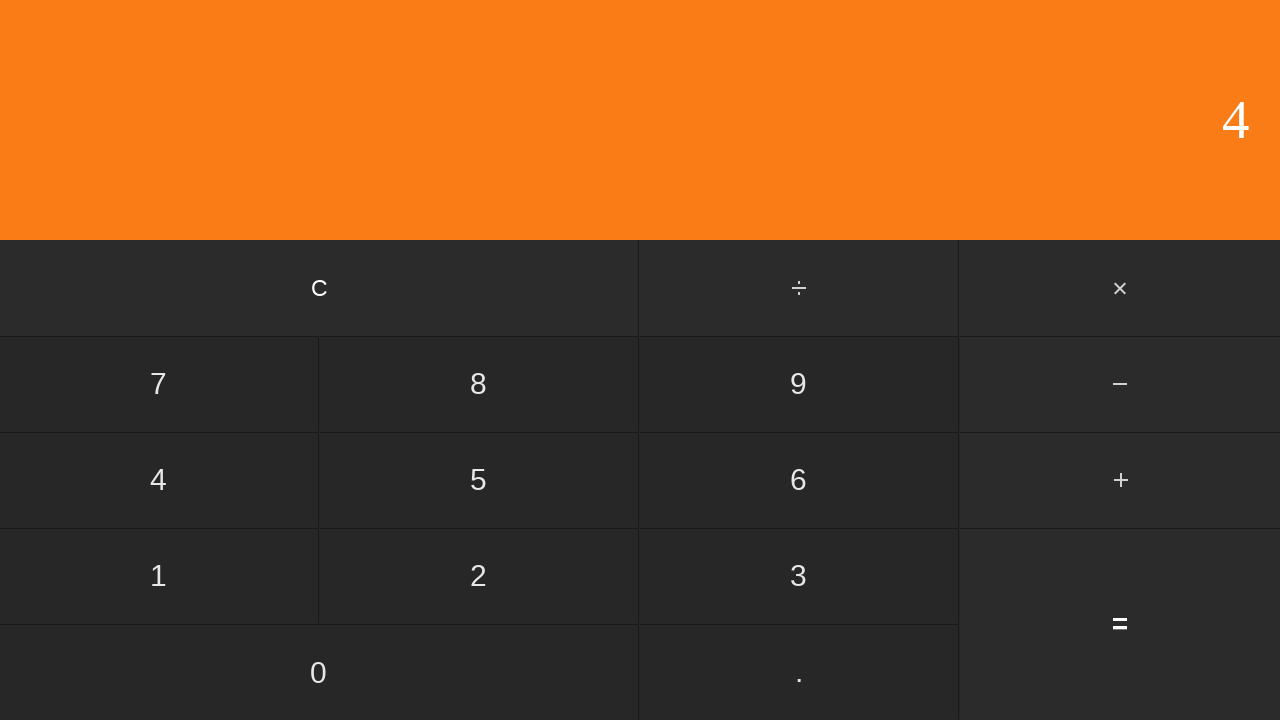

Clicked multiply button at (1120, 288) on #multiply
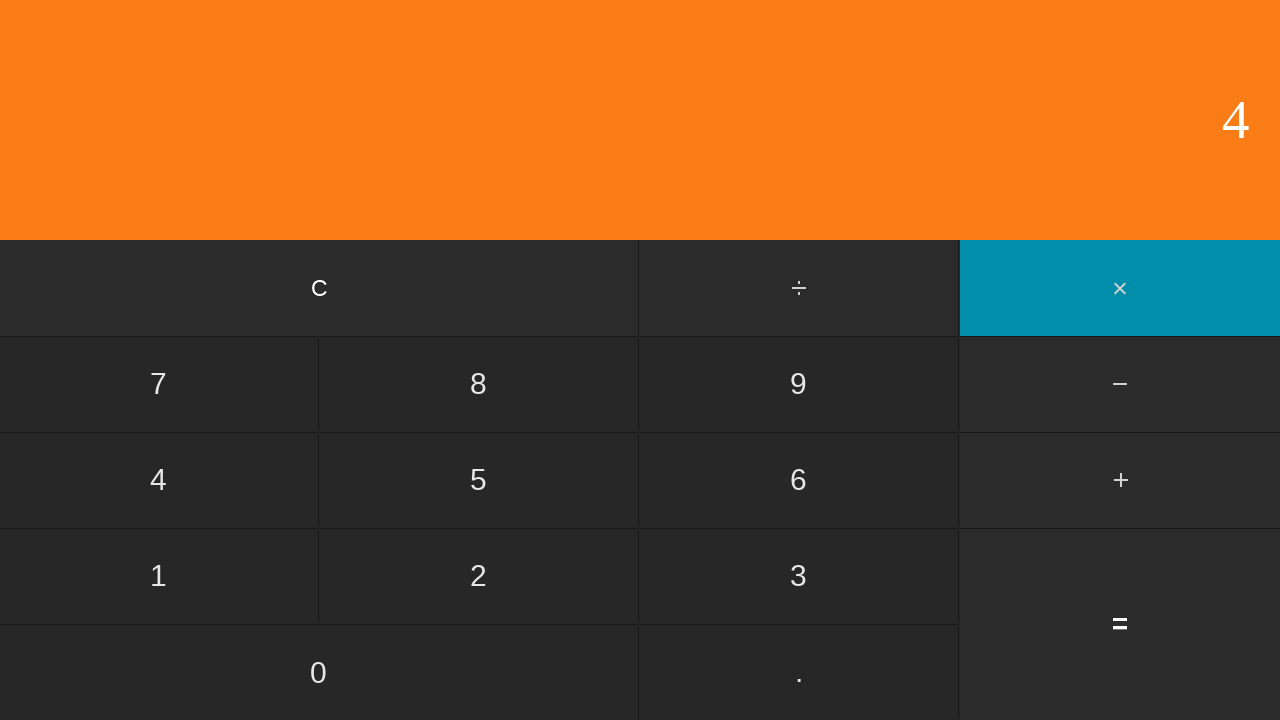

Clicked second number: 7 at (159, 384) on input[value='7']
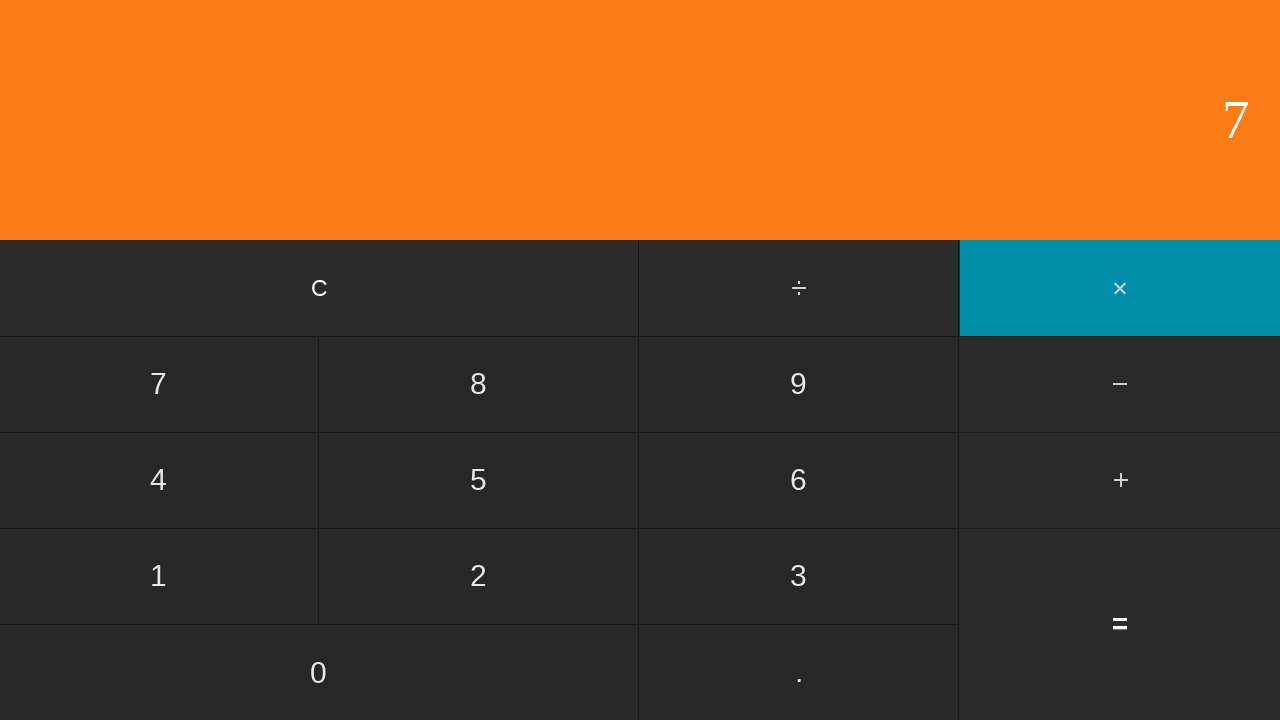

Clicked equals button to calculate 4 × 7 at (1120, 624) on input[value='=']
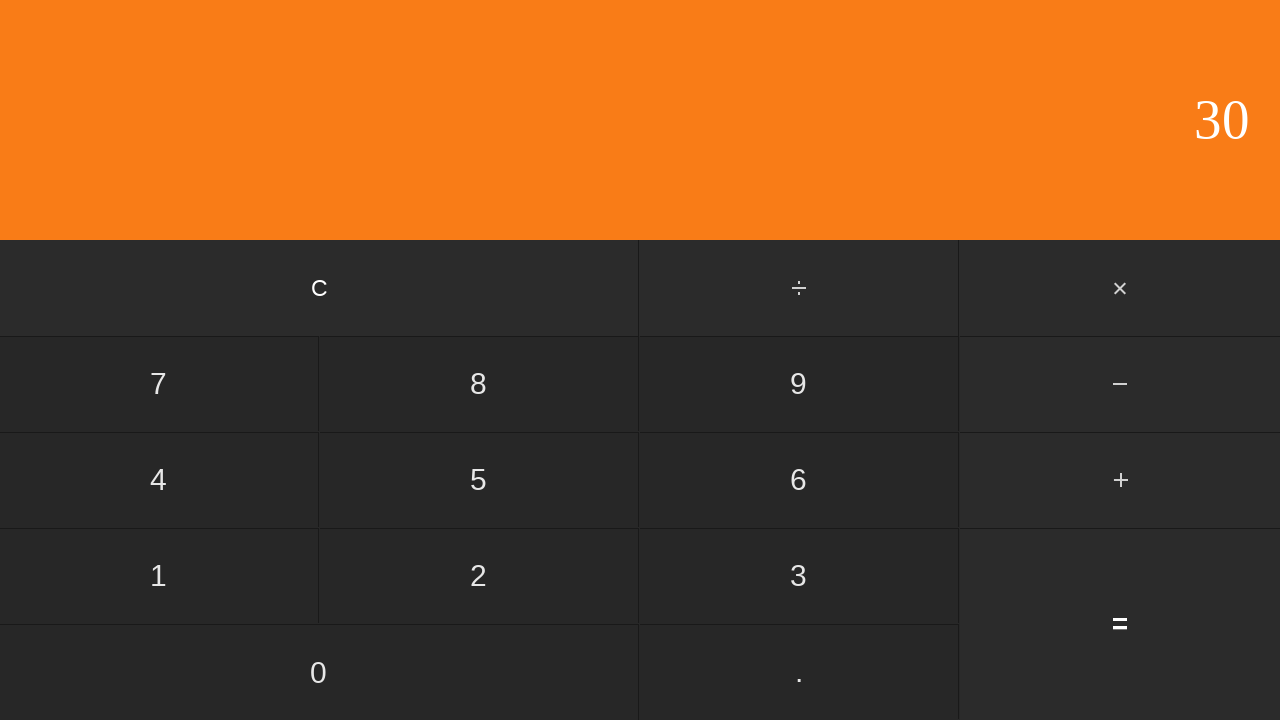

Result displayed for 4 × 7 = 28
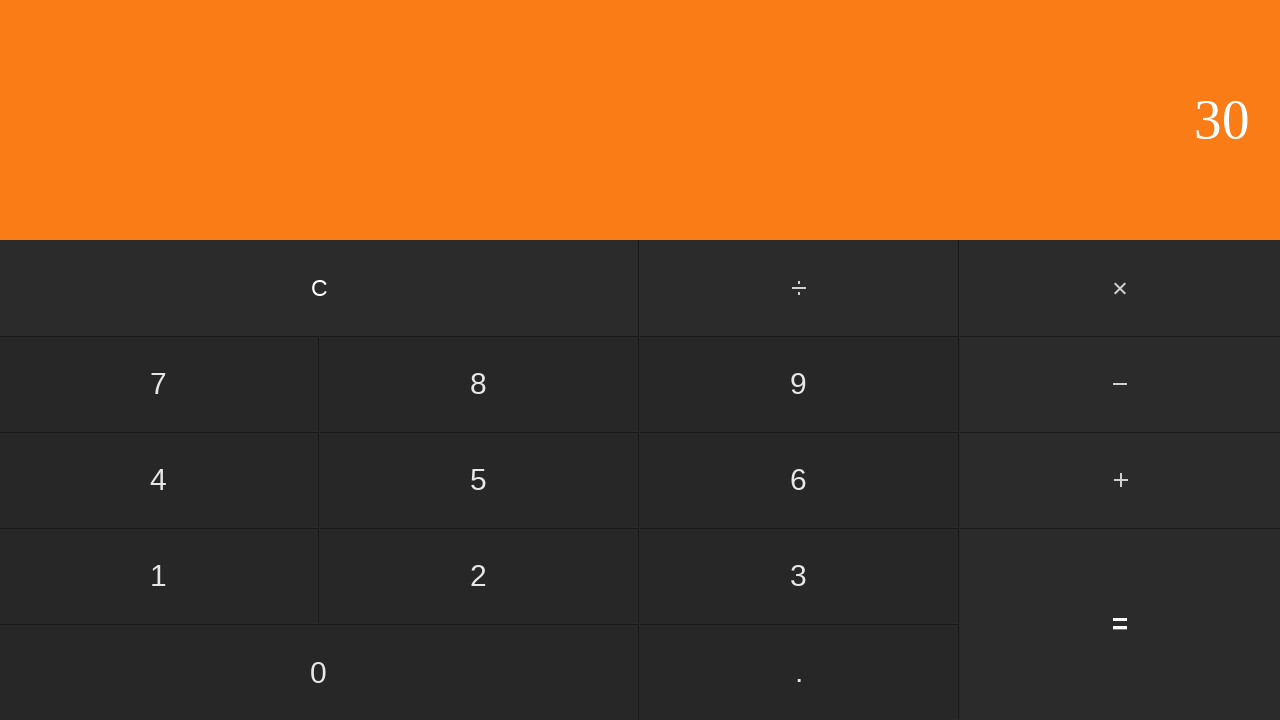

Clicked clear button to reset calculator at (320, 288) on input[value='C']
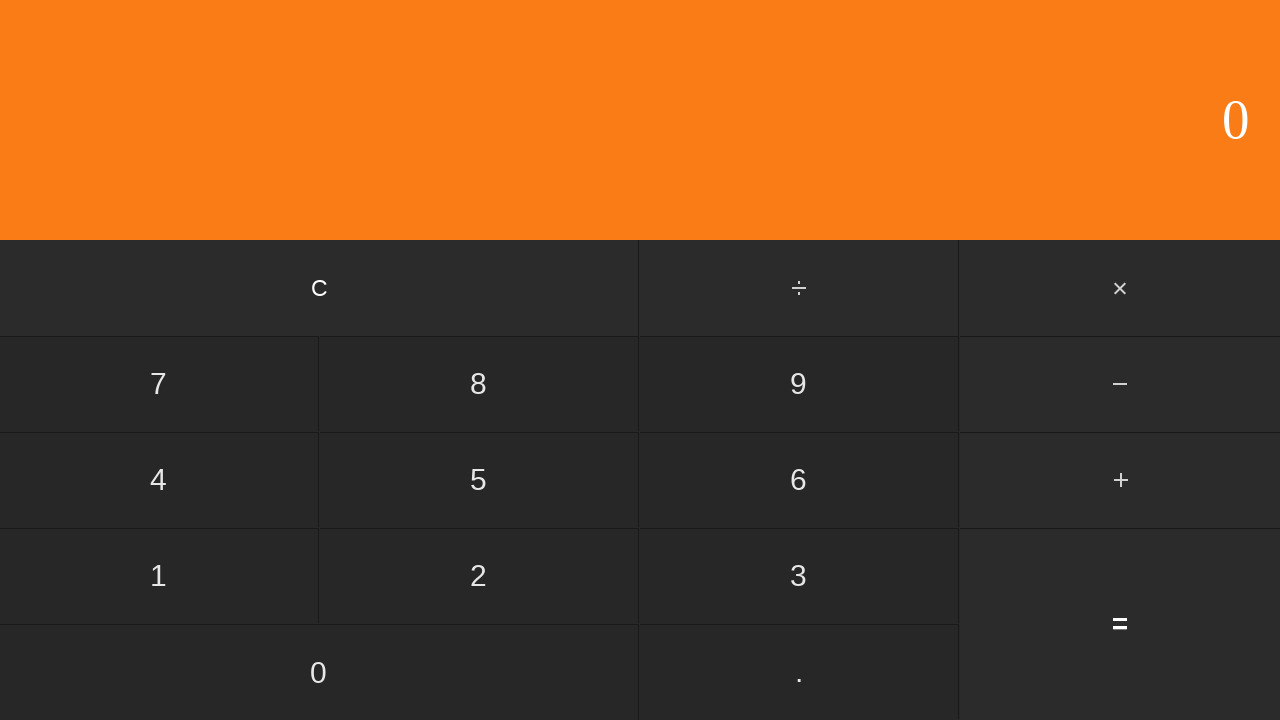

Clicked first number: 4 at (159, 480) on input[value='4']
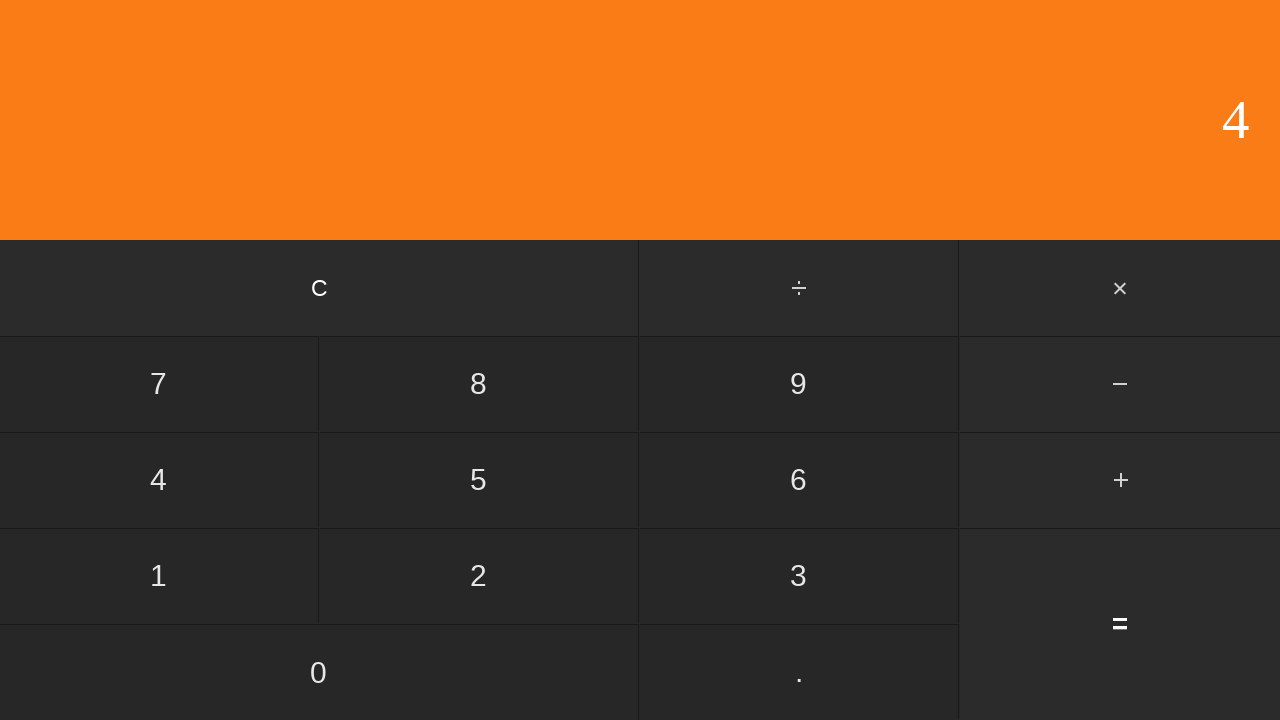

Clicked multiply button at (1120, 288) on #multiply
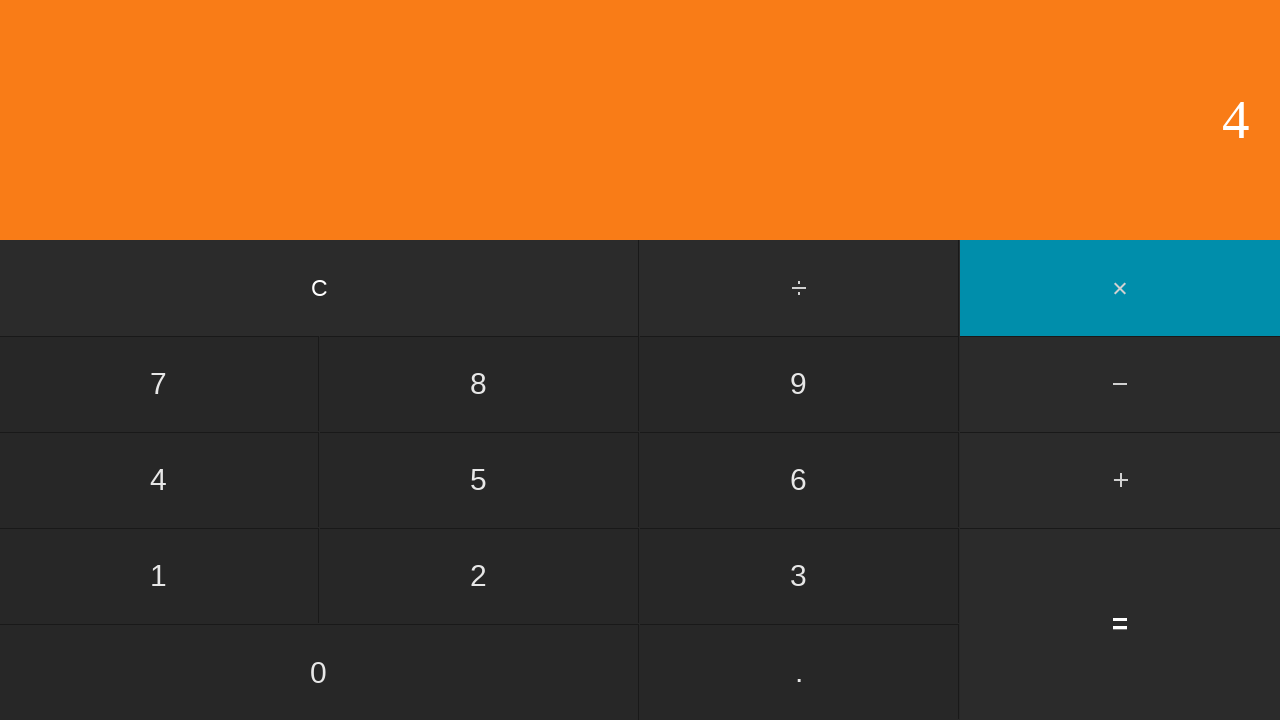

Clicked second number: 8 at (479, 384) on input[value='8']
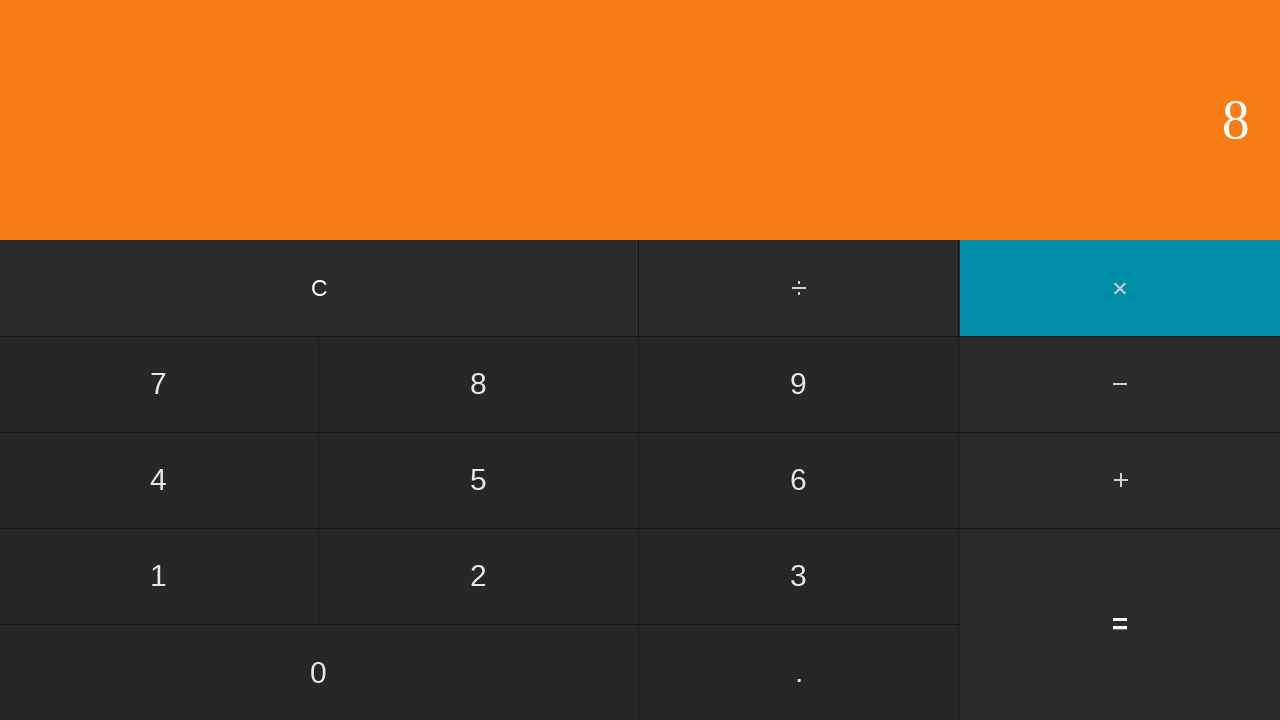

Clicked equals button to calculate 4 × 8 at (1120, 624) on input[value='=']
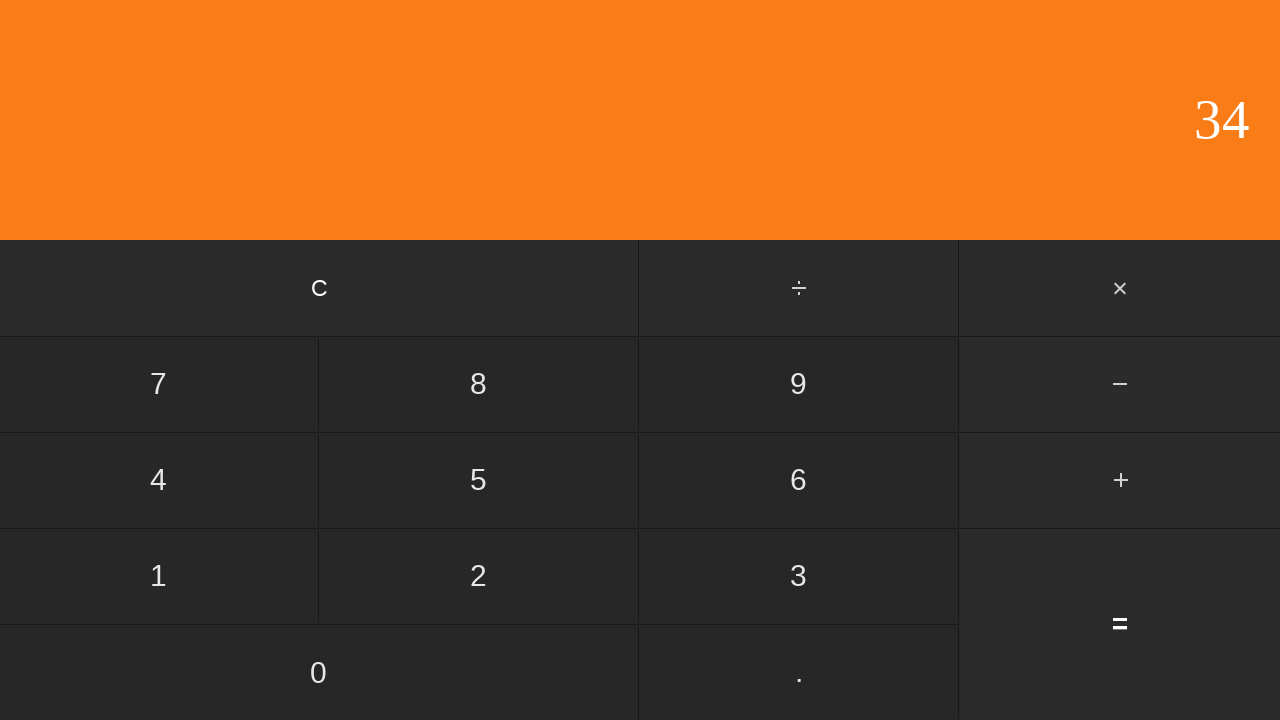

Result displayed for 4 × 8 = 32
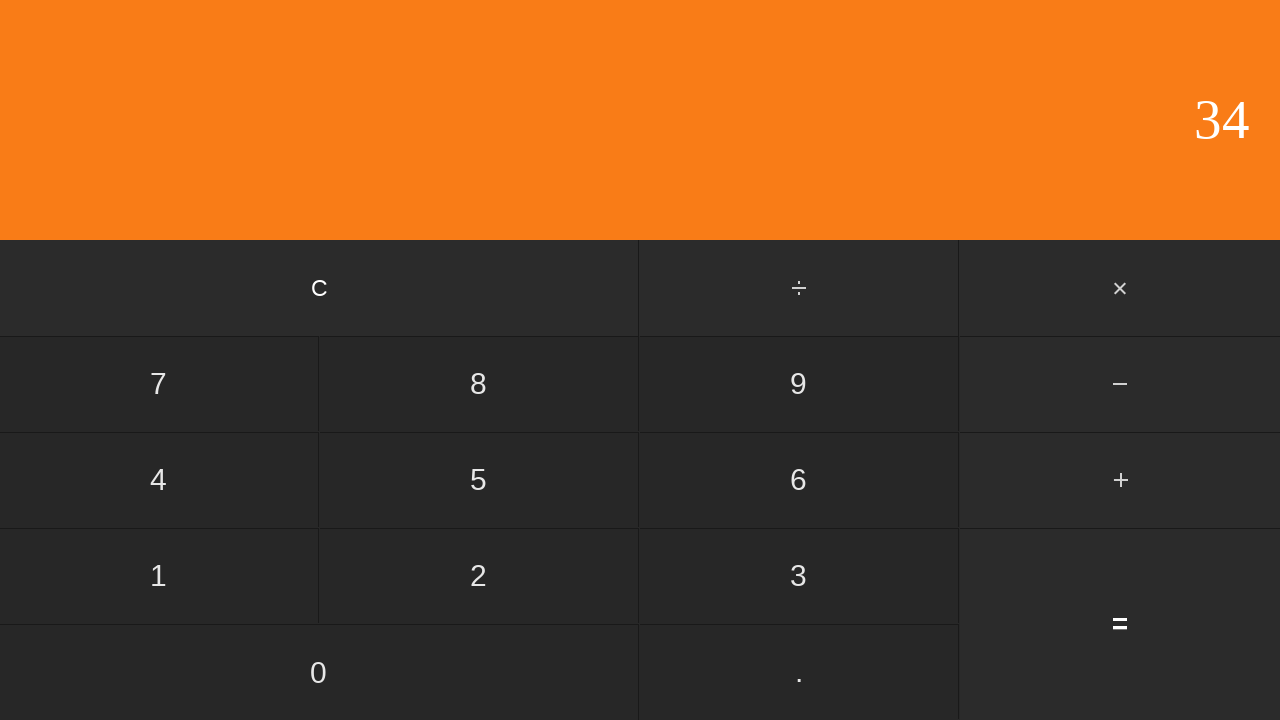

Clicked clear button to reset calculator at (320, 288) on input[value='C']
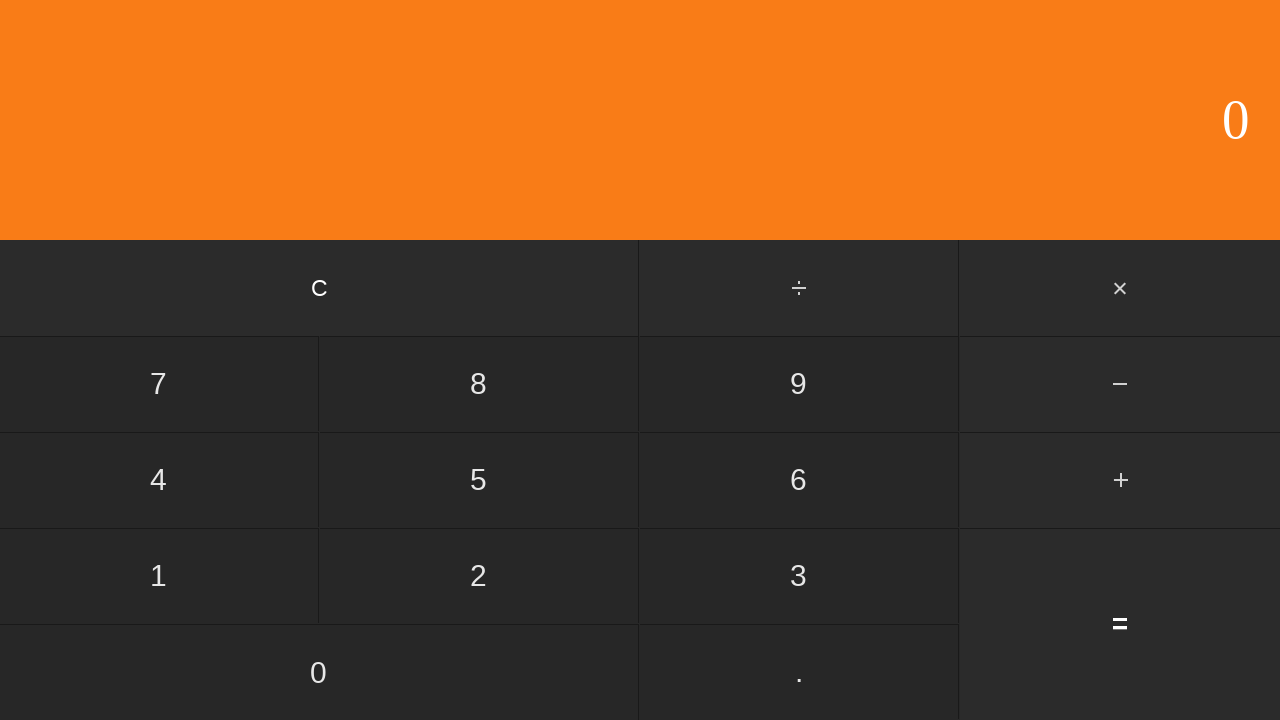

Clicked first number: 4 at (159, 480) on input[value='4']
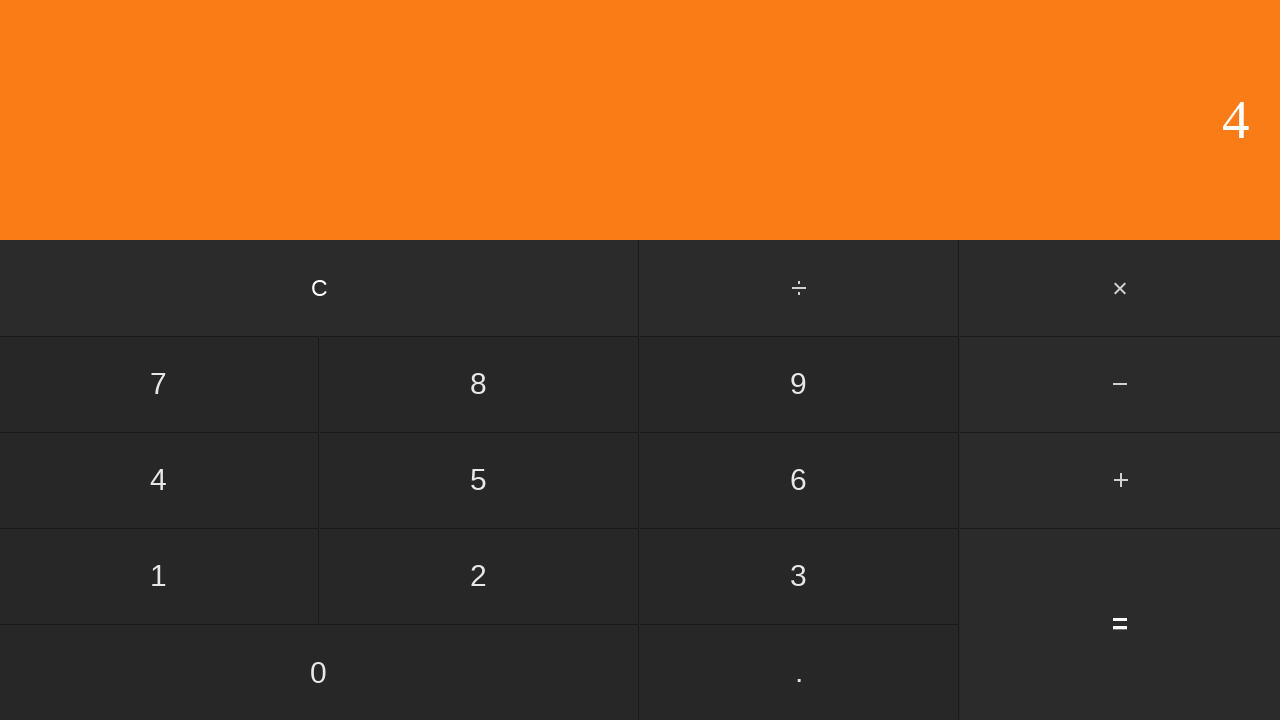

Clicked multiply button at (1120, 288) on #multiply
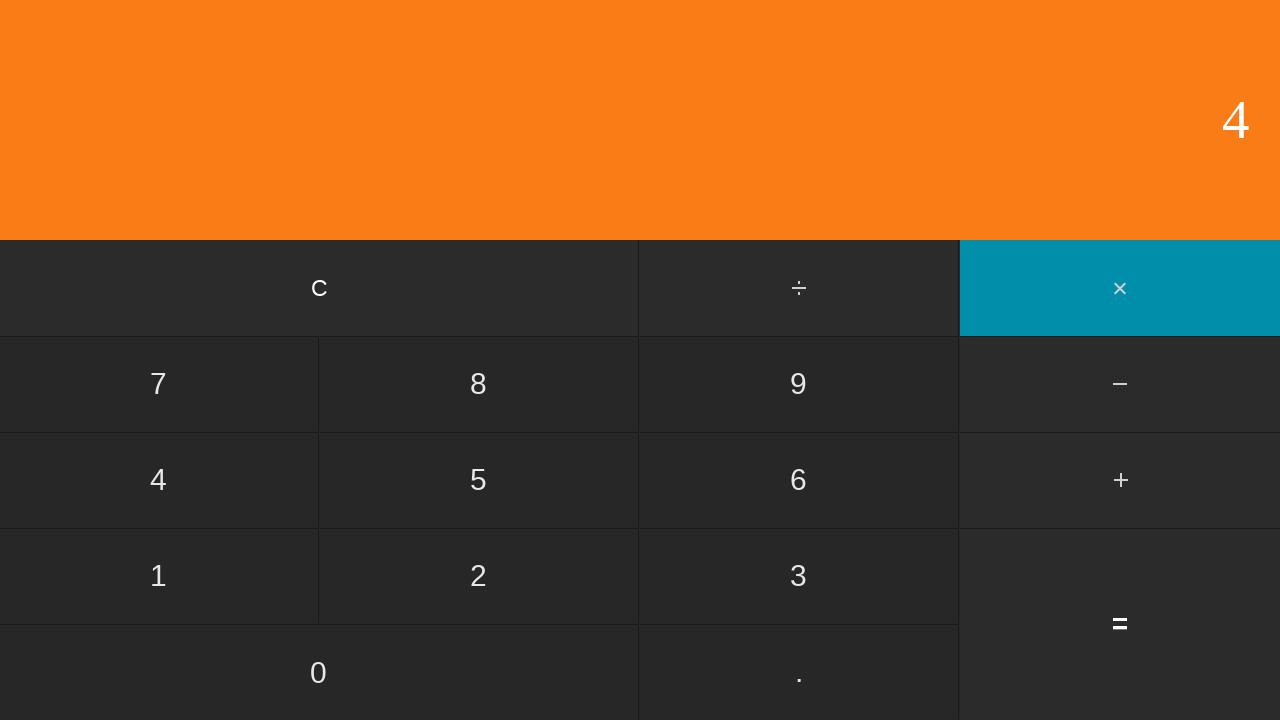

Clicked second number: 9 at (799, 384) on input[value='9']
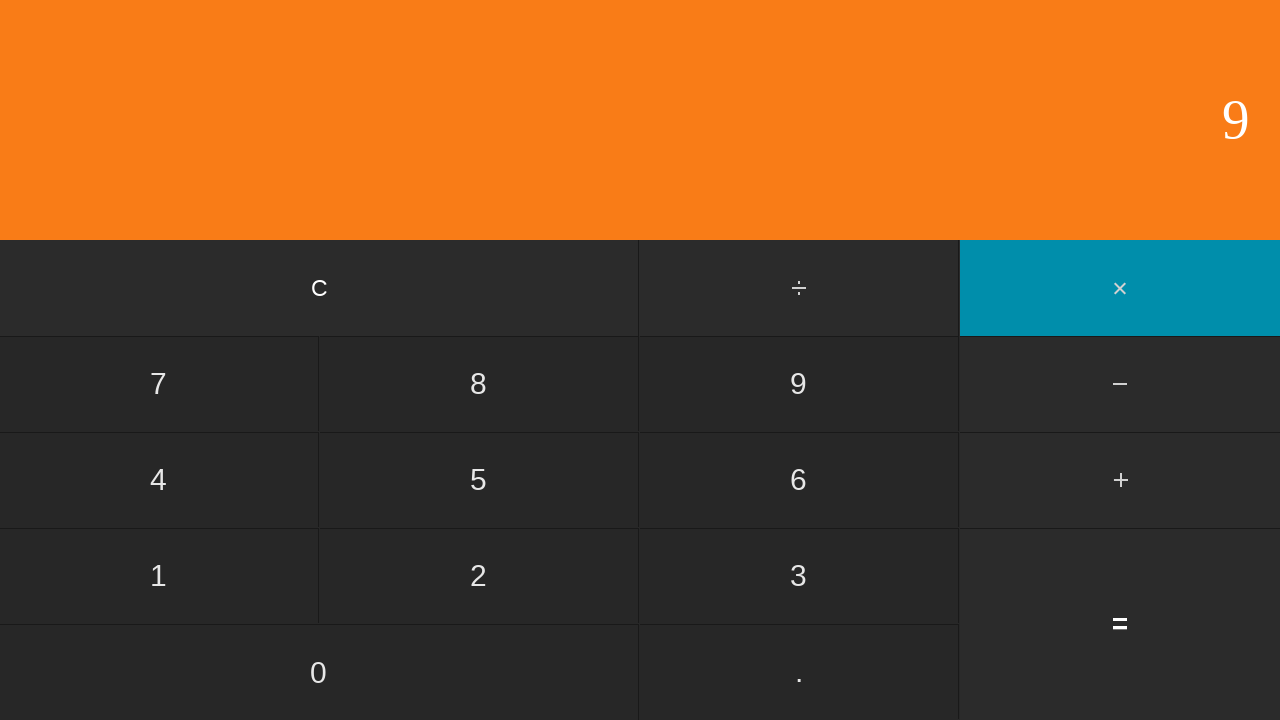

Clicked equals button to calculate 4 × 9 at (1120, 624) on input[value='=']
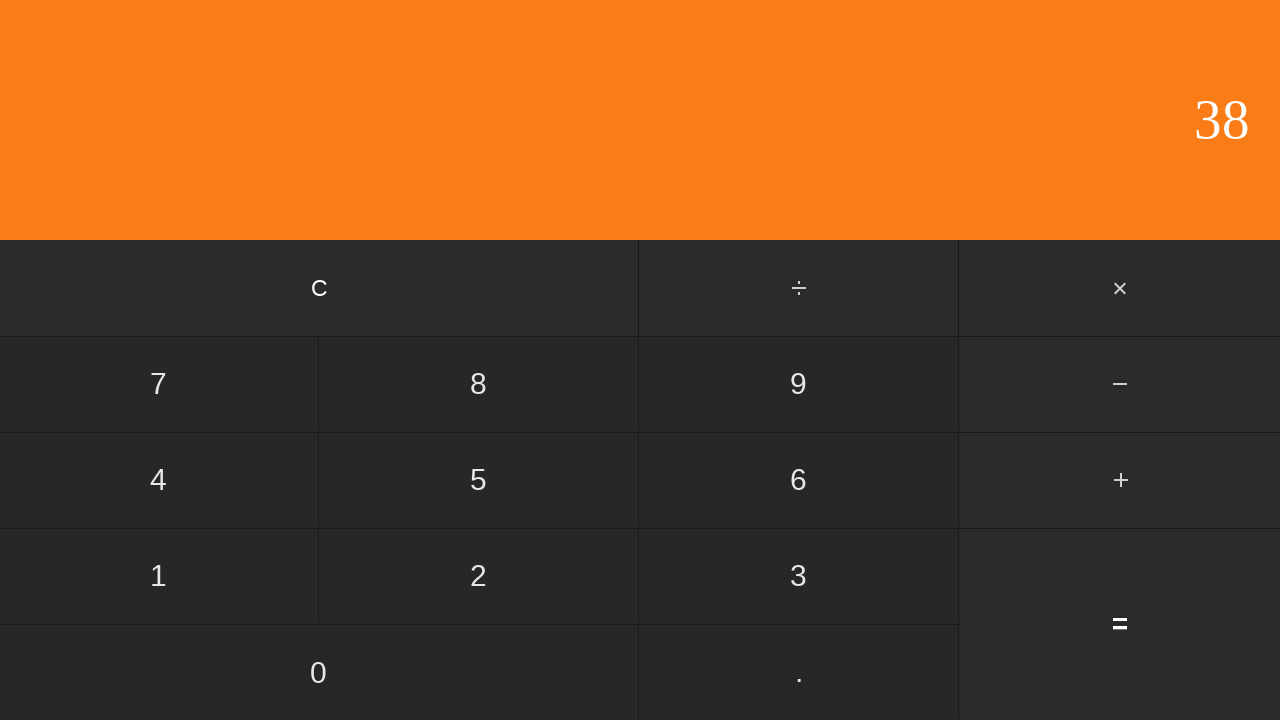

Result displayed for 4 × 9 = 36
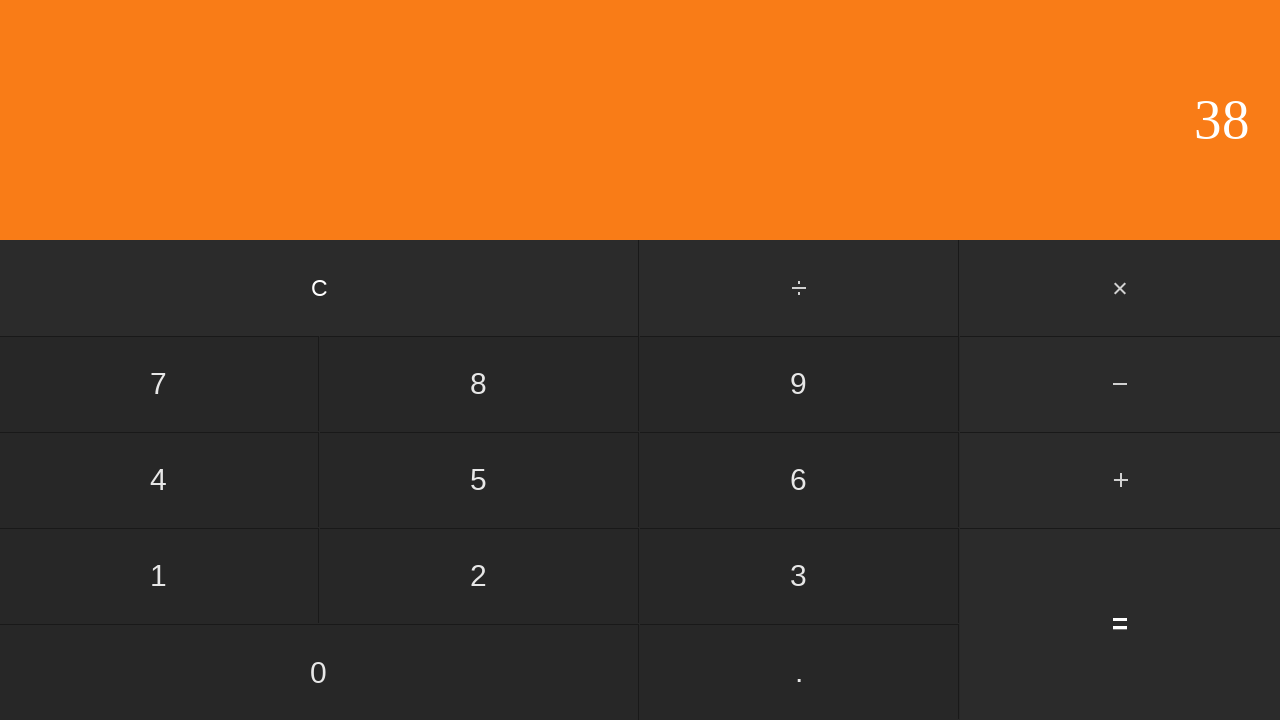

Clicked clear button to reset calculator at (320, 288) on input[value='C']
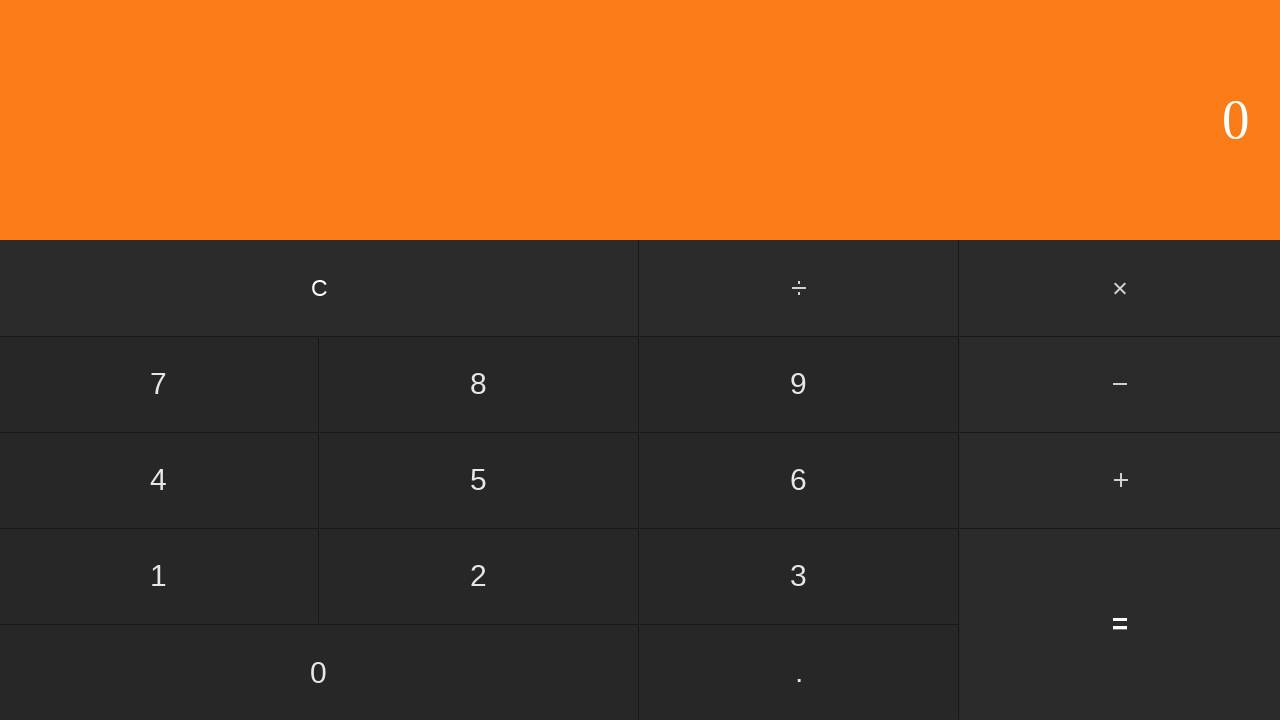

Clicked first number: 5 at (479, 480) on input[value='5']
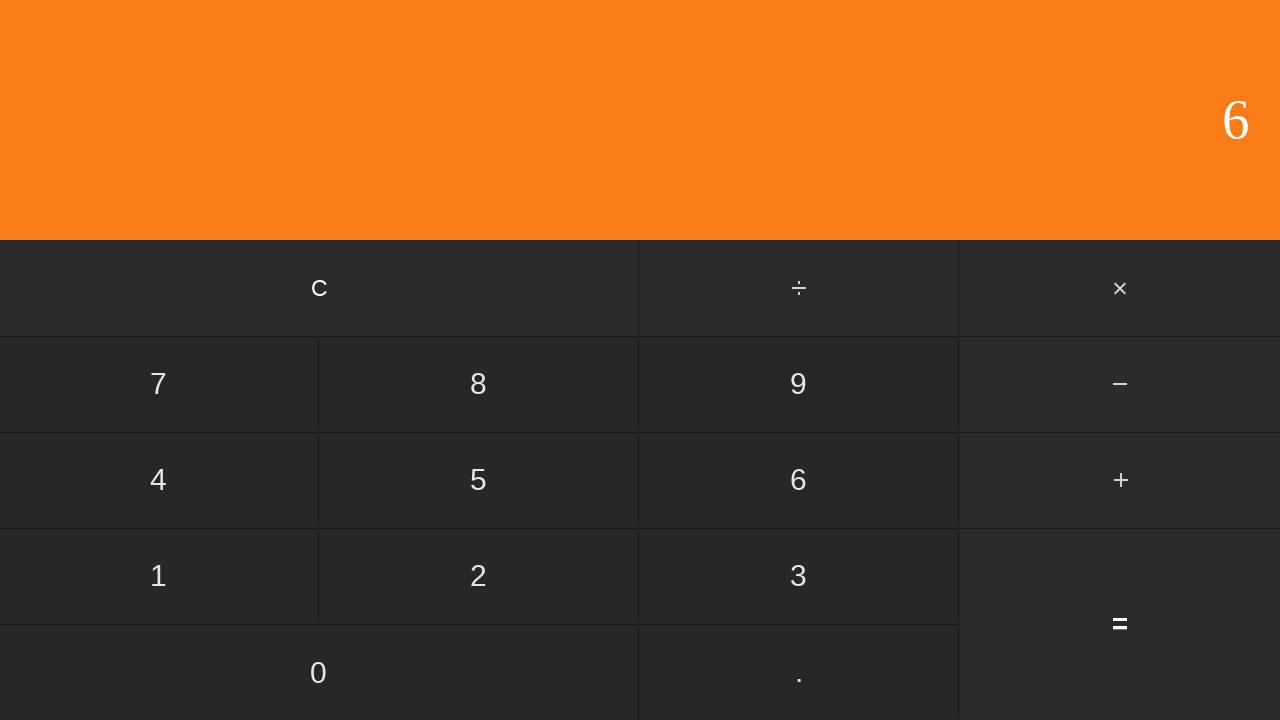

Clicked multiply button at (1120, 288) on #multiply
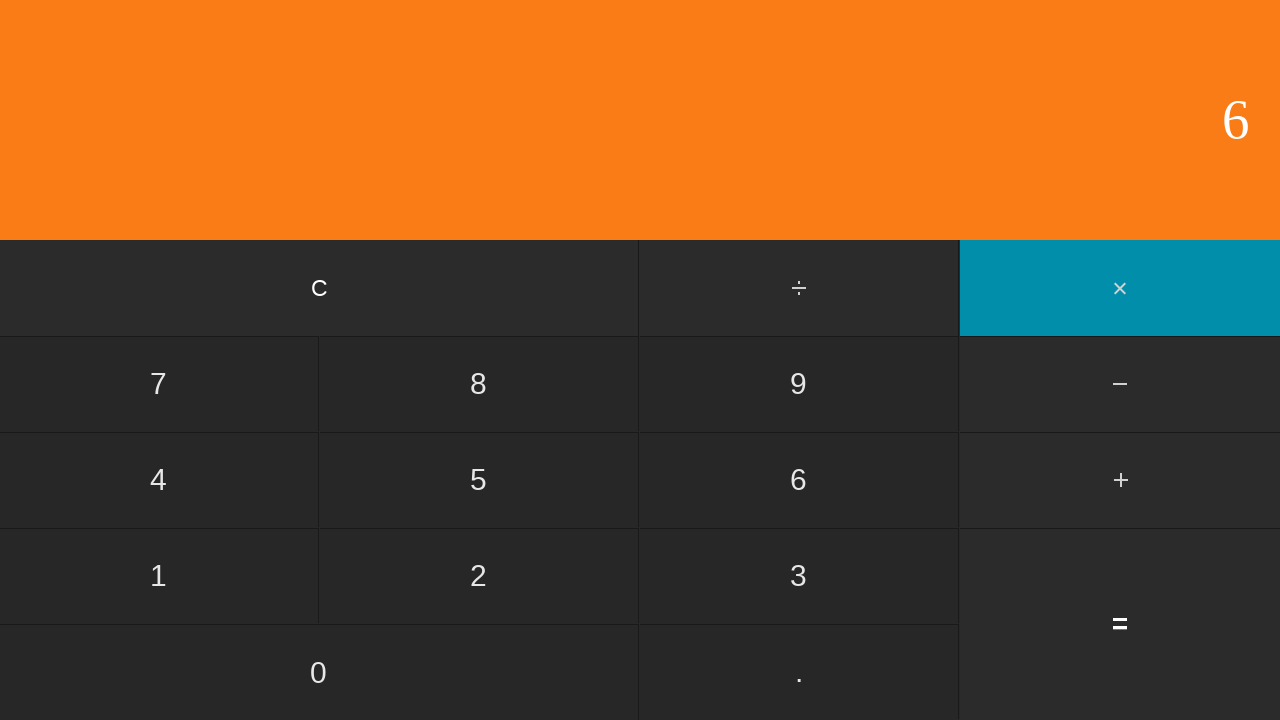

Clicked second number: 0 at (319, 672) on input[value='0']
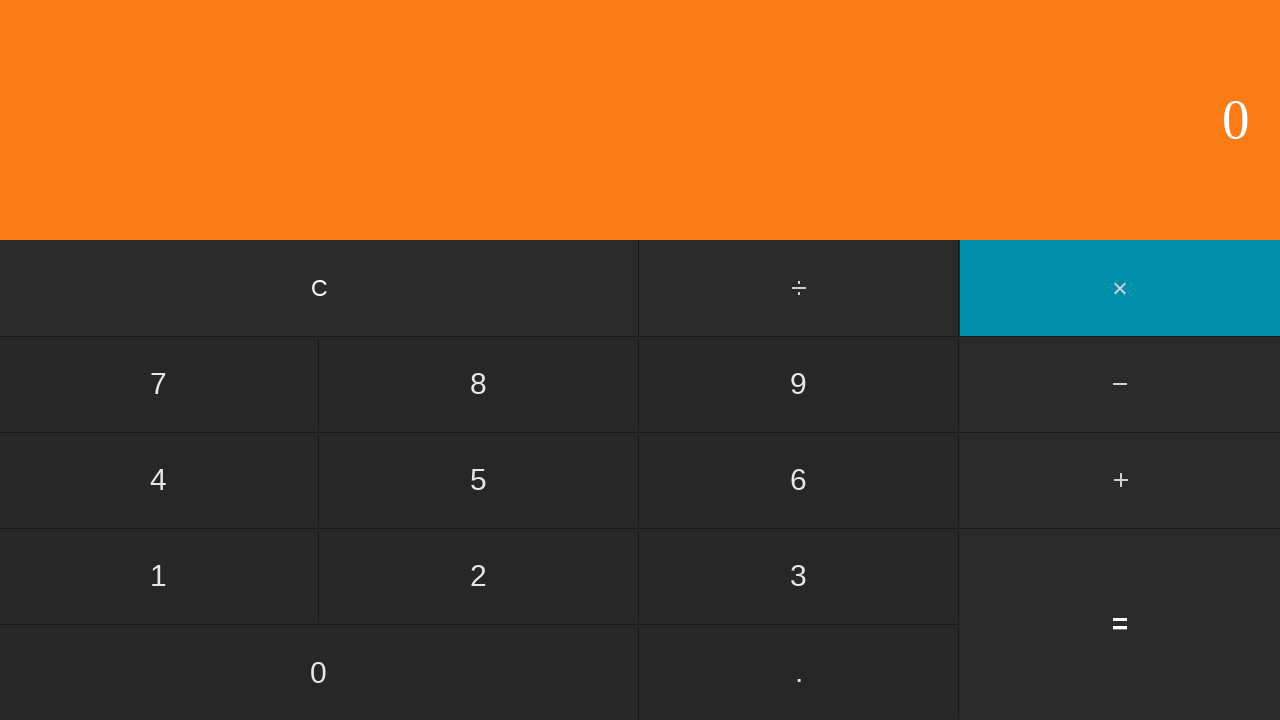

Clicked equals button to calculate 5 × 0 at (1120, 624) on input[value='=']
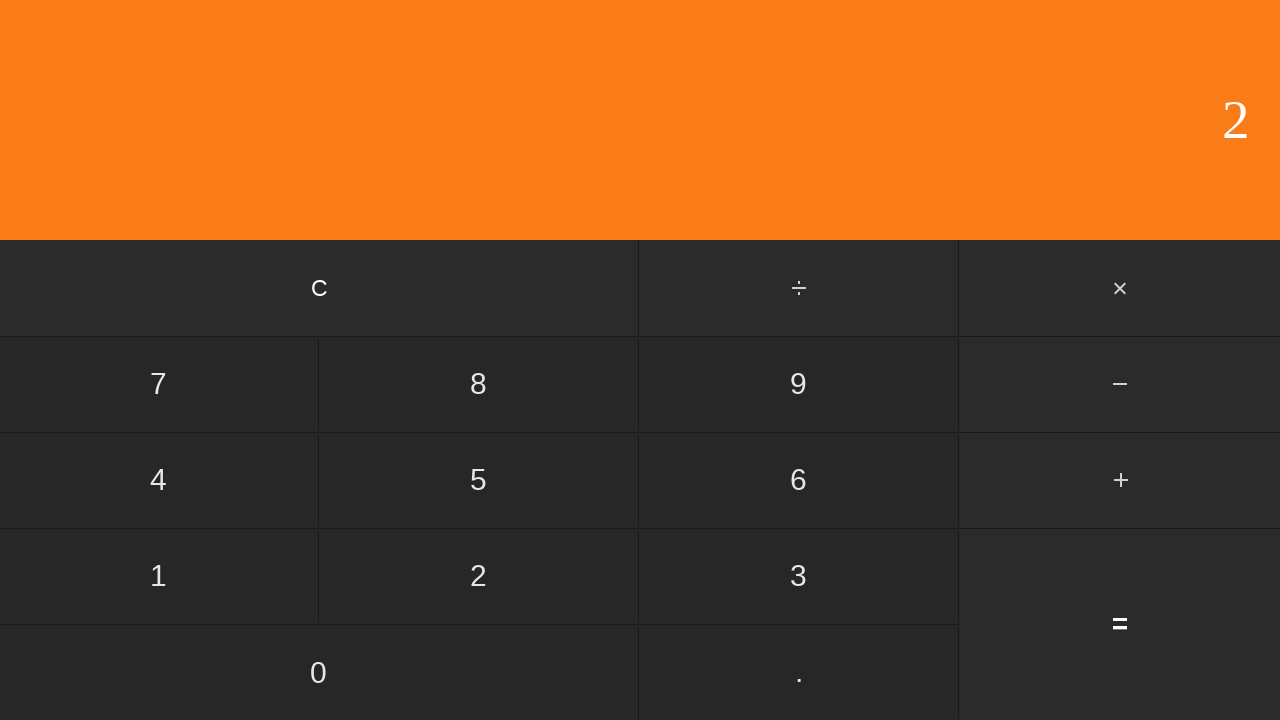

Result displayed for 5 × 0 = 0
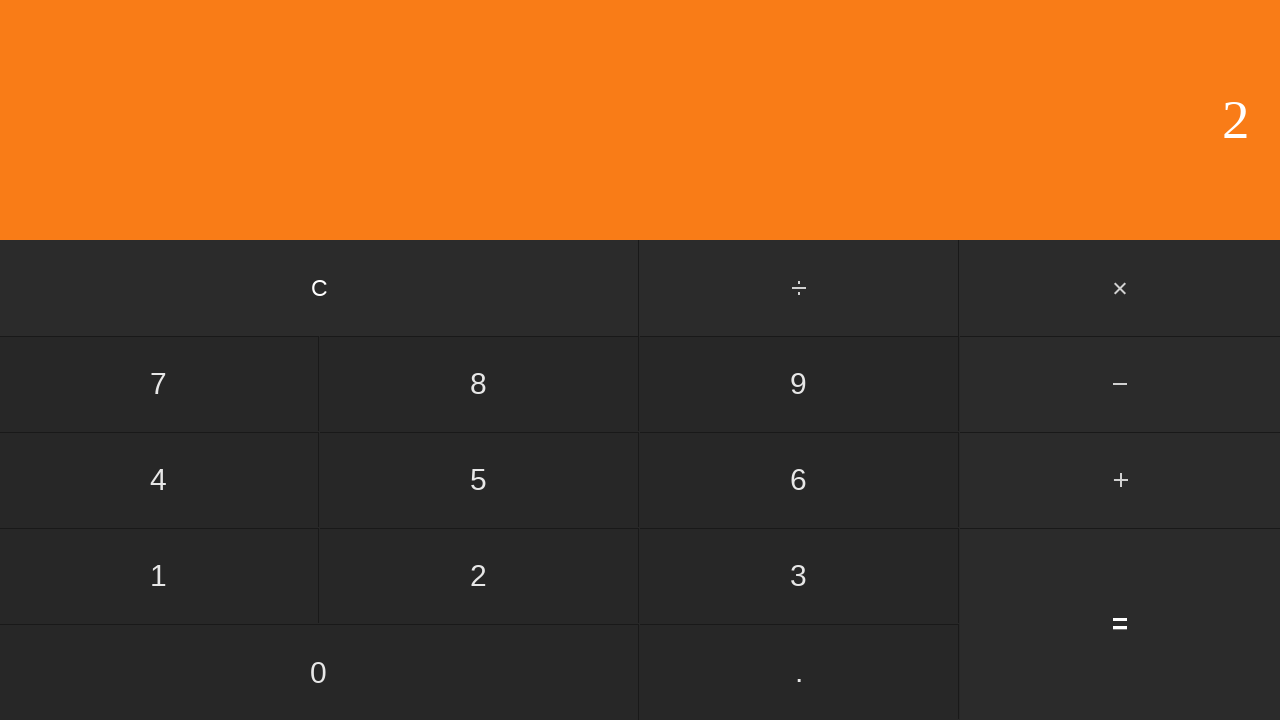

Clicked clear button to reset calculator at (320, 288) on input[value='C']
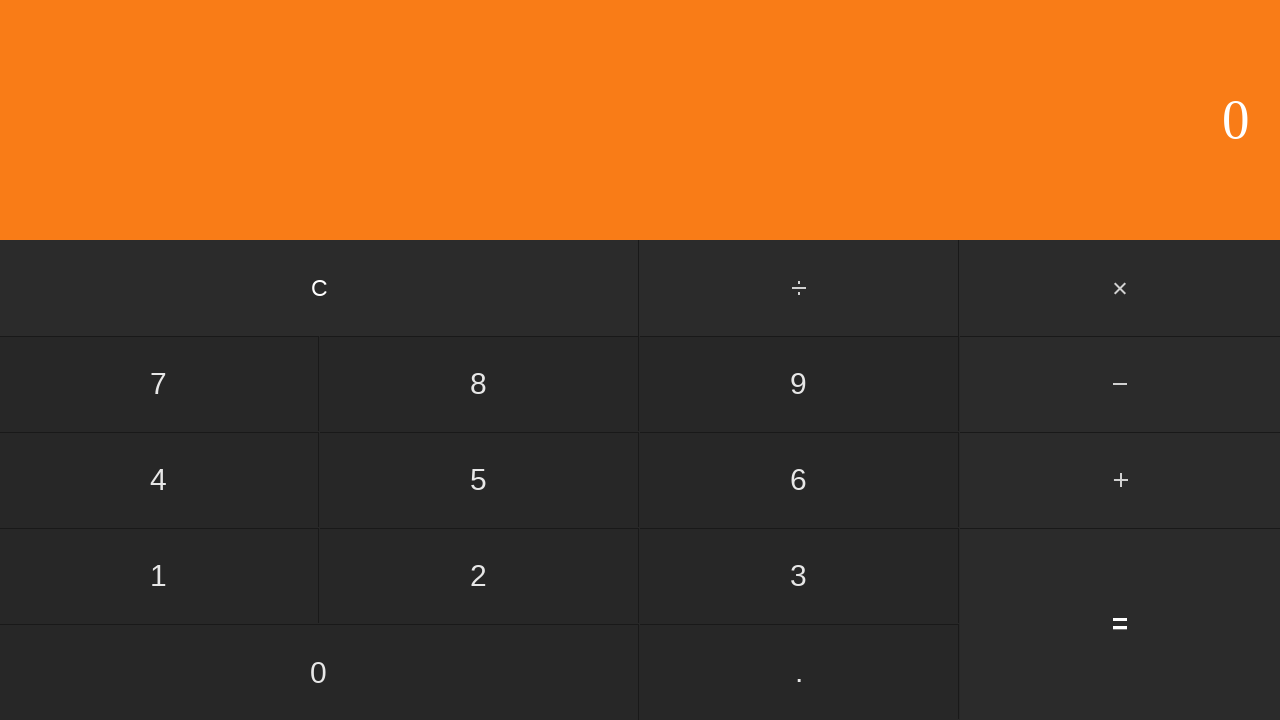

Clicked first number: 5 at (479, 480) on input[value='5']
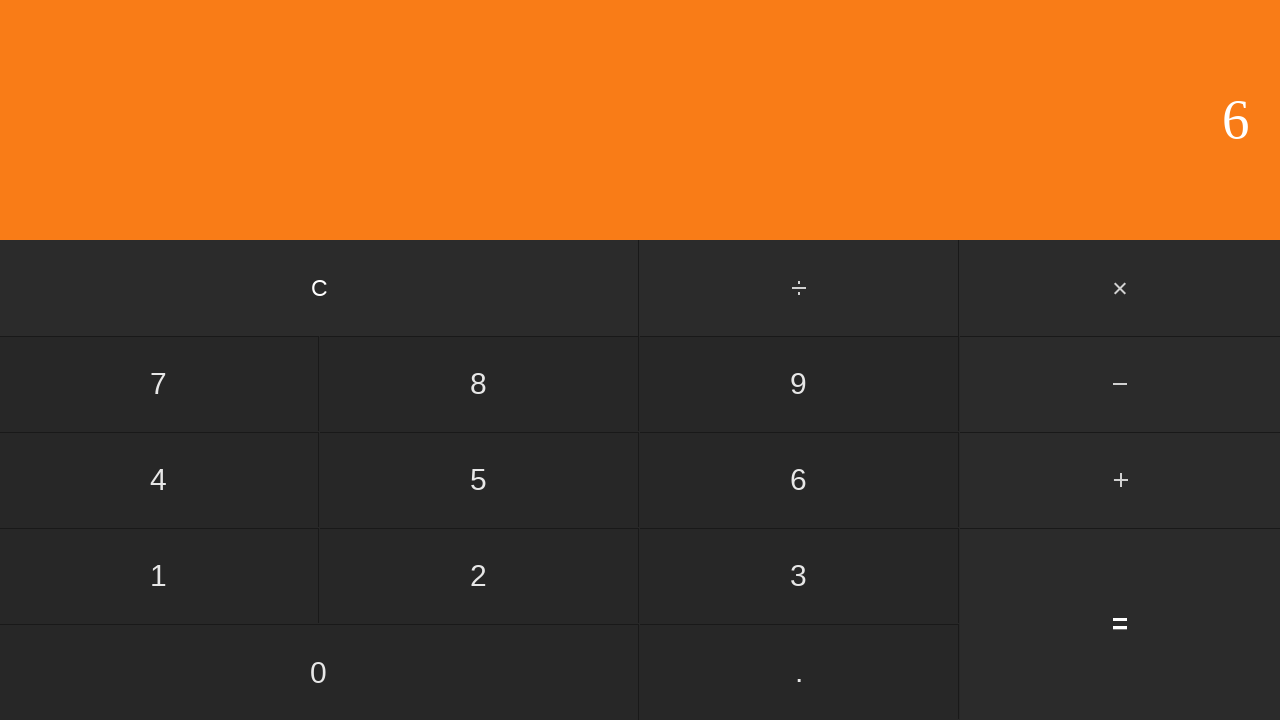

Clicked multiply button at (1120, 288) on #multiply
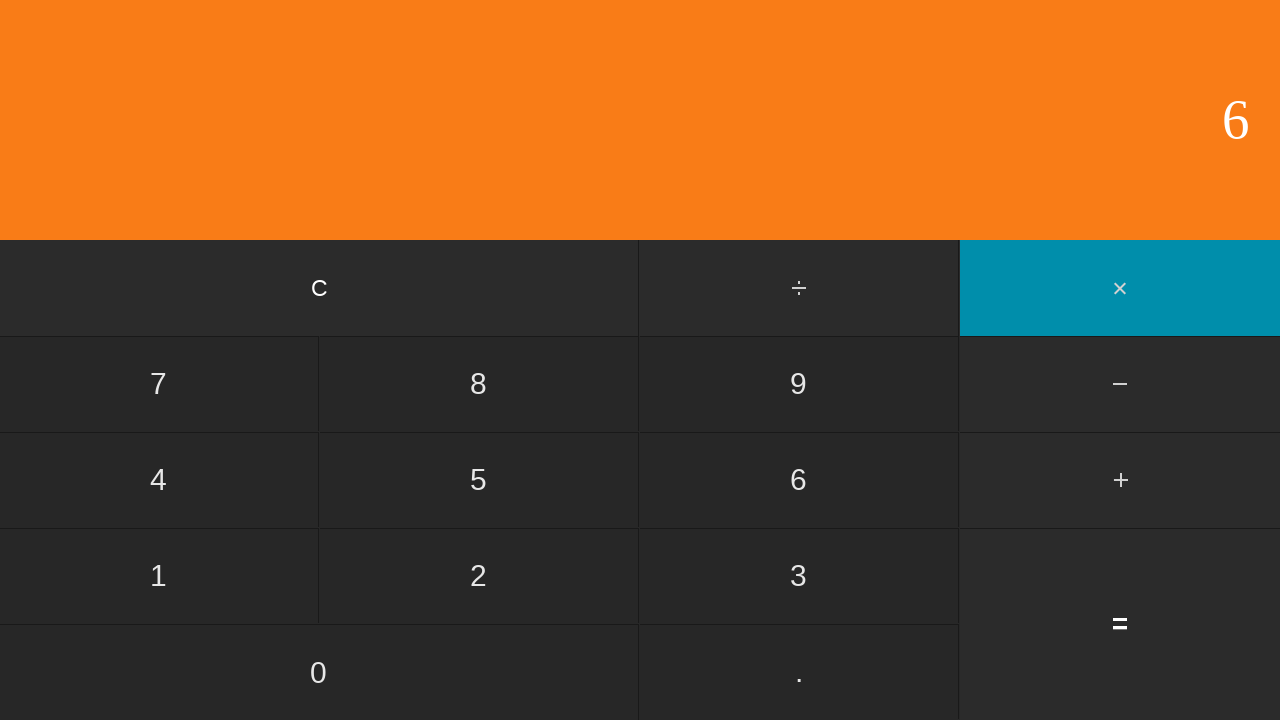

Clicked second number: 1 at (159, 576) on input[value='1']
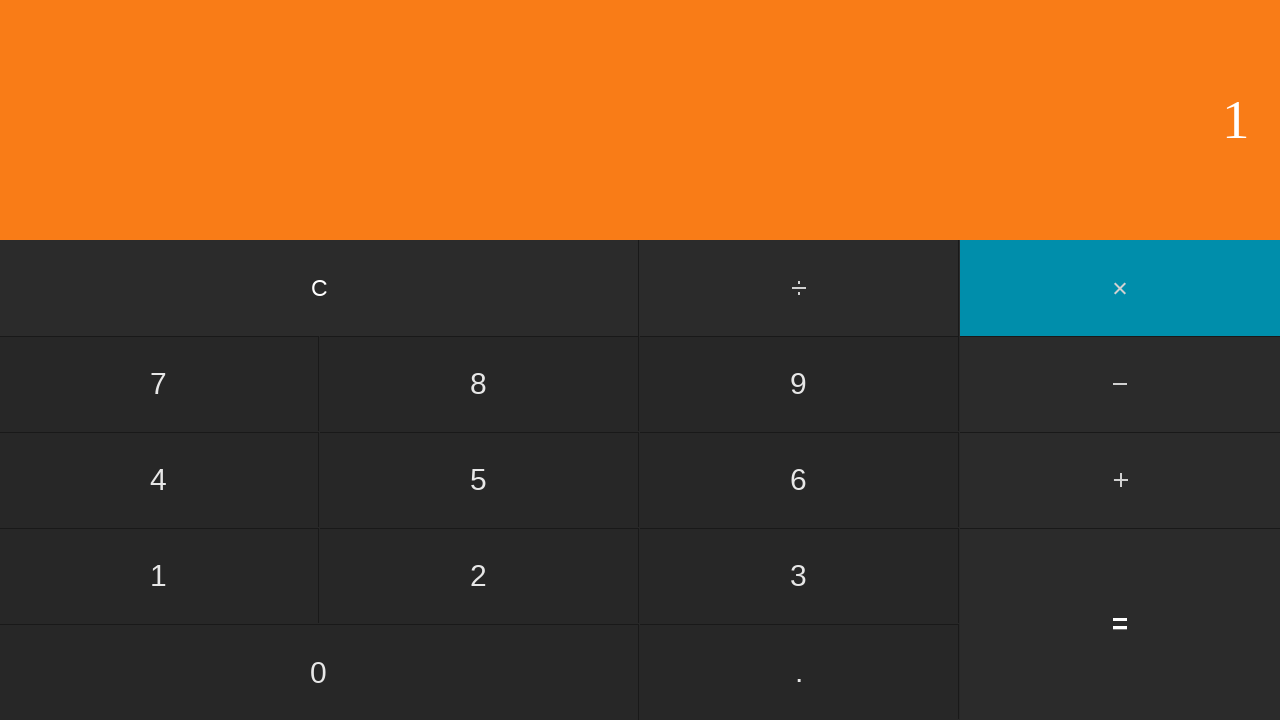

Clicked equals button to calculate 5 × 1 at (1120, 624) on input[value='=']
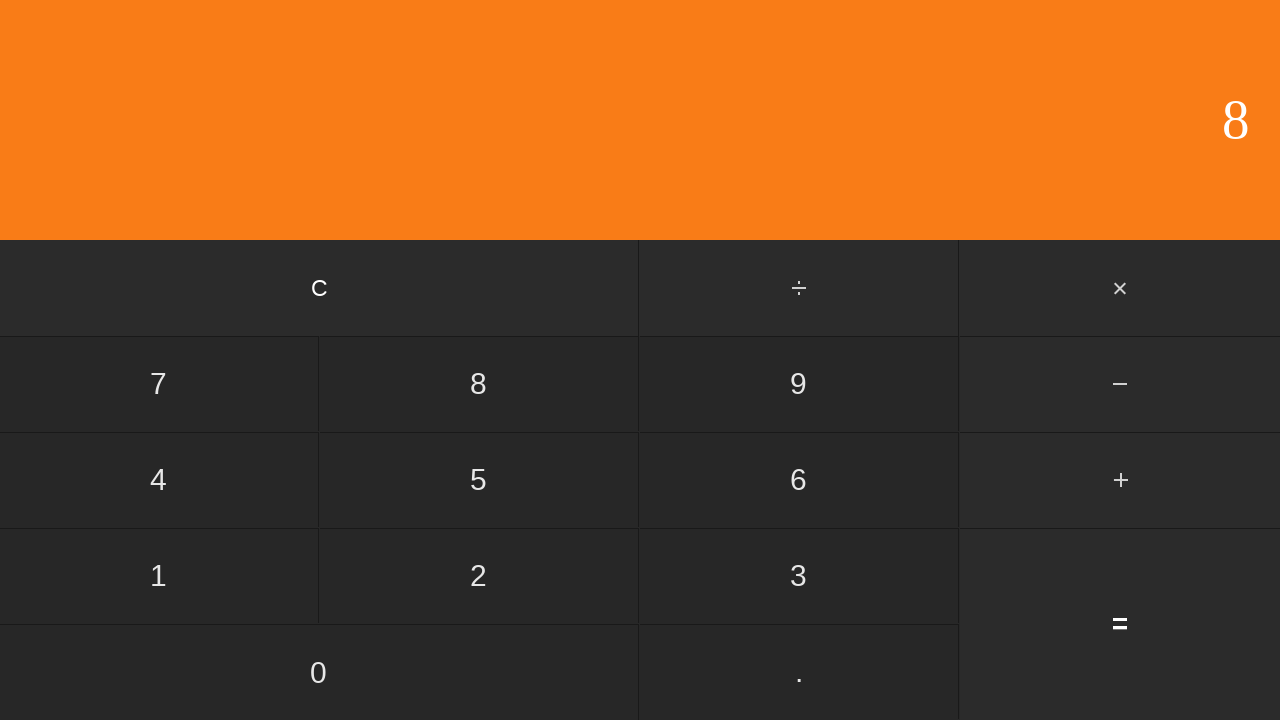

Result displayed for 5 × 1 = 5
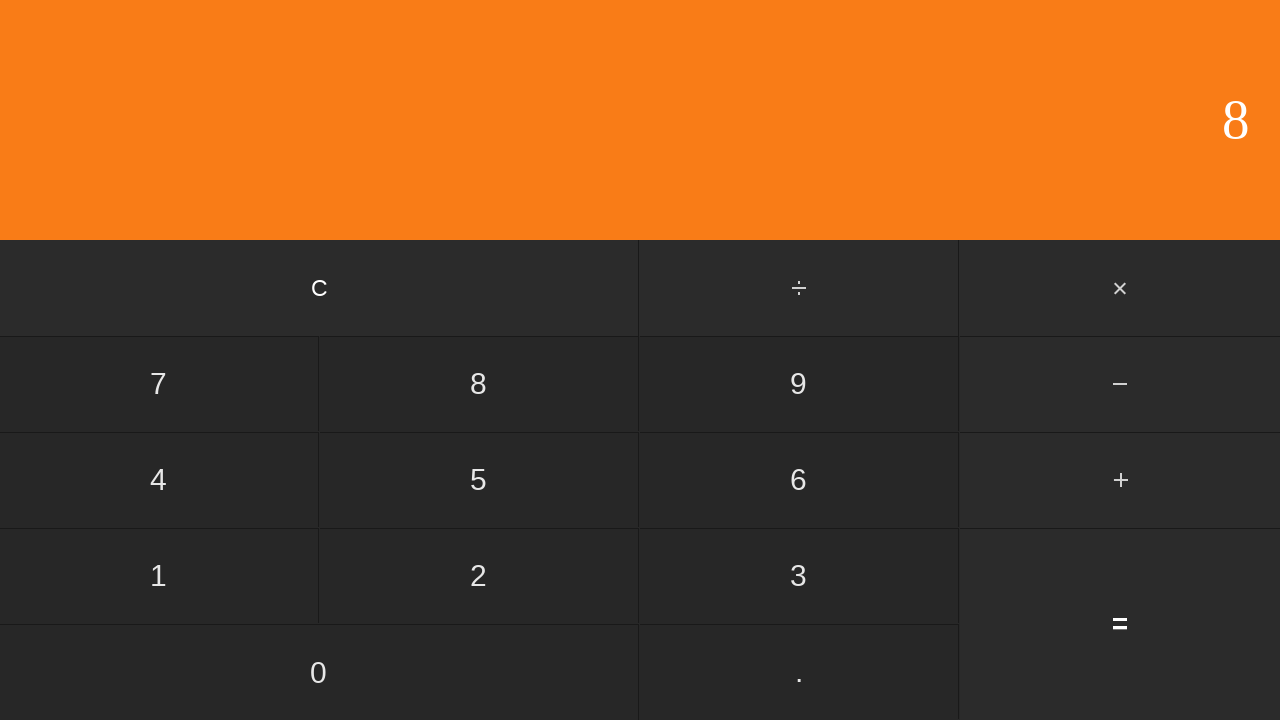

Clicked clear button to reset calculator at (320, 288) on input[value='C']
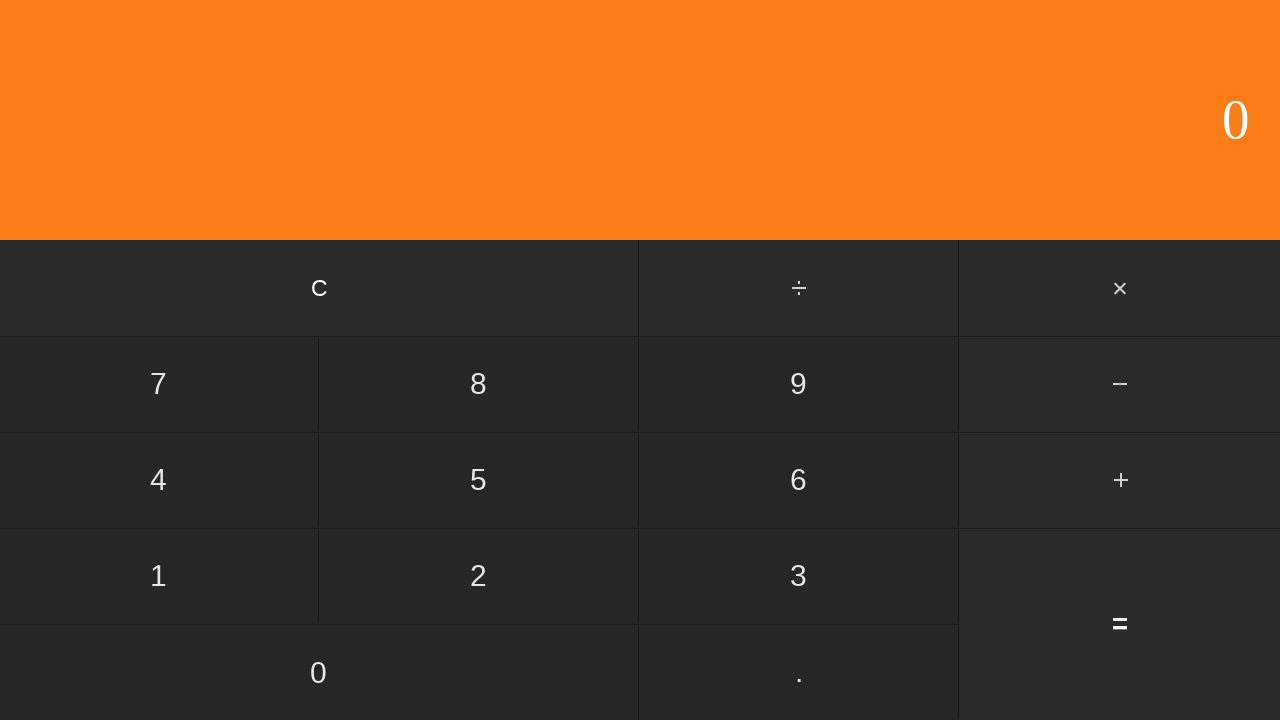

Clicked first number: 5 at (479, 480) on input[value='5']
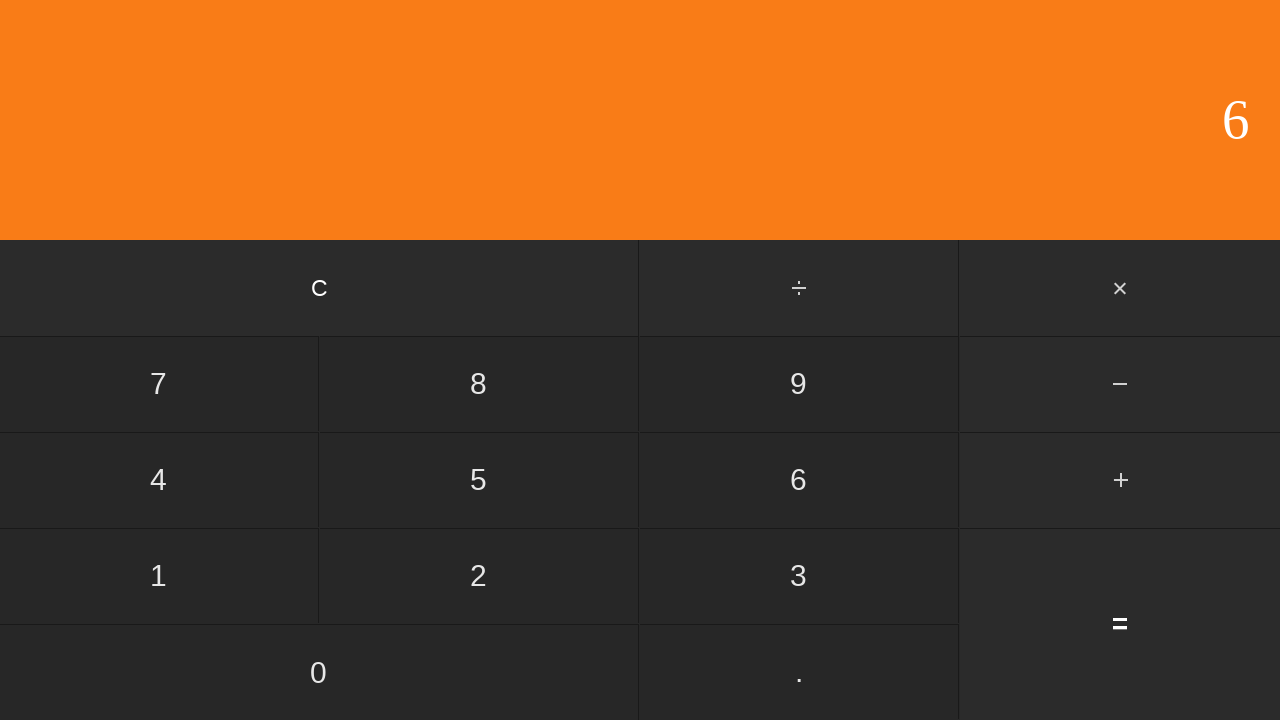

Clicked multiply button at (1120, 288) on #multiply
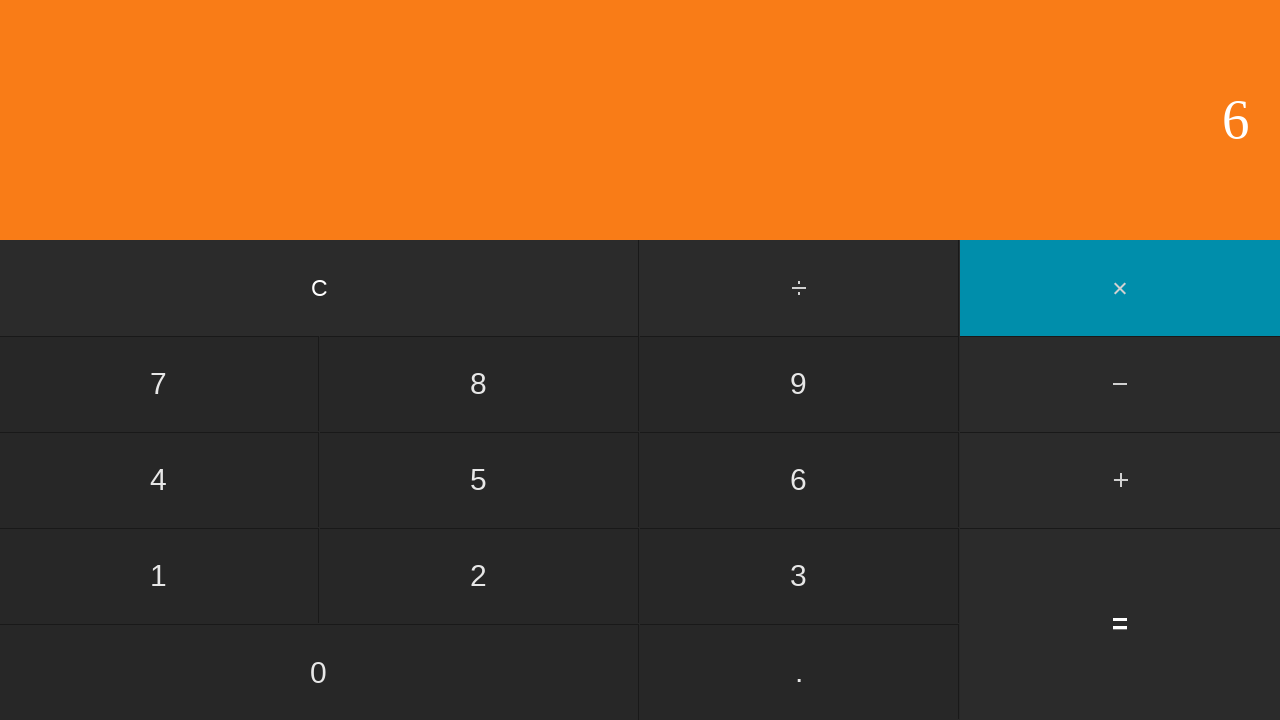

Clicked second number: 2 at (479, 576) on input[value='2']
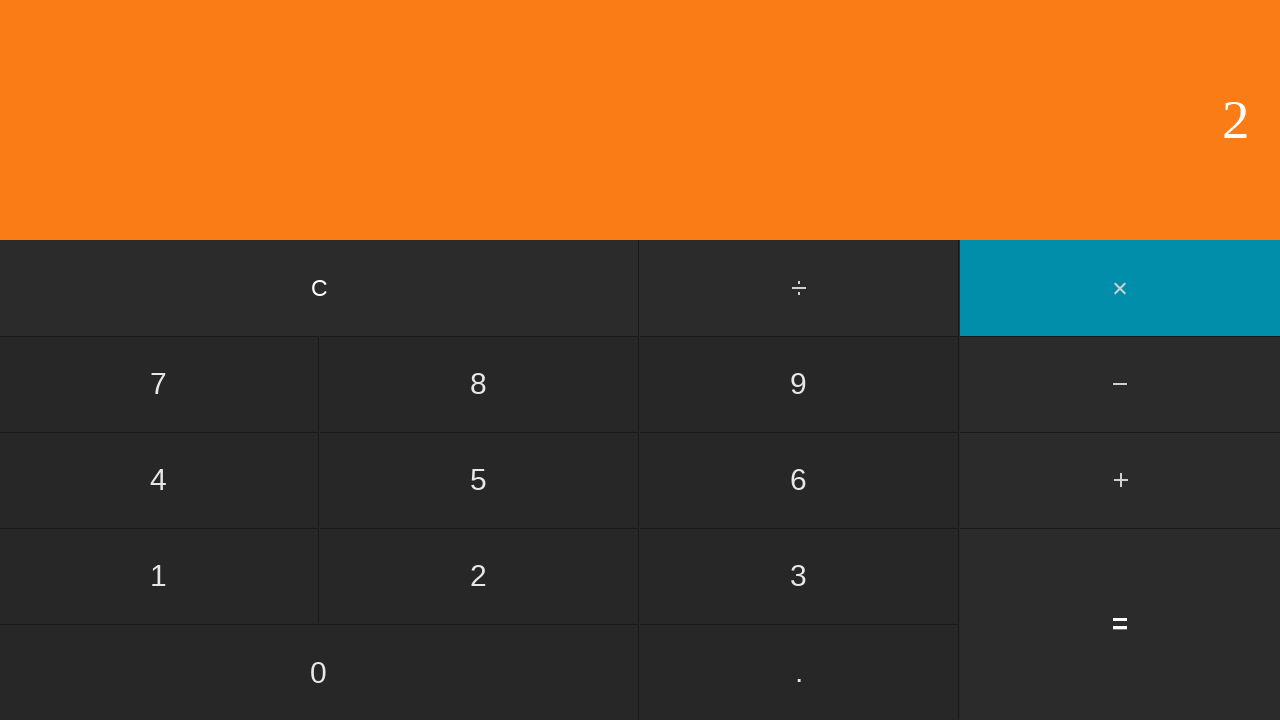

Clicked equals button to calculate 5 × 2 at (1120, 624) on input[value='=']
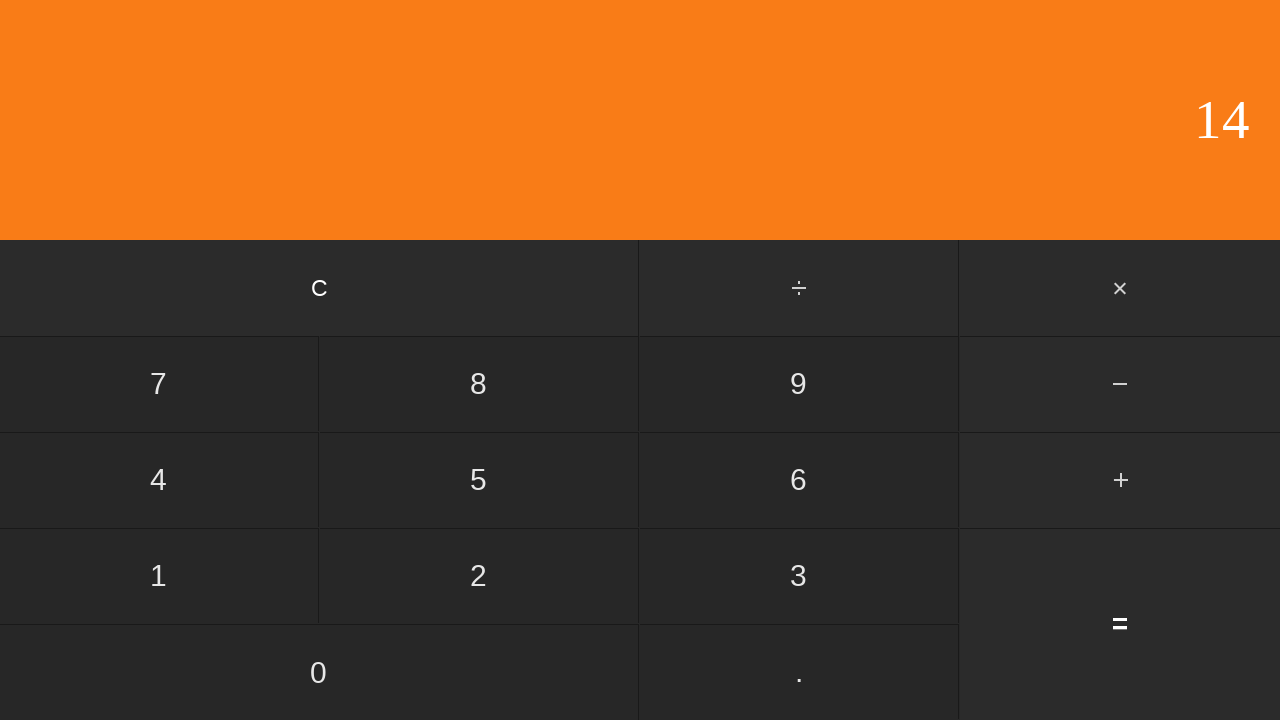

Result displayed for 5 × 2 = 10
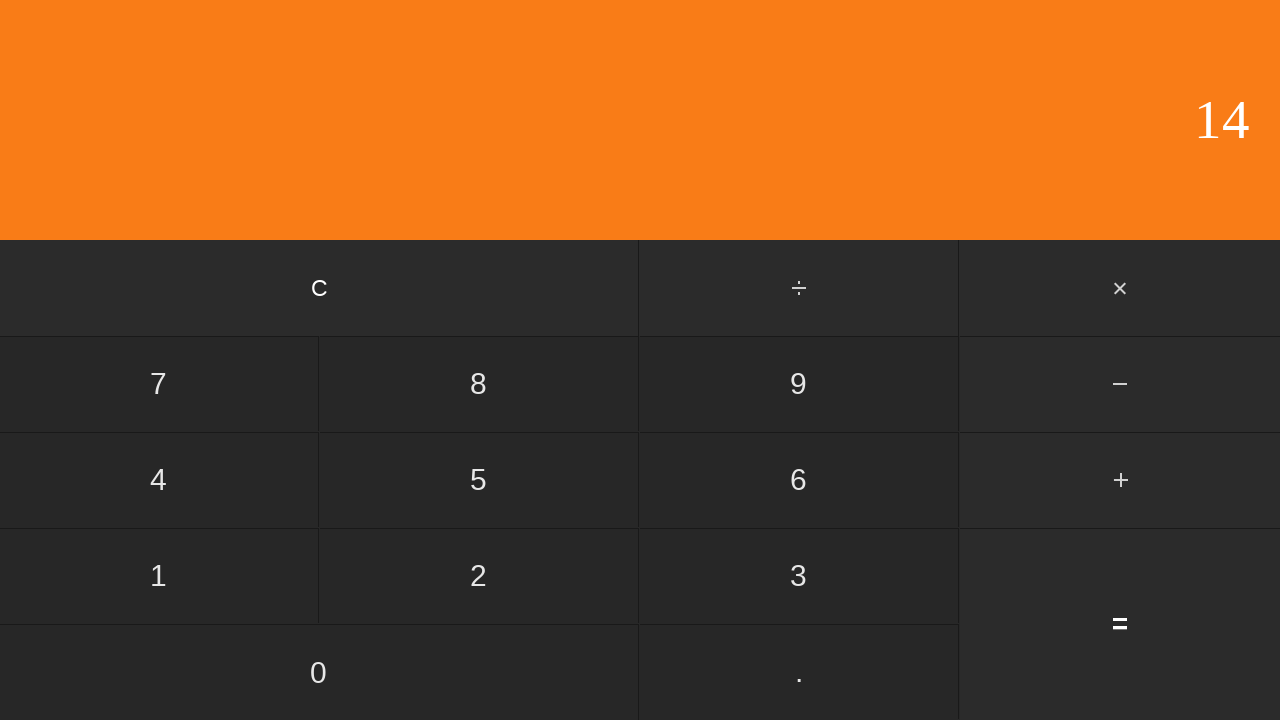

Clicked clear button to reset calculator at (320, 288) on input[value='C']
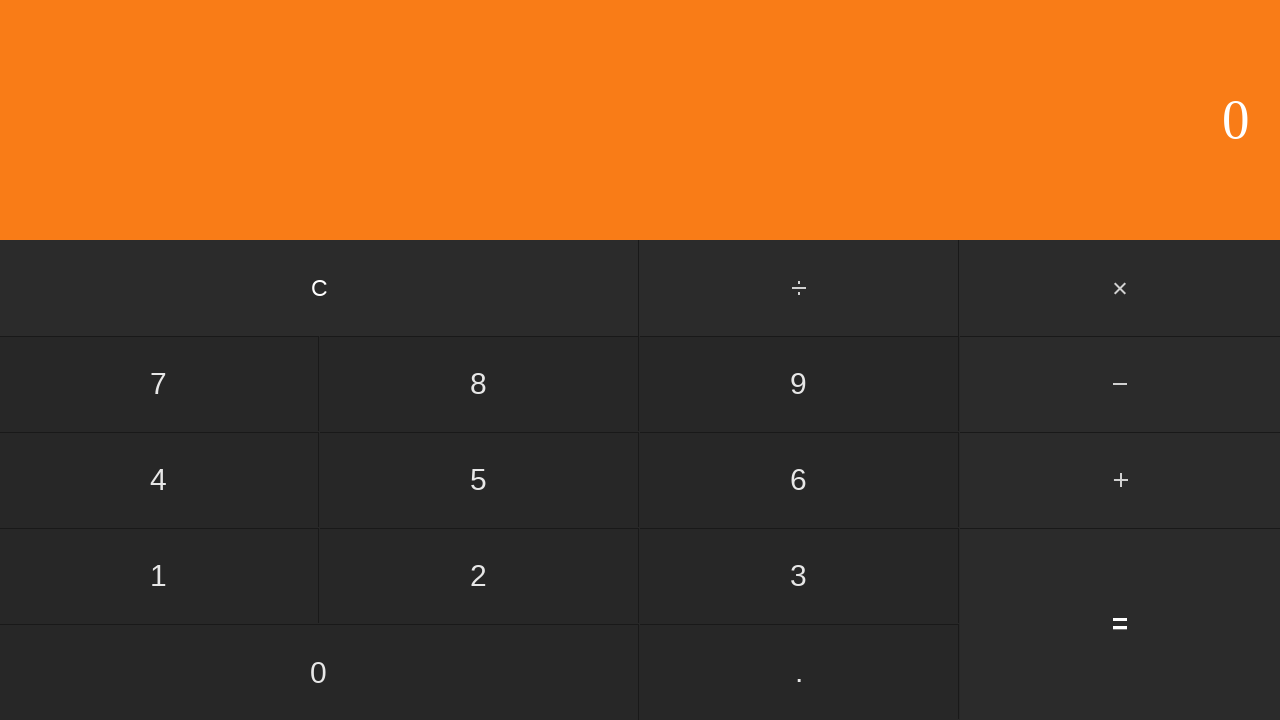

Clicked first number: 5 at (479, 480) on input[value='5']
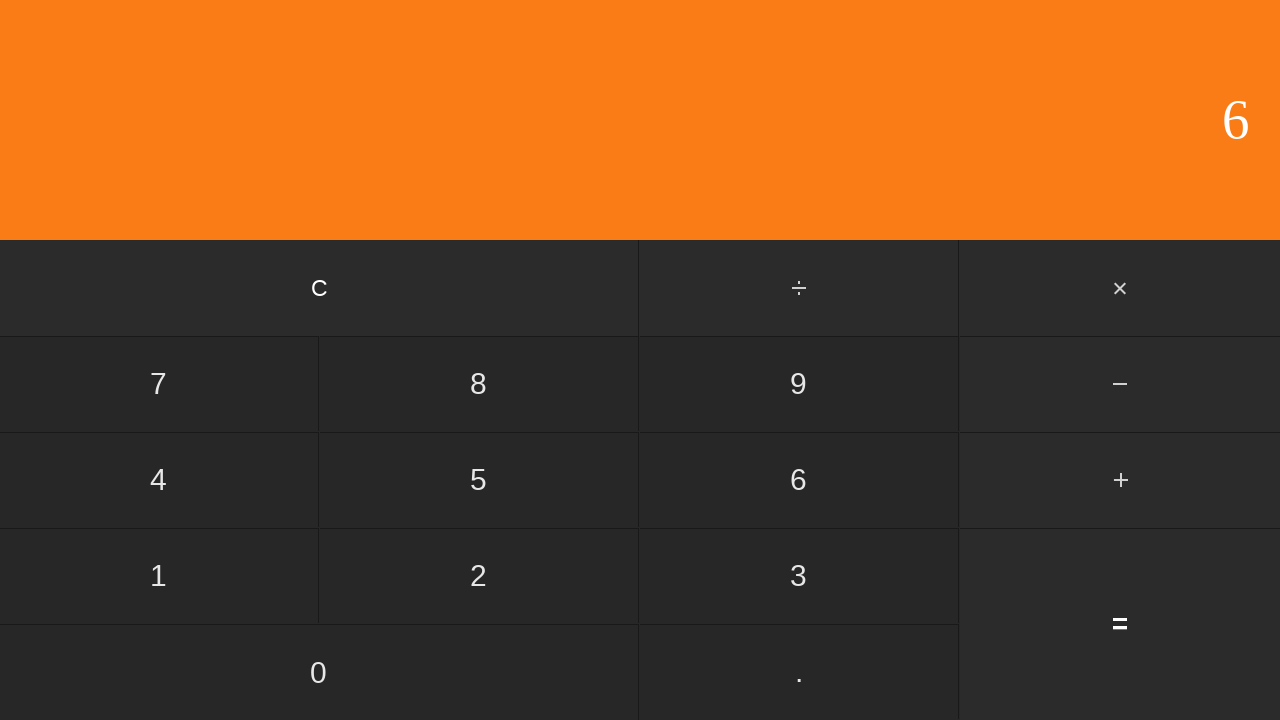

Clicked multiply button at (1120, 288) on #multiply
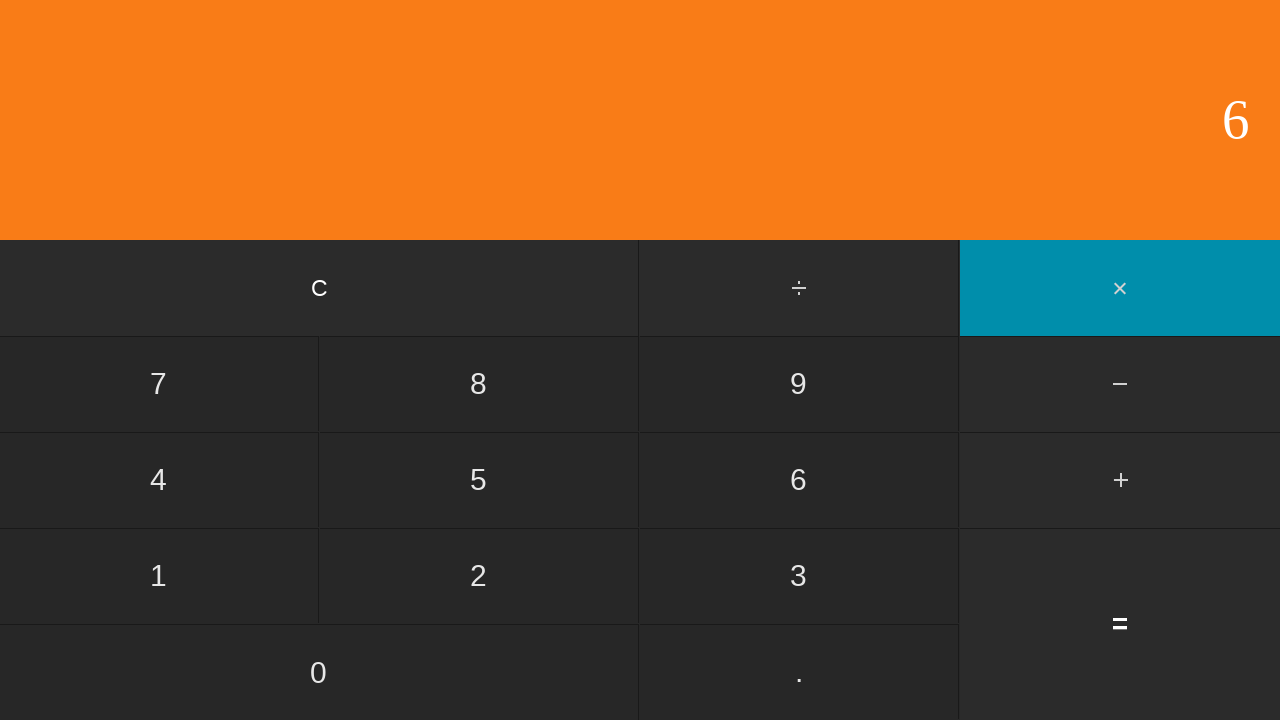

Clicked second number: 3 at (799, 576) on input[value='3']
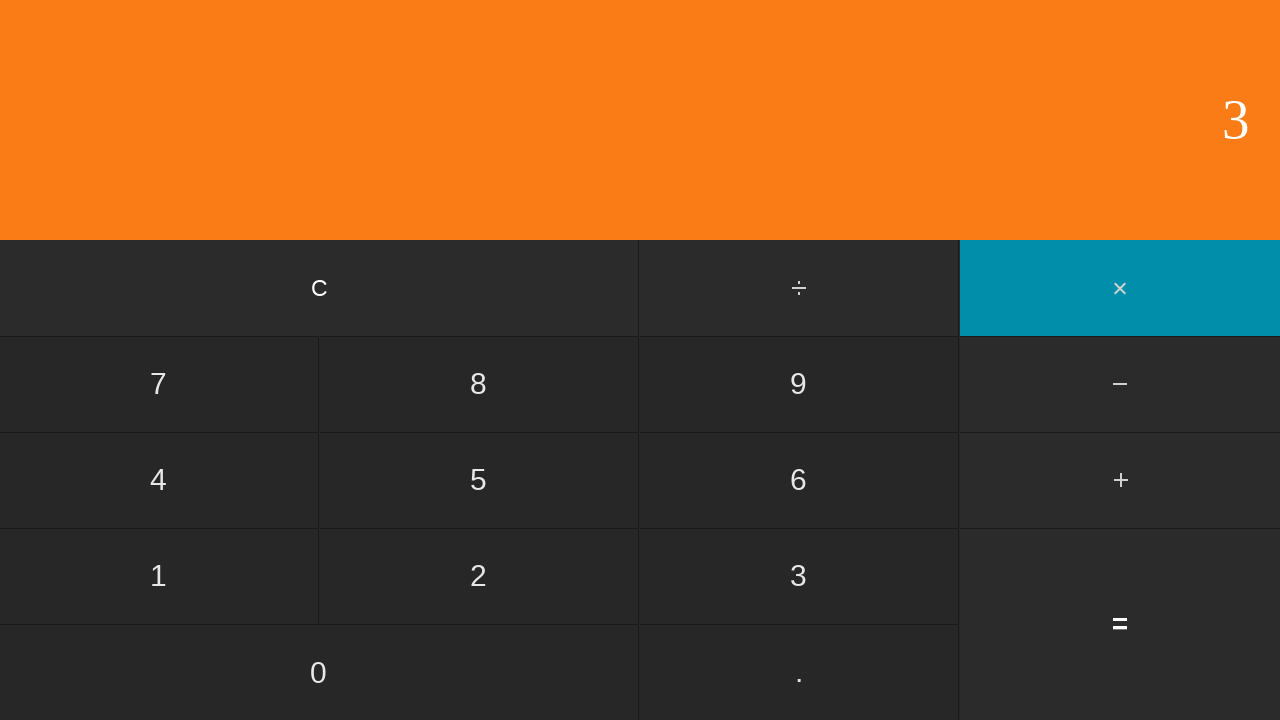

Clicked equals button to calculate 5 × 3 at (1120, 624) on input[value='=']
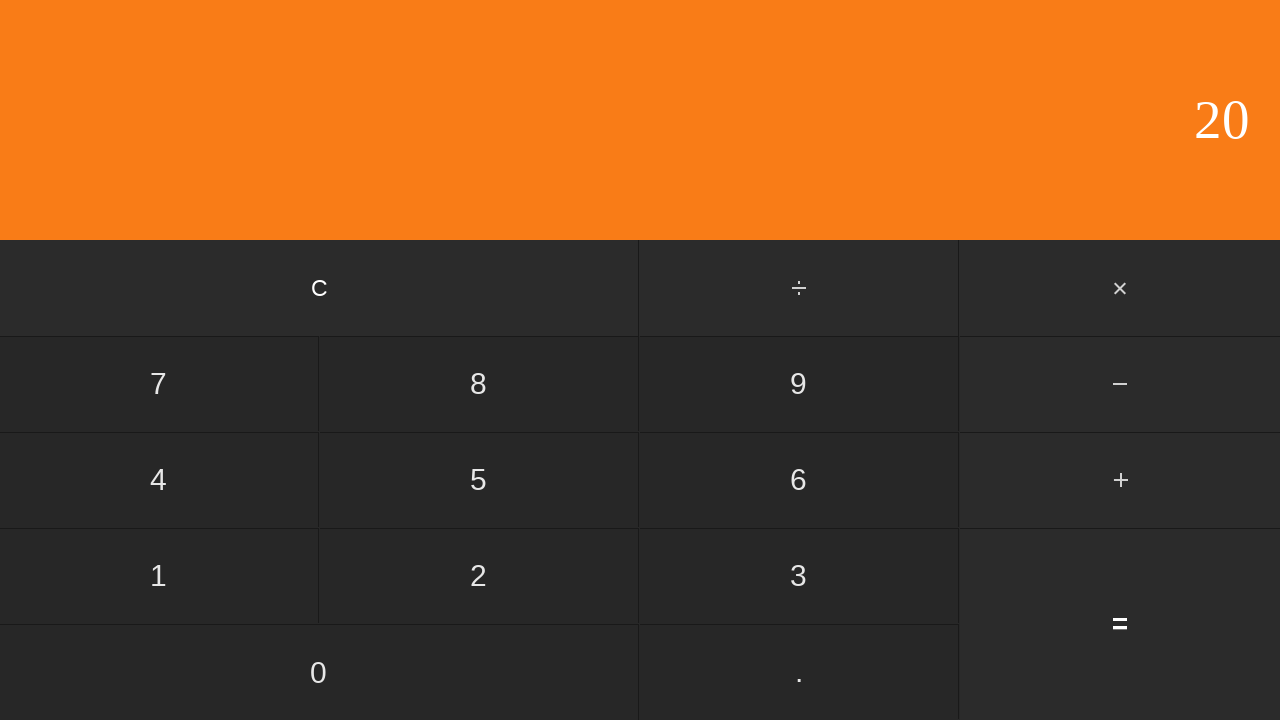

Result displayed for 5 × 3 = 15
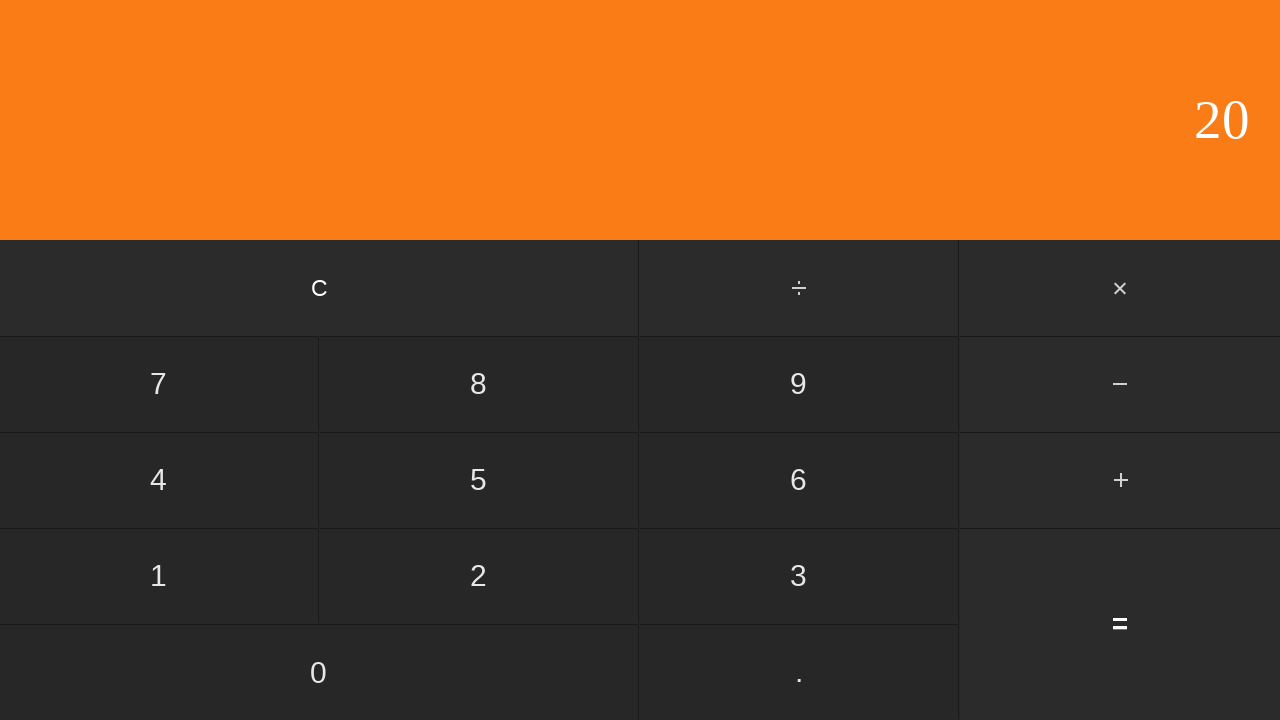

Clicked clear button to reset calculator at (320, 288) on input[value='C']
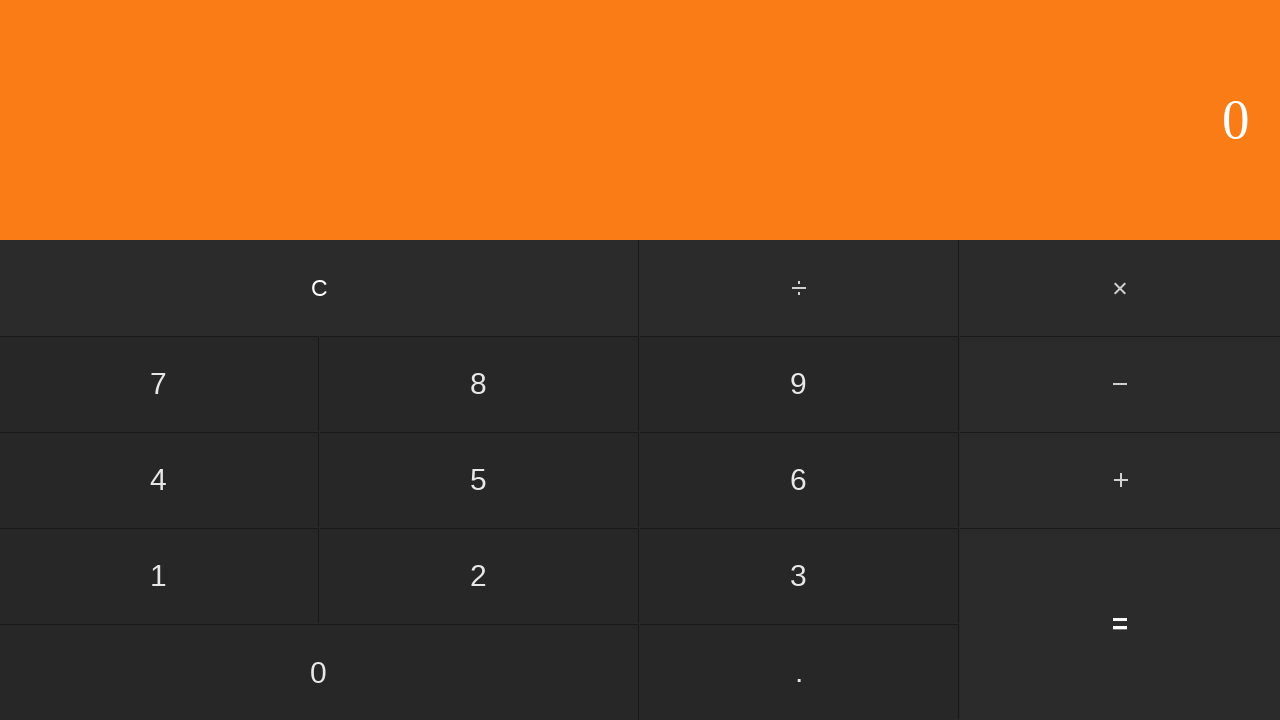

Clicked first number: 5 at (479, 480) on input[value='5']
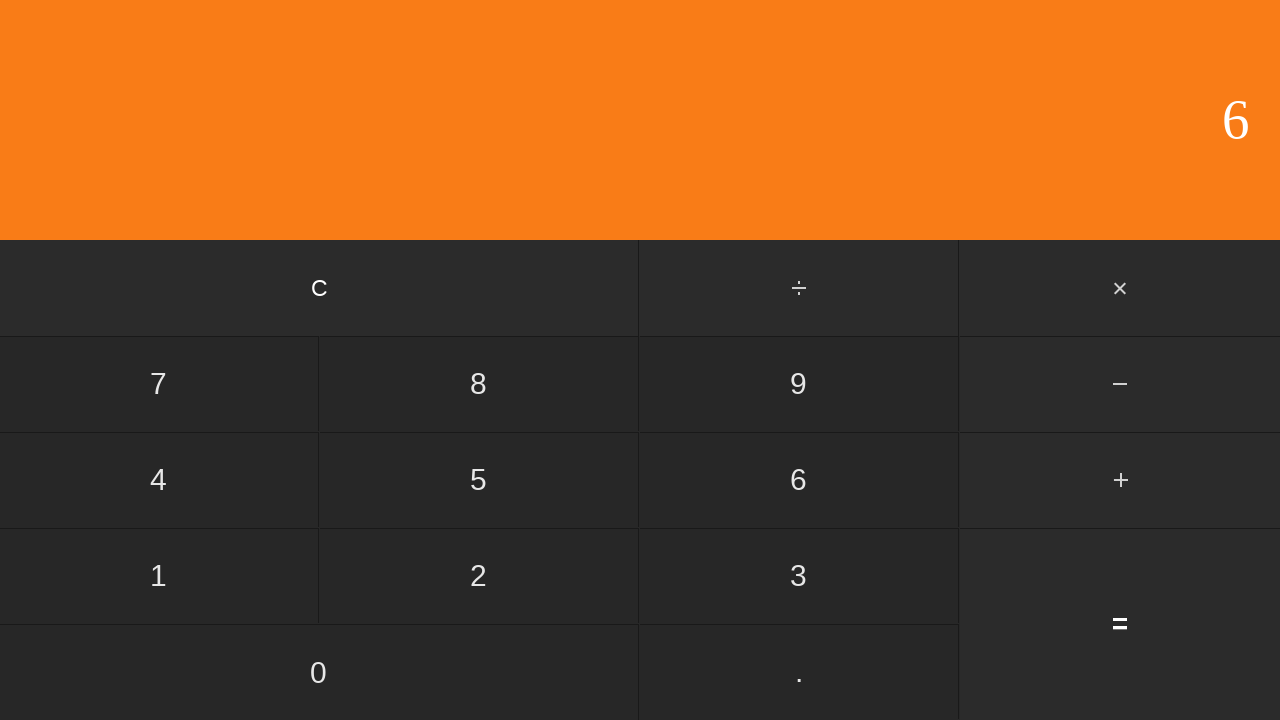

Clicked multiply button at (1120, 288) on #multiply
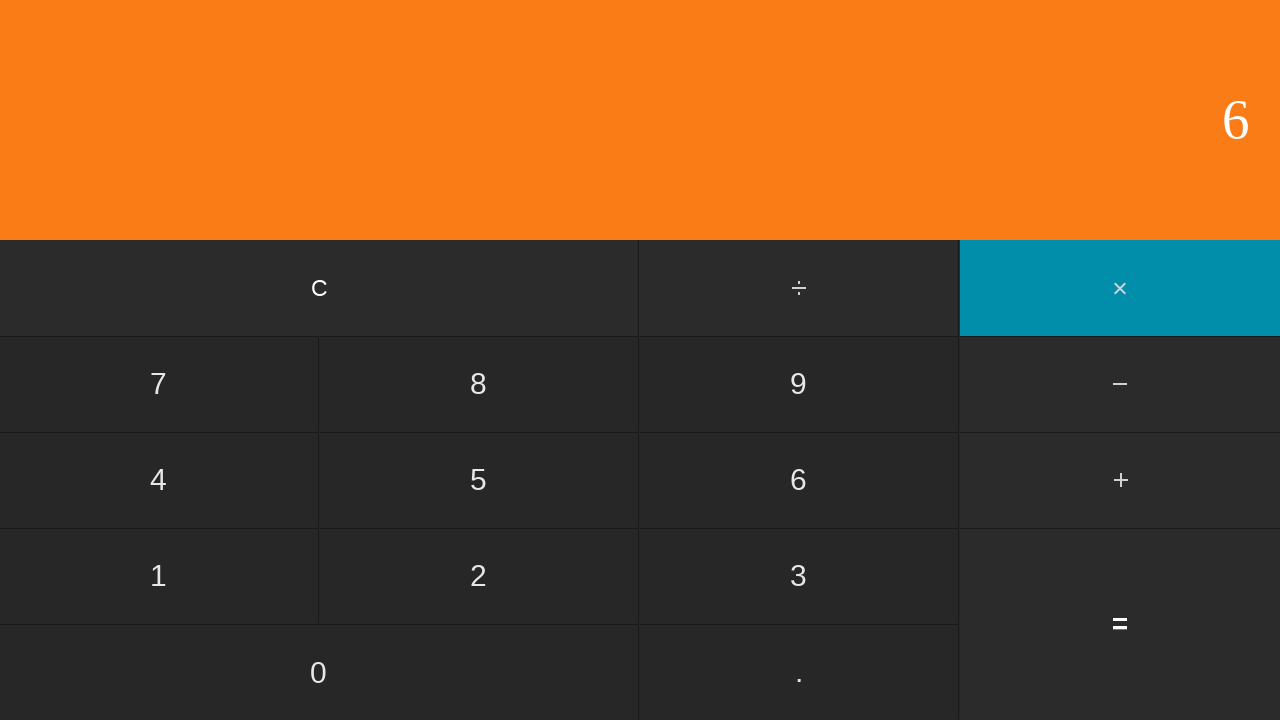

Clicked second number: 4 at (159, 480) on input[value='4']
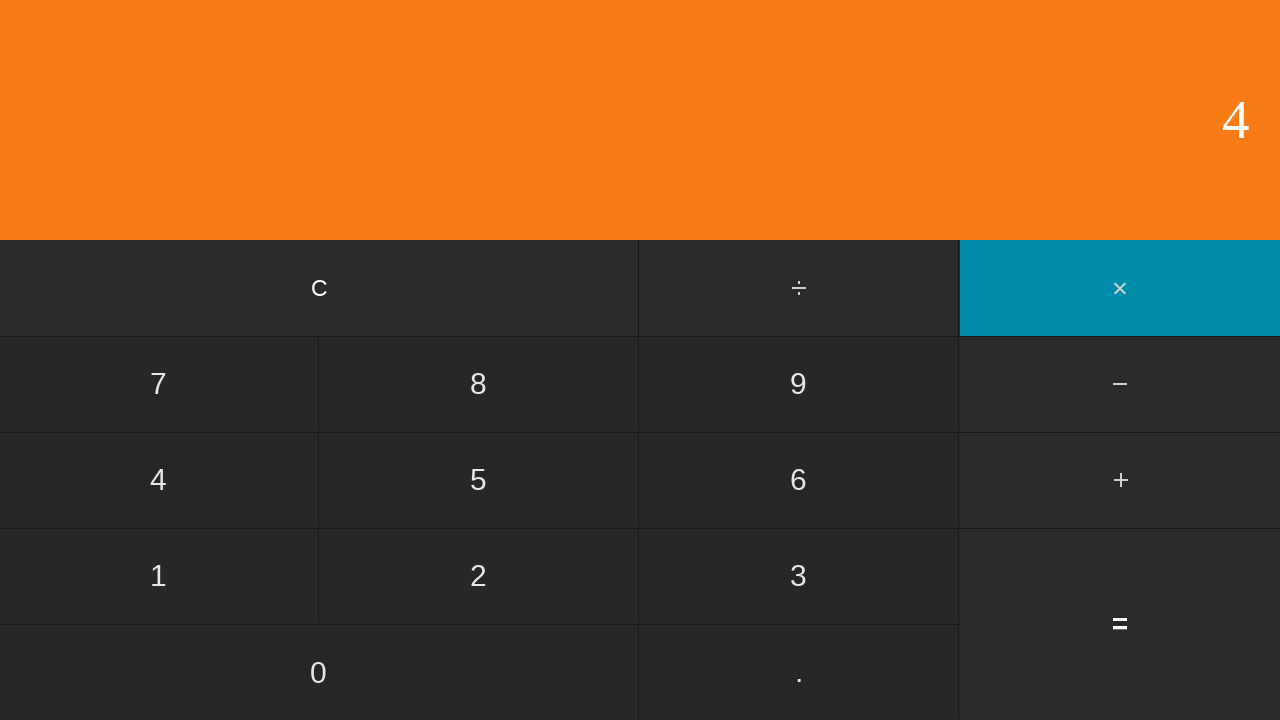

Clicked equals button to calculate 5 × 4 at (1120, 624) on input[value='=']
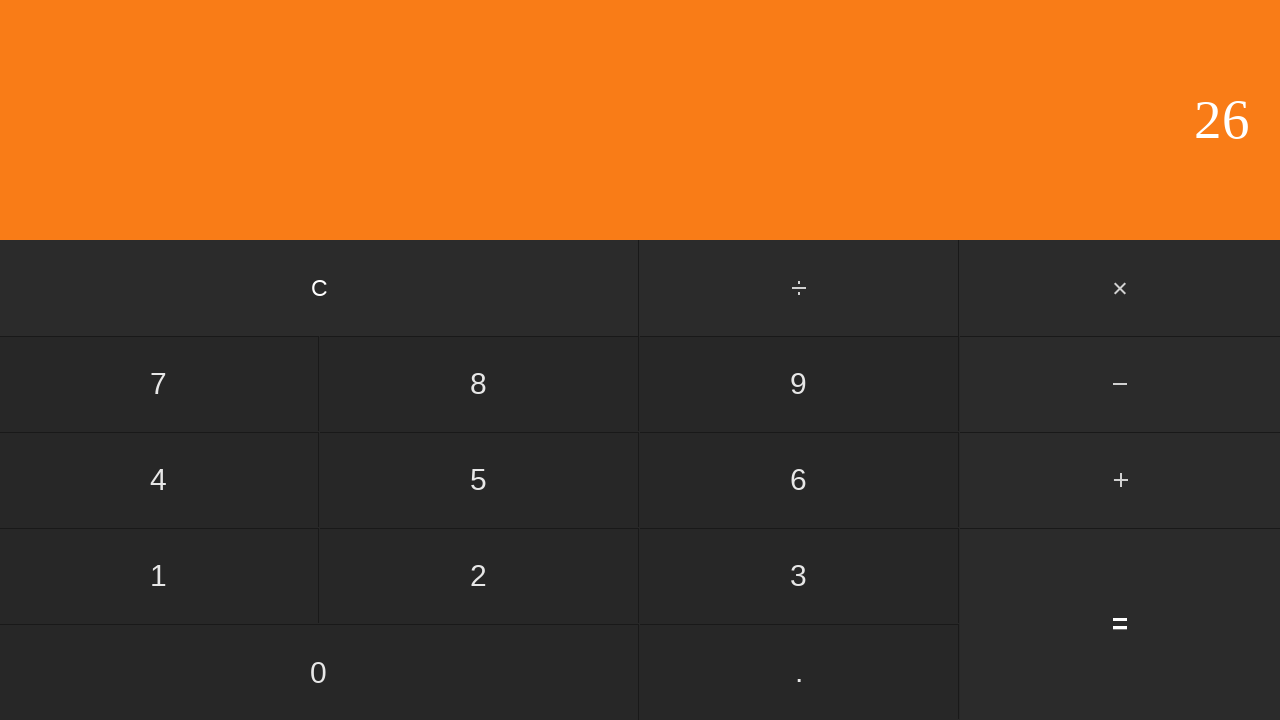

Result displayed for 5 × 4 = 20
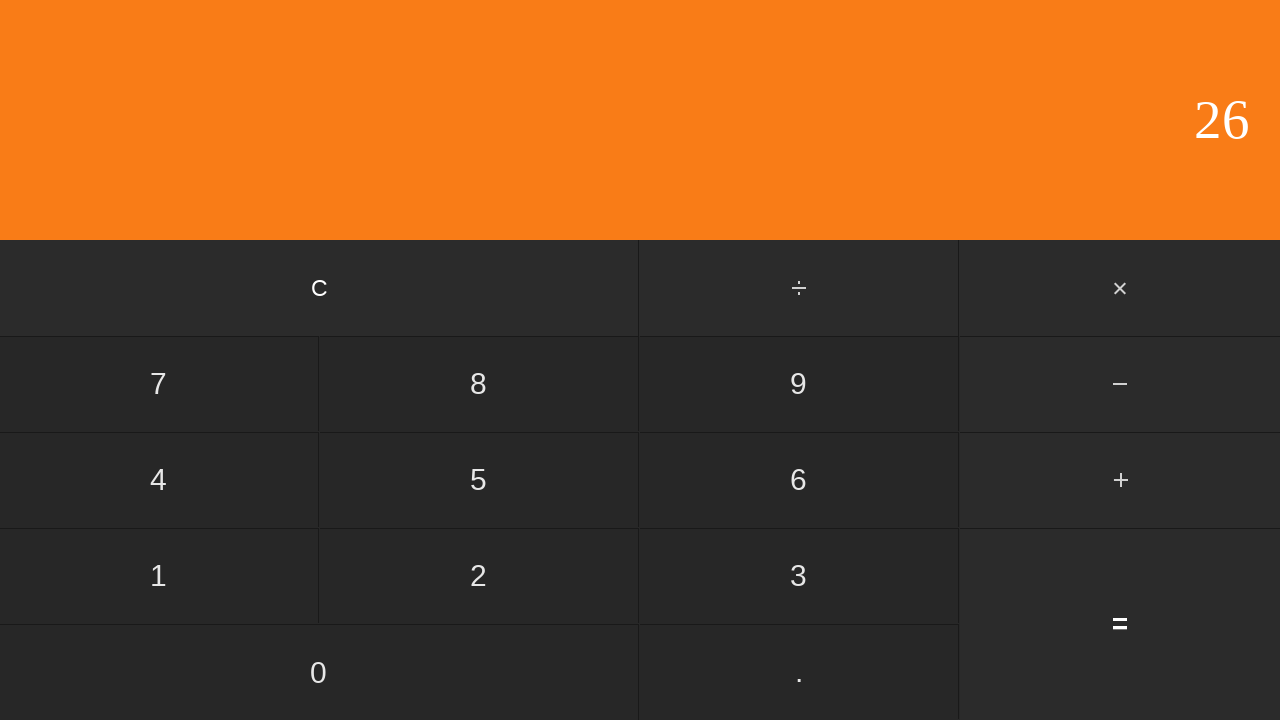

Clicked clear button to reset calculator at (320, 288) on input[value='C']
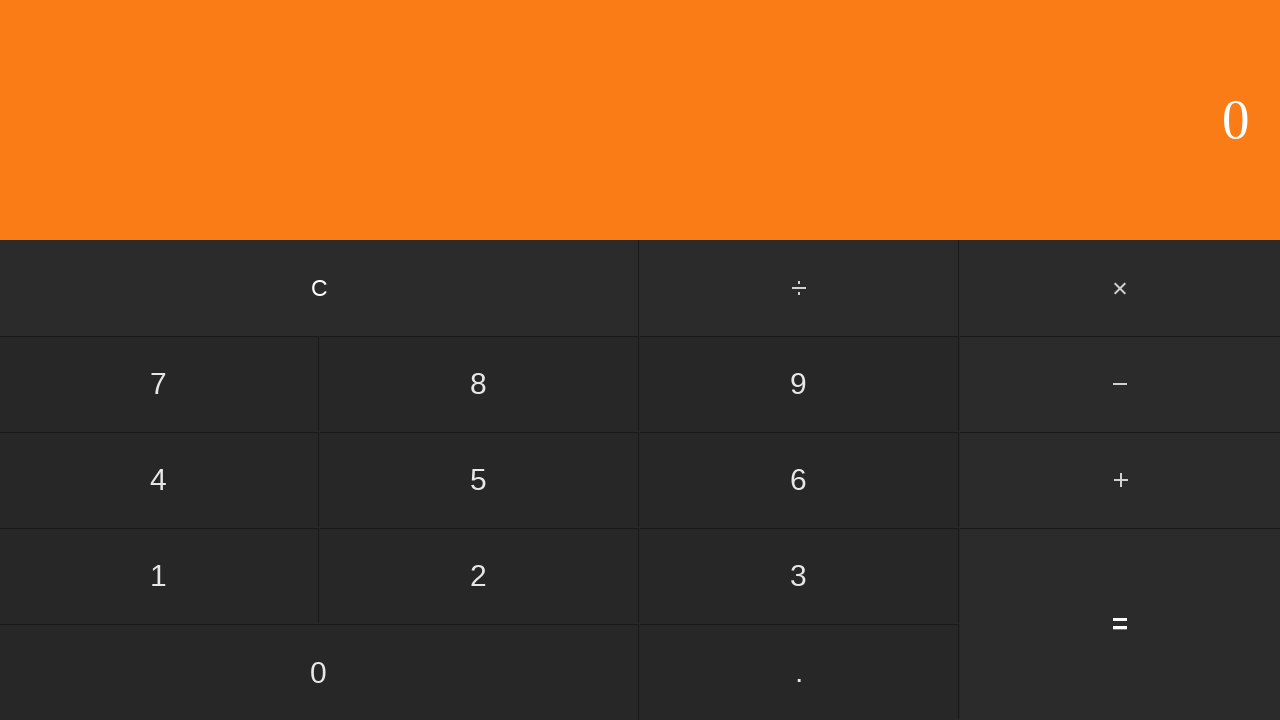

Clicked first number: 5 at (479, 480) on input[value='5']
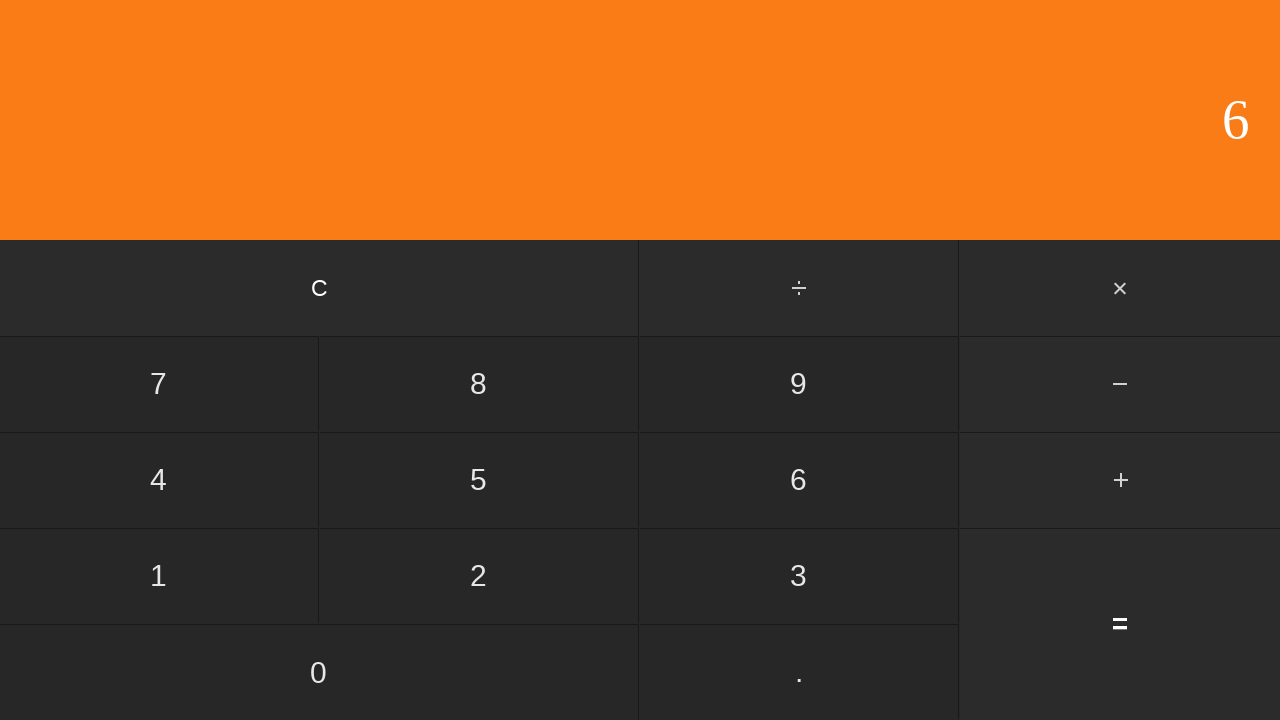

Clicked multiply button at (1120, 288) on #multiply
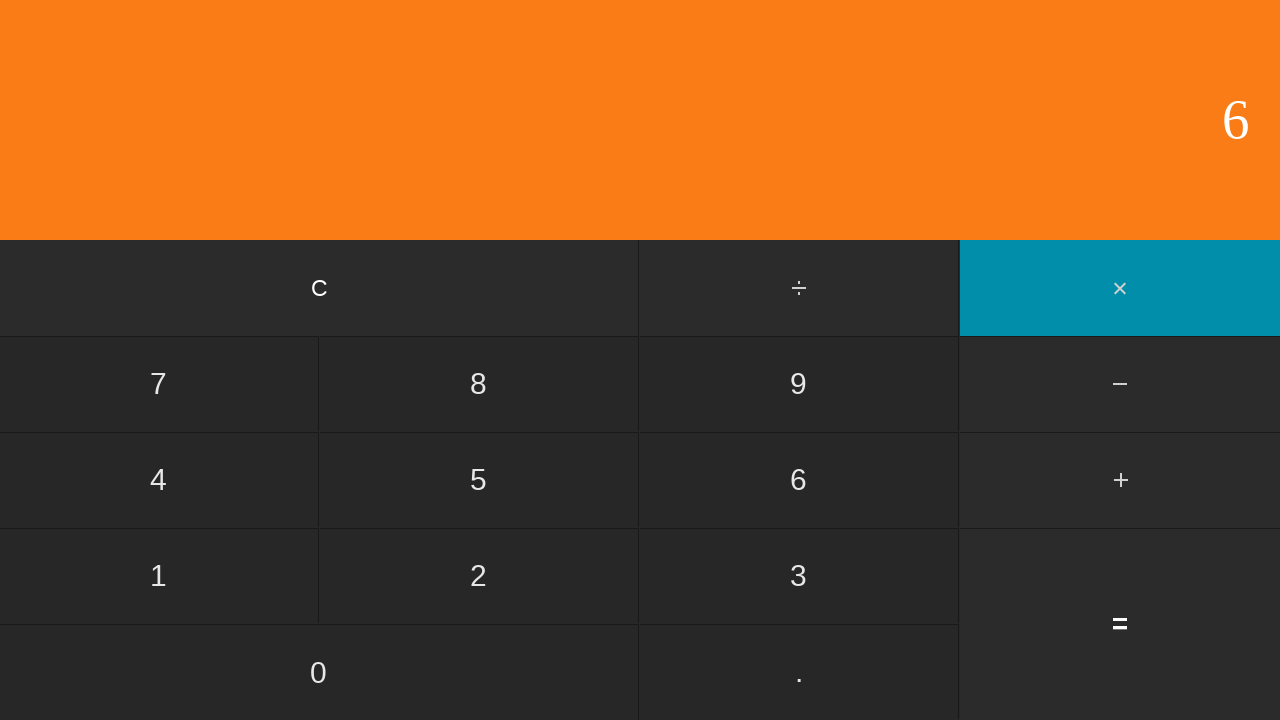

Clicked second number: 5 at (479, 480) on input[value='5']
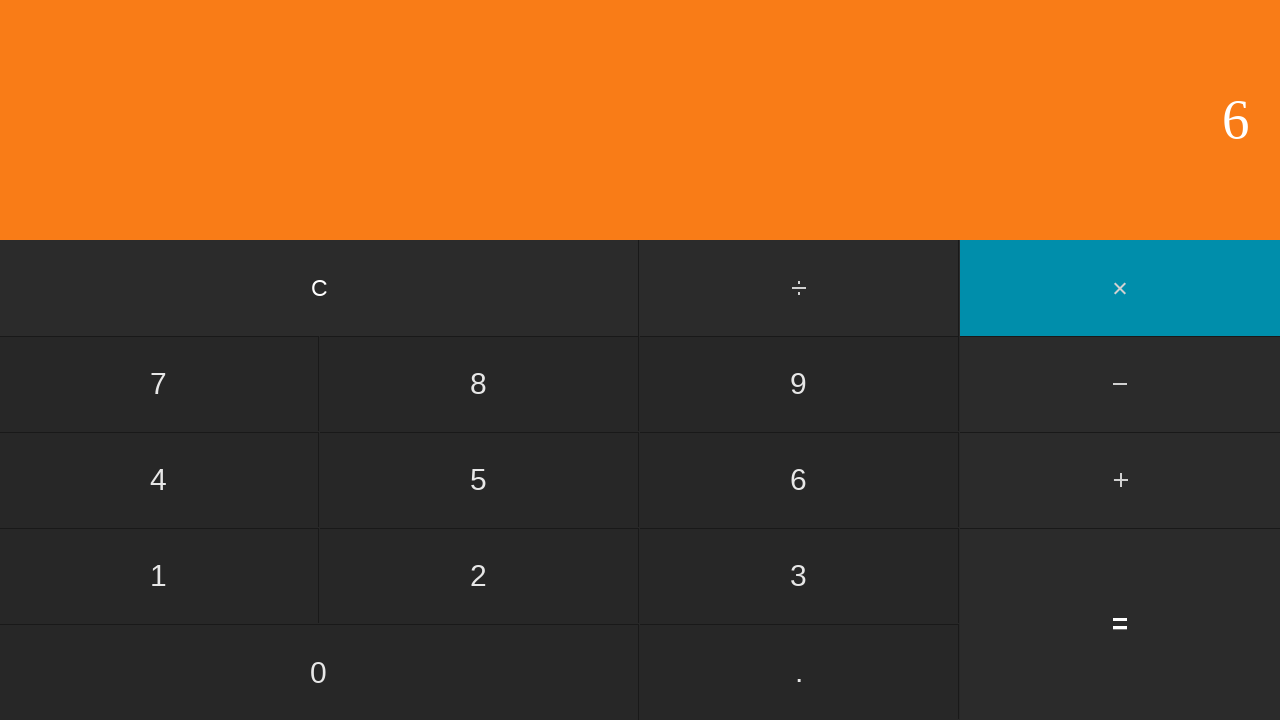

Clicked equals button to calculate 5 × 5 at (1120, 624) on input[value='=']
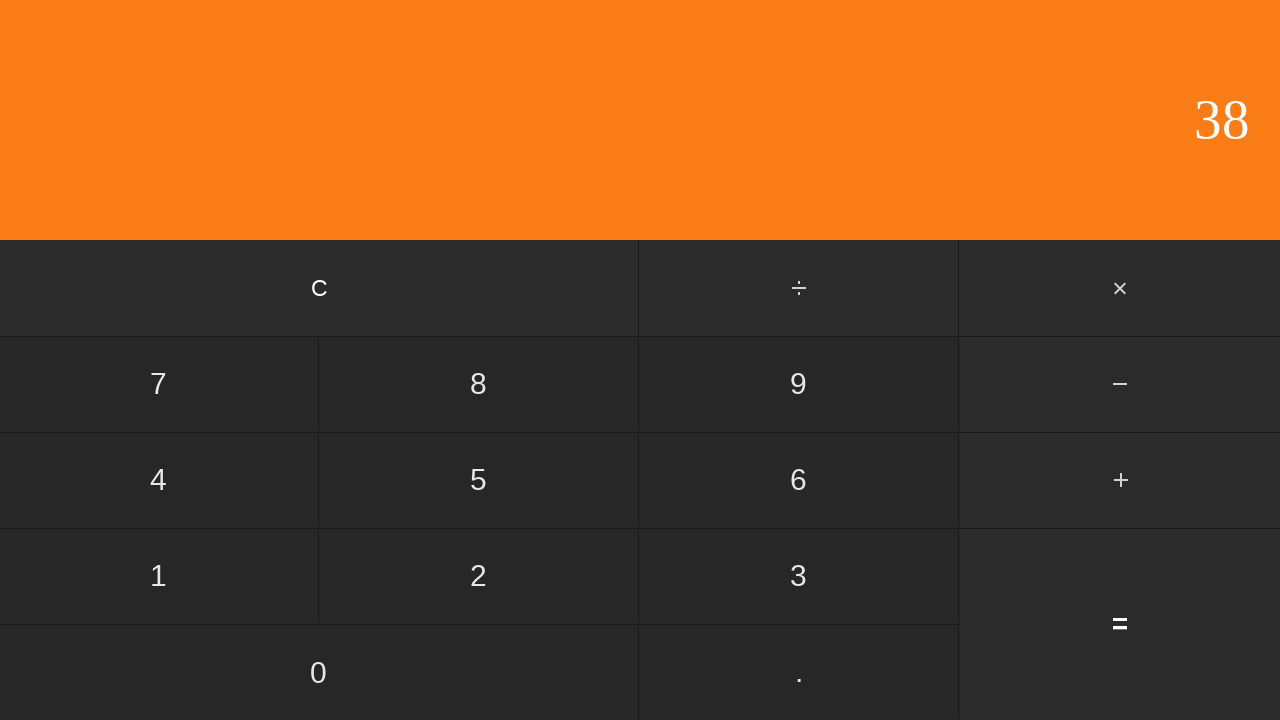

Result displayed for 5 × 5 = 25
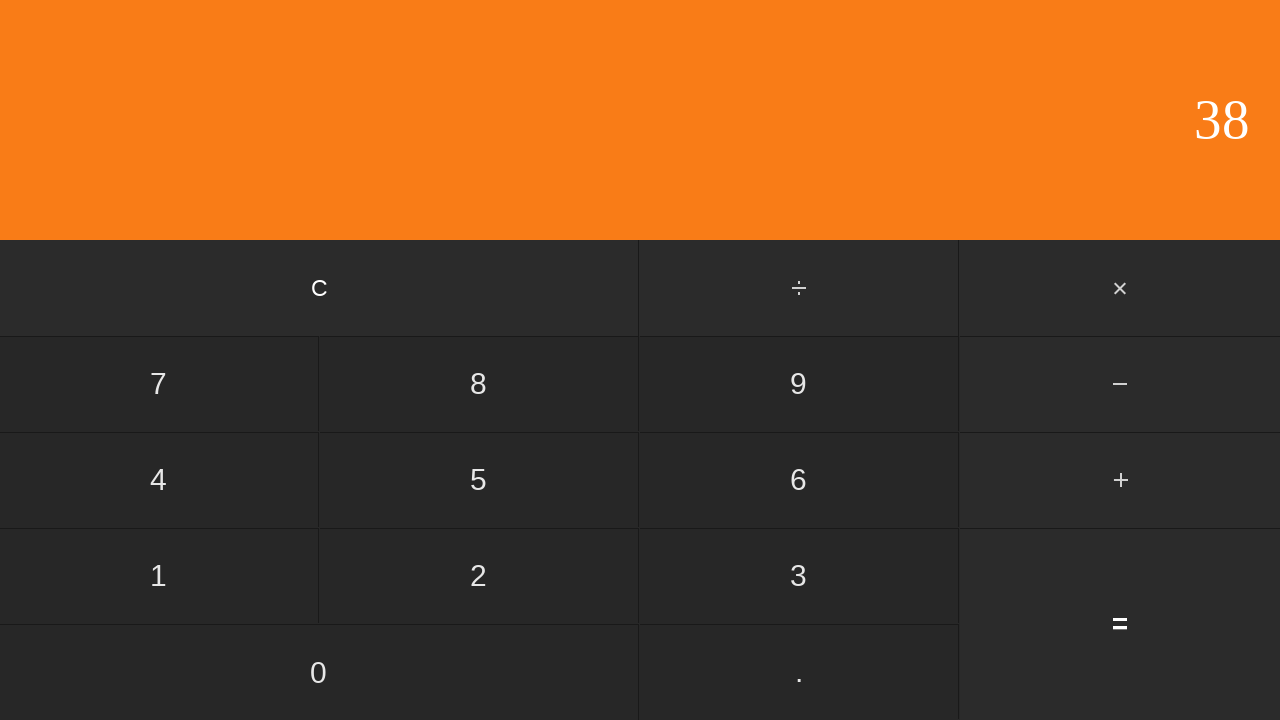

Clicked clear button to reset calculator at (320, 288) on input[value='C']
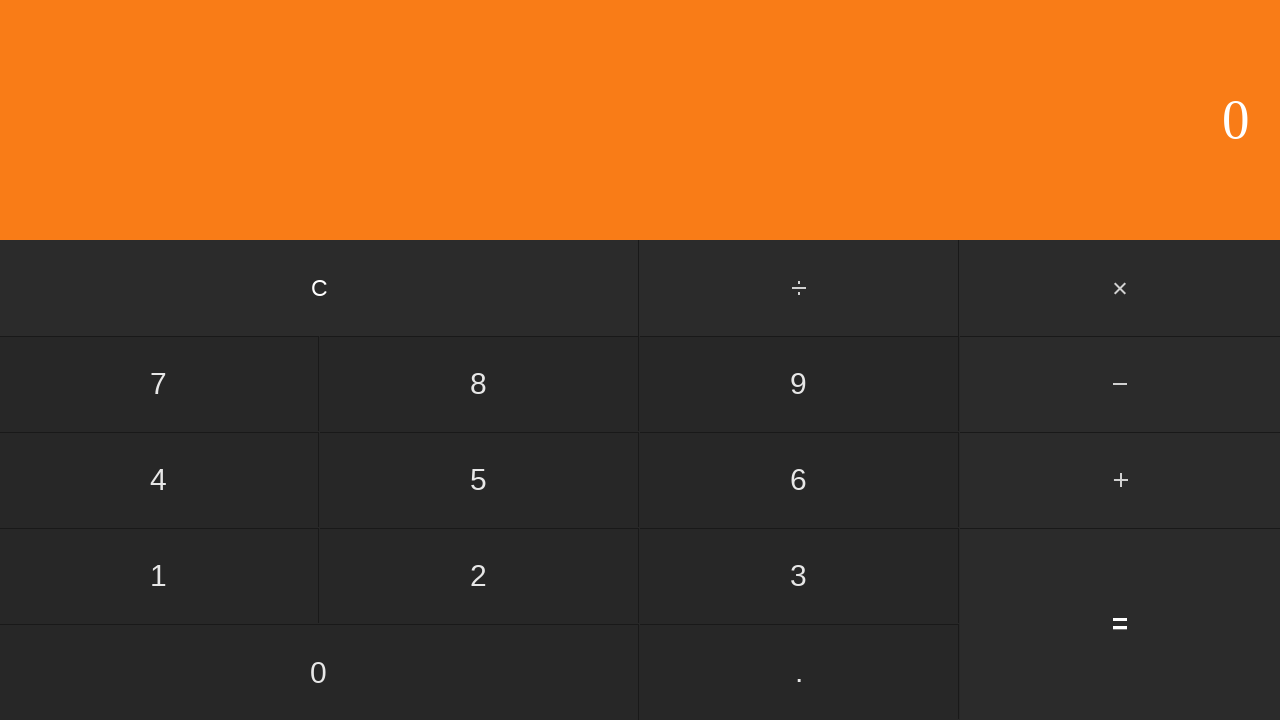

Clicked first number: 5 at (479, 480) on input[value='5']
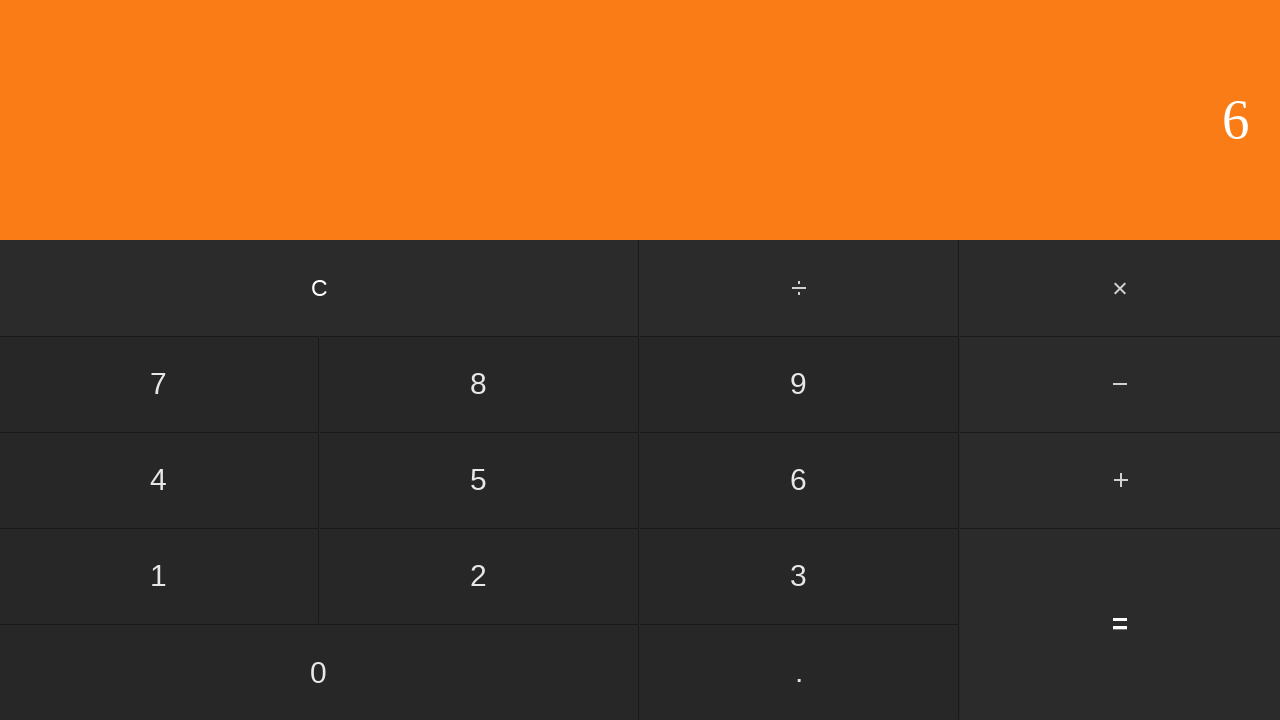

Clicked multiply button at (1120, 288) on #multiply
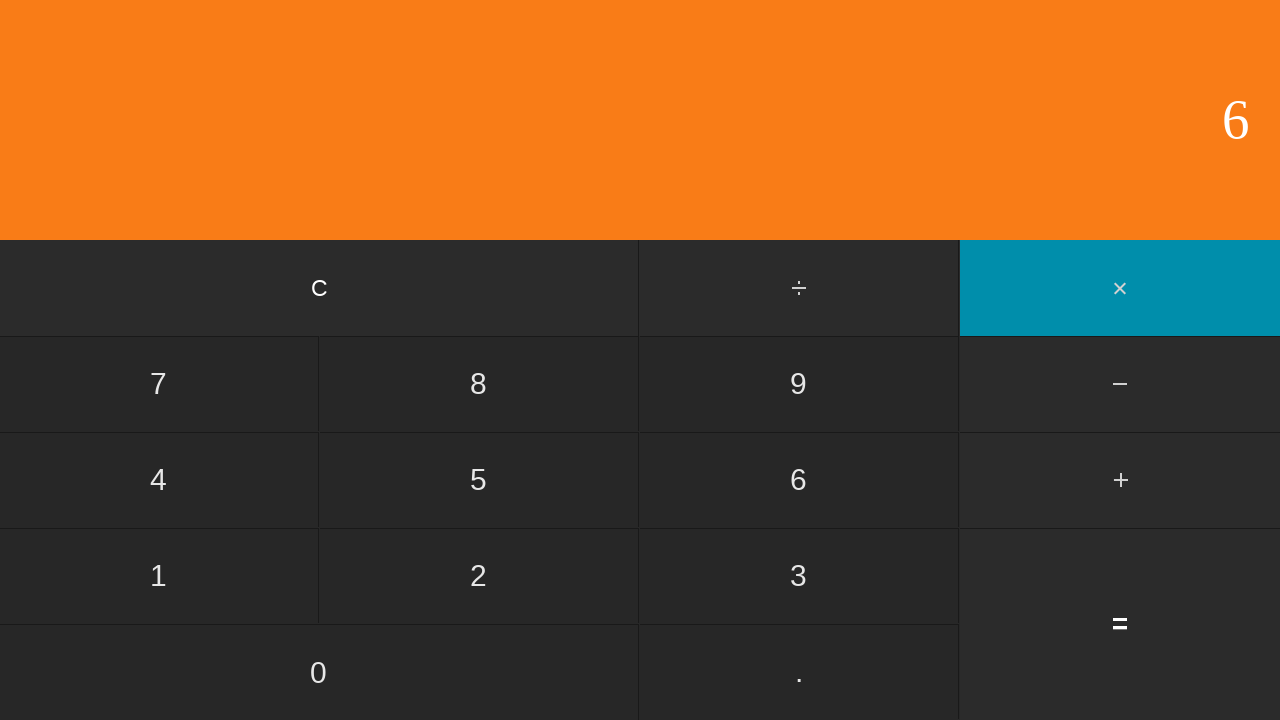

Clicked second number: 6 at (799, 480) on input[value='6']
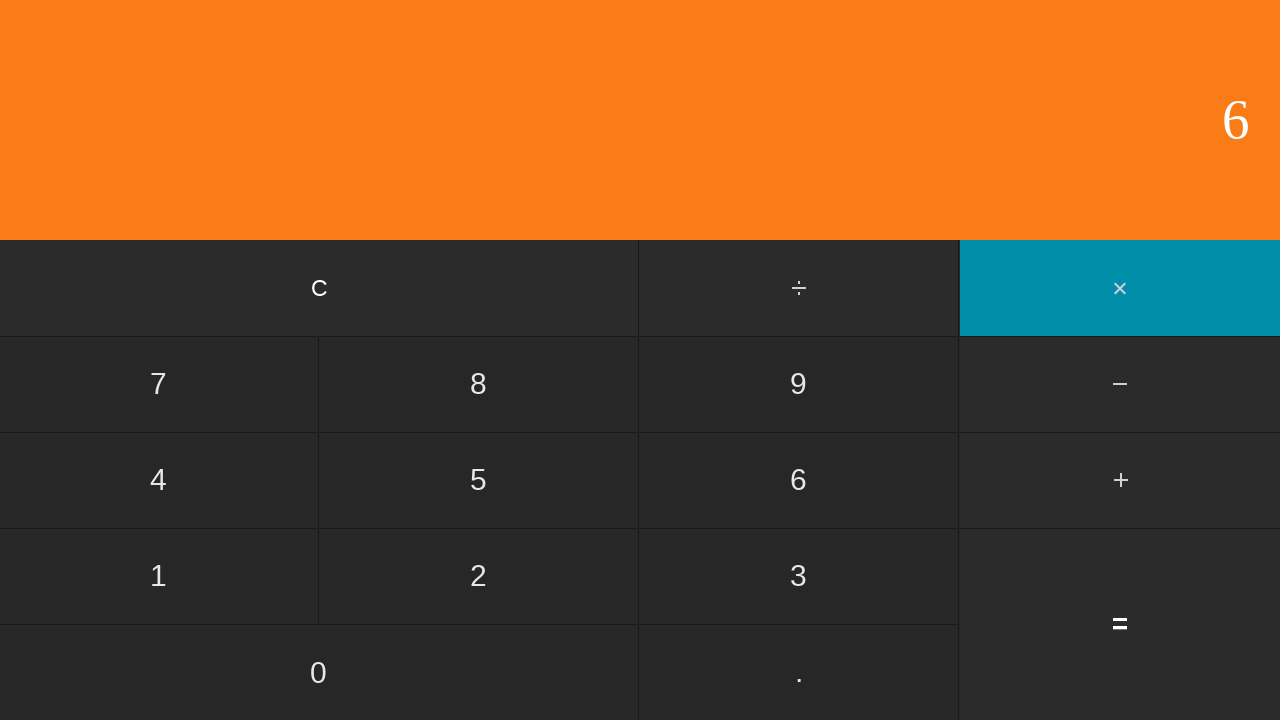

Clicked equals button to calculate 5 × 6 at (1120, 624) on input[value='=']
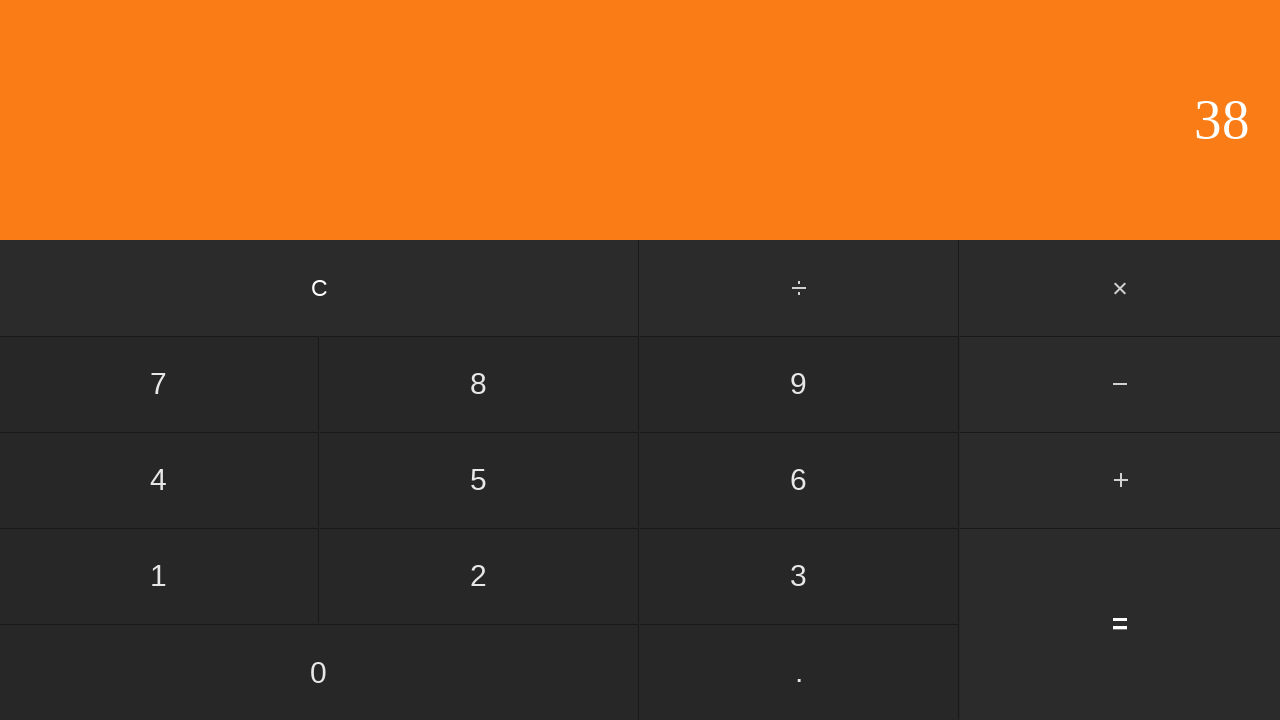

Result displayed for 5 × 6 = 30
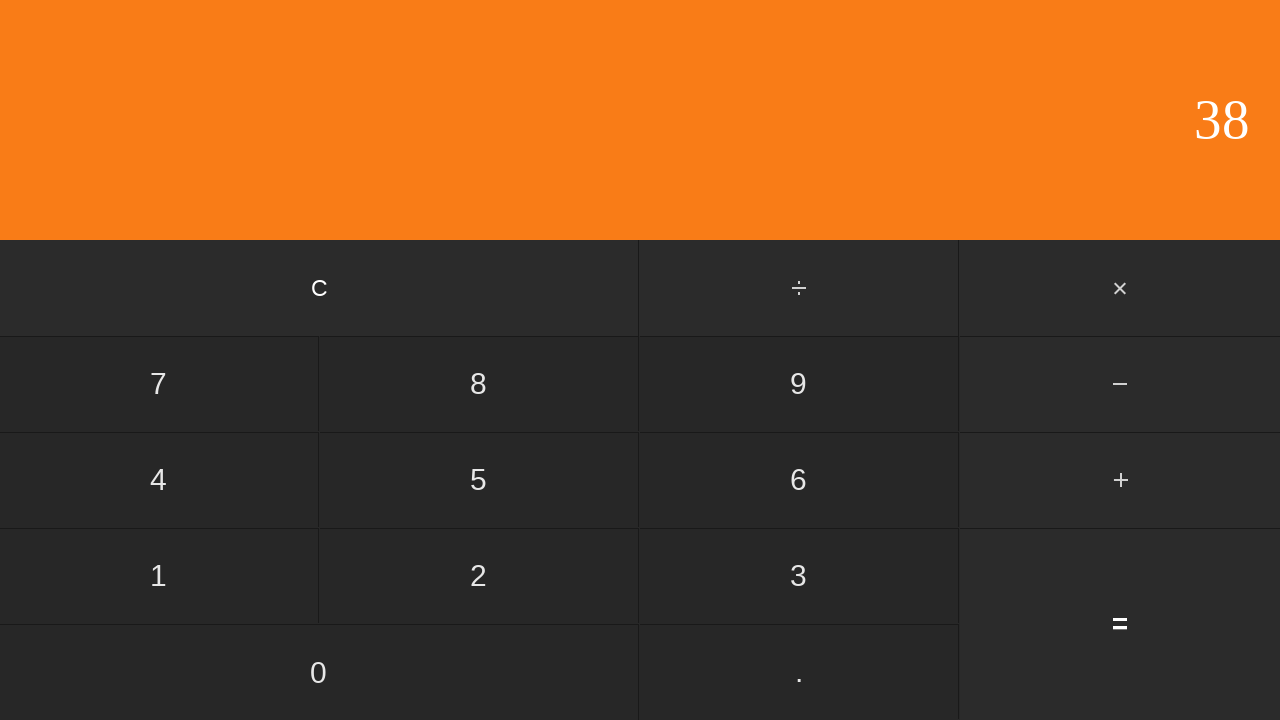

Clicked clear button to reset calculator at (320, 288) on input[value='C']
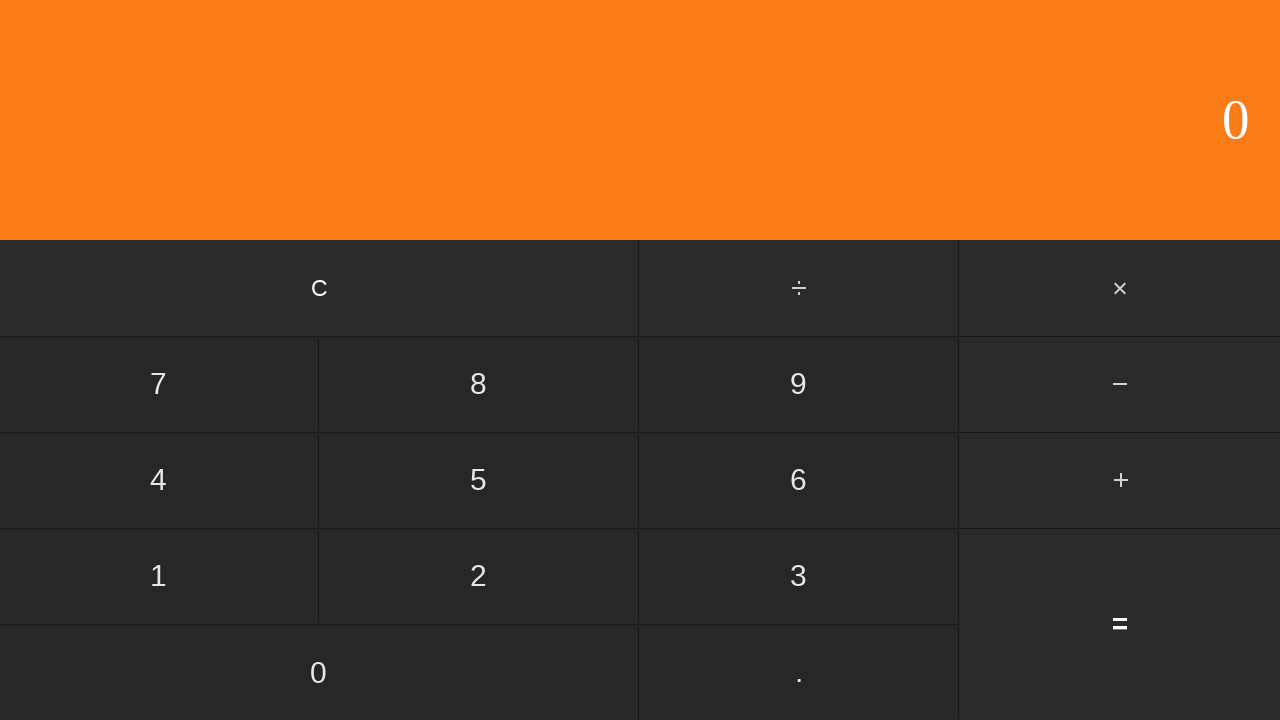

Clicked first number: 5 at (479, 480) on input[value='5']
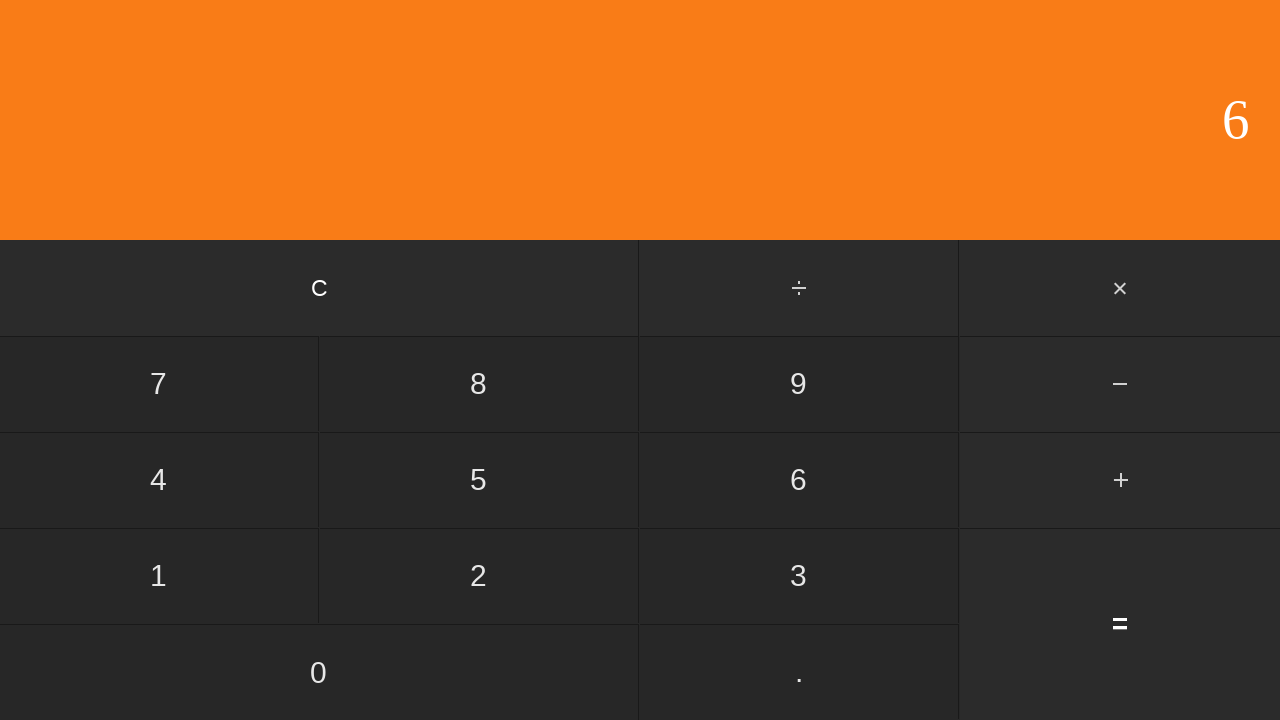

Clicked multiply button at (1120, 288) on #multiply
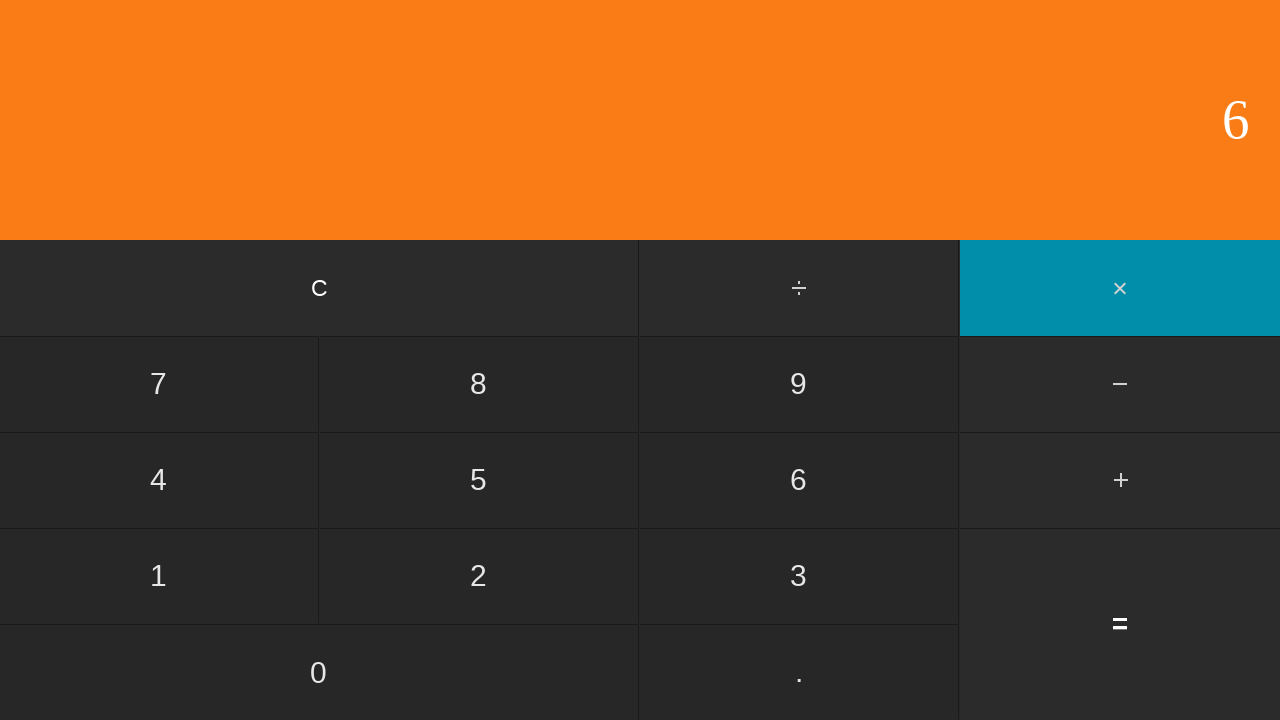

Clicked second number: 7 at (159, 384) on input[value='7']
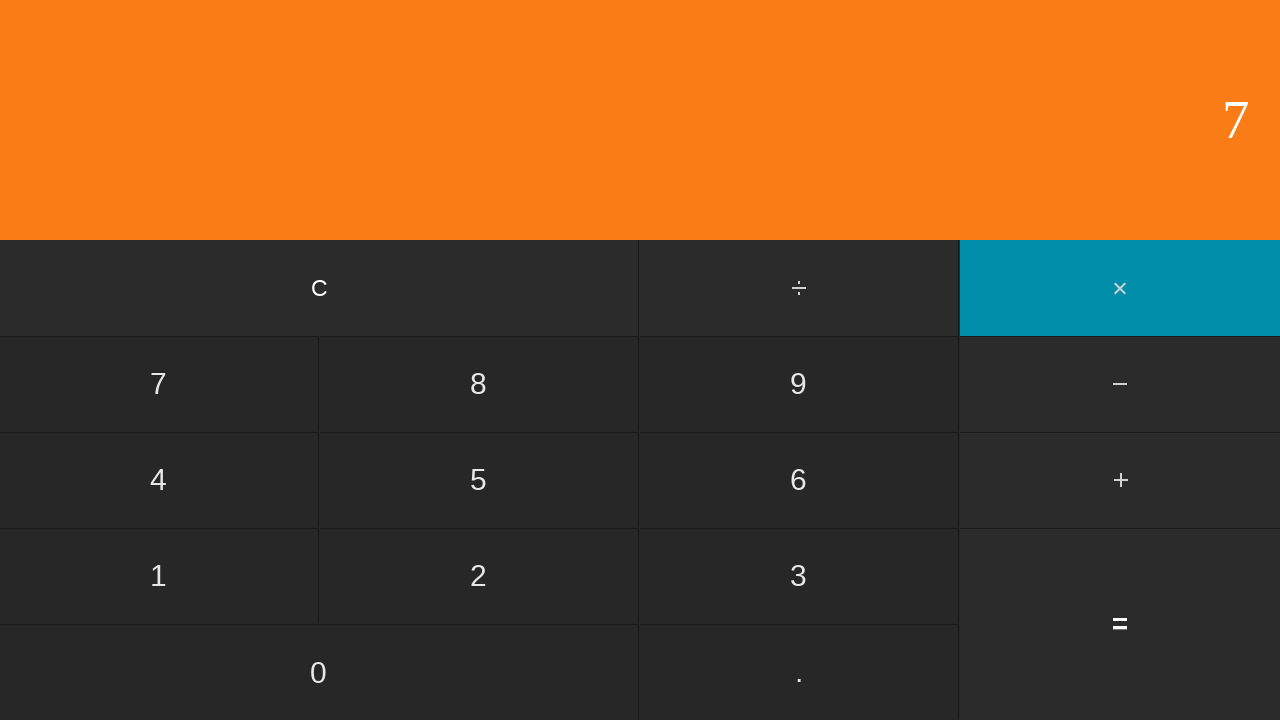

Clicked equals button to calculate 5 × 7 at (1120, 624) on input[value='=']
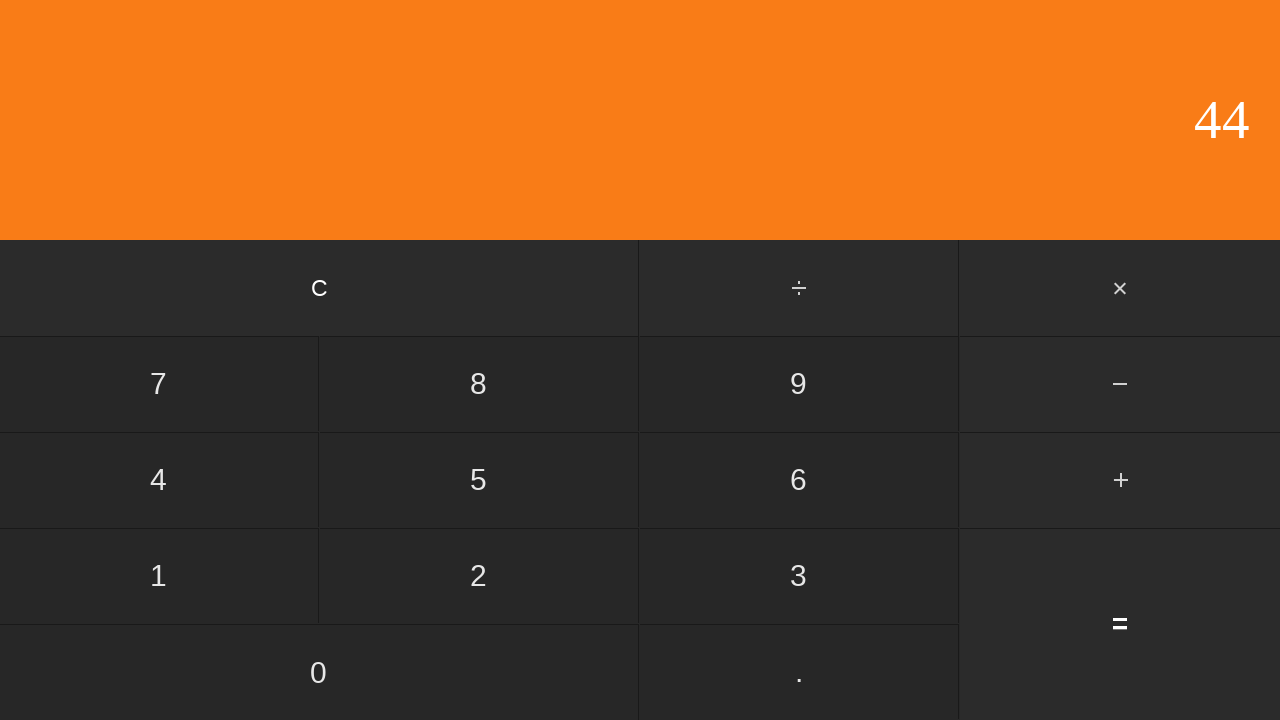

Result displayed for 5 × 7 = 35
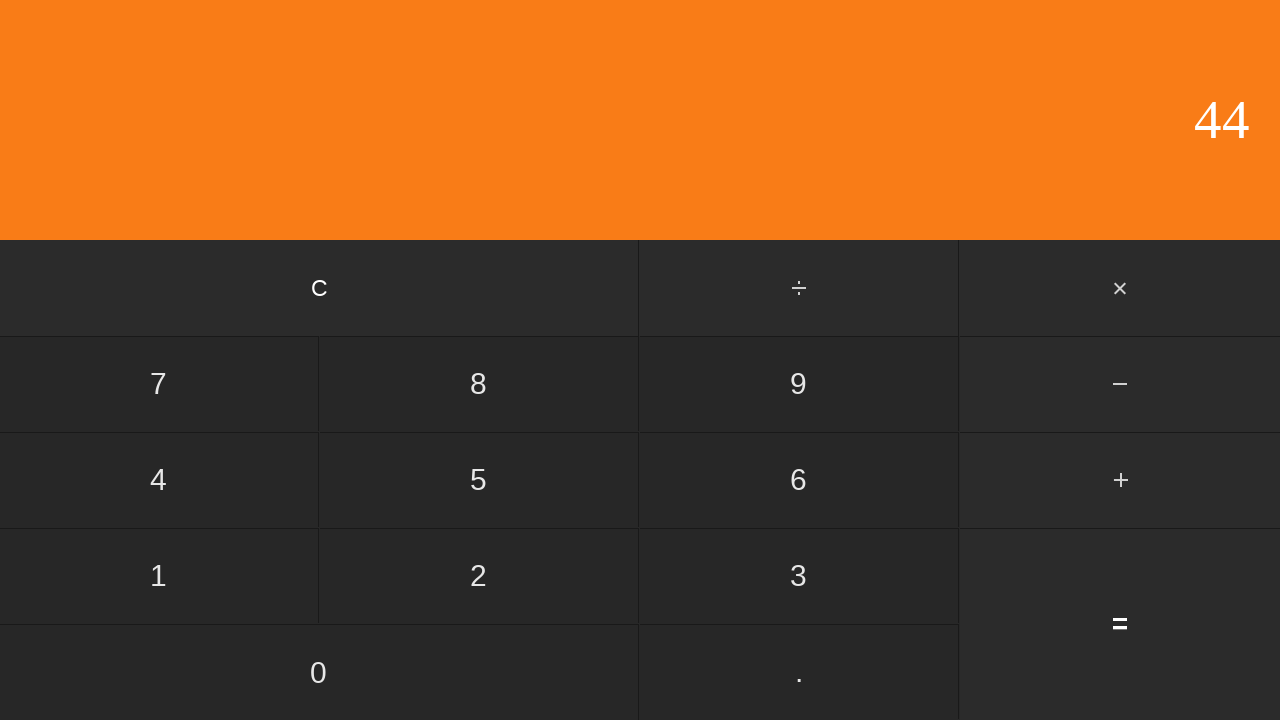

Clicked clear button to reset calculator at (320, 288) on input[value='C']
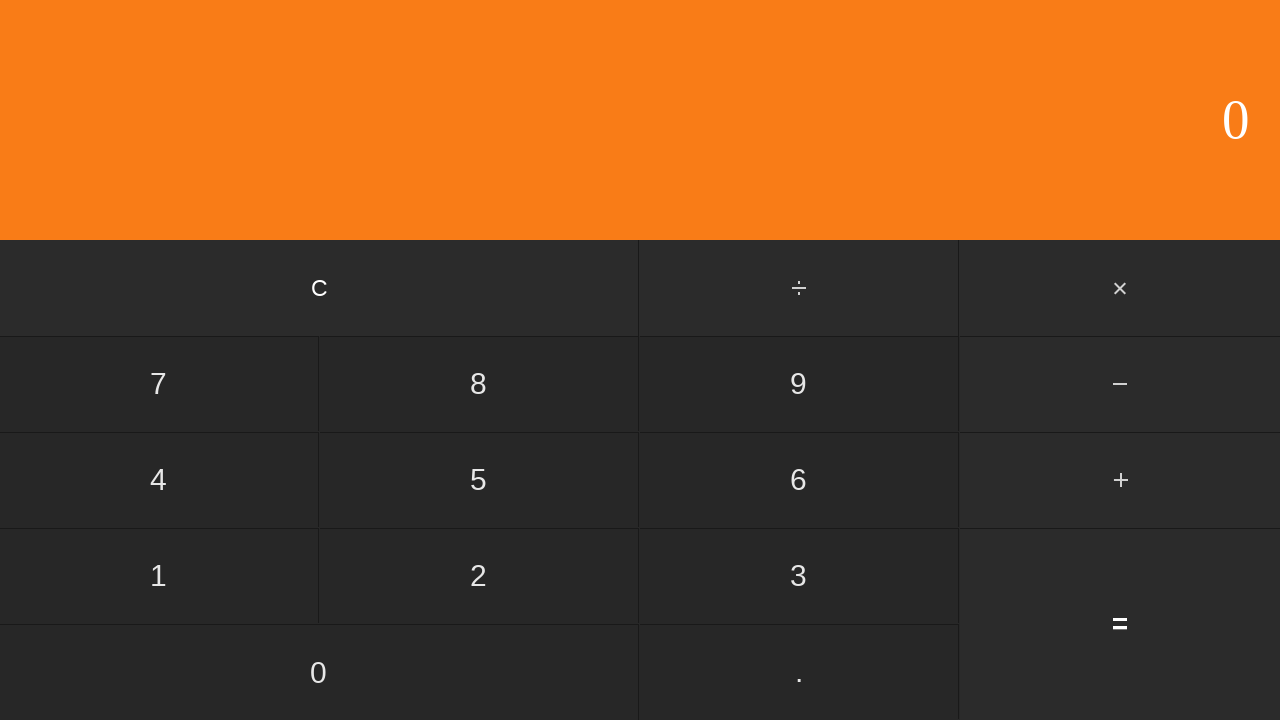

Clicked first number: 5 at (479, 480) on input[value='5']
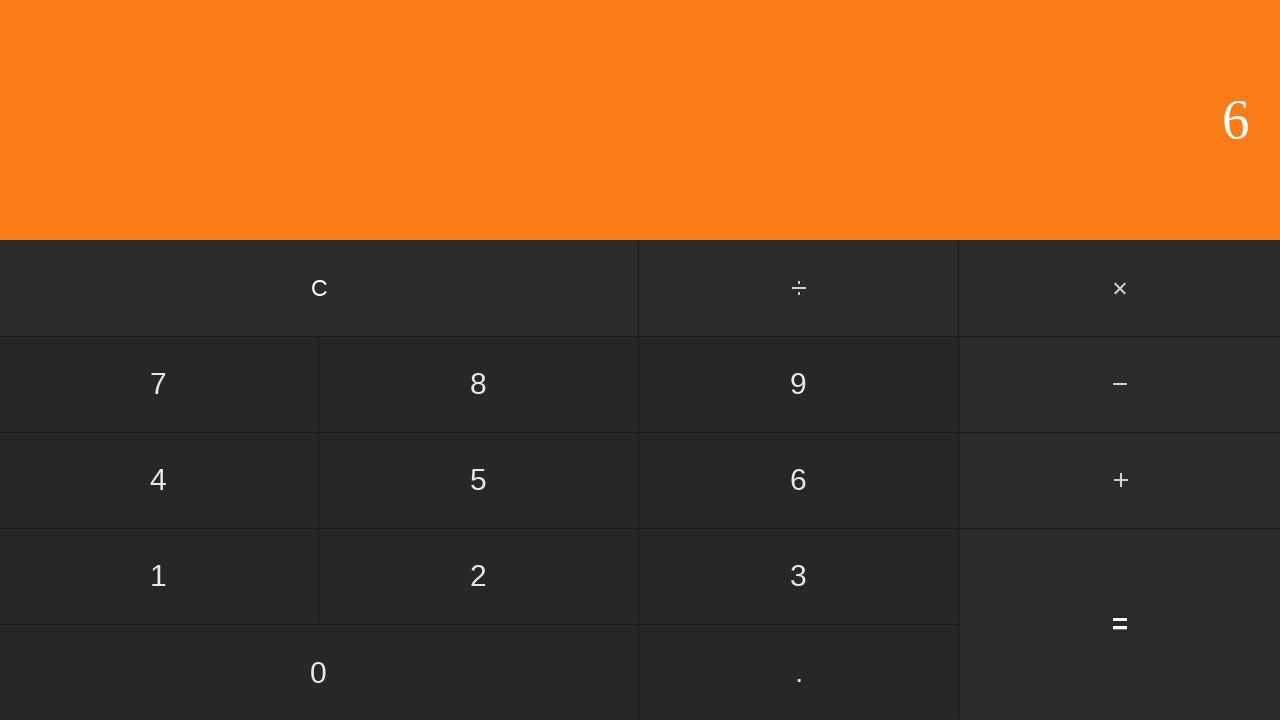

Clicked multiply button at (1120, 288) on #multiply
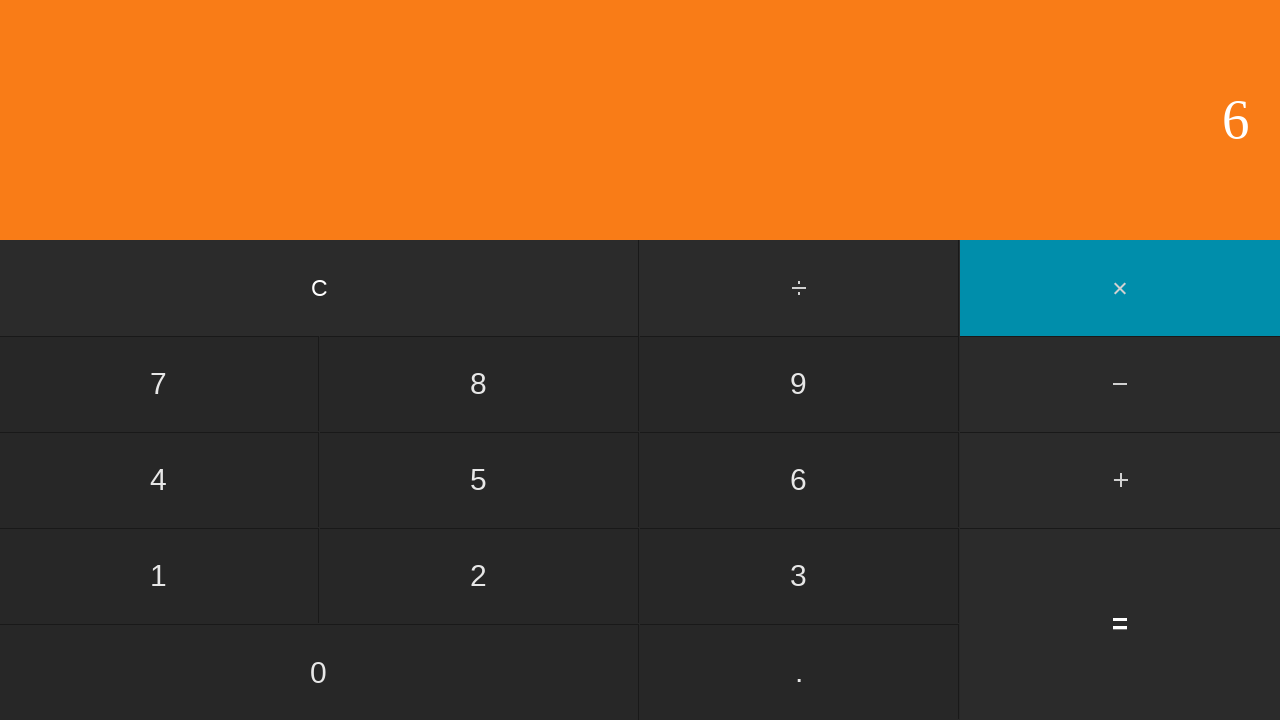

Clicked second number: 8 at (479, 384) on input[value='8']
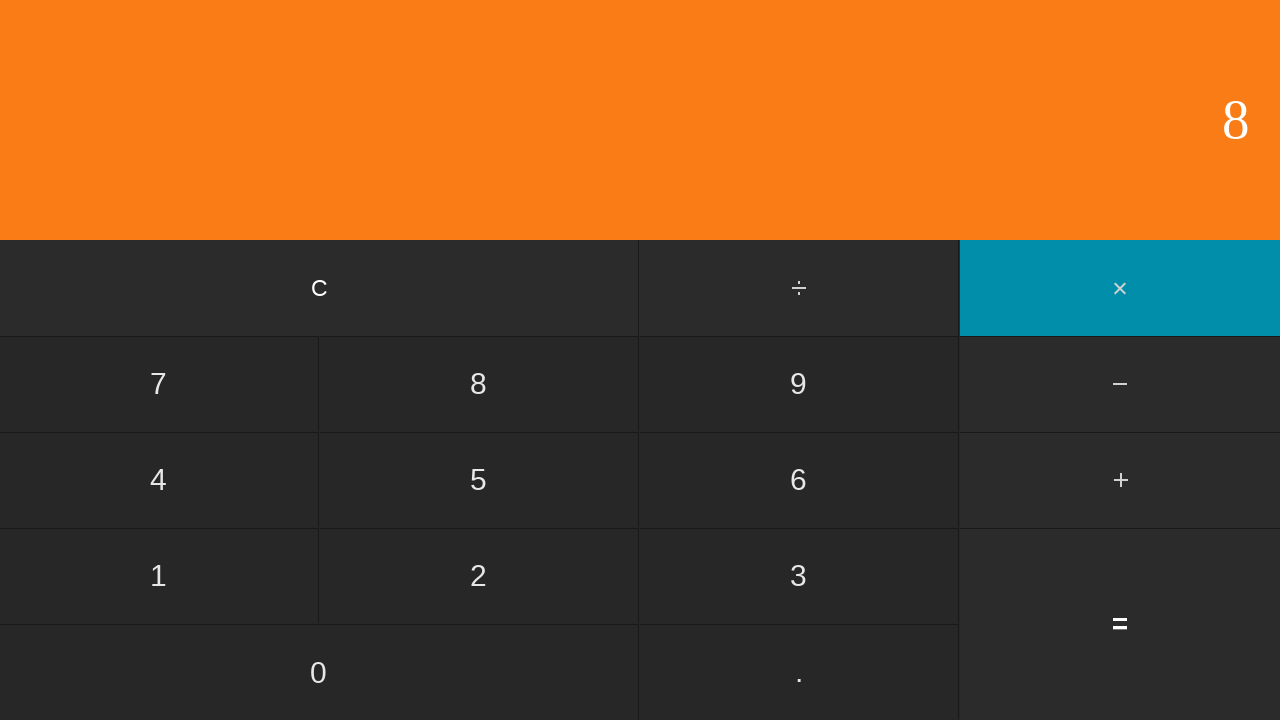

Clicked equals button to calculate 5 × 8 at (1120, 624) on input[value='=']
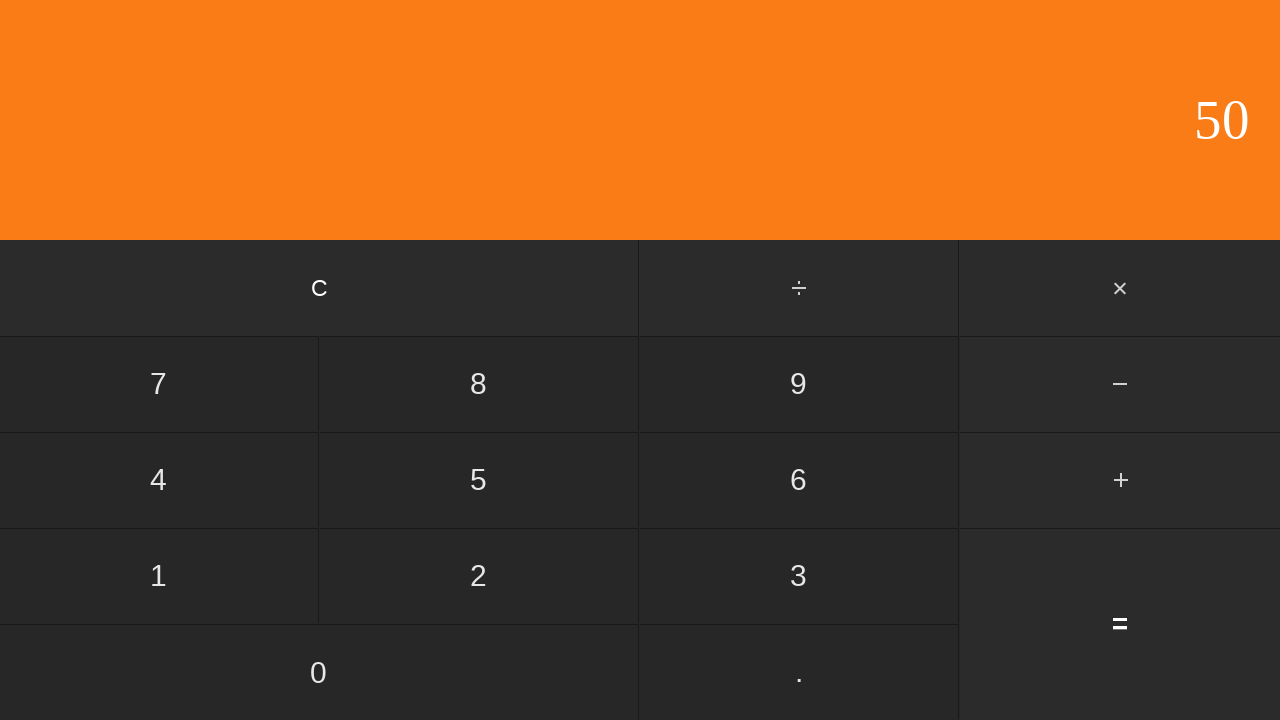

Result displayed for 5 × 8 = 40
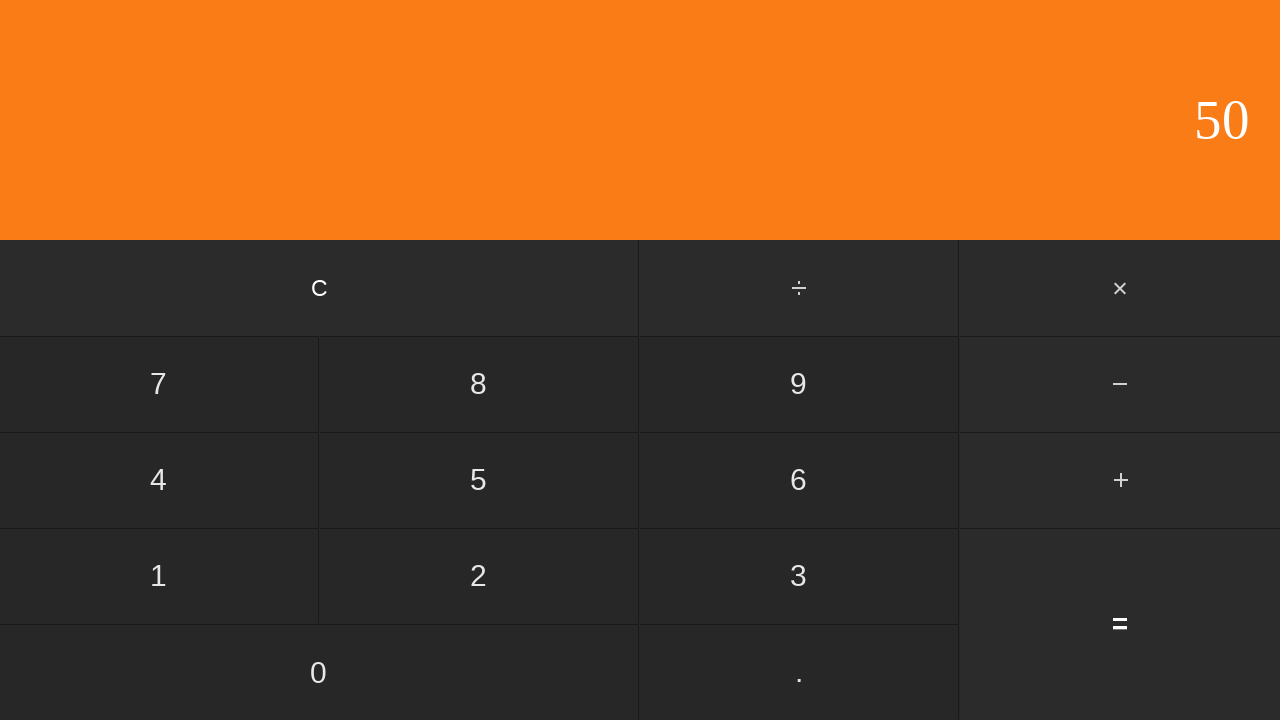

Clicked clear button to reset calculator at (320, 288) on input[value='C']
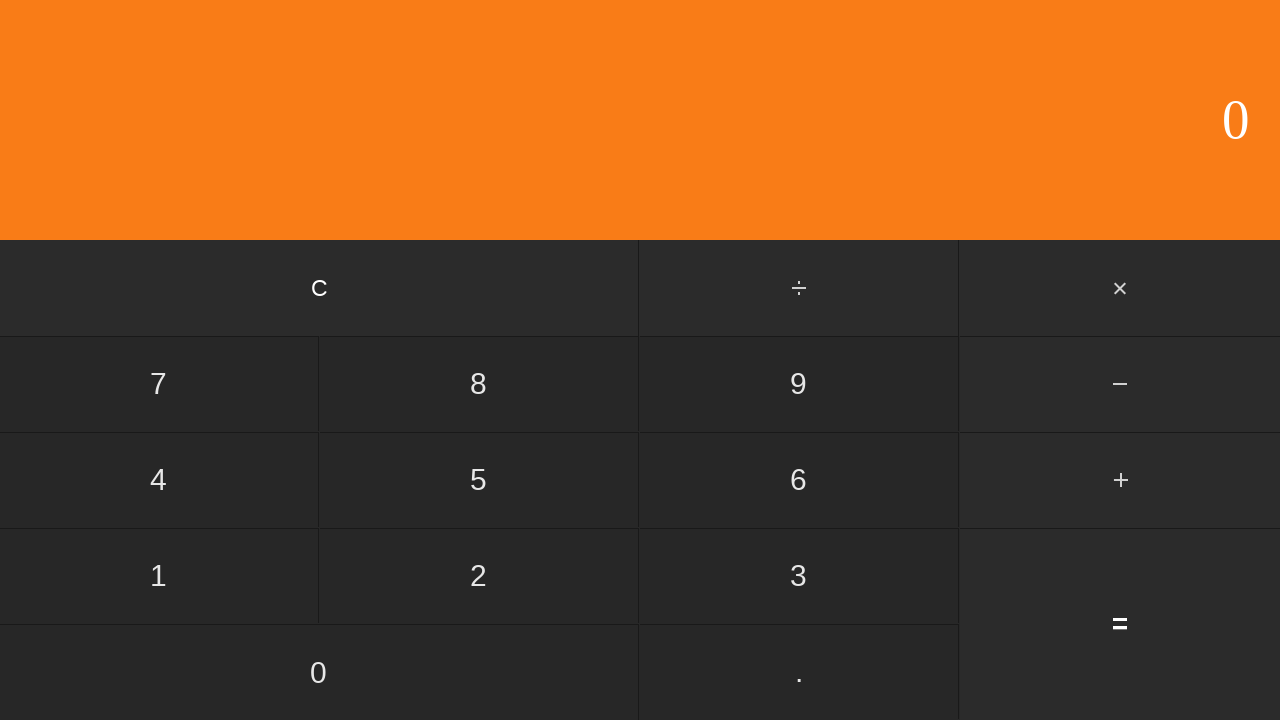

Clicked first number: 5 at (479, 480) on input[value='5']
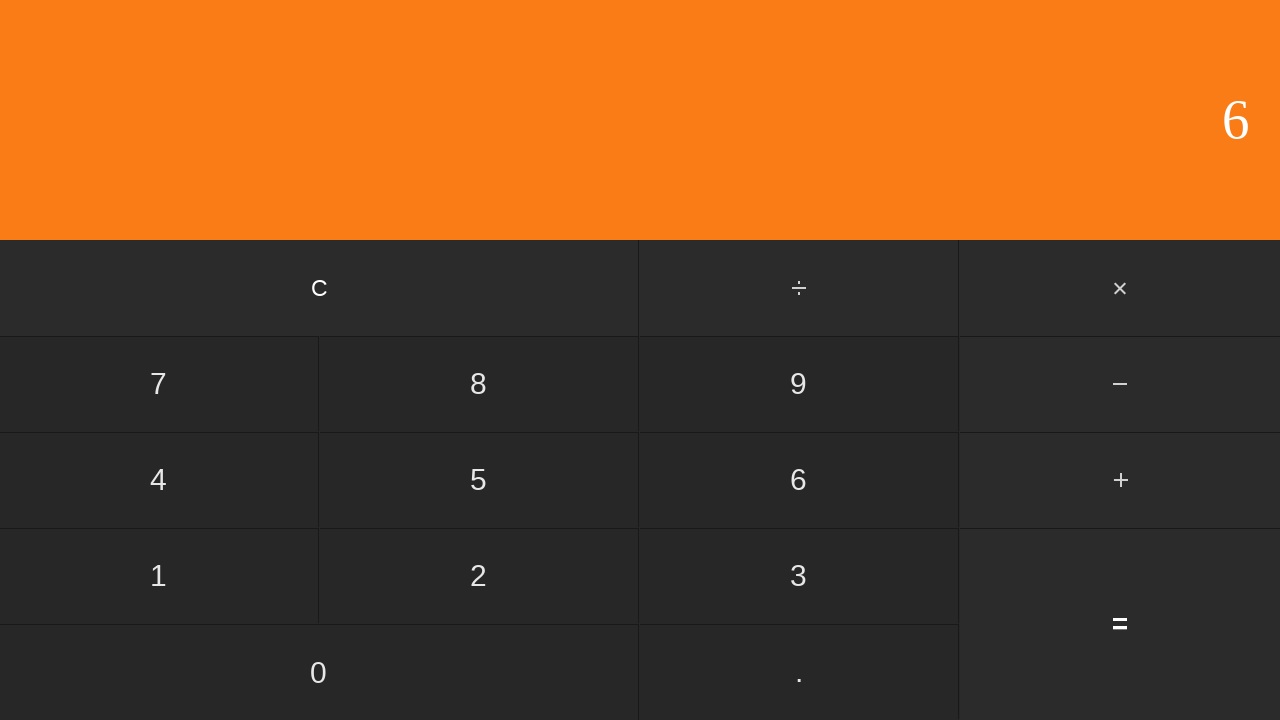

Clicked multiply button at (1120, 288) on #multiply
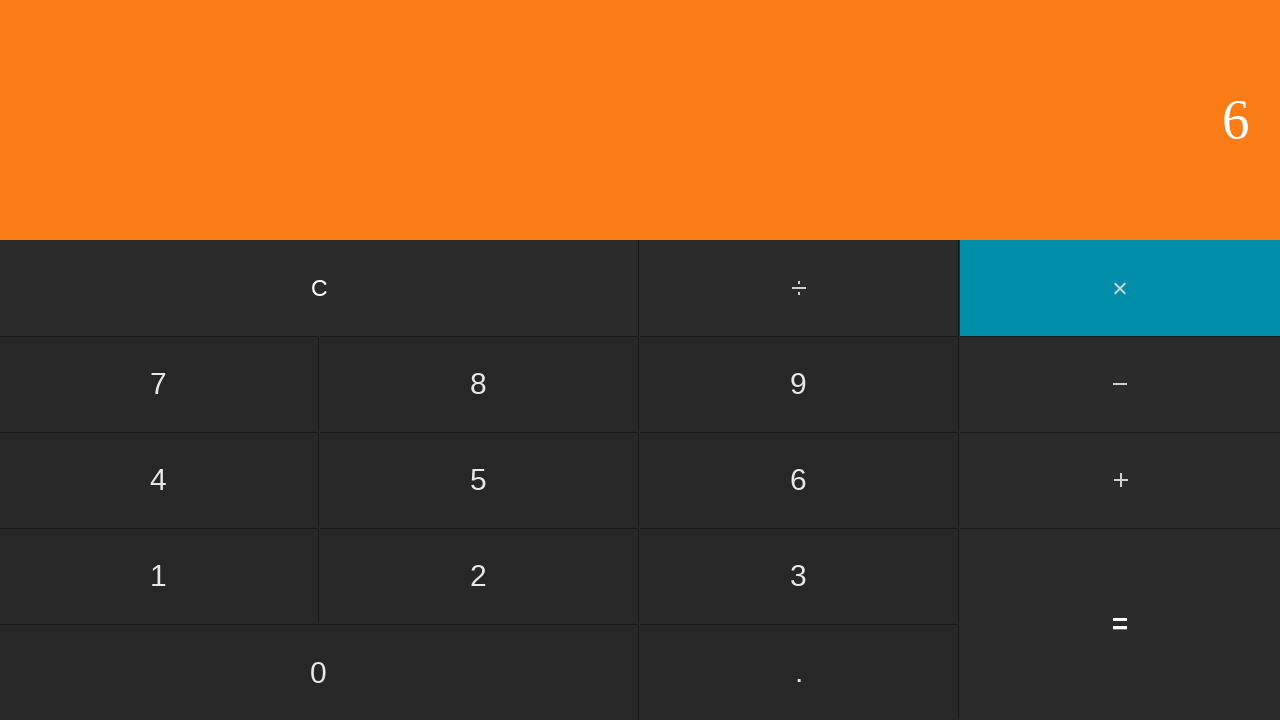

Clicked second number: 9 at (799, 384) on input[value='9']
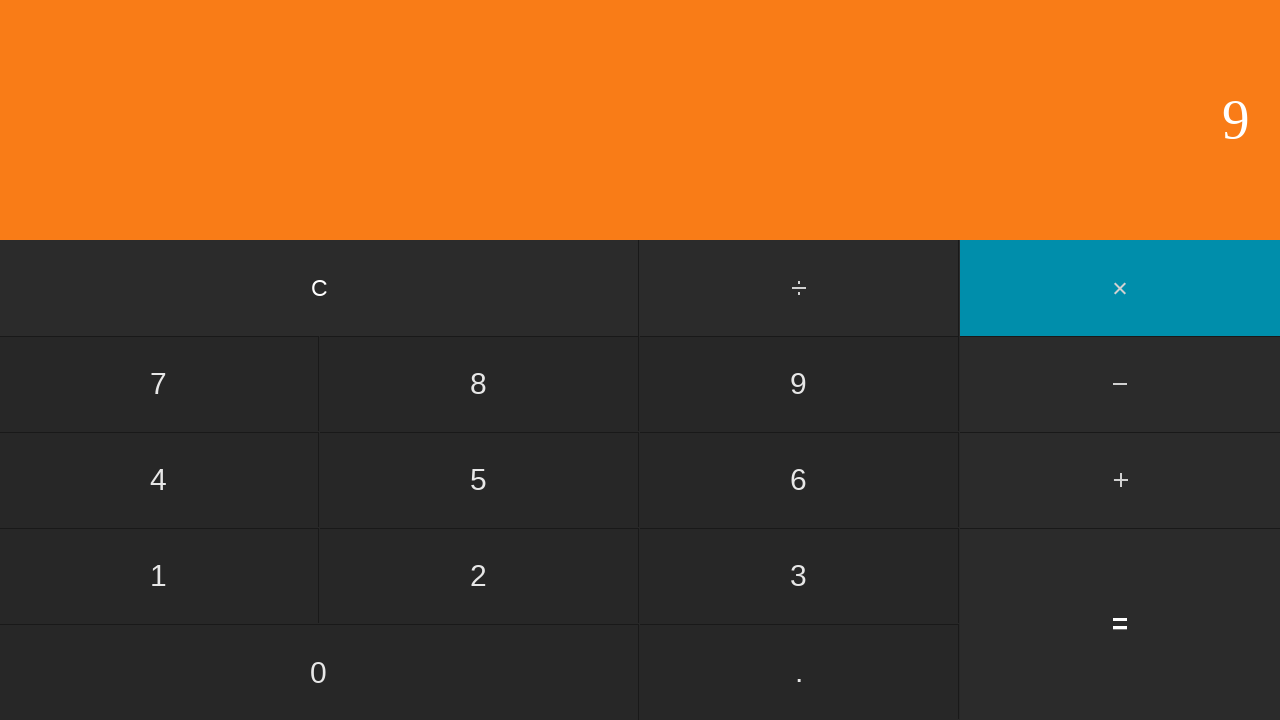

Clicked equals button to calculate 5 × 9 at (1120, 624) on input[value='=']
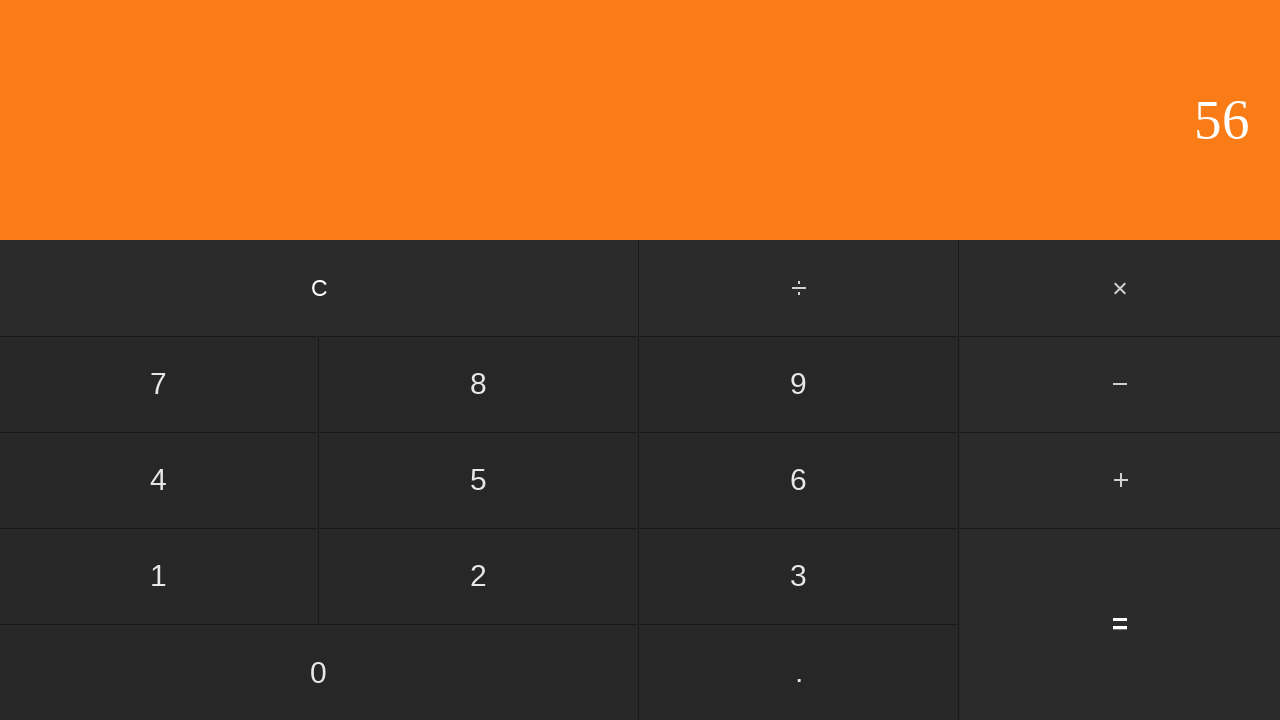

Result displayed for 5 × 9 = 45
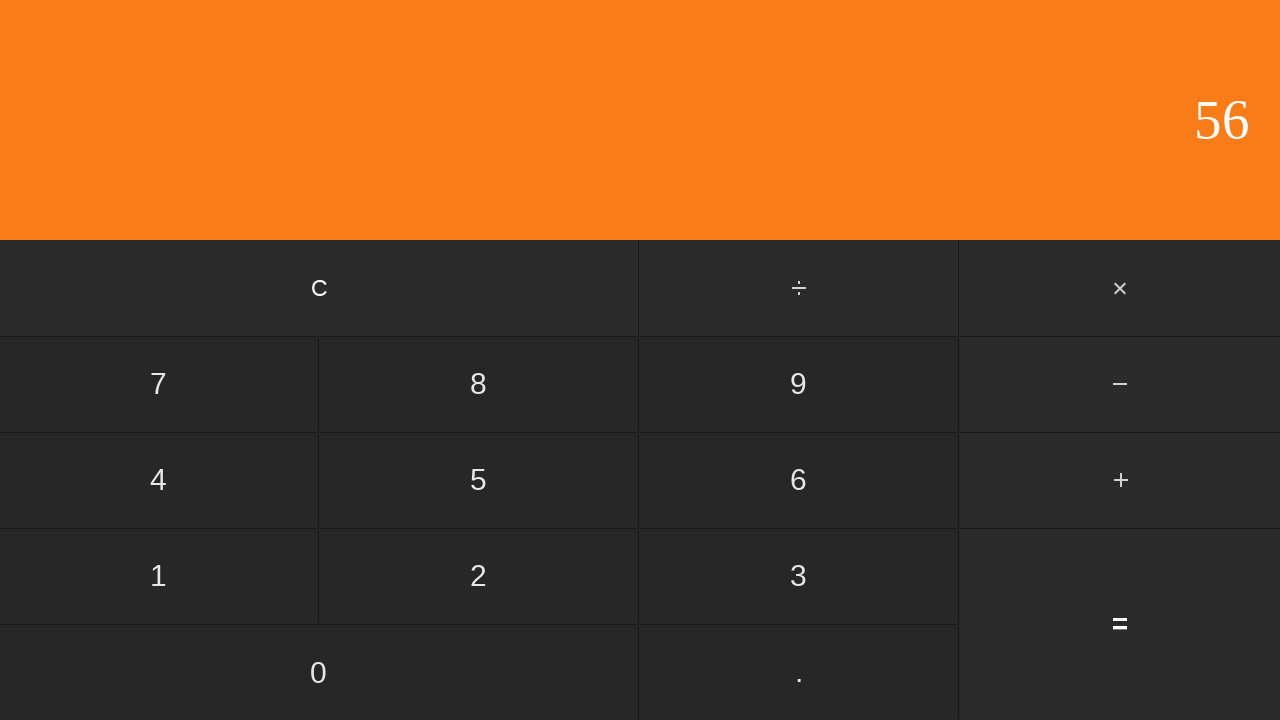

Clicked clear button to reset calculator at (320, 288) on input[value='C']
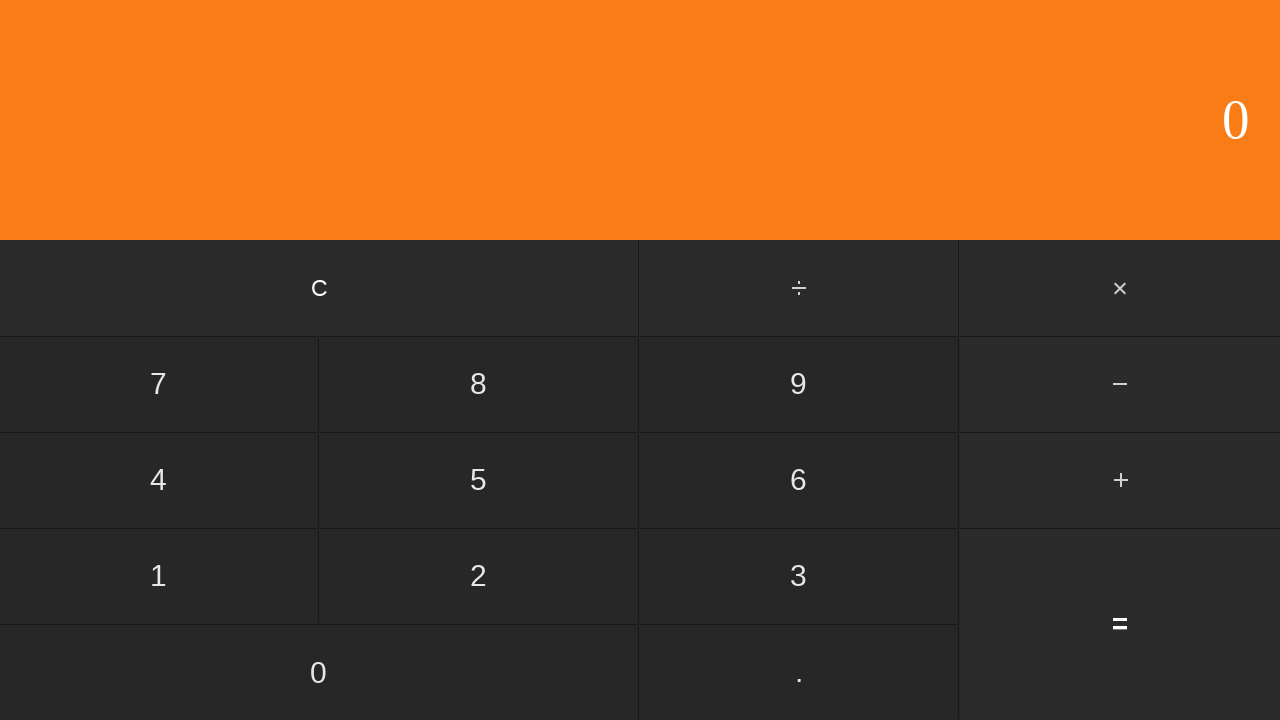

Clicked first number: 6 at (799, 480) on input[value='6']
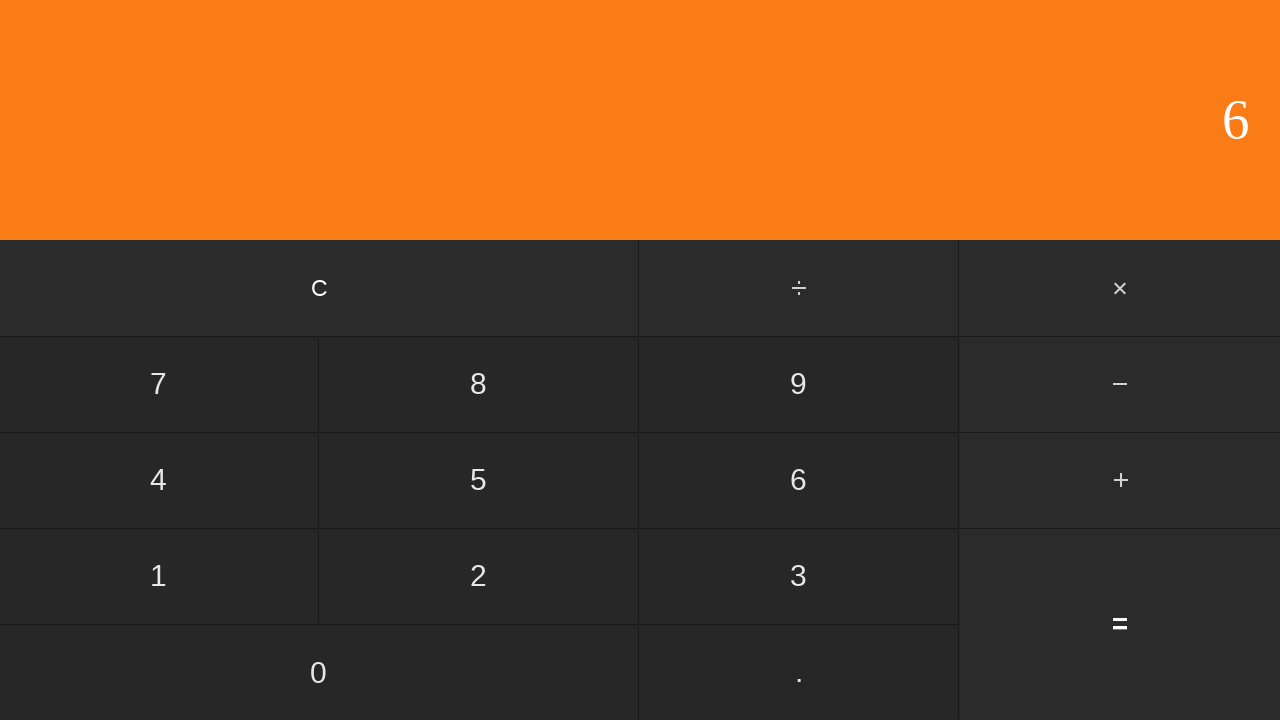

Clicked multiply button at (1120, 288) on #multiply
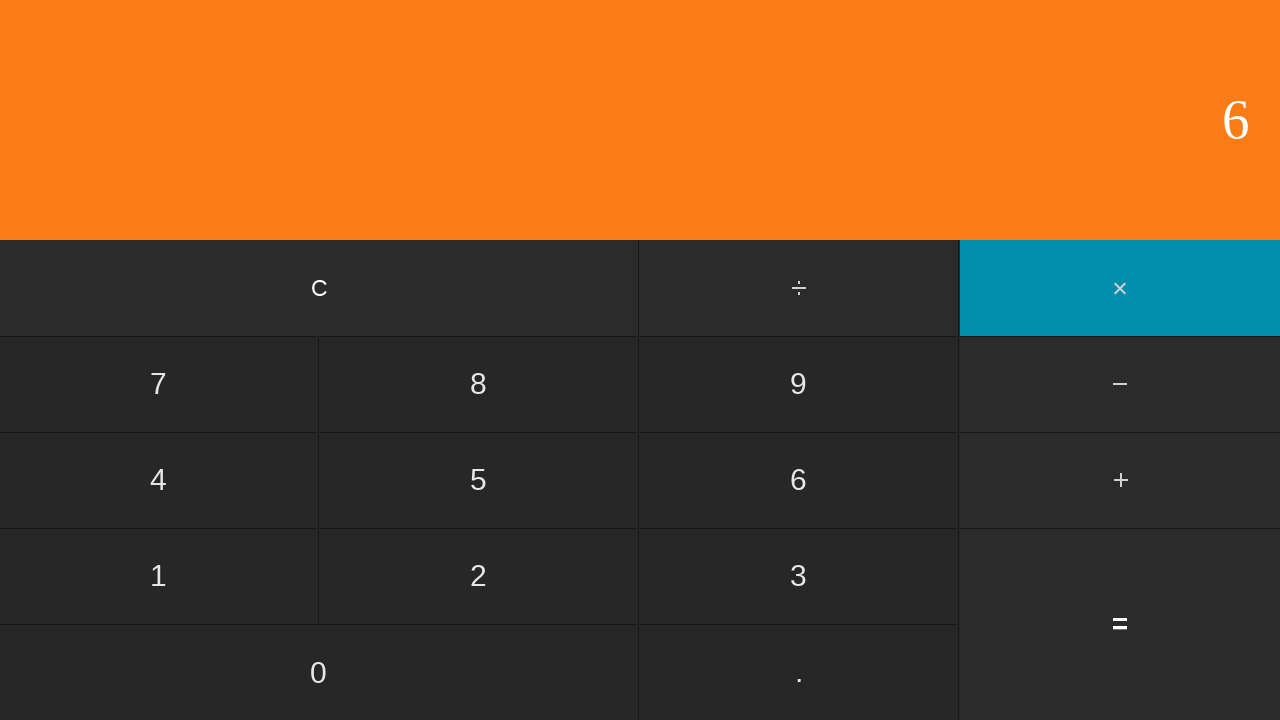

Clicked second number: 0 at (319, 672) on input[value='0']
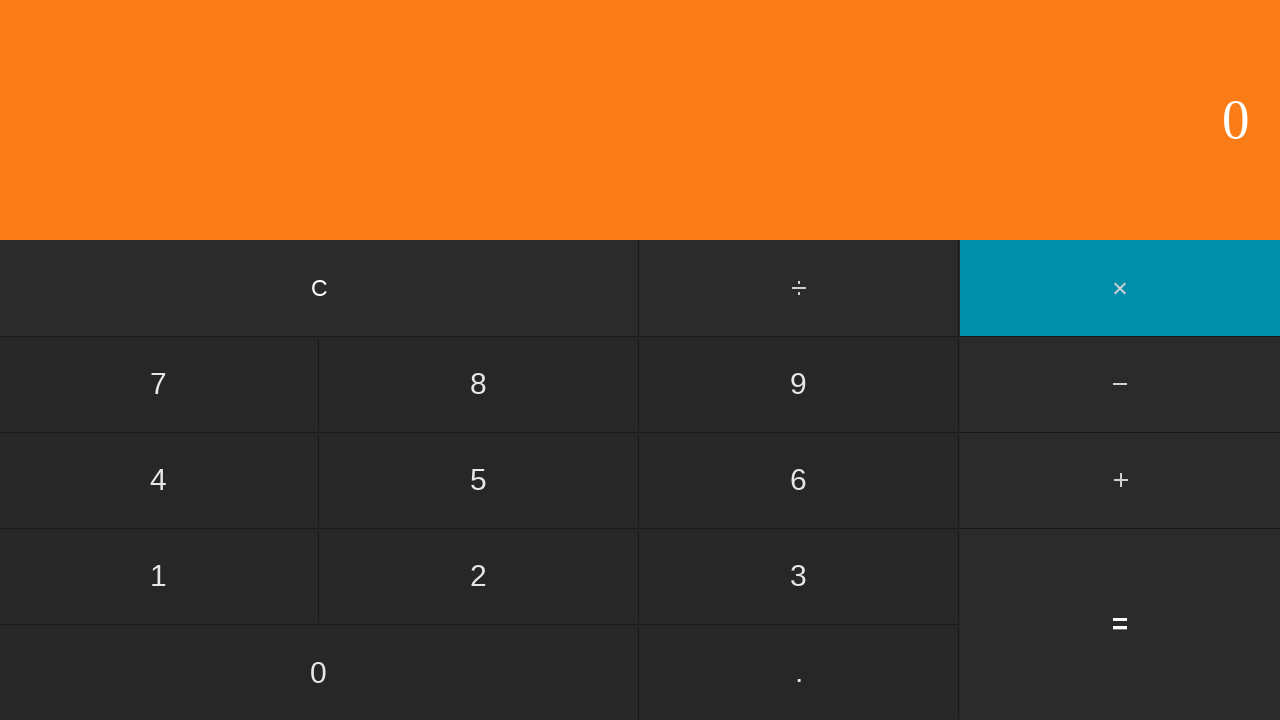

Clicked equals button to calculate 6 × 0 at (1120, 624) on input[value='=']
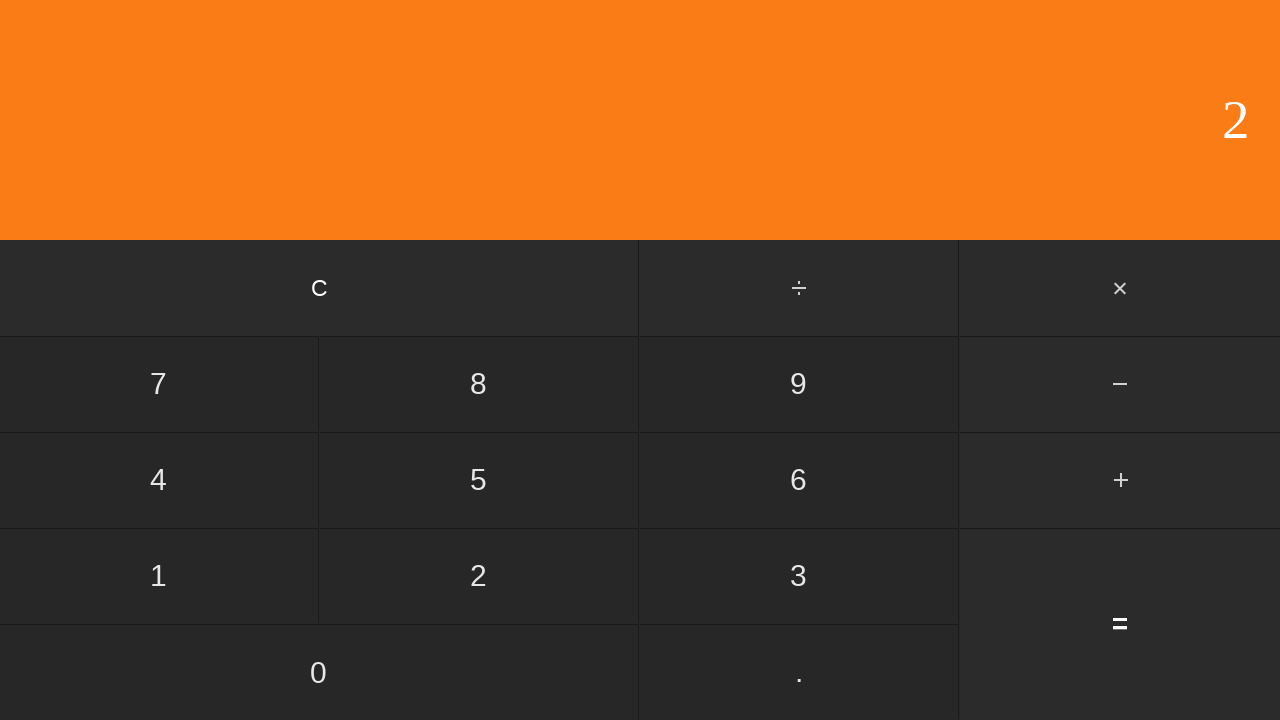

Result displayed for 6 × 0 = 0
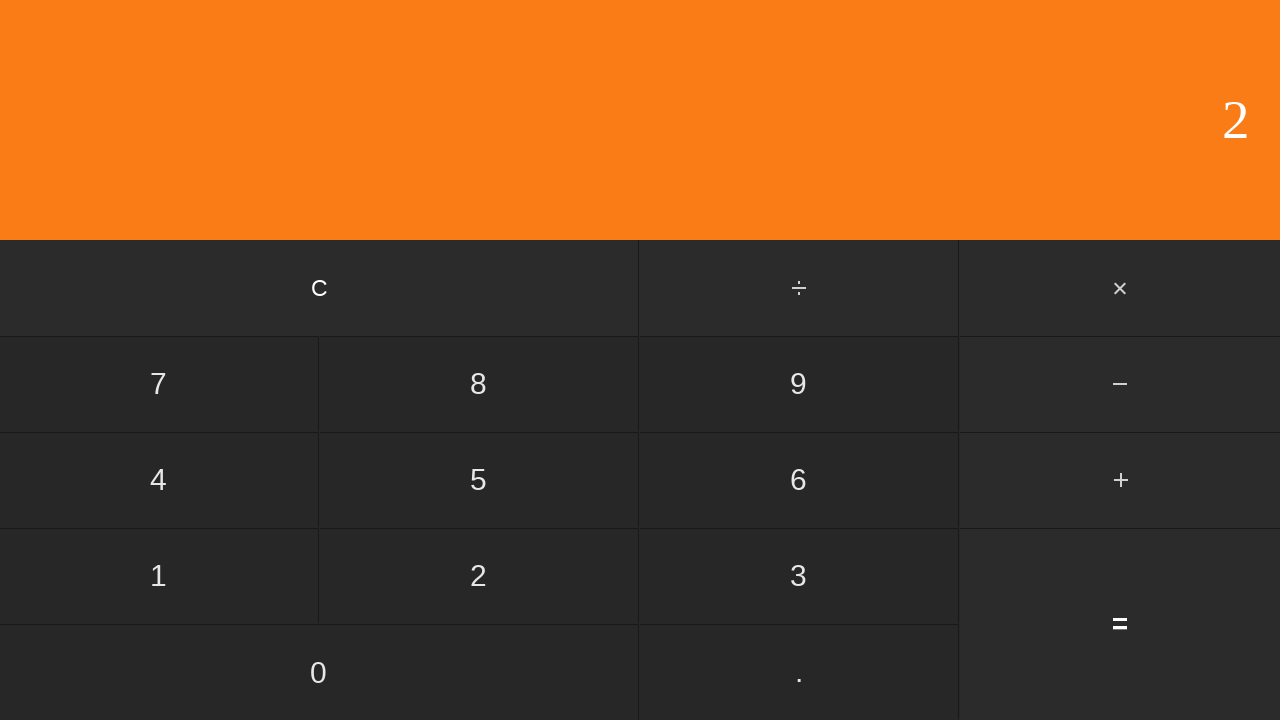

Clicked clear button to reset calculator at (320, 288) on input[value='C']
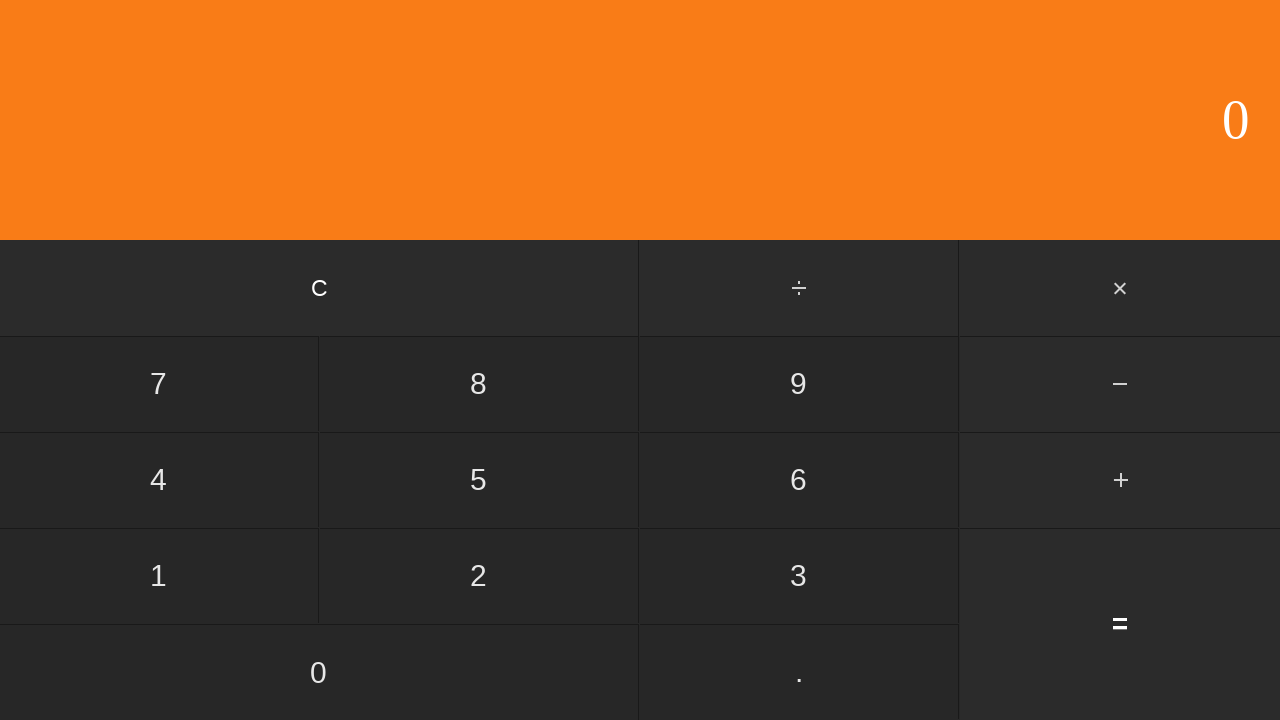

Clicked first number: 6 at (799, 480) on input[value='6']
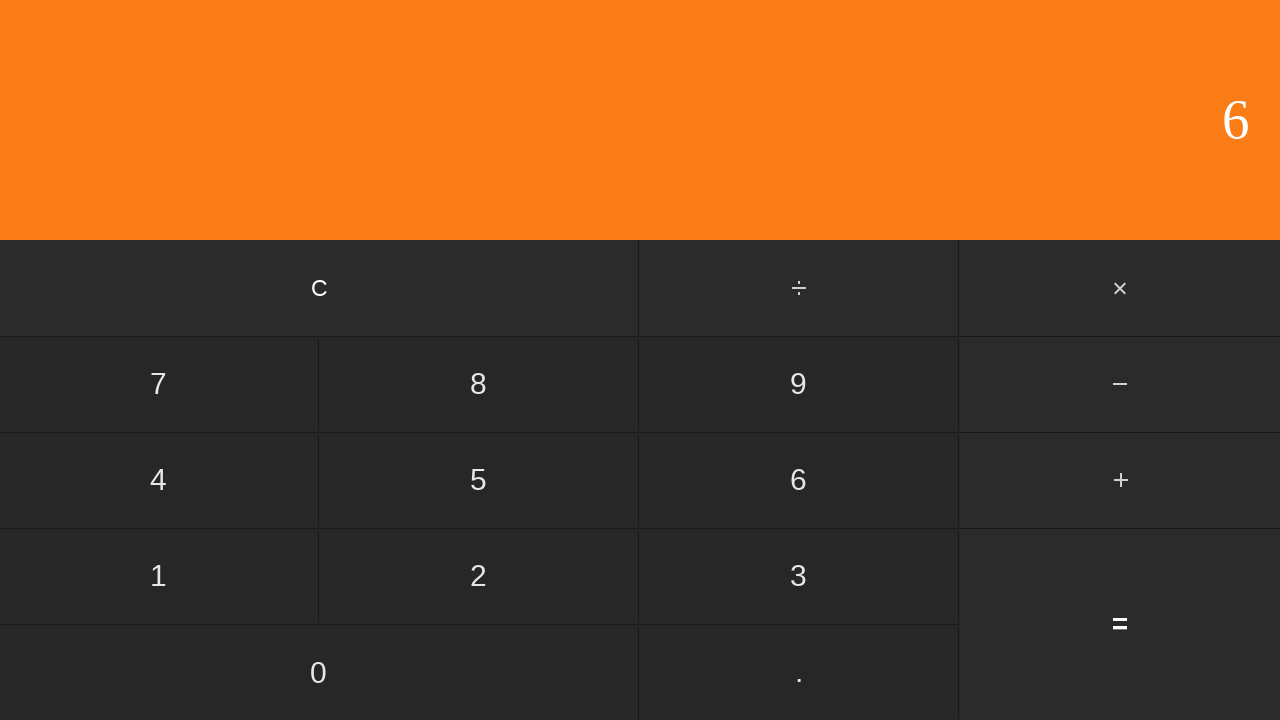

Clicked multiply button at (1120, 288) on #multiply
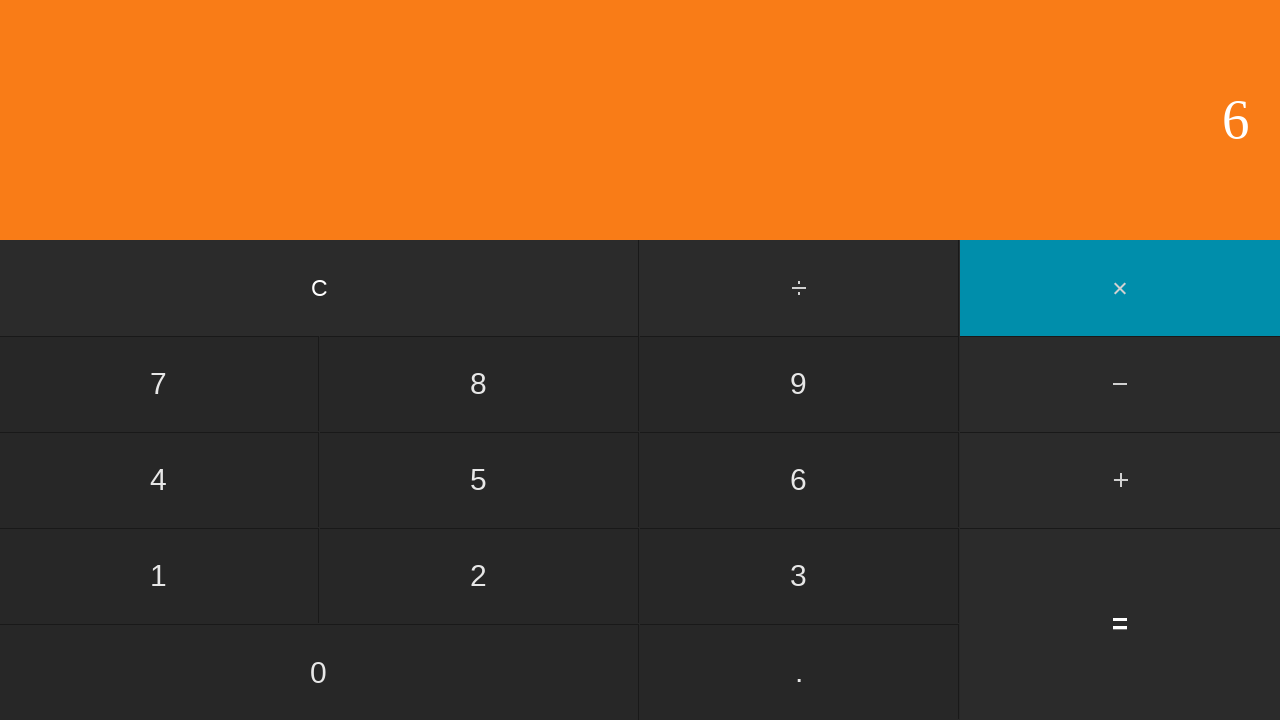

Clicked second number: 1 at (159, 576) on input[value='1']
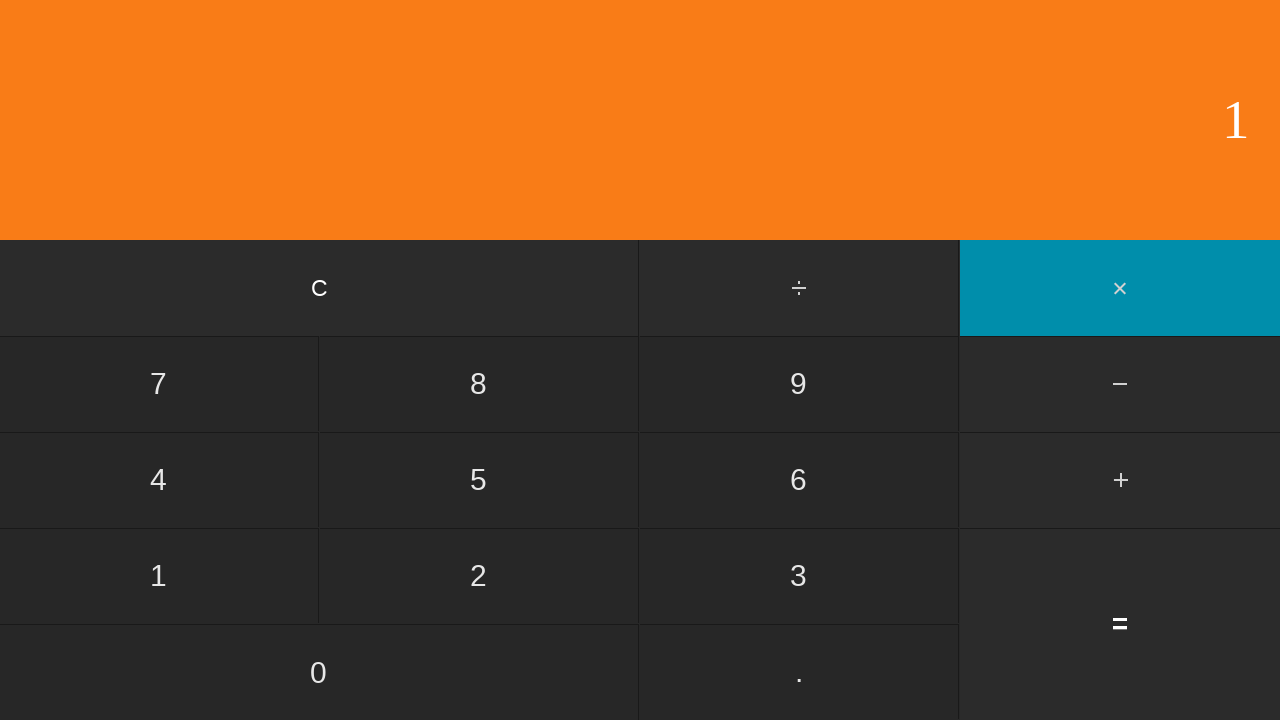

Clicked equals button to calculate 6 × 1 at (1120, 624) on input[value='=']
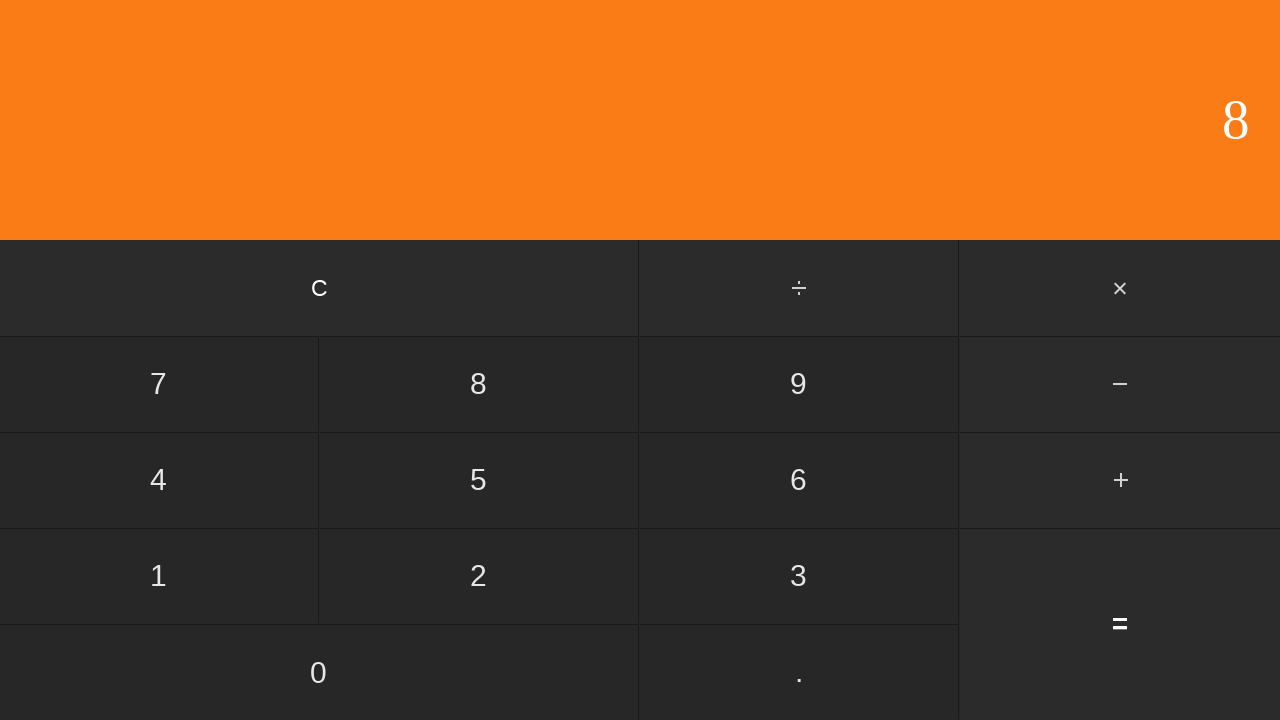

Result displayed for 6 × 1 = 6
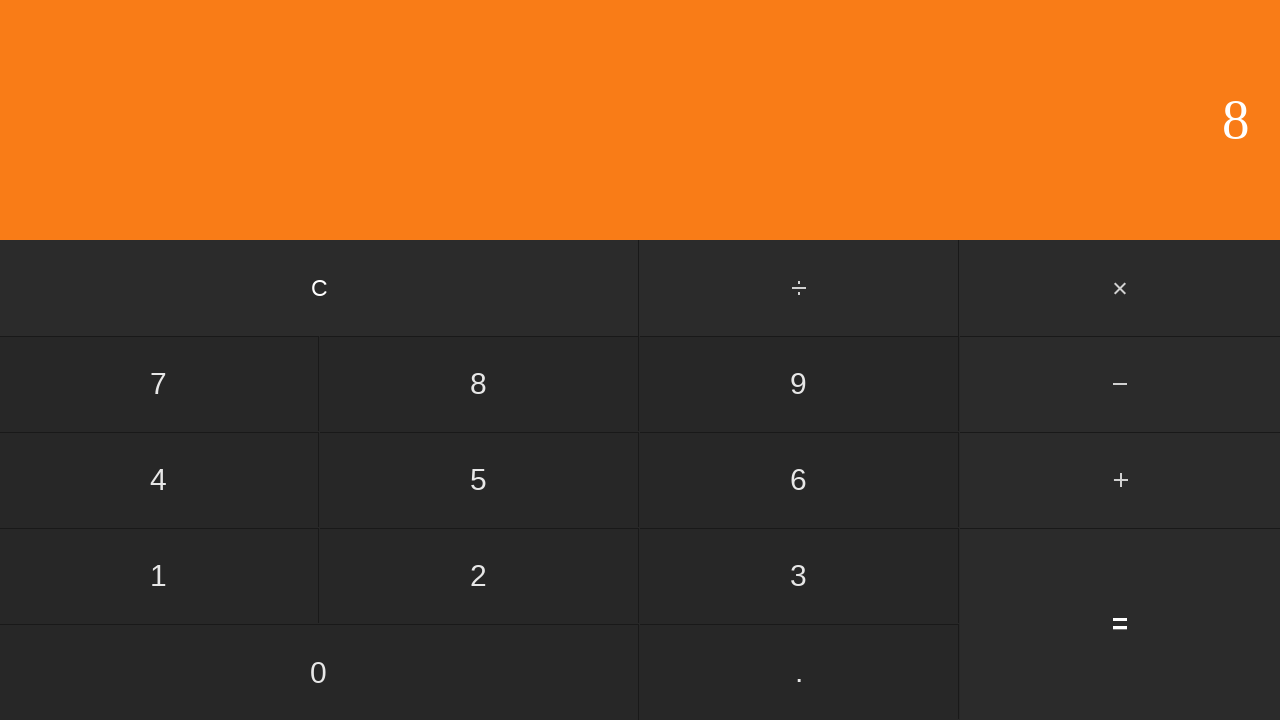

Clicked clear button to reset calculator at (320, 288) on input[value='C']
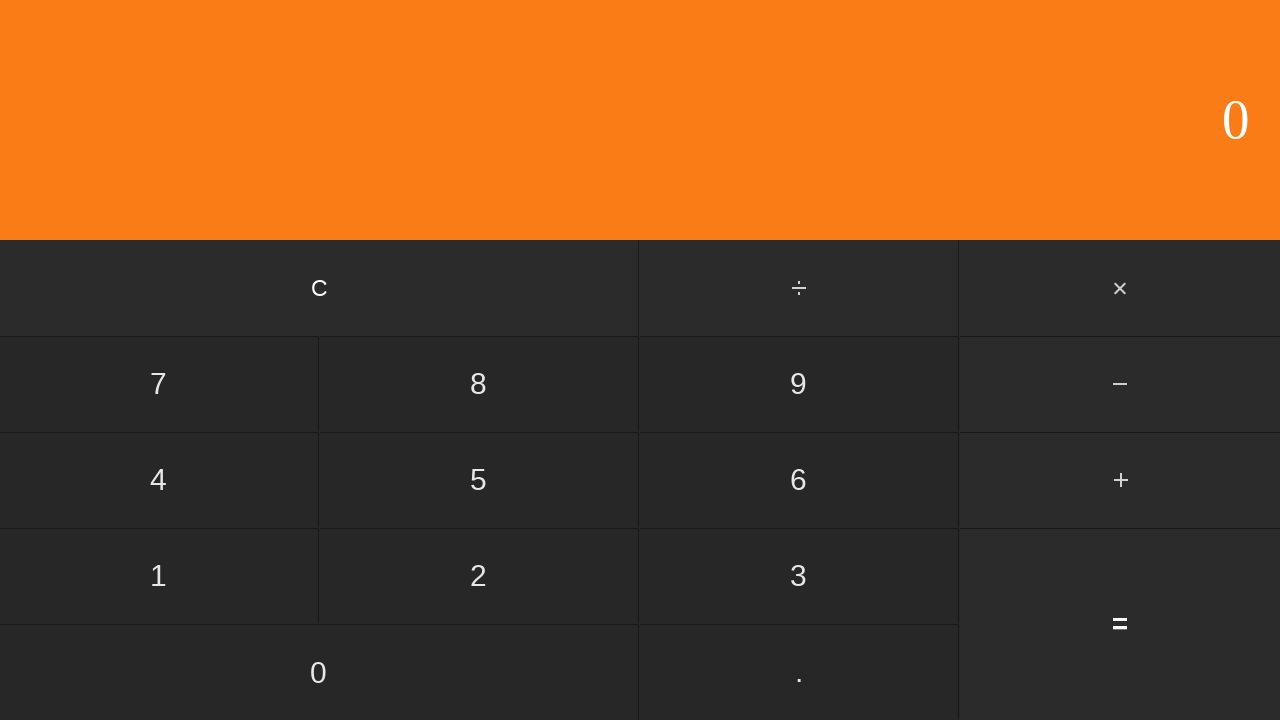

Clicked first number: 6 at (799, 480) on input[value='6']
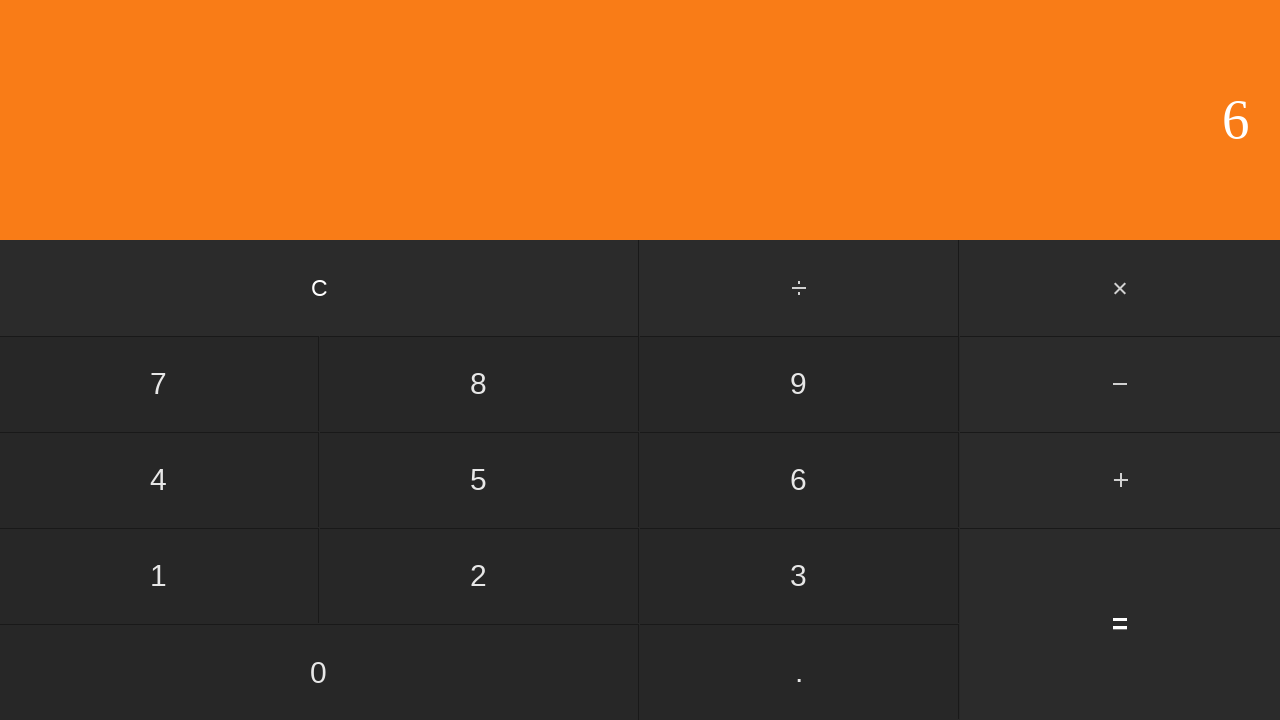

Clicked multiply button at (1120, 288) on #multiply
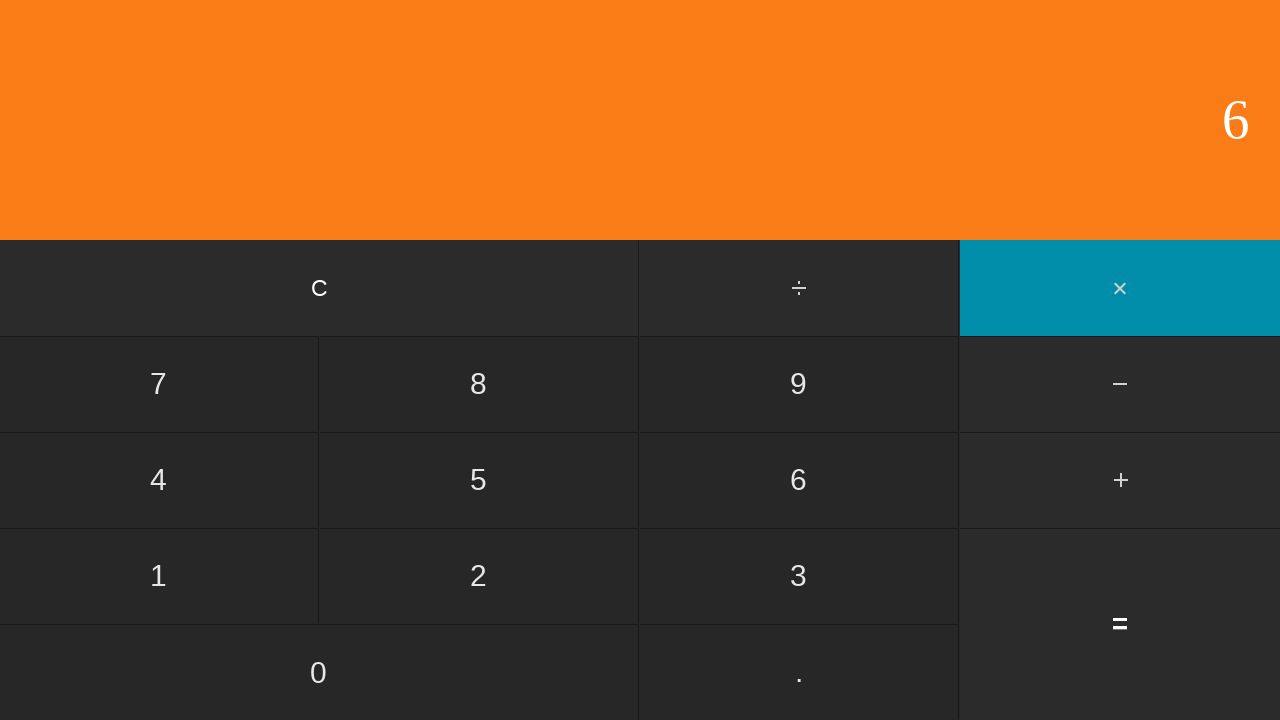

Clicked second number: 2 at (479, 576) on input[value='2']
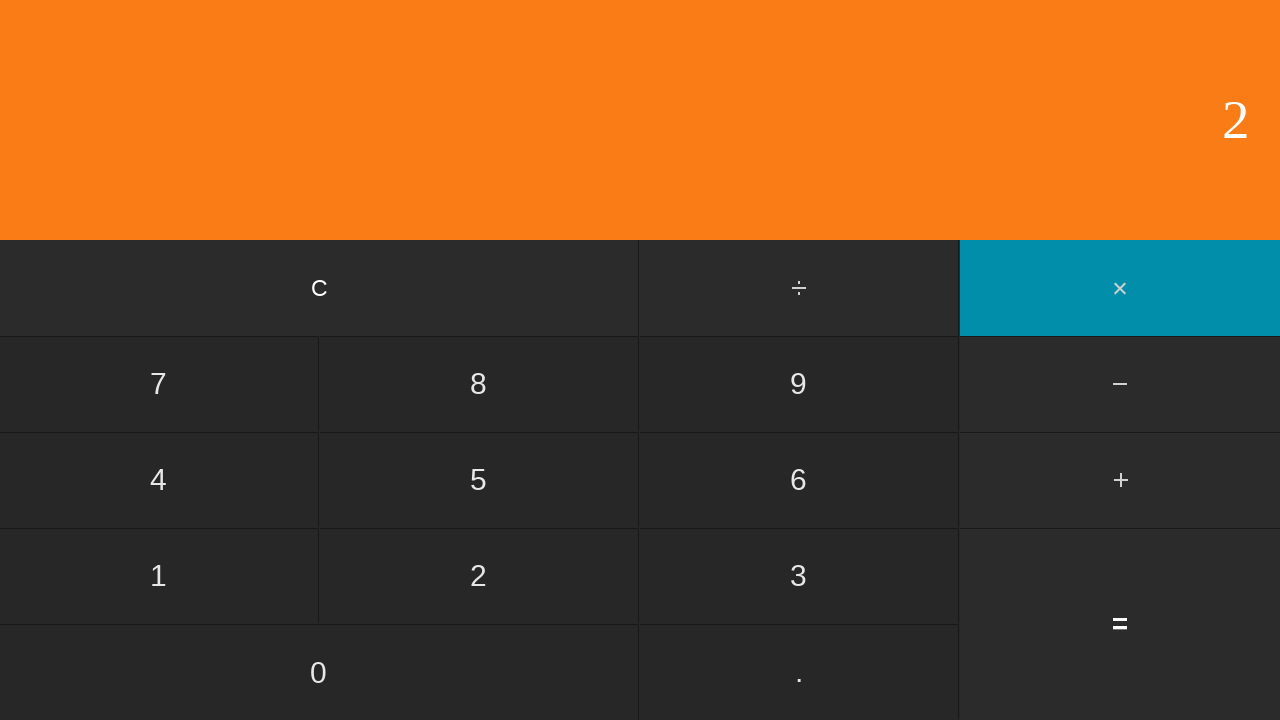

Clicked equals button to calculate 6 × 2 at (1120, 624) on input[value='=']
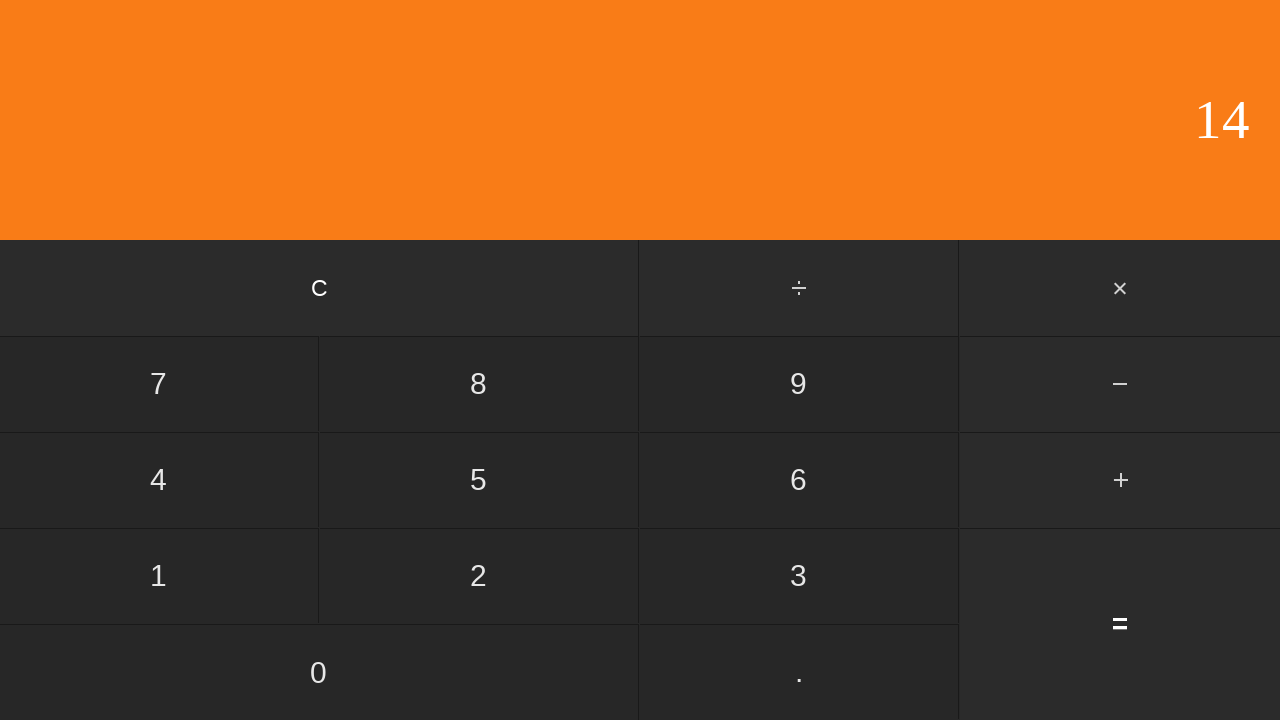

Result displayed for 6 × 2 = 12
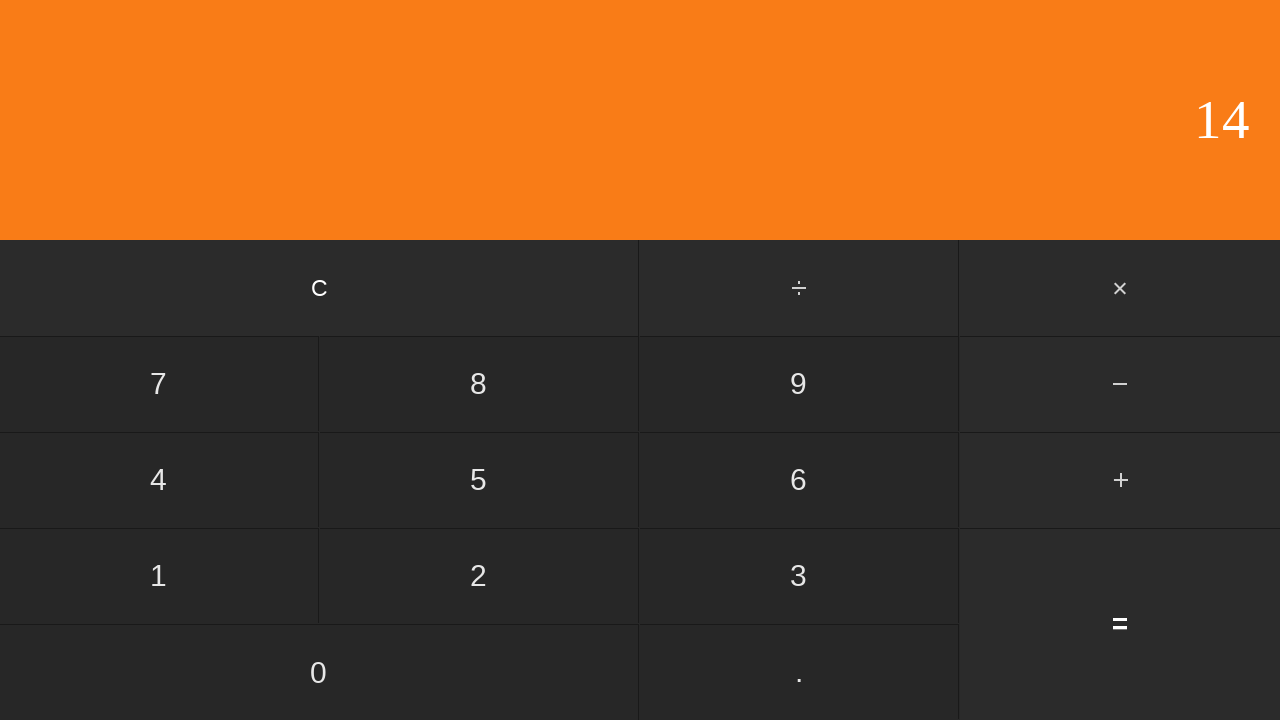

Clicked clear button to reset calculator at (320, 288) on input[value='C']
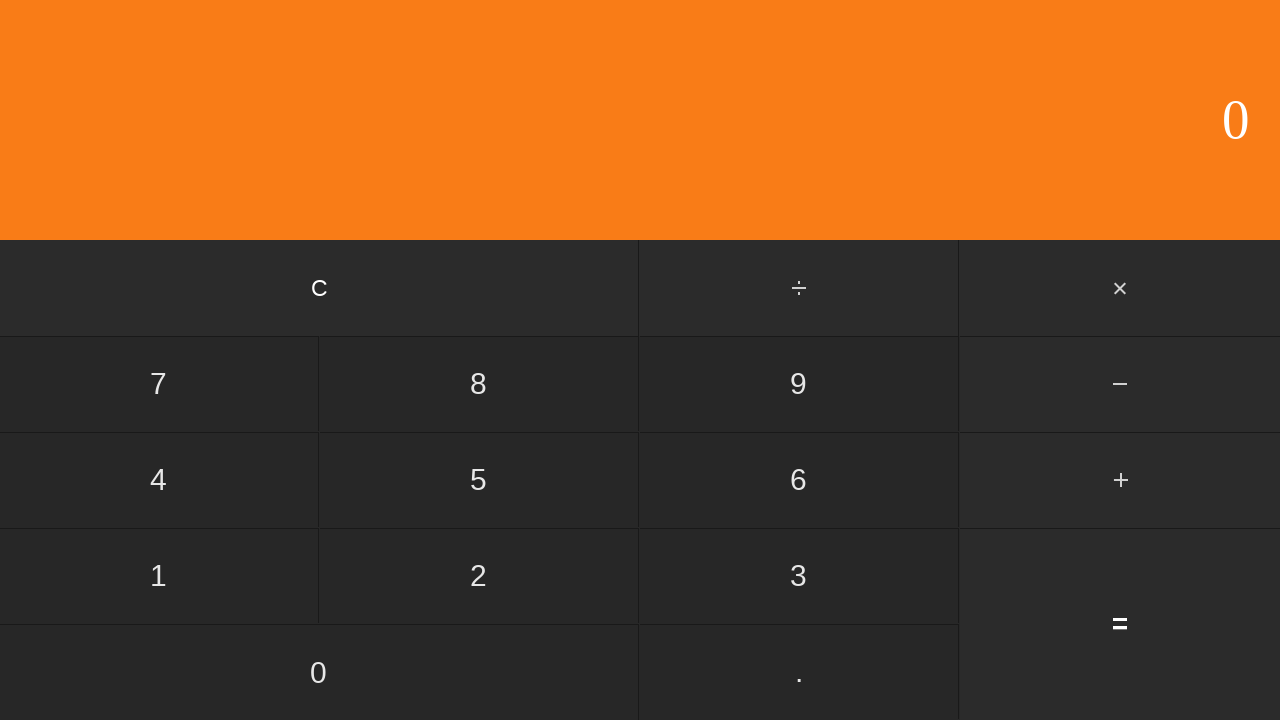

Clicked first number: 6 at (799, 480) on input[value='6']
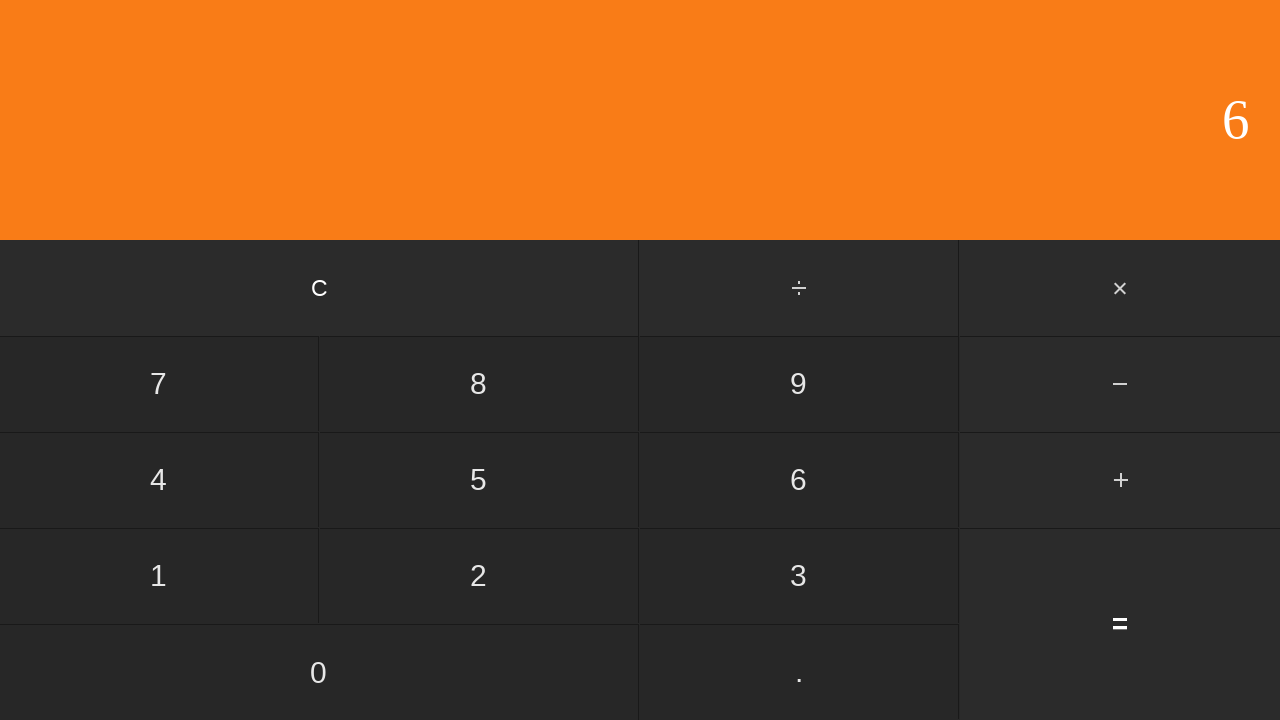

Clicked multiply button at (1120, 288) on #multiply
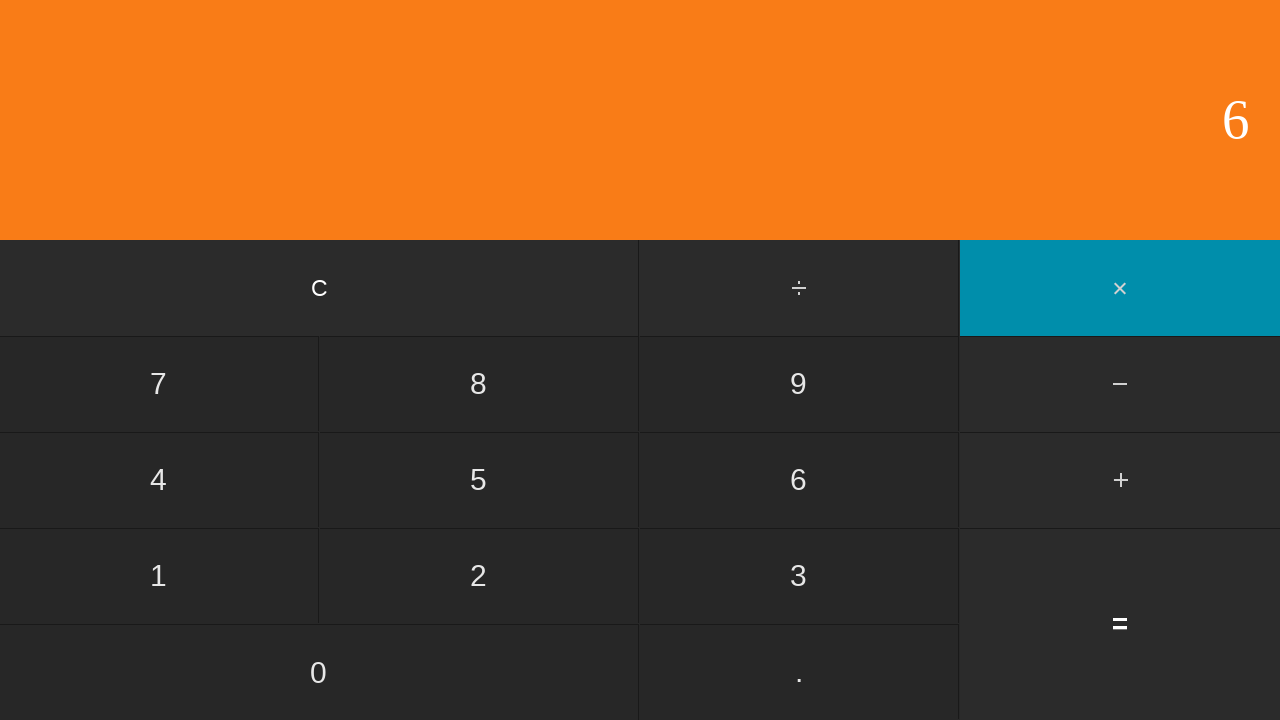

Clicked second number: 3 at (799, 576) on input[value='3']
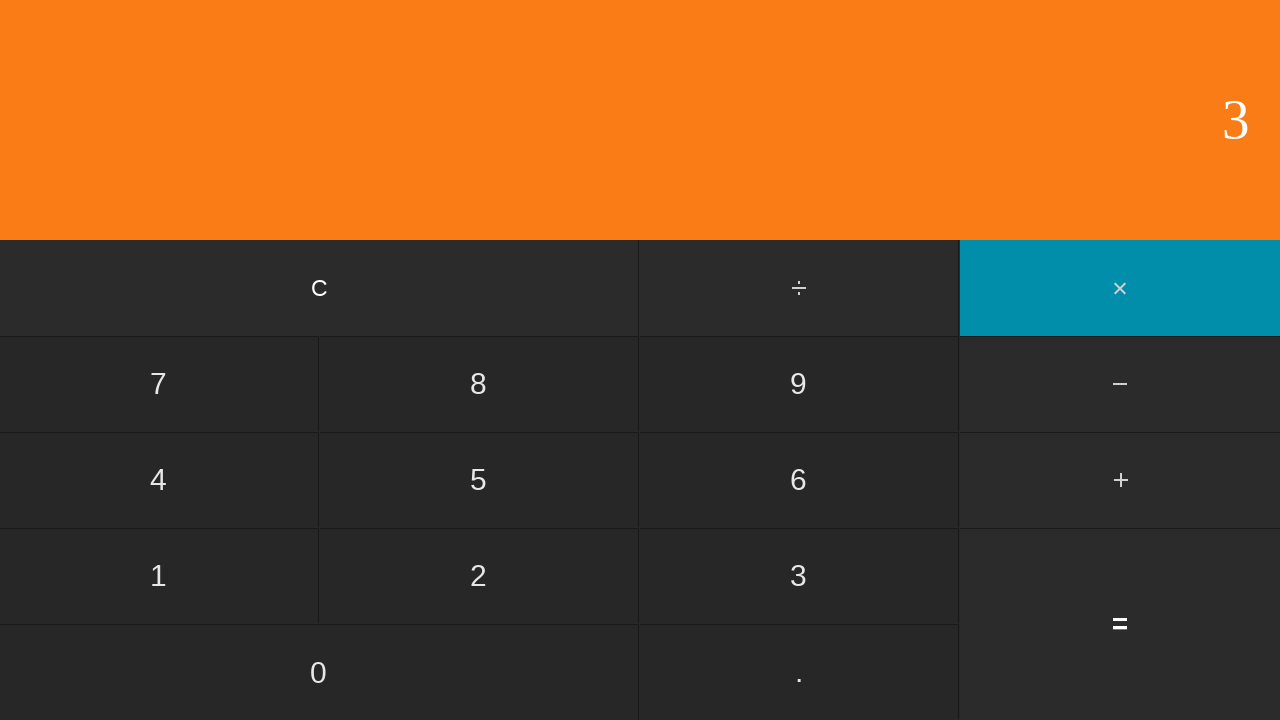

Clicked equals button to calculate 6 × 3 at (1120, 624) on input[value='=']
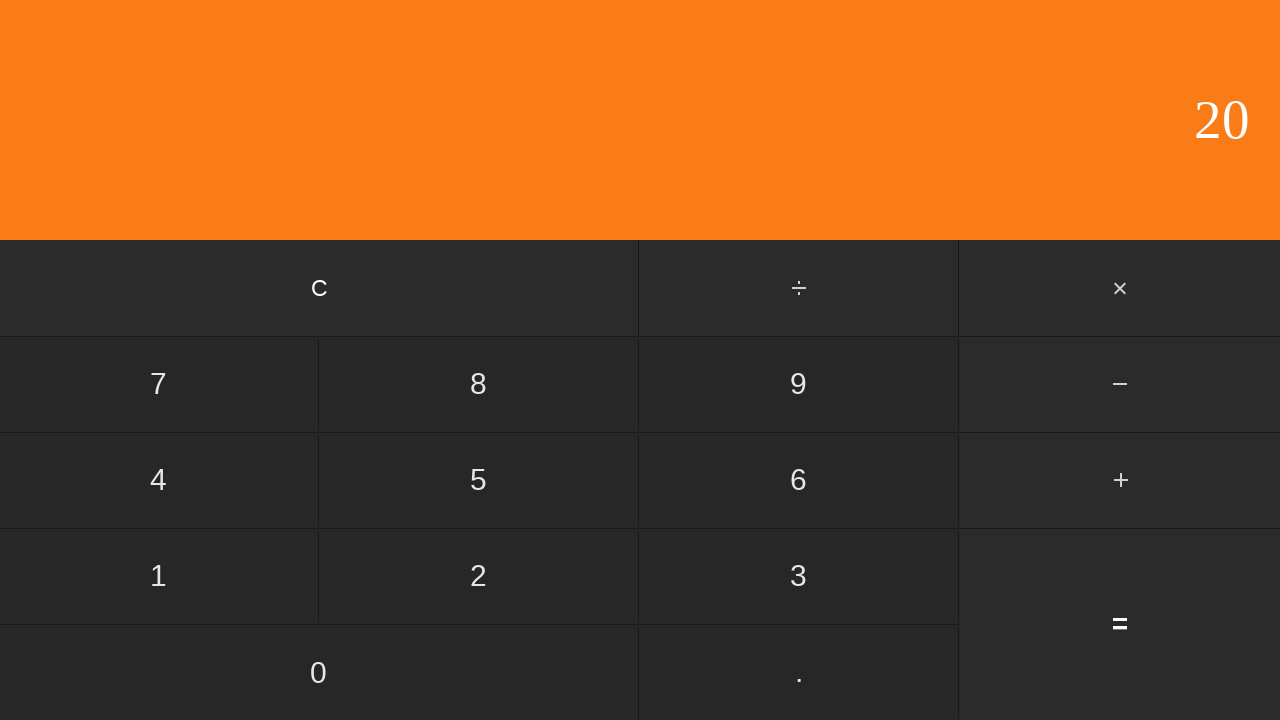

Result displayed for 6 × 3 = 18
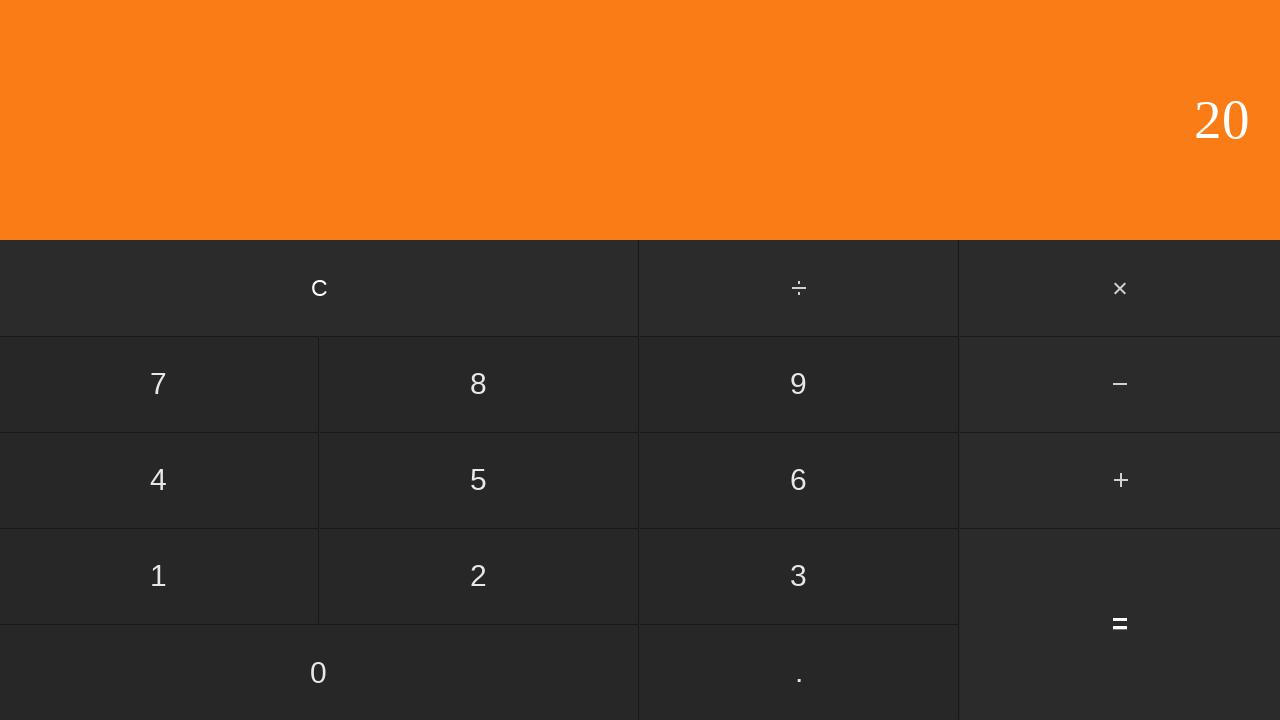

Clicked clear button to reset calculator at (320, 288) on input[value='C']
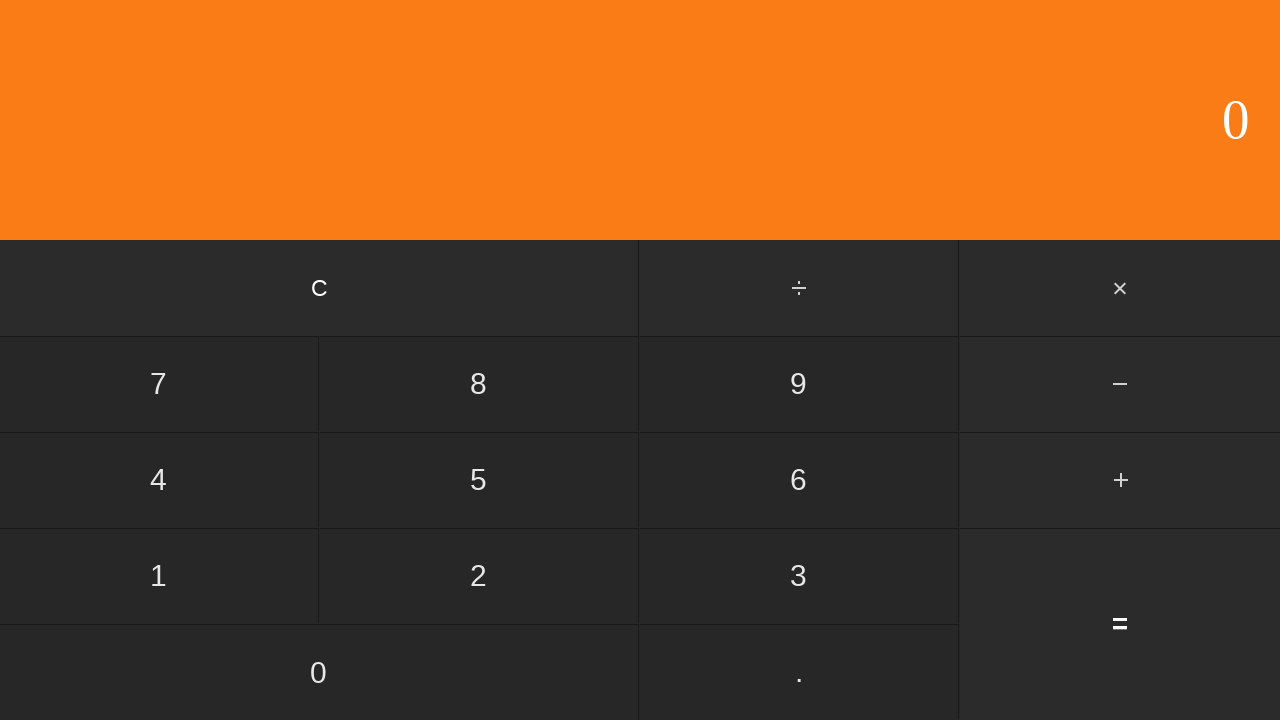

Clicked first number: 6 at (799, 480) on input[value='6']
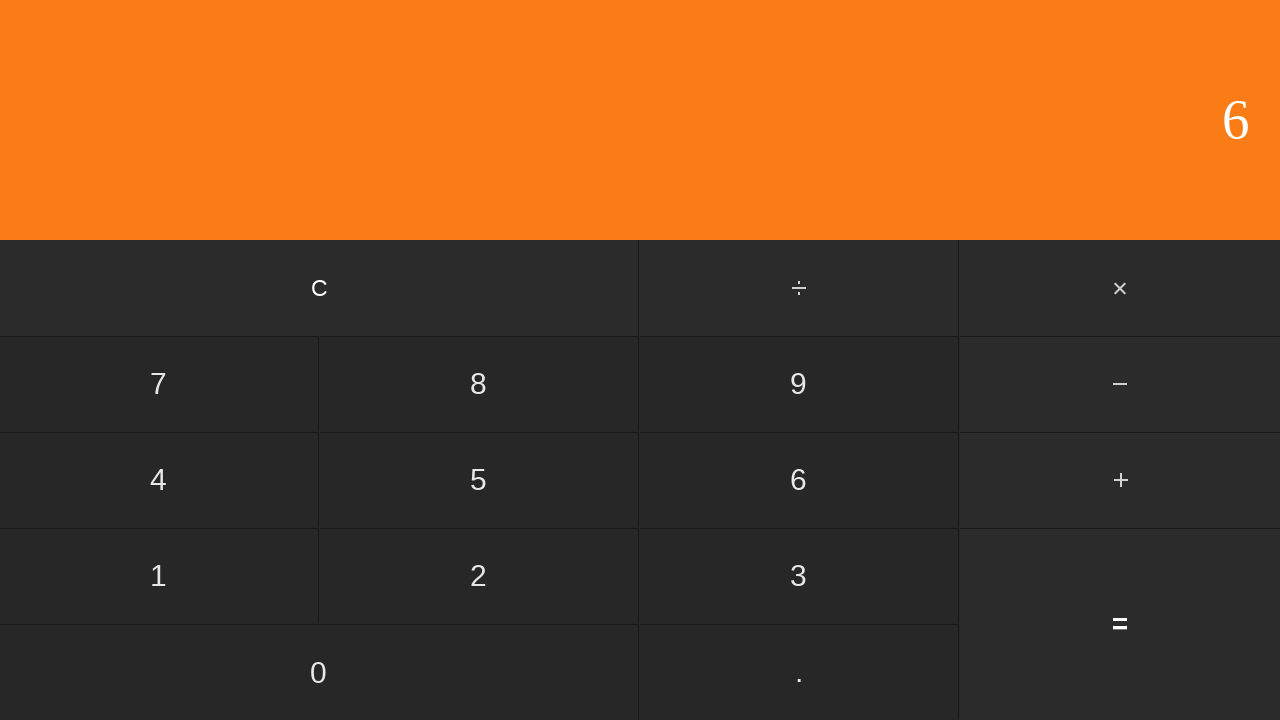

Clicked multiply button at (1120, 288) on #multiply
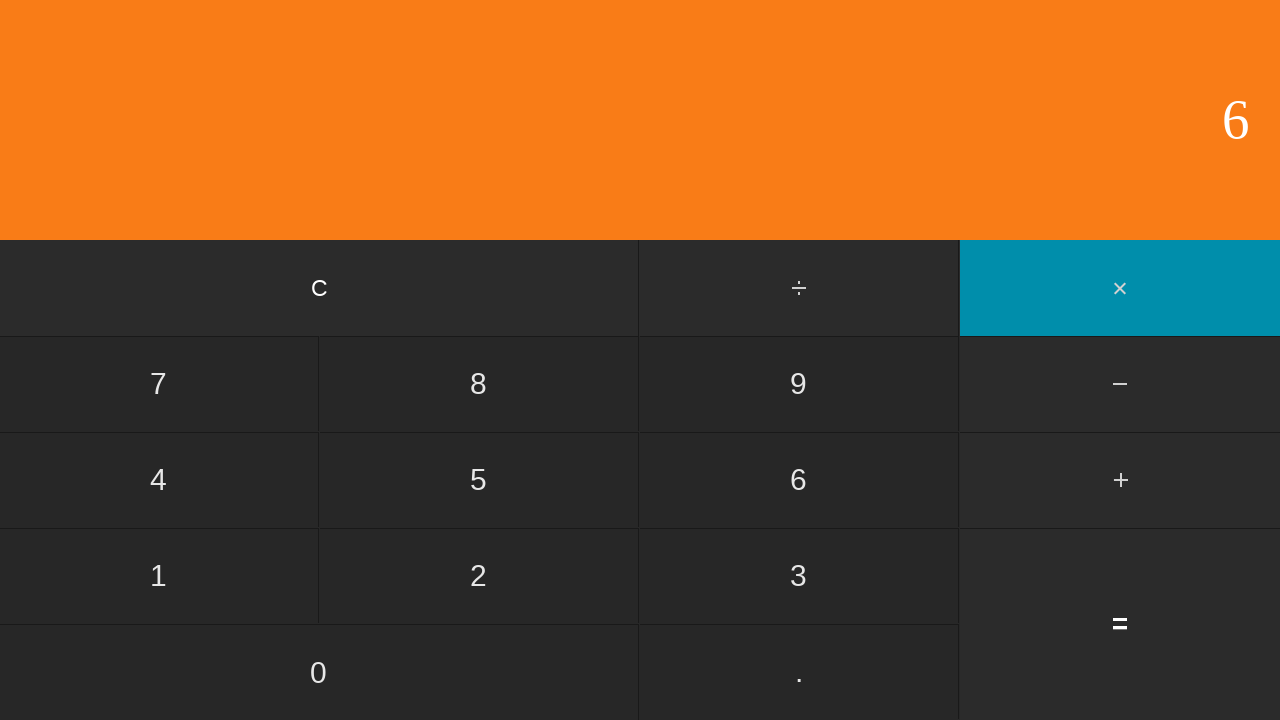

Clicked second number: 4 at (159, 480) on input[value='4']
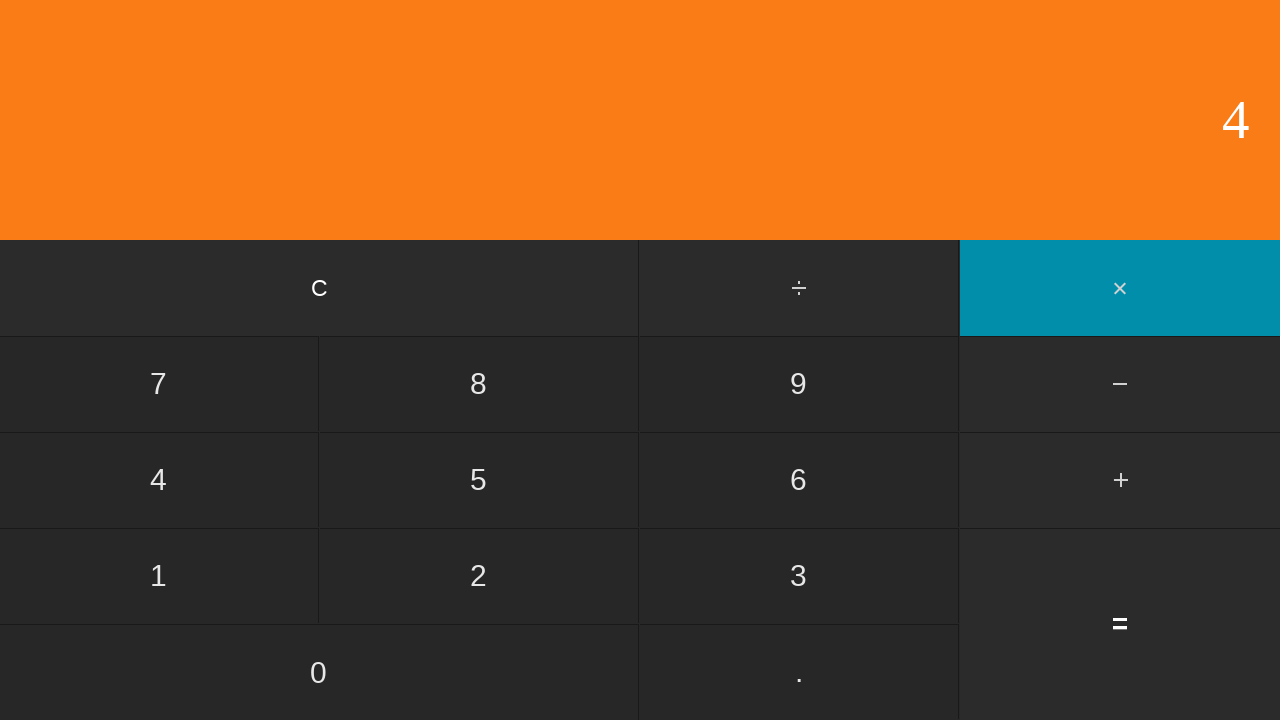

Clicked equals button to calculate 6 × 4 at (1120, 624) on input[value='=']
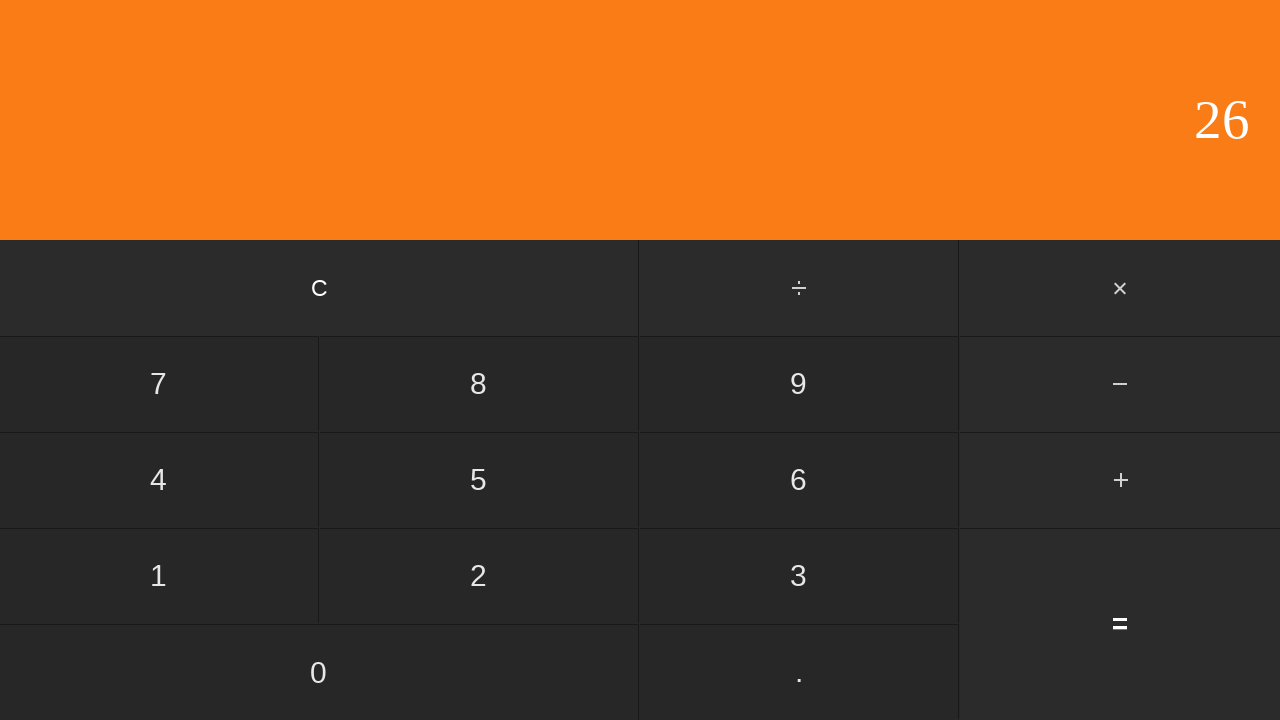

Result displayed for 6 × 4 = 24
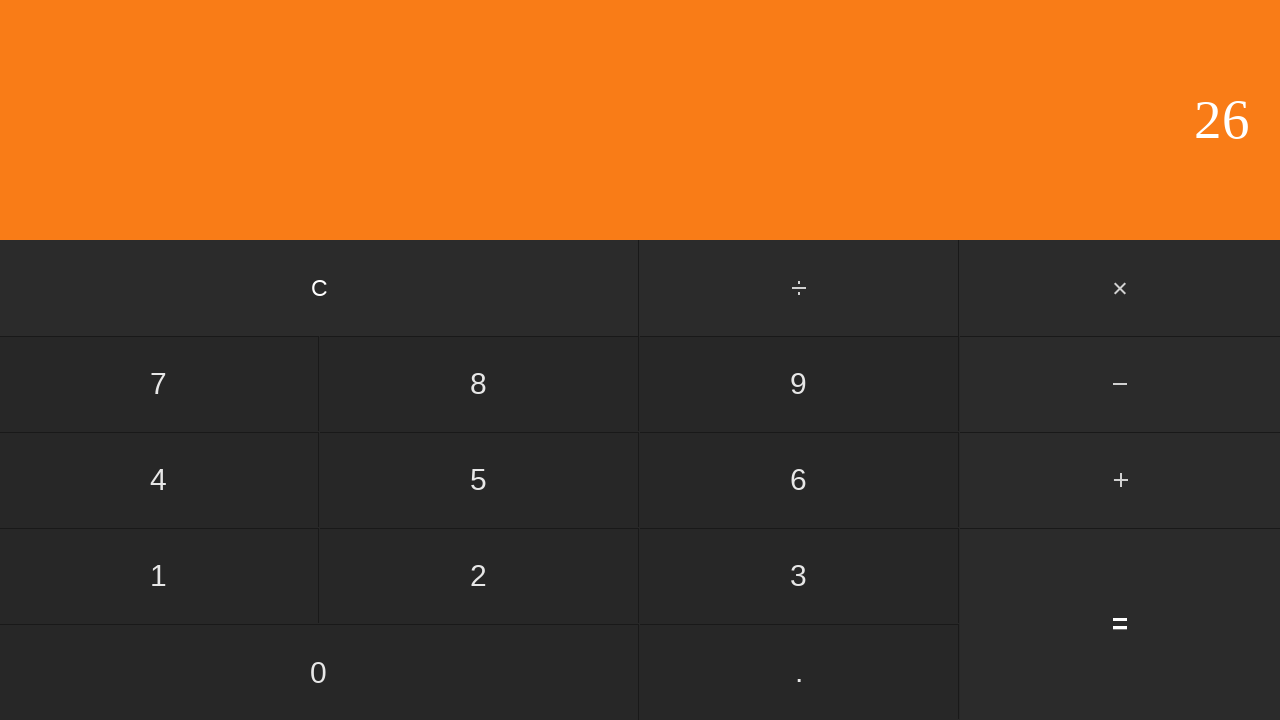

Clicked clear button to reset calculator at (320, 288) on input[value='C']
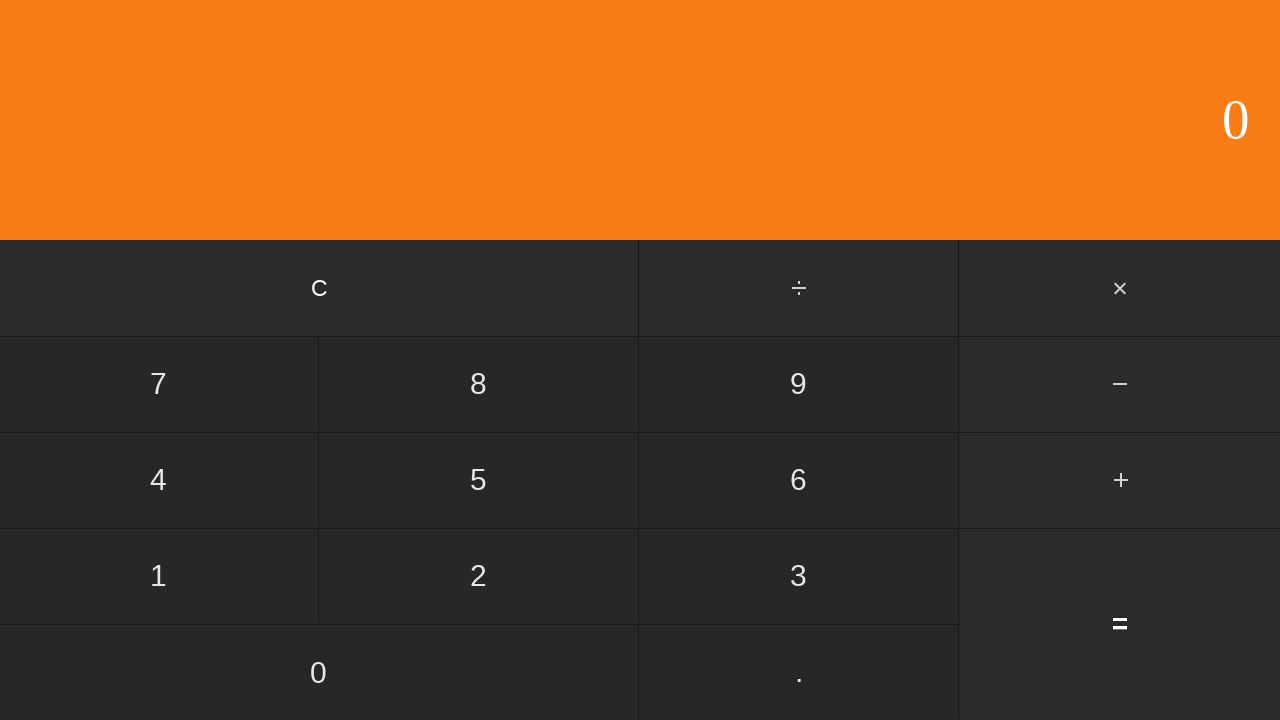

Clicked first number: 6 at (799, 480) on input[value='6']
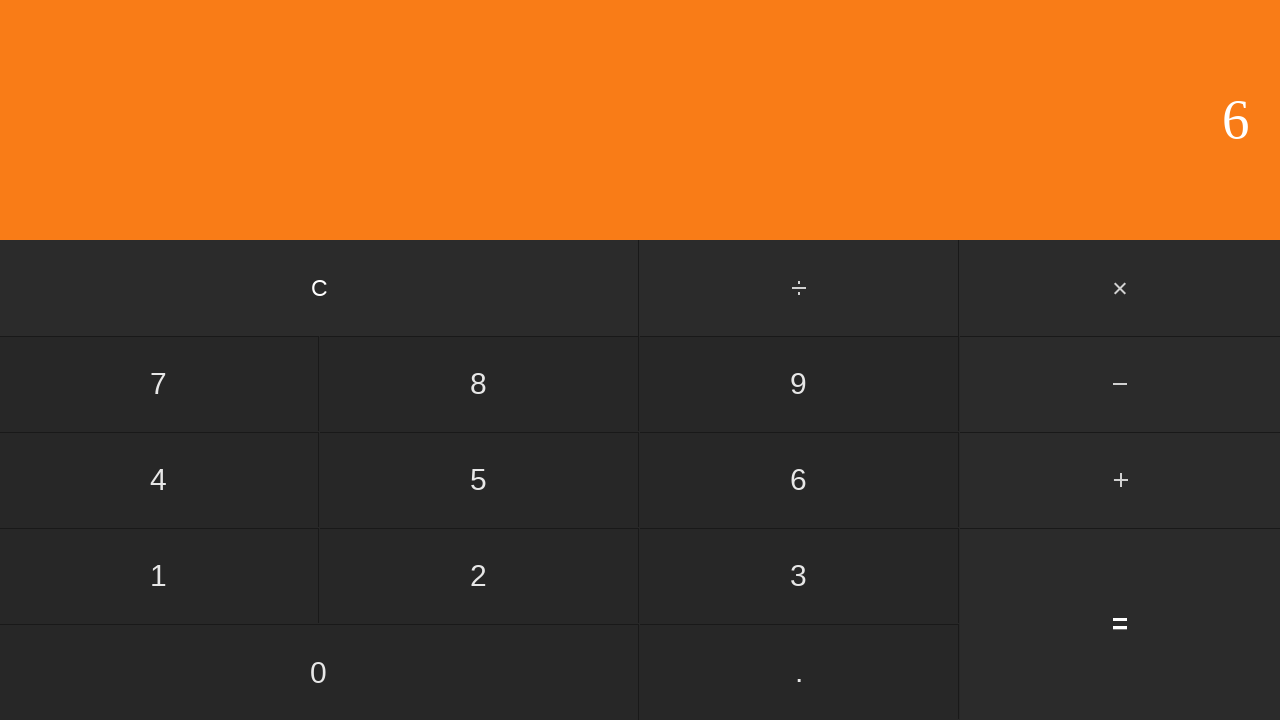

Clicked multiply button at (1120, 288) on #multiply
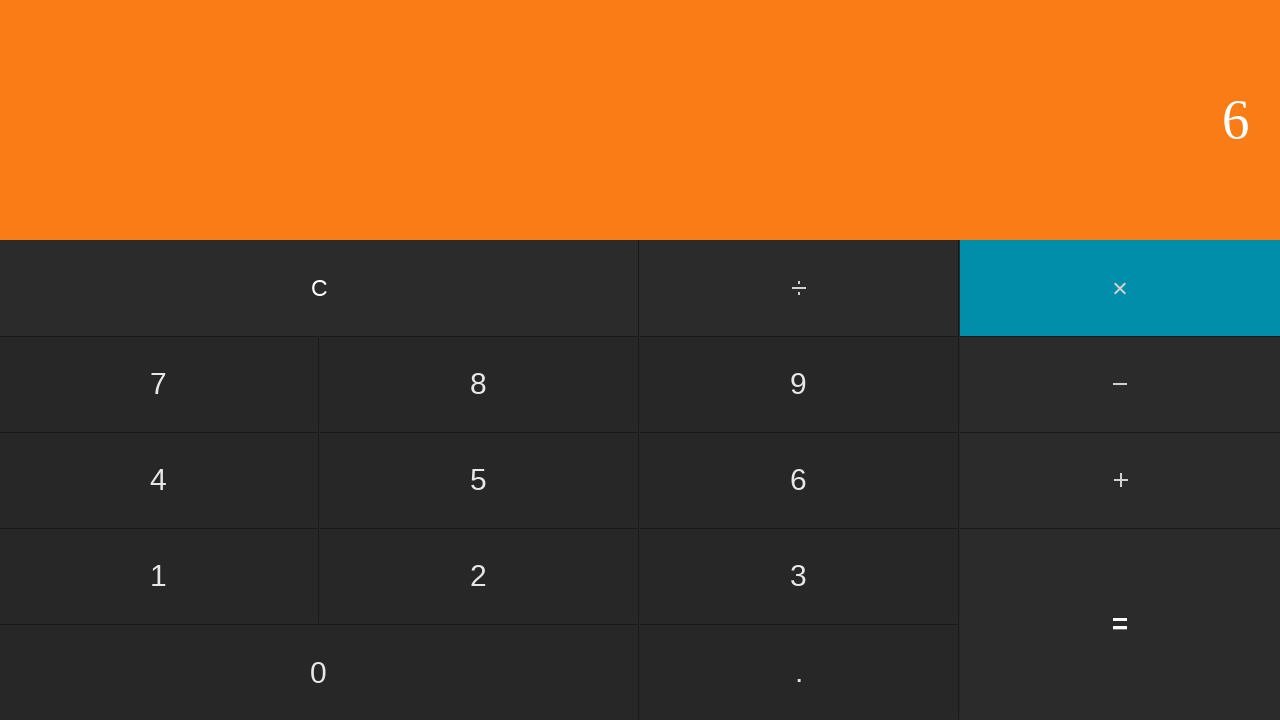

Clicked second number: 5 at (479, 480) on input[value='5']
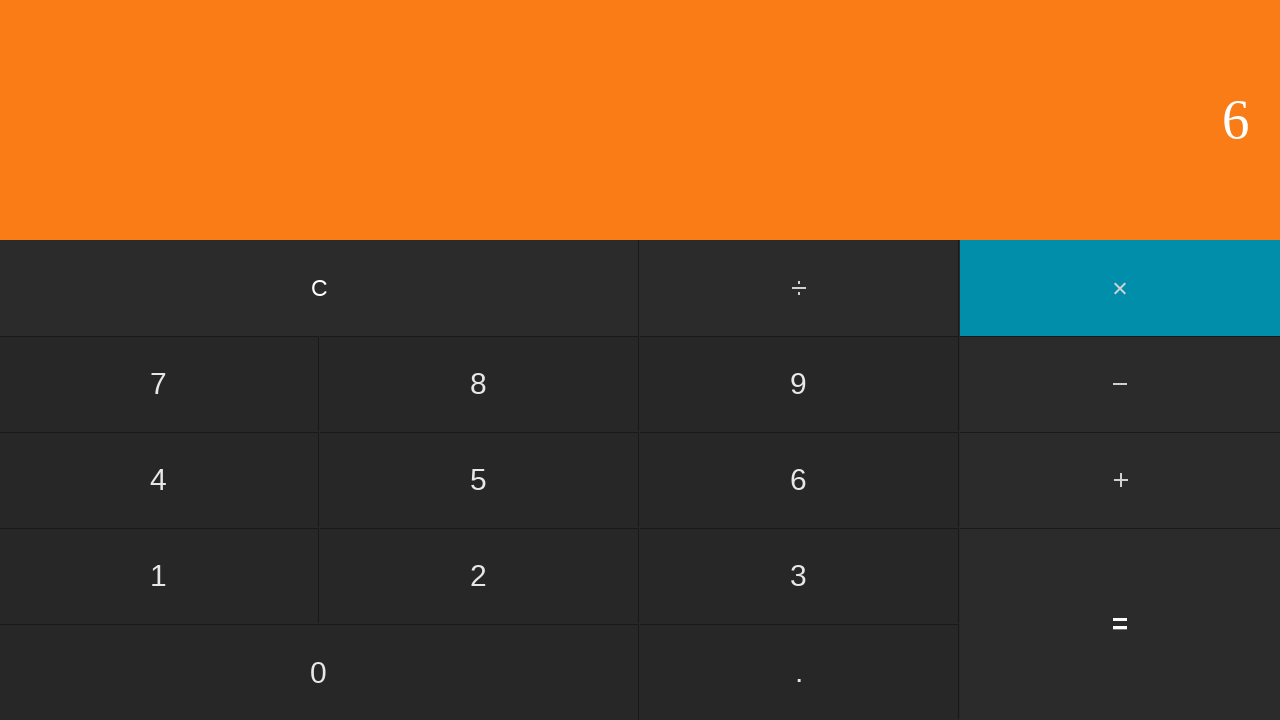

Clicked equals button to calculate 6 × 5 at (1120, 624) on input[value='=']
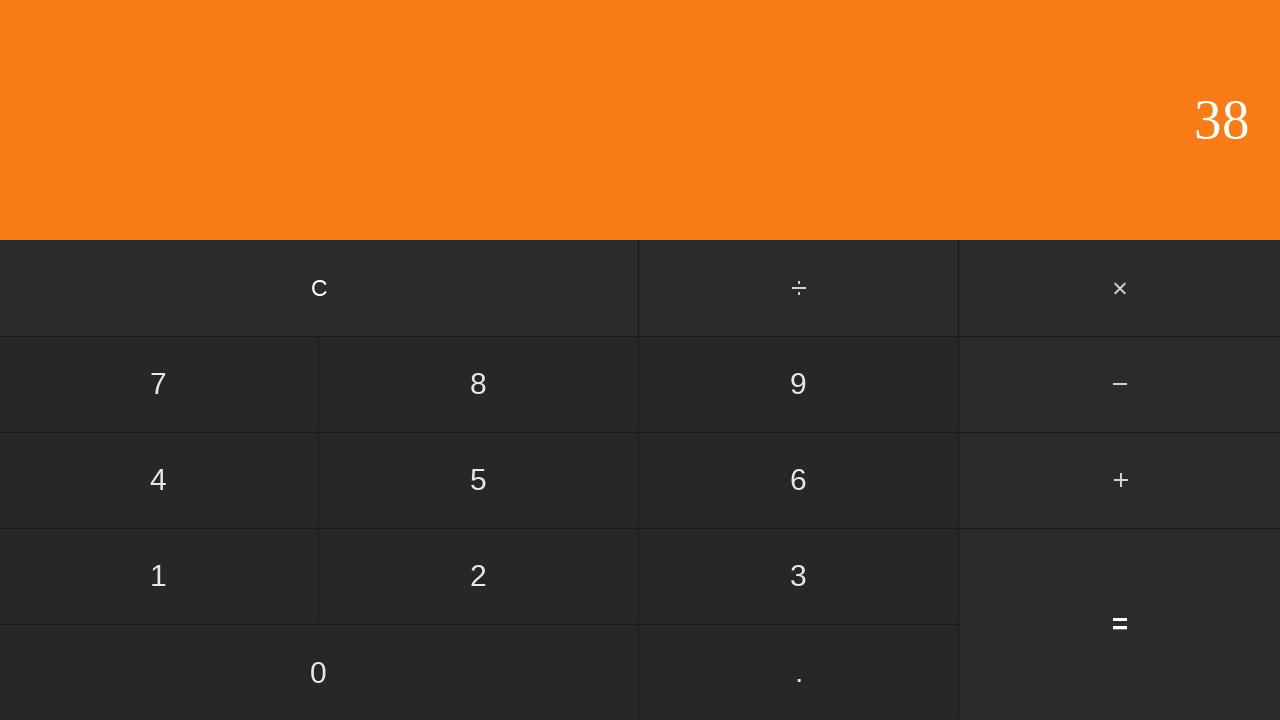

Result displayed for 6 × 5 = 30
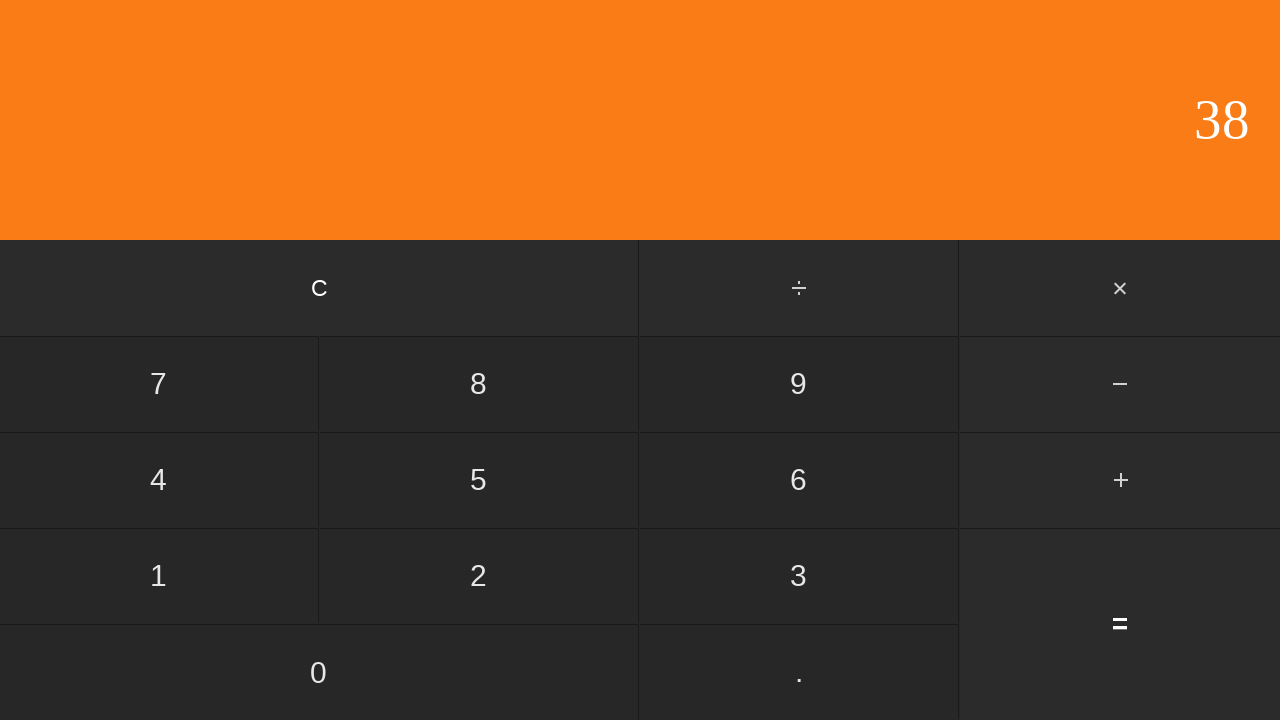

Clicked clear button to reset calculator at (320, 288) on input[value='C']
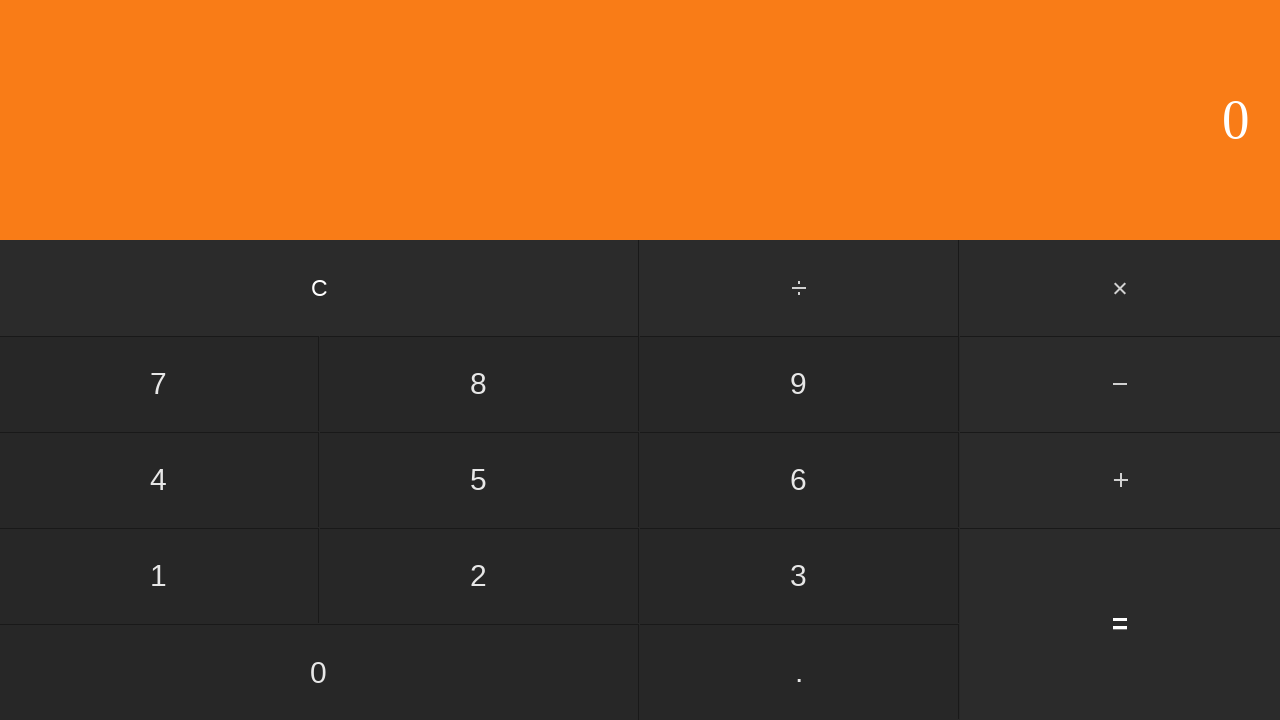

Clicked first number: 6 at (799, 480) on input[value='6']
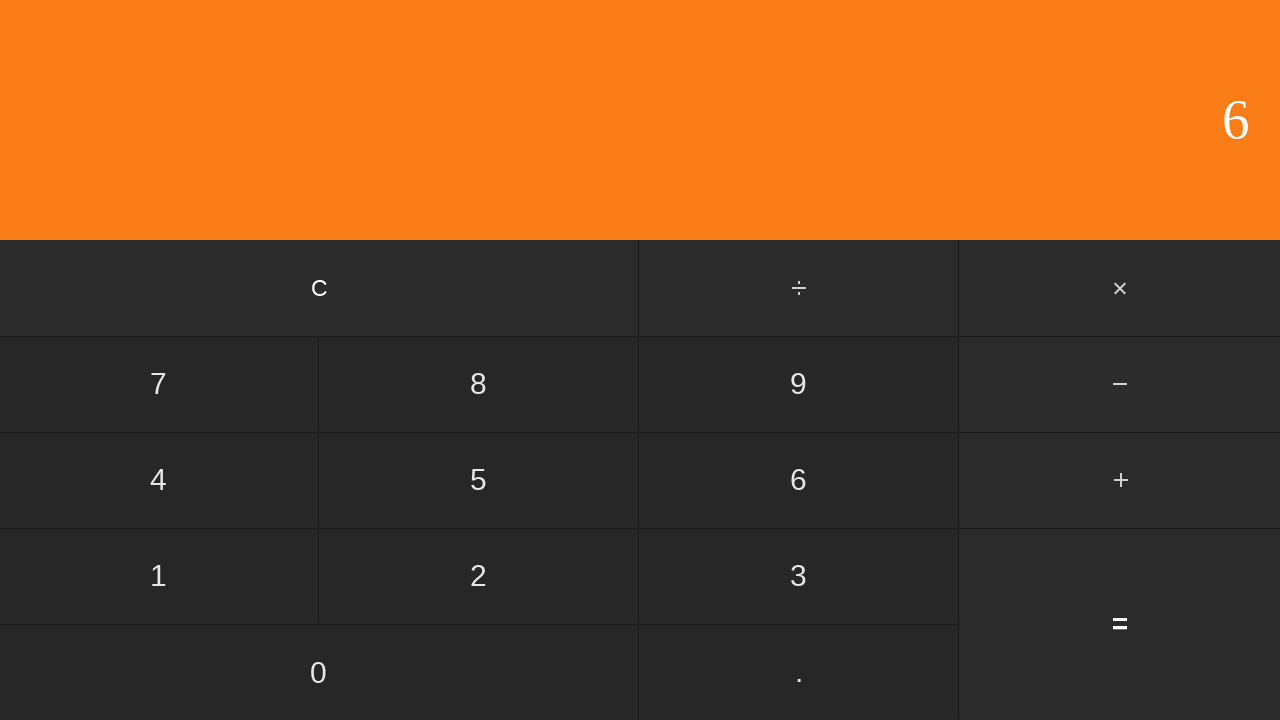

Clicked multiply button at (1120, 288) on #multiply
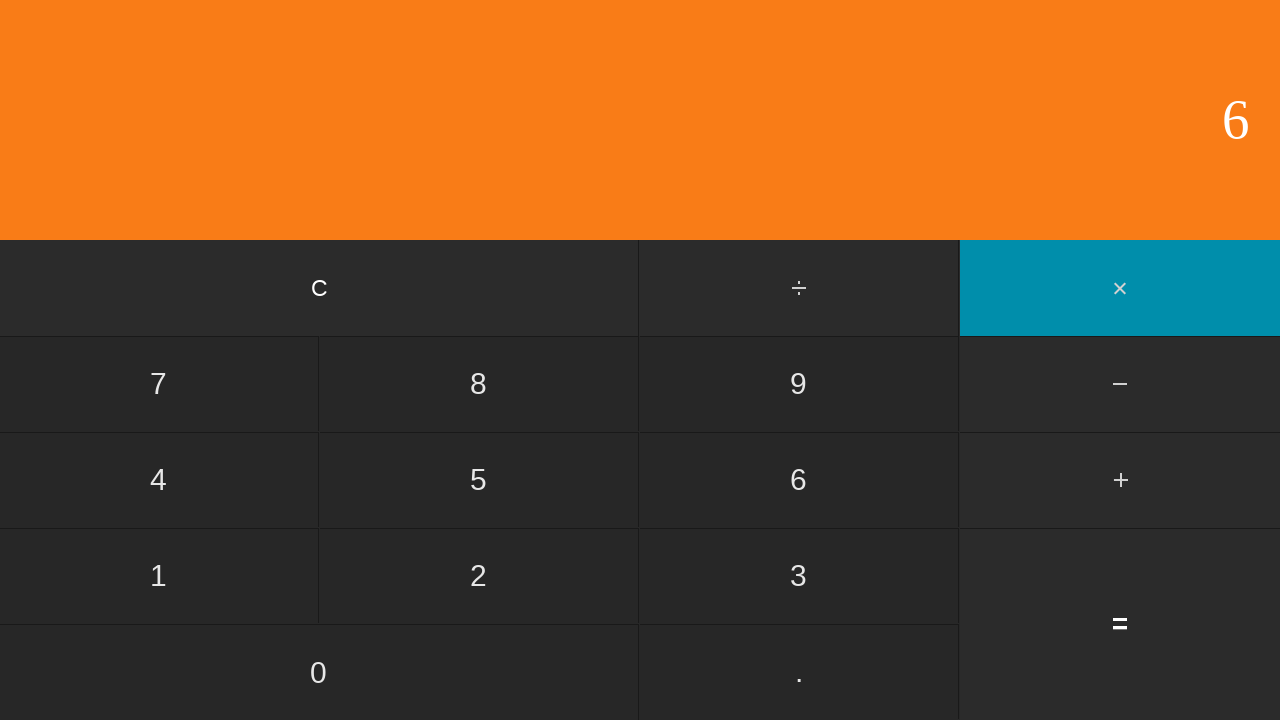

Clicked second number: 6 at (799, 480) on input[value='6']
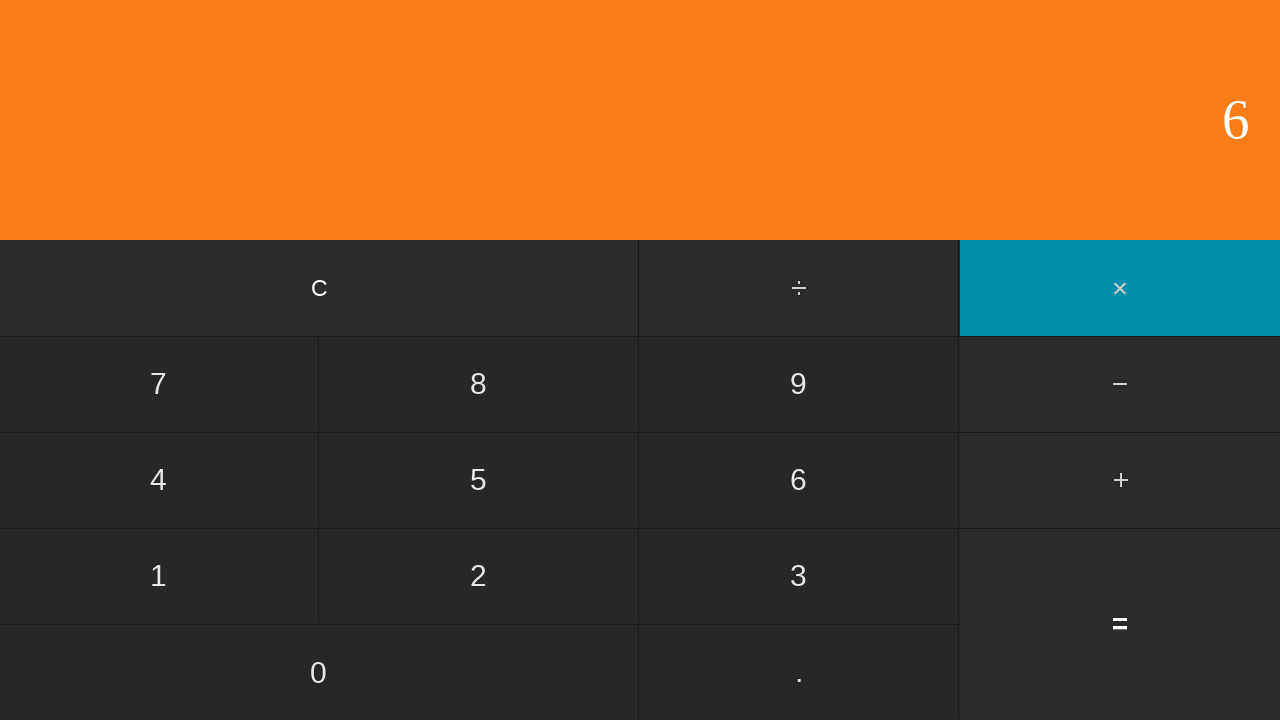

Clicked equals button to calculate 6 × 6 at (1120, 624) on input[value='=']
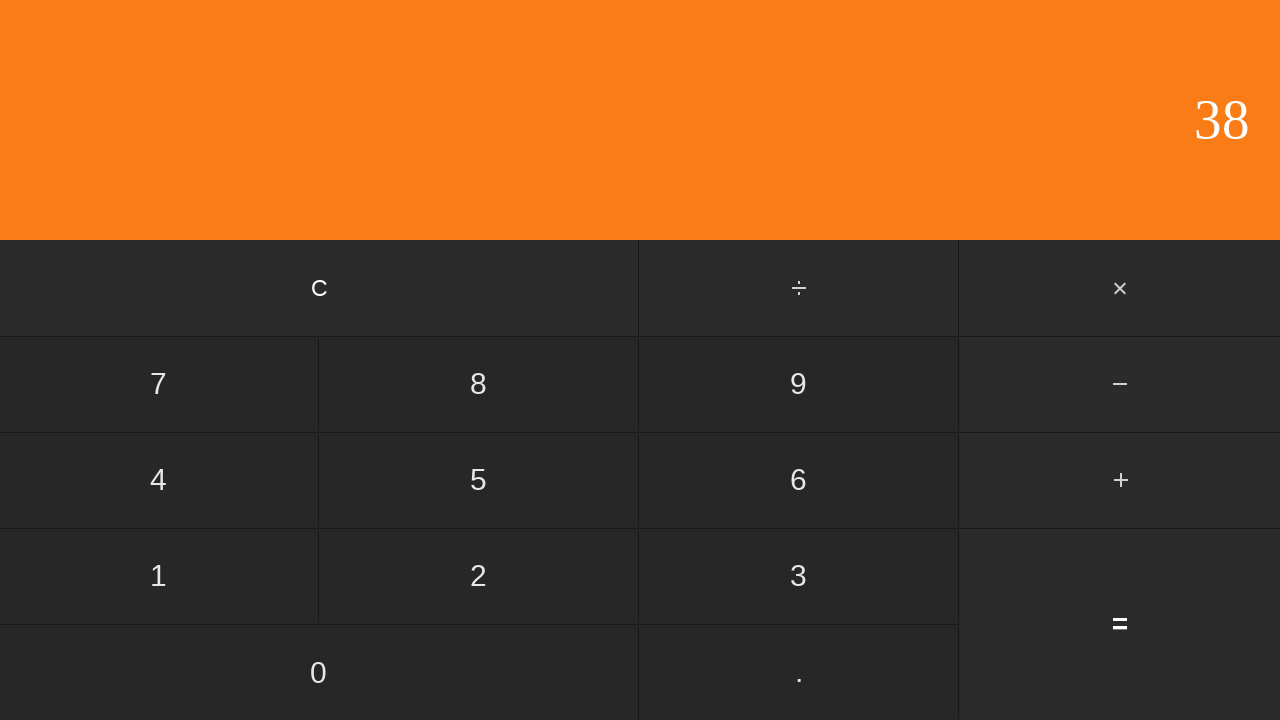

Result displayed for 6 × 6 = 36
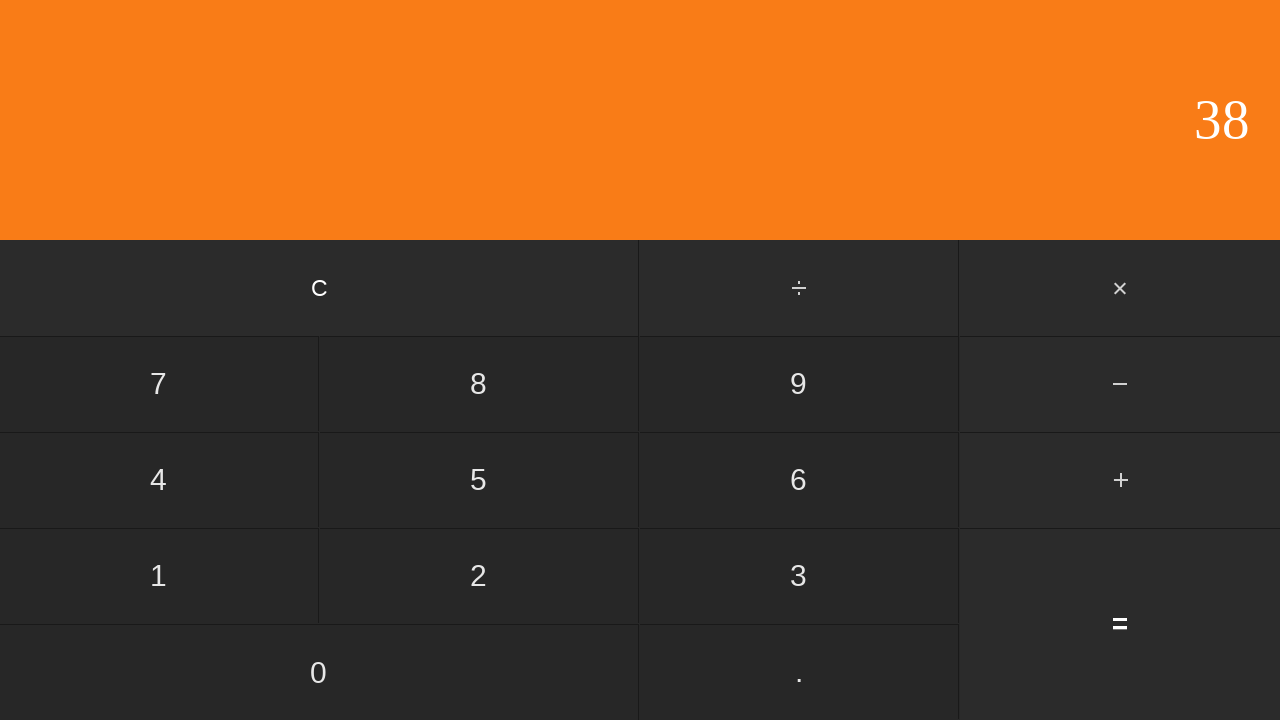

Clicked clear button to reset calculator at (320, 288) on input[value='C']
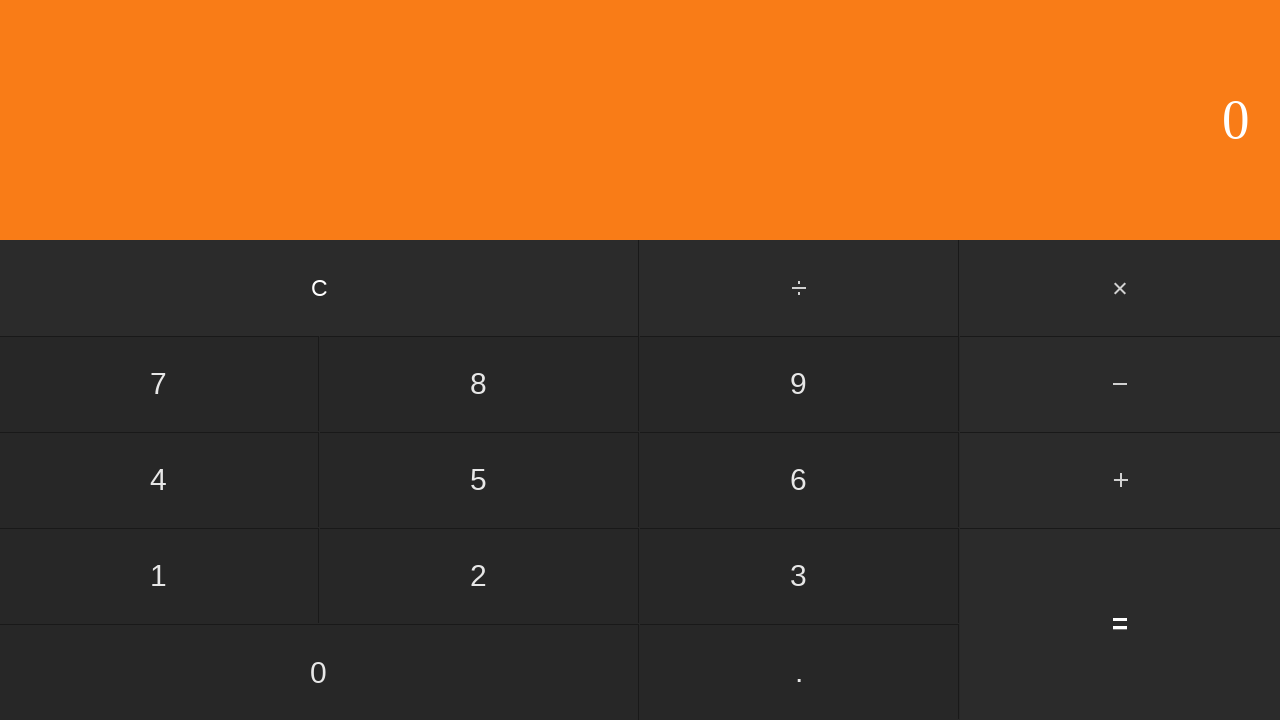

Clicked first number: 6 at (799, 480) on input[value='6']
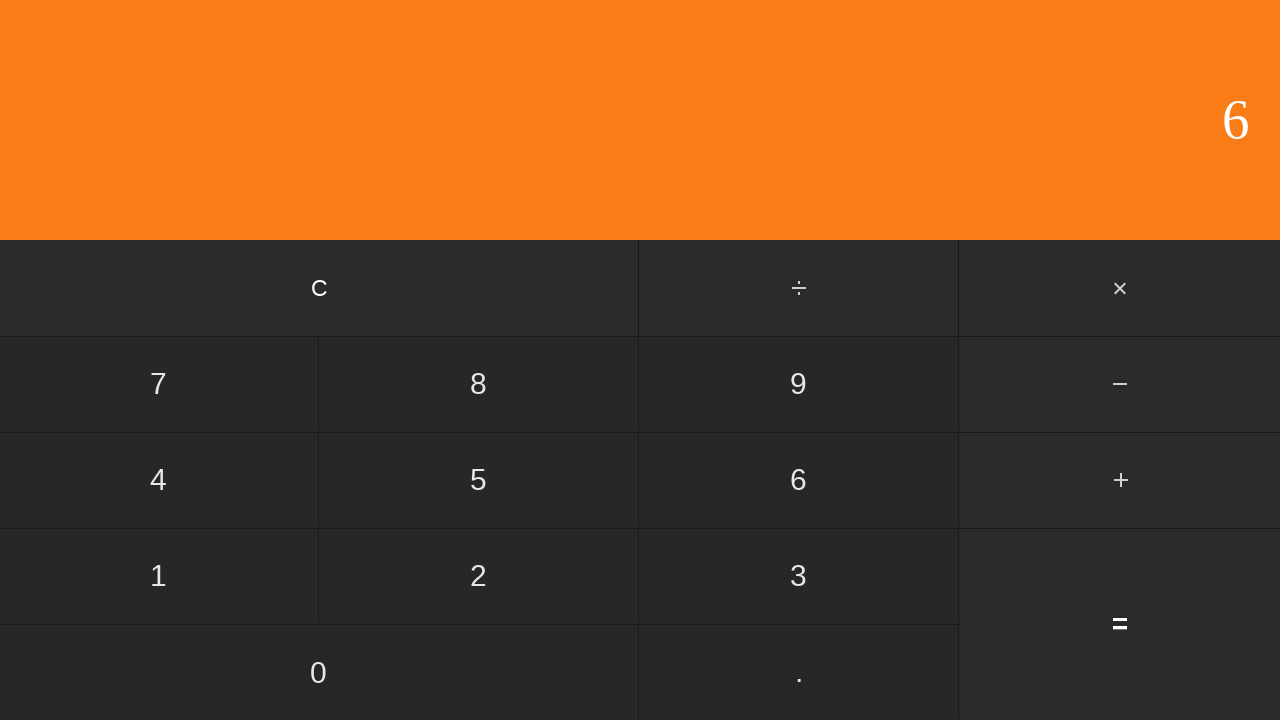

Clicked multiply button at (1120, 288) on #multiply
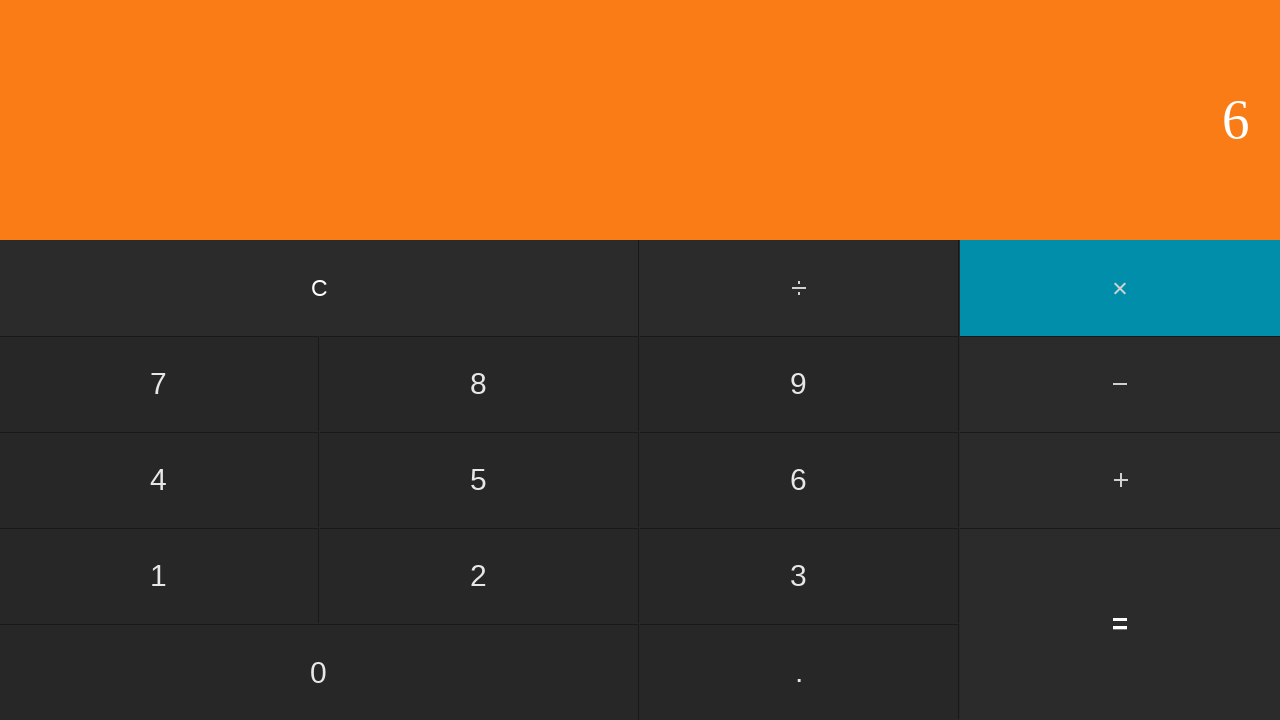

Clicked second number: 7 at (159, 384) on input[value='7']
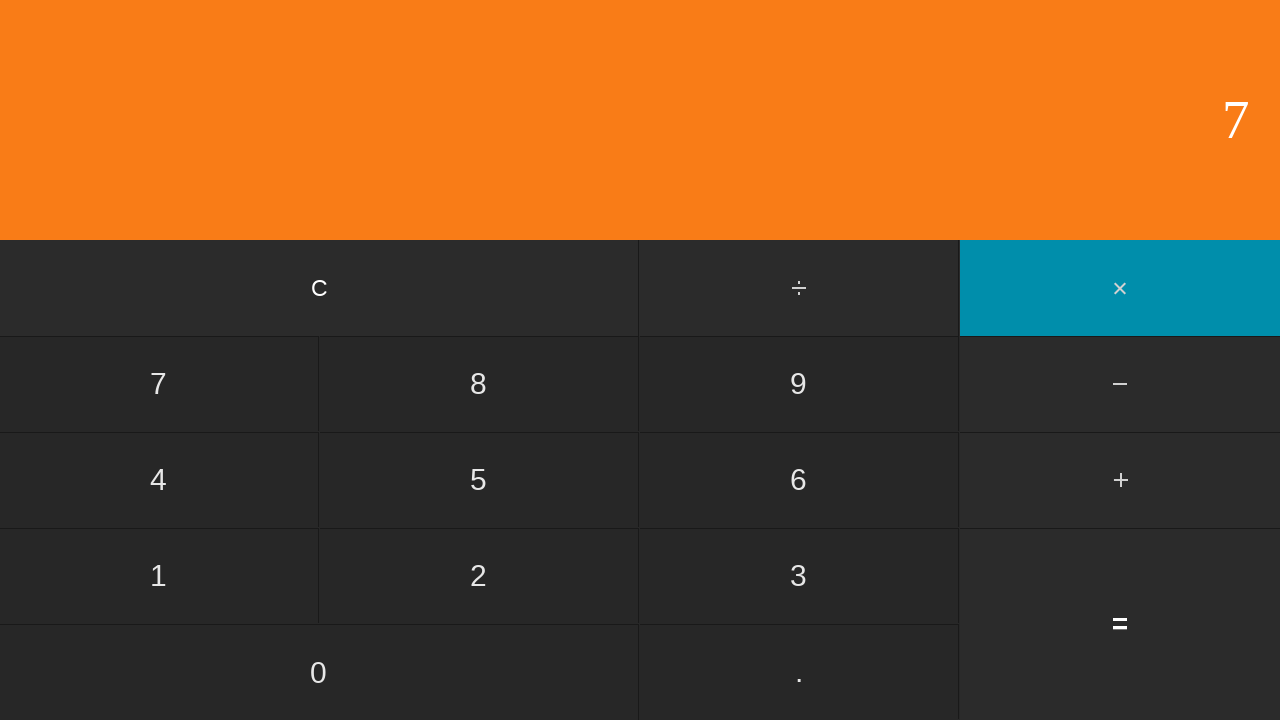

Clicked equals button to calculate 6 × 7 at (1120, 624) on input[value='=']
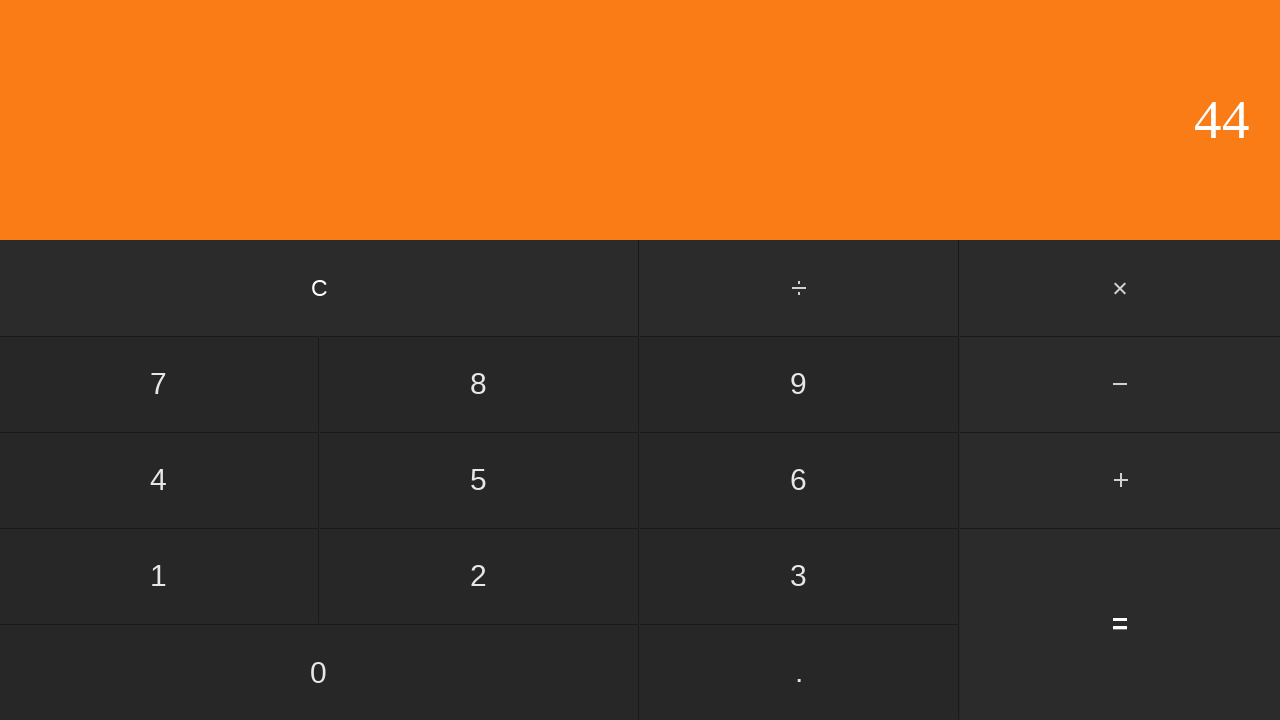

Result displayed for 6 × 7 = 42
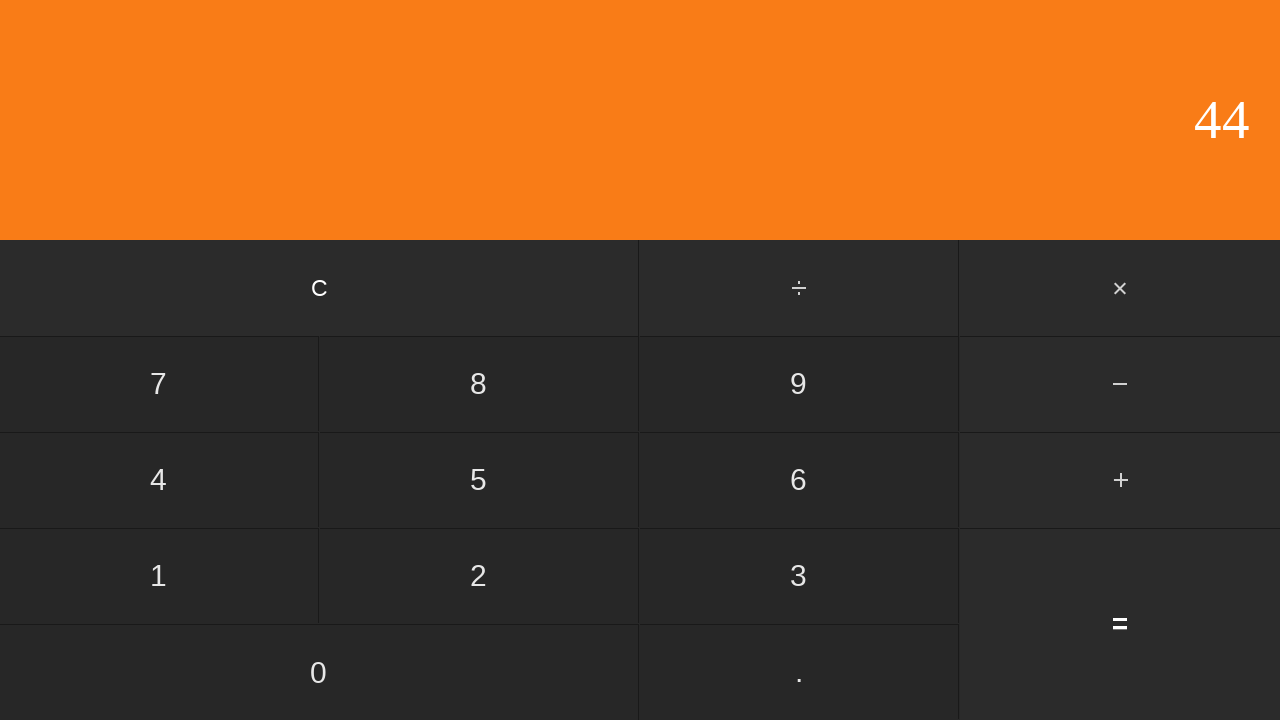

Clicked clear button to reset calculator at (320, 288) on input[value='C']
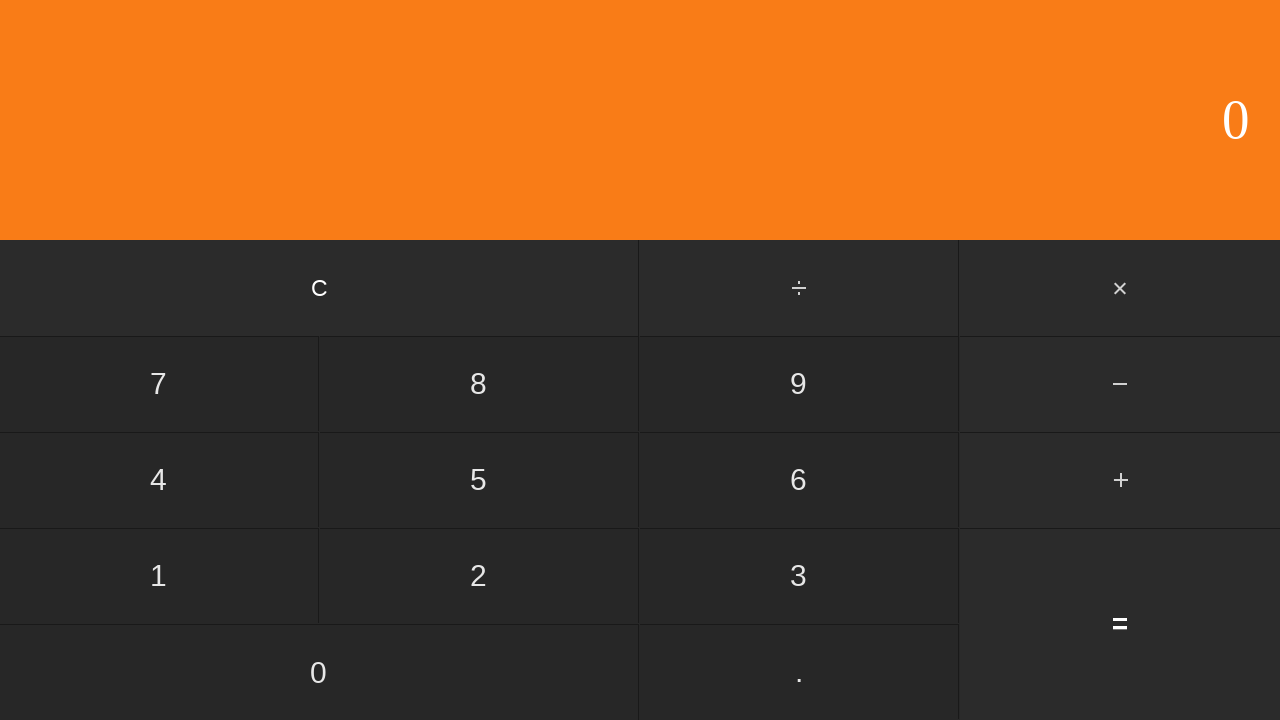

Clicked first number: 6 at (799, 480) on input[value='6']
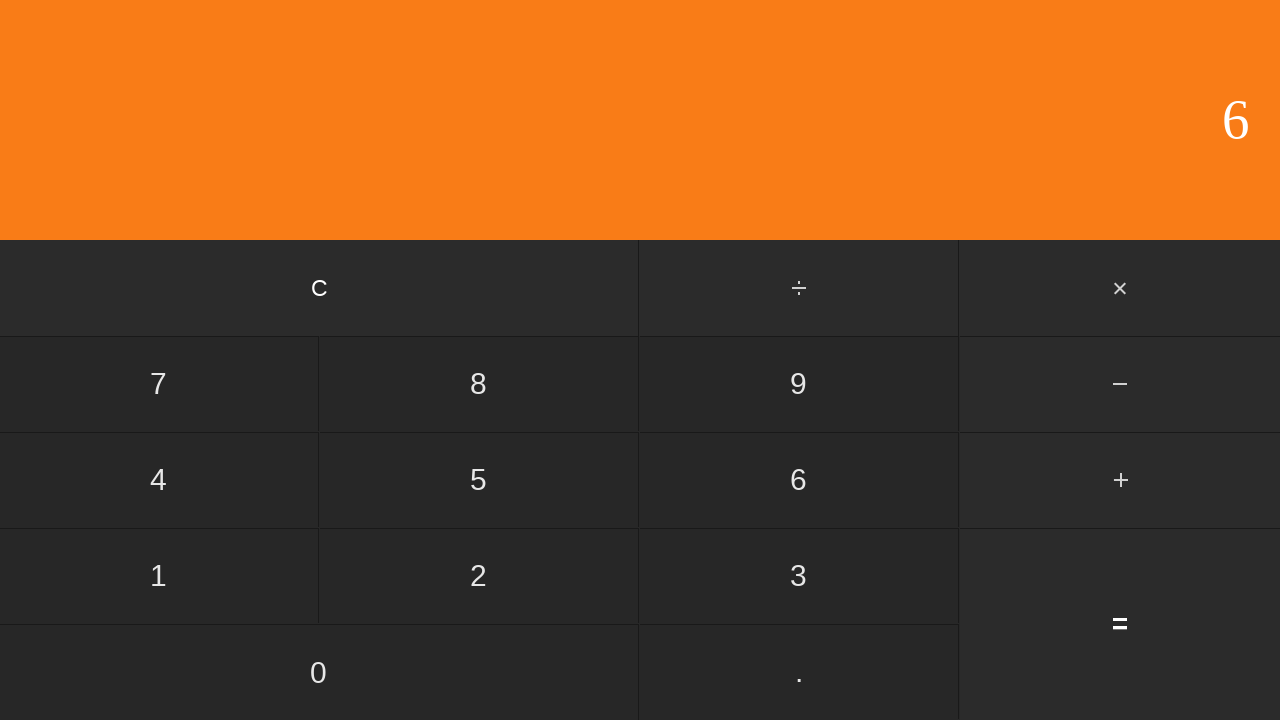

Clicked multiply button at (1120, 288) on #multiply
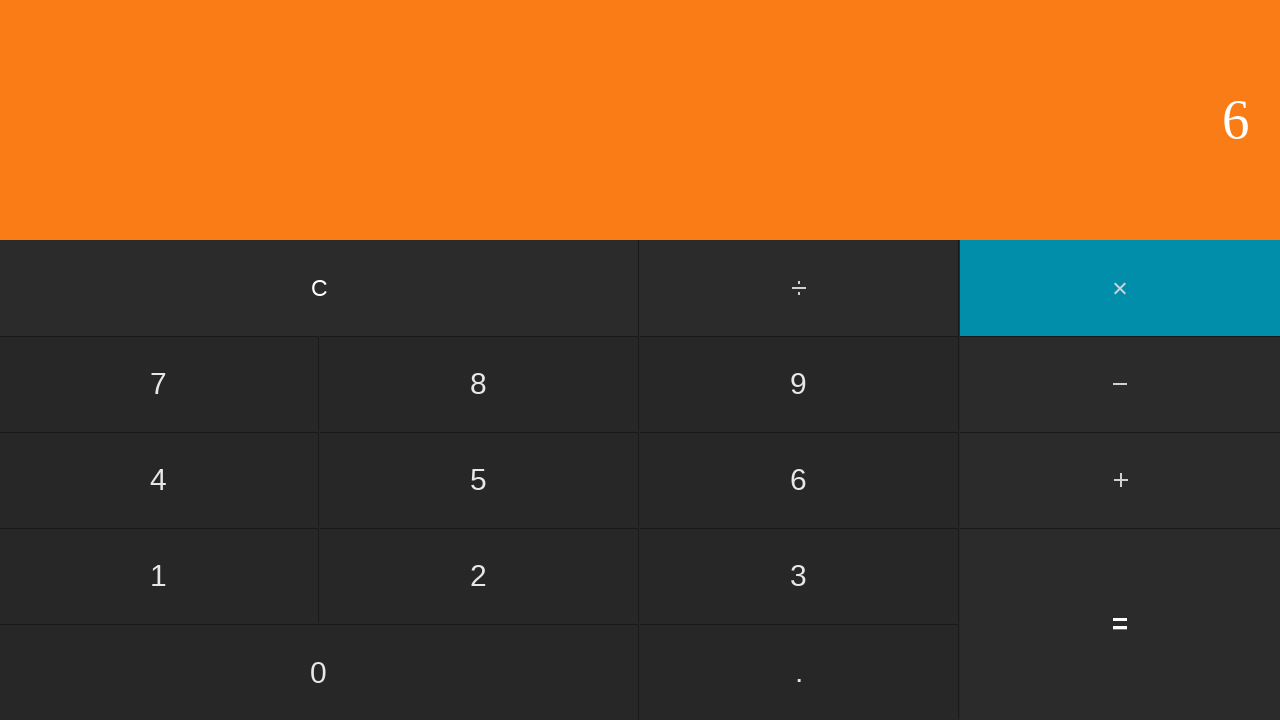

Clicked second number: 8 at (479, 384) on input[value='8']
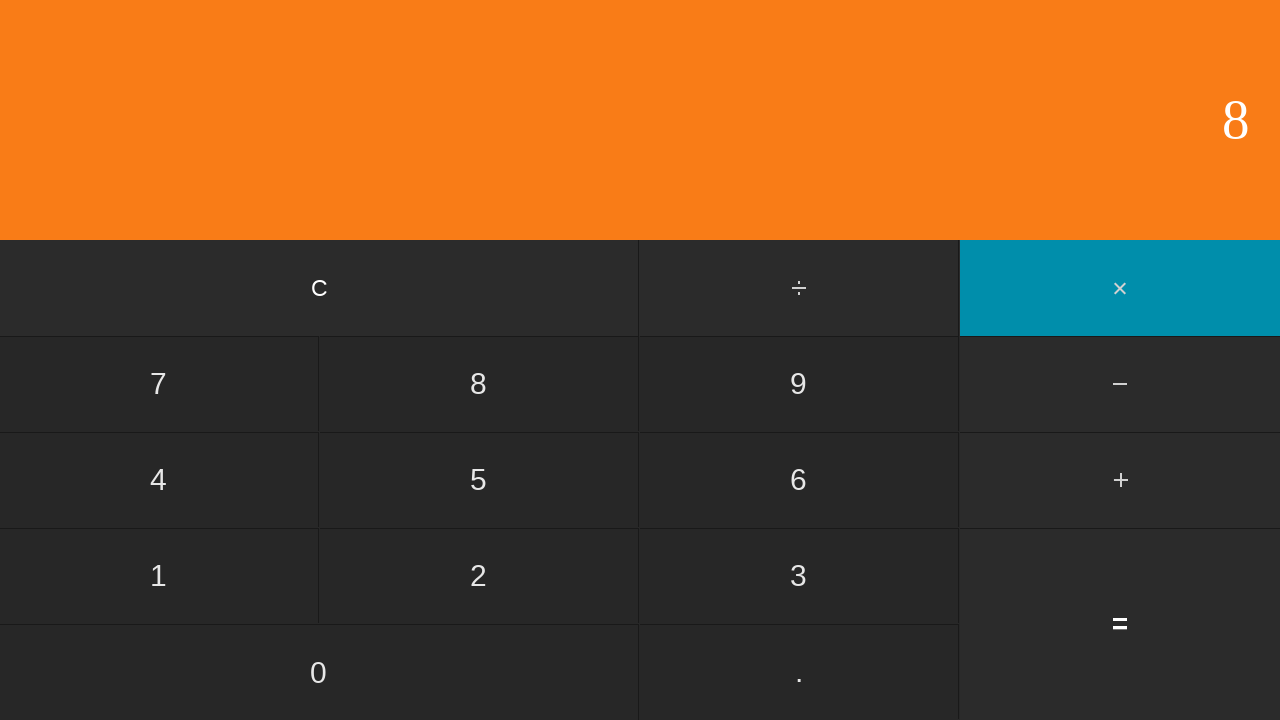

Clicked equals button to calculate 6 × 8 at (1120, 624) on input[value='=']
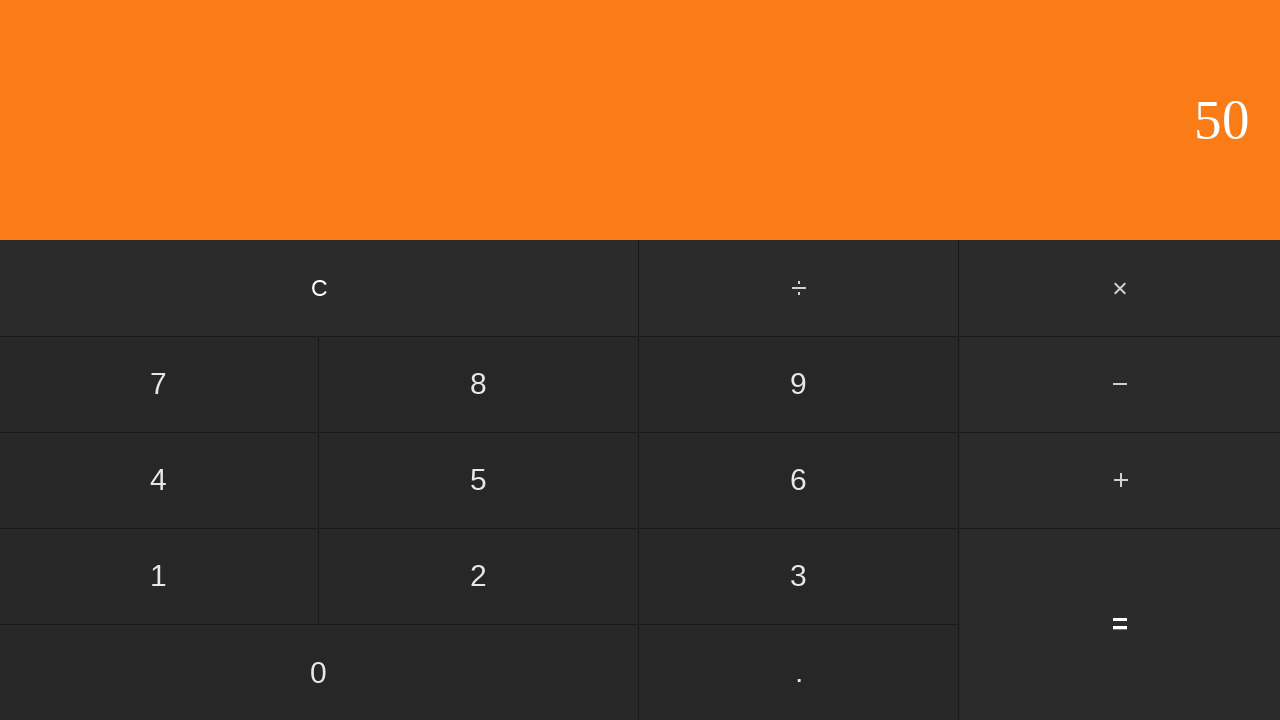

Result displayed for 6 × 8 = 48
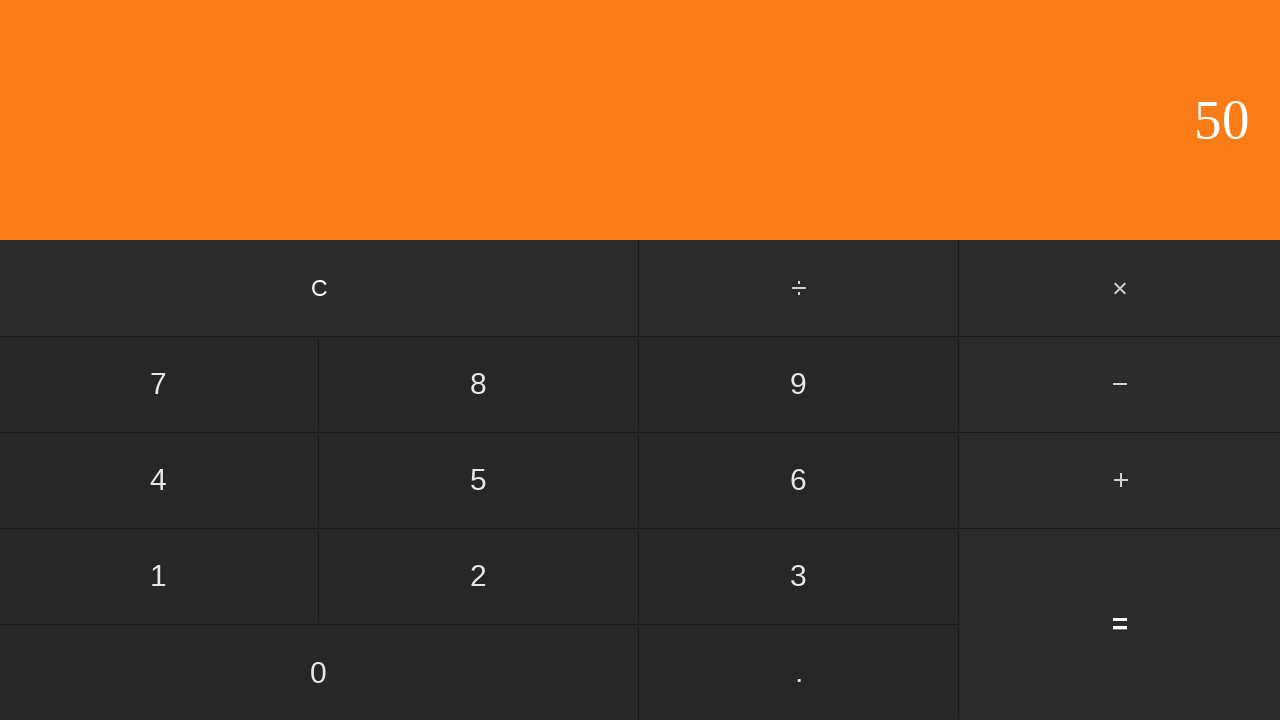

Clicked clear button to reset calculator at (320, 288) on input[value='C']
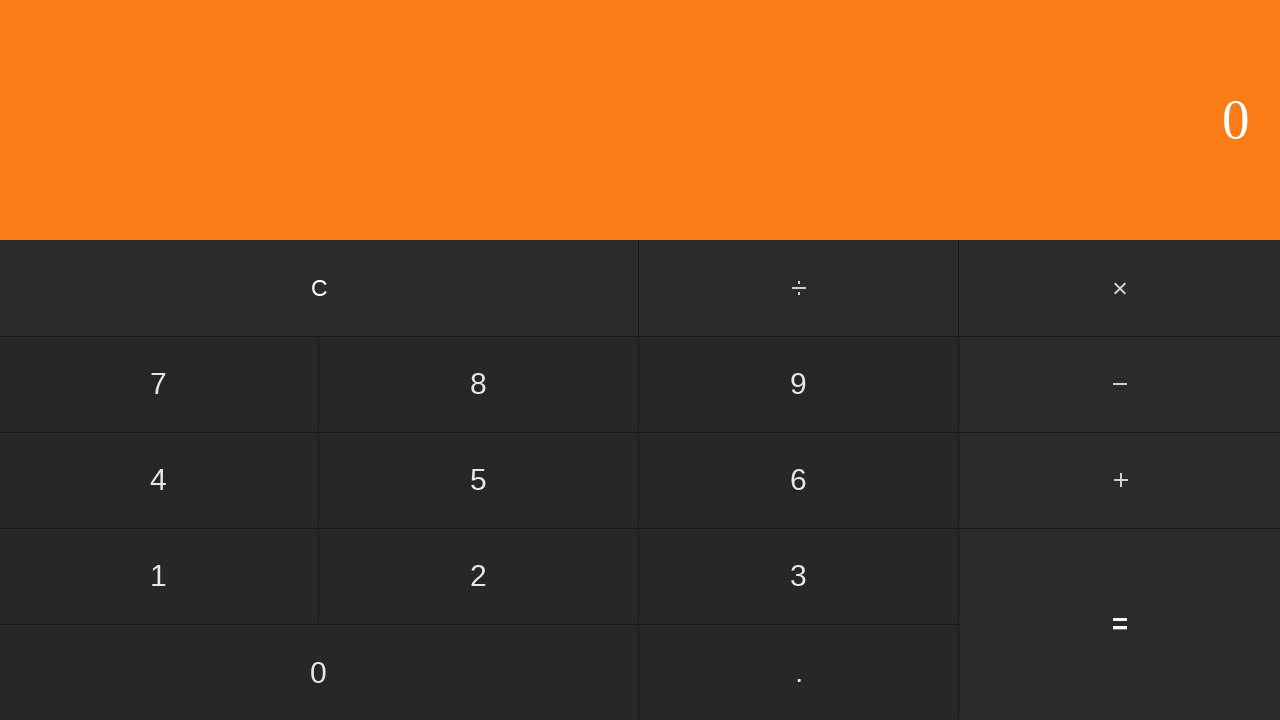

Clicked first number: 6 at (799, 480) on input[value='6']
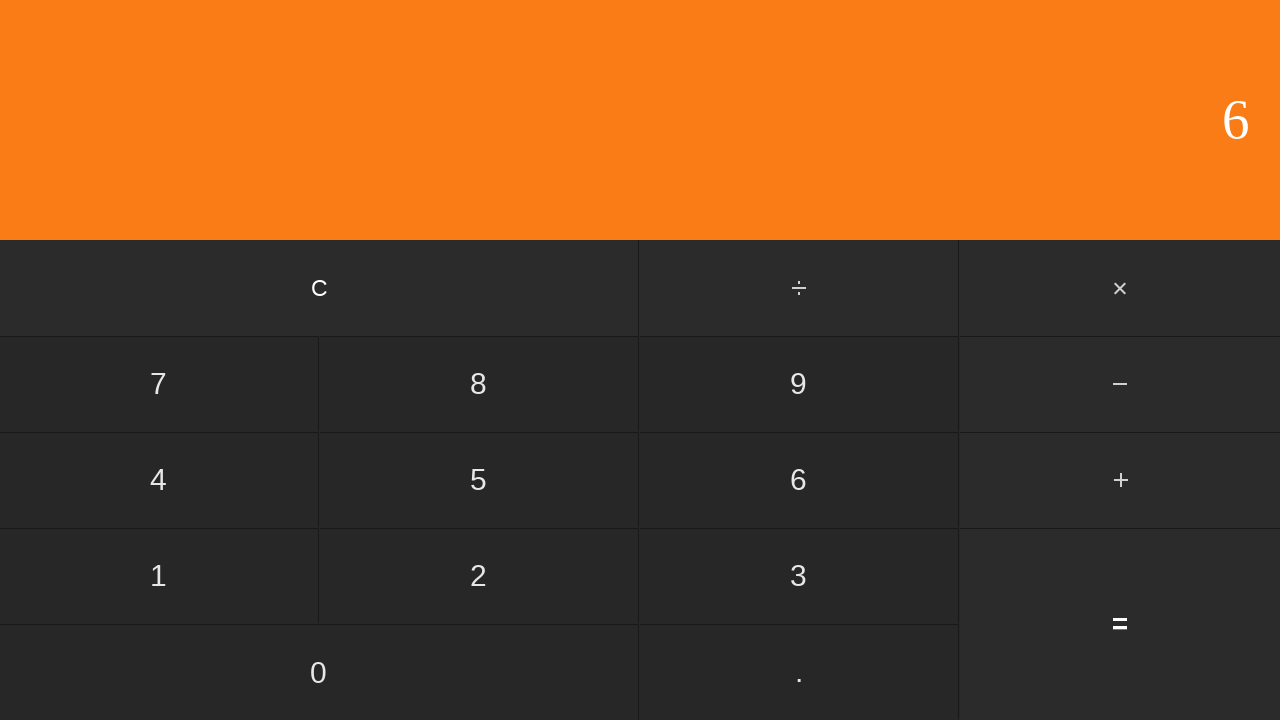

Clicked multiply button at (1120, 288) on #multiply
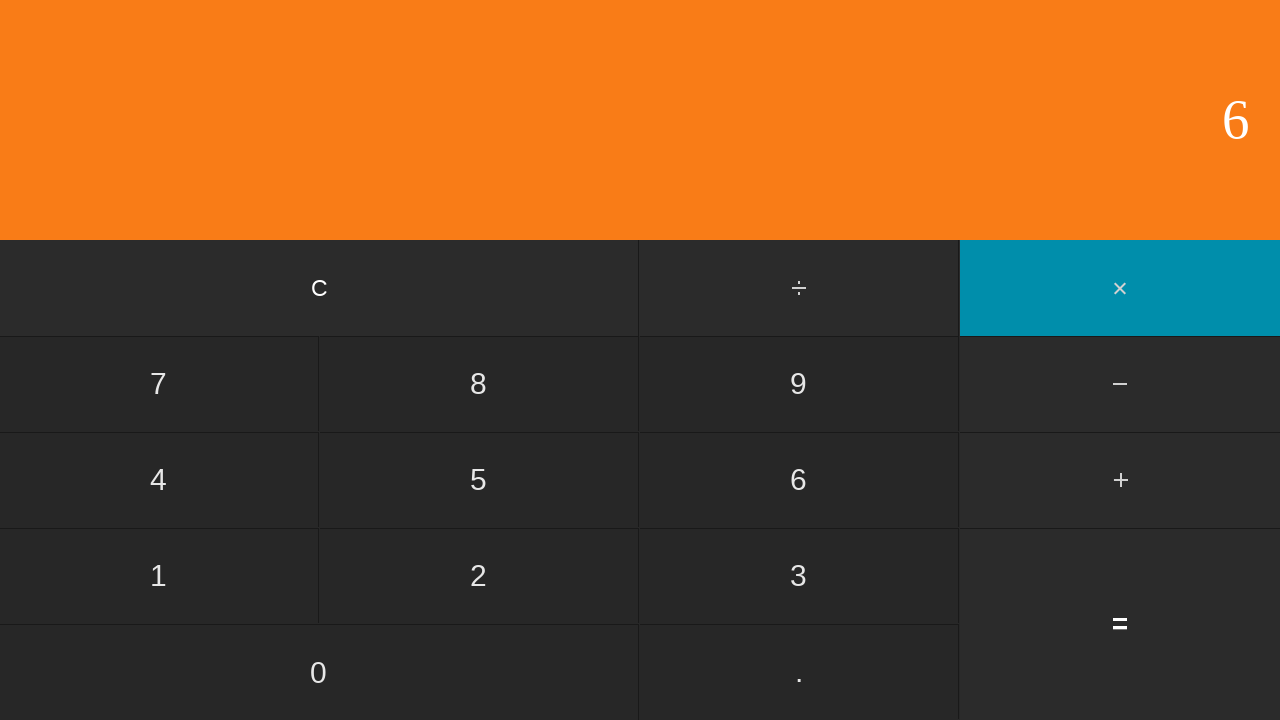

Clicked second number: 9 at (799, 384) on input[value='9']
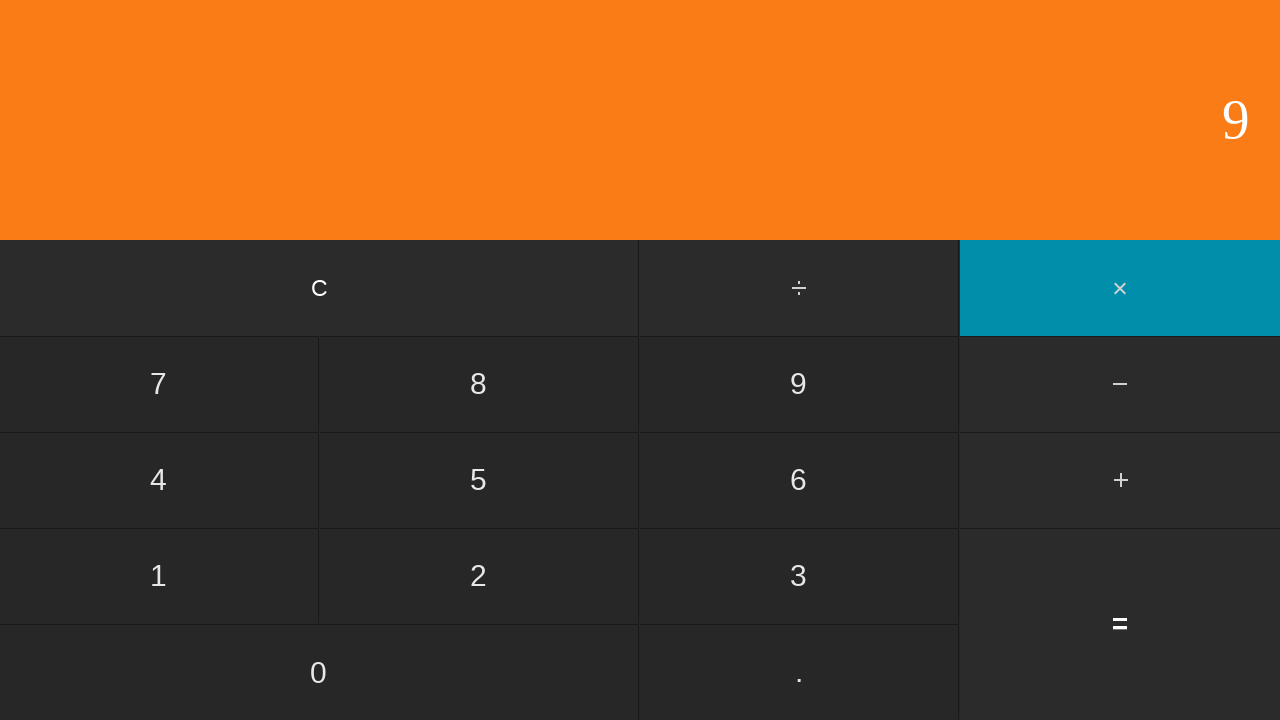

Clicked equals button to calculate 6 × 9 at (1120, 624) on input[value='=']
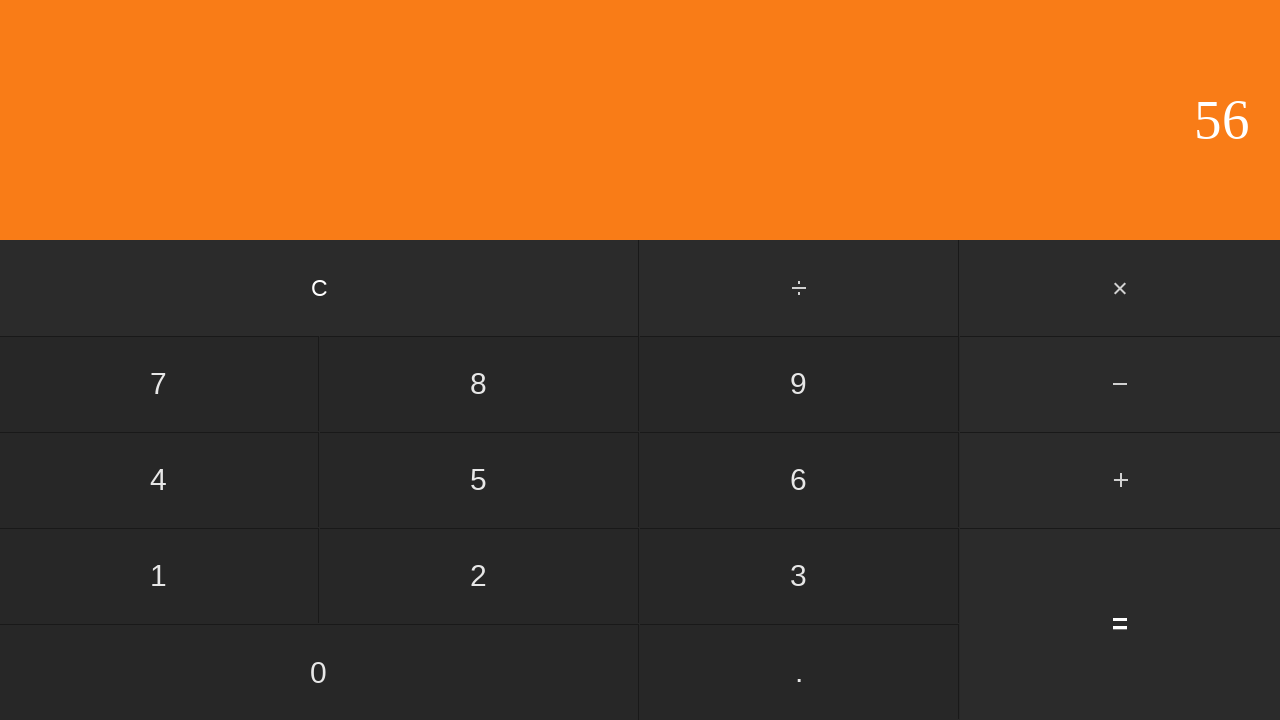

Result displayed for 6 × 9 = 54
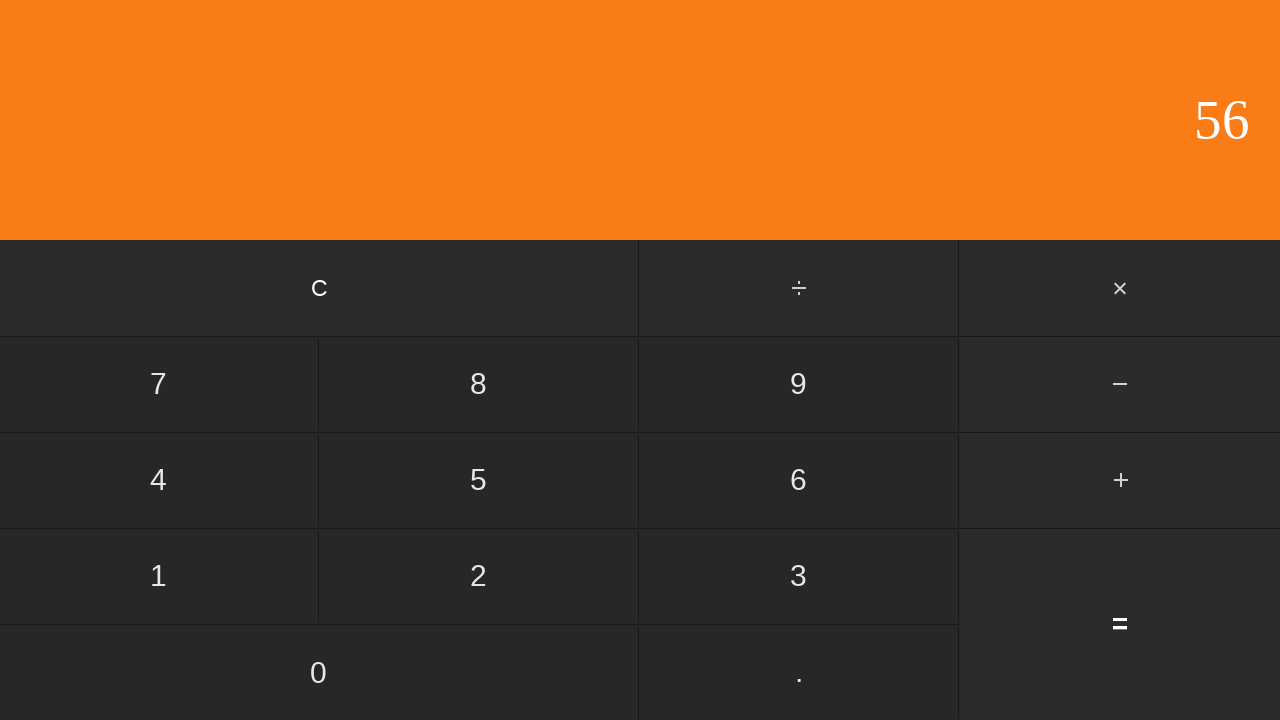

Clicked clear button to reset calculator at (320, 288) on input[value='C']
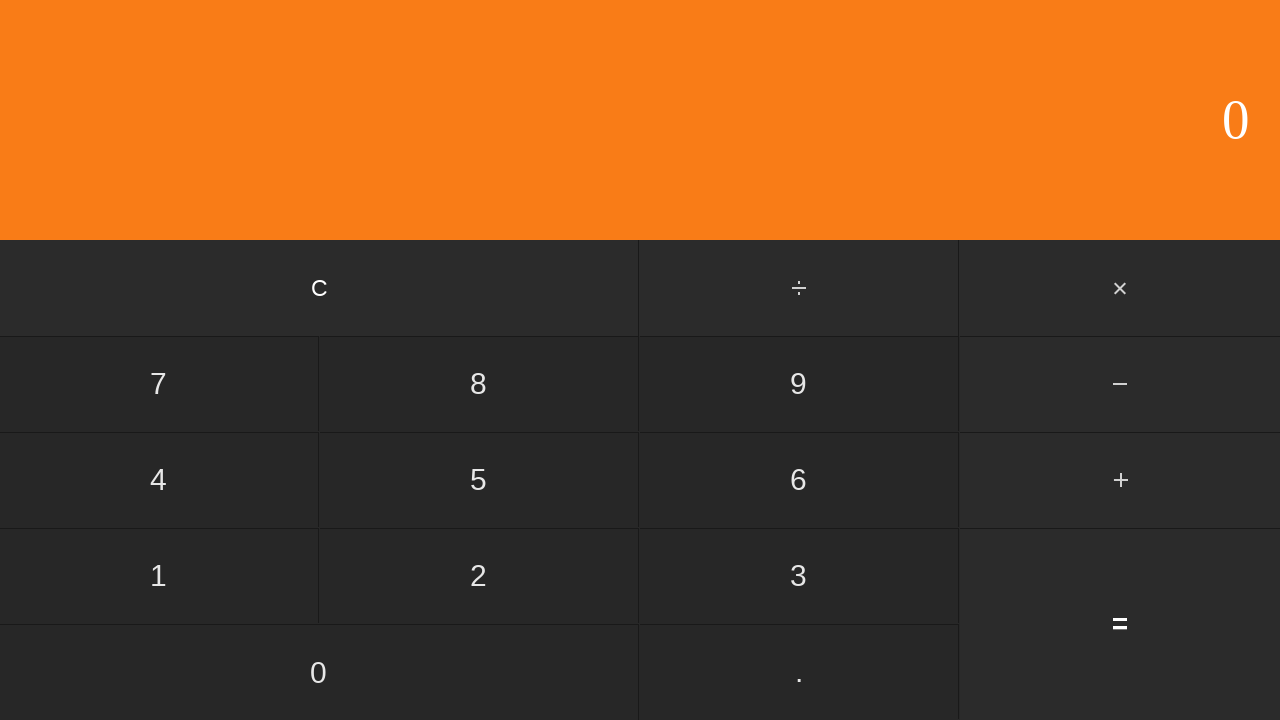

Clicked first number: 7 at (159, 384) on input[value='7']
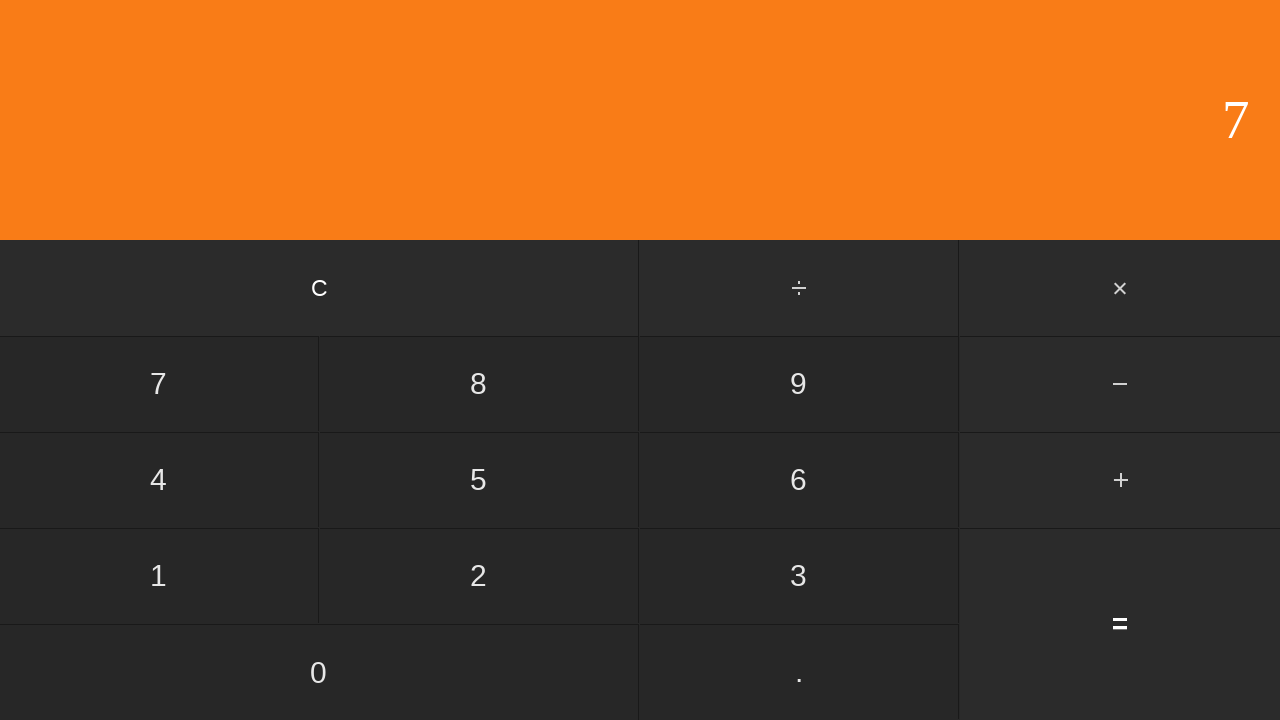

Clicked multiply button at (1120, 288) on #multiply
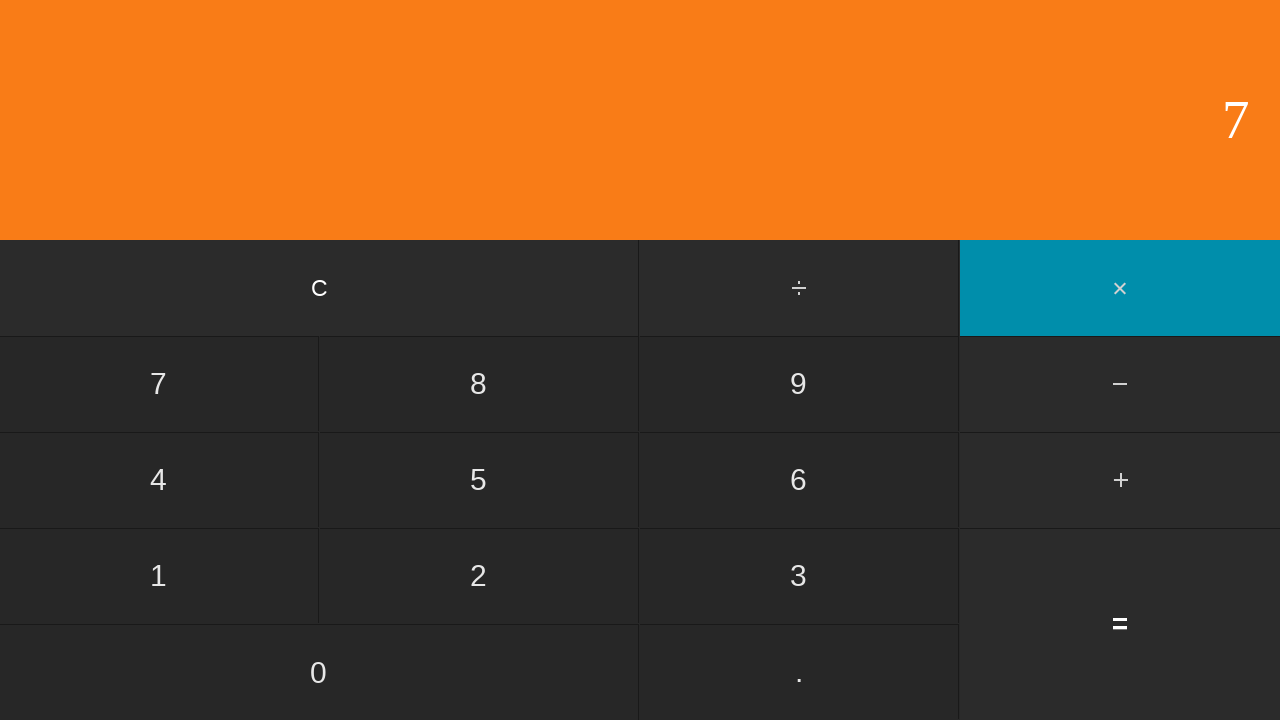

Clicked second number: 0 at (319, 672) on input[value='0']
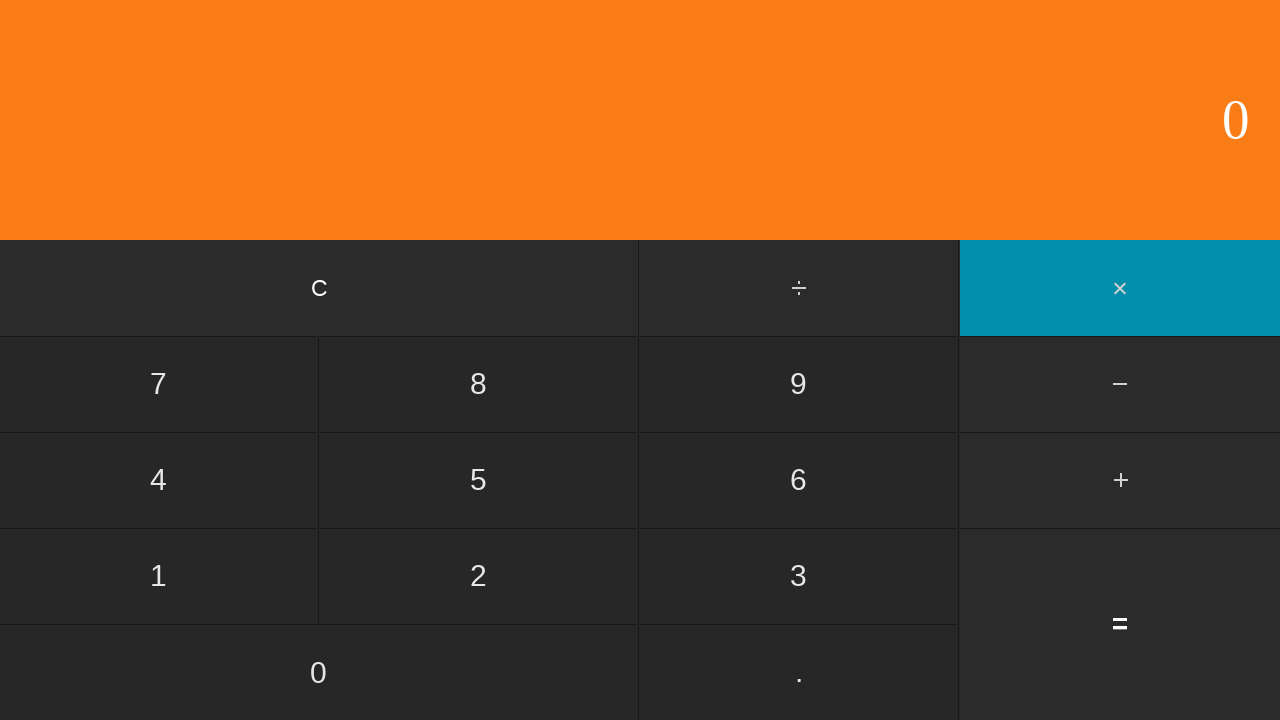

Clicked equals button to calculate 7 × 0 at (1120, 624) on input[value='=']
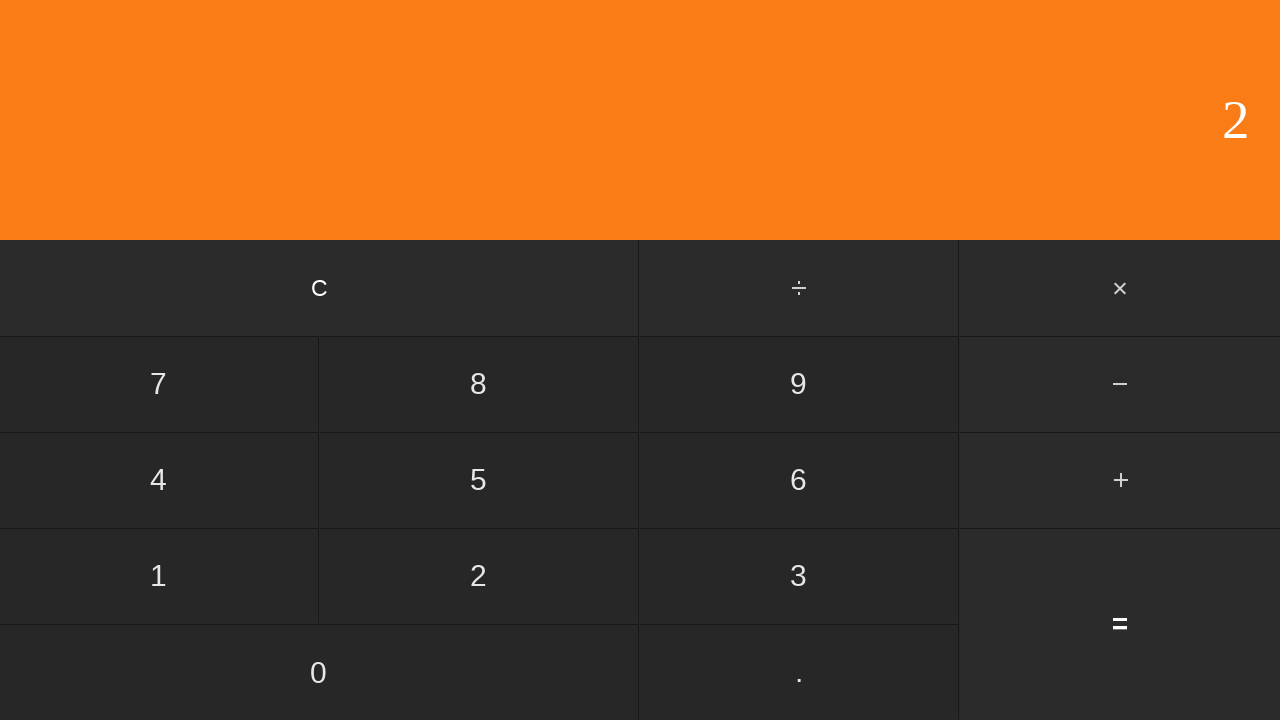

Result displayed for 7 × 0 = 0
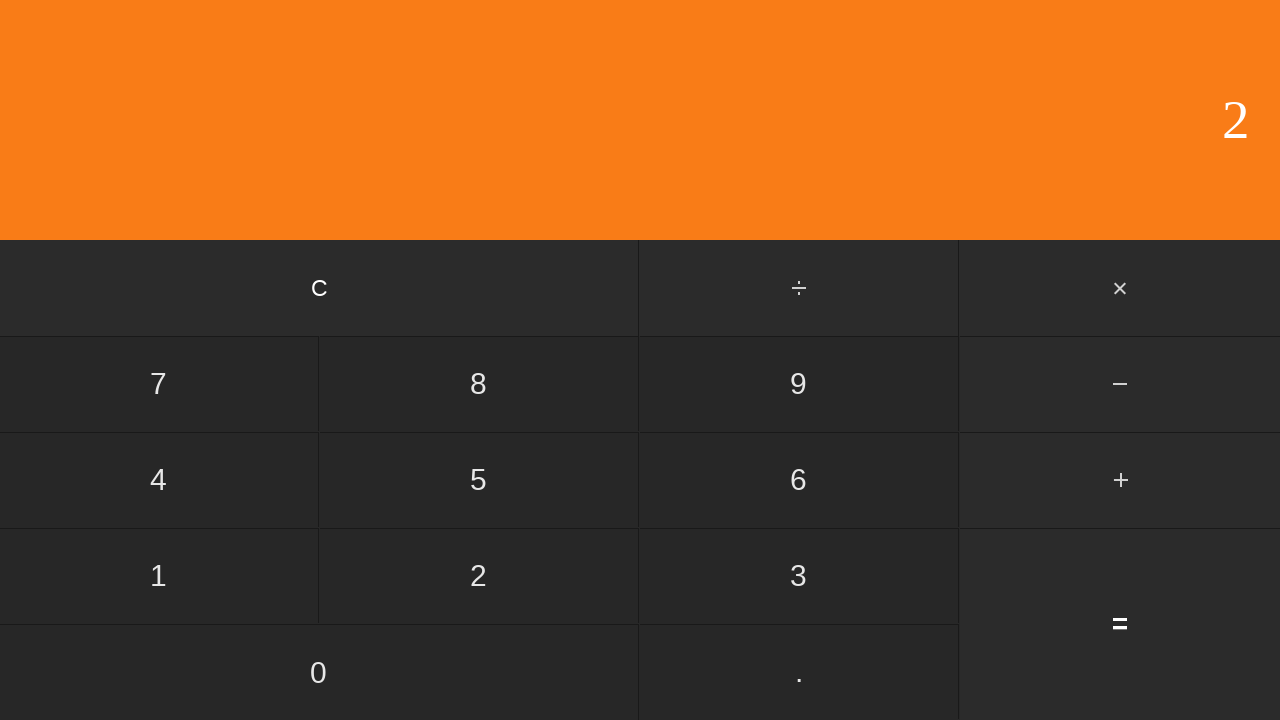

Clicked clear button to reset calculator at (320, 288) on input[value='C']
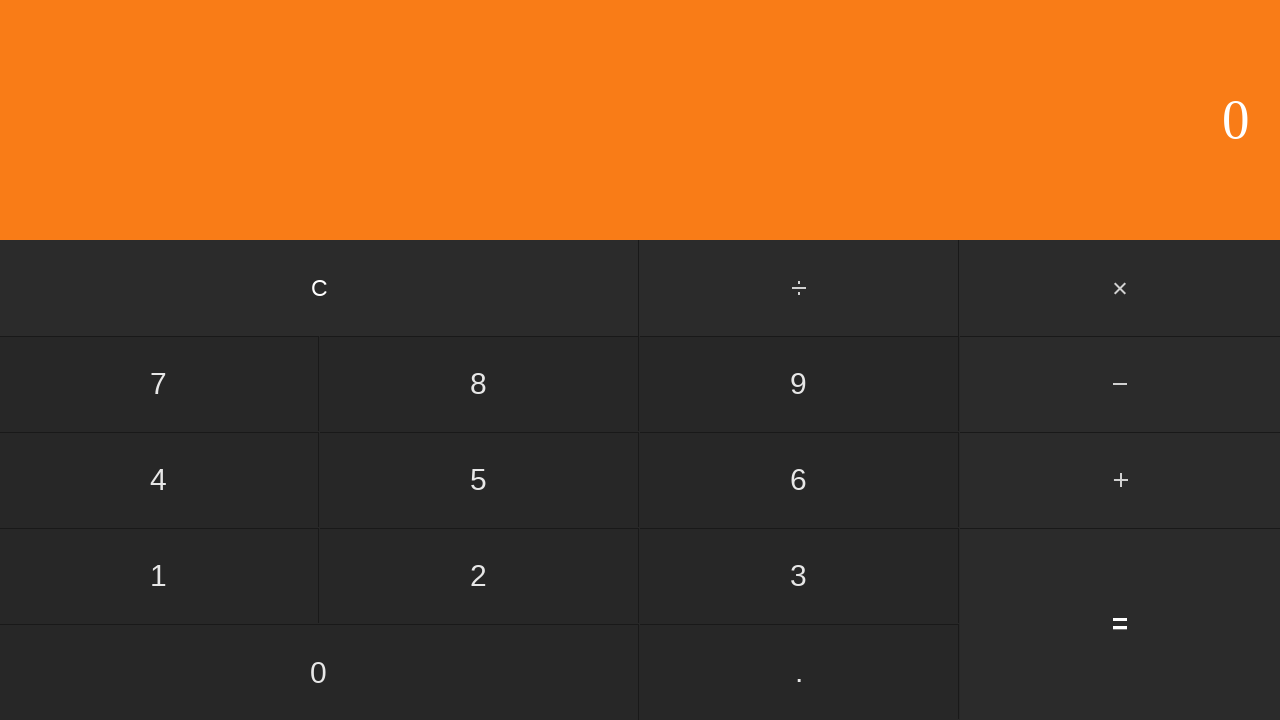

Clicked first number: 7 at (159, 384) on input[value='7']
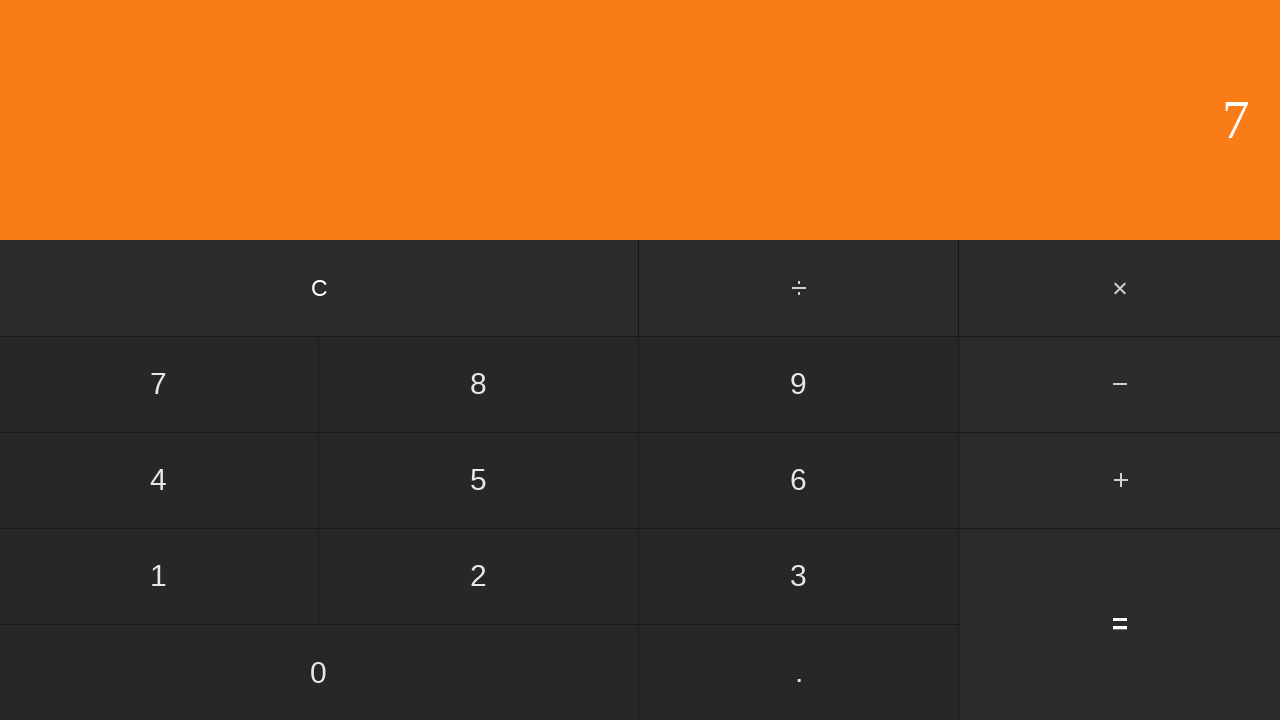

Clicked multiply button at (1120, 288) on #multiply
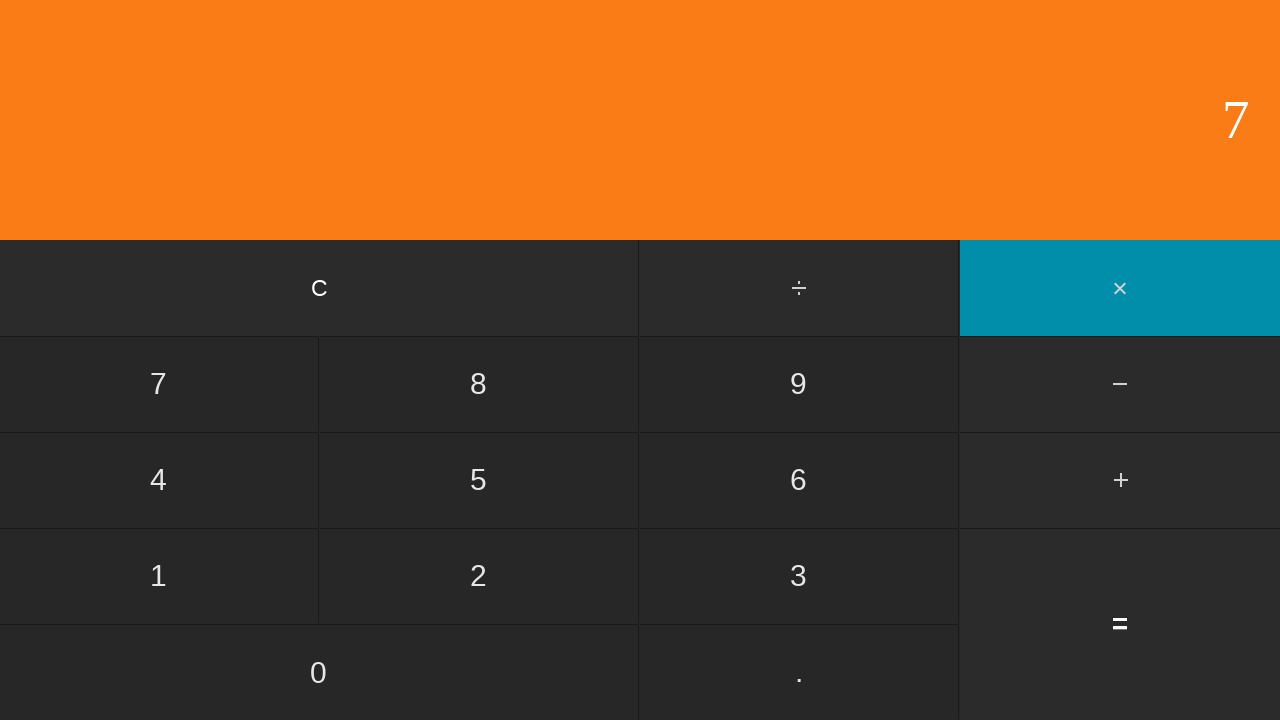

Clicked second number: 1 at (159, 576) on input[value='1']
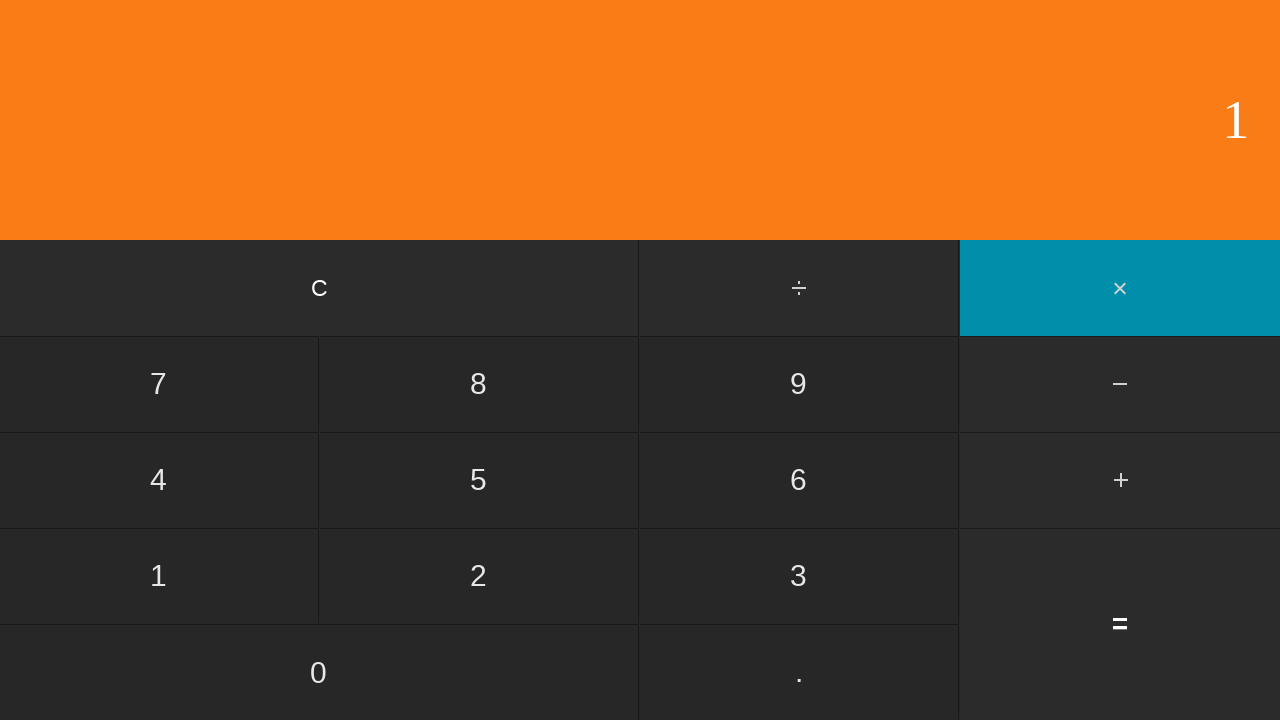

Clicked equals button to calculate 7 × 1 at (1120, 624) on input[value='=']
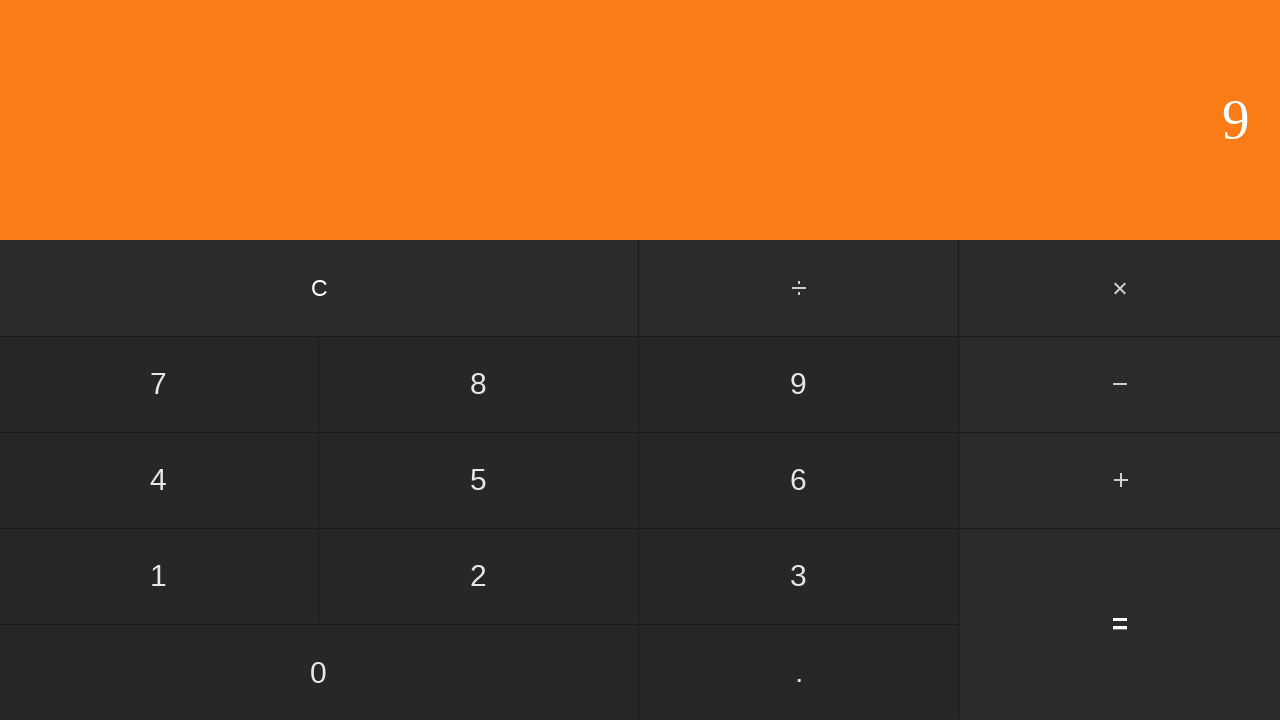

Result displayed for 7 × 1 = 7
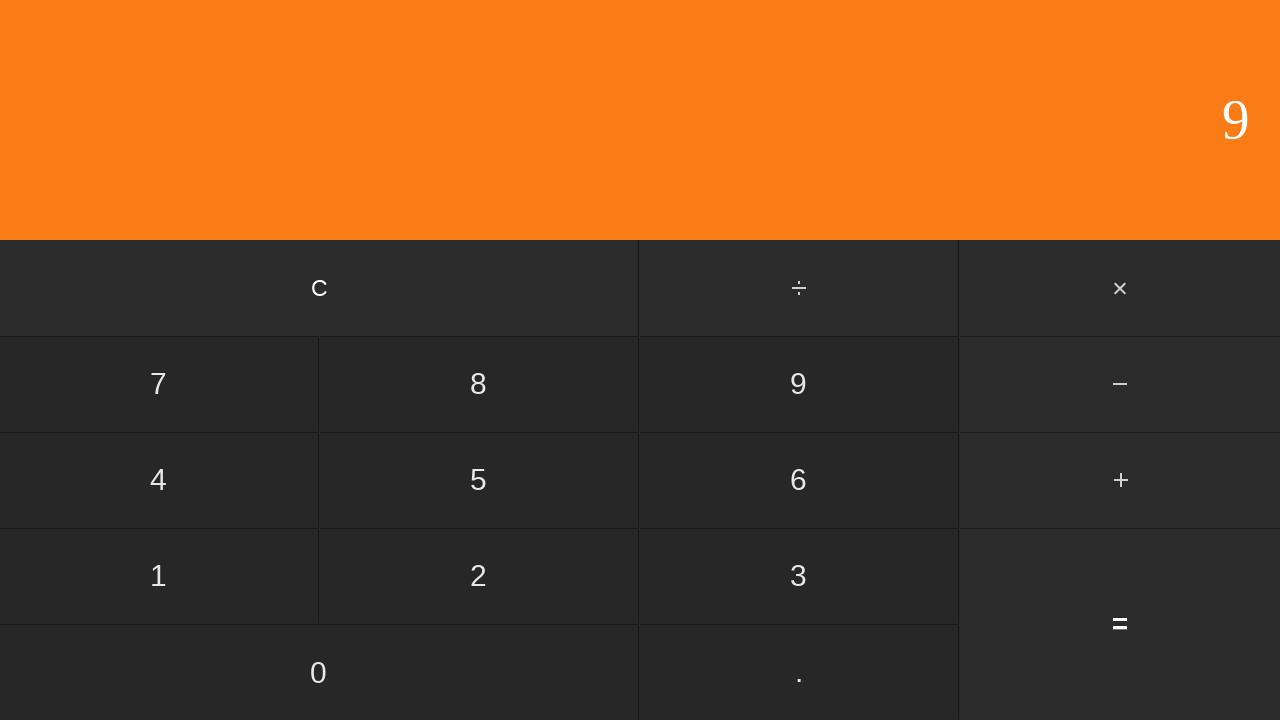

Clicked clear button to reset calculator at (320, 288) on input[value='C']
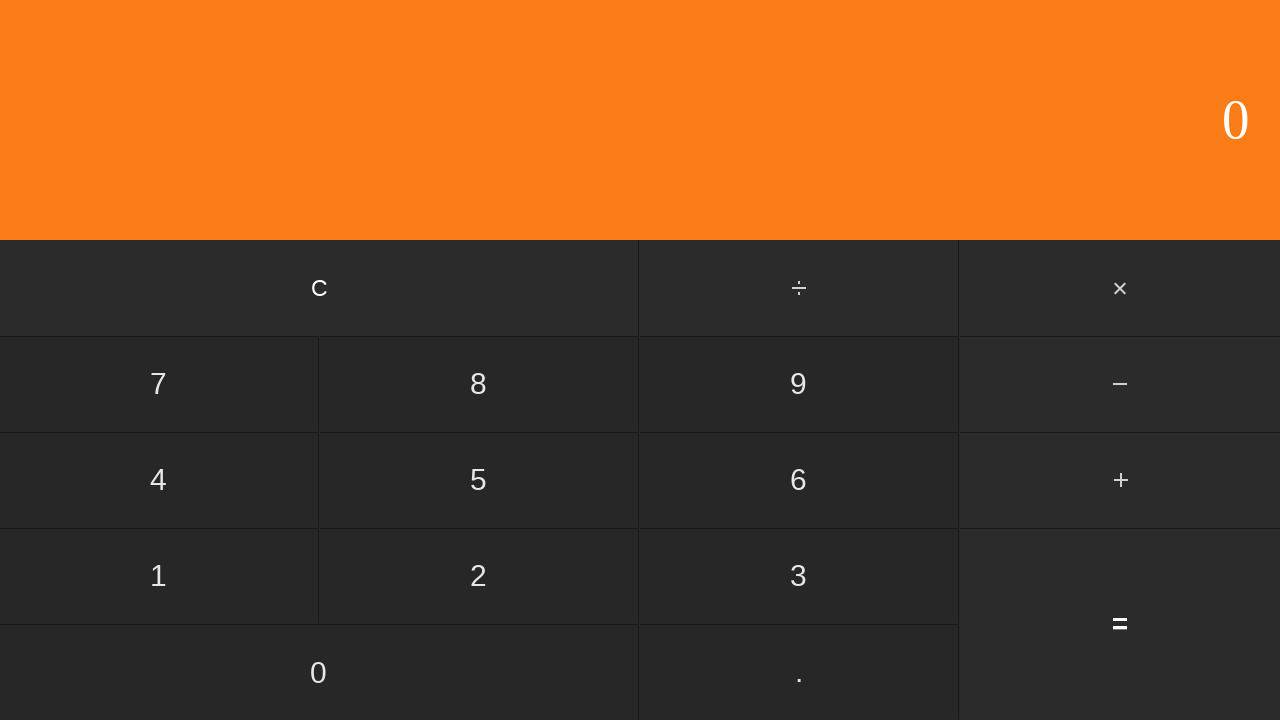

Clicked first number: 7 at (159, 384) on input[value='7']
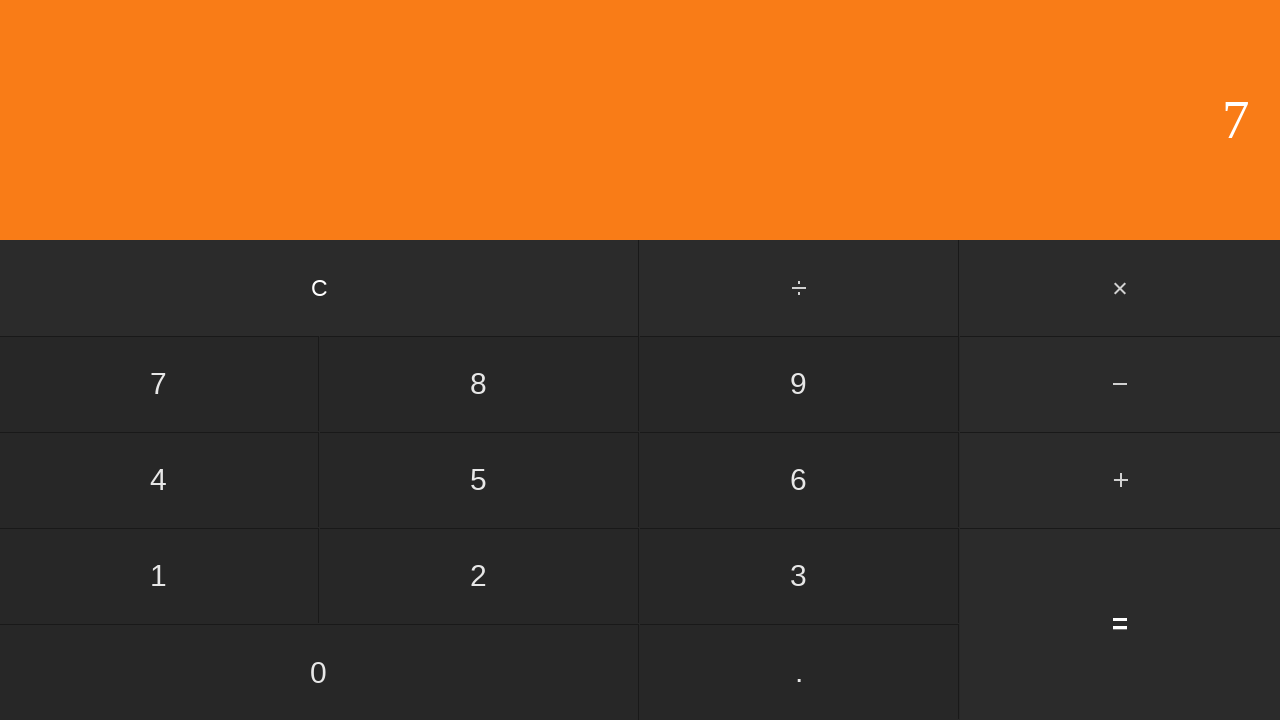

Clicked multiply button at (1120, 288) on #multiply
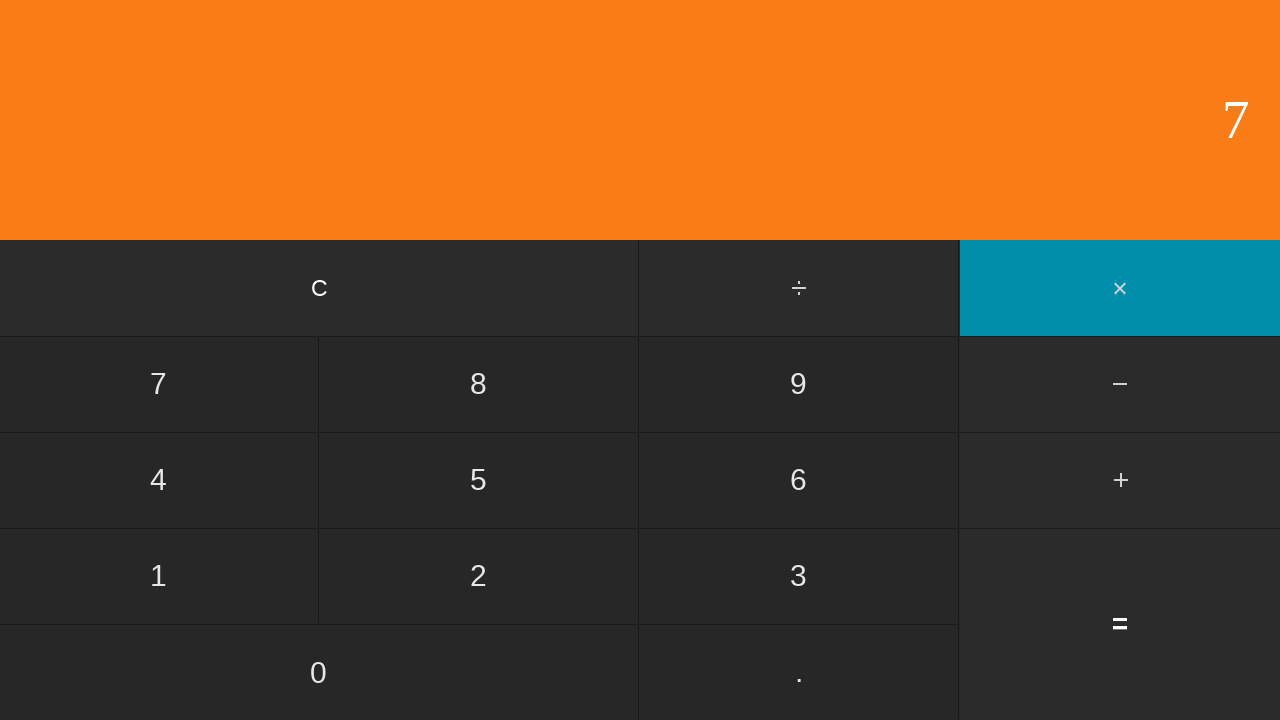

Clicked second number: 2 at (479, 576) on input[value='2']
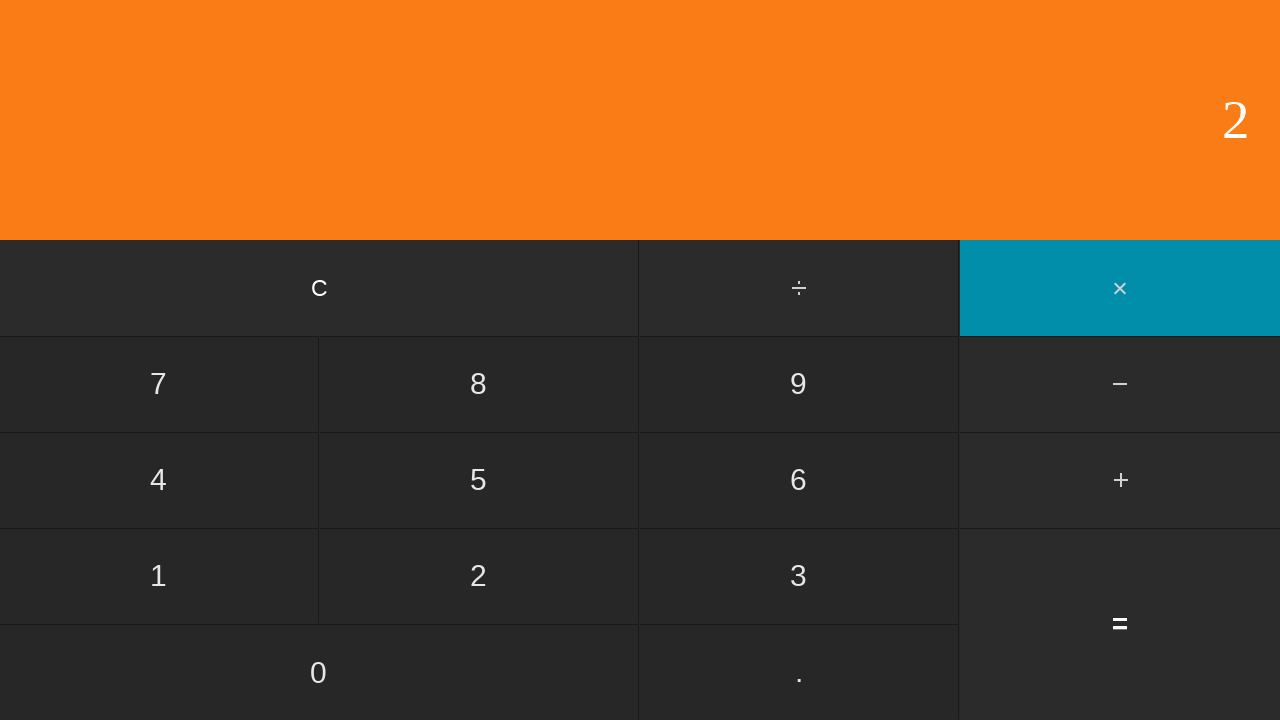

Clicked equals button to calculate 7 × 2 at (1120, 624) on input[value='=']
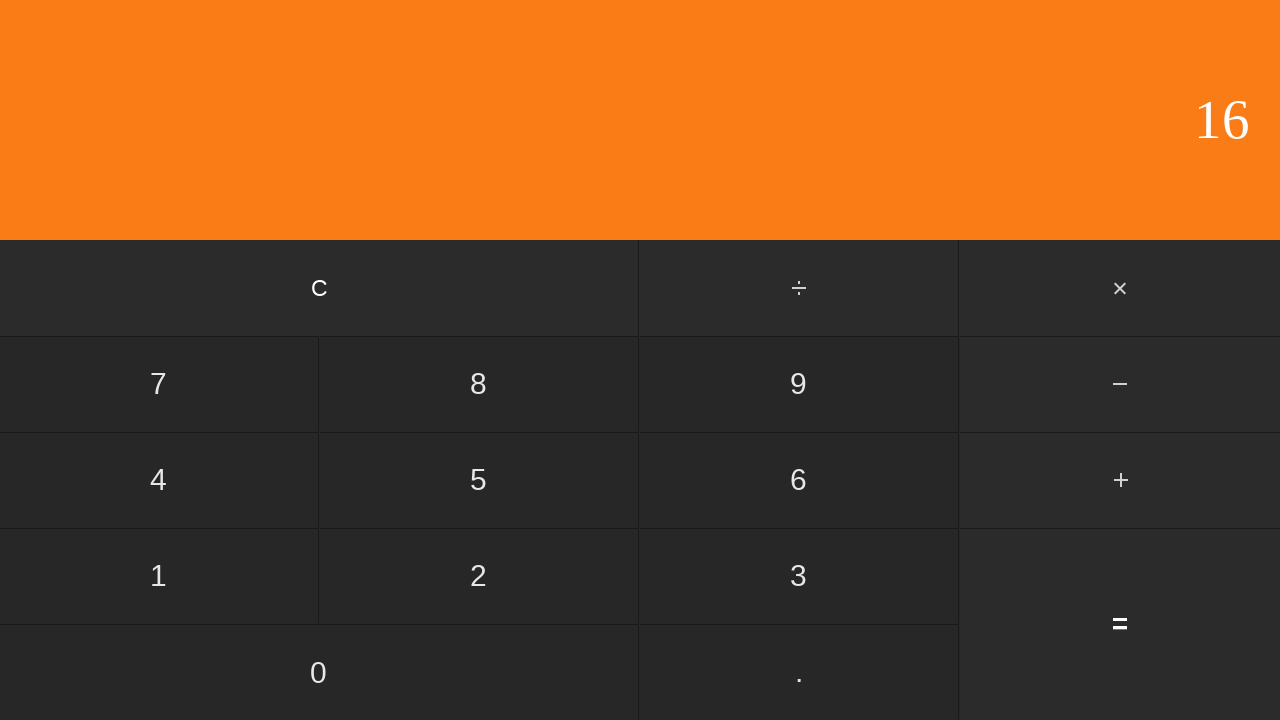

Result displayed for 7 × 2 = 14
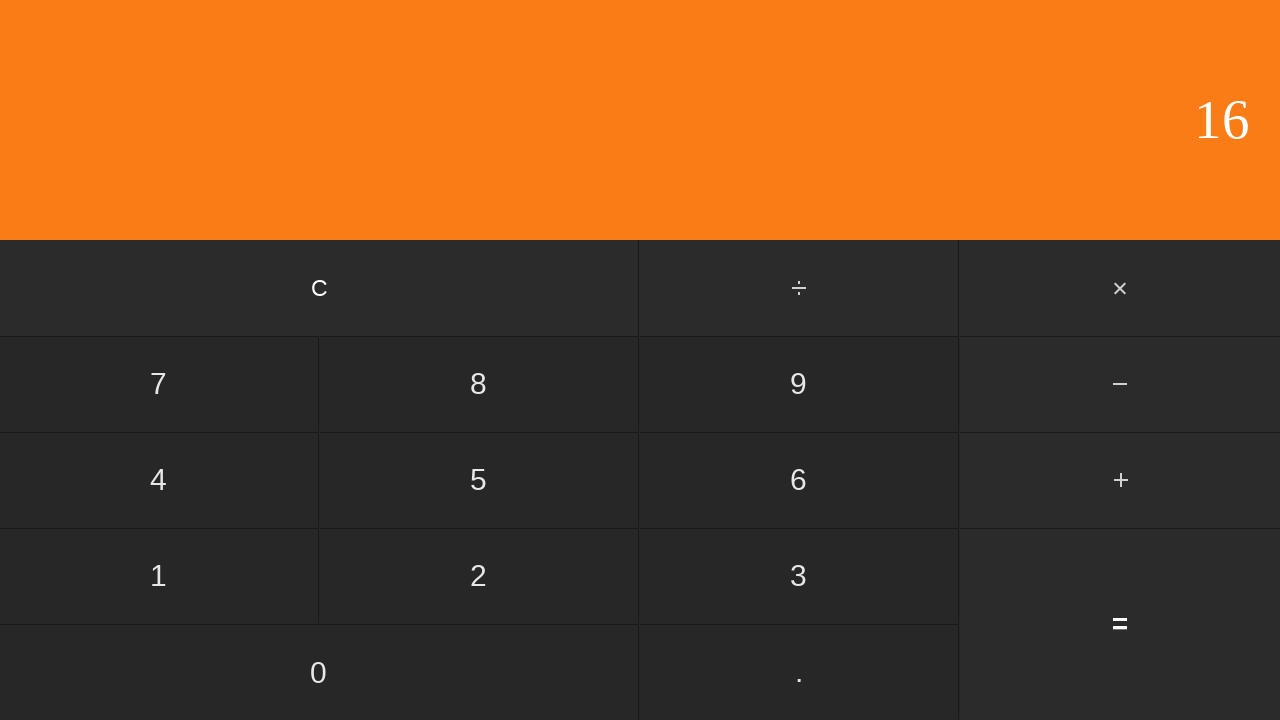

Clicked clear button to reset calculator at (320, 288) on input[value='C']
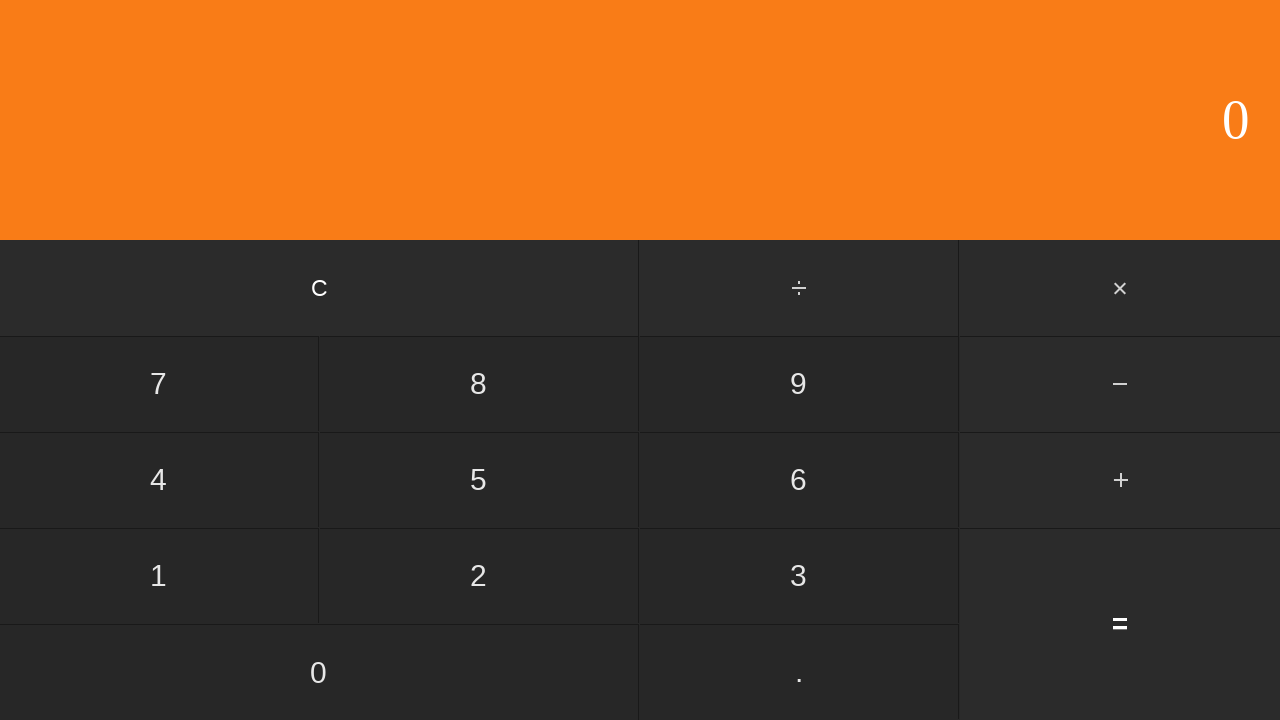

Clicked first number: 7 at (159, 384) on input[value='7']
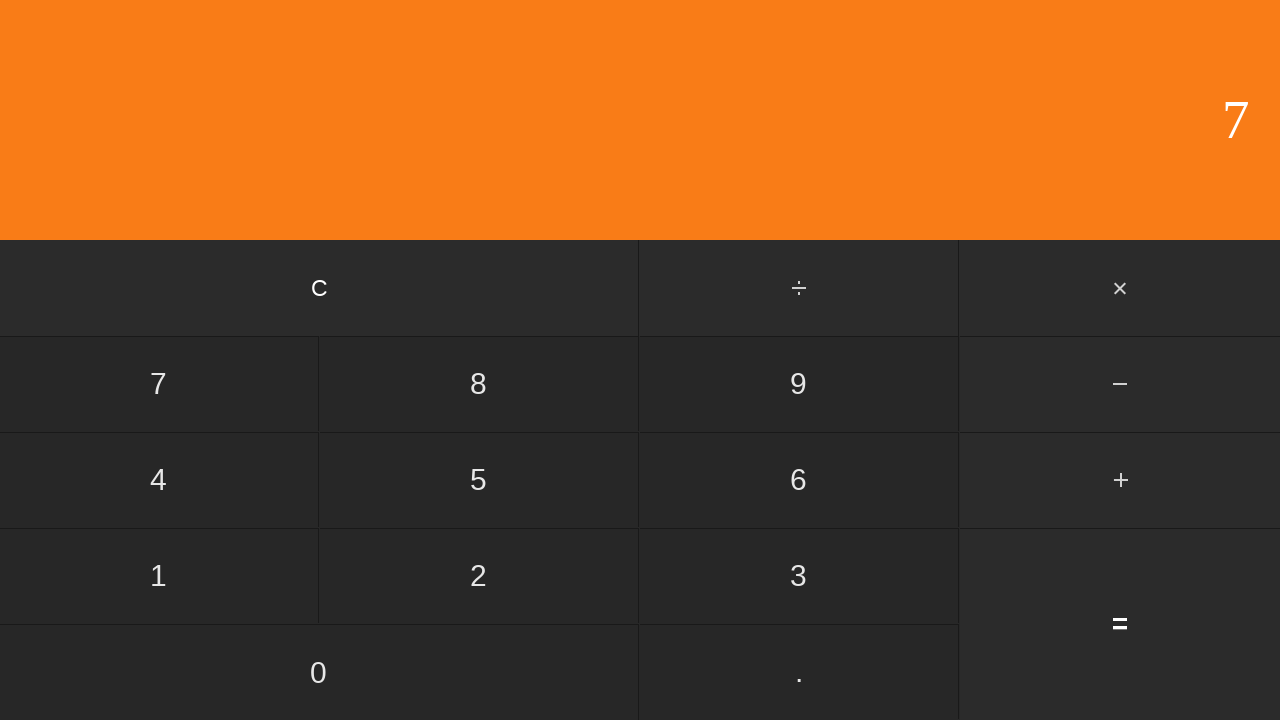

Clicked multiply button at (1120, 288) on #multiply
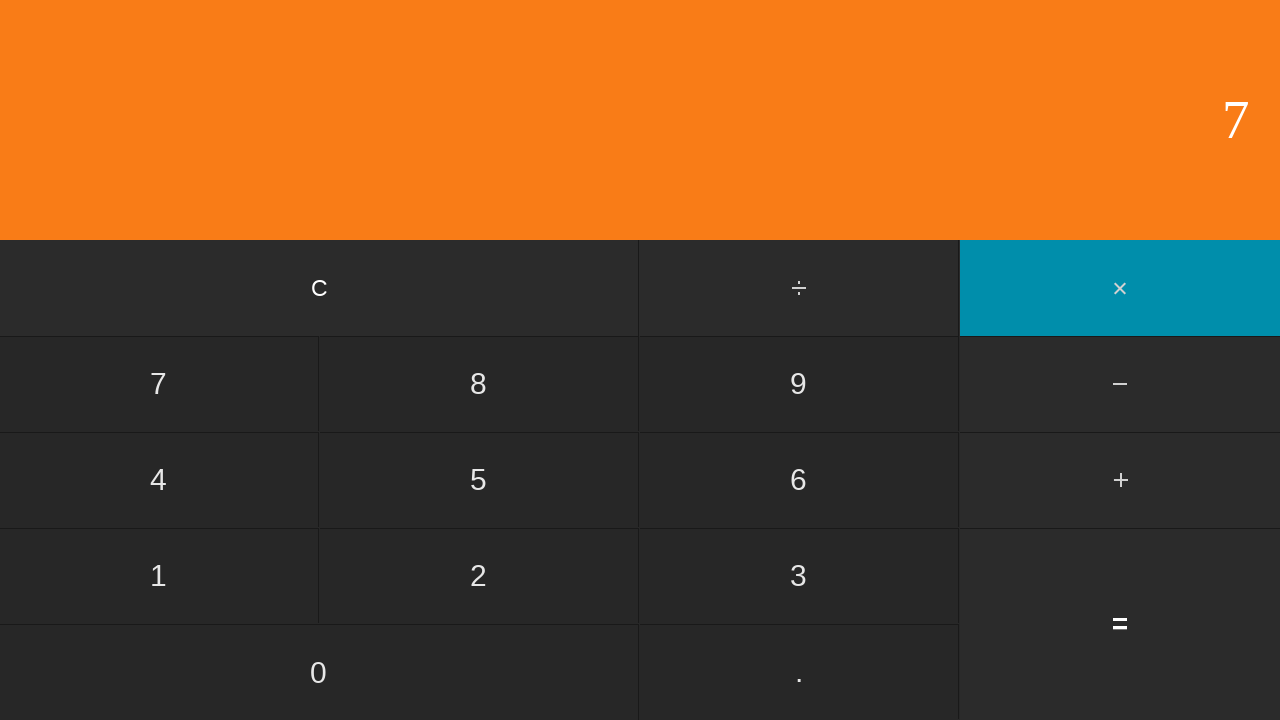

Clicked second number: 3 at (799, 576) on input[value='3']
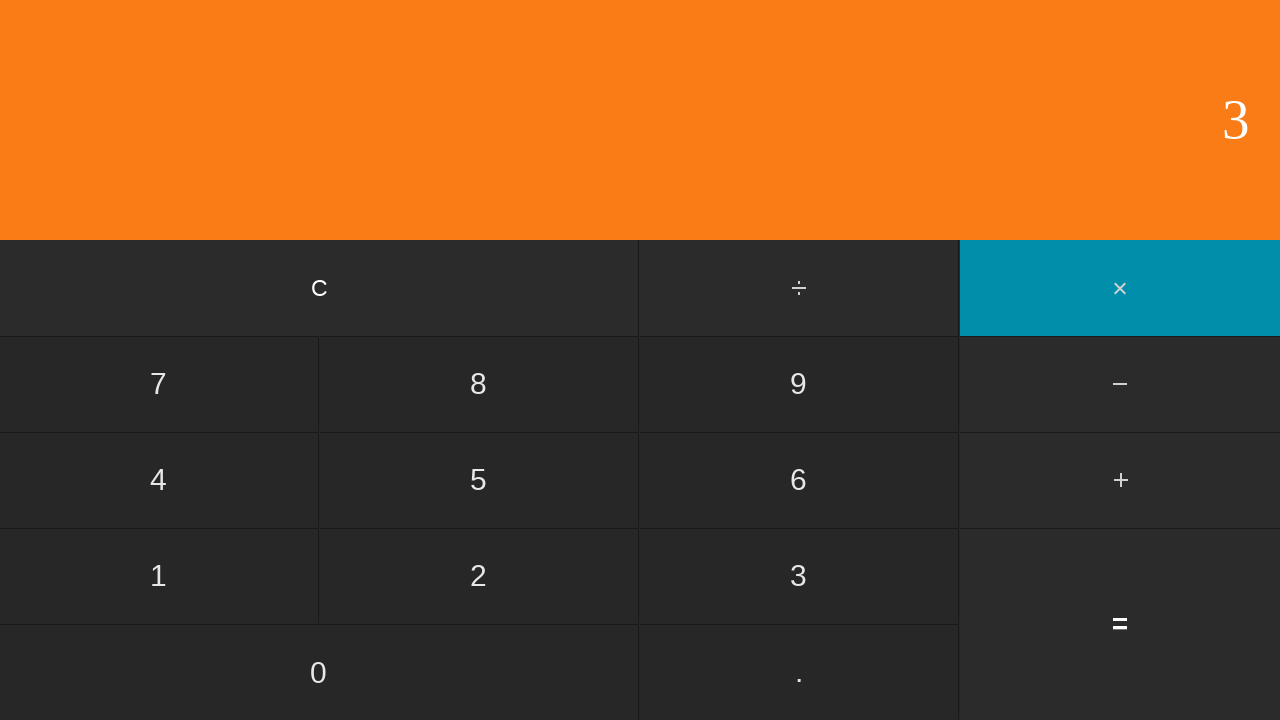

Clicked equals button to calculate 7 × 3 at (1120, 624) on input[value='=']
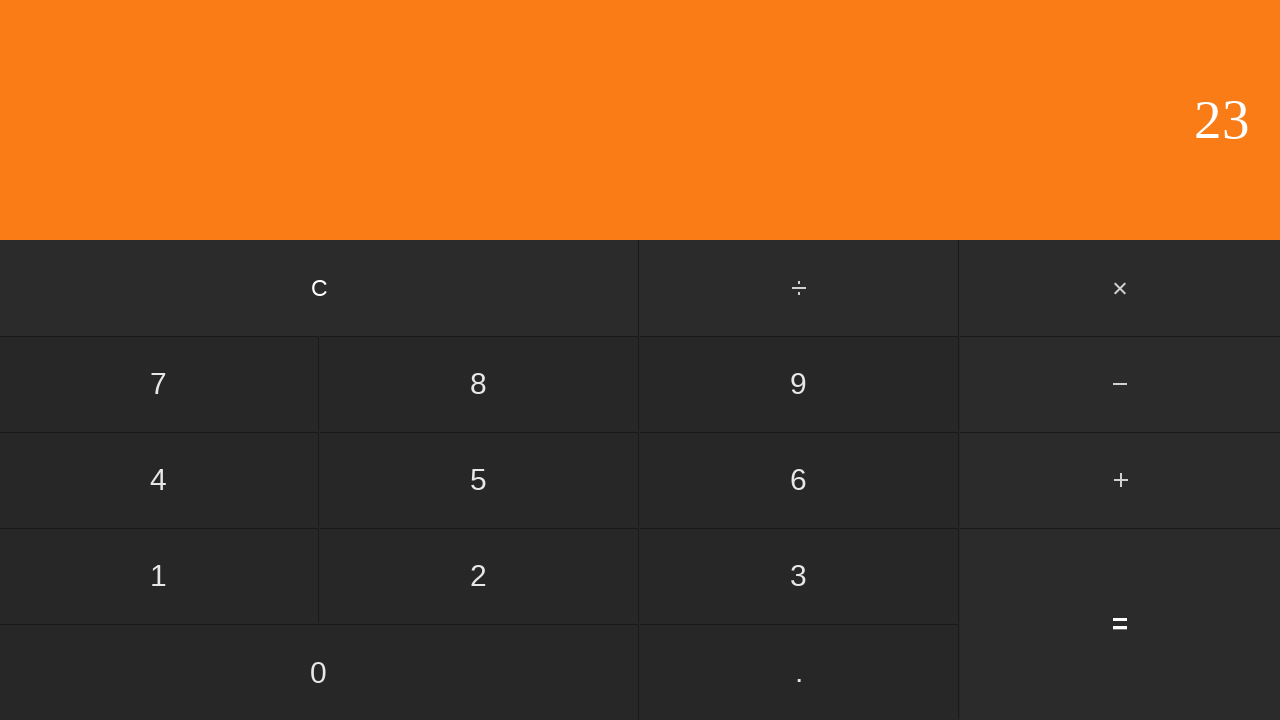

Result displayed for 7 × 3 = 21
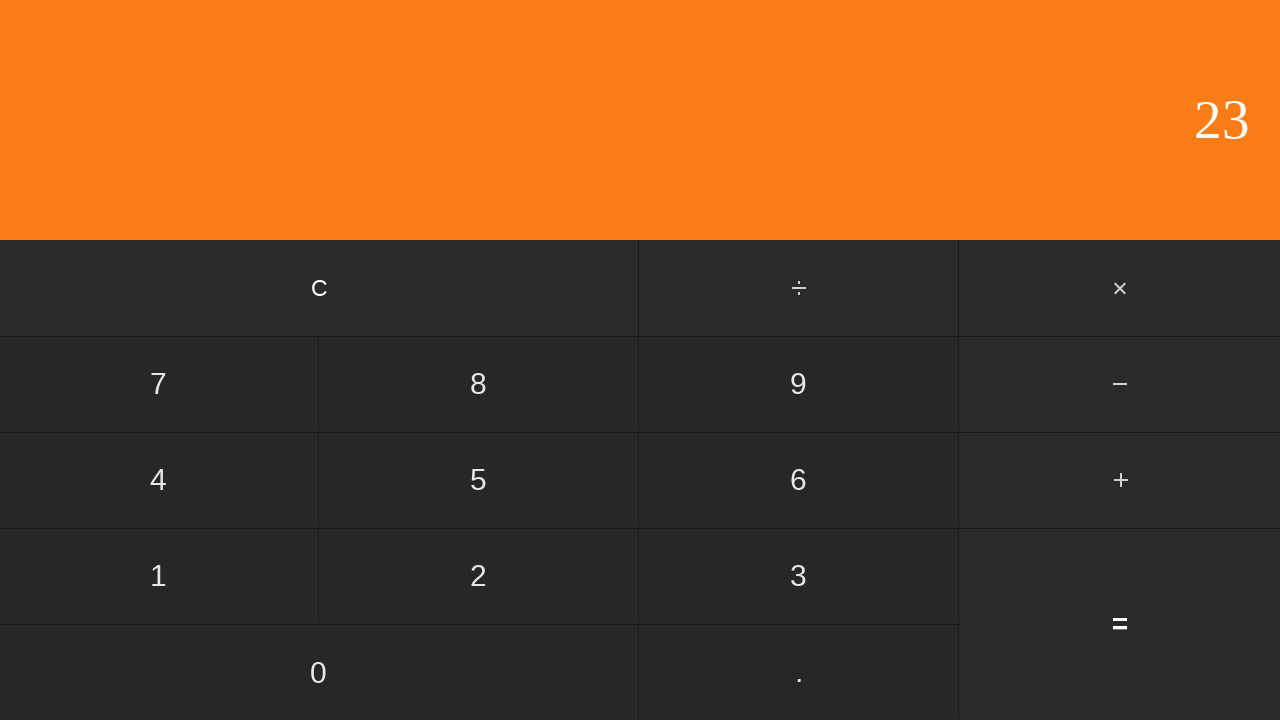

Clicked clear button to reset calculator at (320, 288) on input[value='C']
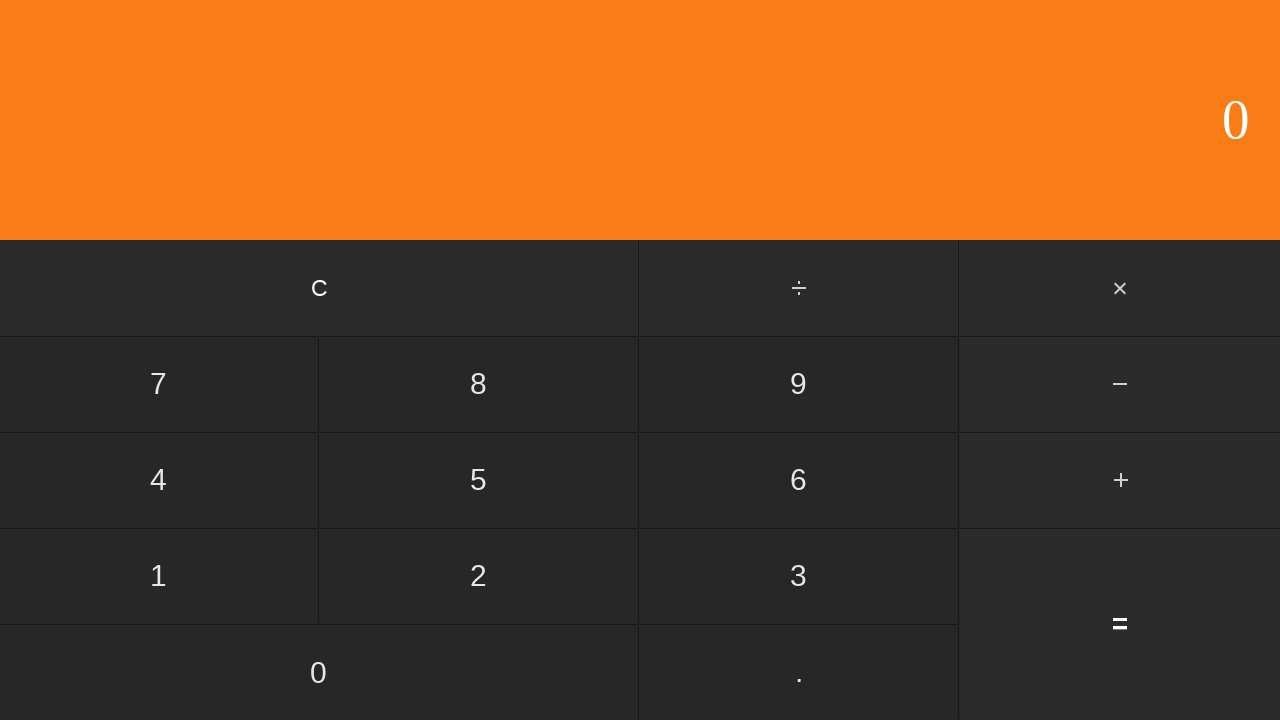

Clicked first number: 7 at (159, 384) on input[value='7']
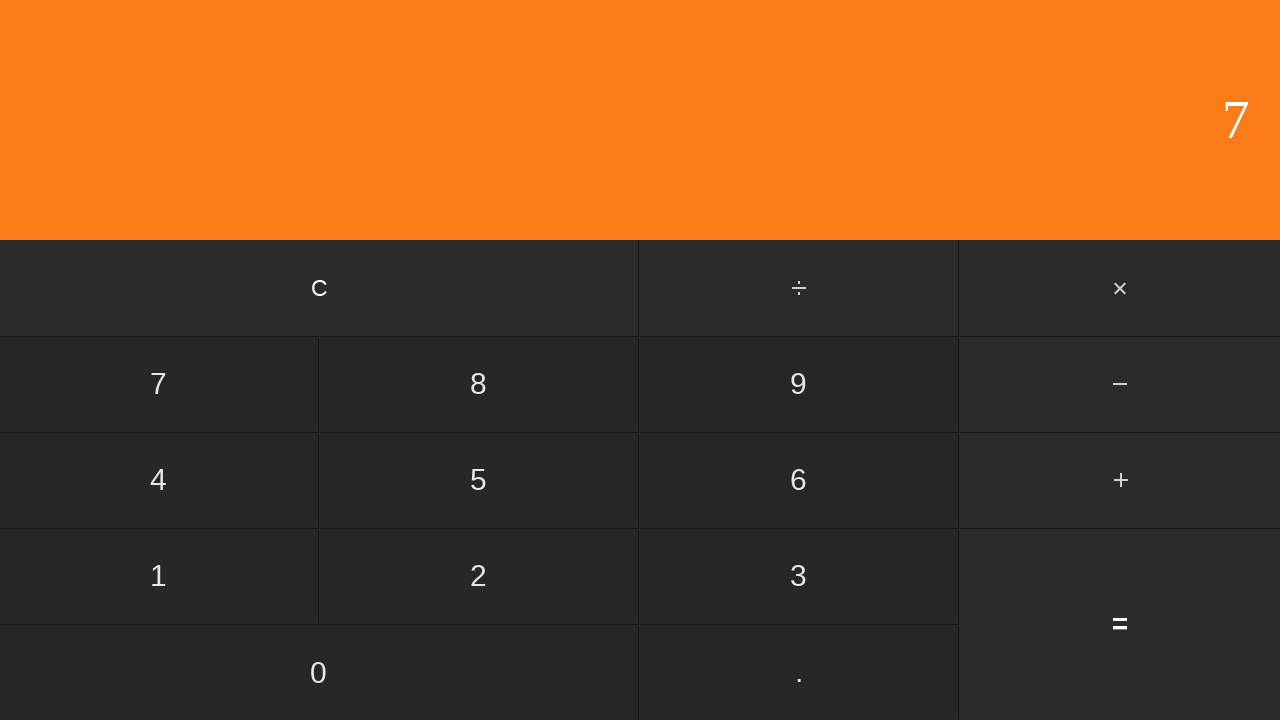

Clicked multiply button at (1120, 288) on #multiply
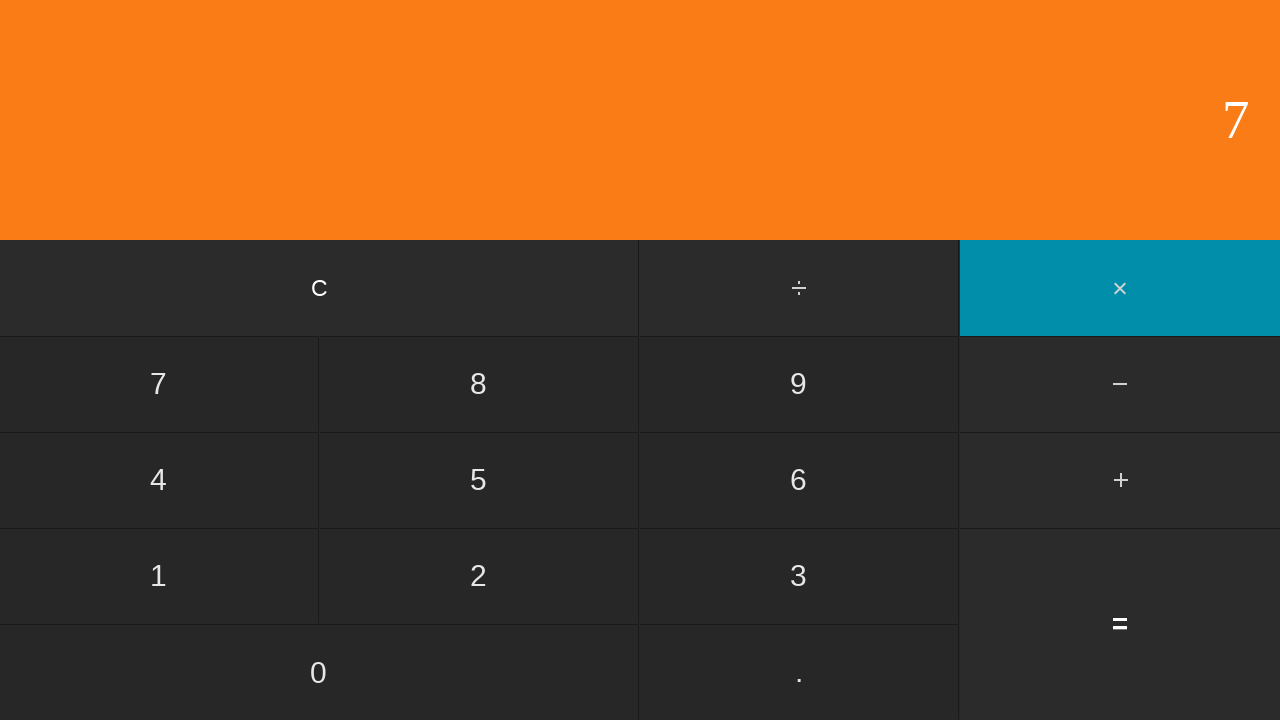

Clicked second number: 4 at (159, 480) on input[value='4']
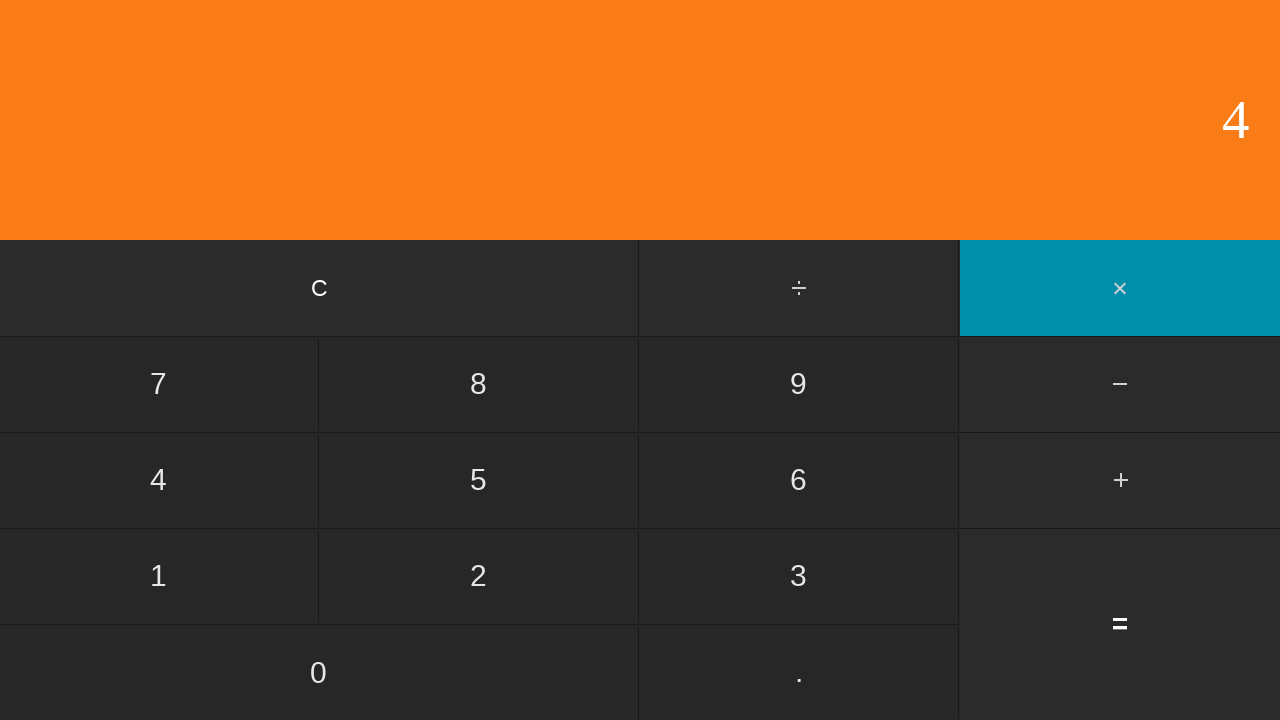

Clicked equals button to calculate 7 × 4 at (1120, 624) on input[value='=']
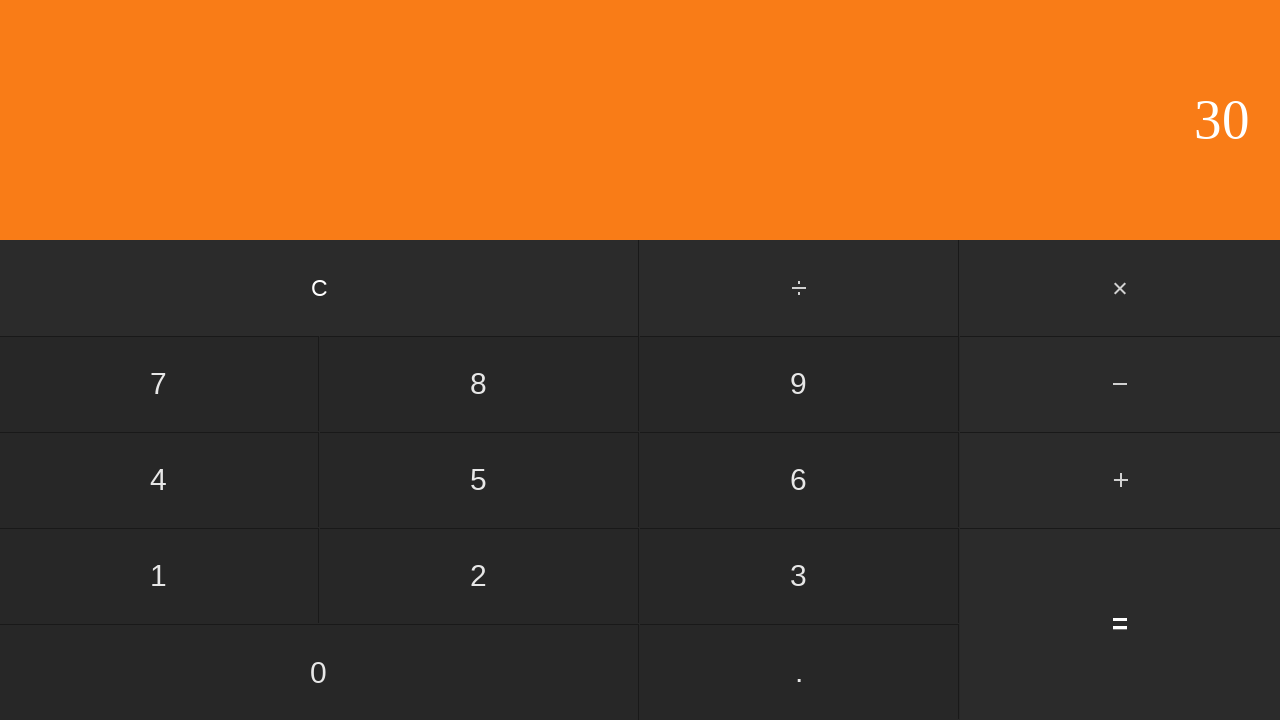

Result displayed for 7 × 4 = 28
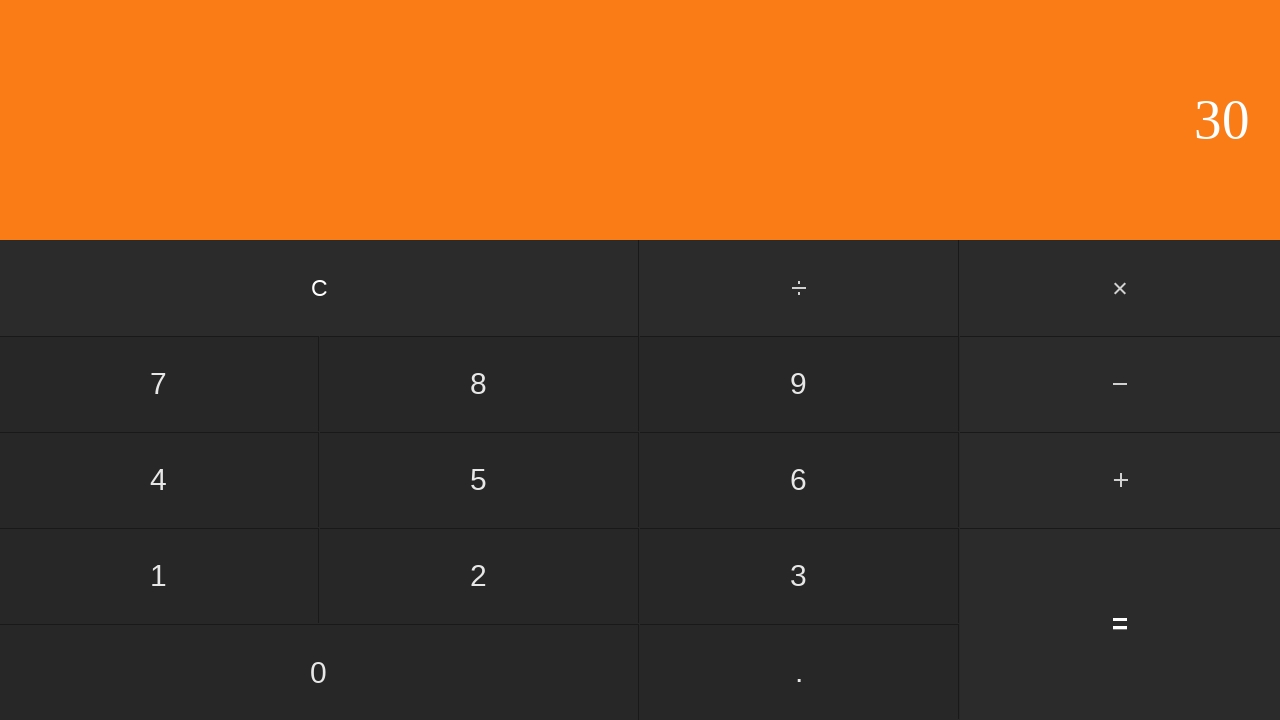

Clicked clear button to reset calculator at (320, 288) on input[value='C']
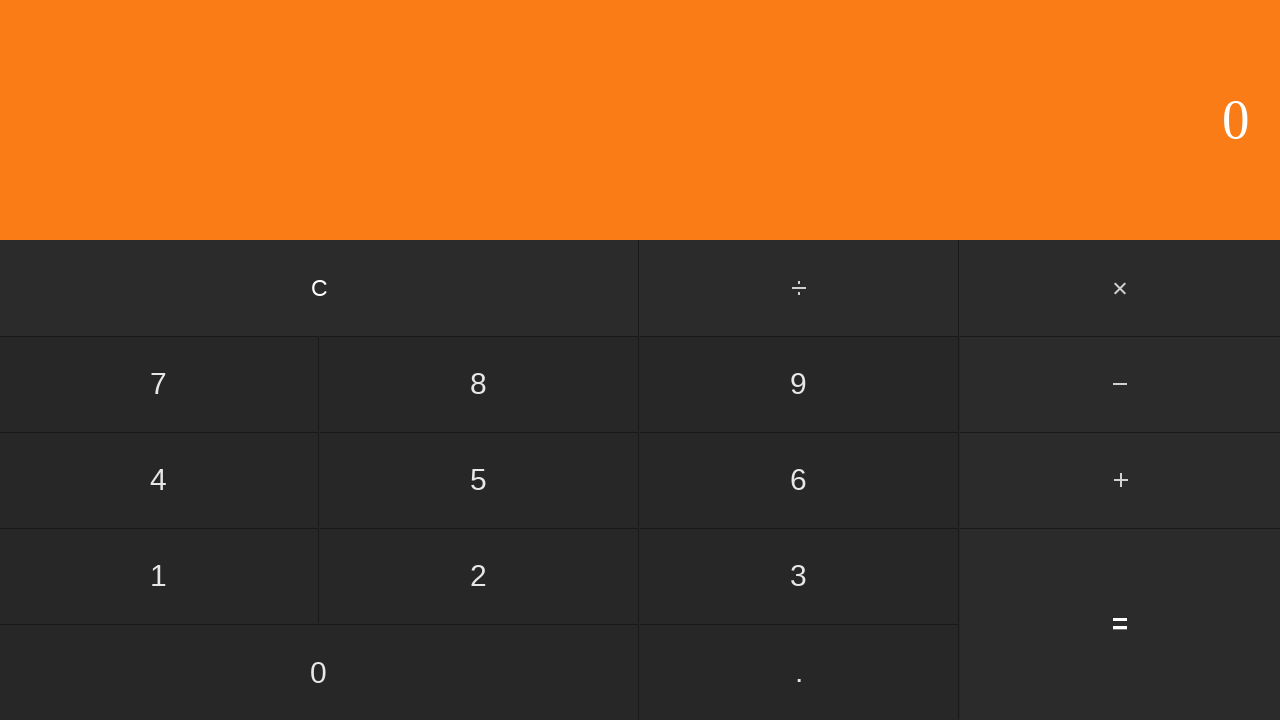

Clicked first number: 7 at (159, 384) on input[value='7']
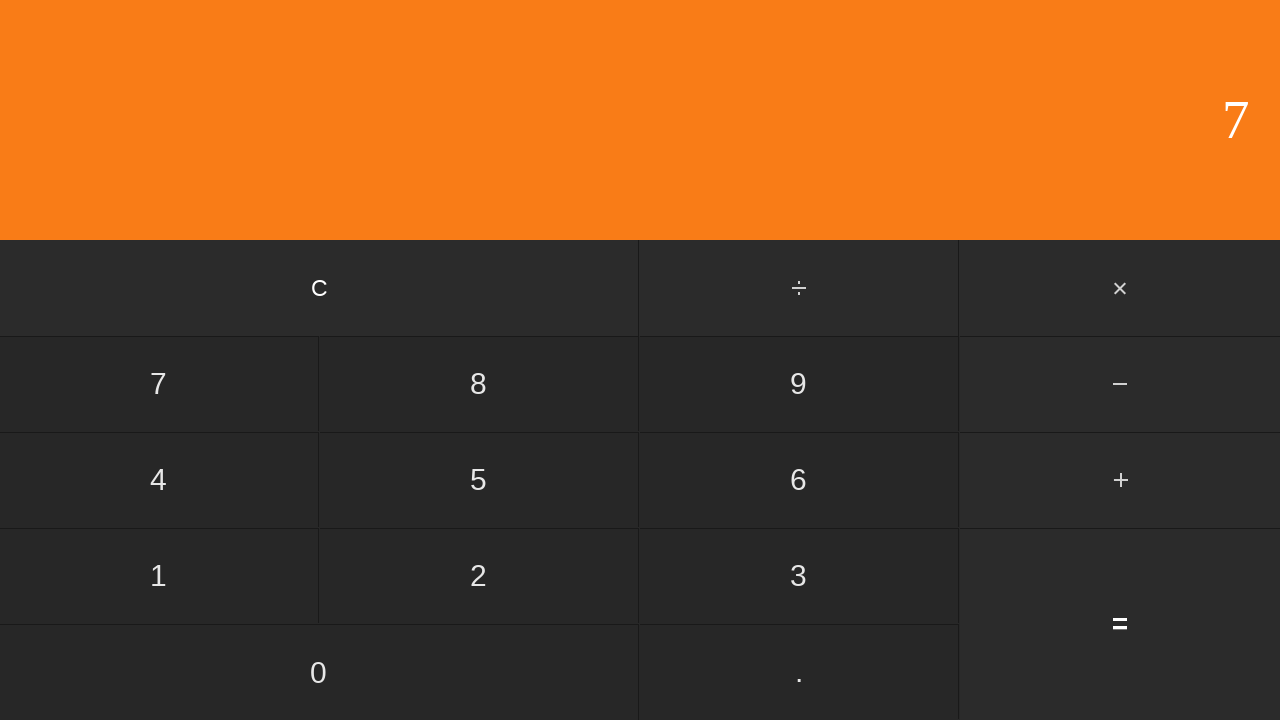

Clicked multiply button at (1120, 288) on #multiply
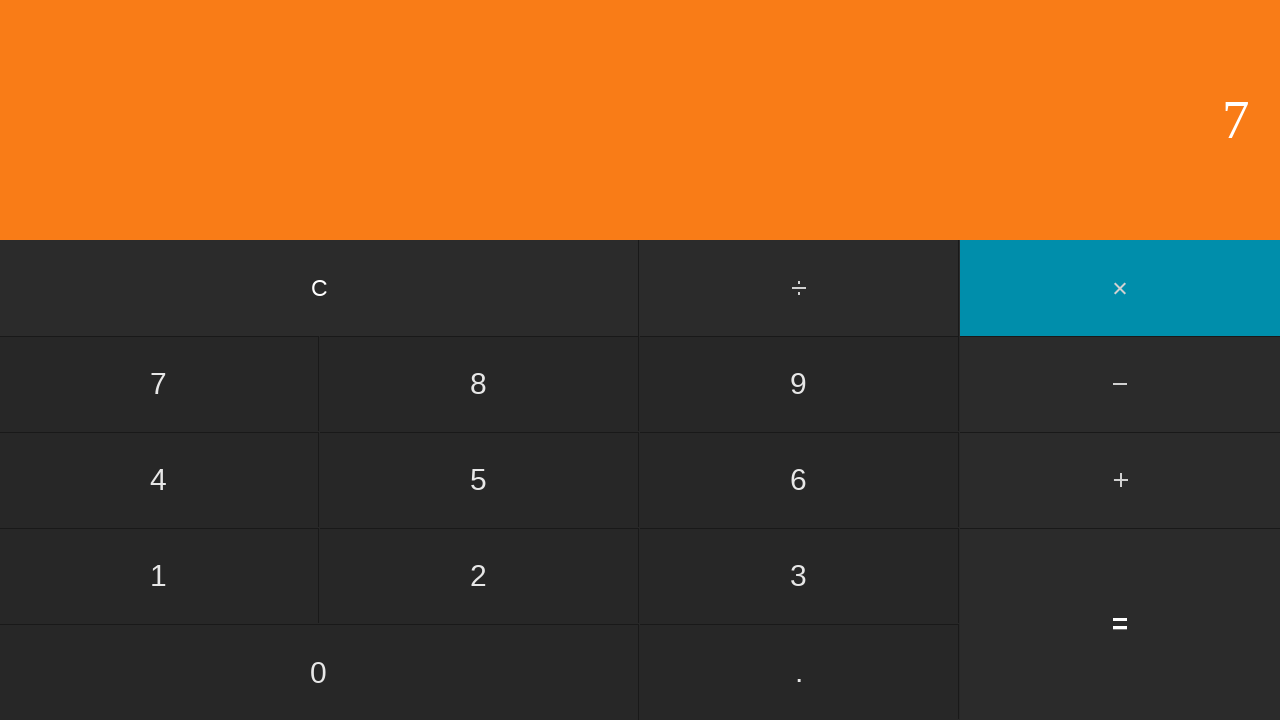

Clicked second number: 5 at (479, 480) on input[value='5']
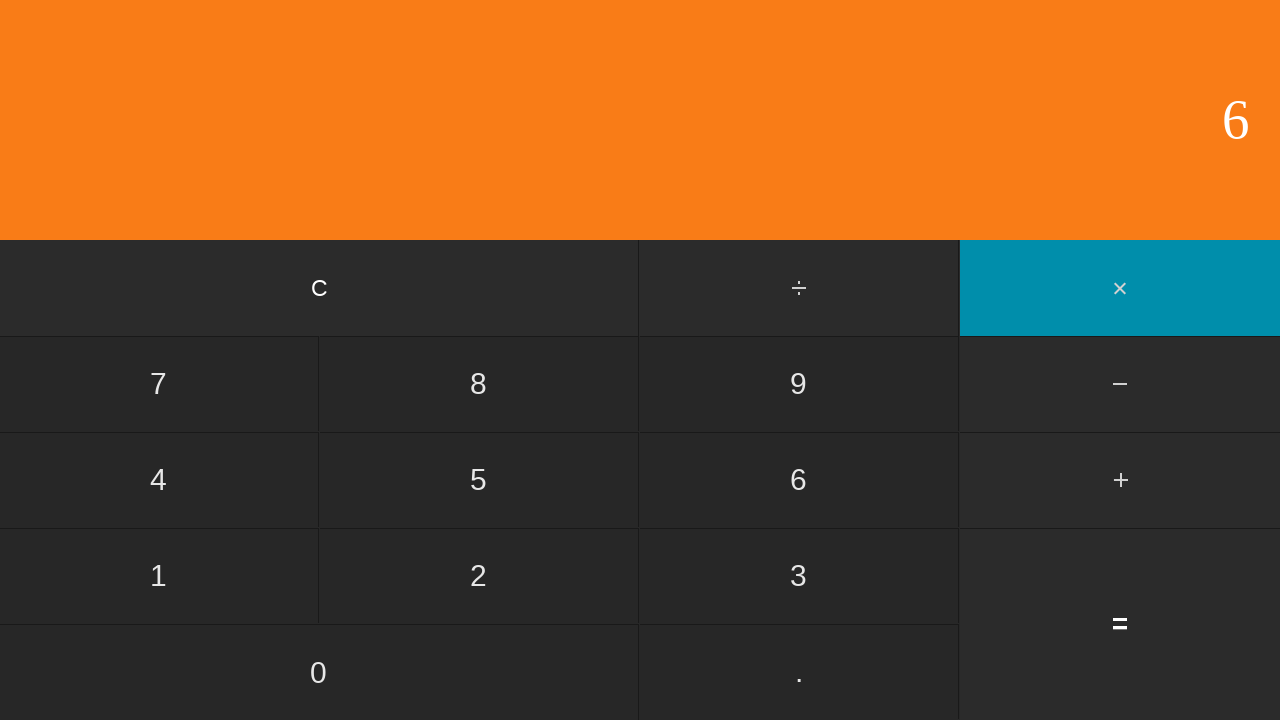

Clicked equals button to calculate 7 × 5 at (1120, 624) on input[value='=']
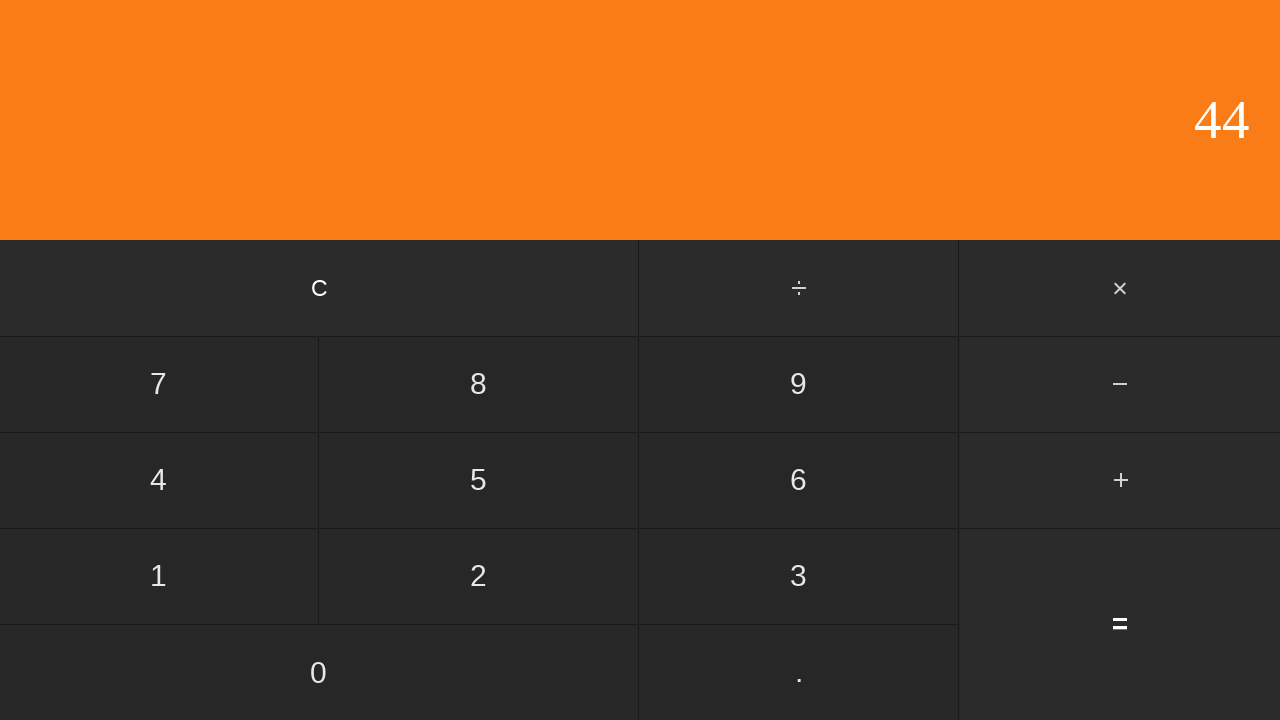

Result displayed for 7 × 5 = 35
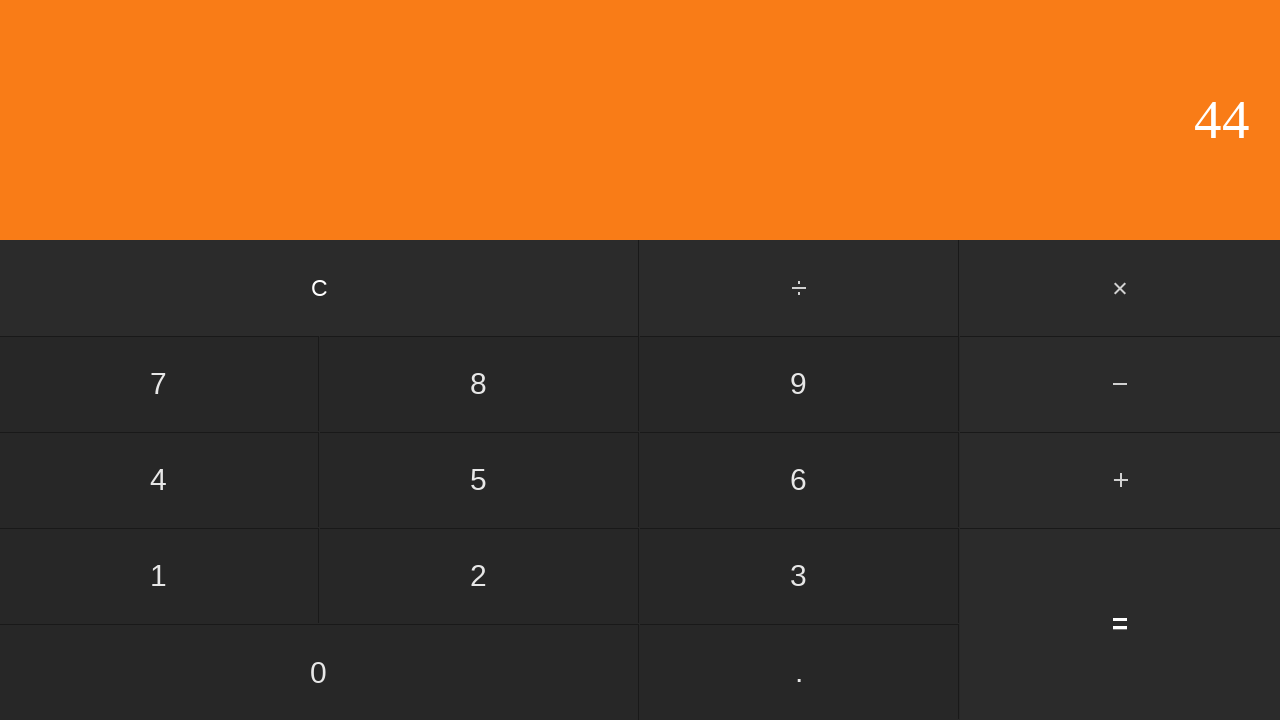

Clicked clear button to reset calculator at (320, 288) on input[value='C']
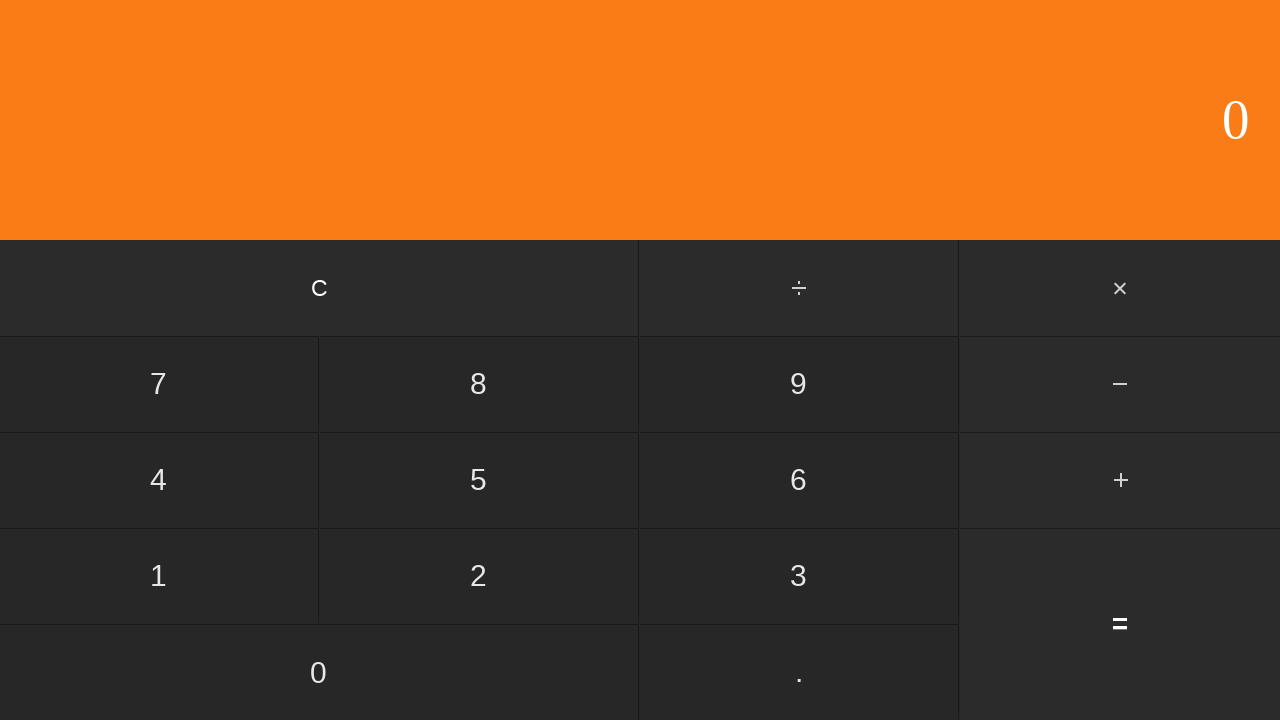

Clicked first number: 7 at (159, 384) on input[value='7']
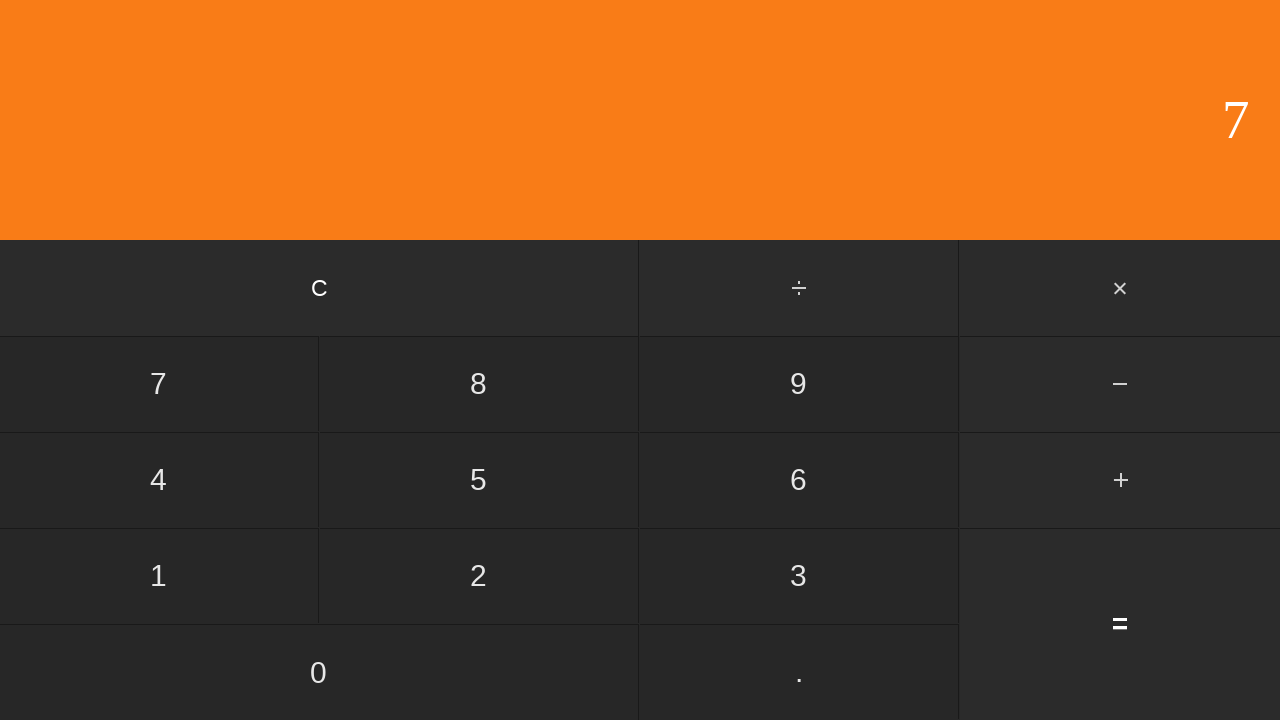

Clicked multiply button at (1120, 288) on #multiply
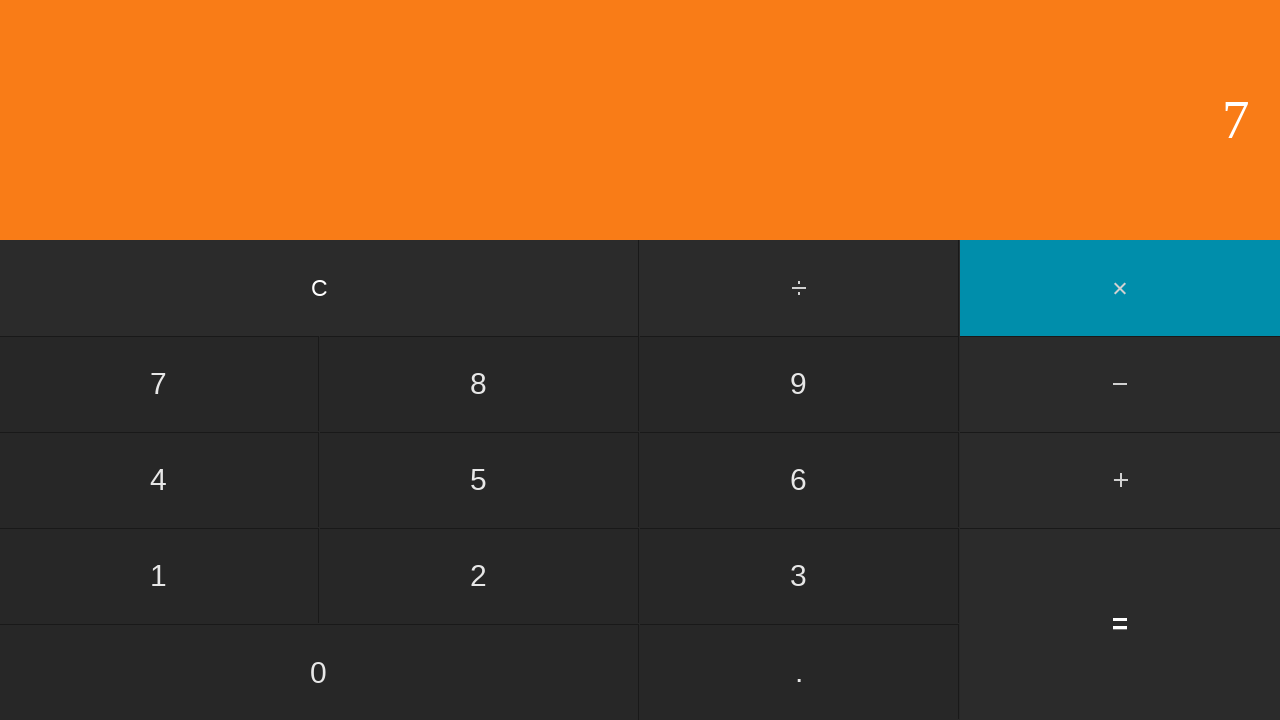

Clicked second number: 6 at (799, 480) on input[value='6']
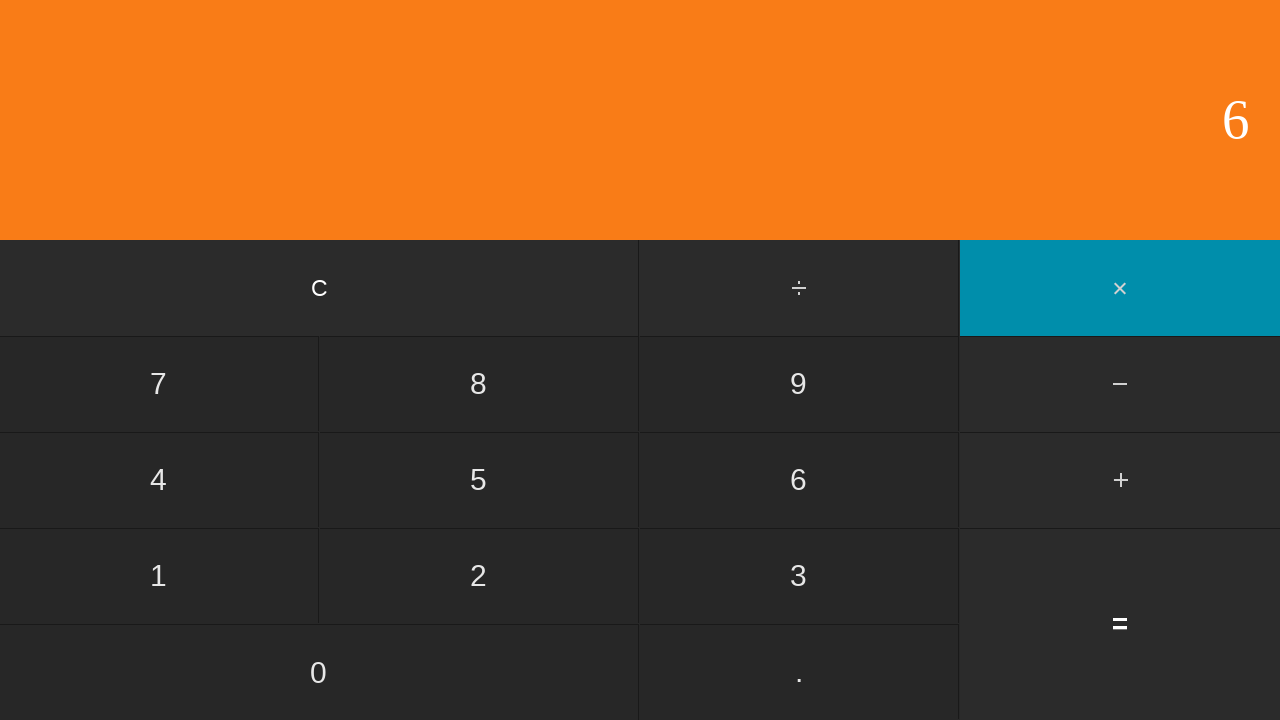

Clicked equals button to calculate 7 × 6 at (1120, 624) on input[value='=']
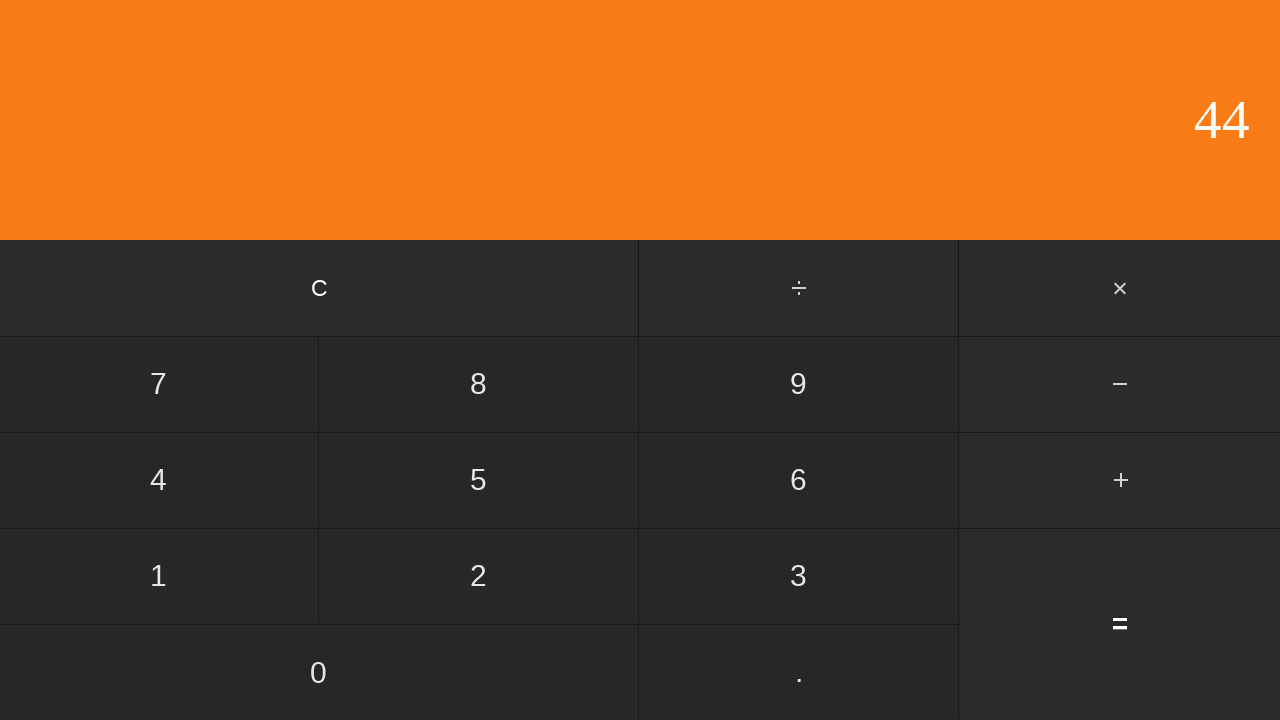

Result displayed for 7 × 6 = 42
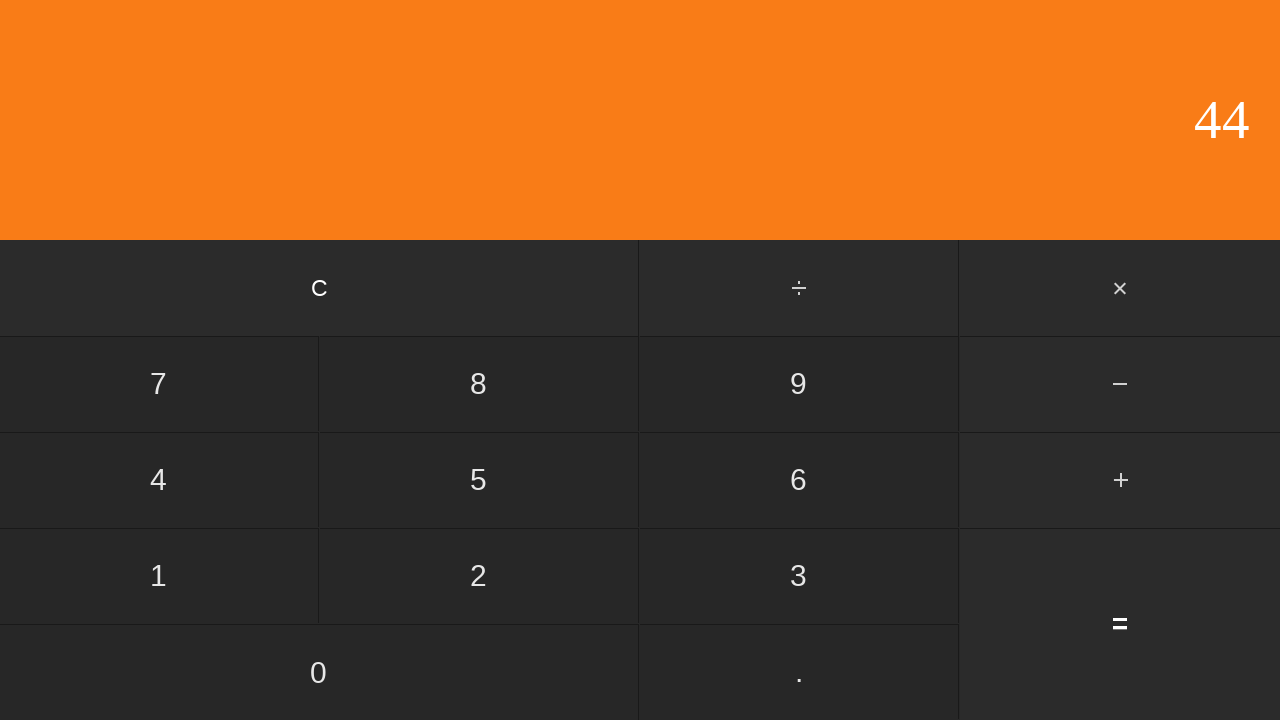

Clicked clear button to reset calculator at (320, 288) on input[value='C']
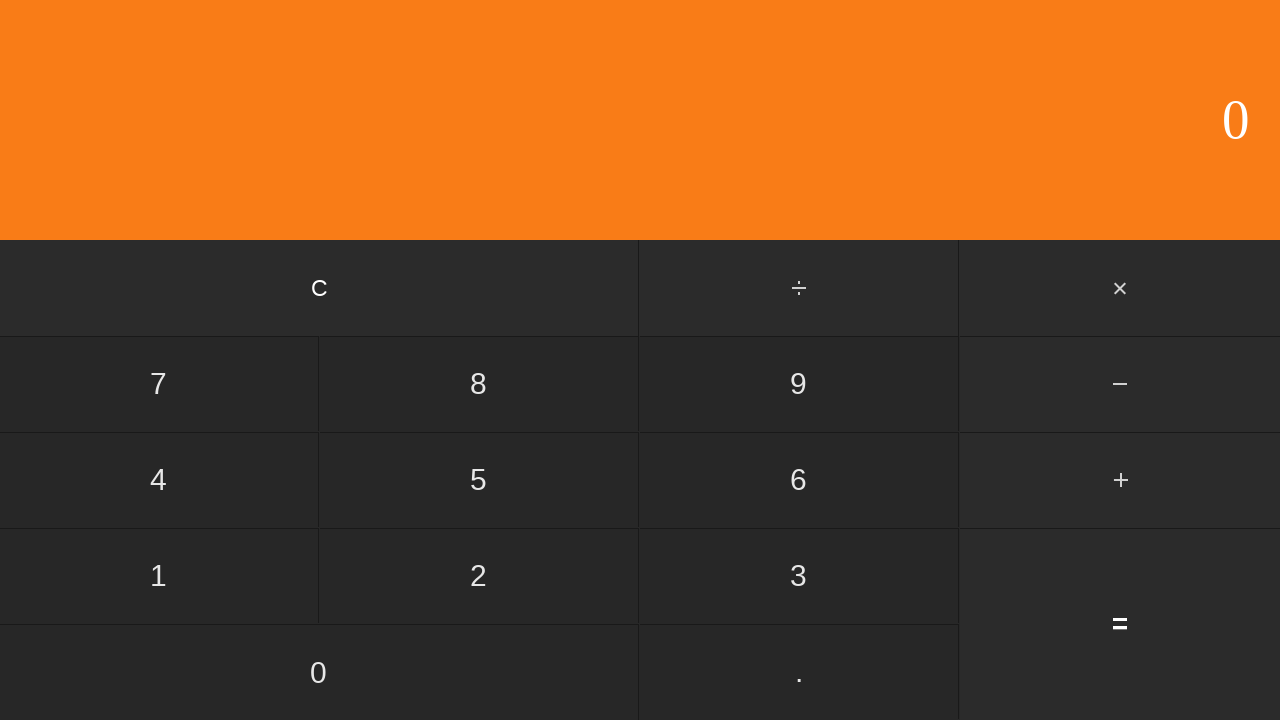

Clicked first number: 7 at (159, 384) on input[value='7']
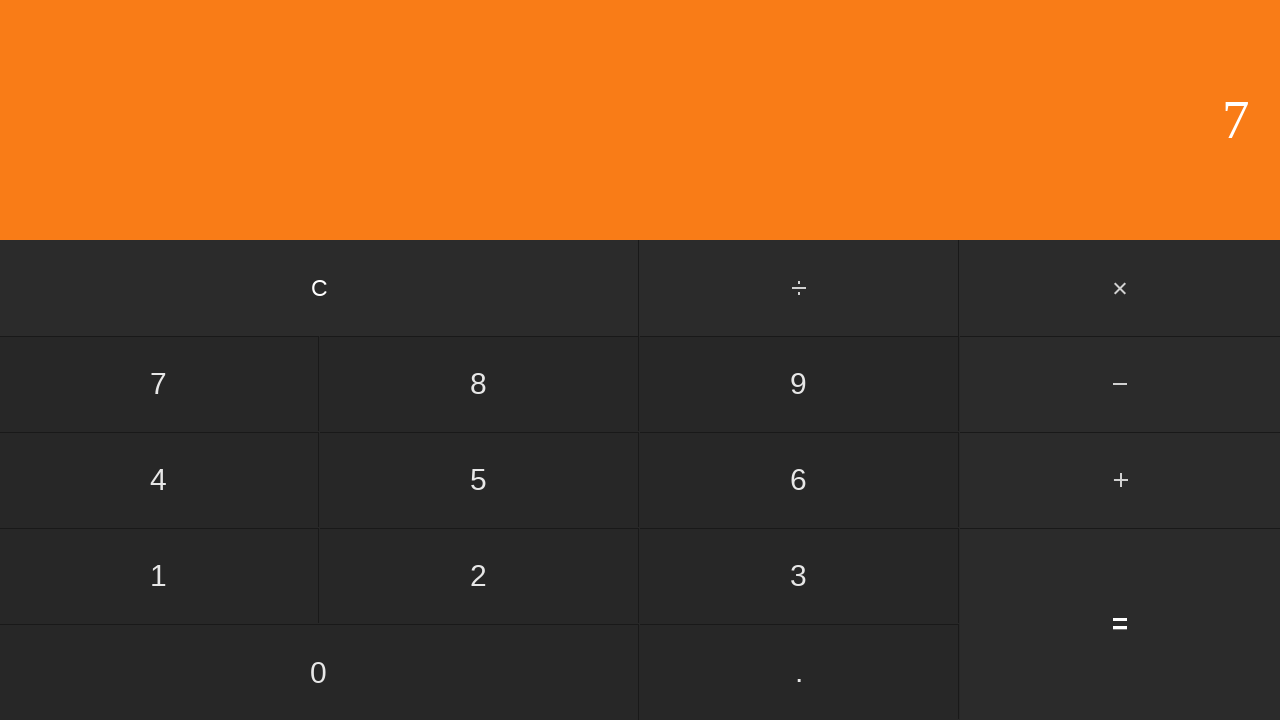

Clicked multiply button at (1120, 288) on #multiply
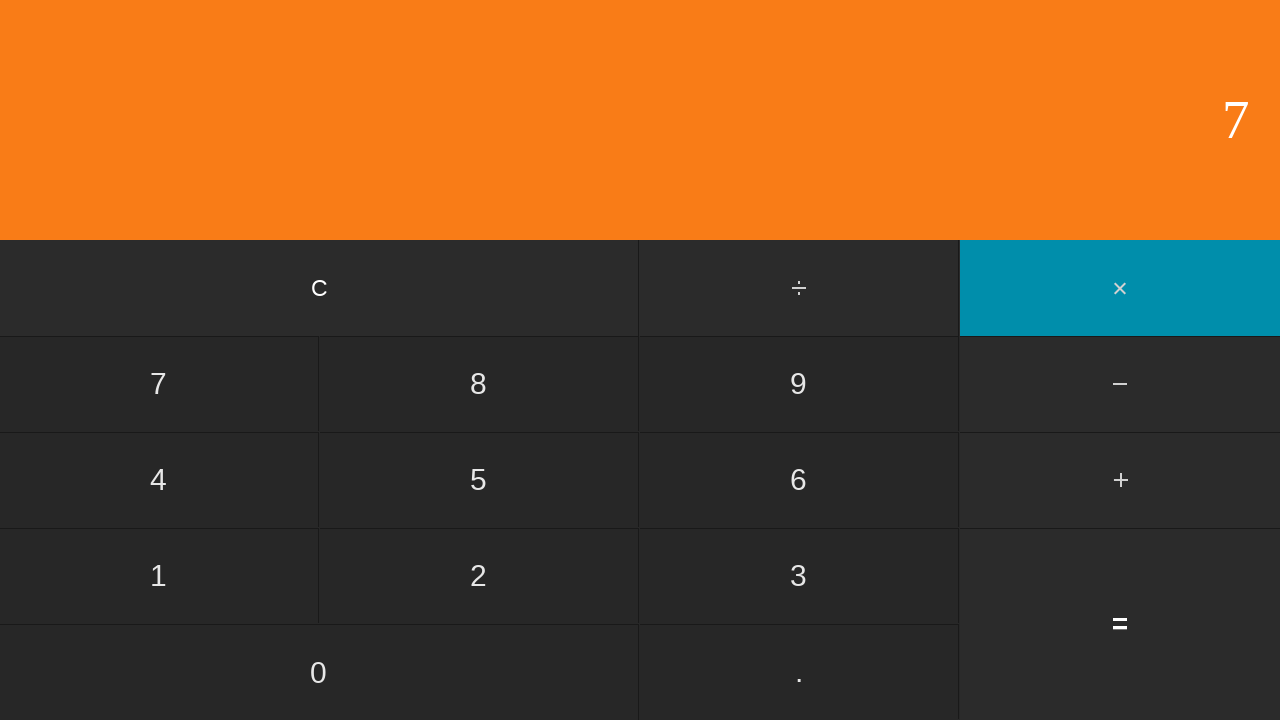

Clicked second number: 7 at (159, 384) on input[value='7']
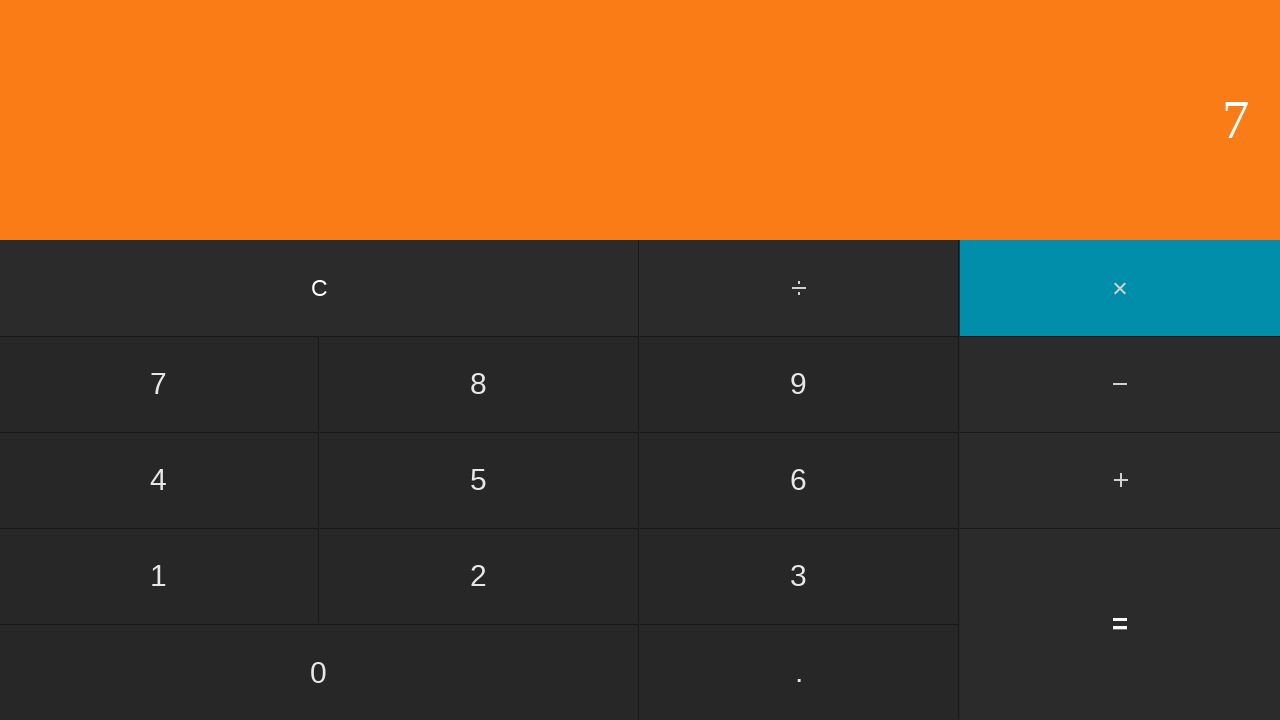

Clicked equals button to calculate 7 × 7 at (1120, 624) on input[value='=']
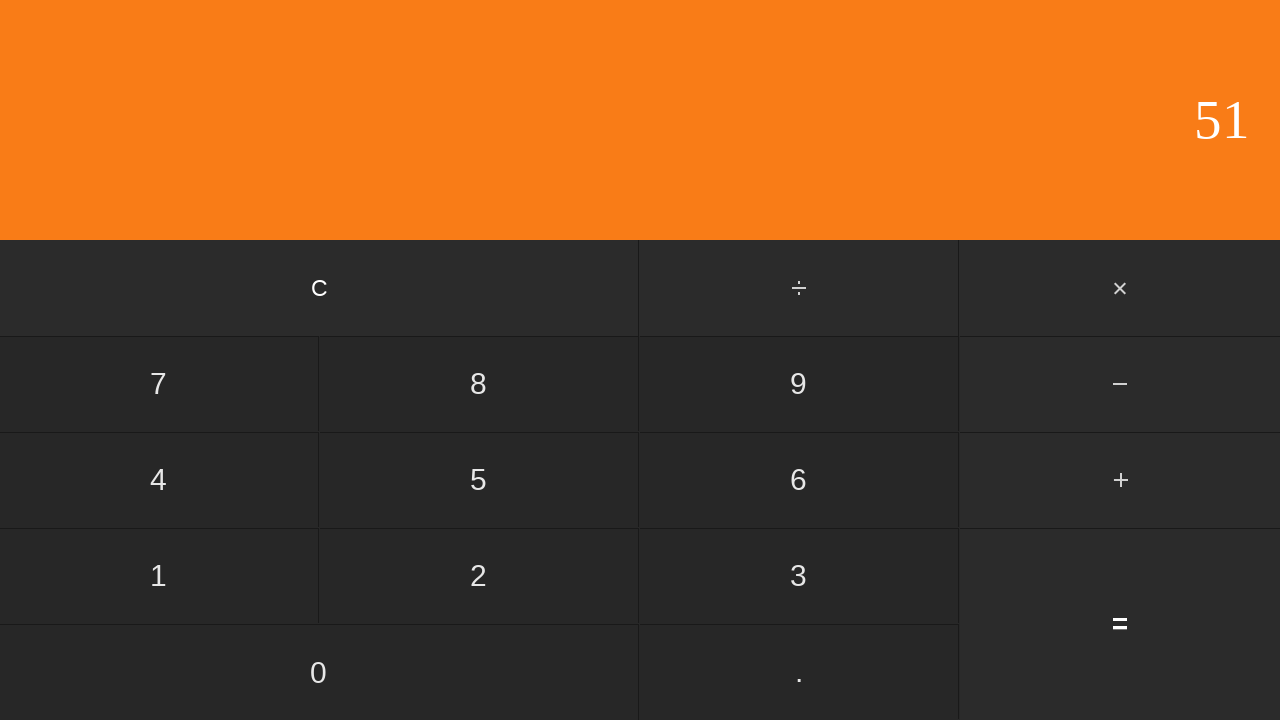

Result displayed for 7 × 7 = 49
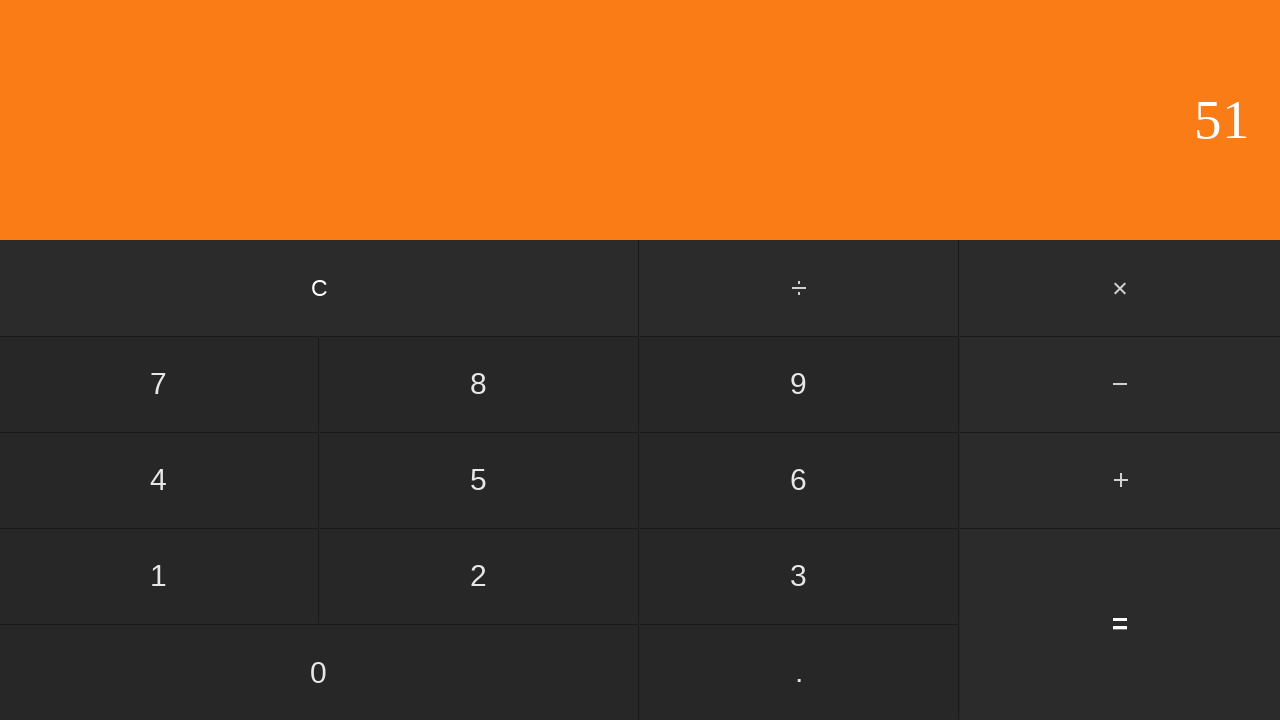

Clicked clear button to reset calculator at (320, 288) on input[value='C']
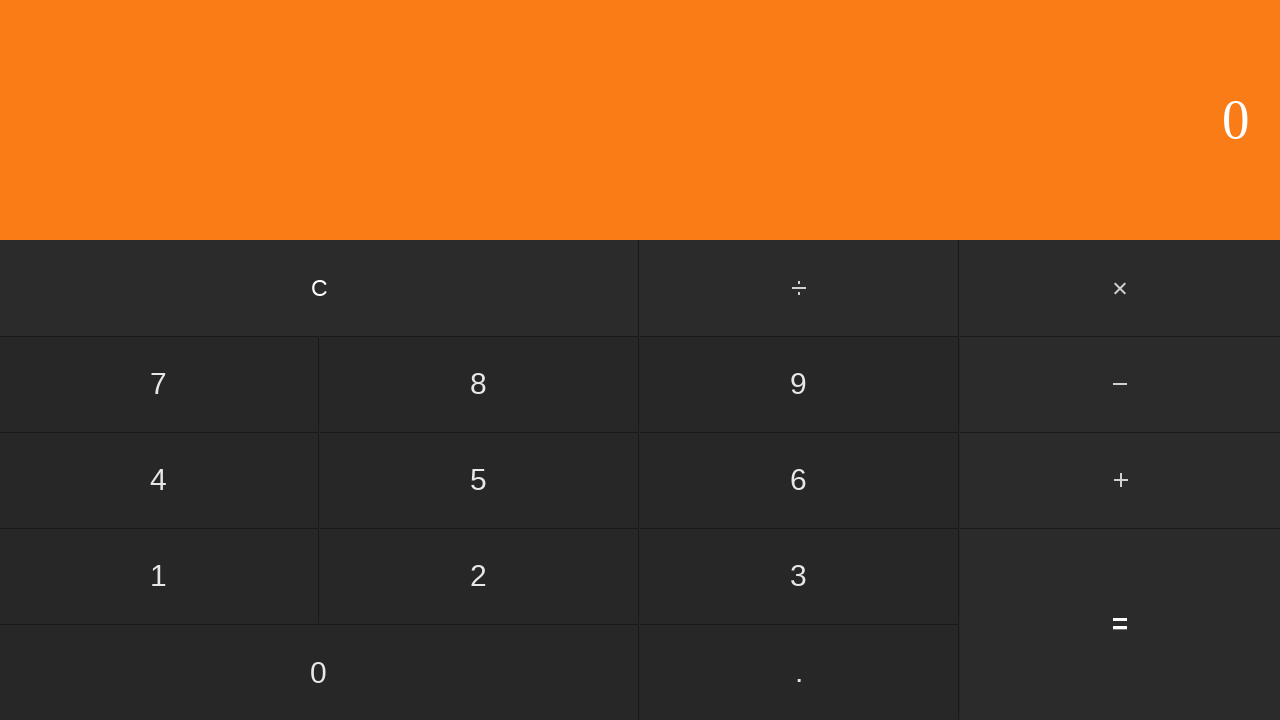

Clicked first number: 7 at (159, 384) on input[value='7']
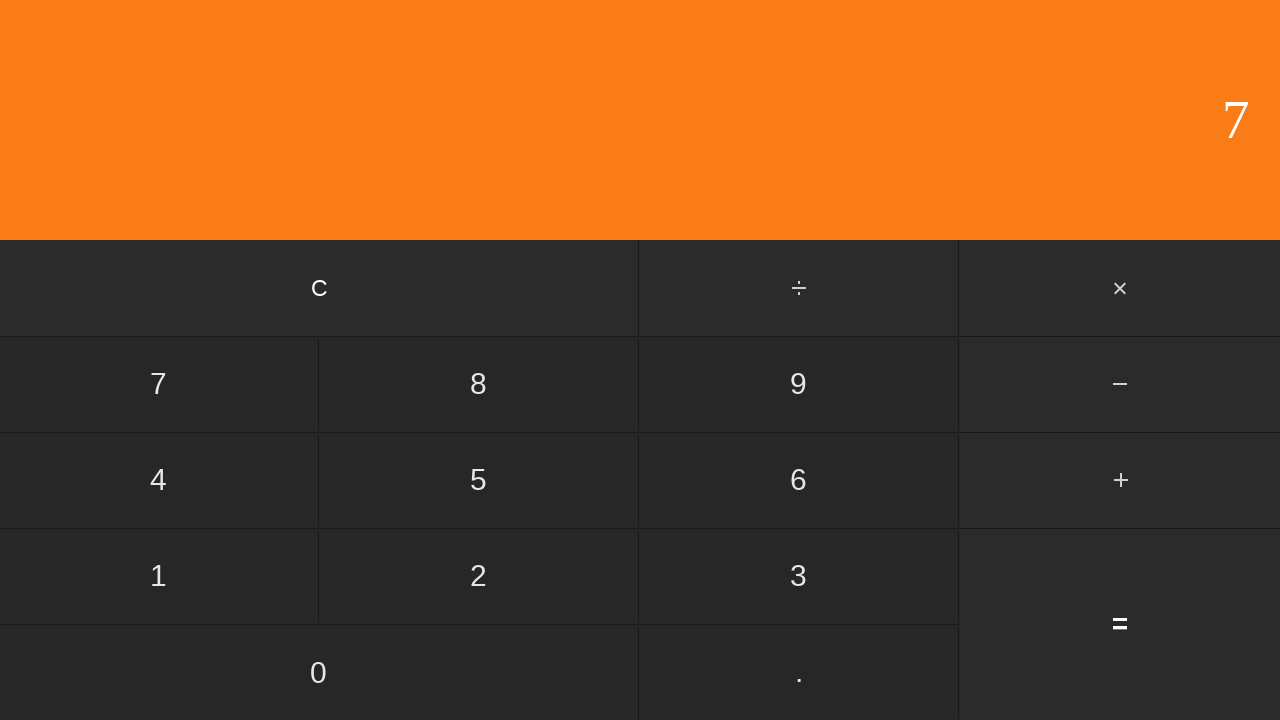

Clicked multiply button at (1120, 288) on #multiply
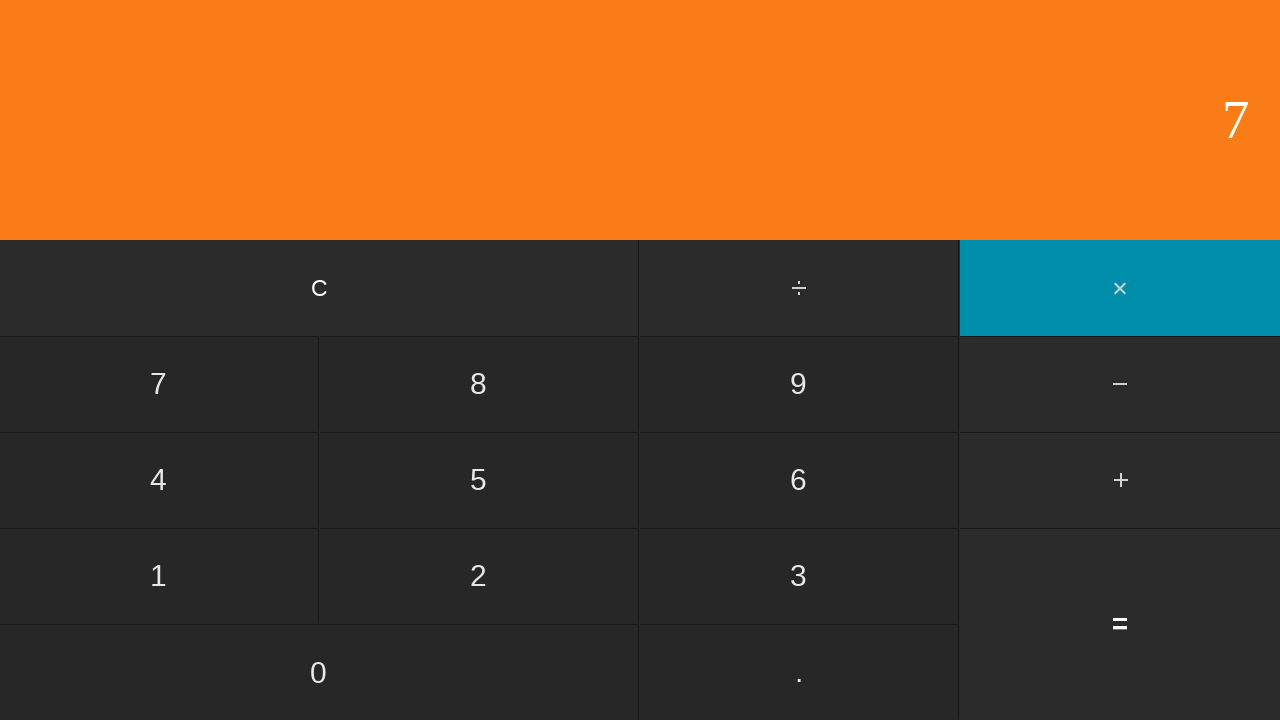

Clicked second number: 8 at (479, 384) on input[value='8']
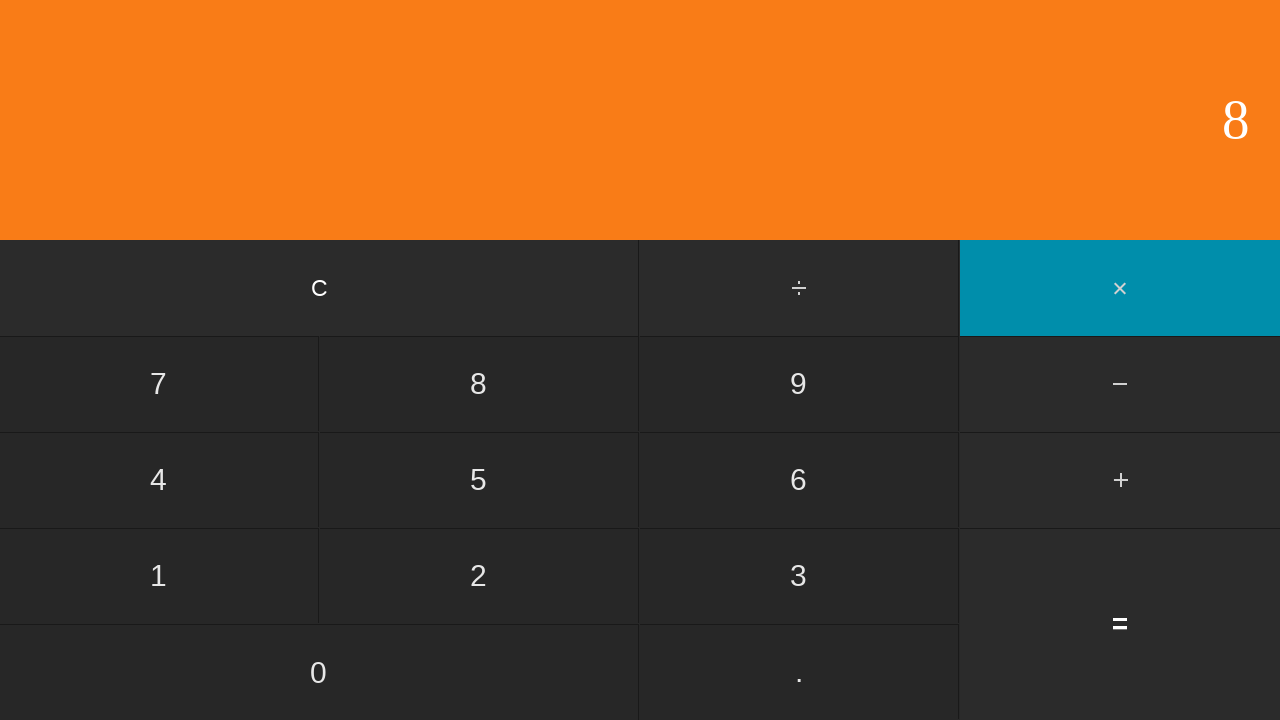

Clicked equals button to calculate 7 × 8 at (1120, 624) on input[value='=']
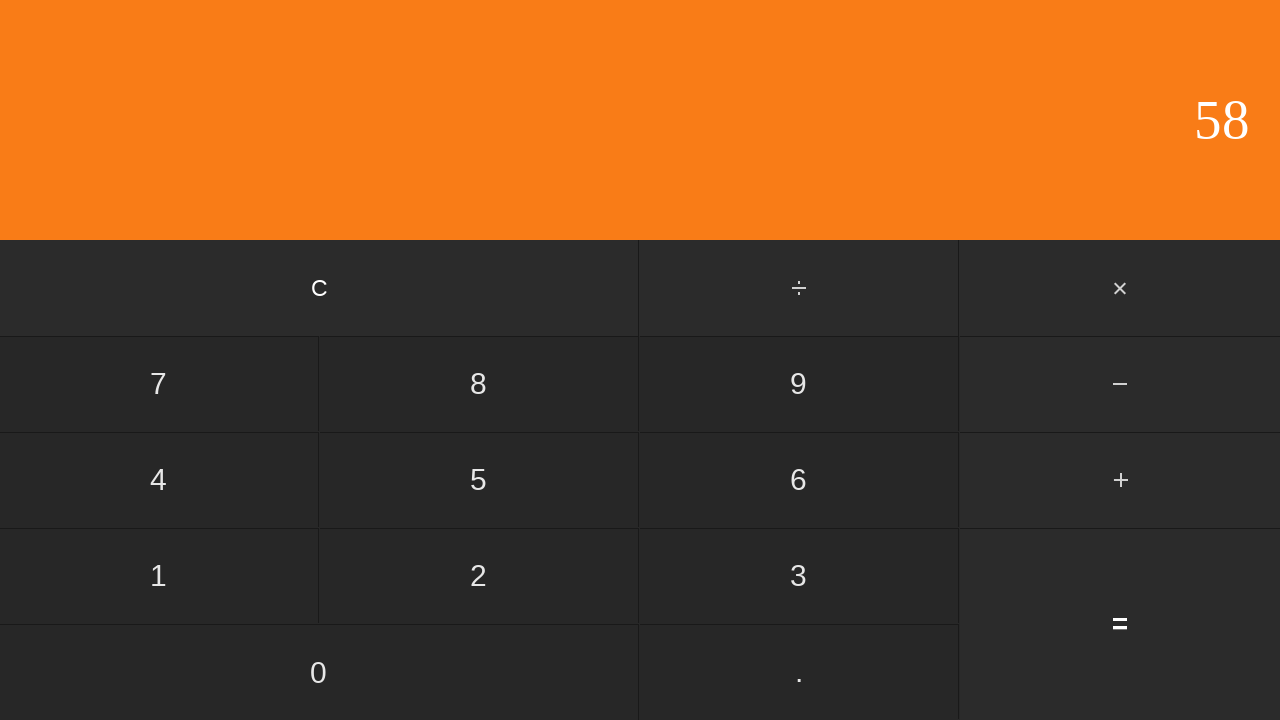

Result displayed for 7 × 8 = 56
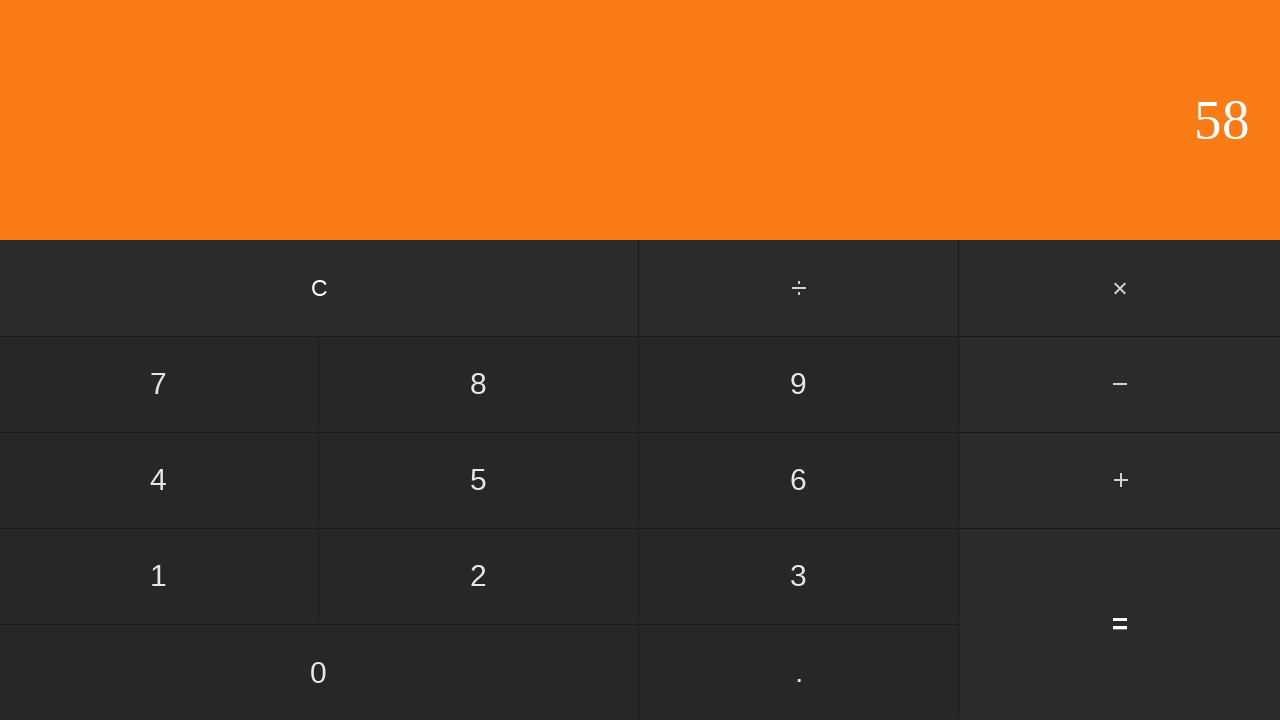

Clicked clear button to reset calculator at (320, 288) on input[value='C']
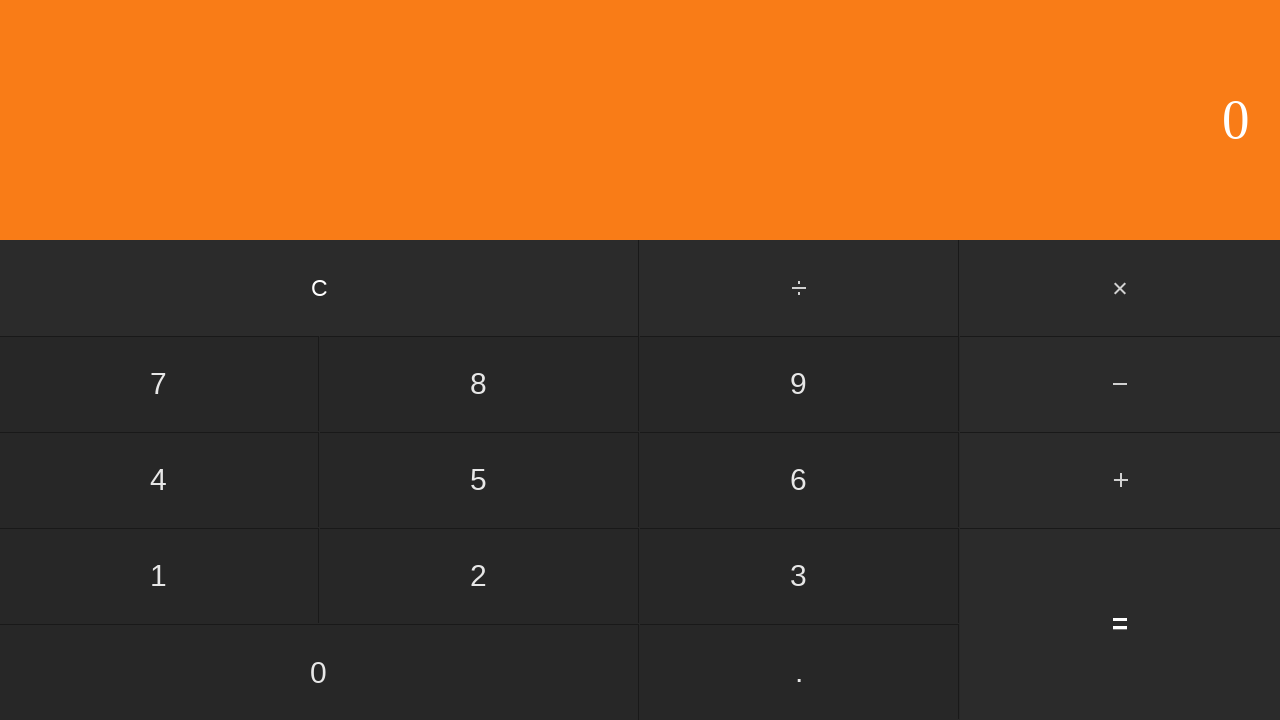

Clicked first number: 7 at (159, 384) on input[value='7']
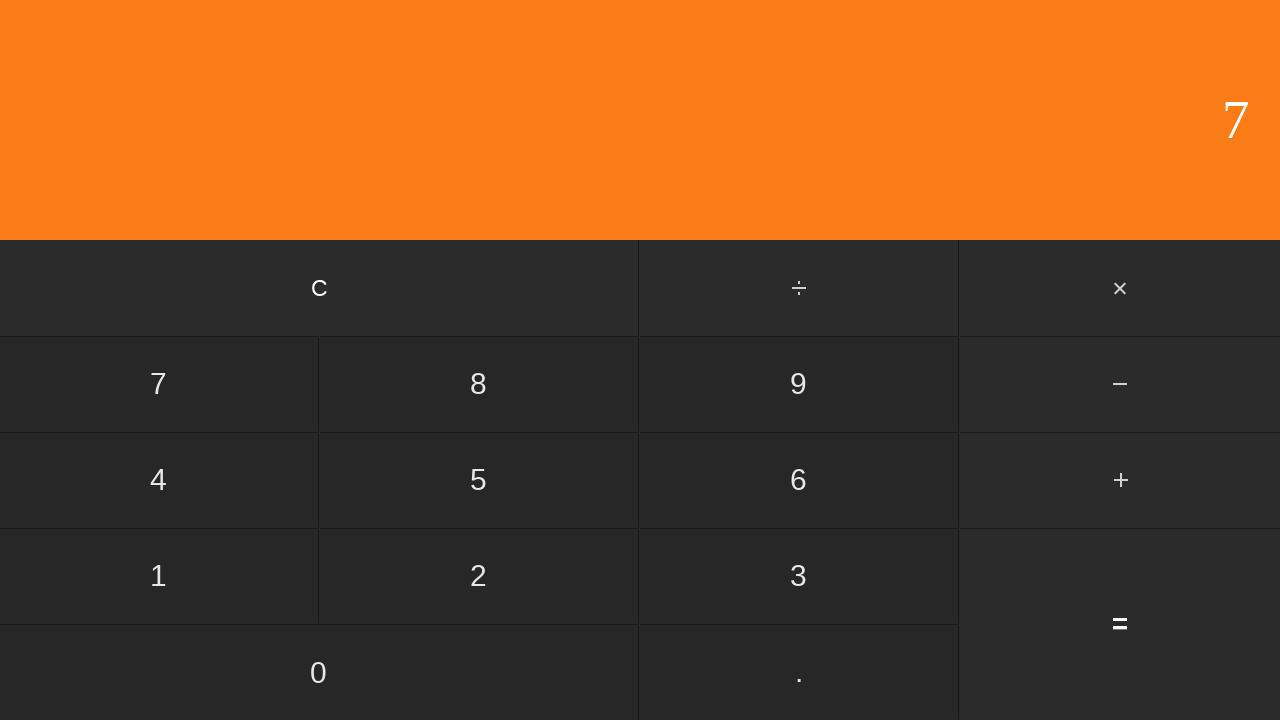

Clicked multiply button at (1120, 288) on #multiply
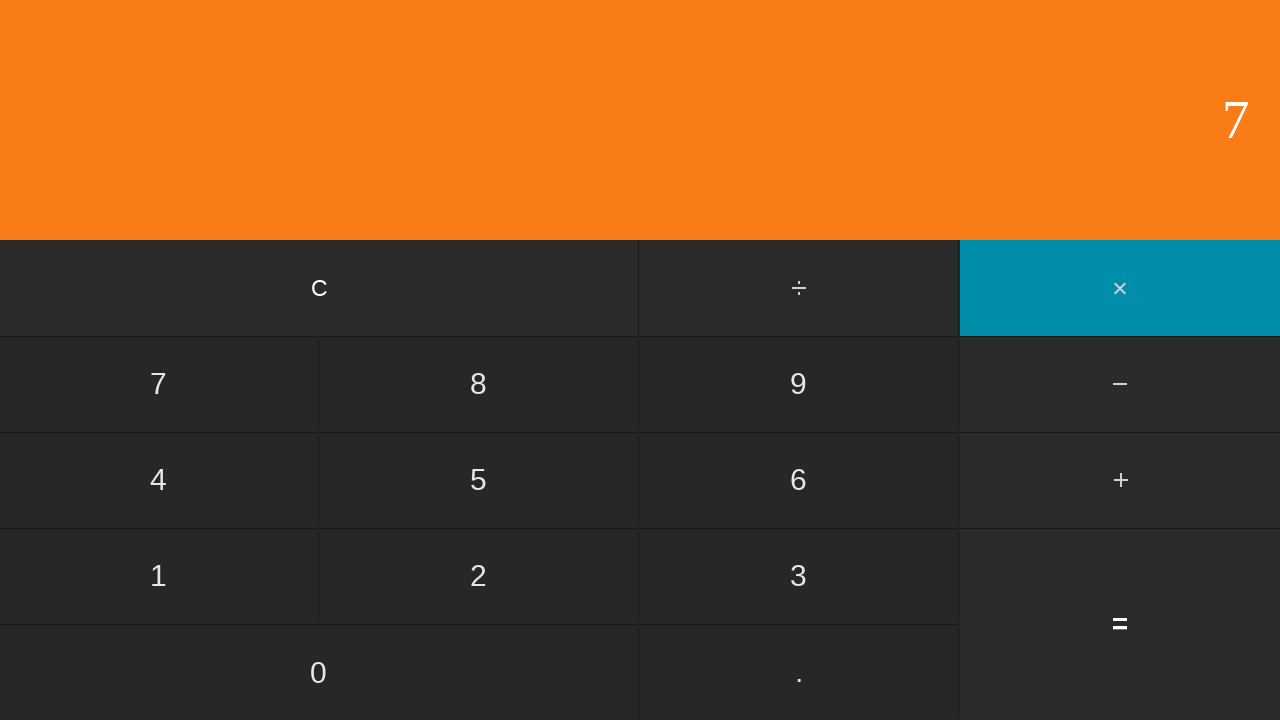

Clicked second number: 9 at (799, 384) on input[value='9']
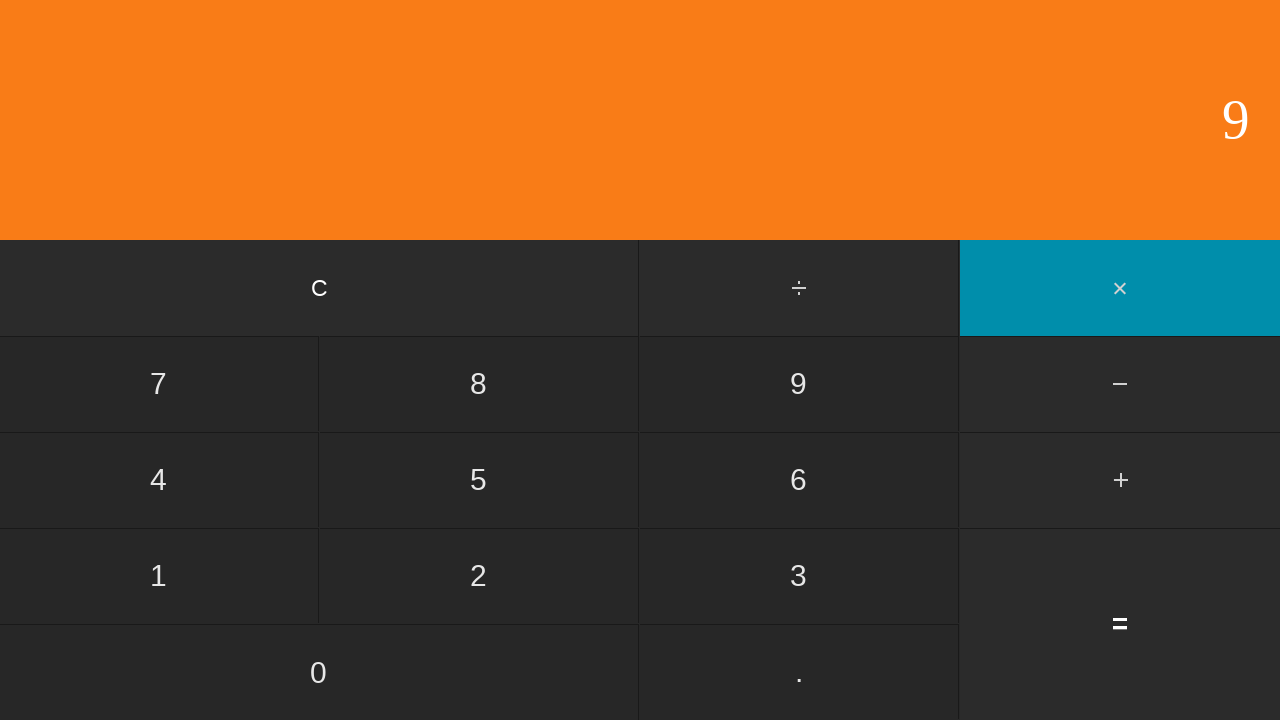

Clicked equals button to calculate 7 × 9 at (1120, 624) on input[value='=']
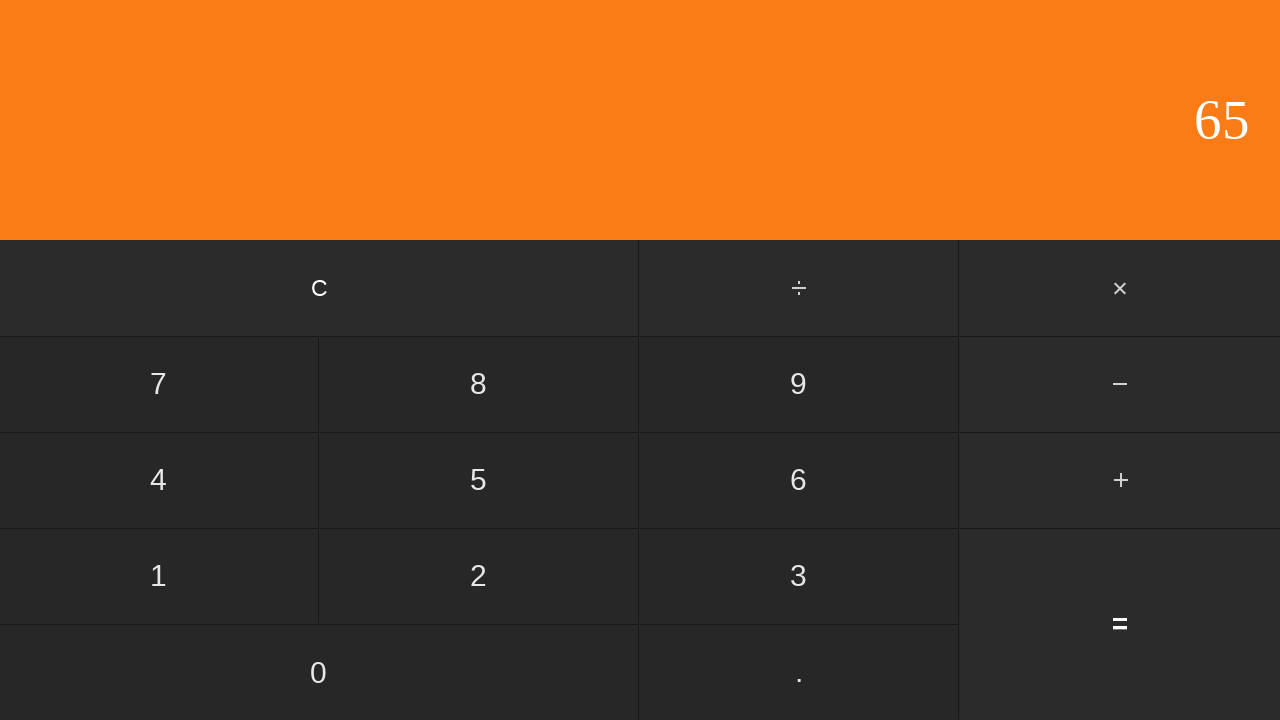

Result displayed for 7 × 9 = 63
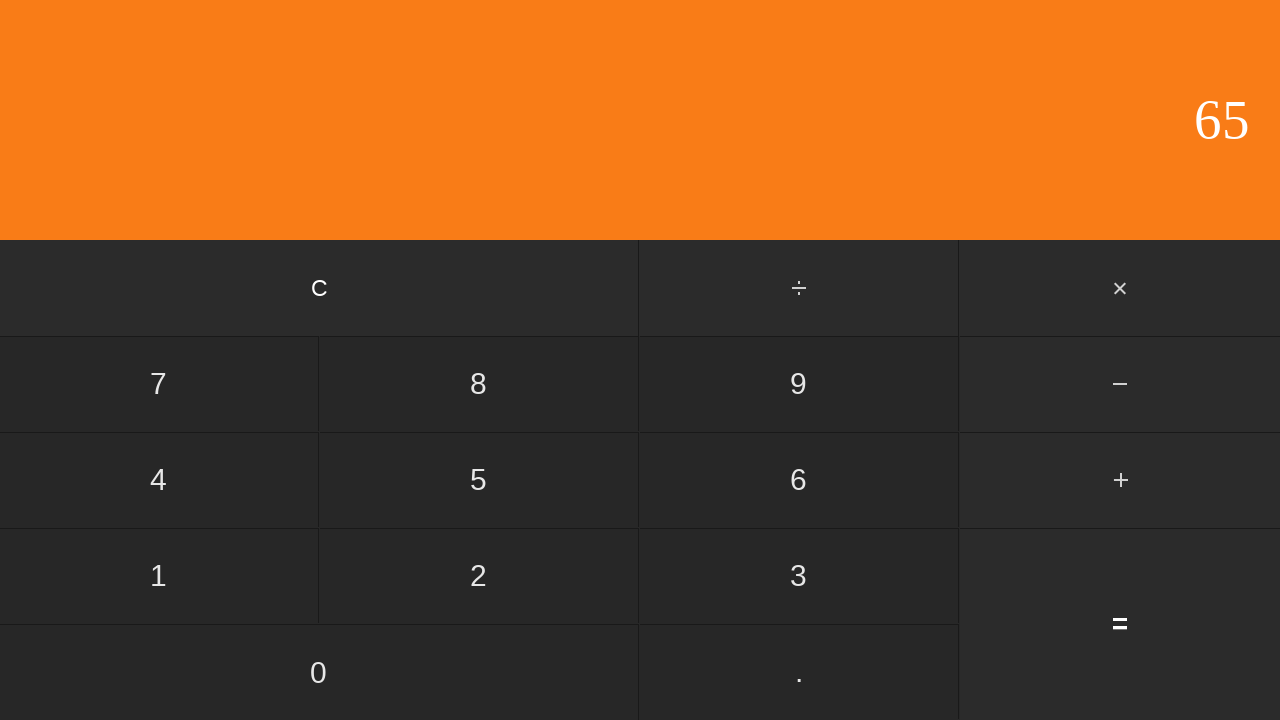

Clicked clear button to reset calculator at (320, 288) on input[value='C']
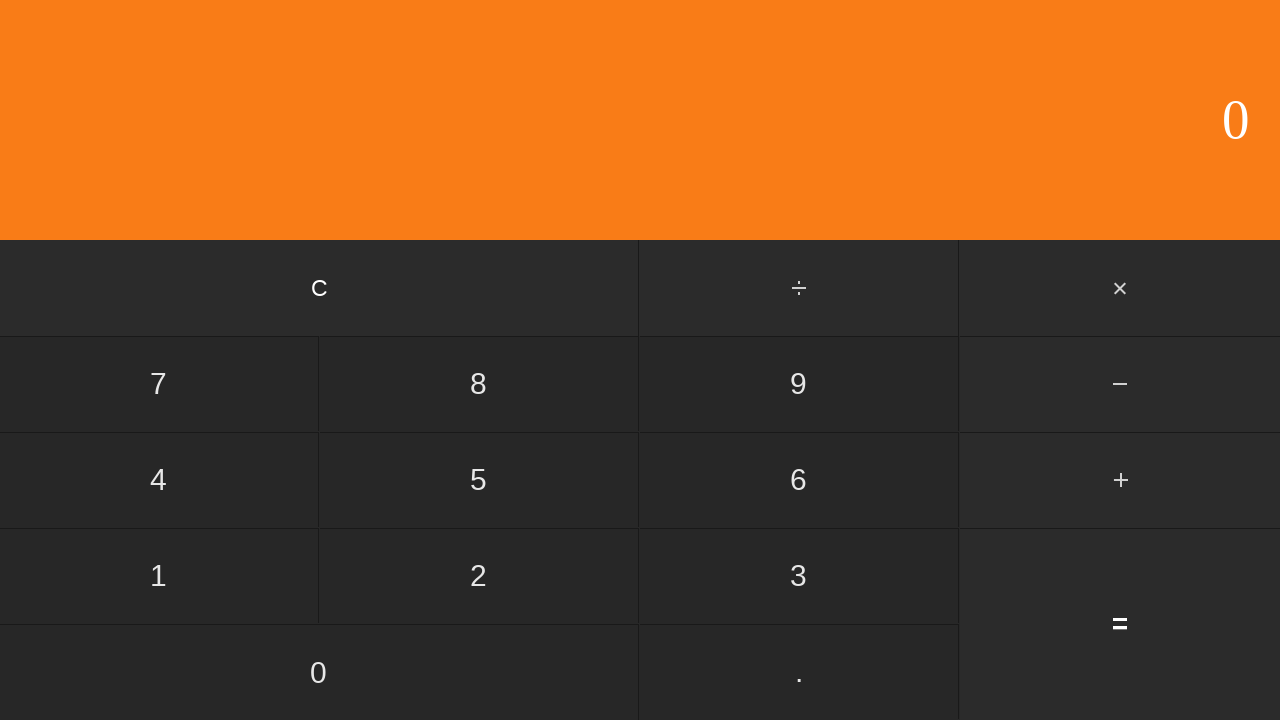

Clicked first number: 8 at (479, 384) on input[value='8']
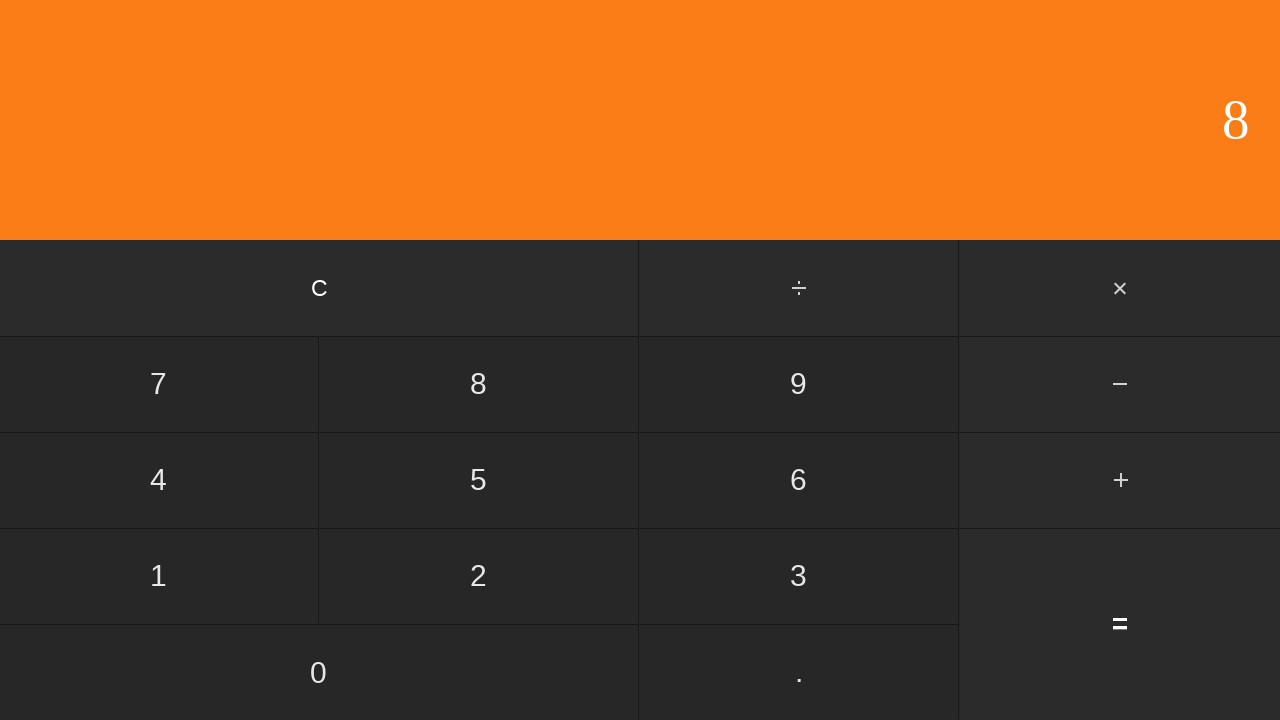

Clicked multiply button at (1120, 288) on #multiply
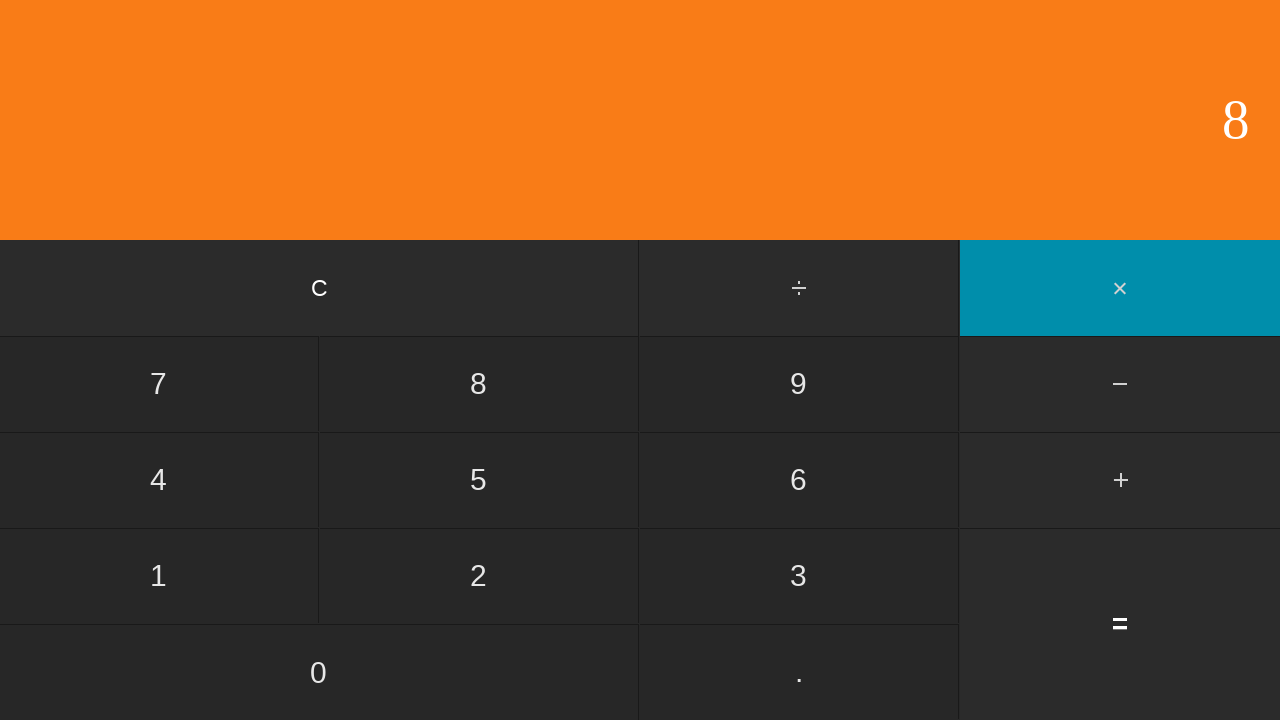

Clicked second number: 0 at (319, 672) on input[value='0']
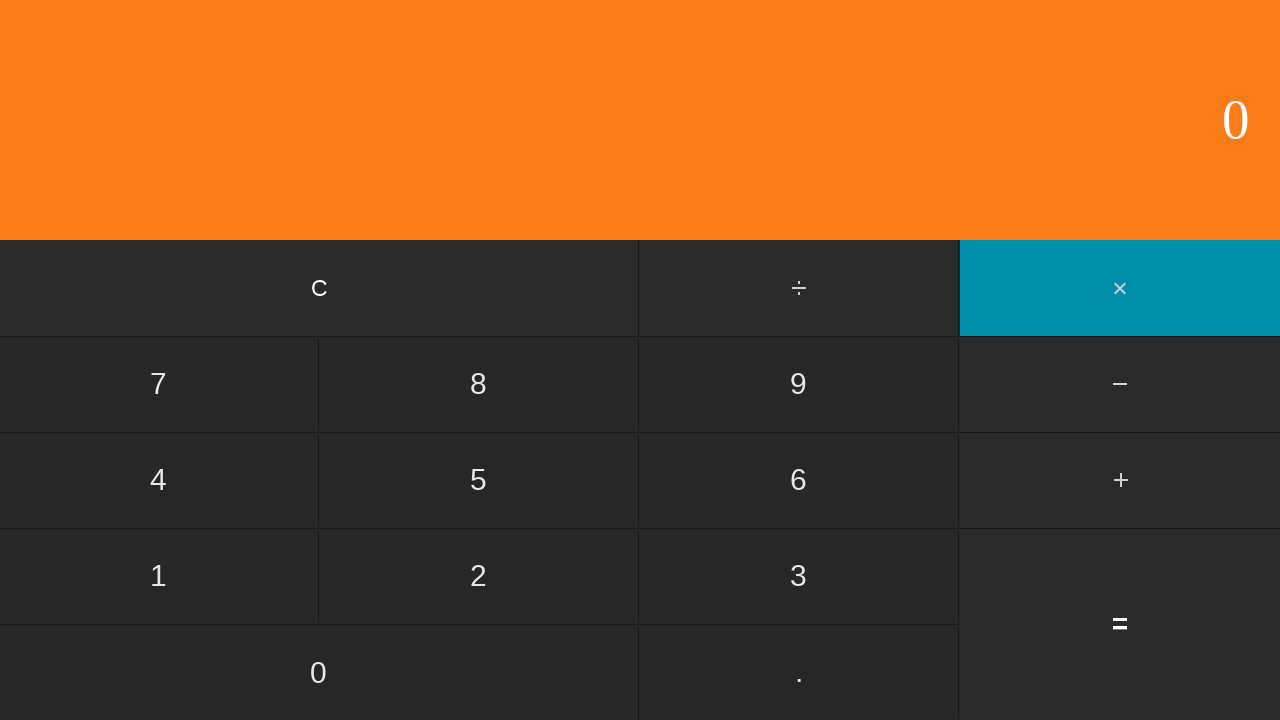

Clicked equals button to calculate 8 × 0 at (1120, 624) on input[value='=']
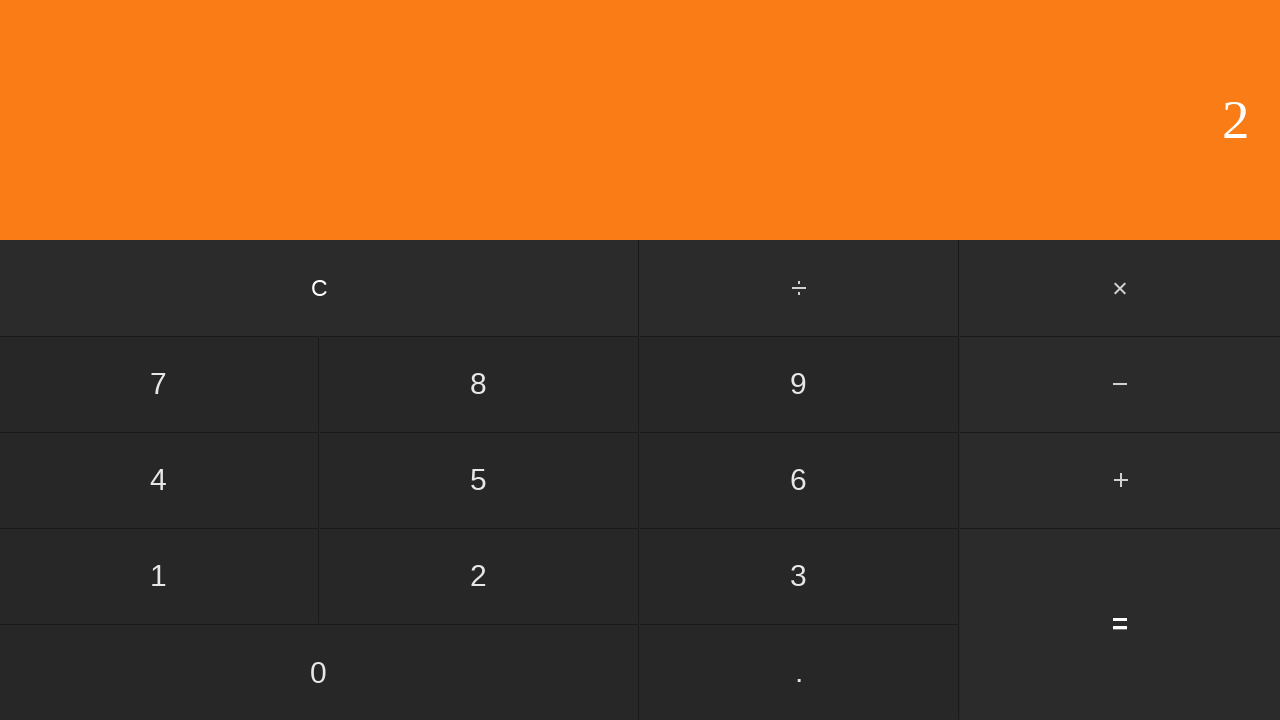

Result displayed for 8 × 0 = 0
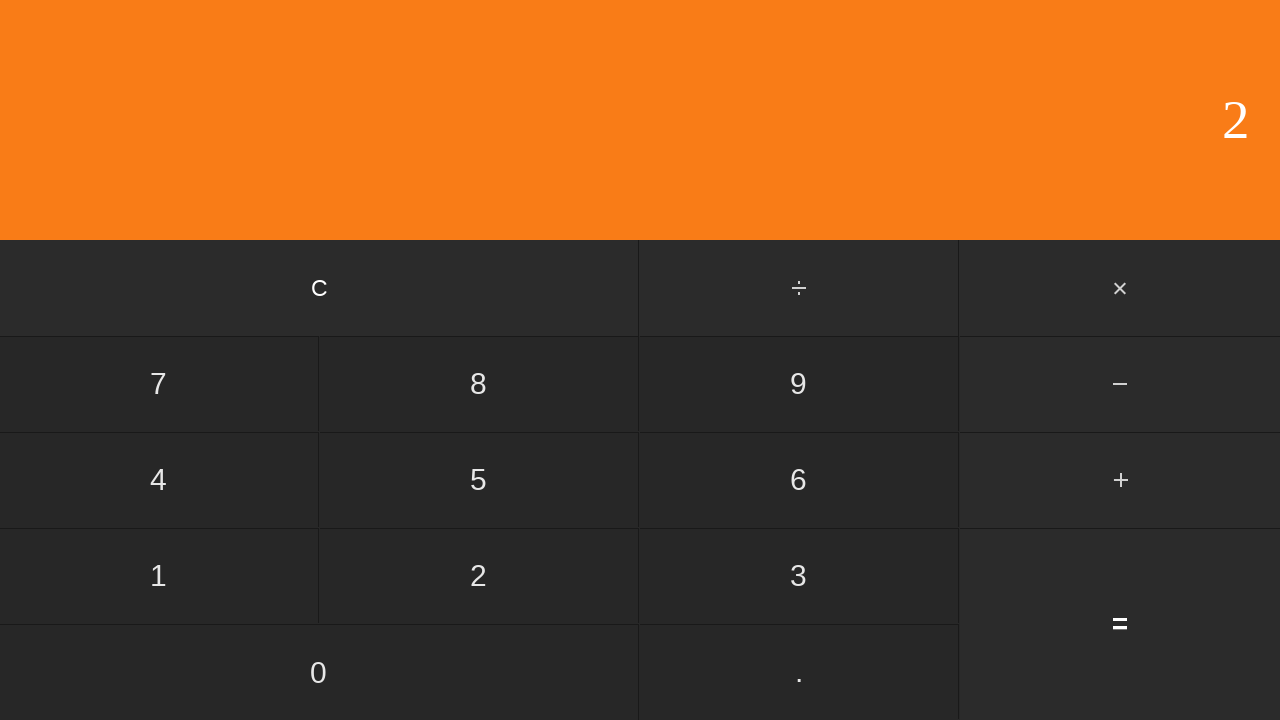

Clicked clear button to reset calculator at (320, 288) on input[value='C']
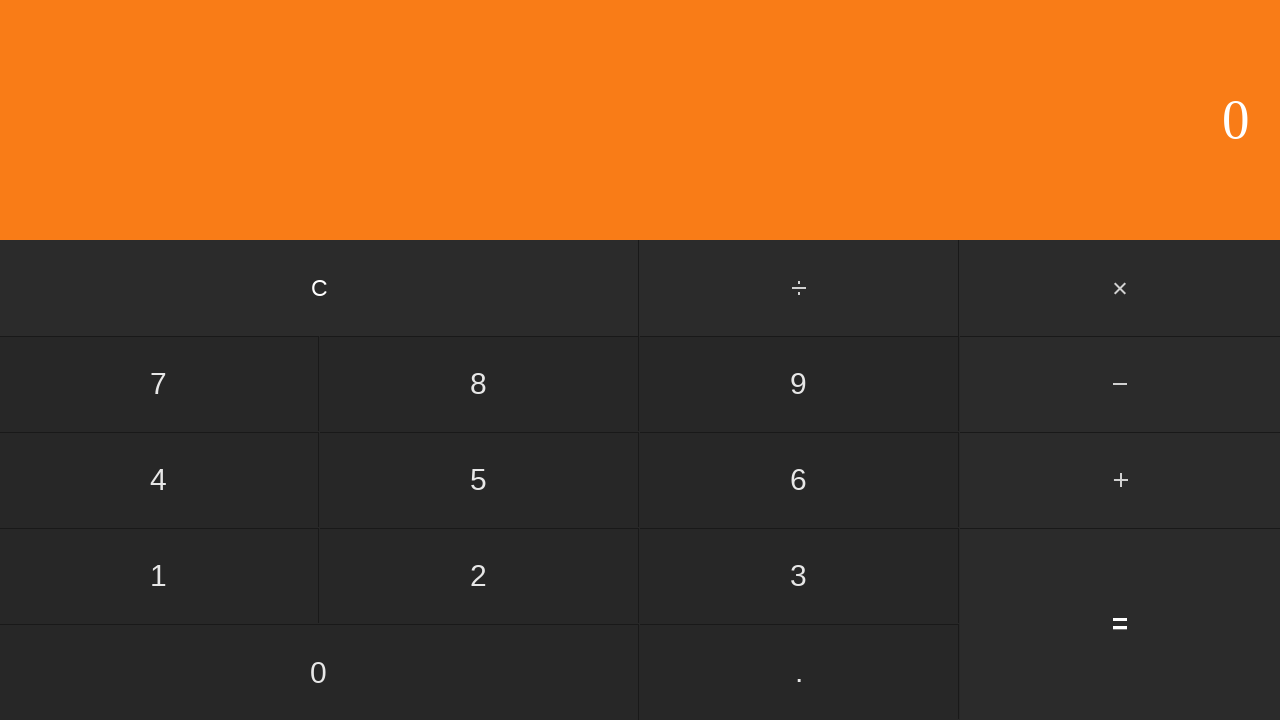

Clicked first number: 8 at (479, 384) on input[value='8']
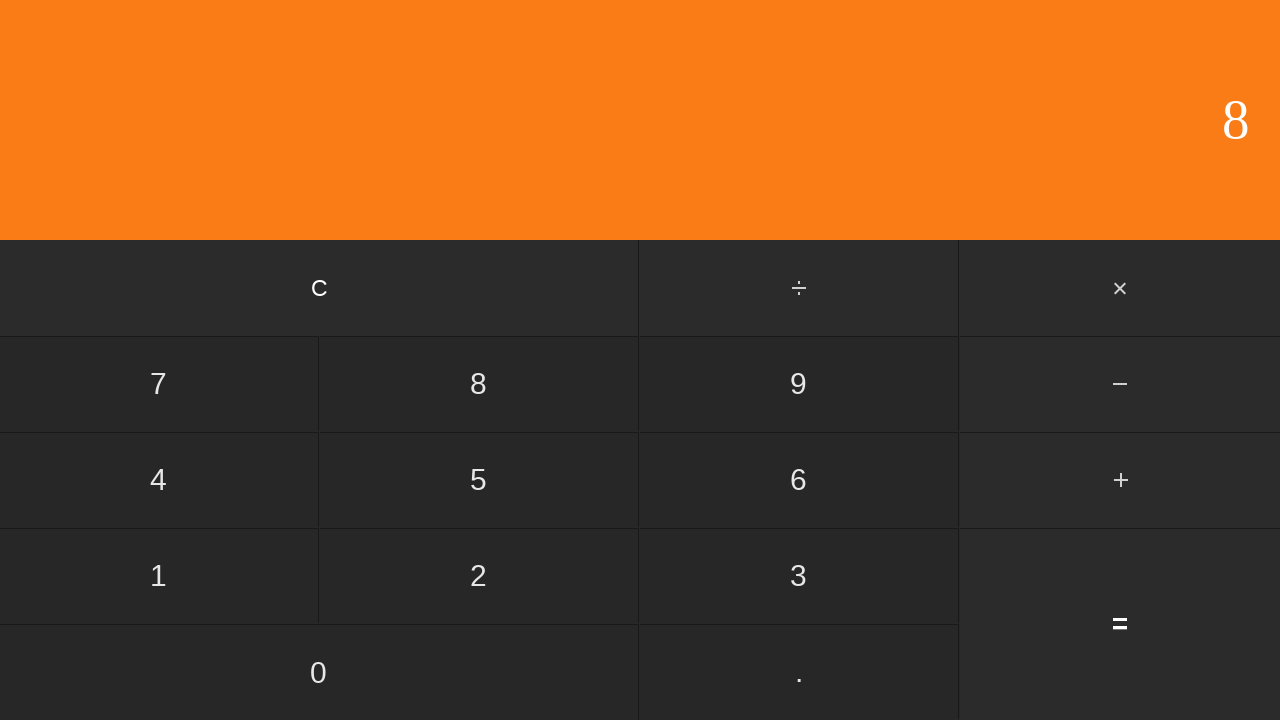

Clicked multiply button at (1120, 288) on #multiply
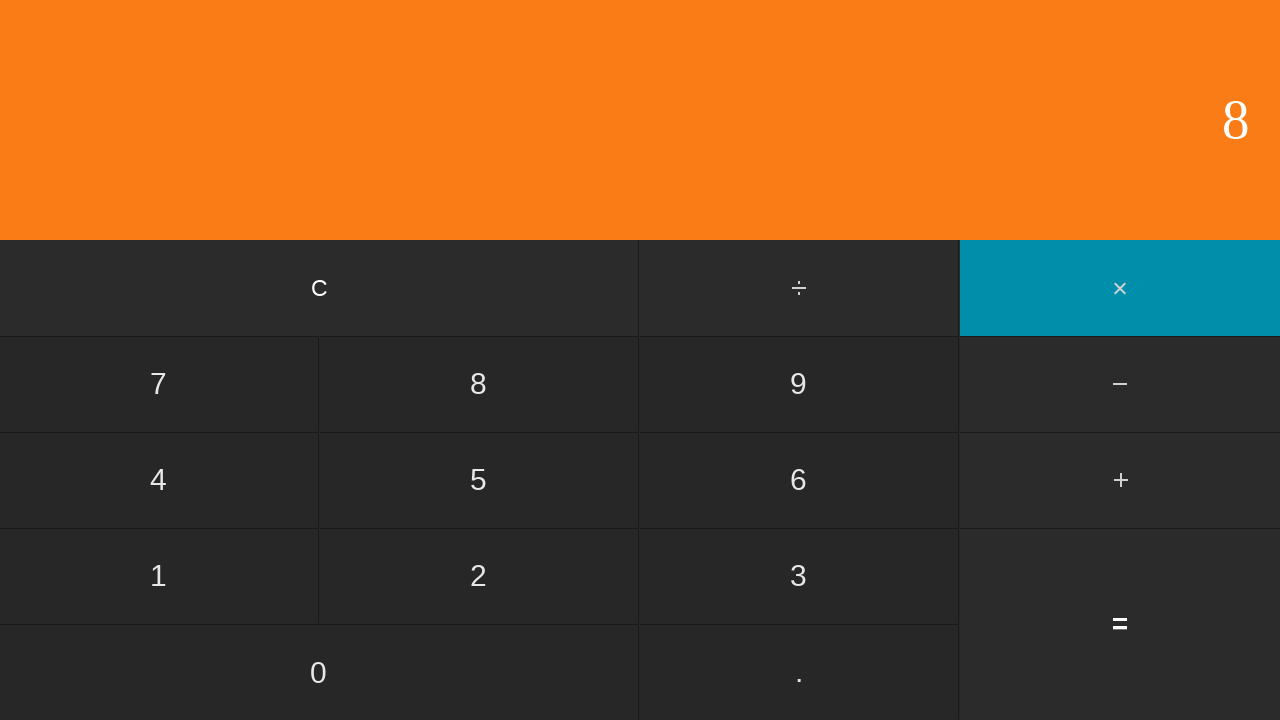

Clicked second number: 1 at (159, 576) on input[value='1']
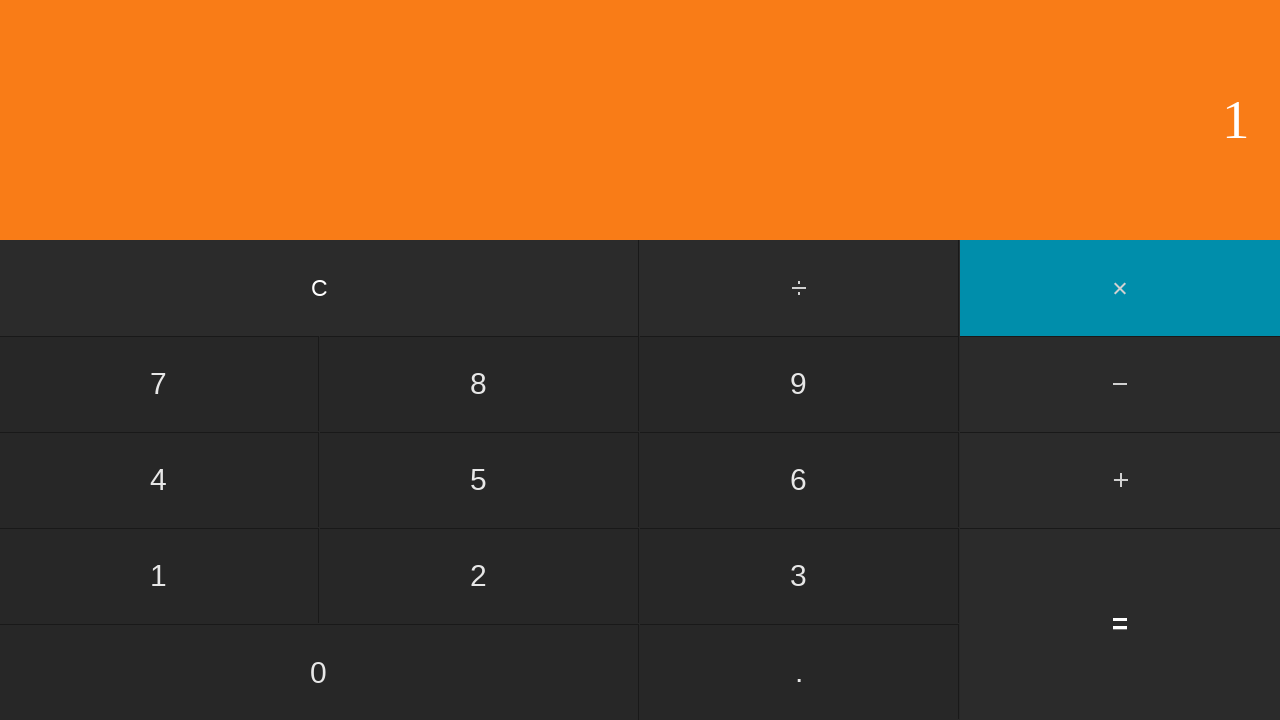

Clicked equals button to calculate 8 × 1 at (1120, 624) on input[value='=']
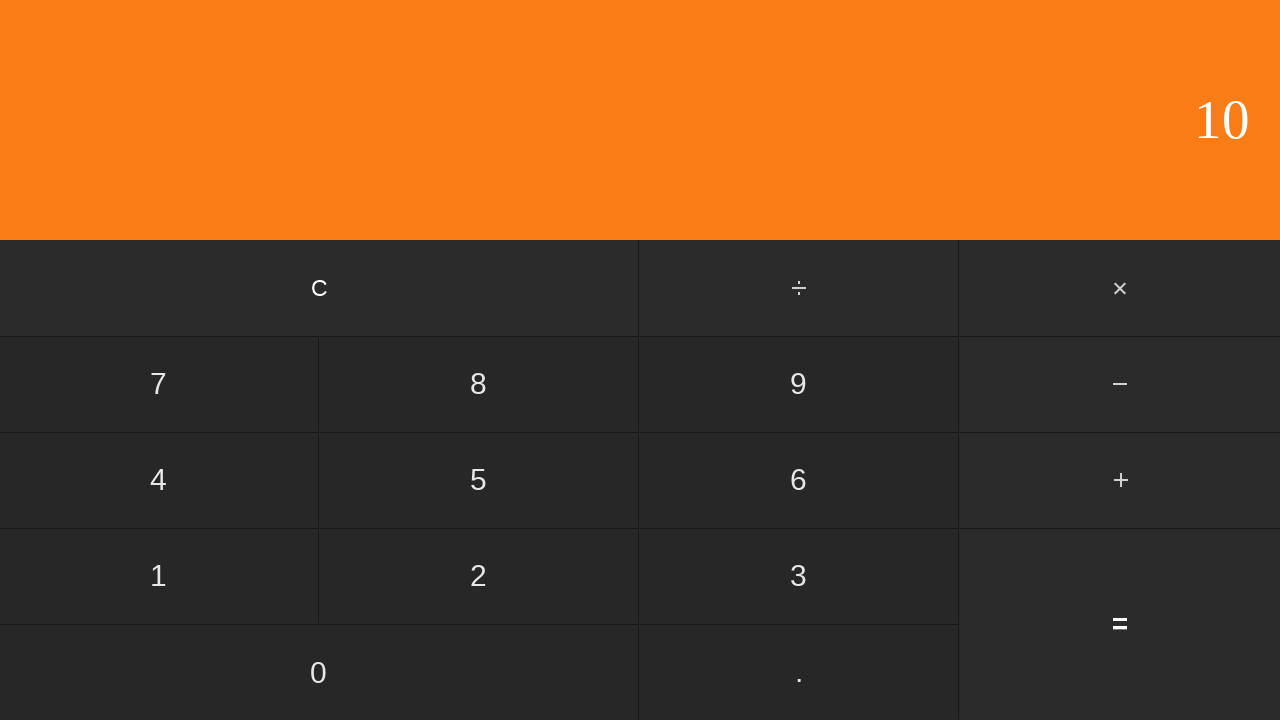

Result displayed for 8 × 1 = 8
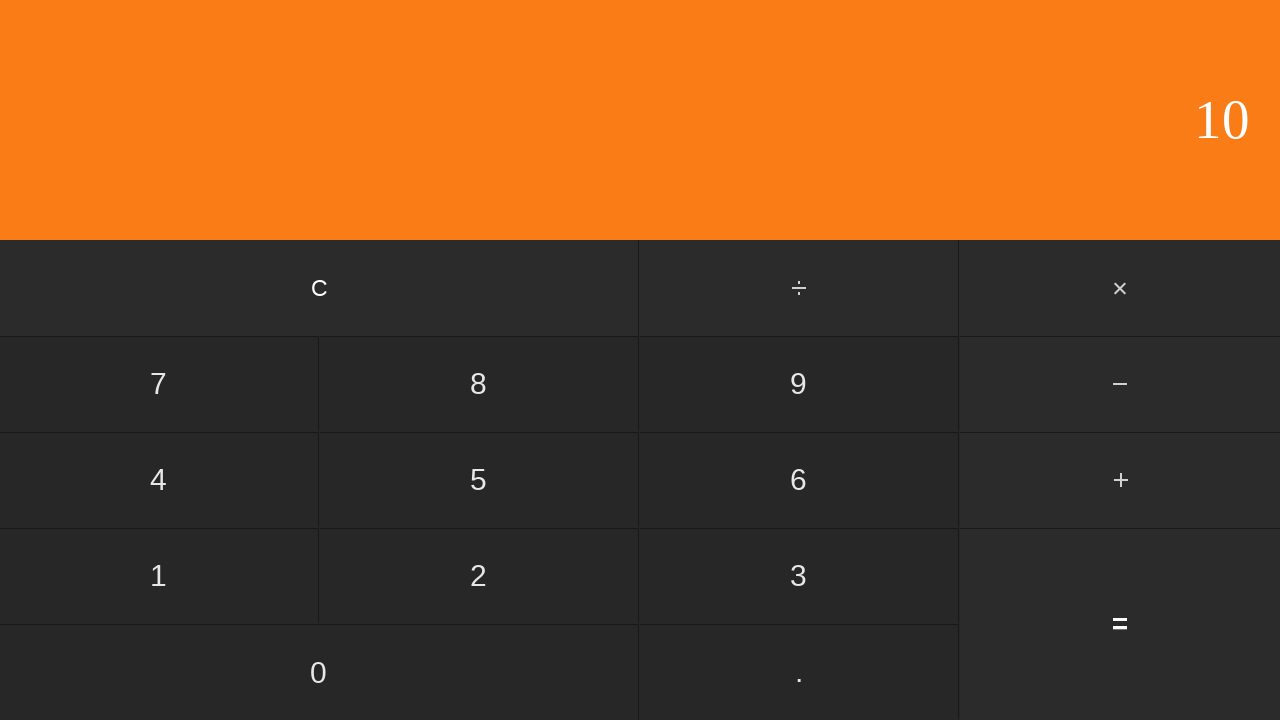

Clicked clear button to reset calculator at (320, 288) on input[value='C']
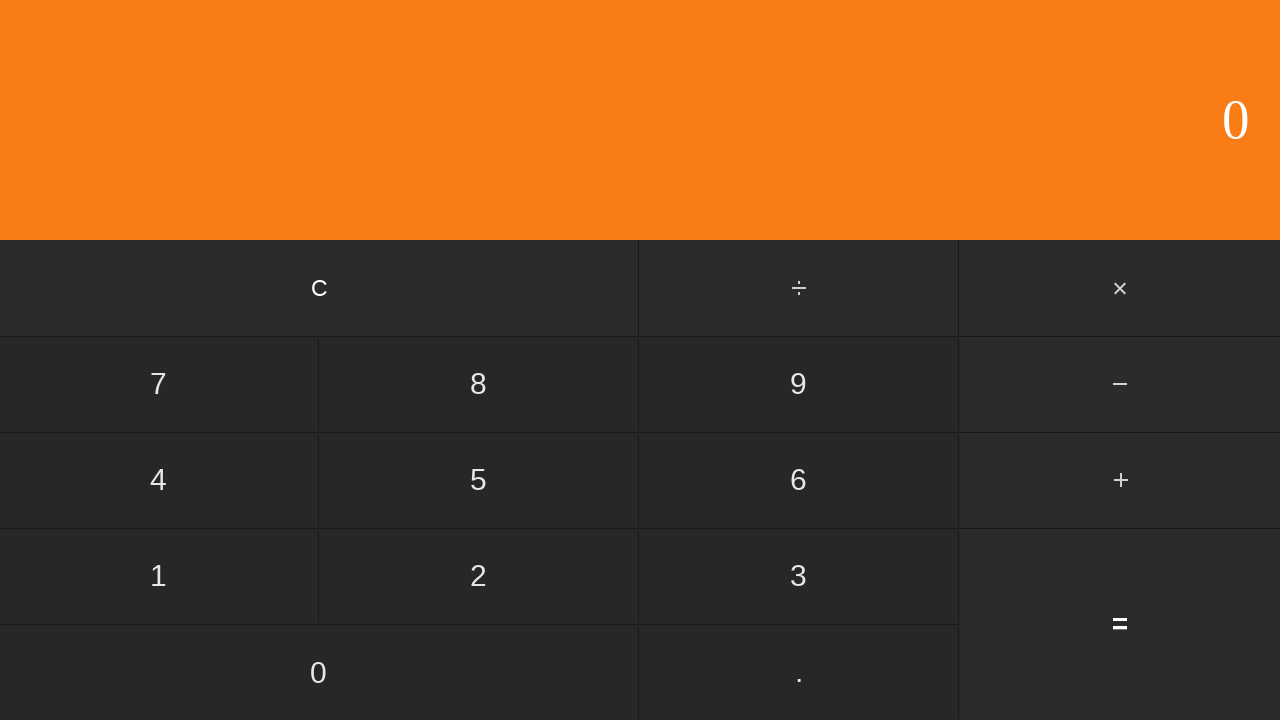

Clicked first number: 8 at (479, 384) on input[value='8']
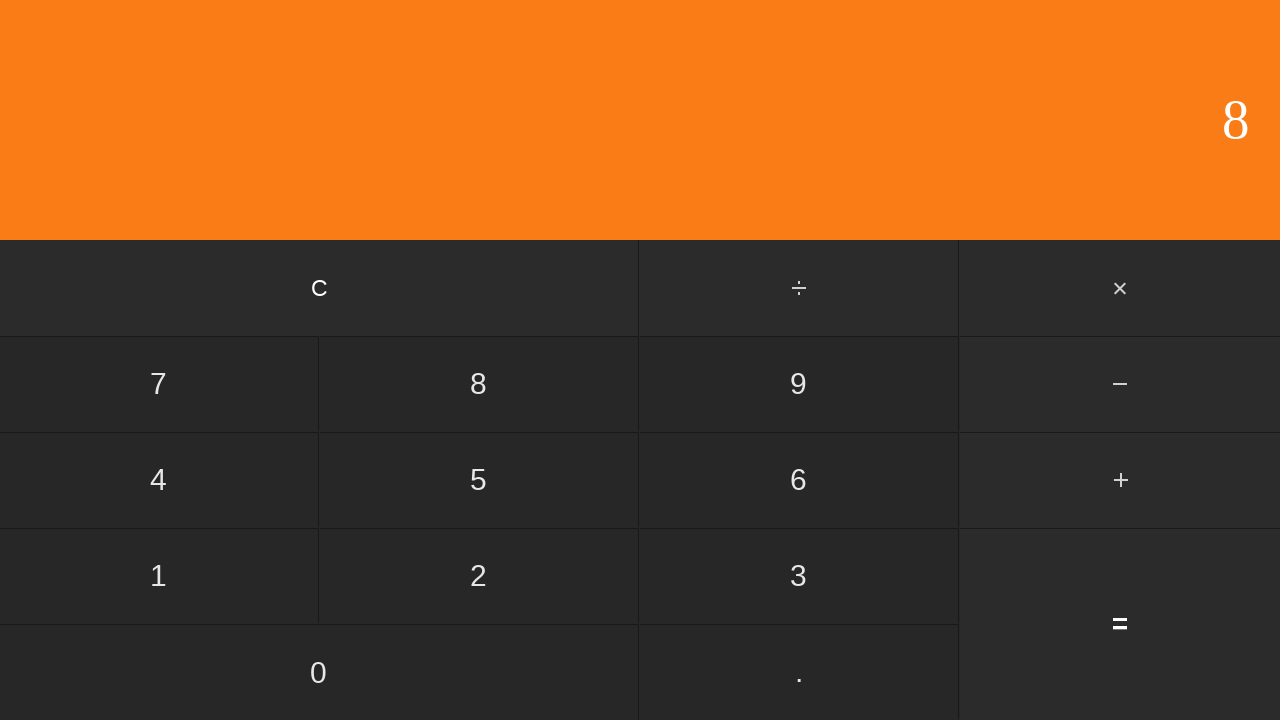

Clicked multiply button at (1120, 288) on #multiply
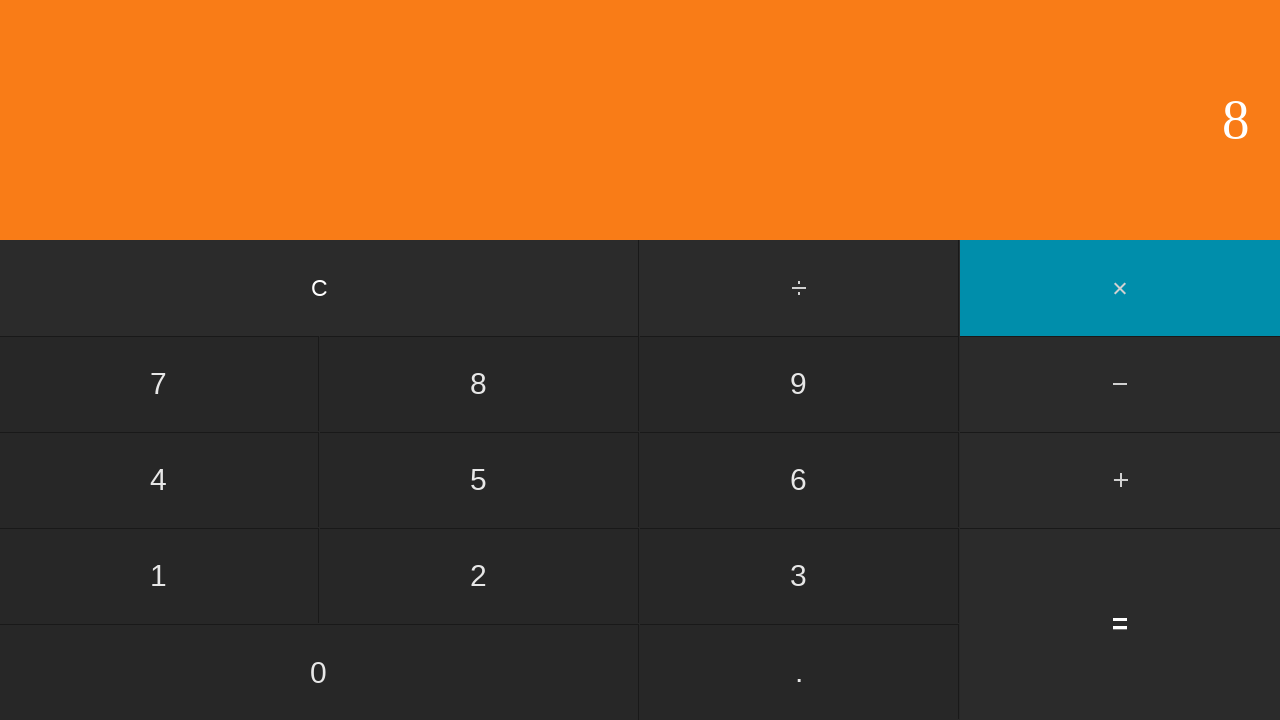

Clicked second number: 2 at (479, 576) on input[value='2']
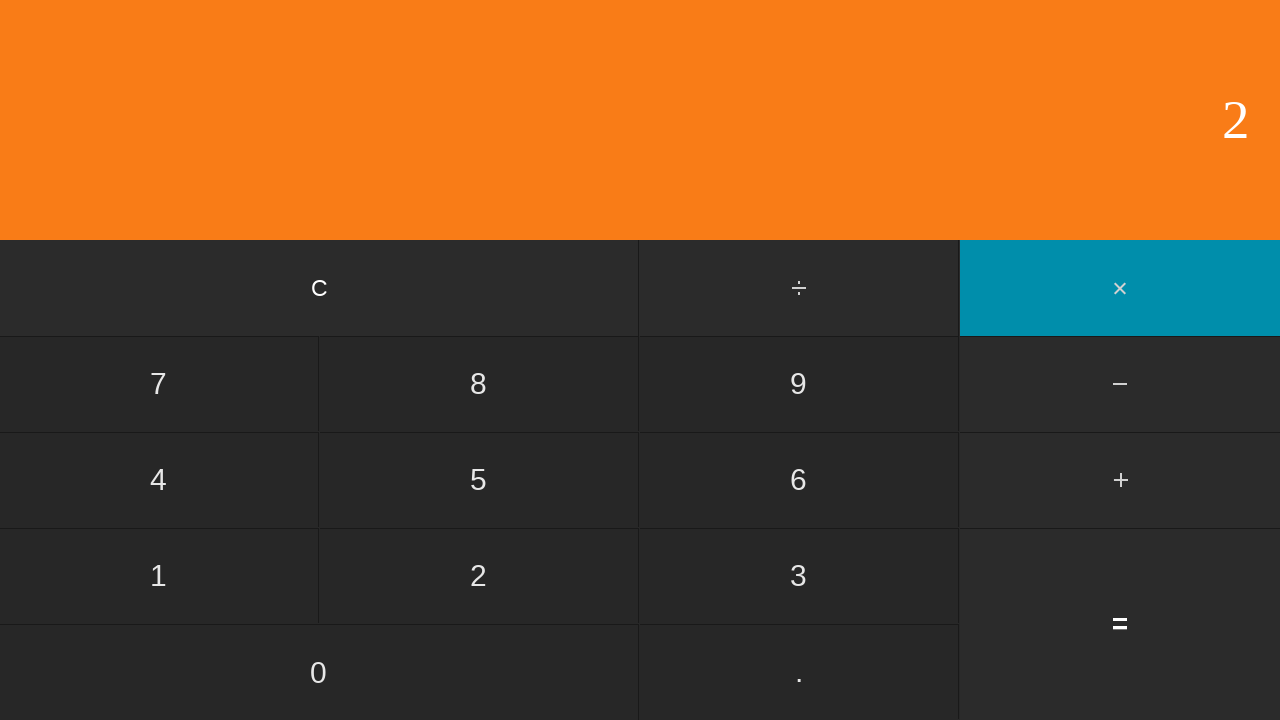

Clicked equals button to calculate 8 × 2 at (1120, 624) on input[value='=']
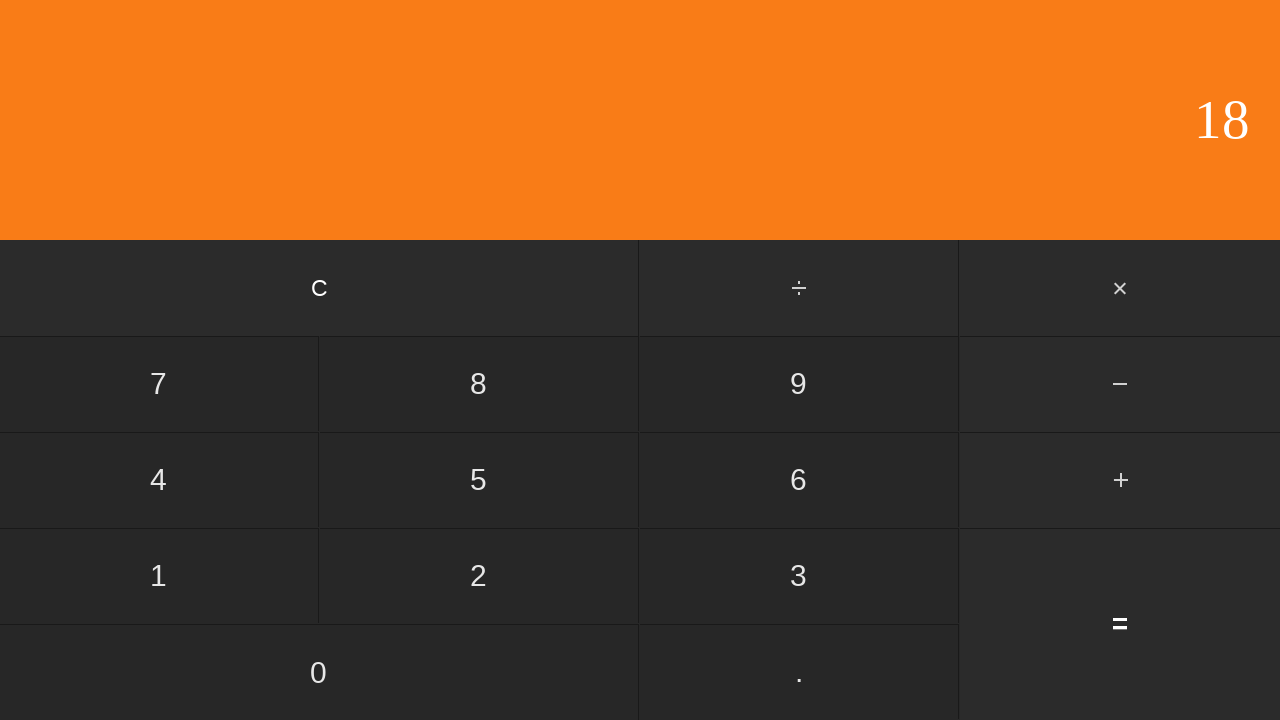

Result displayed for 8 × 2 = 16
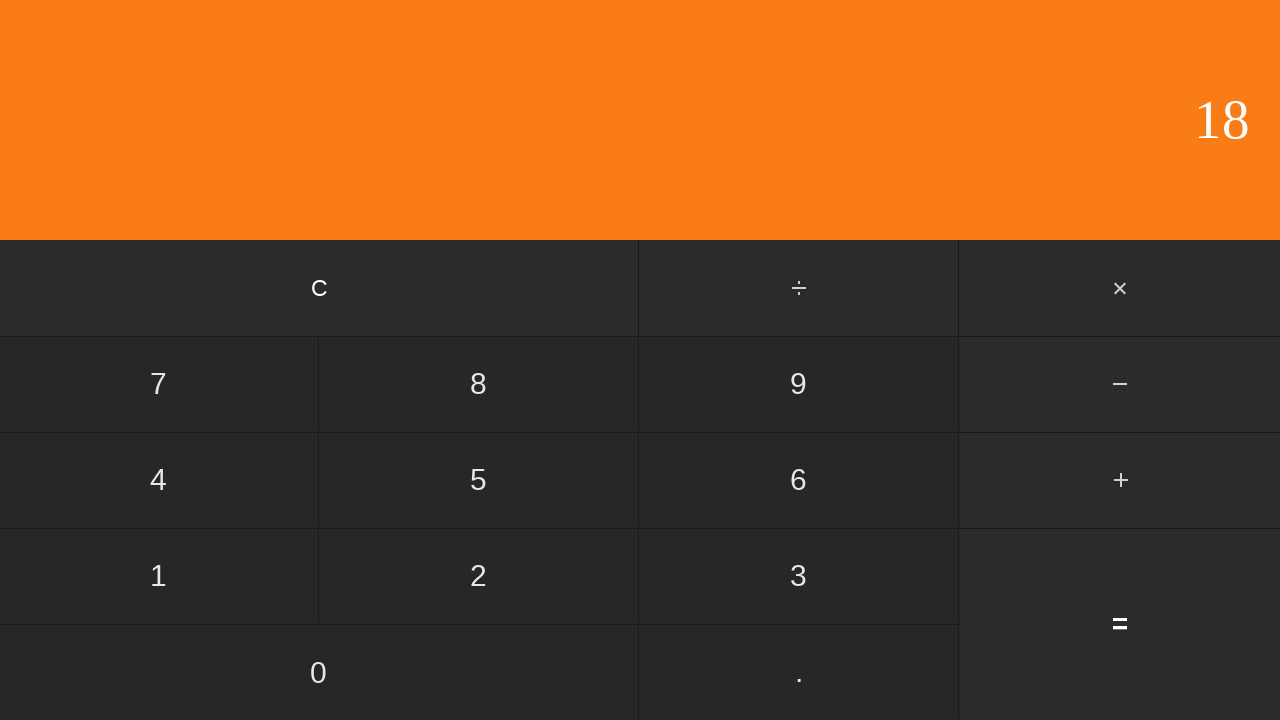

Clicked clear button to reset calculator at (320, 288) on input[value='C']
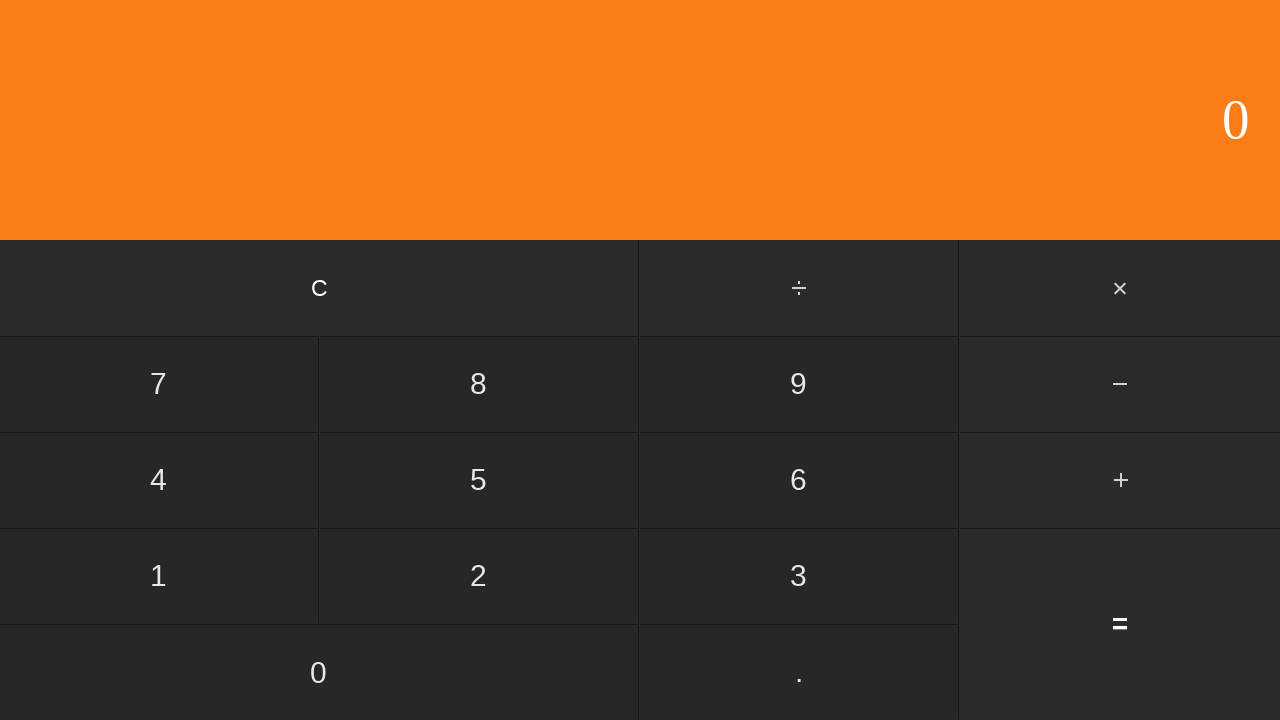

Clicked first number: 8 at (479, 384) on input[value='8']
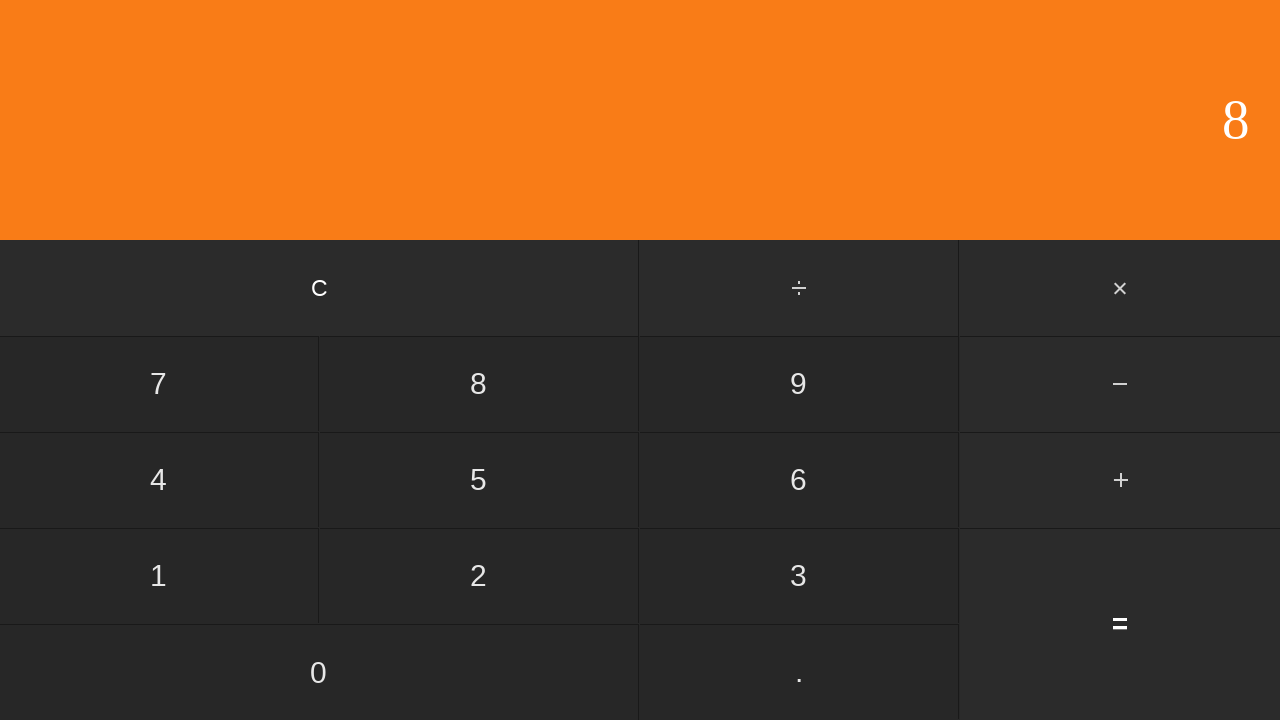

Clicked multiply button at (1120, 288) on #multiply
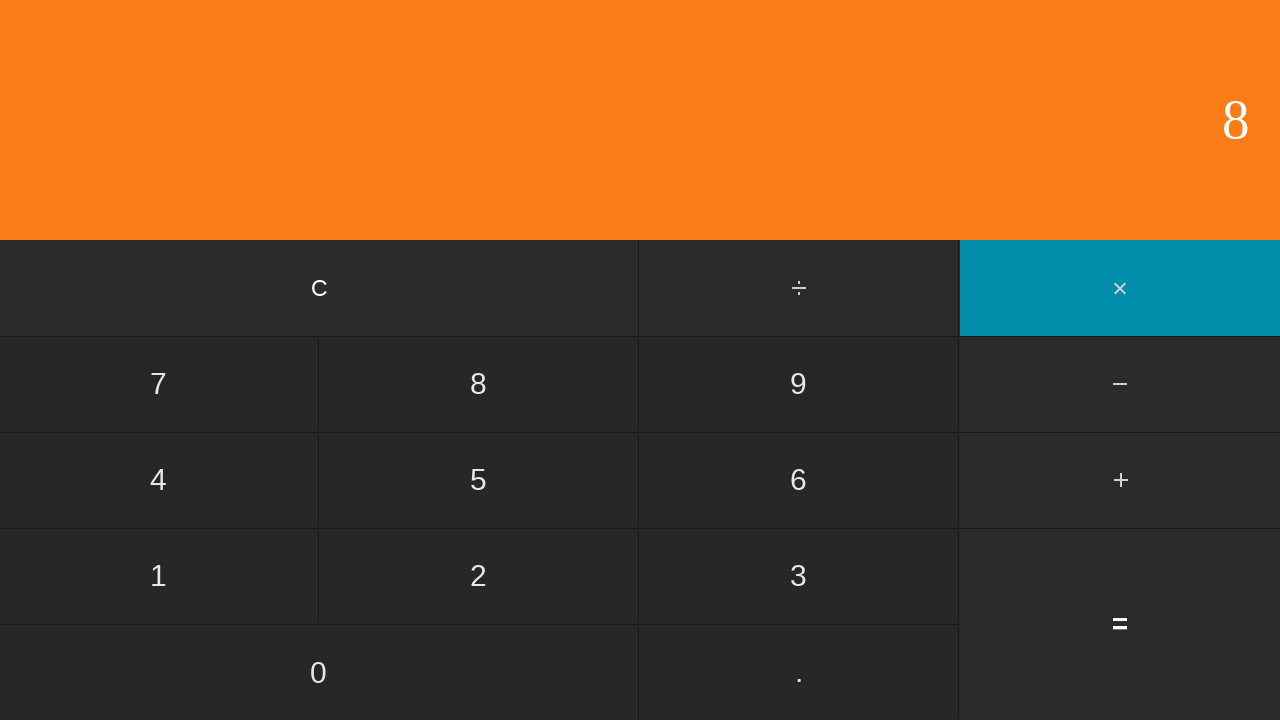

Clicked second number: 3 at (799, 576) on input[value='3']
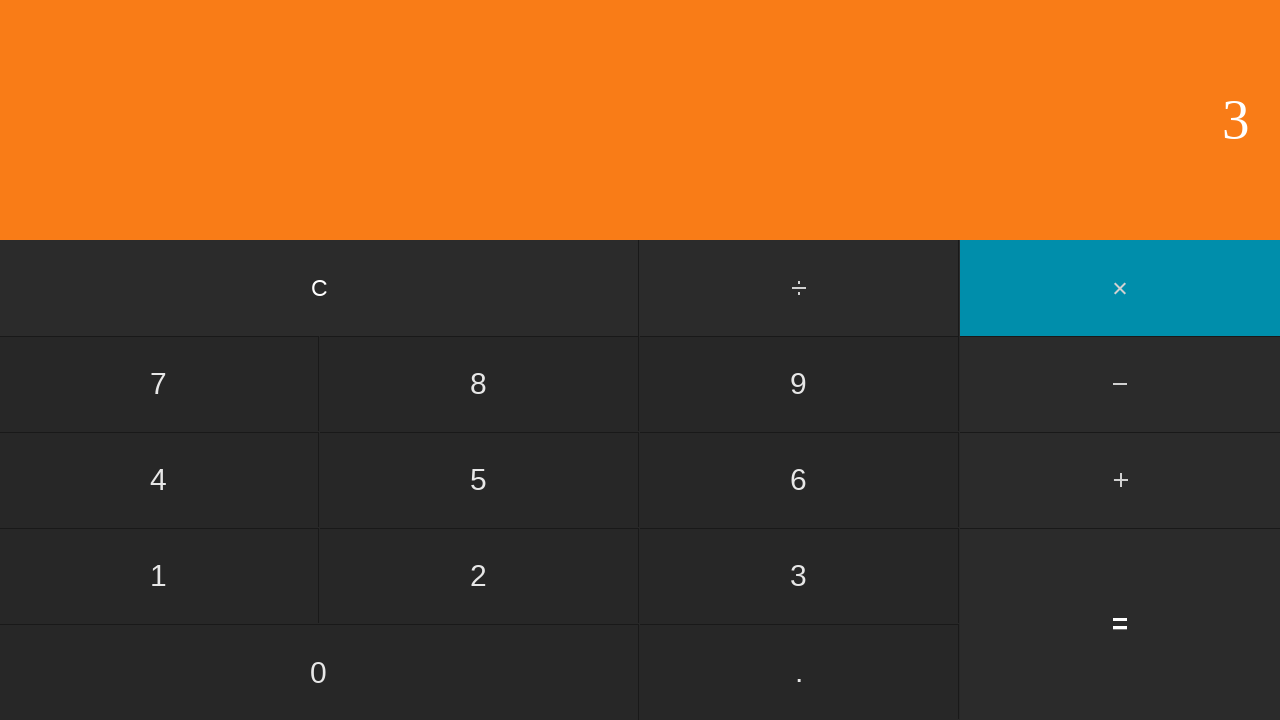

Clicked equals button to calculate 8 × 3 at (1120, 624) on input[value='=']
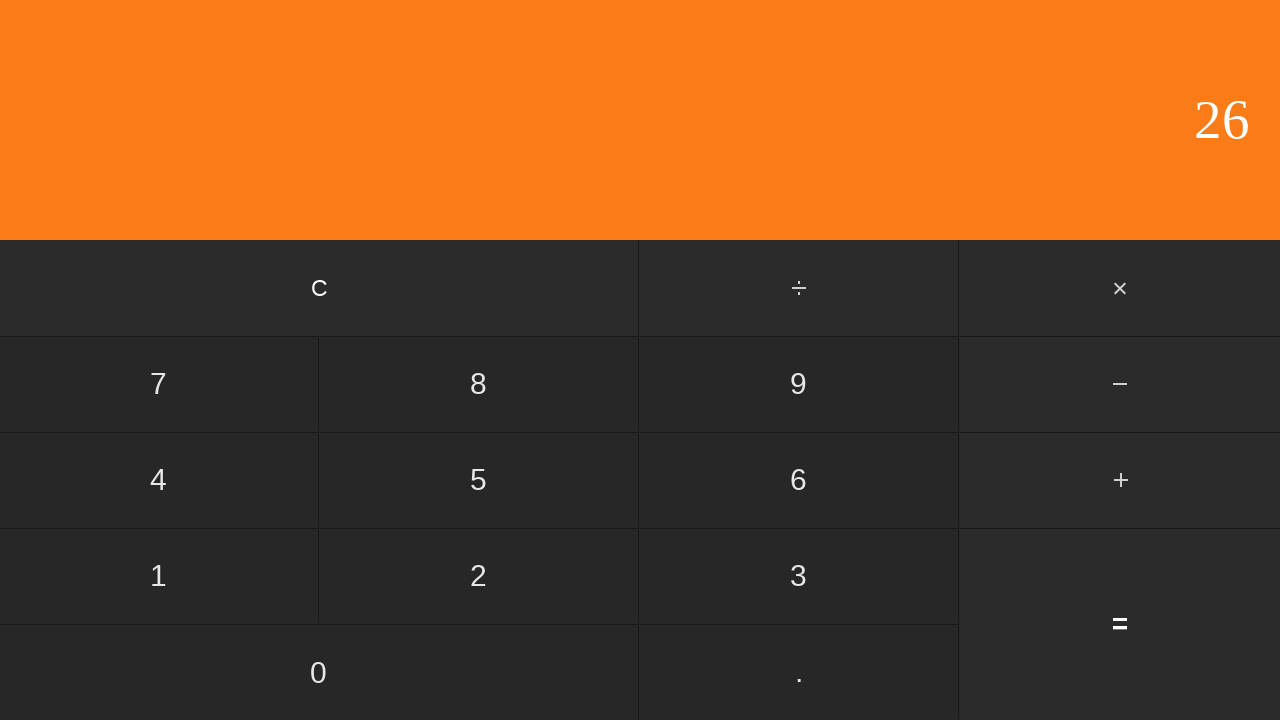

Result displayed for 8 × 3 = 24
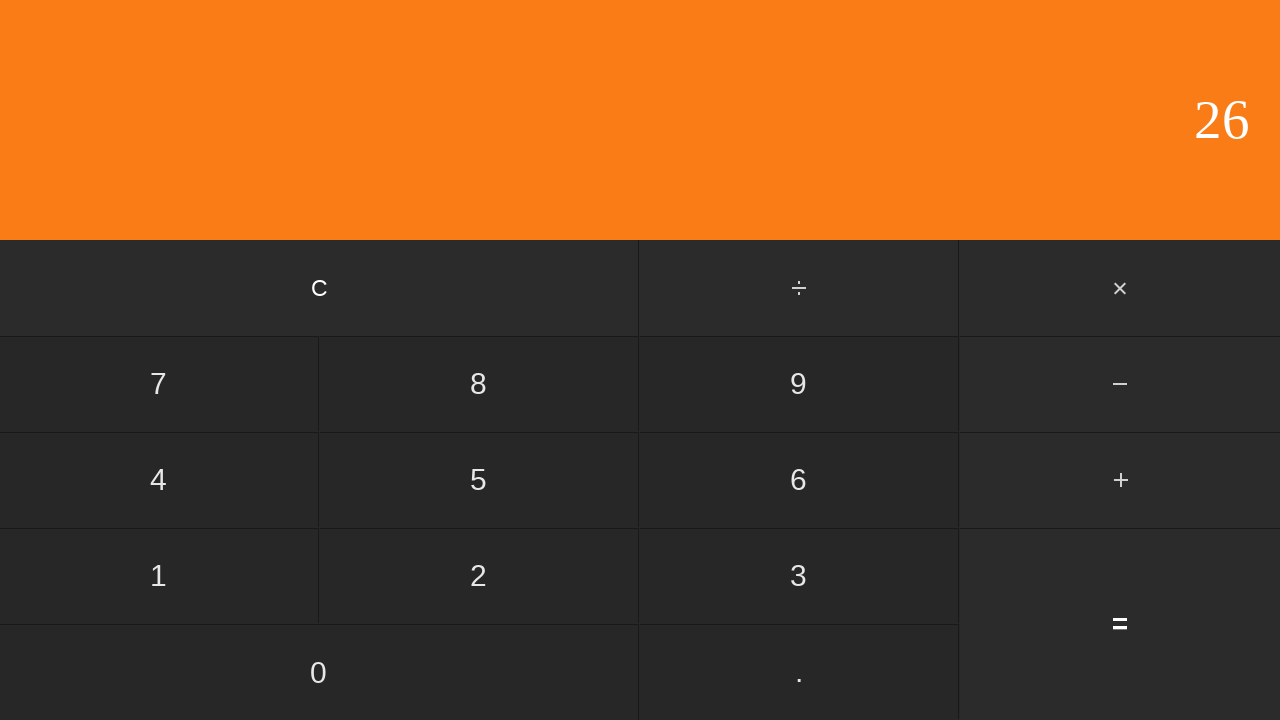

Clicked clear button to reset calculator at (320, 288) on input[value='C']
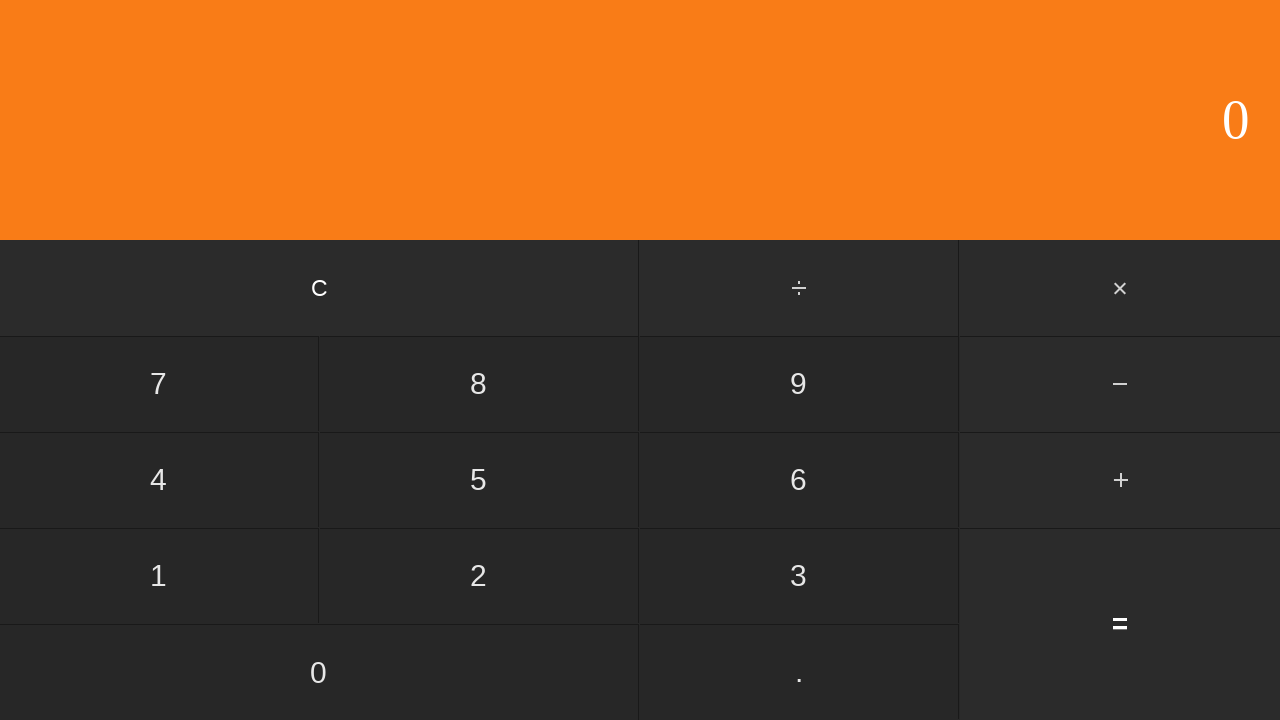

Clicked first number: 8 at (479, 384) on input[value='8']
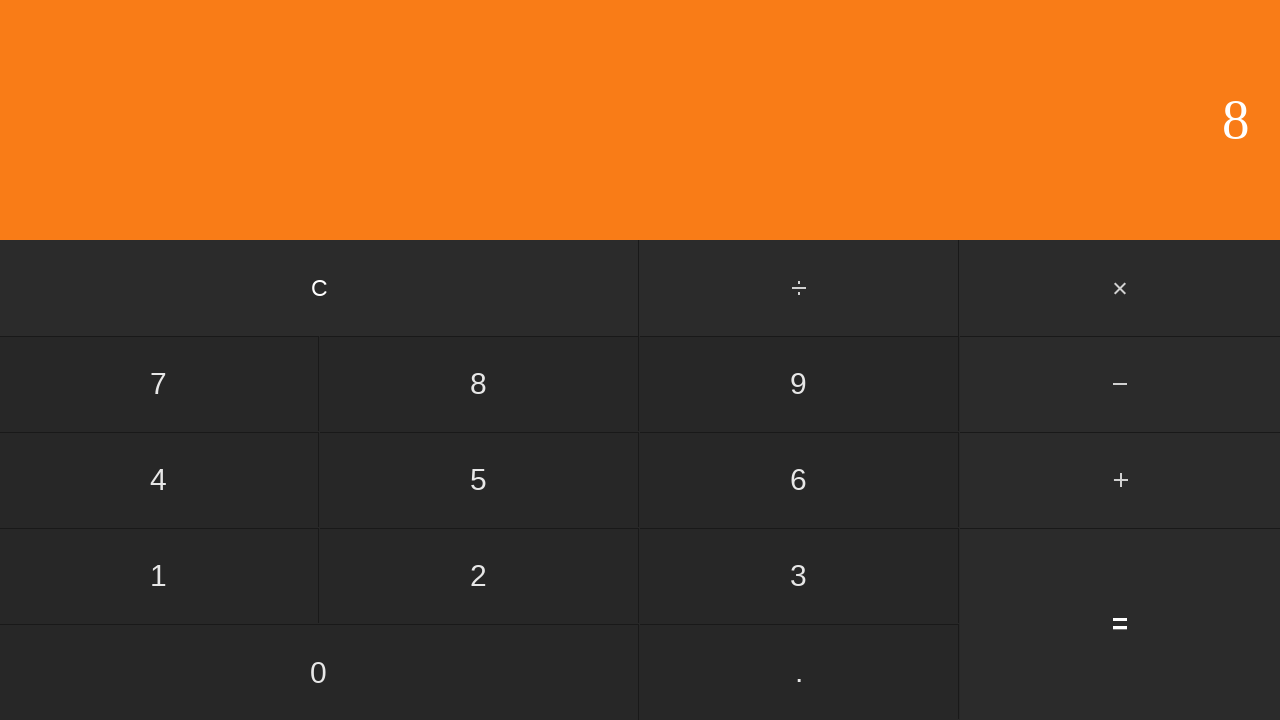

Clicked multiply button at (1120, 288) on #multiply
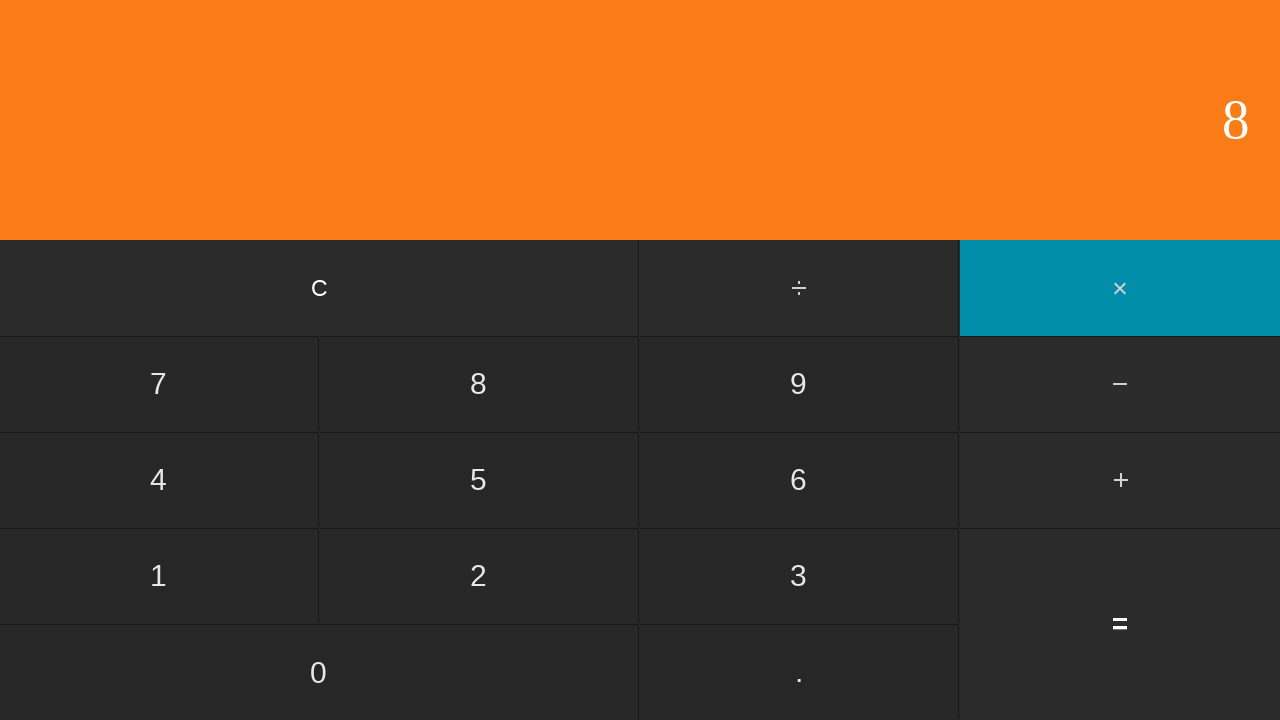

Clicked second number: 4 at (159, 480) on input[value='4']
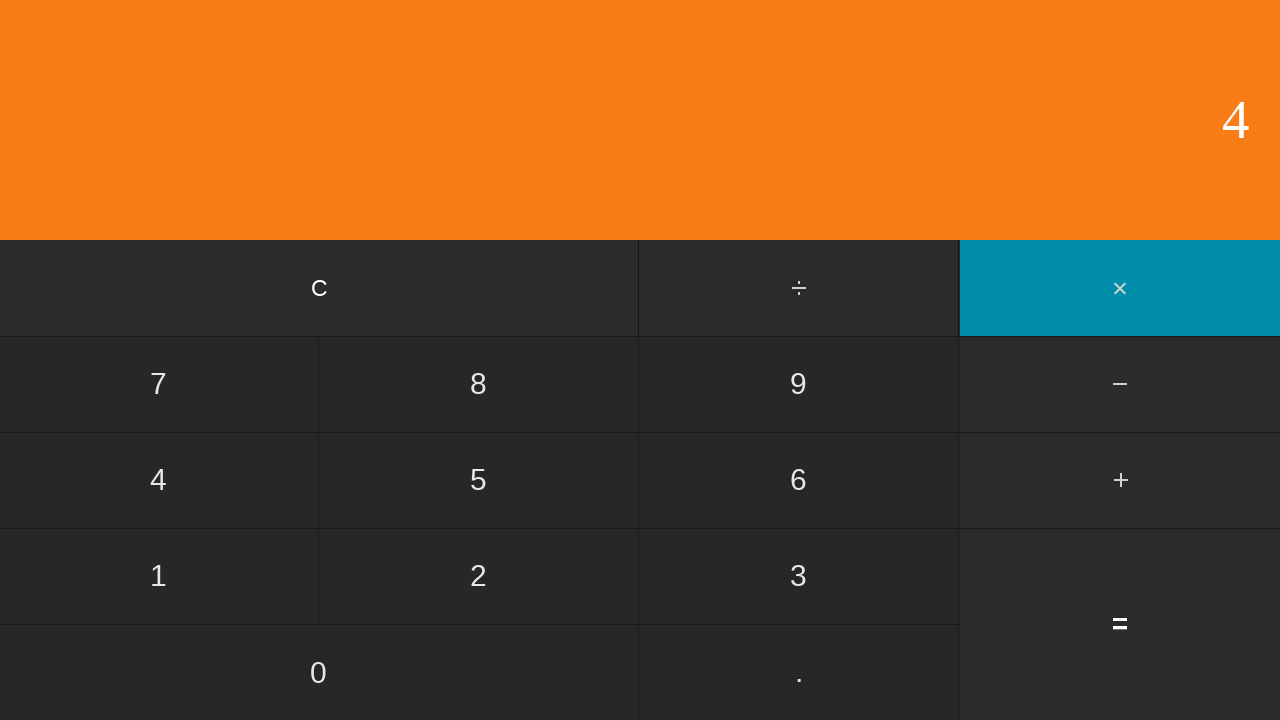

Clicked equals button to calculate 8 × 4 at (1120, 624) on input[value='=']
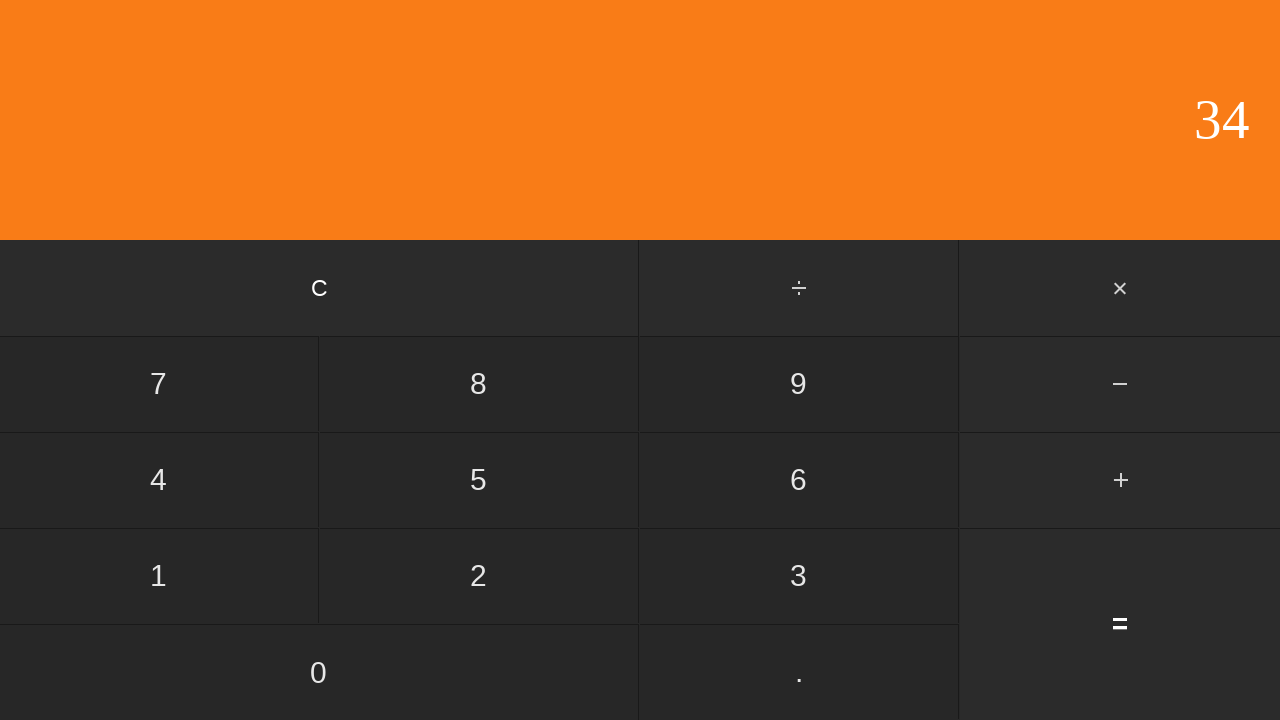

Result displayed for 8 × 4 = 32
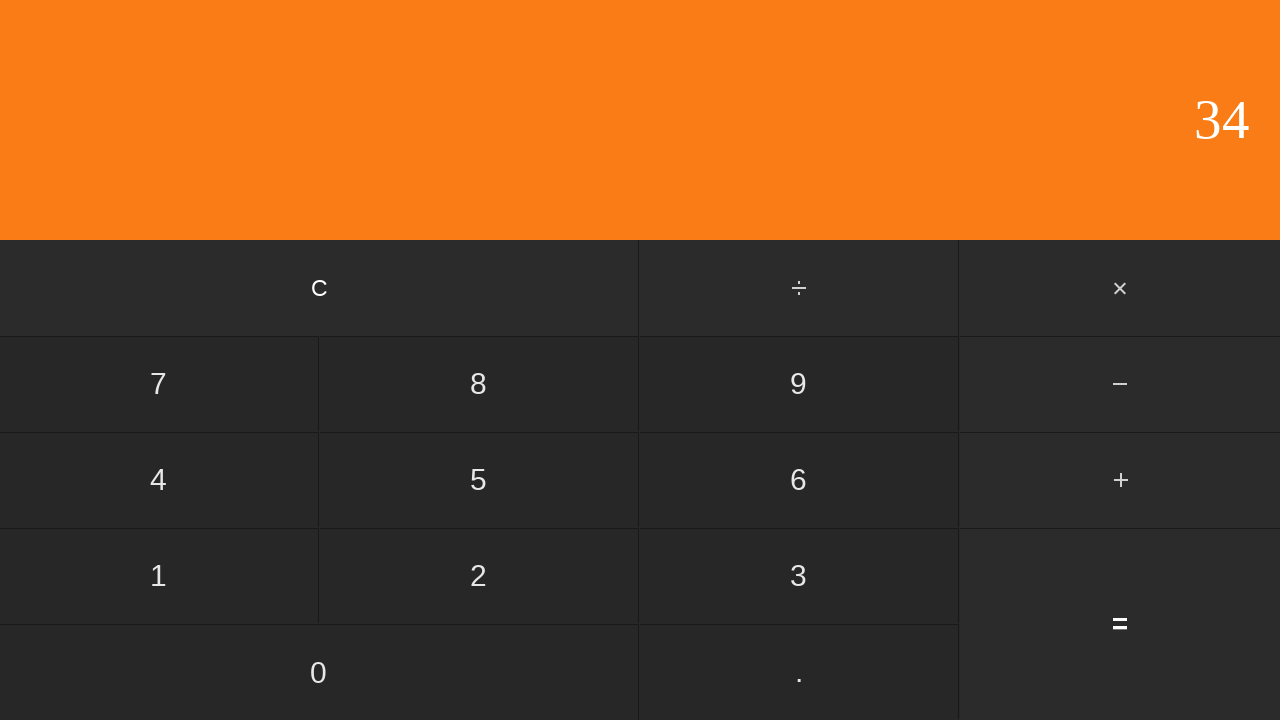

Clicked clear button to reset calculator at (320, 288) on input[value='C']
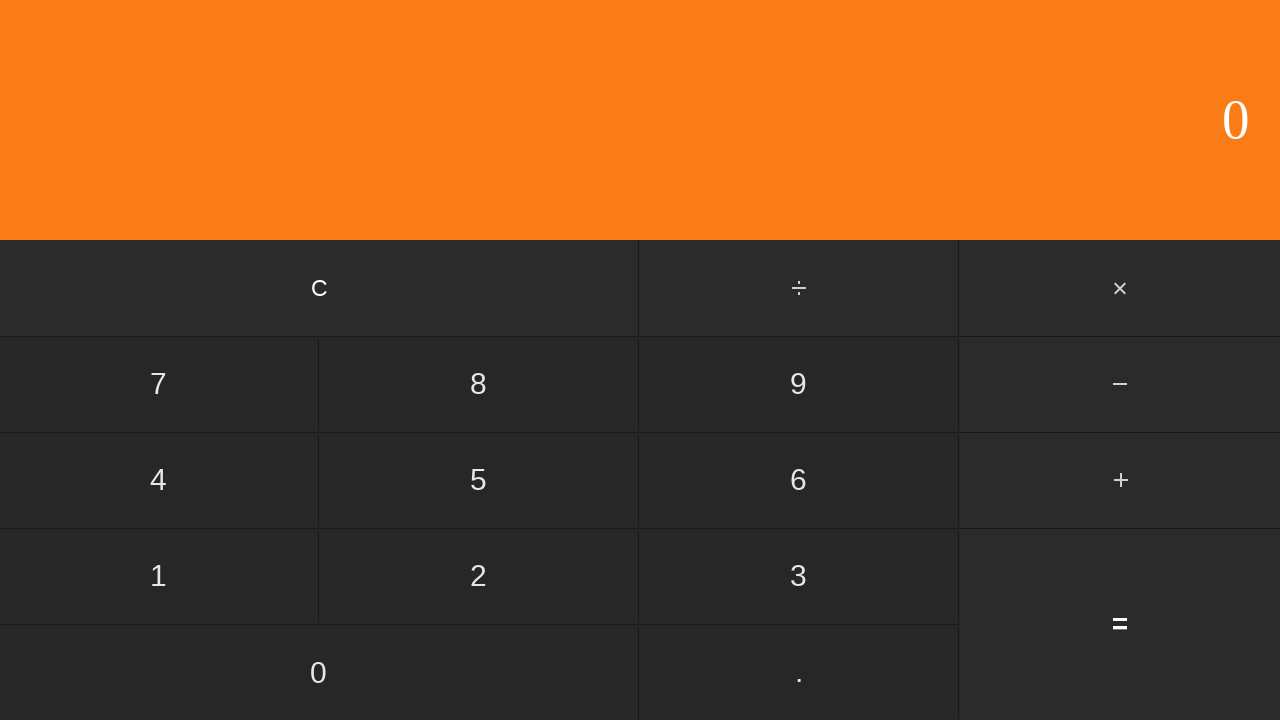

Clicked first number: 8 at (479, 384) on input[value='8']
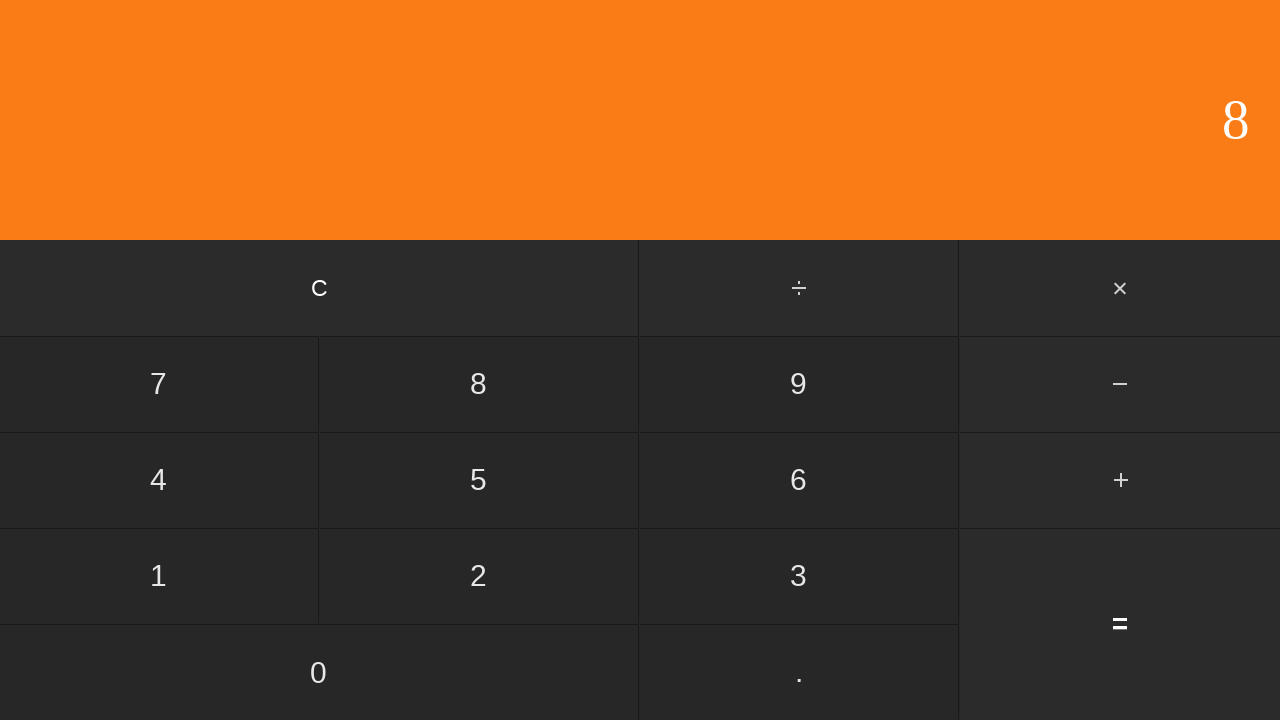

Clicked multiply button at (1120, 288) on #multiply
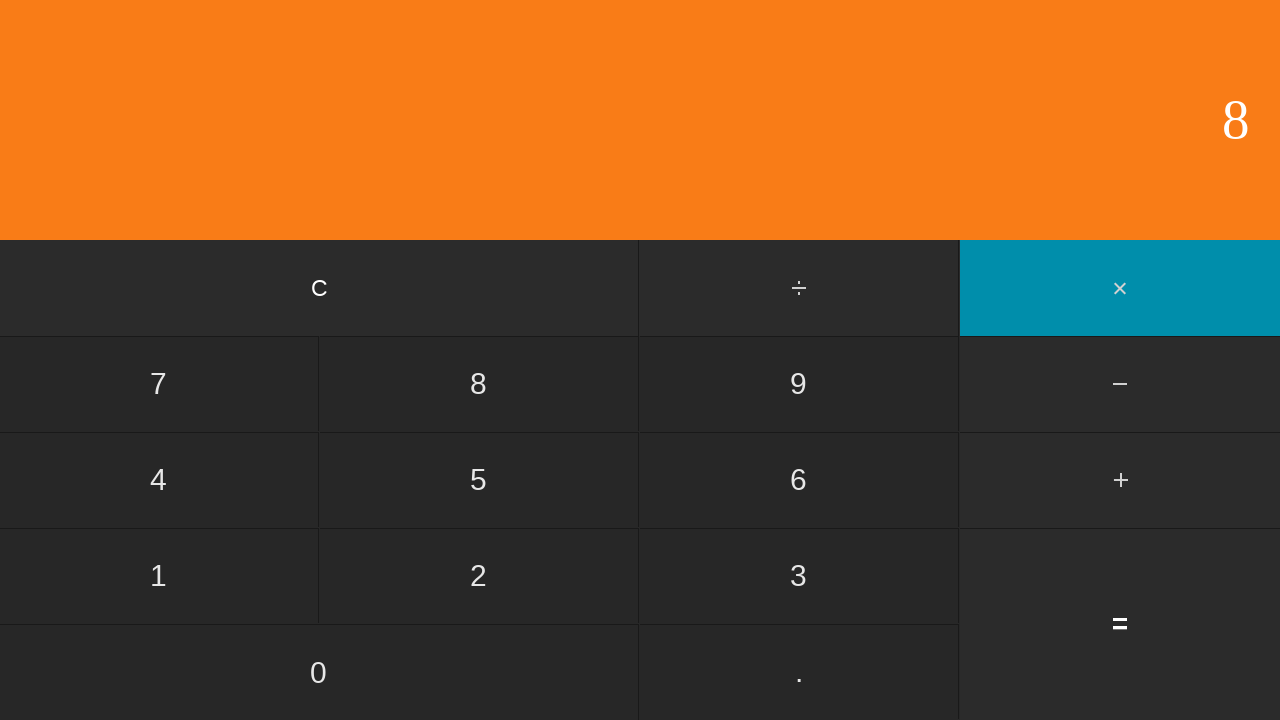

Clicked second number: 5 at (479, 480) on input[value='5']
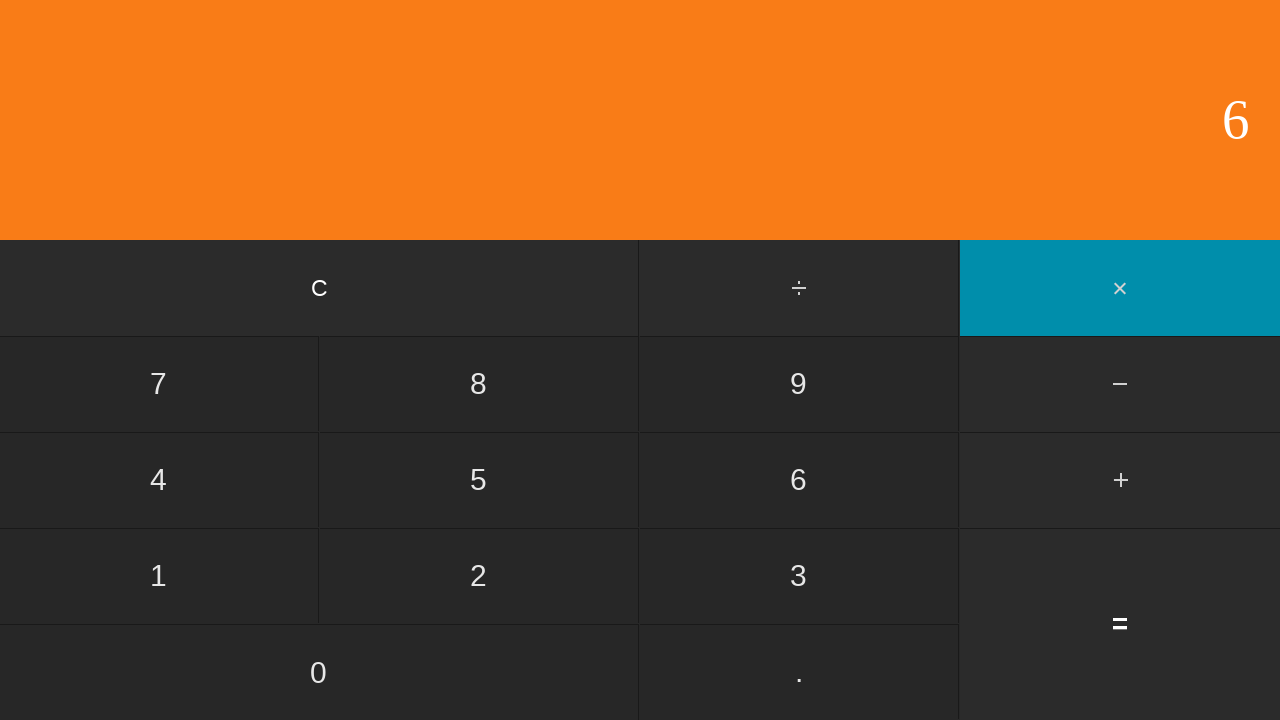

Clicked equals button to calculate 8 × 5 at (1120, 624) on input[value='=']
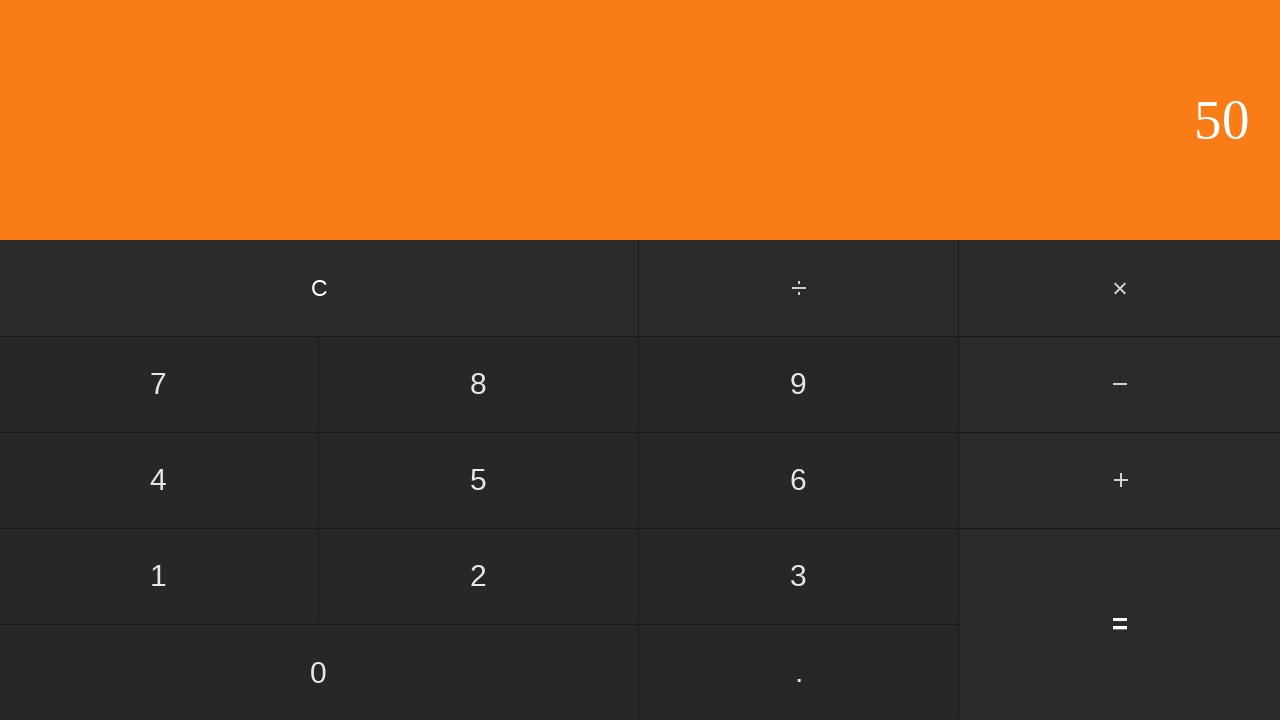

Result displayed for 8 × 5 = 40
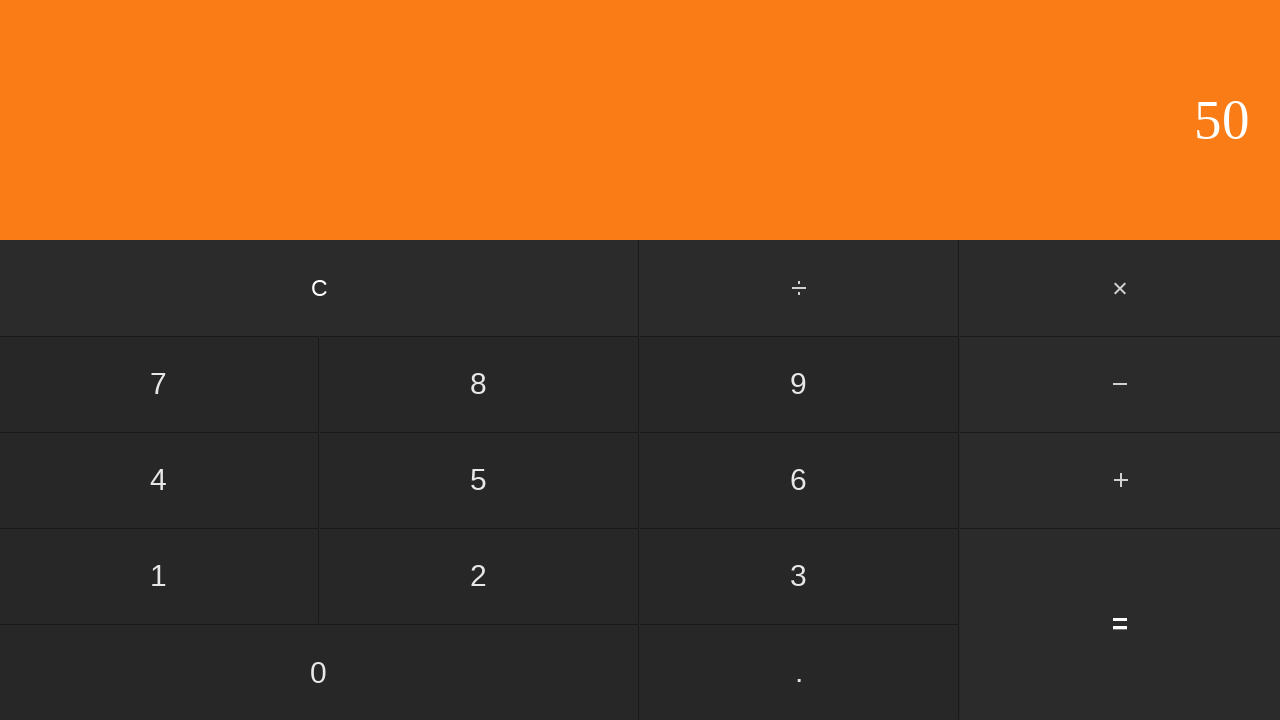

Clicked clear button to reset calculator at (320, 288) on input[value='C']
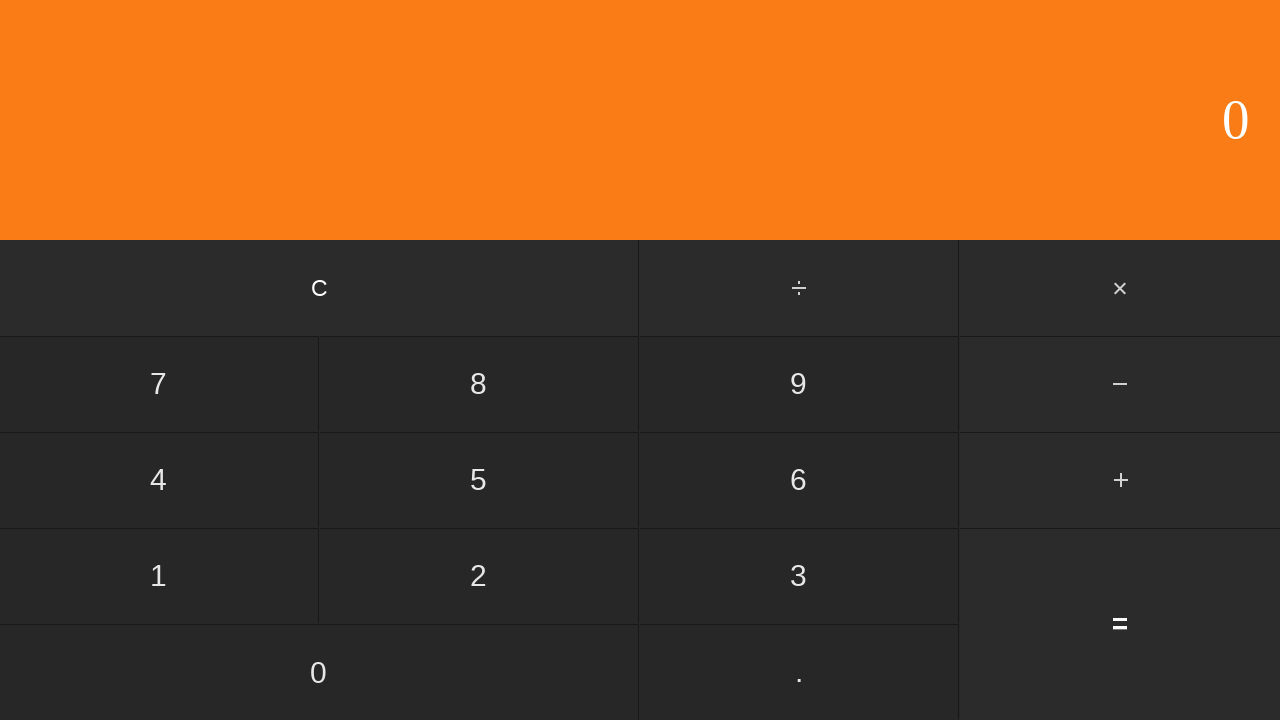

Clicked first number: 8 at (479, 384) on input[value='8']
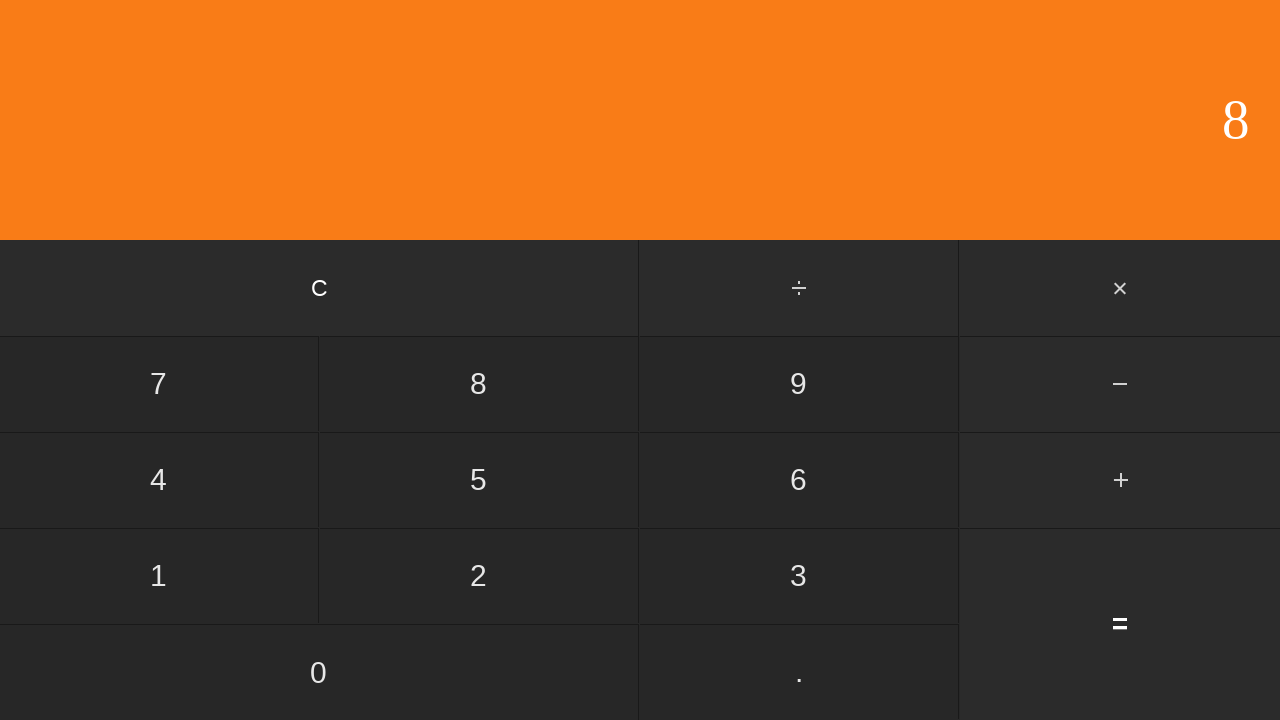

Clicked multiply button at (1120, 288) on #multiply
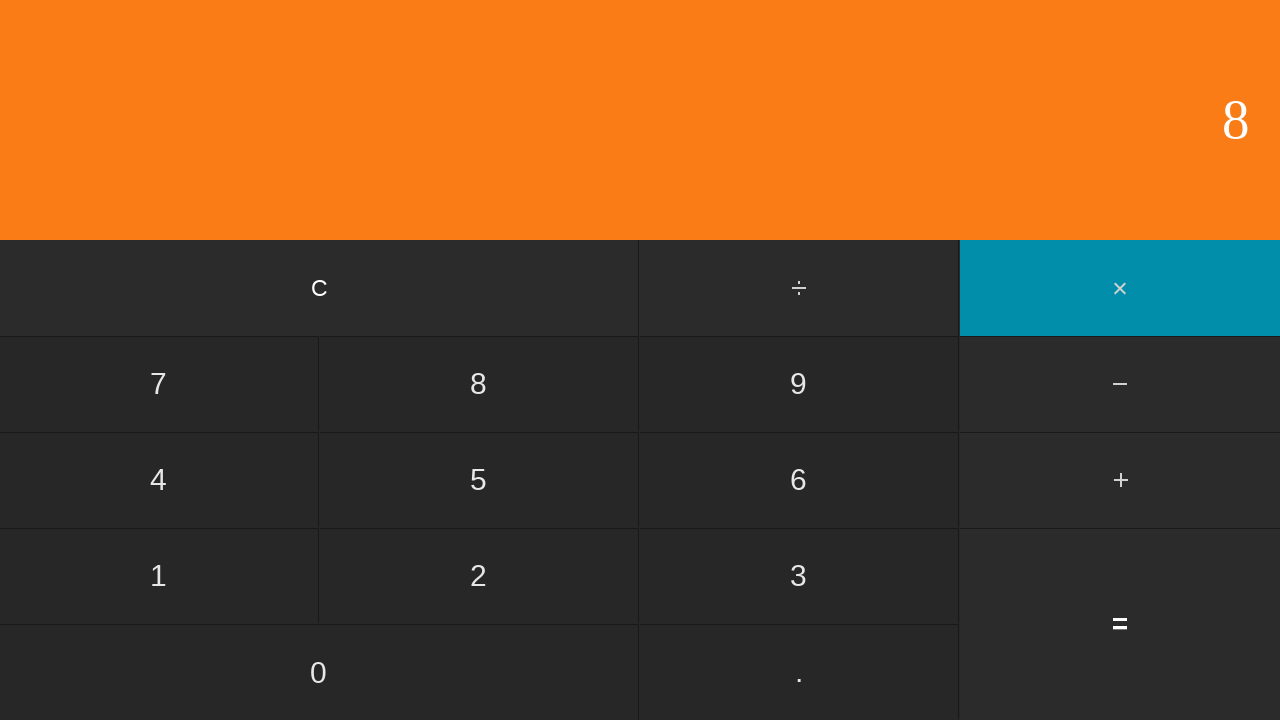

Clicked second number: 6 at (799, 480) on input[value='6']
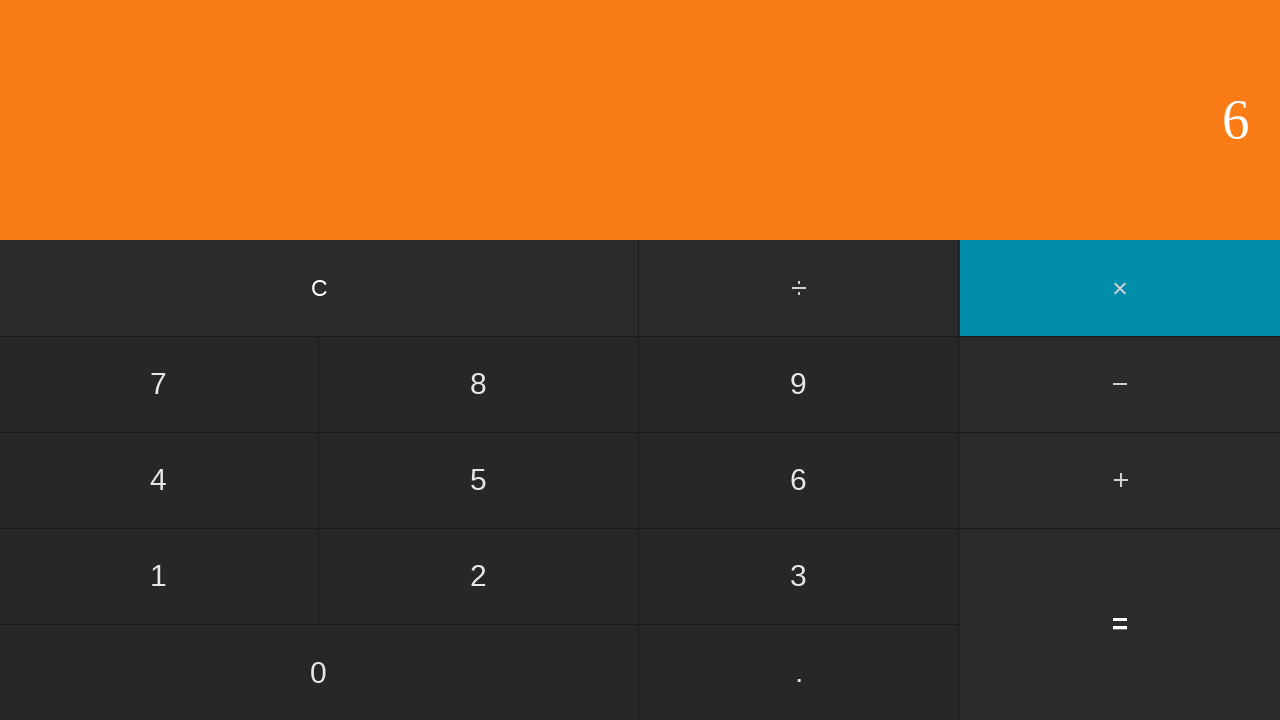

Clicked equals button to calculate 8 × 6 at (1120, 624) on input[value='=']
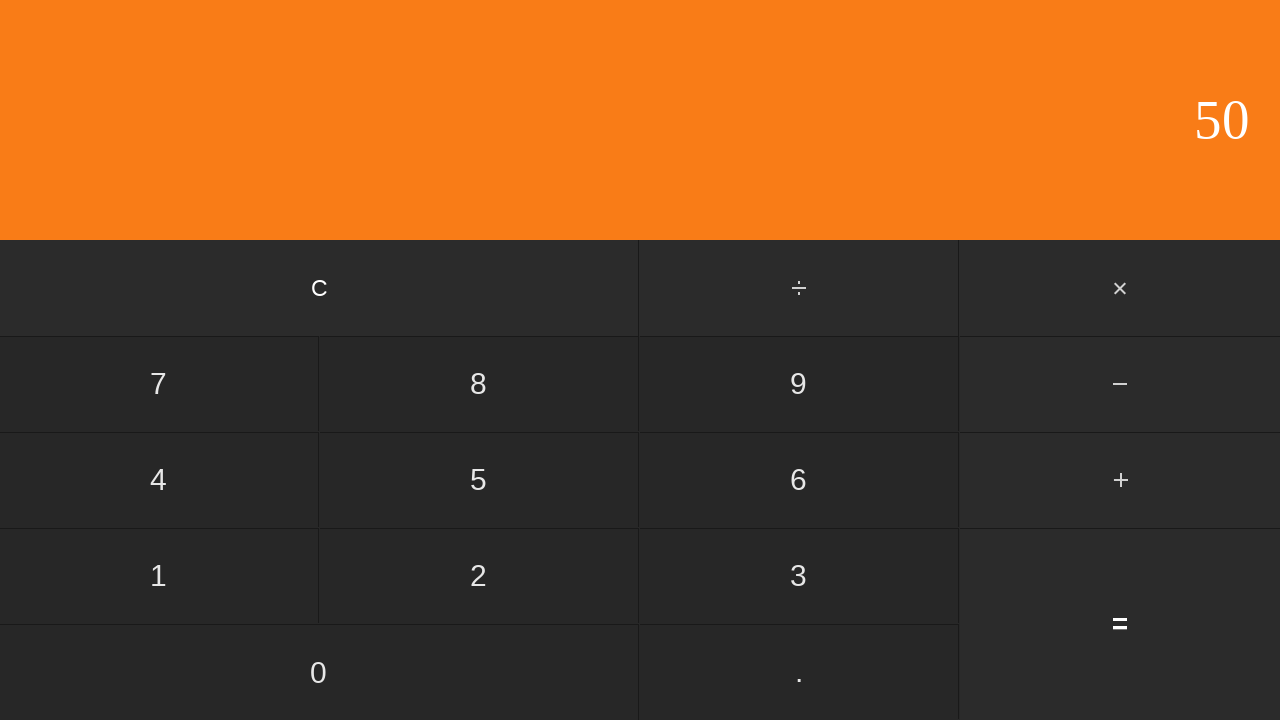

Result displayed for 8 × 6 = 48
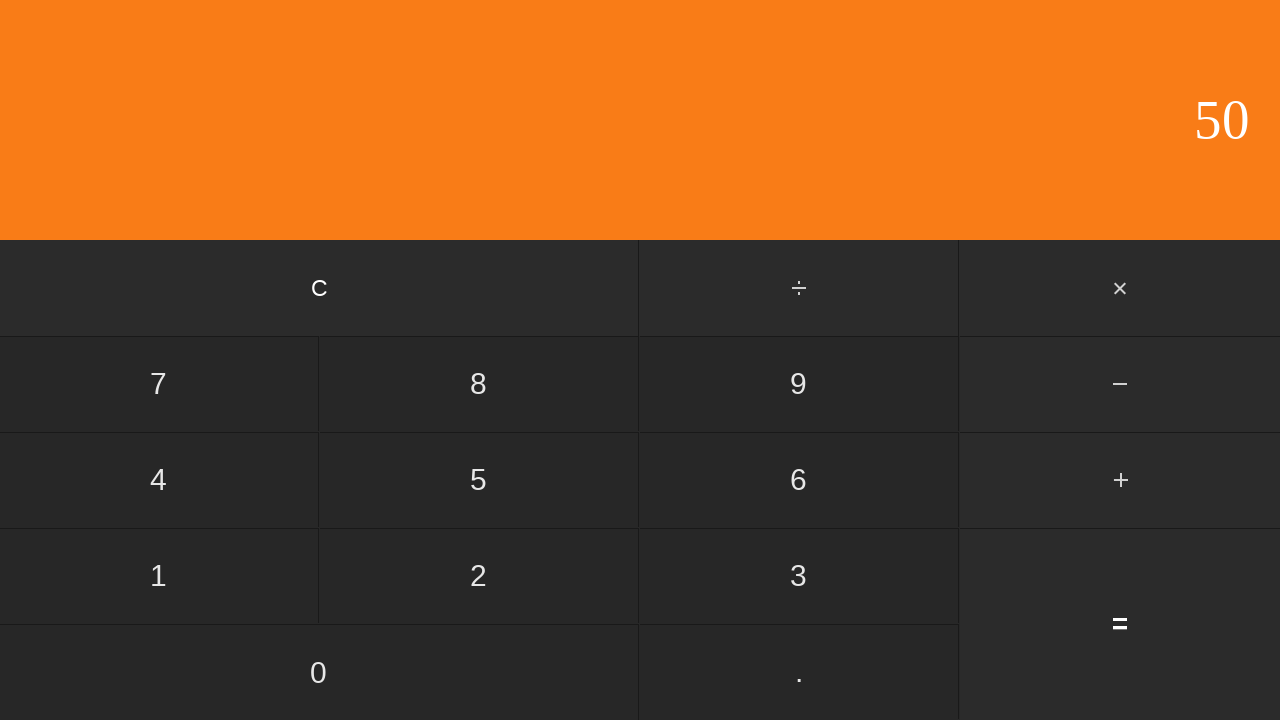

Clicked clear button to reset calculator at (320, 288) on input[value='C']
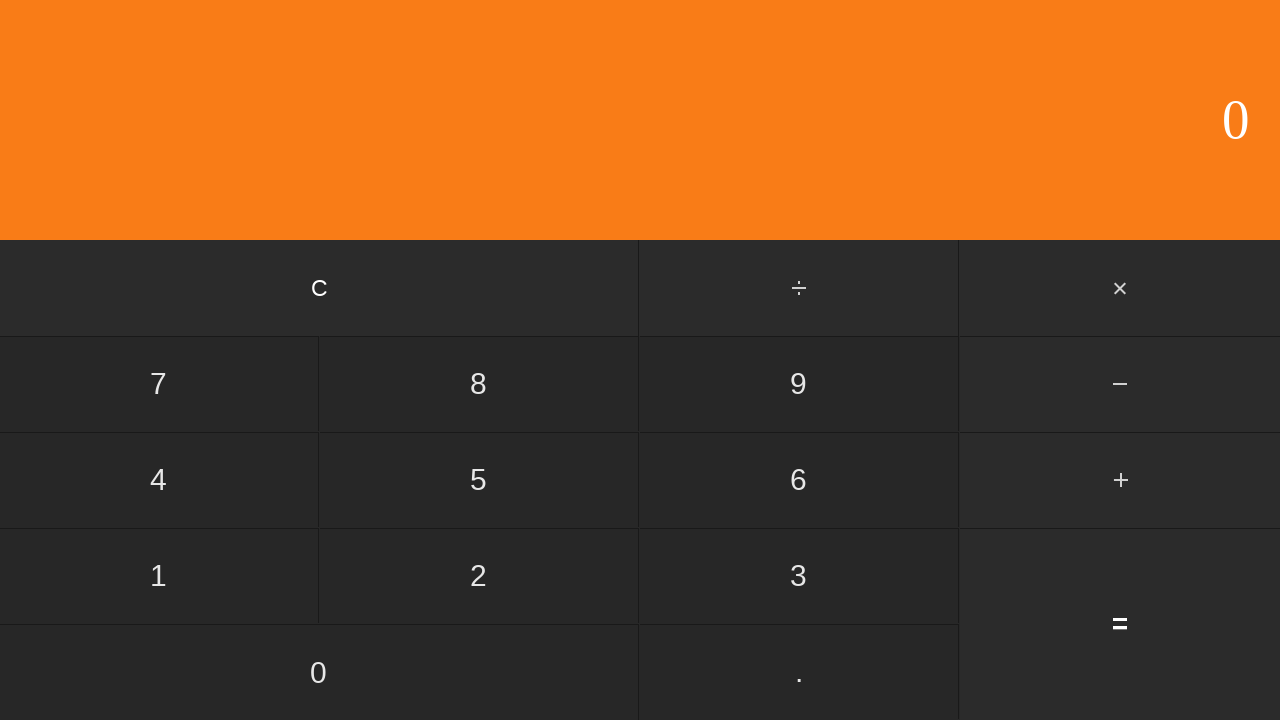

Clicked first number: 8 at (479, 384) on input[value='8']
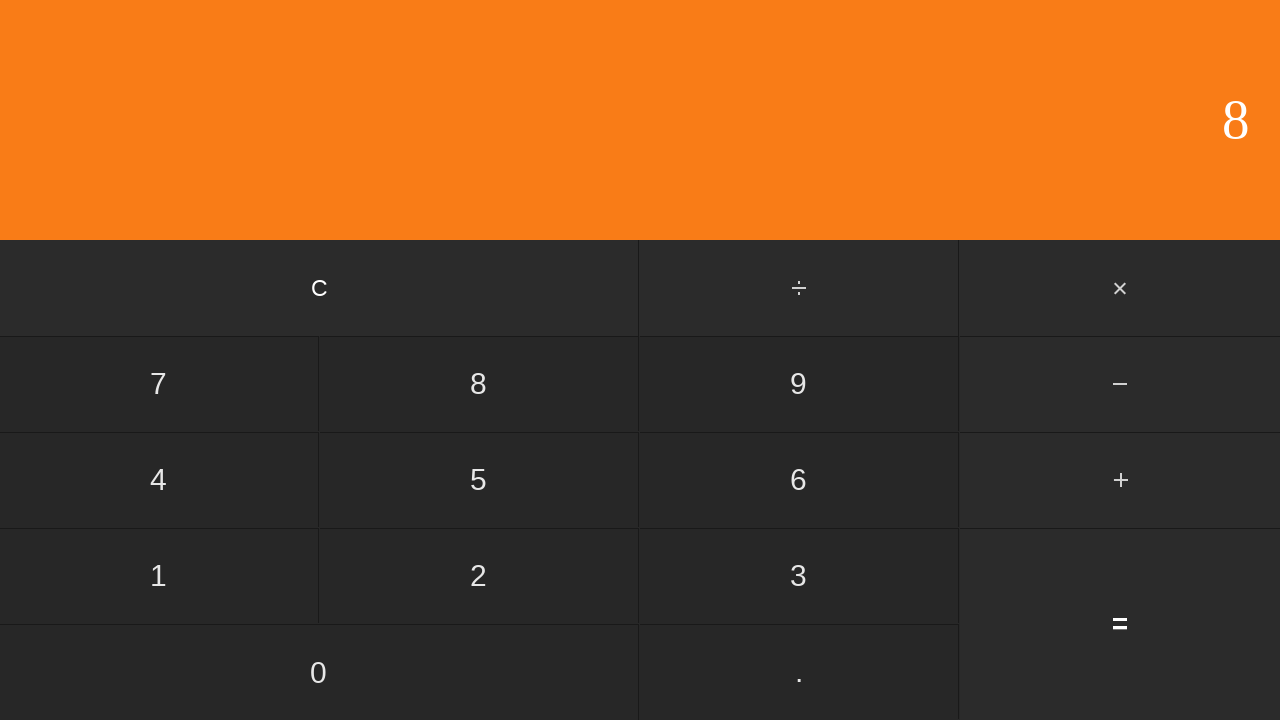

Clicked multiply button at (1120, 288) on #multiply
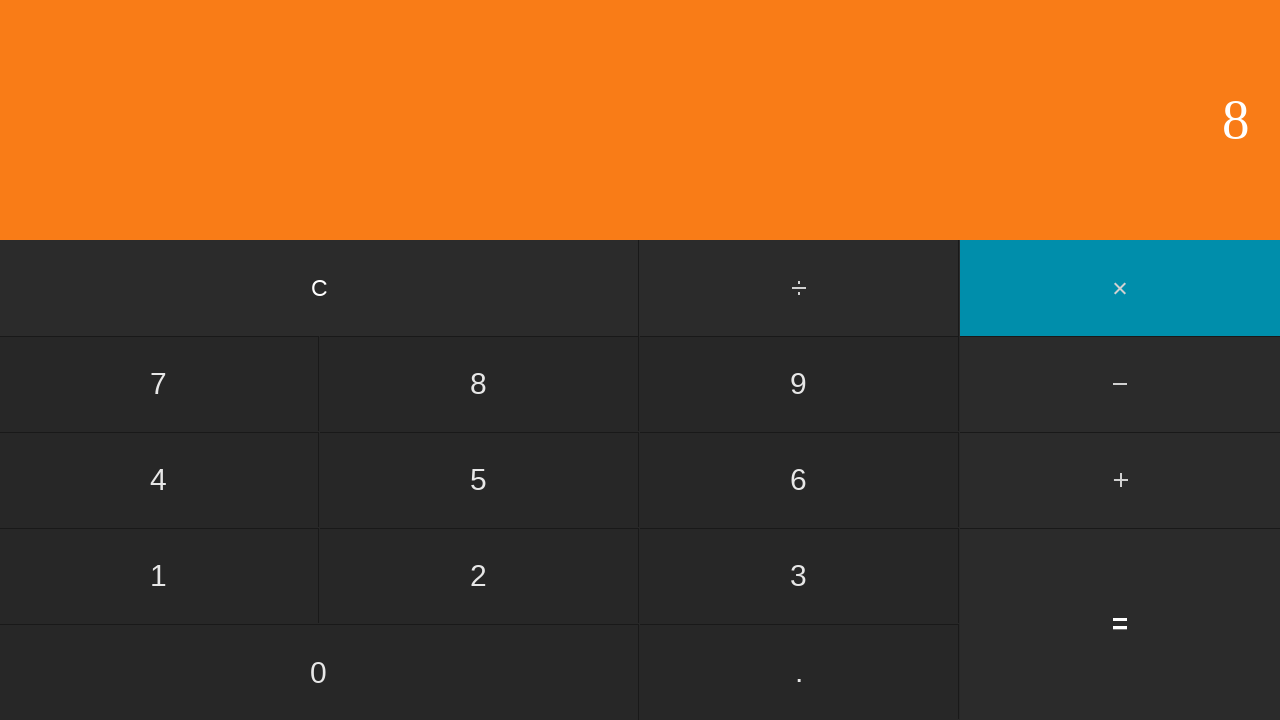

Clicked second number: 7 at (159, 384) on input[value='7']
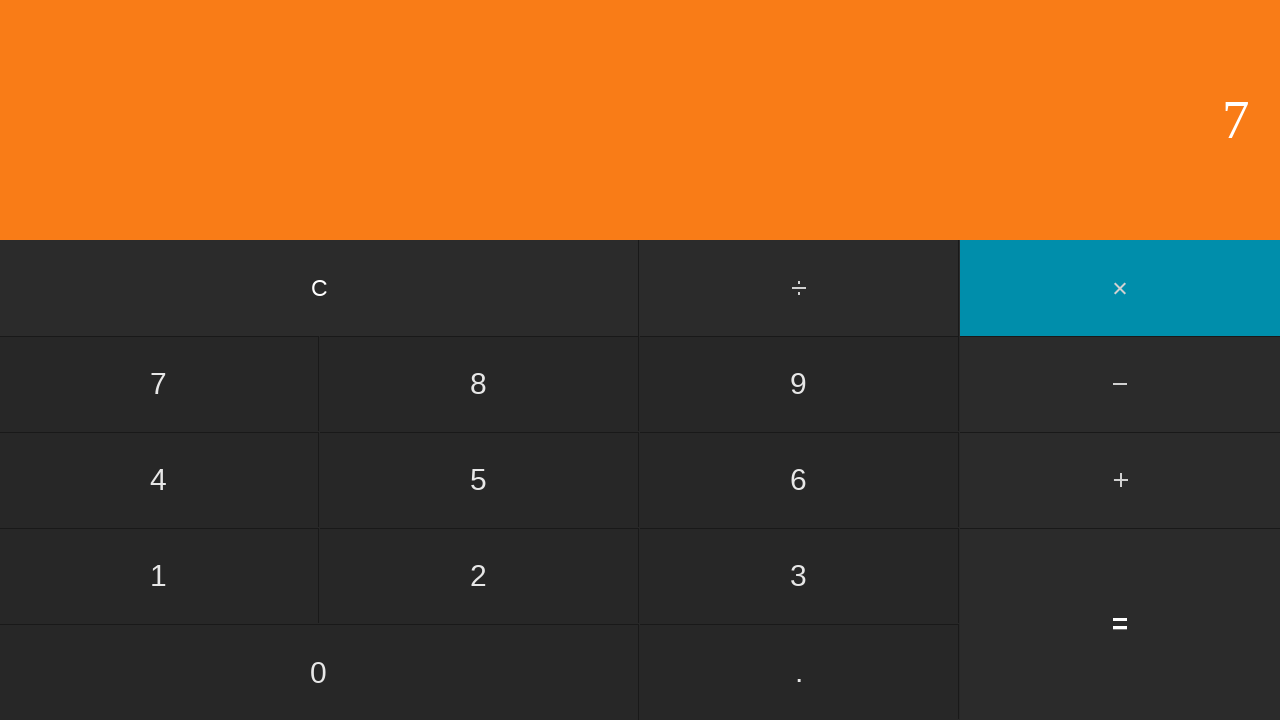

Clicked equals button to calculate 8 × 7 at (1120, 624) on input[value='=']
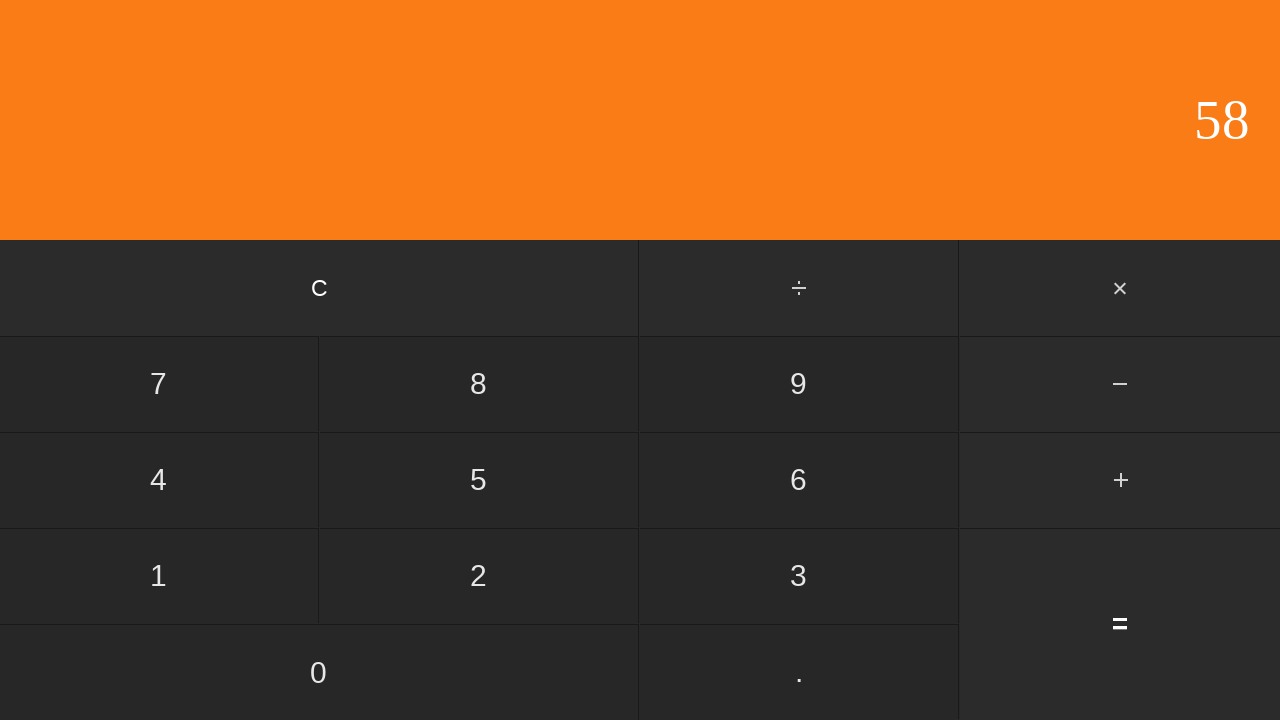

Result displayed for 8 × 7 = 56
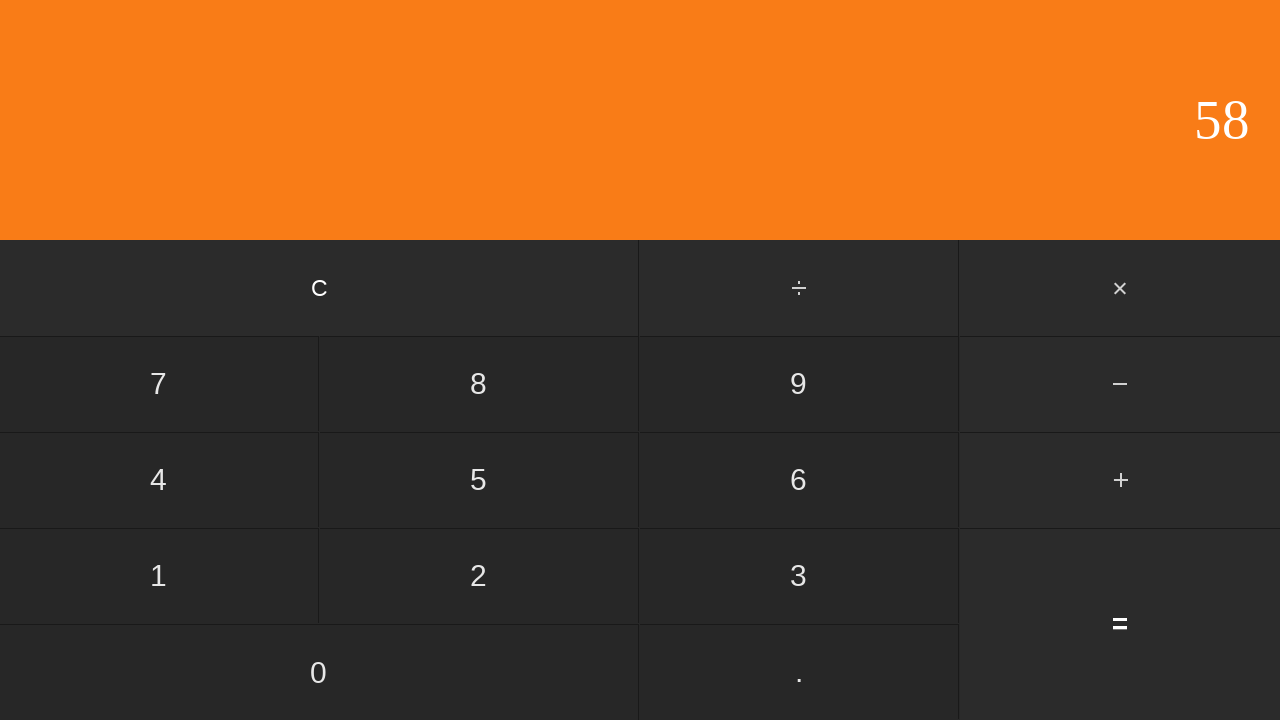

Clicked clear button to reset calculator at (320, 288) on input[value='C']
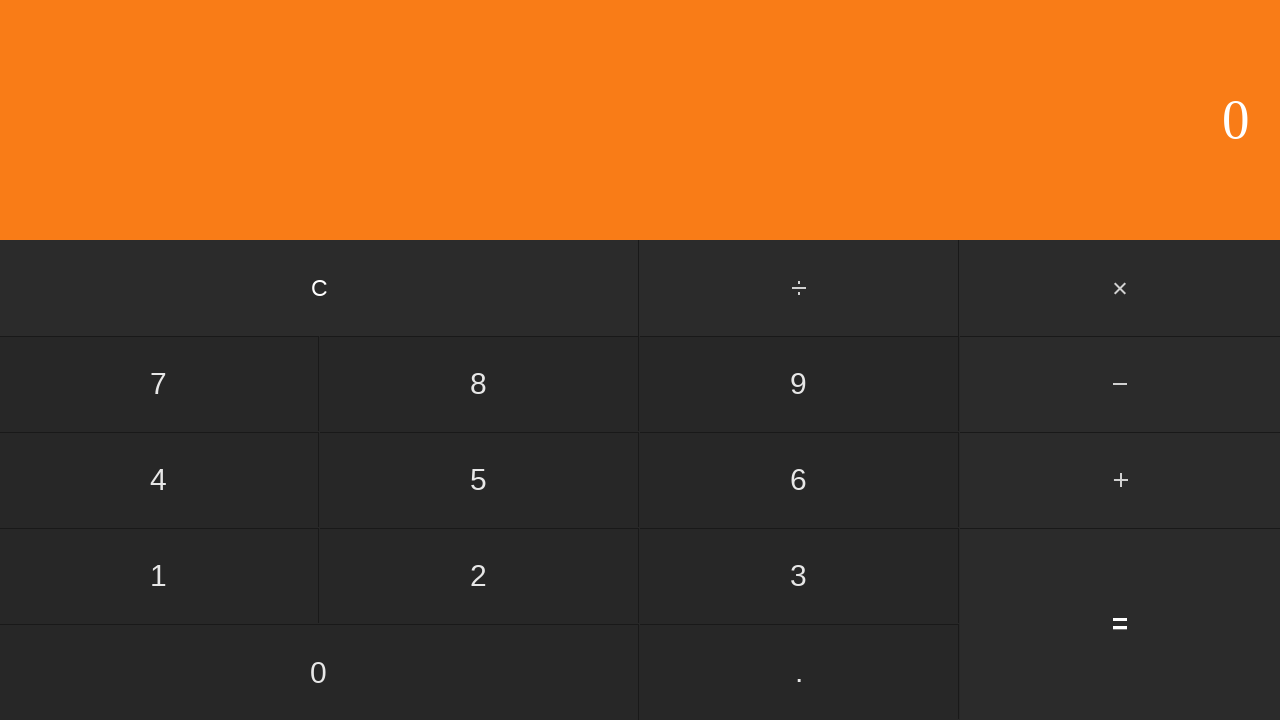

Clicked first number: 8 at (479, 384) on input[value='8']
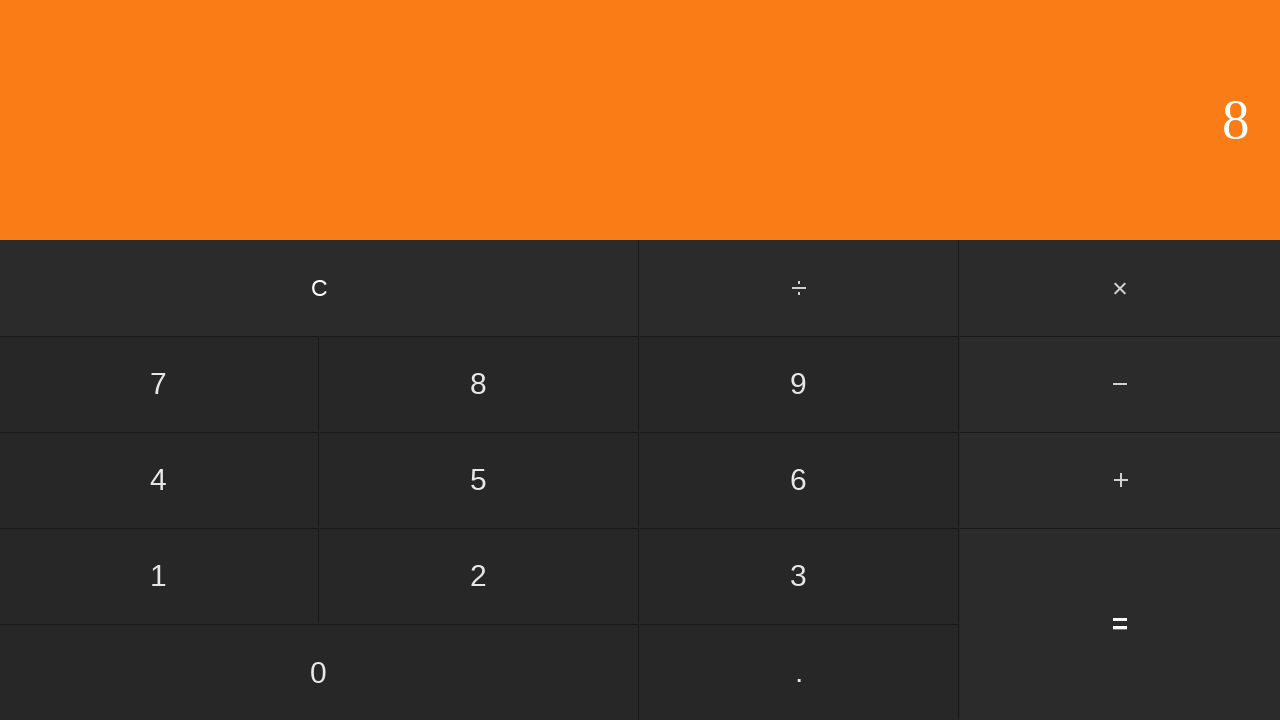

Clicked multiply button at (1120, 288) on #multiply
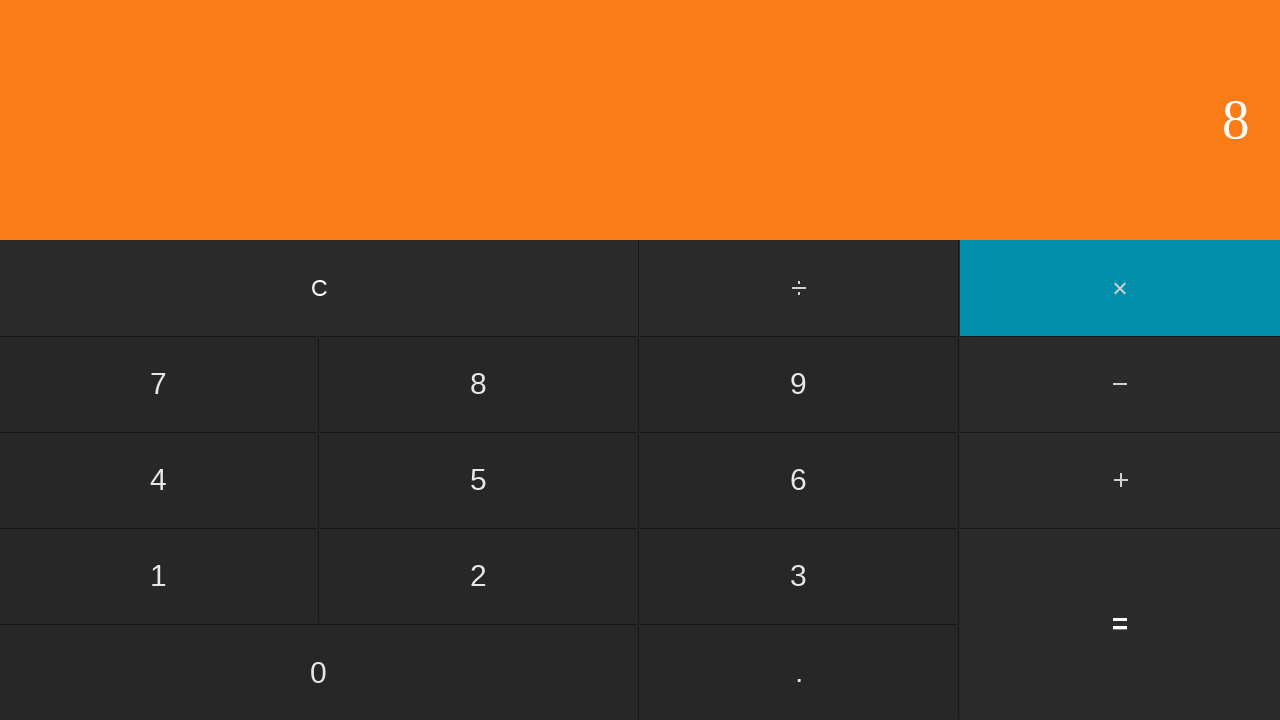

Clicked second number: 8 at (479, 384) on input[value='8']
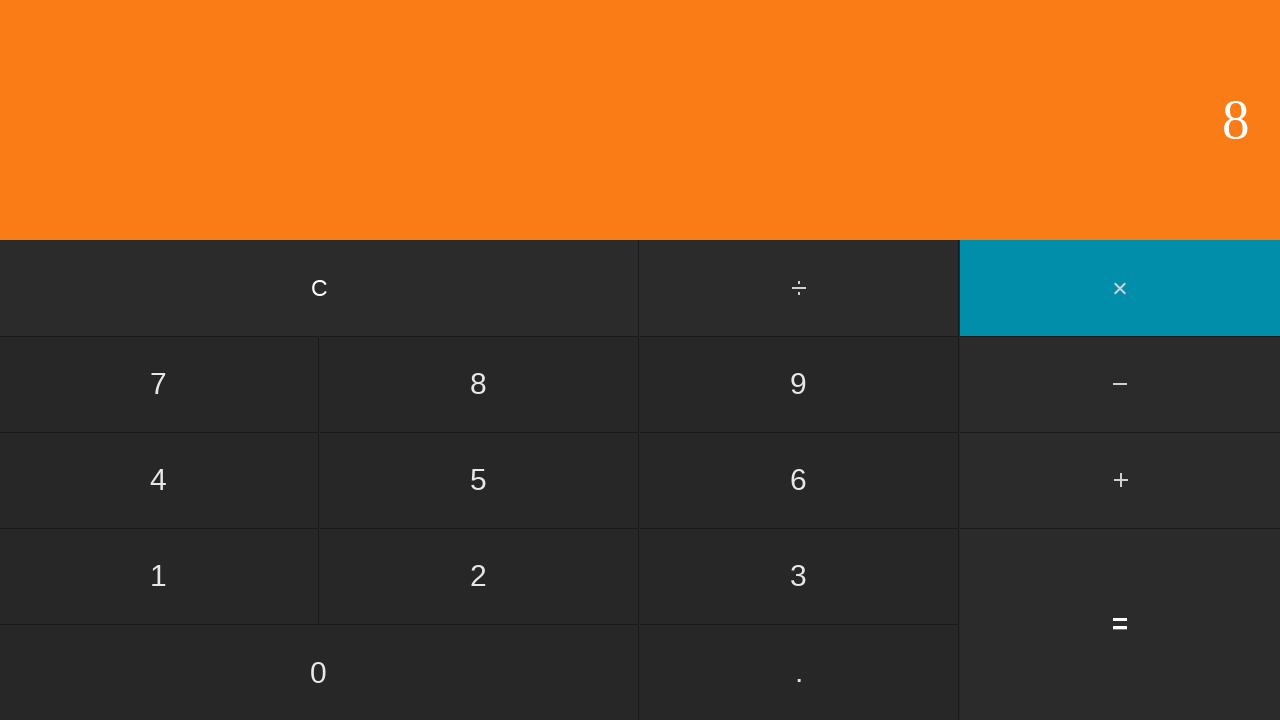

Clicked equals button to calculate 8 × 8 at (1120, 624) on input[value='=']
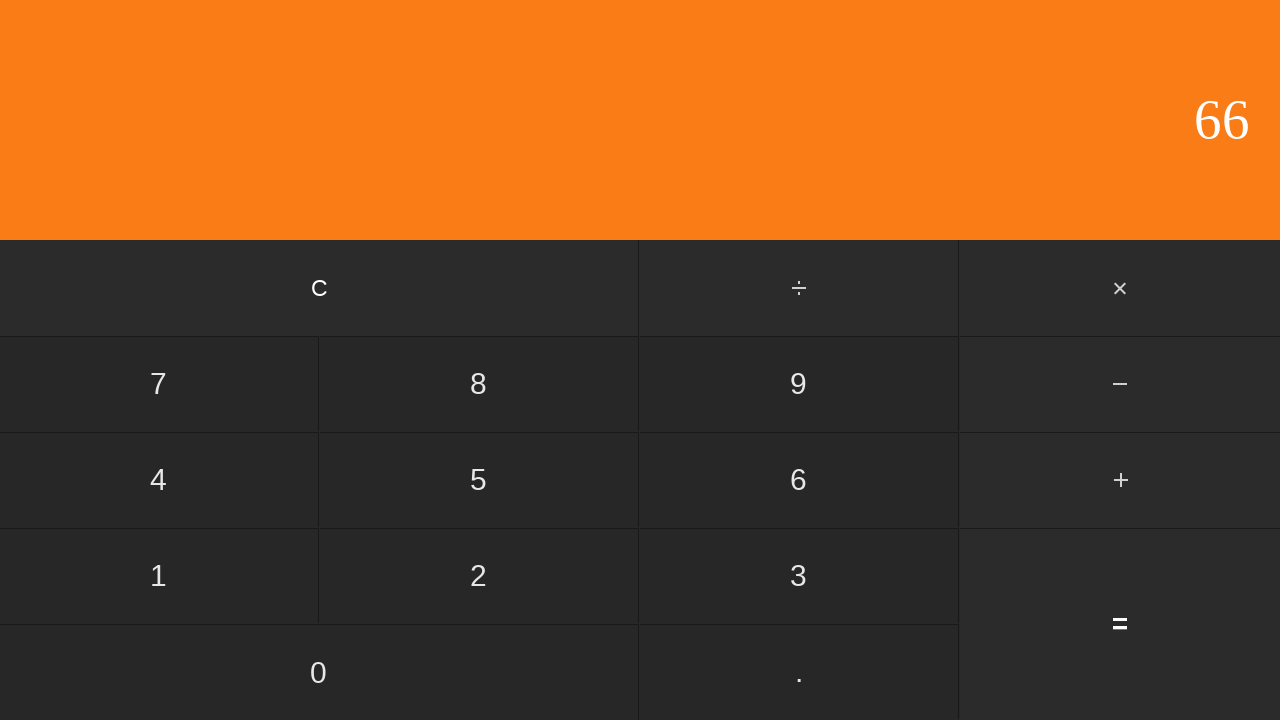

Result displayed for 8 × 8 = 64
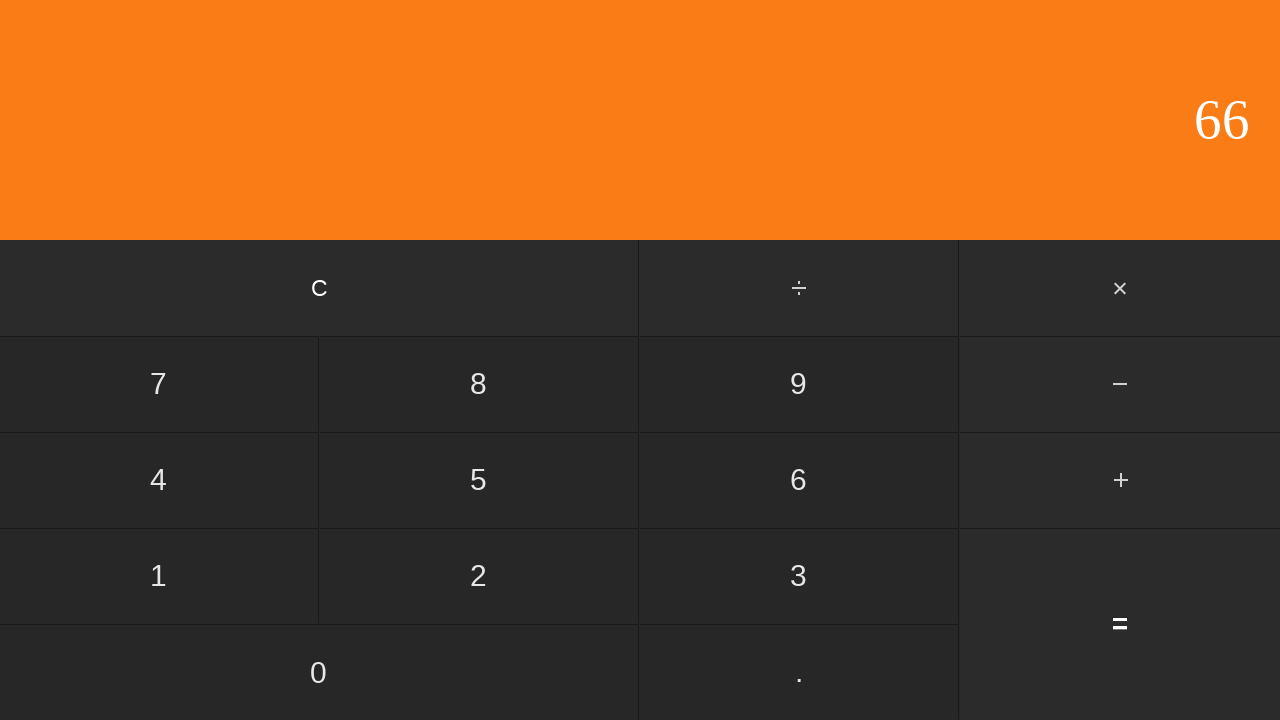

Clicked clear button to reset calculator at (320, 288) on input[value='C']
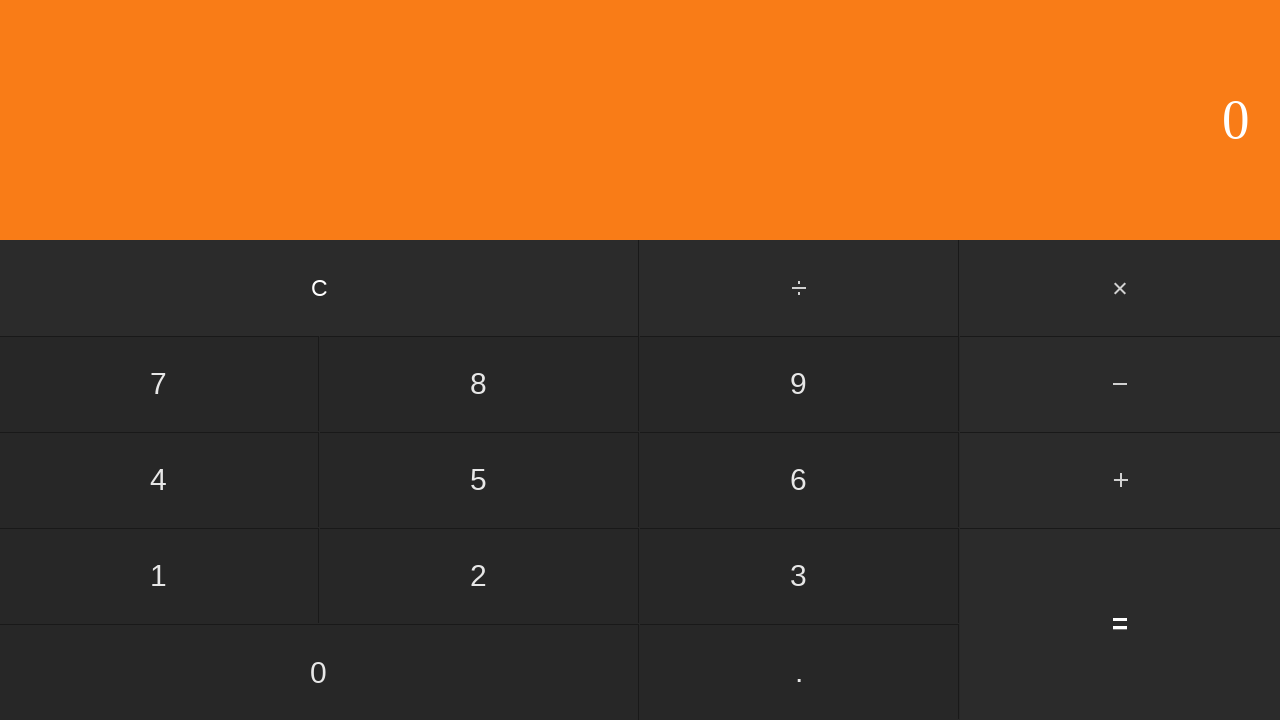

Clicked first number: 8 at (479, 384) on input[value='8']
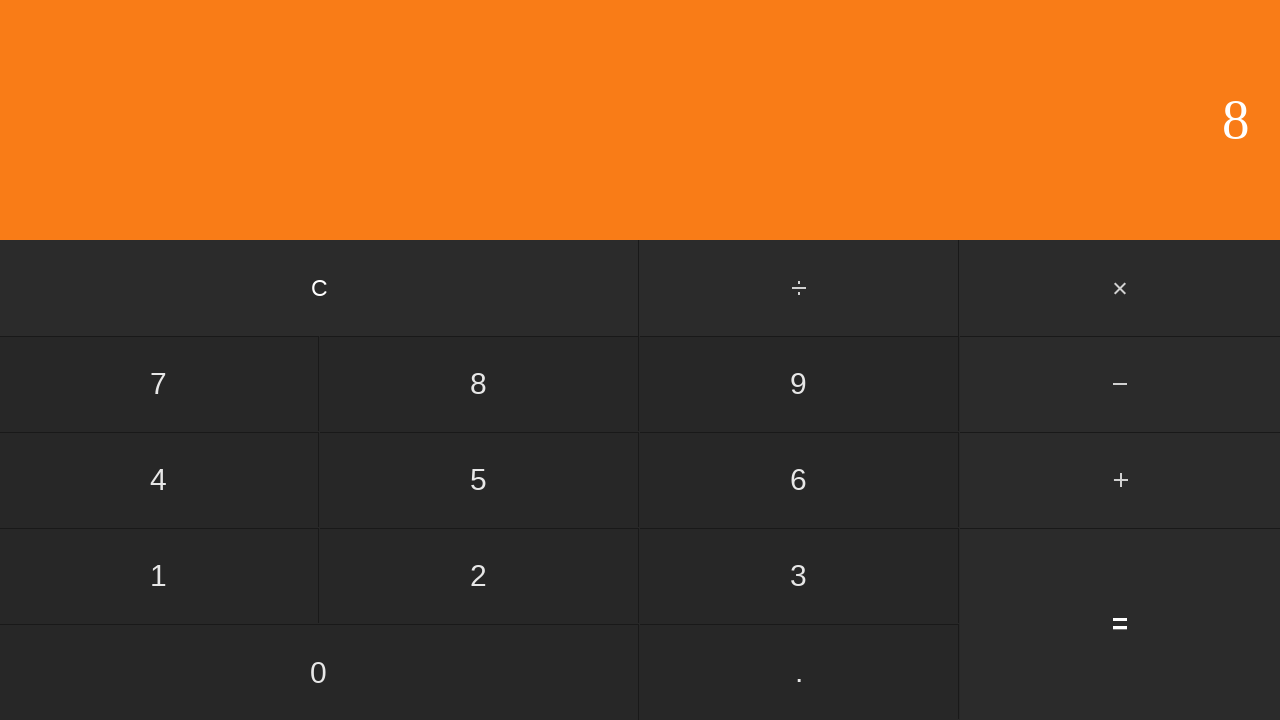

Clicked multiply button at (1120, 288) on #multiply
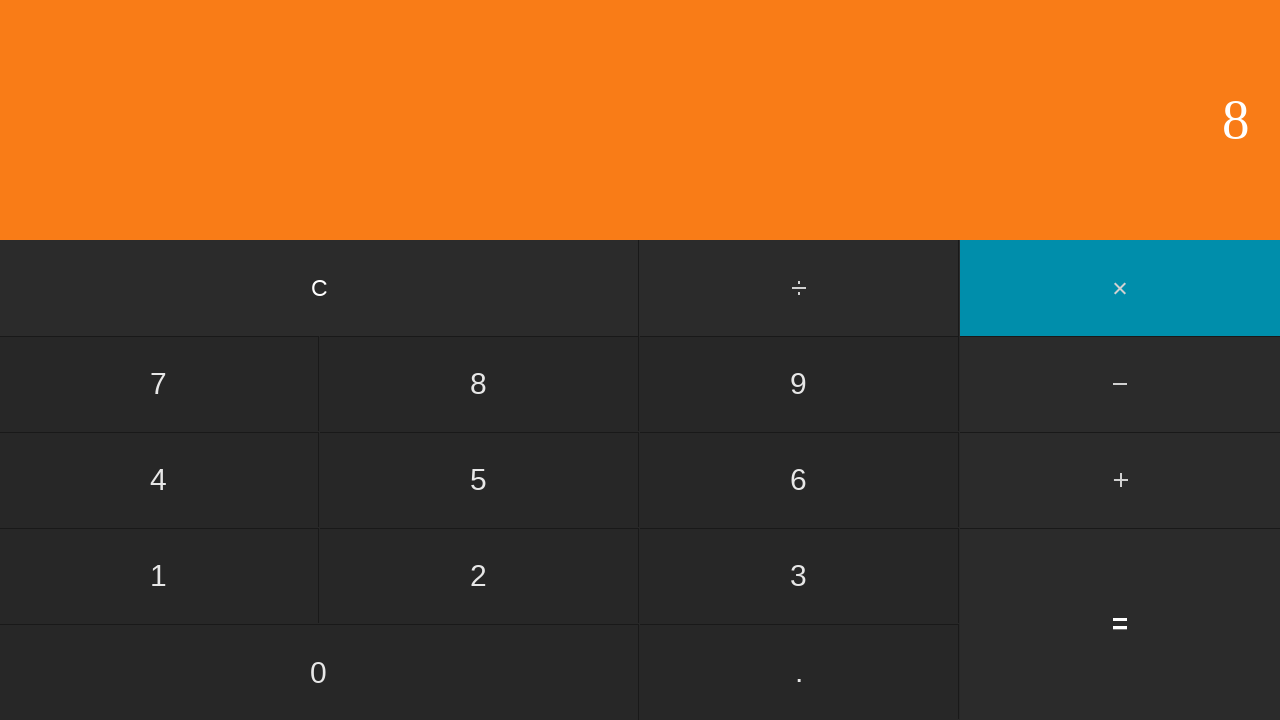

Clicked second number: 9 at (799, 384) on input[value='9']
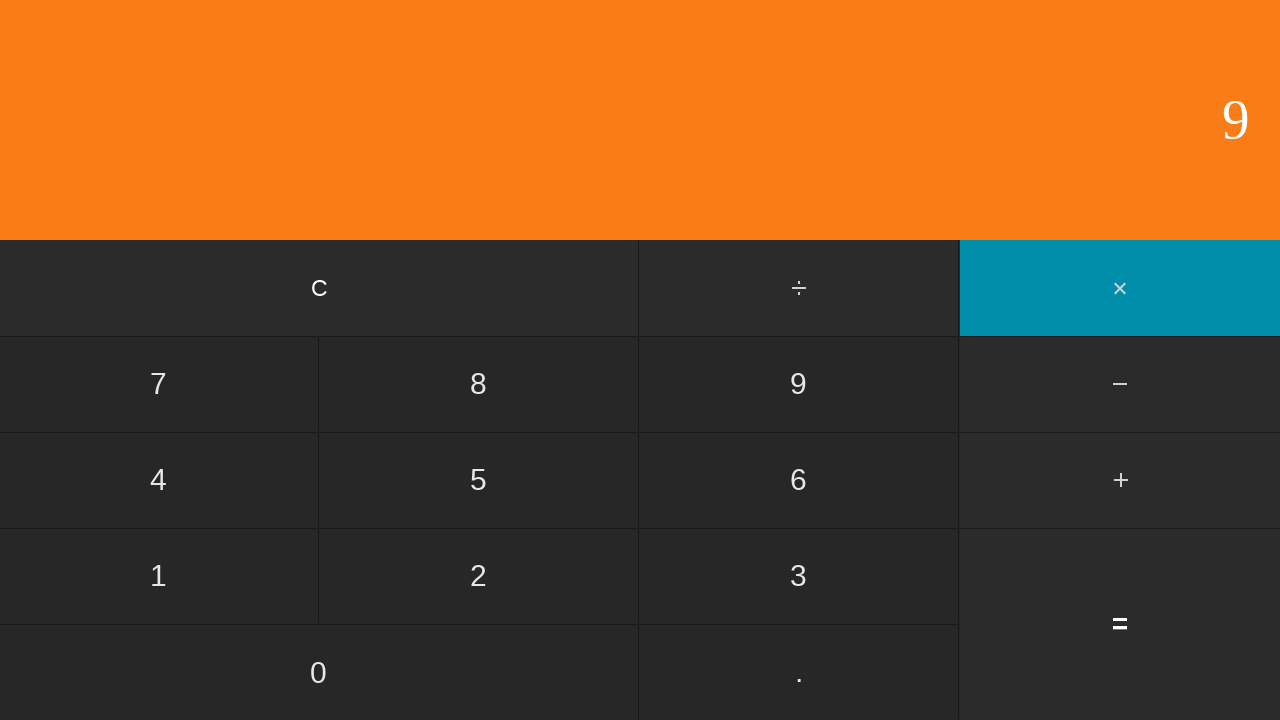

Clicked equals button to calculate 8 × 9 at (1120, 624) on input[value='=']
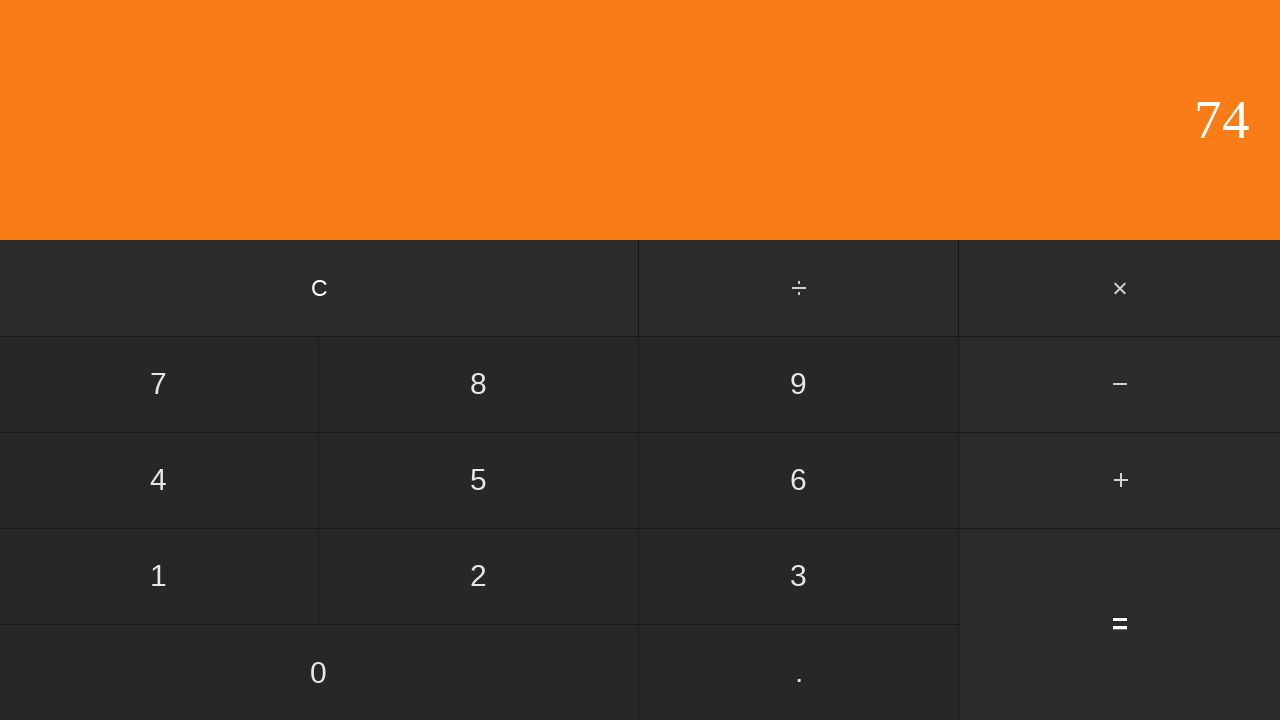

Result displayed for 8 × 9 = 72
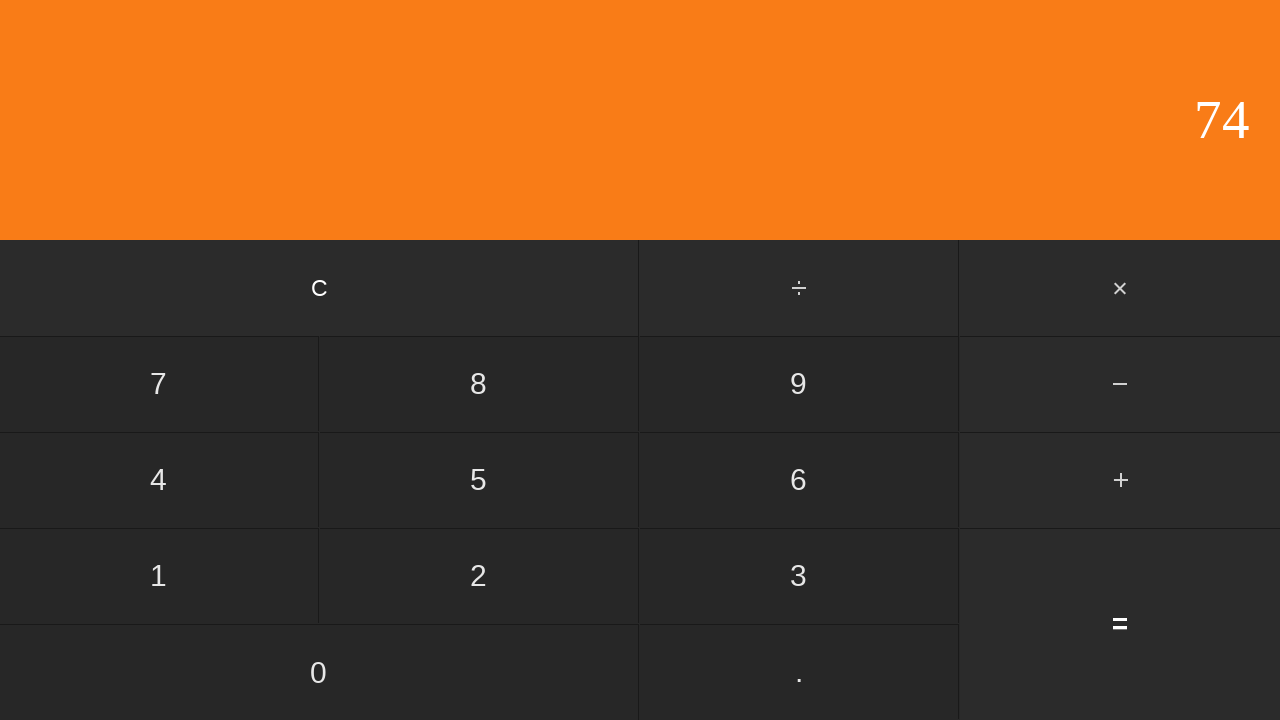

Clicked clear button to reset calculator at (320, 288) on input[value='C']
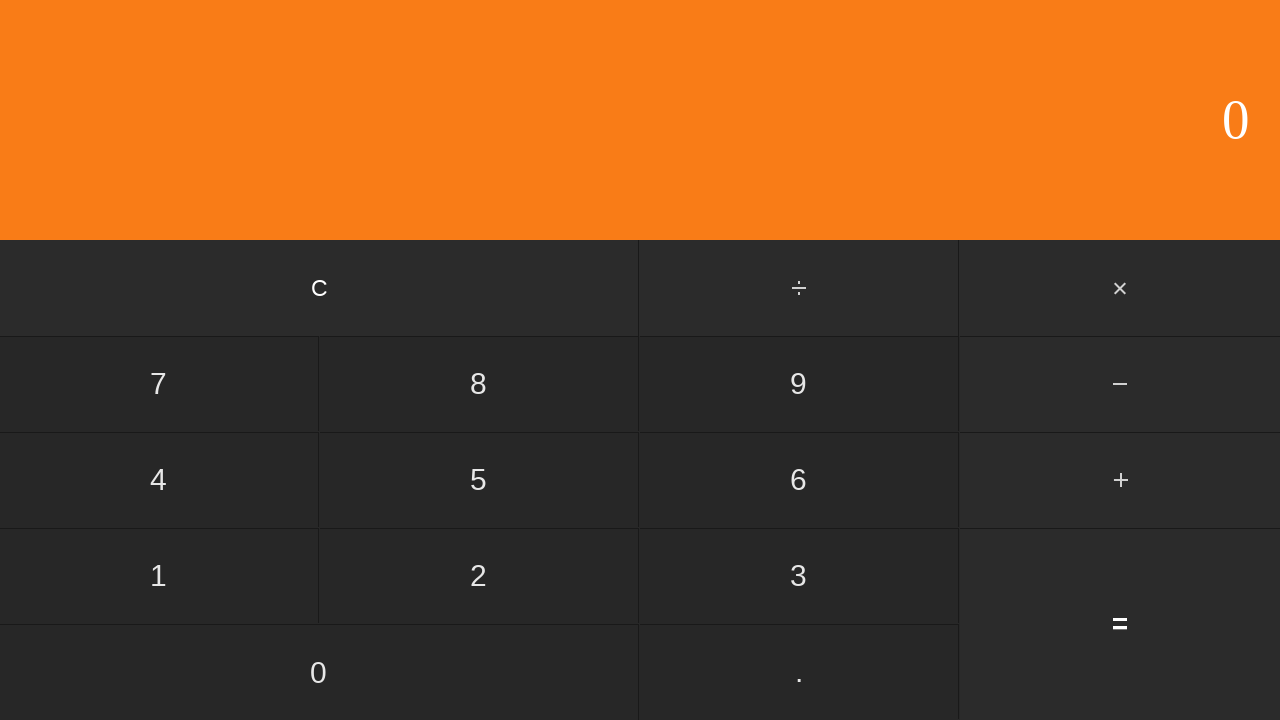

Clicked first number: 9 at (799, 384) on input[value='9']
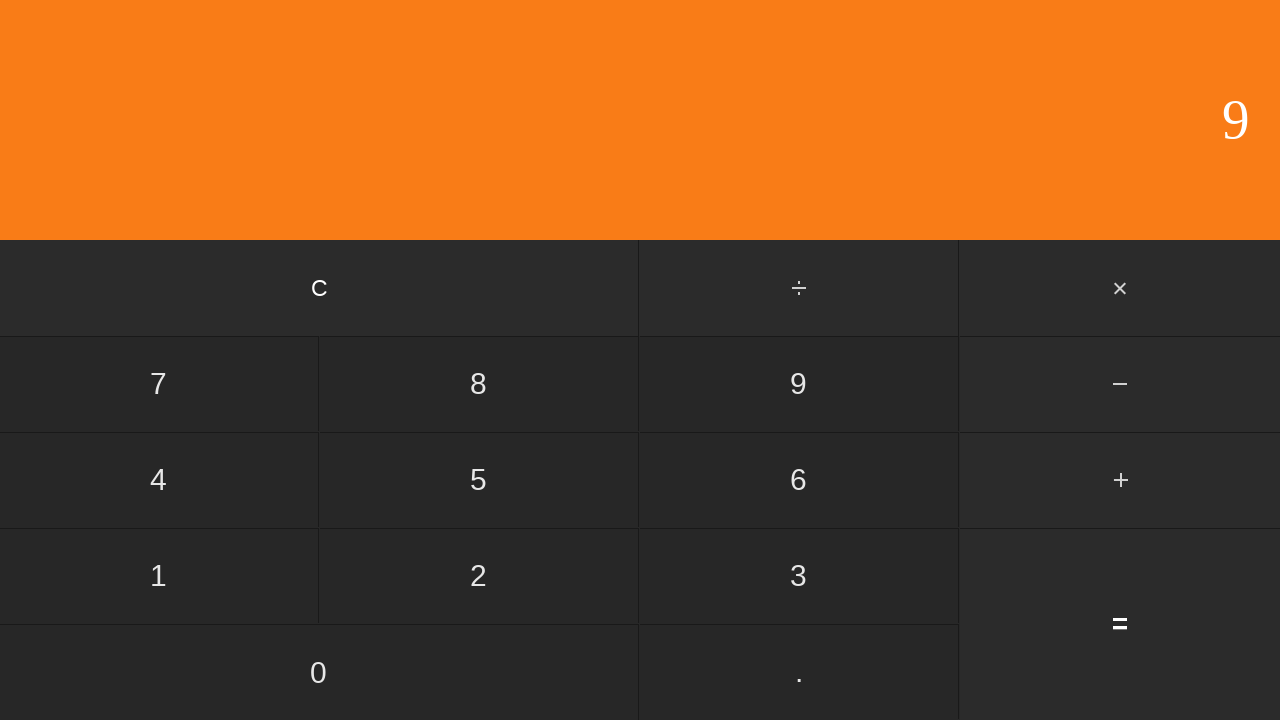

Clicked multiply button at (1120, 288) on #multiply
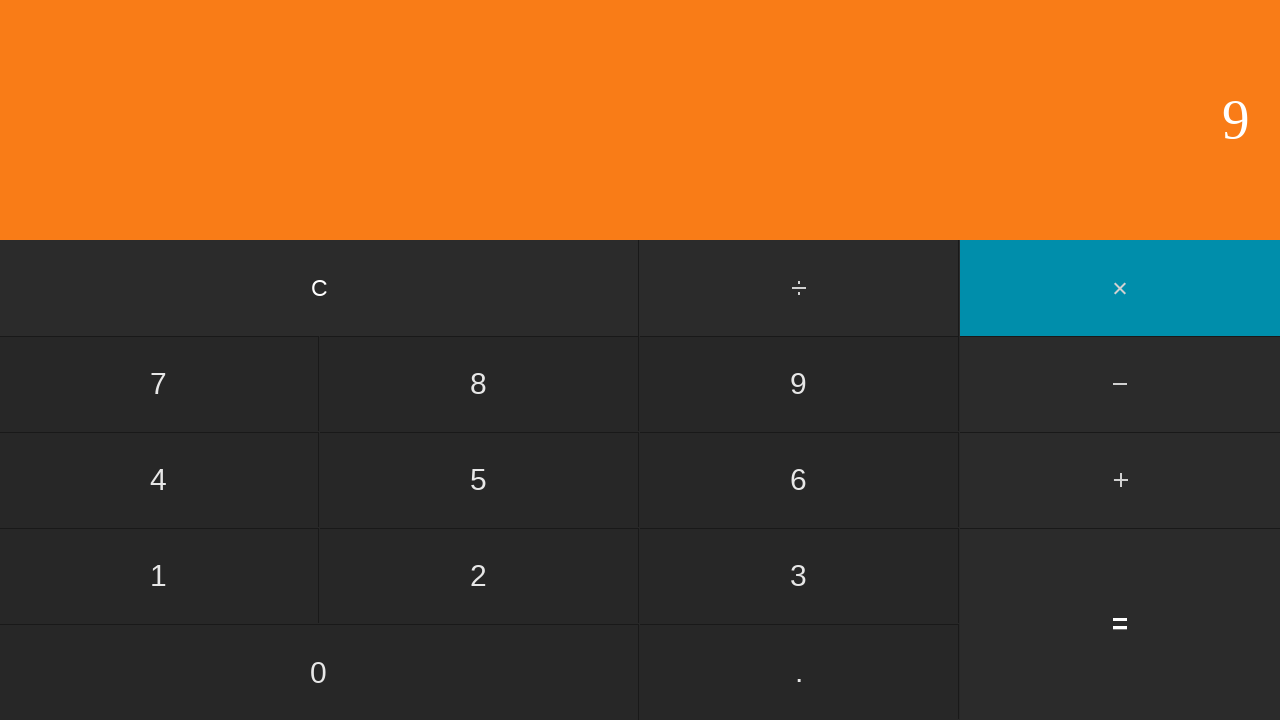

Clicked second number: 0 at (319, 672) on input[value='0']
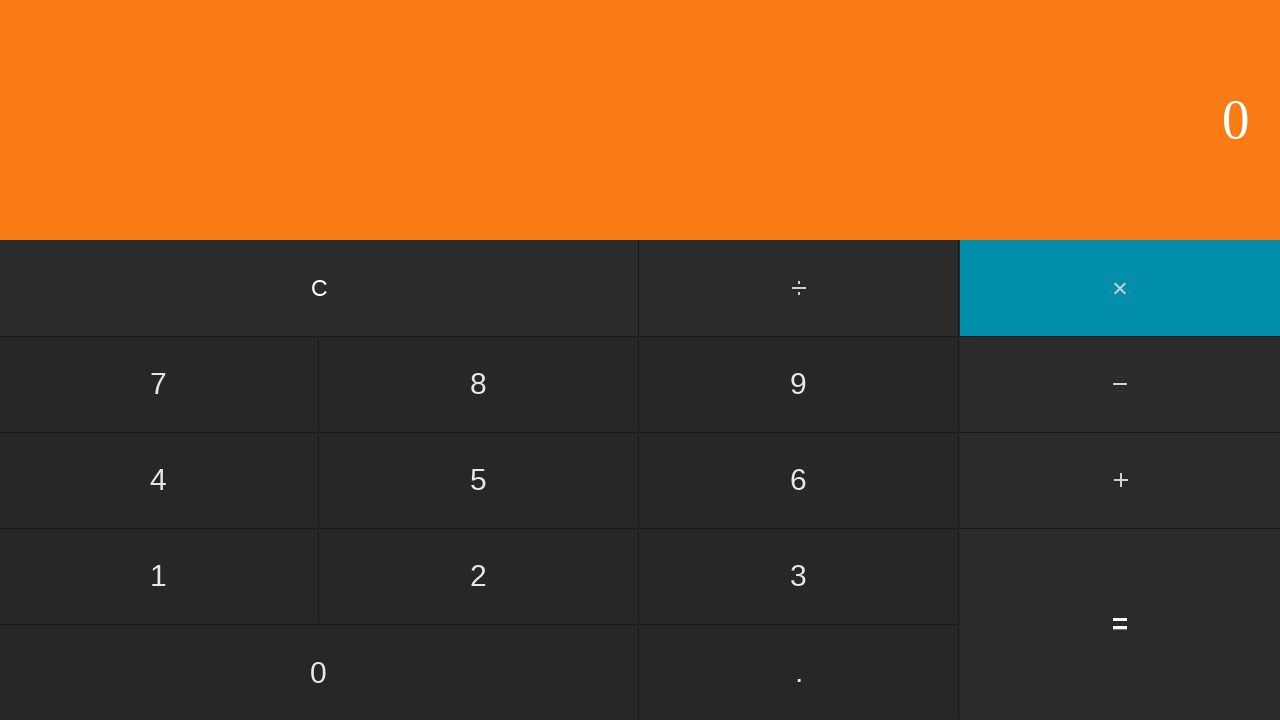

Clicked equals button to calculate 9 × 0 at (1120, 624) on input[value='=']
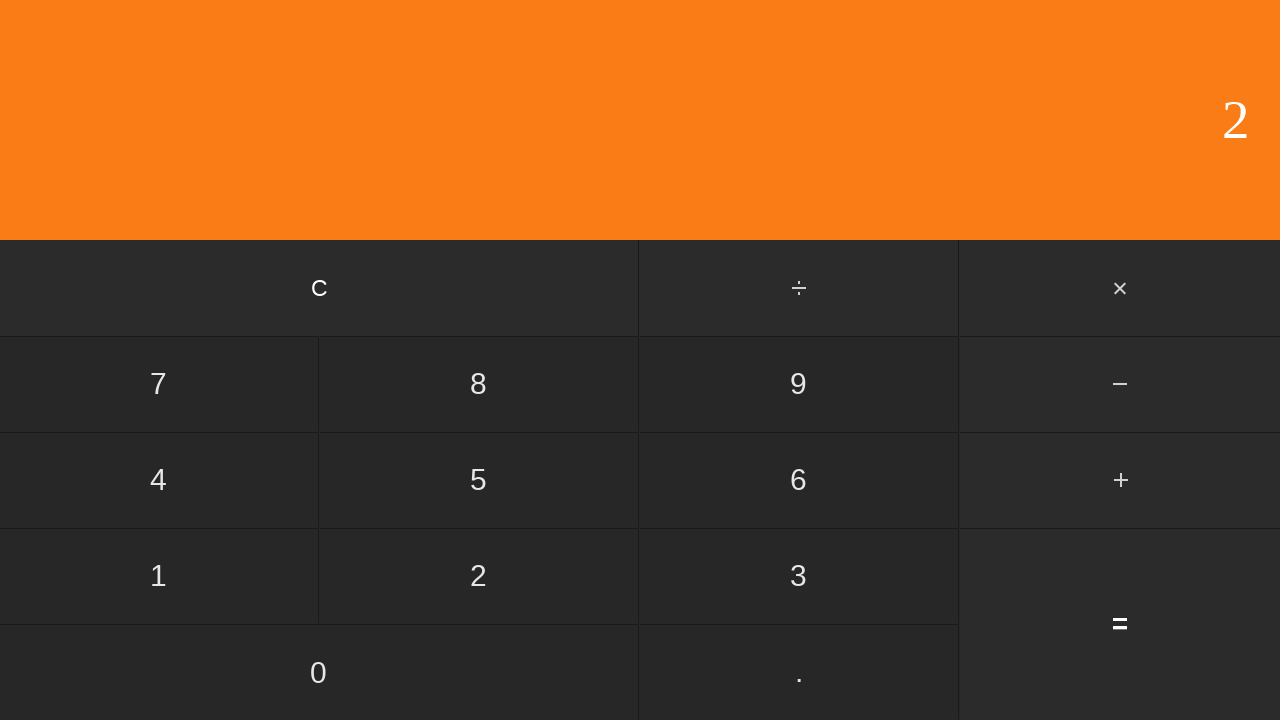

Result displayed for 9 × 0 = 0
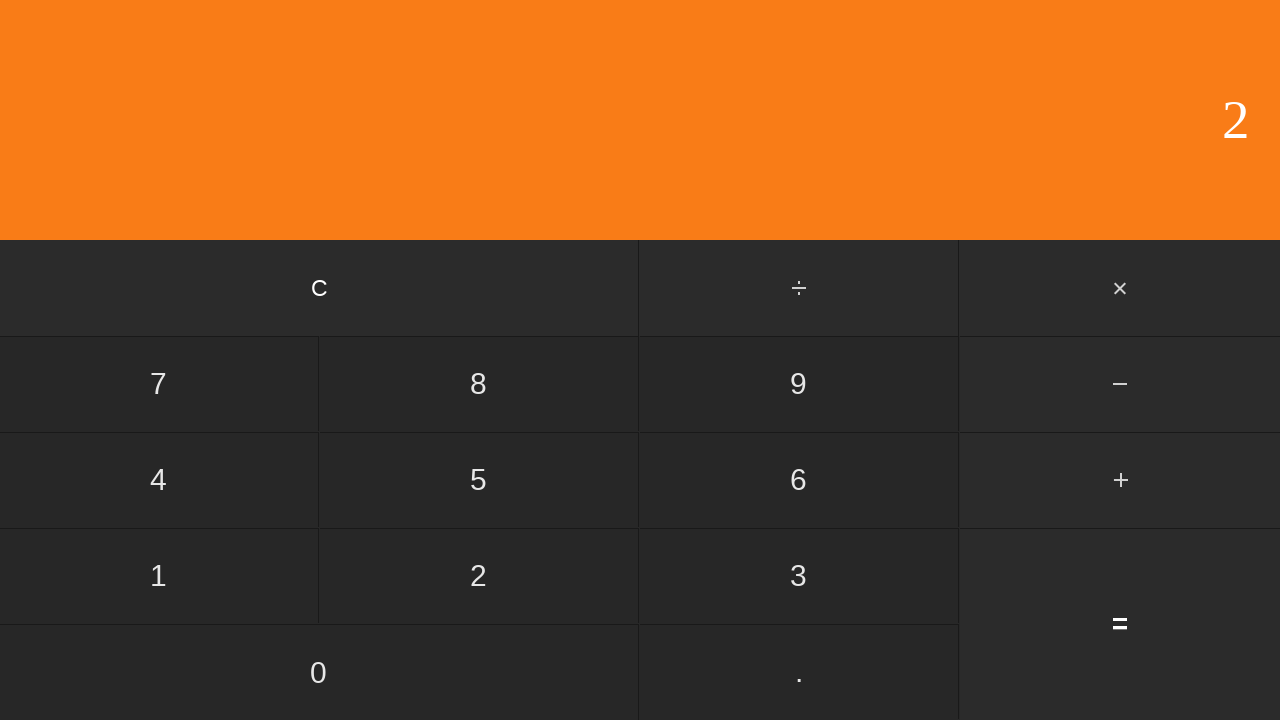

Clicked clear button to reset calculator at (320, 288) on input[value='C']
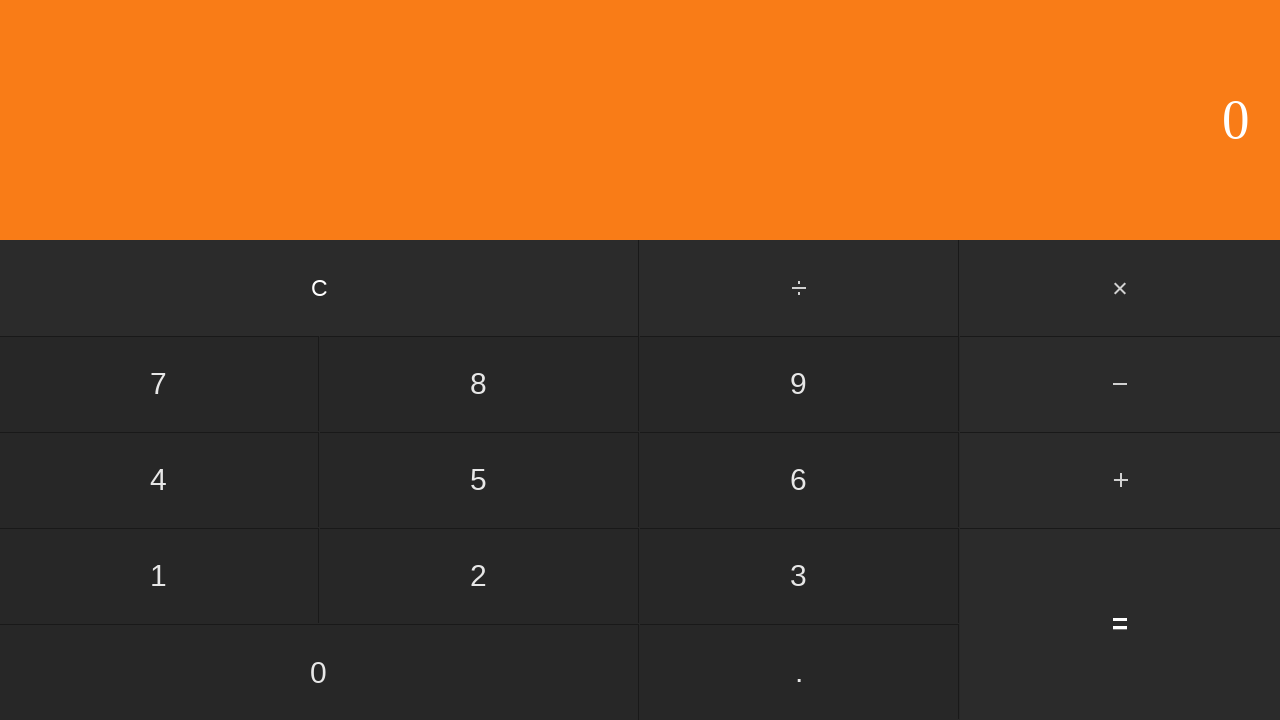

Clicked first number: 9 at (799, 384) on input[value='9']
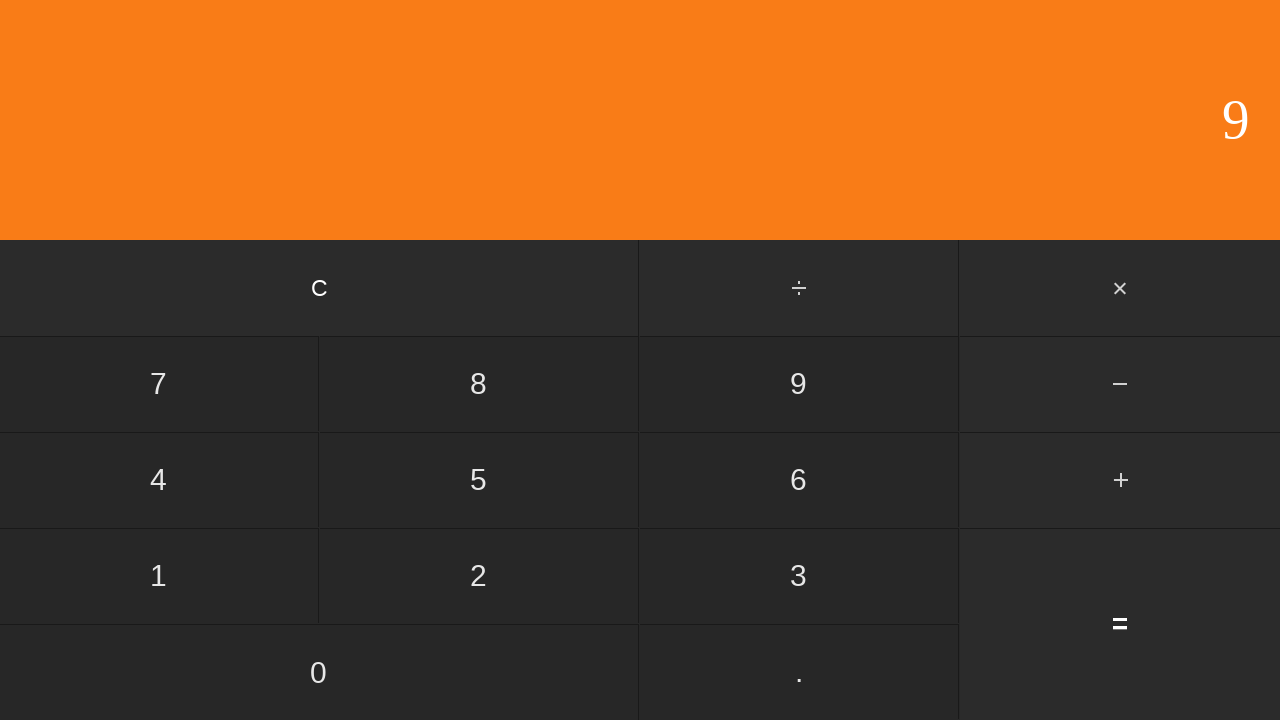

Clicked multiply button at (1120, 288) on #multiply
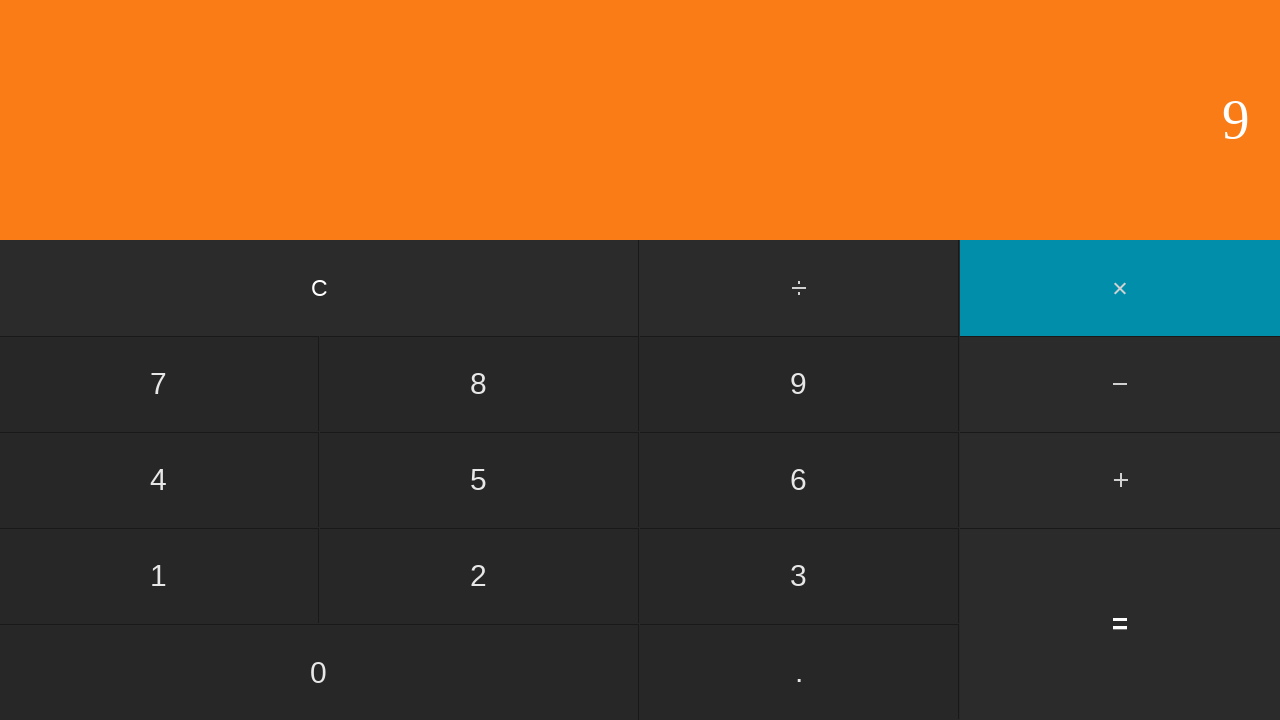

Clicked second number: 1 at (159, 576) on input[value='1']
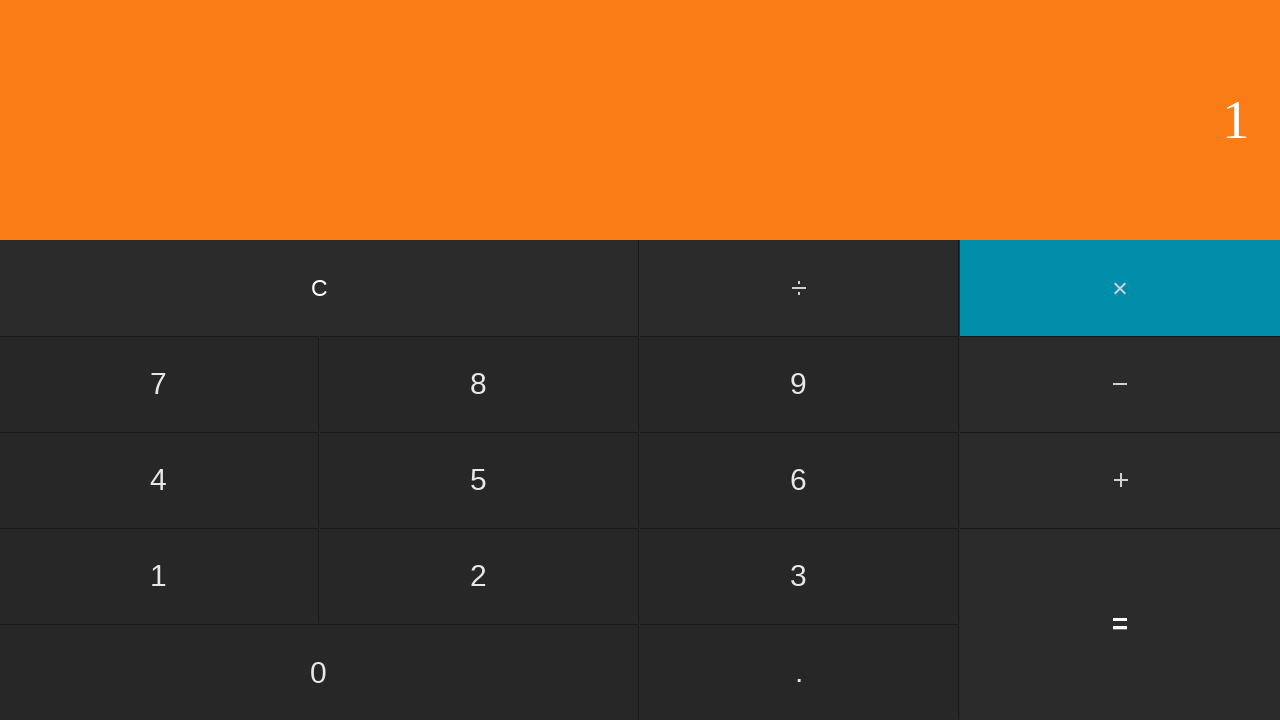

Clicked equals button to calculate 9 × 1 at (1120, 624) on input[value='=']
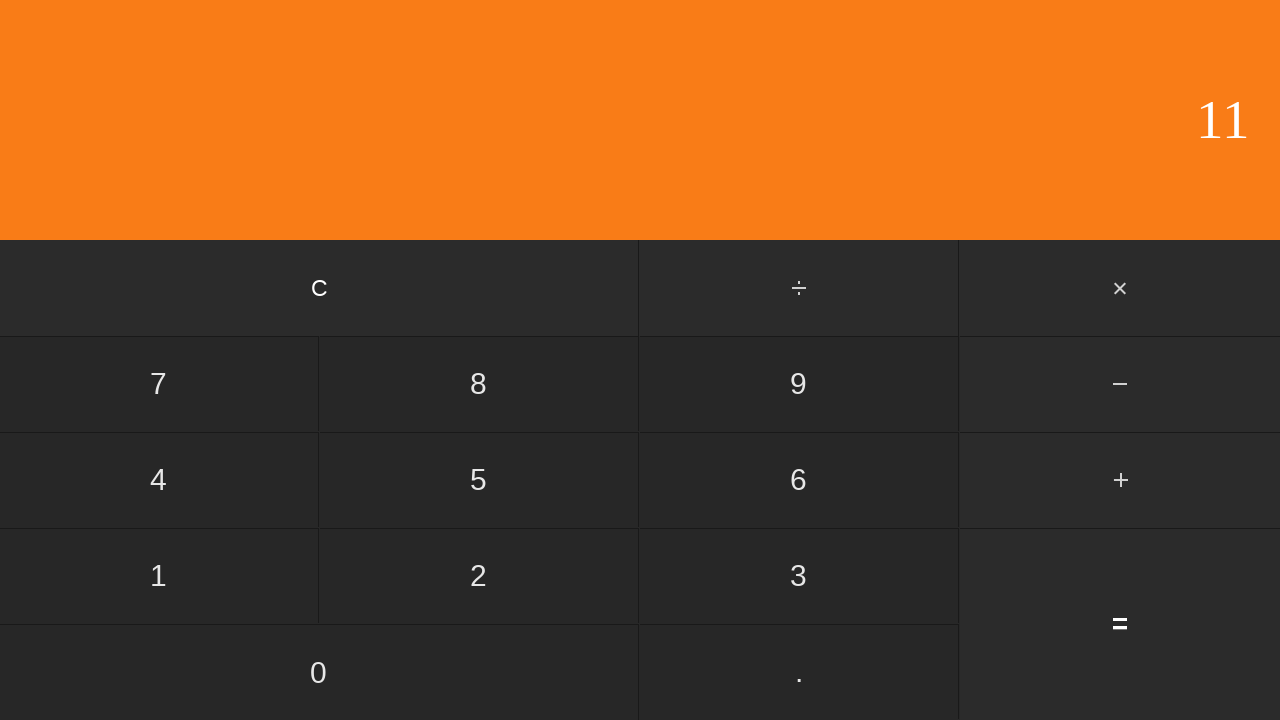

Result displayed for 9 × 1 = 9
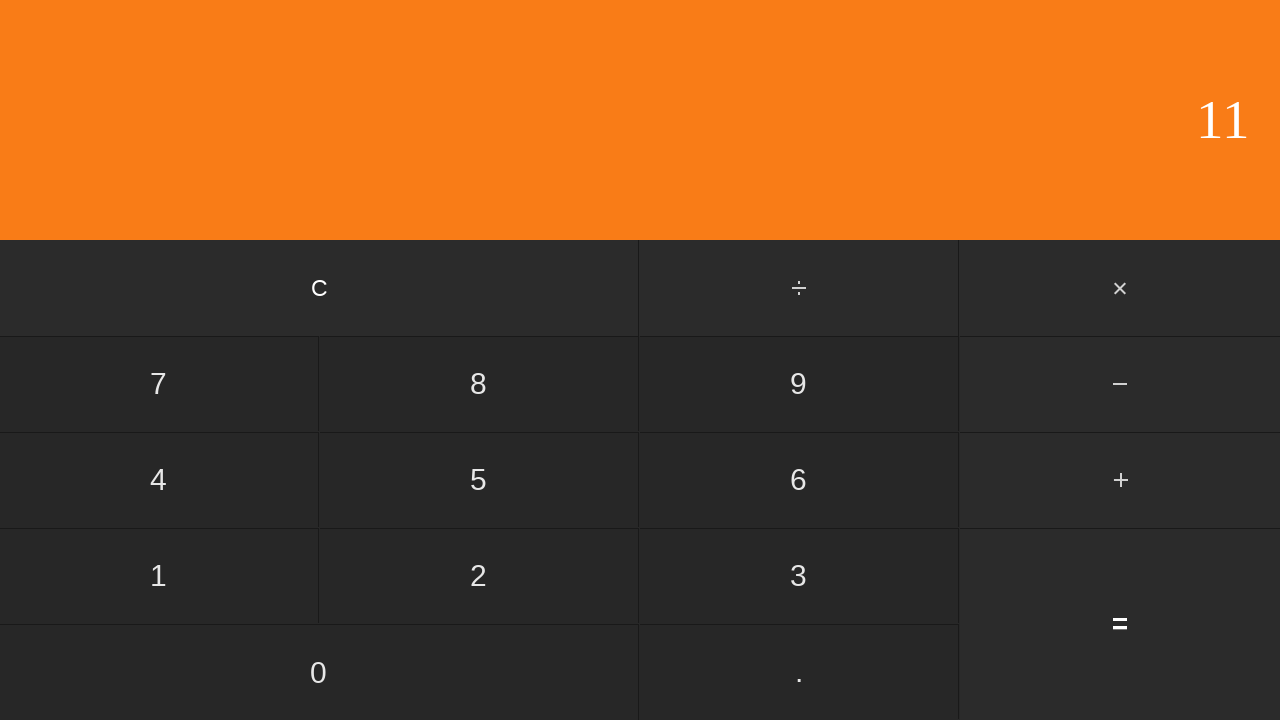

Clicked clear button to reset calculator at (320, 288) on input[value='C']
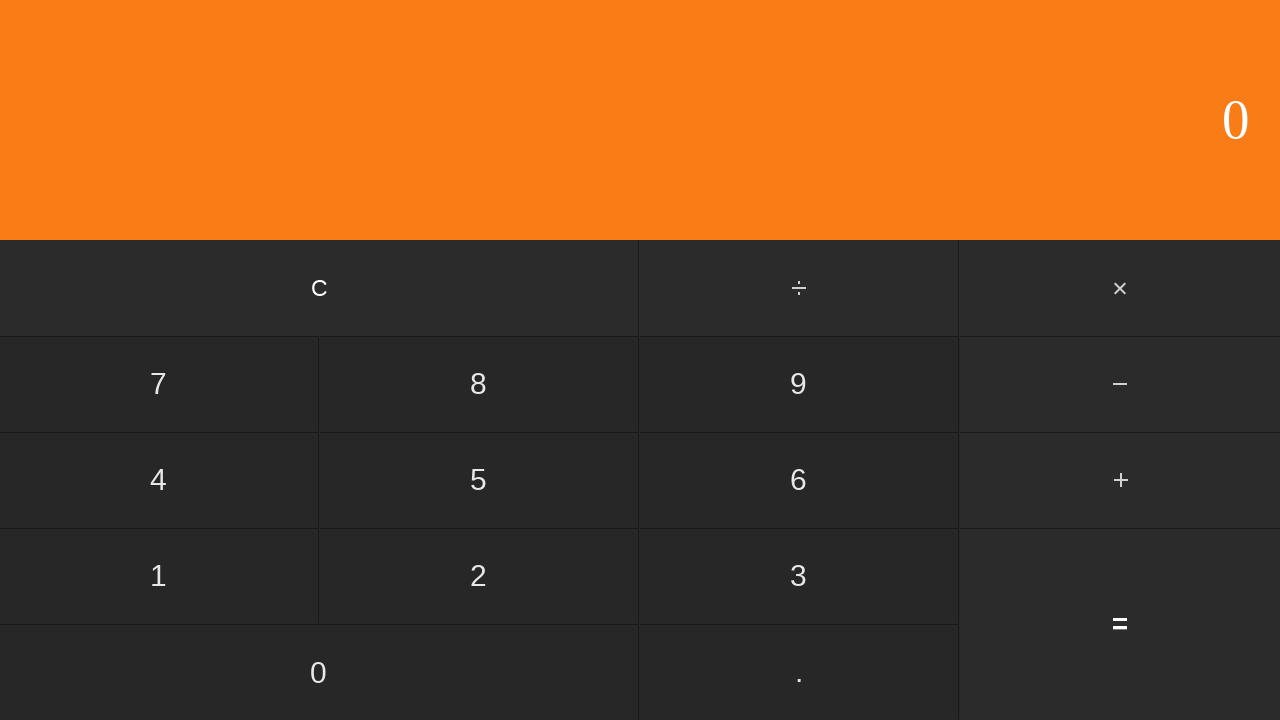

Clicked first number: 9 at (799, 384) on input[value='9']
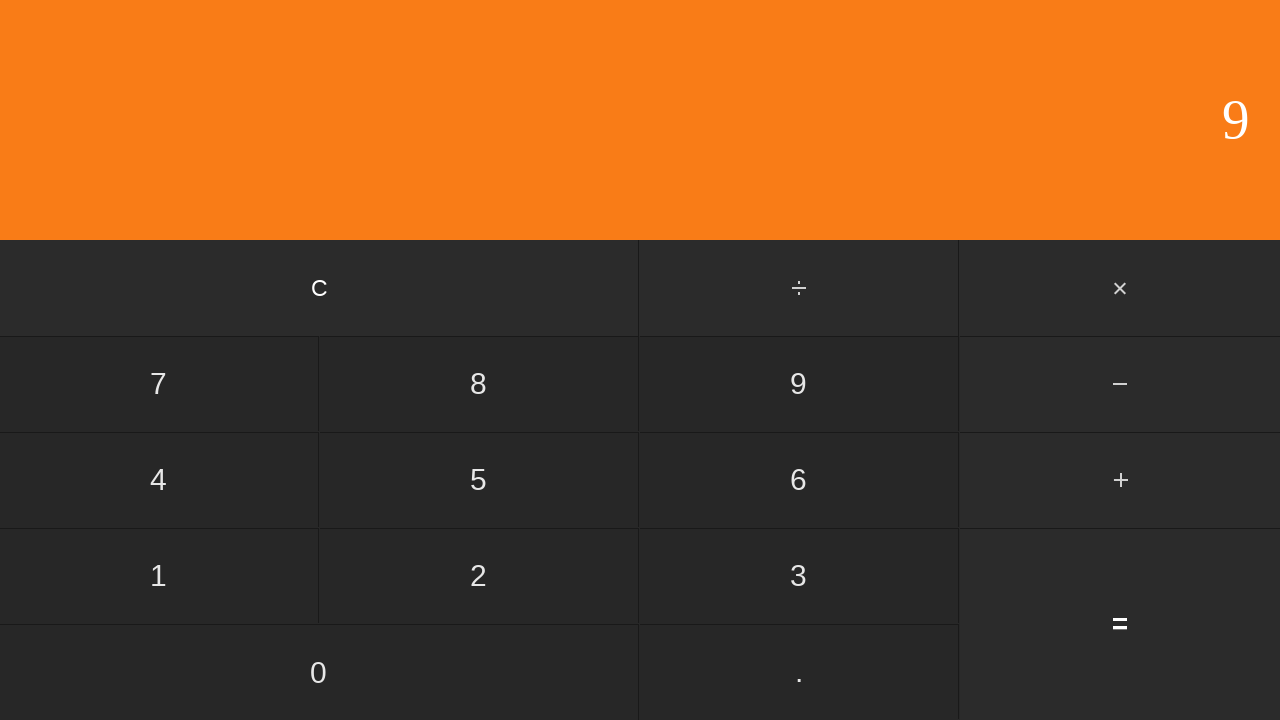

Clicked multiply button at (1120, 288) on #multiply
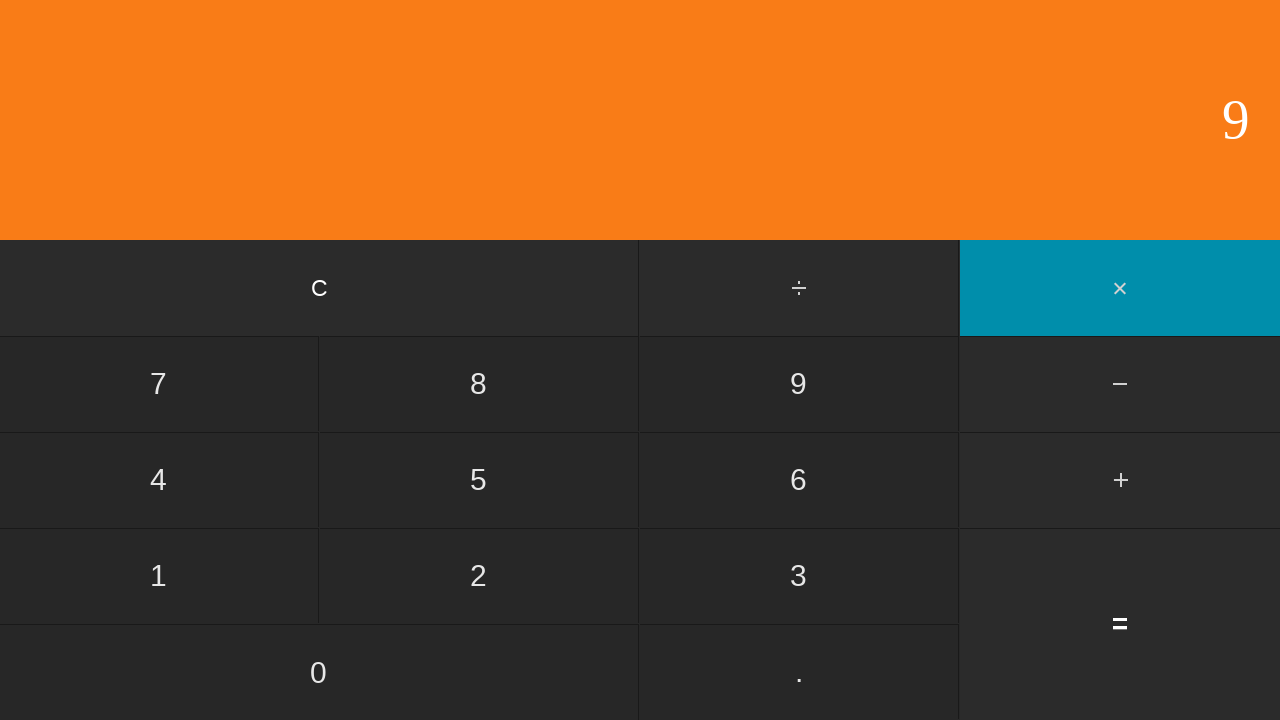

Clicked second number: 2 at (479, 576) on input[value='2']
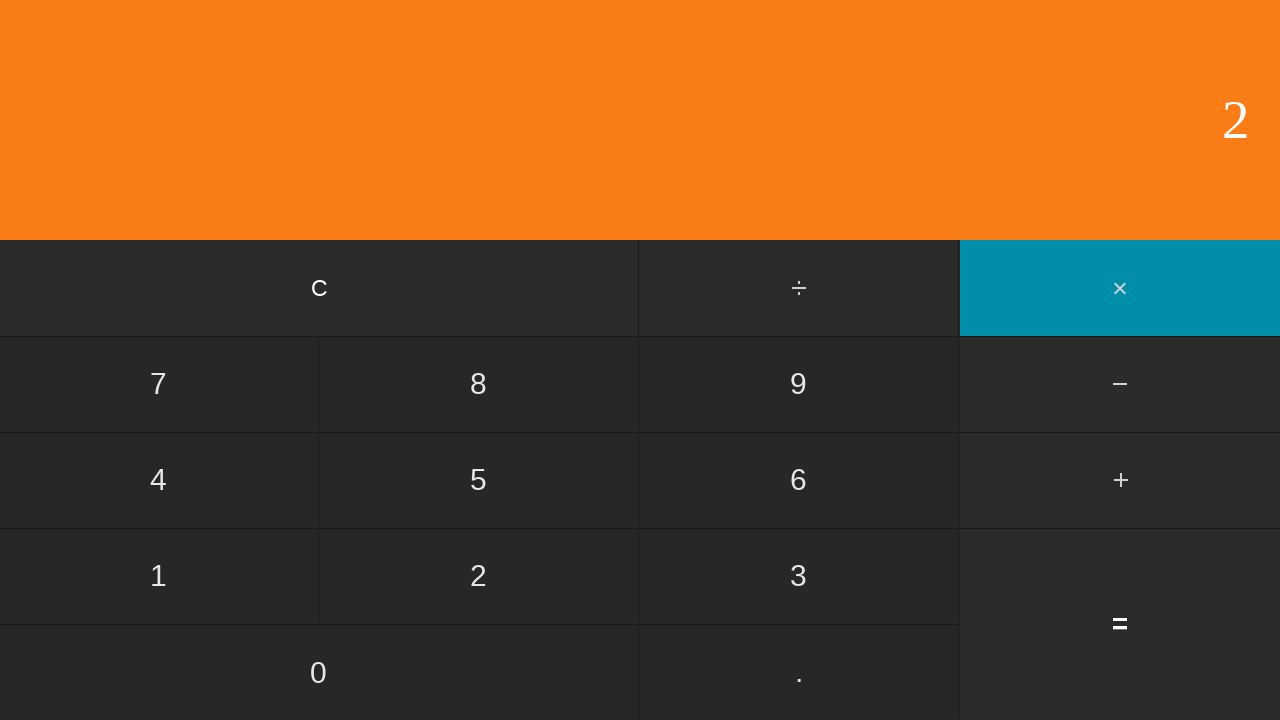

Clicked equals button to calculate 9 × 2 at (1120, 624) on input[value='=']
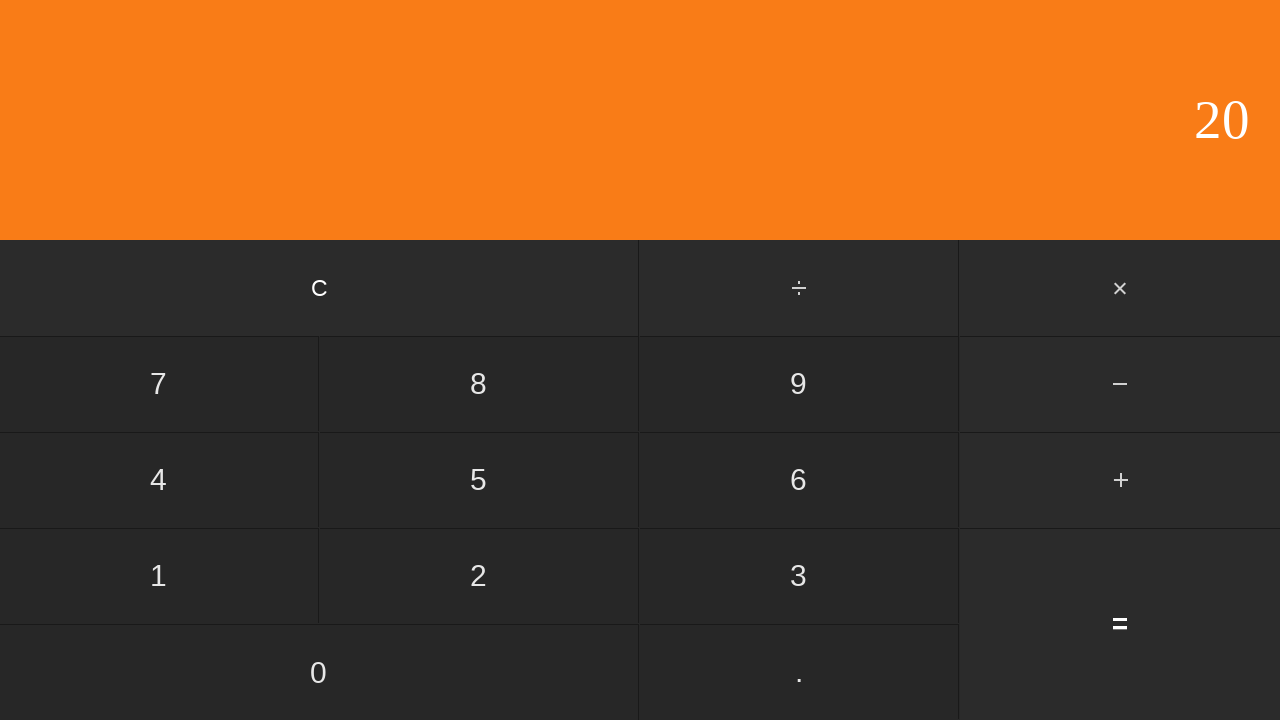

Result displayed for 9 × 2 = 18
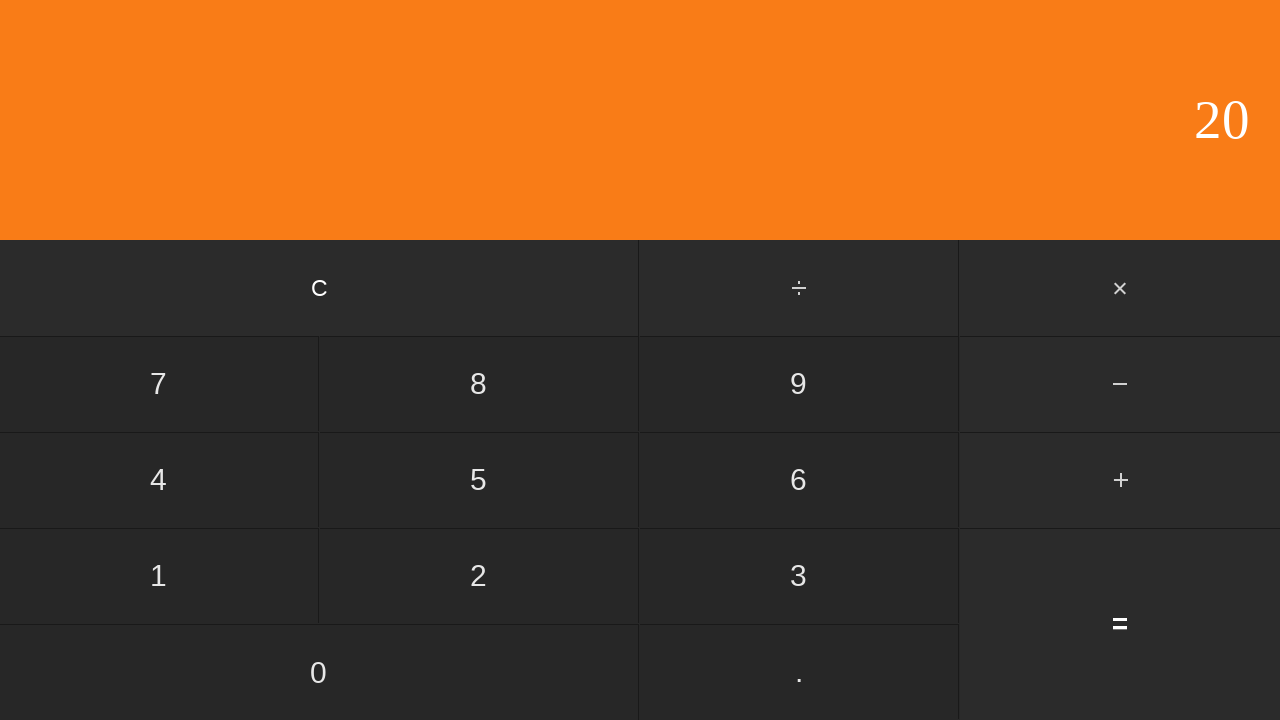

Clicked clear button to reset calculator at (320, 288) on input[value='C']
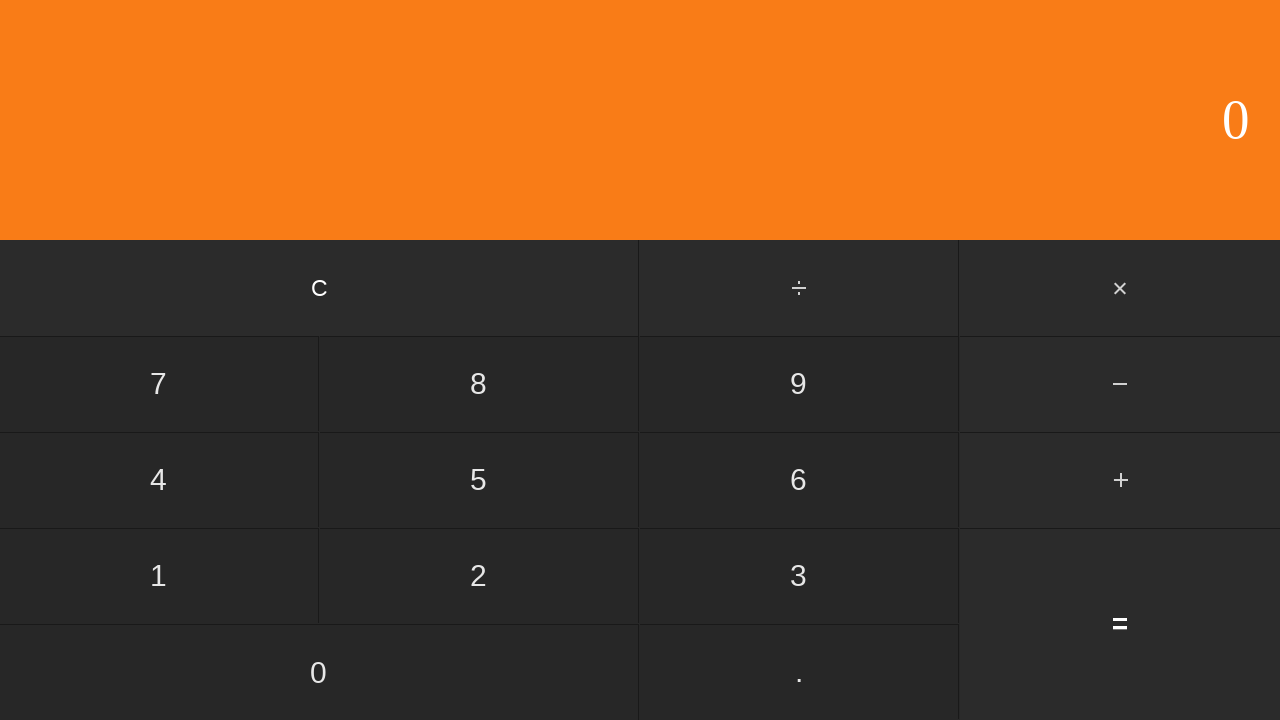

Clicked first number: 9 at (799, 384) on input[value='9']
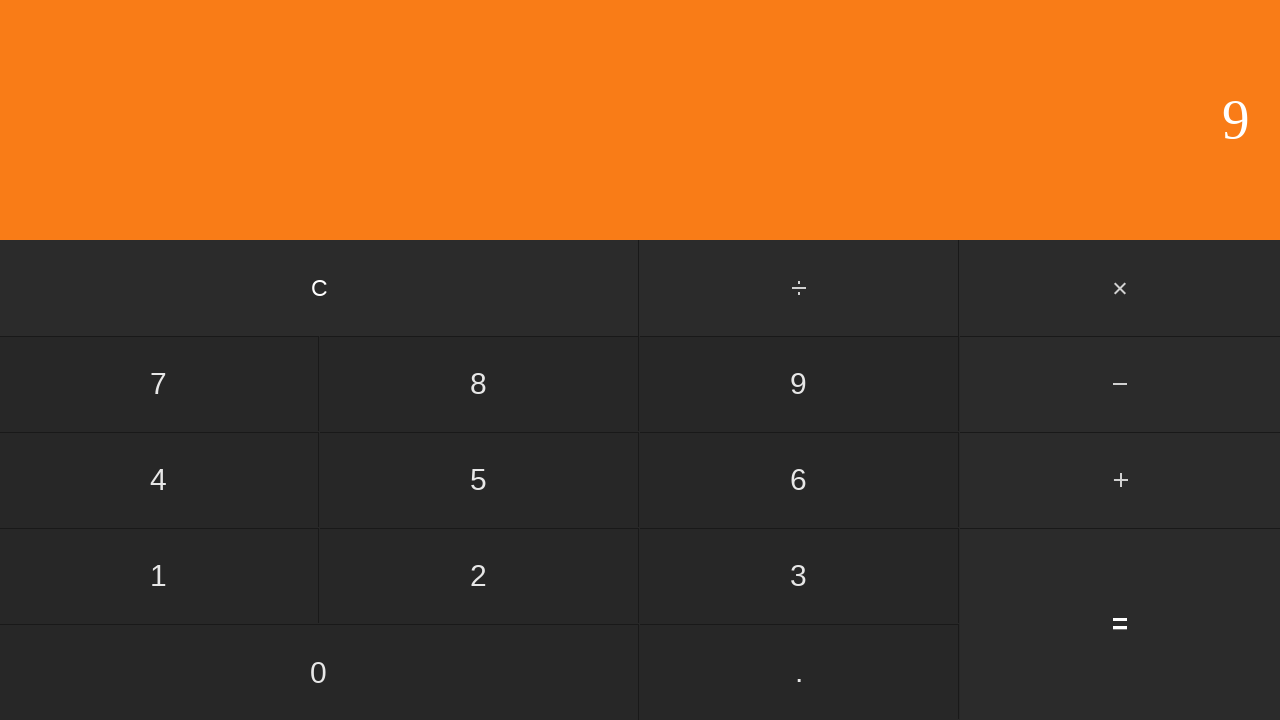

Clicked multiply button at (1120, 288) on #multiply
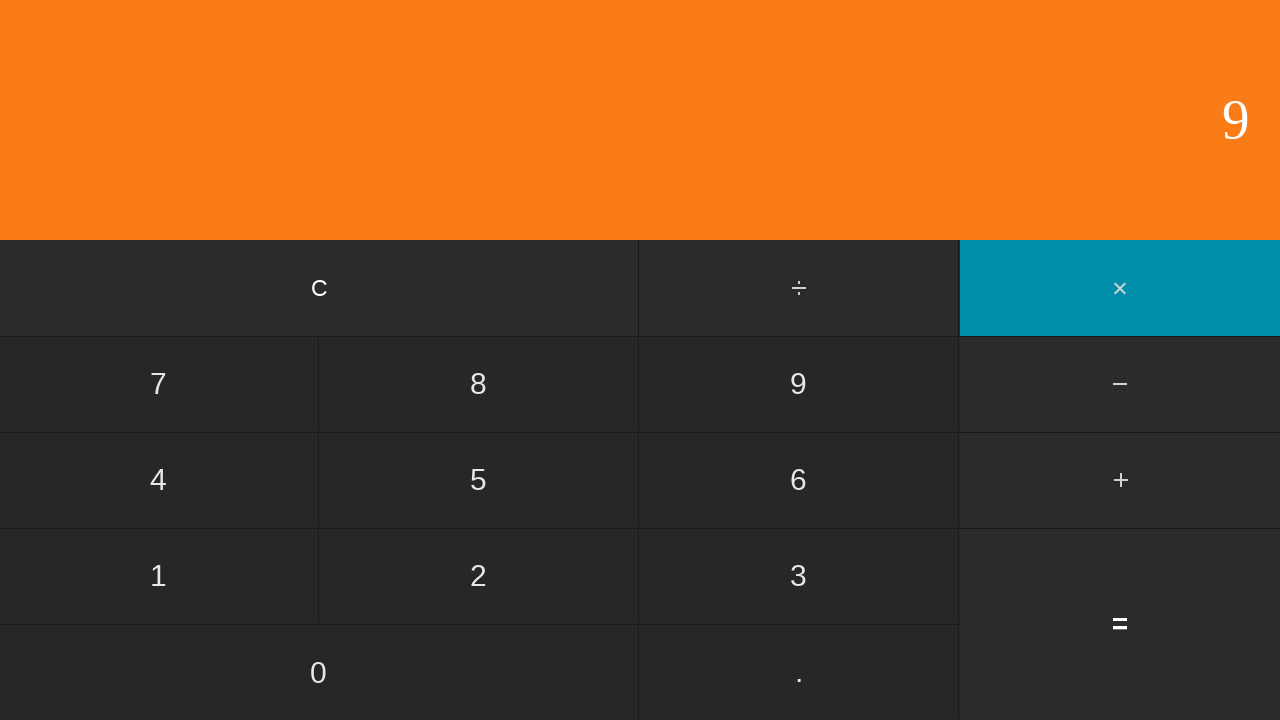

Clicked second number: 3 at (799, 576) on input[value='3']
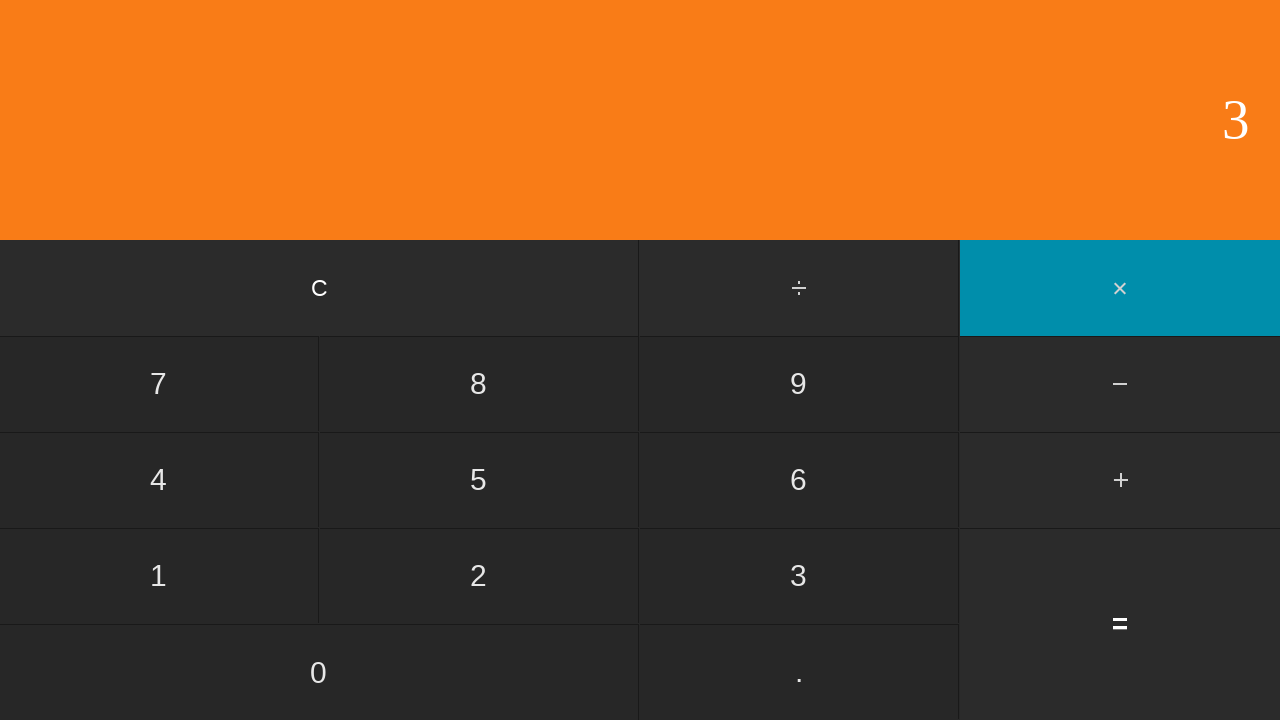

Clicked equals button to calculate 9 × 3 at (1120, 624) on input[value='=']
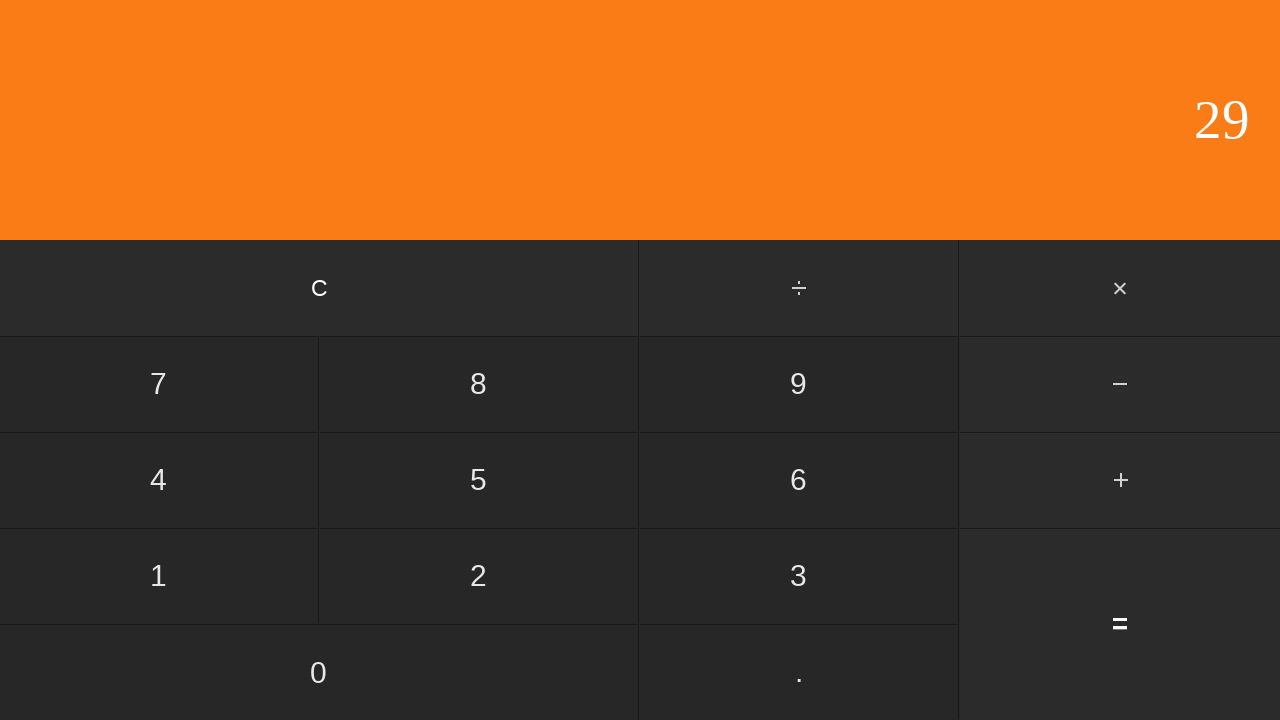

Result displayed for 9 × 3 = 27
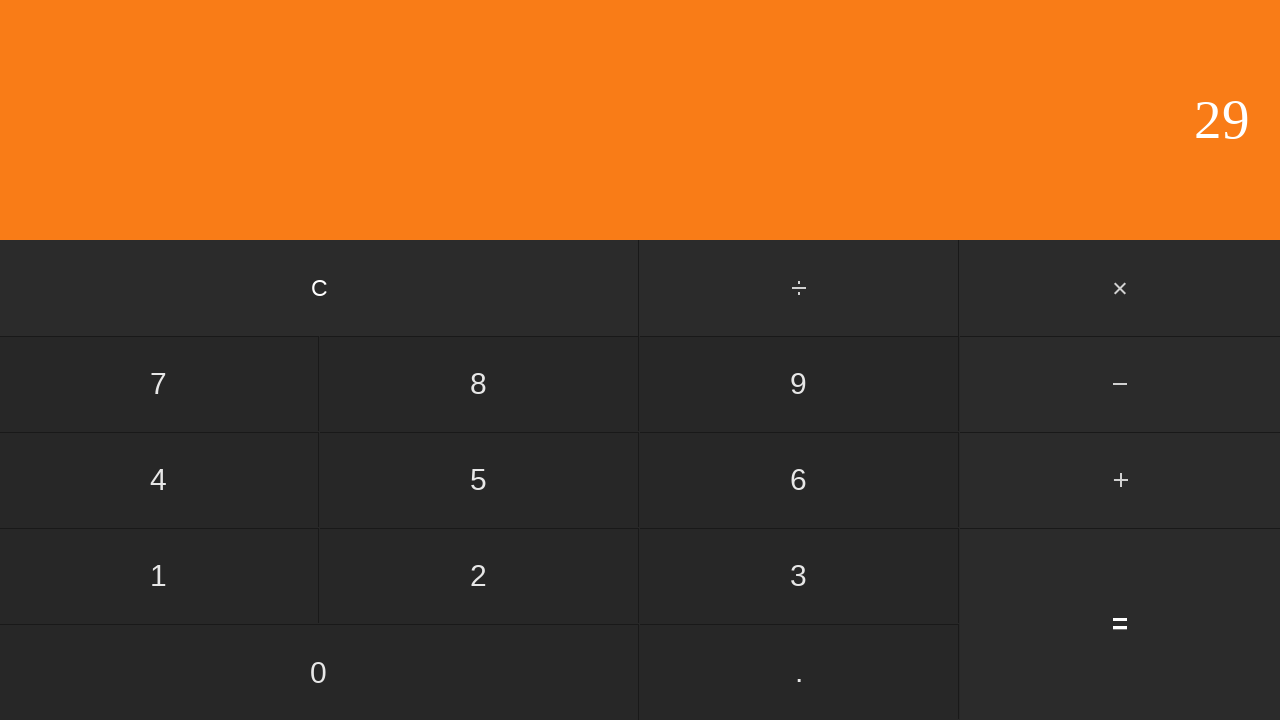

Clicked clear button to reset calculator at (320, 288) on input[value='C']
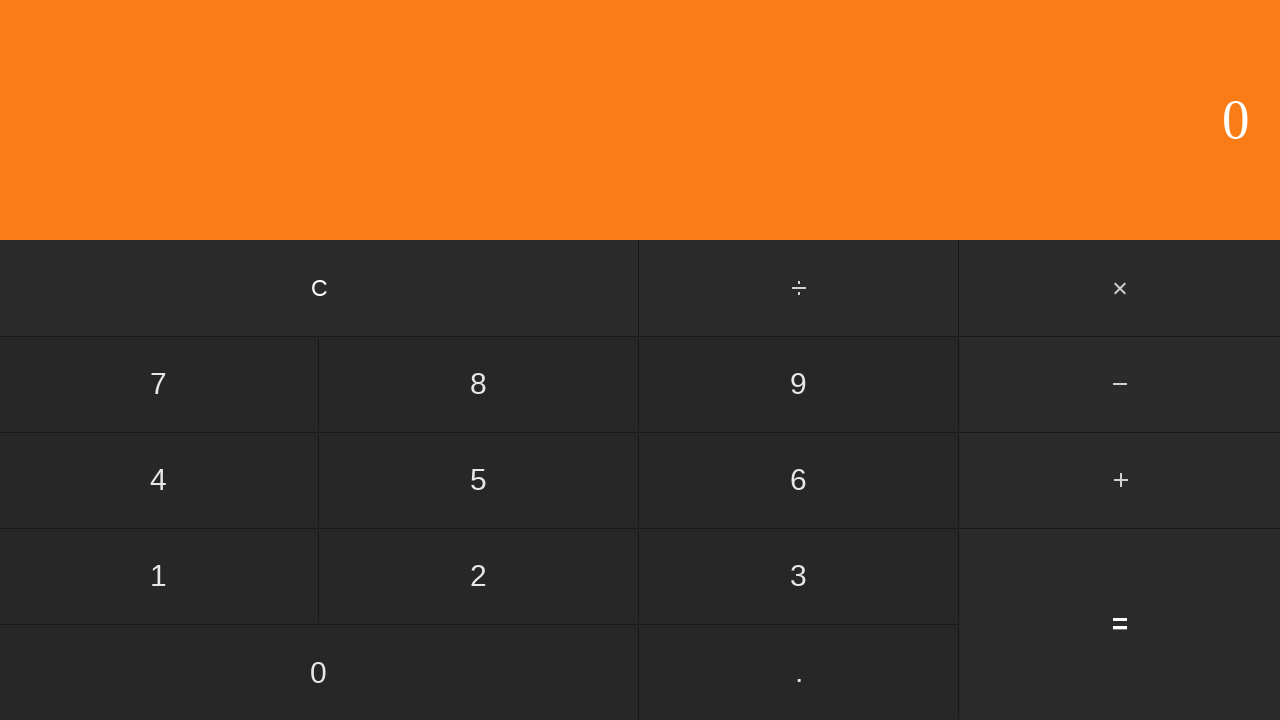

Clicked first number: 9 at (799, 384) on input[value='9']
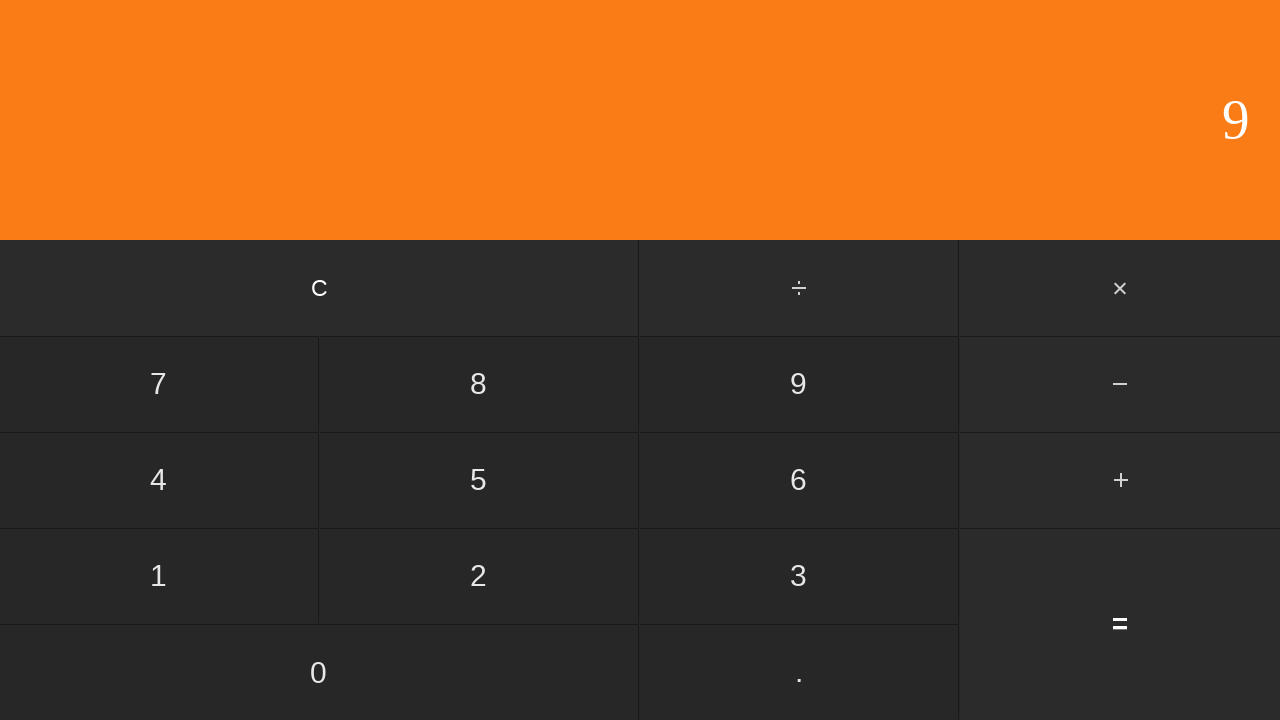

Clicked multiply button at (1120, 288) on #multiply
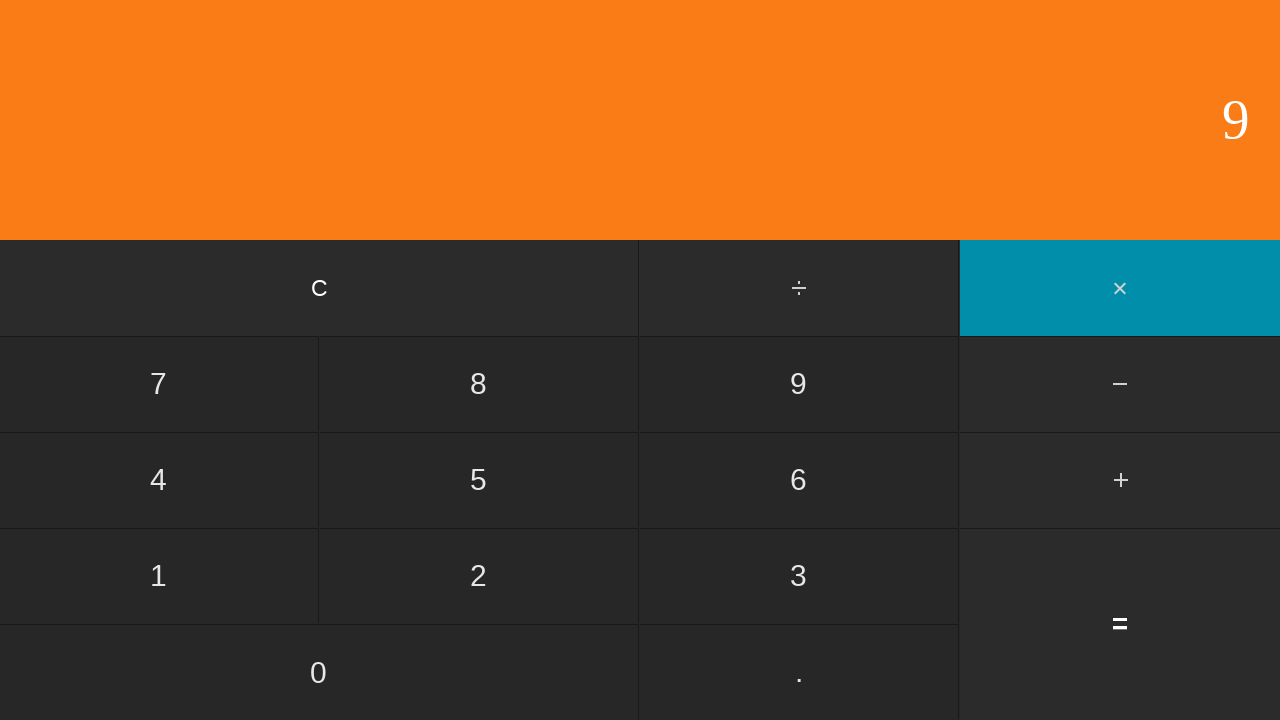

Clicked second number: 4 at (159, 480) on input[value='4']
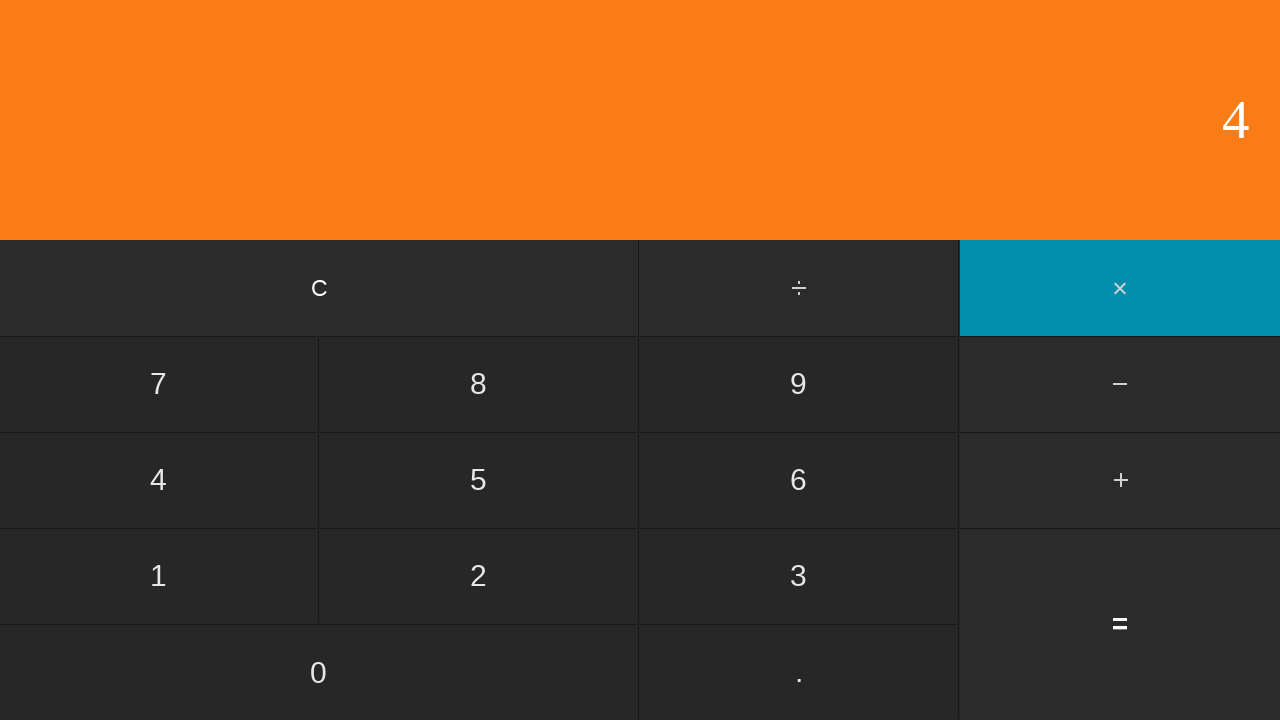

Clicked equals button to calculate 9 × 4 at (1120, 624) on input[value='=']
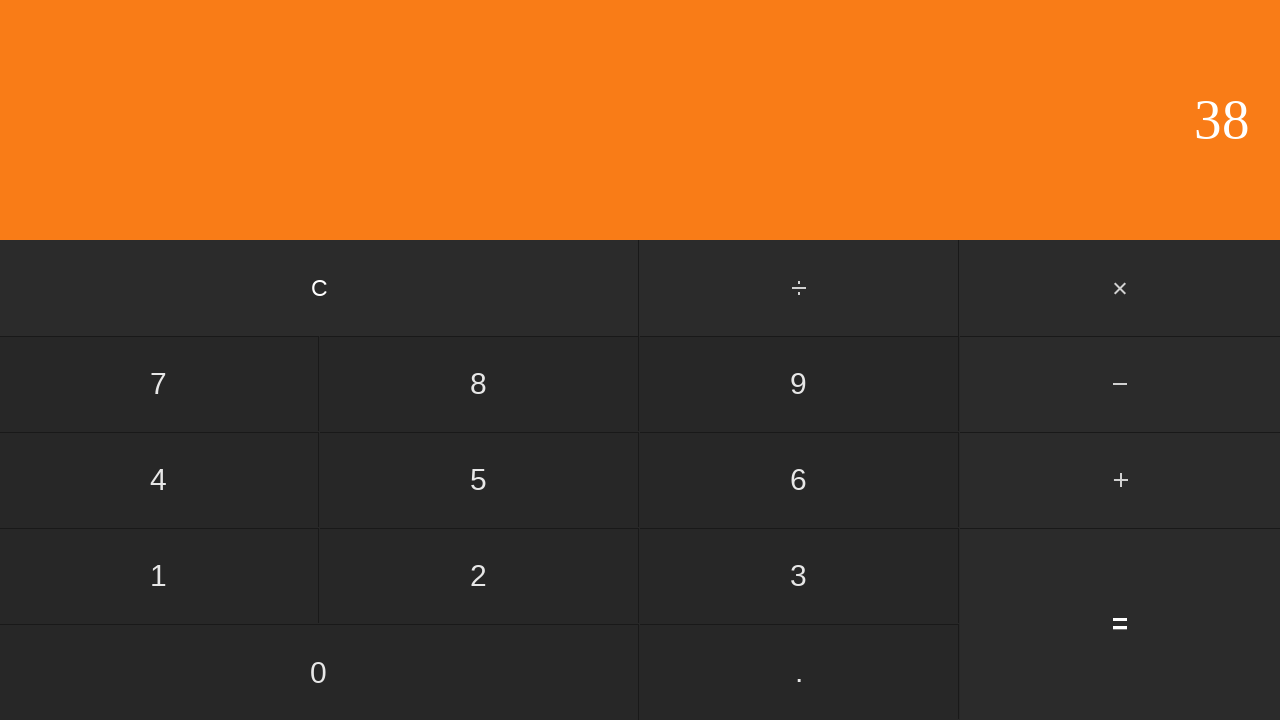

Result displayed for 9 × 4 = 36
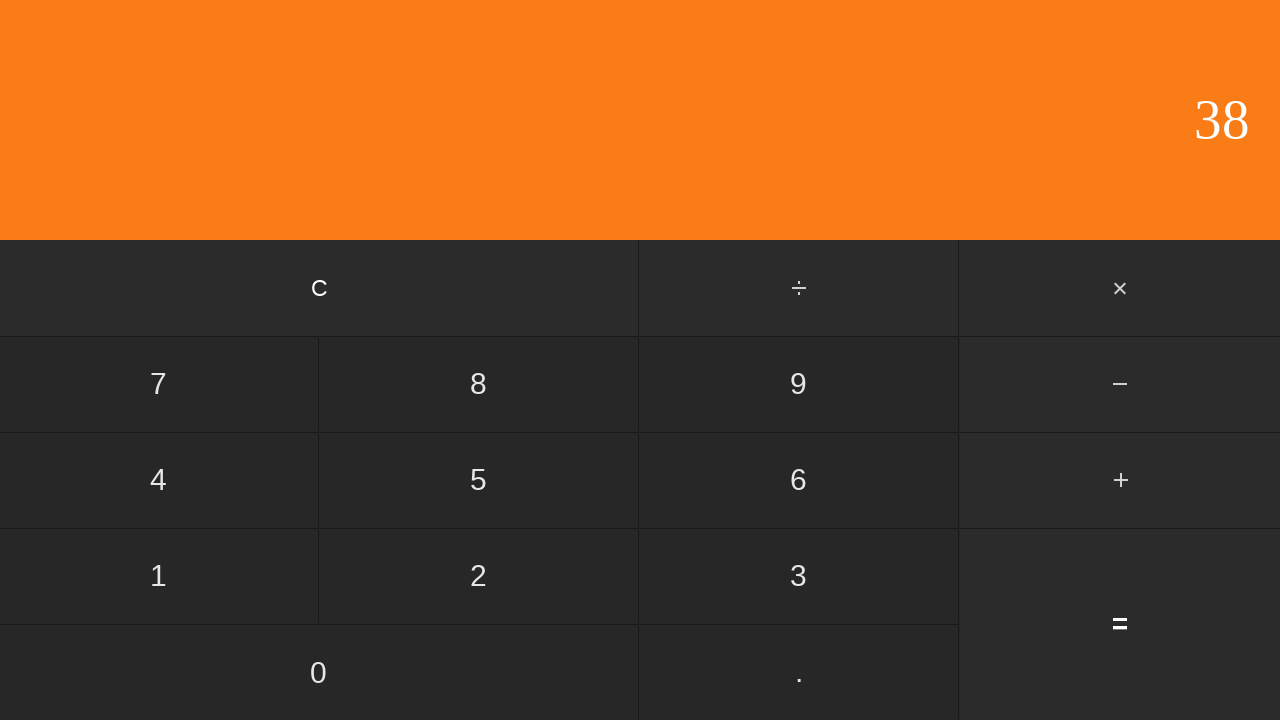

Clicked clear button to reset calculator at (320, 288) on input[value='C']
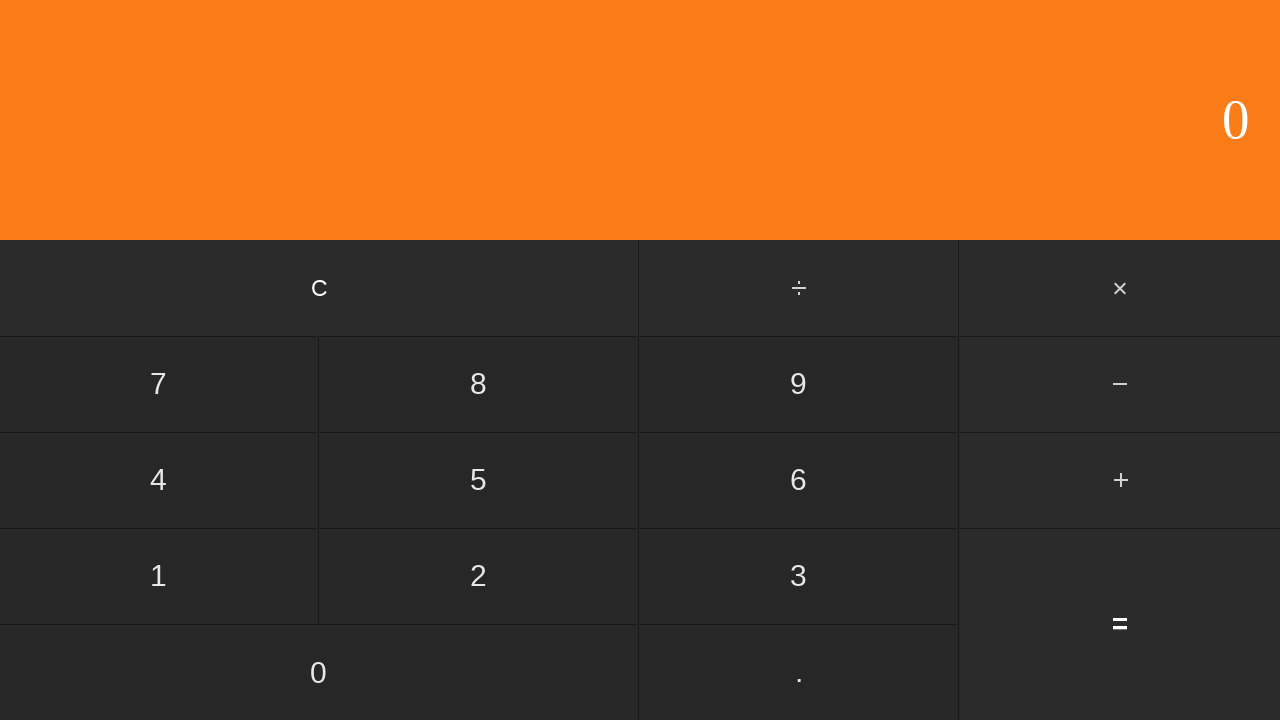

Clicked first number: 9 at (799, 384) on input[value='9']
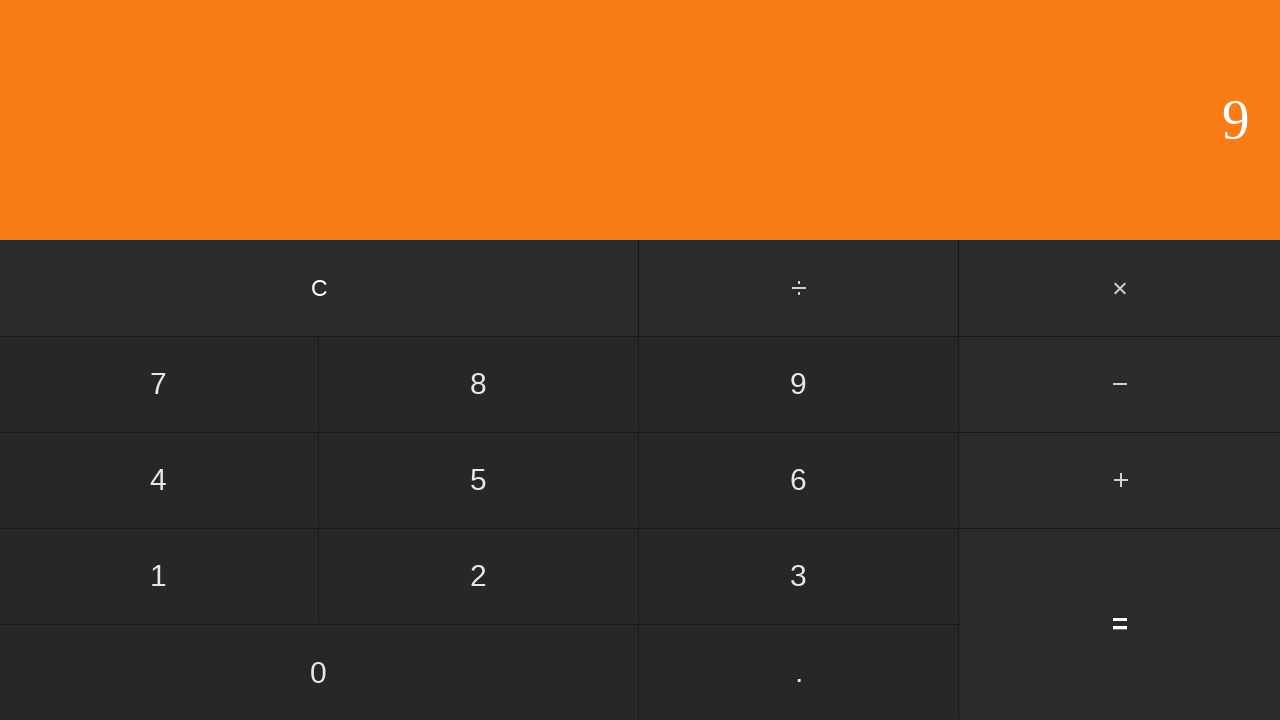

Clicked multiply button at (1120, 288) on #multiply
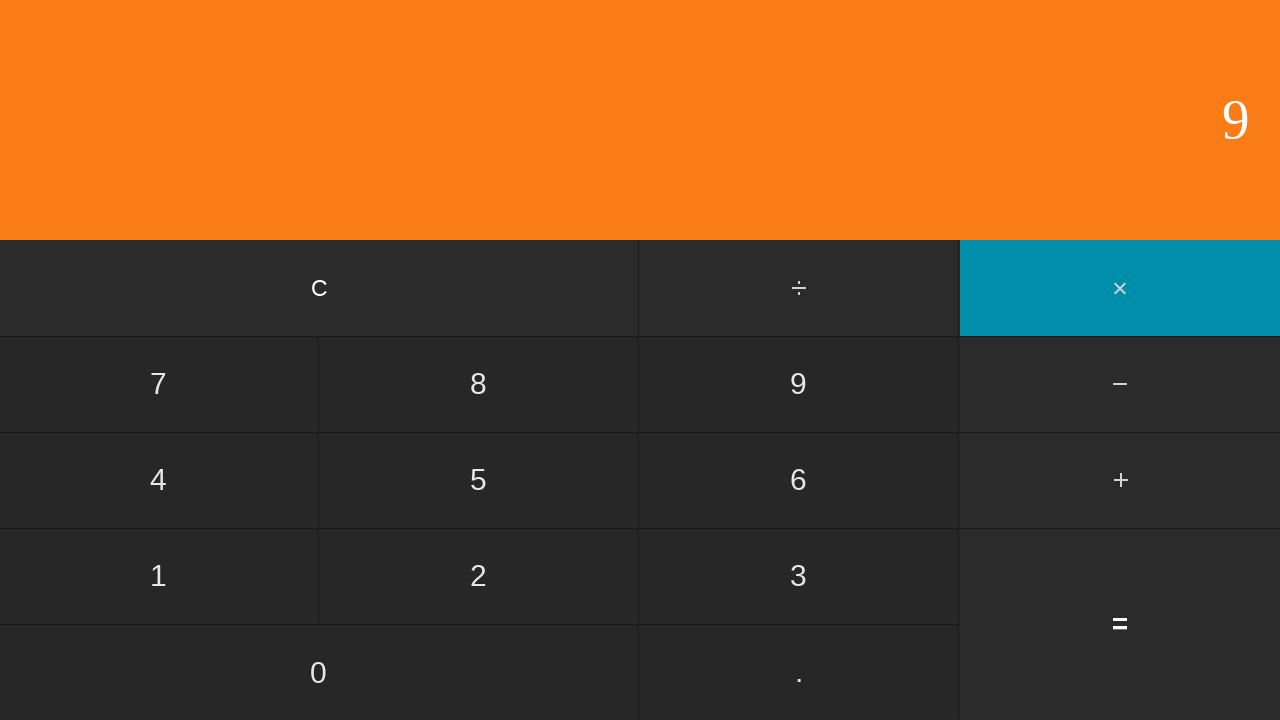

Clicked second number: 5 at (479, 480) on input[value='5']
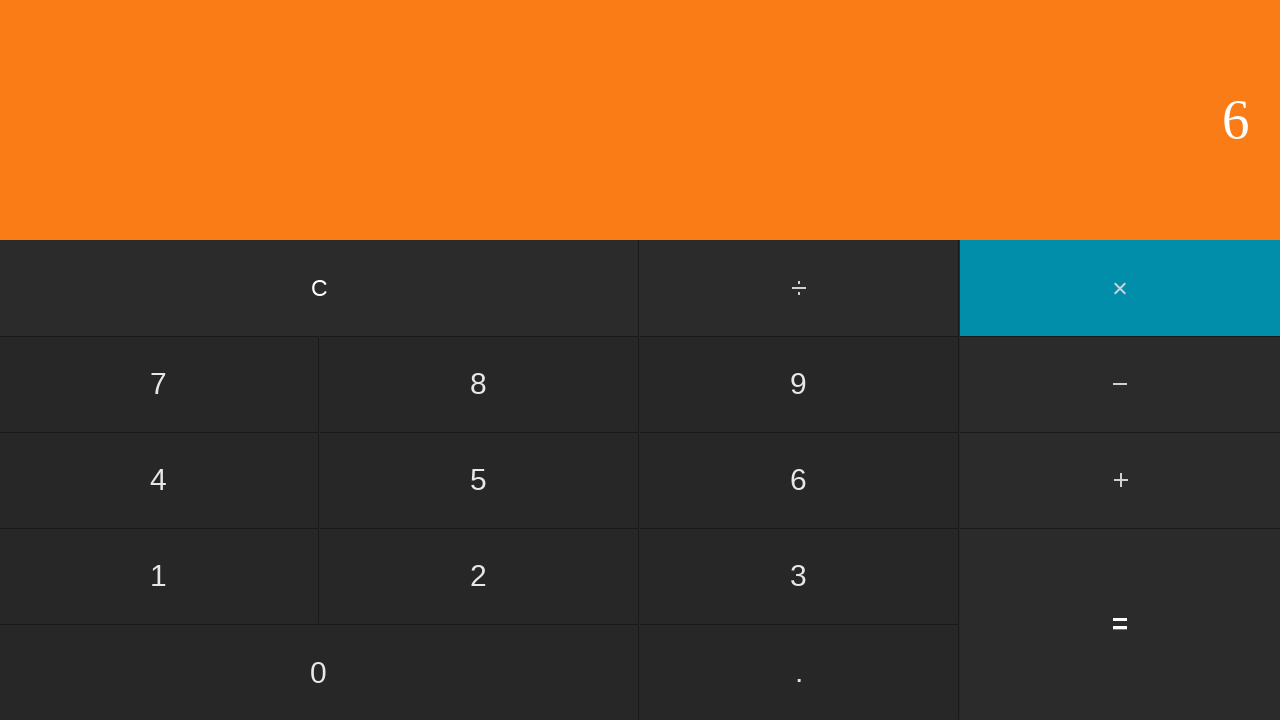

Clicked equals button to calculate 9 × 5 at (1120, 624) on input[value='=']
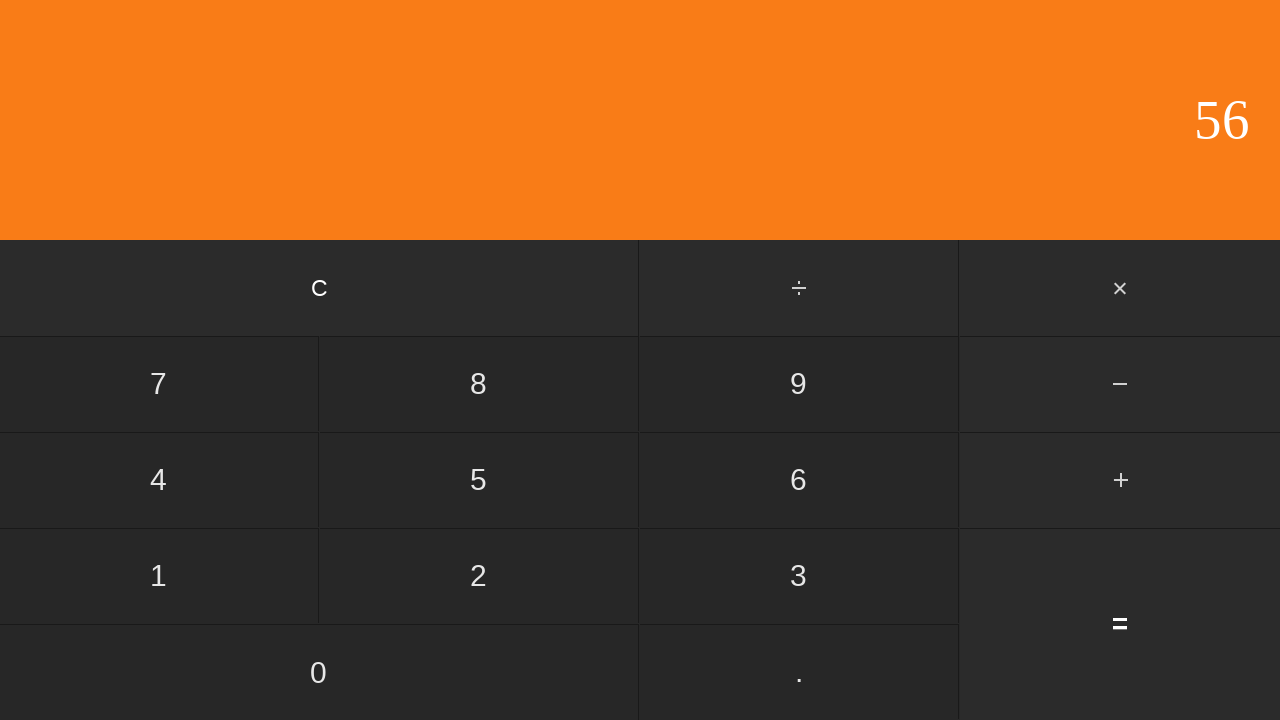

Result displayed for 9 × 5 = 45
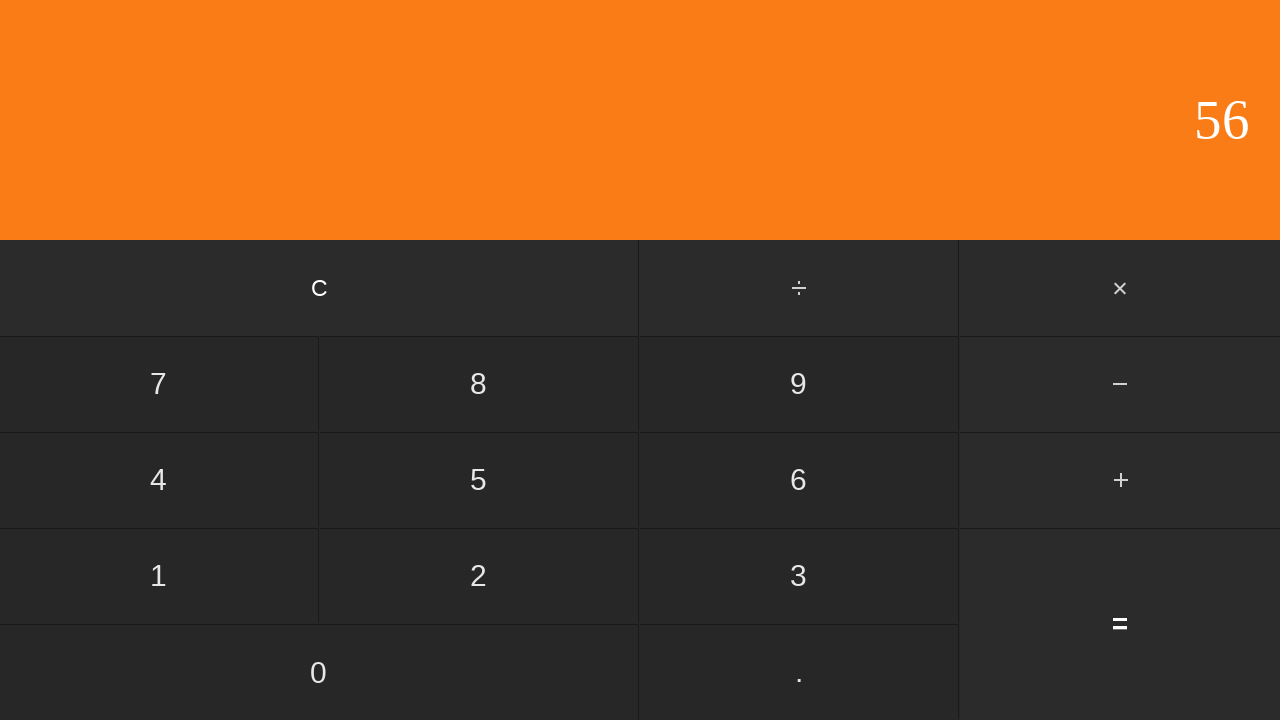

Clicked clear button to reset calculator at (320, 288) on input[value='C']
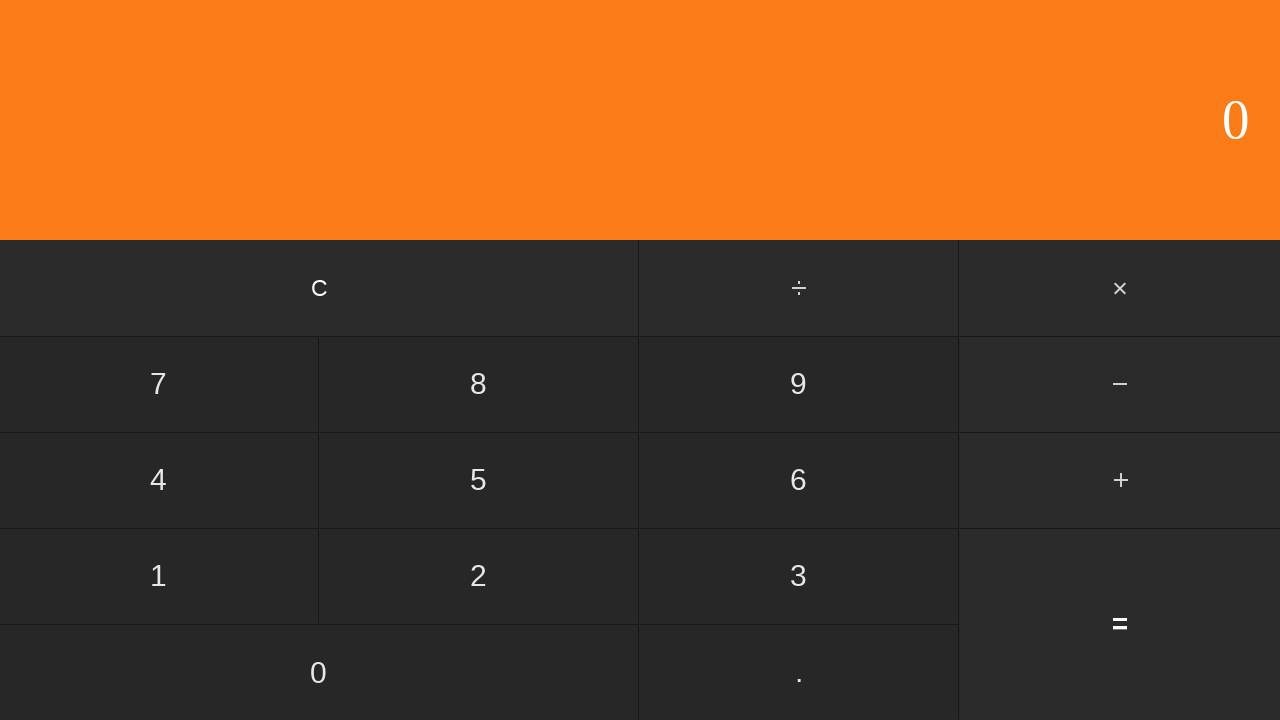

Clicked first number: 9 at (799, 384) on input[value='9']
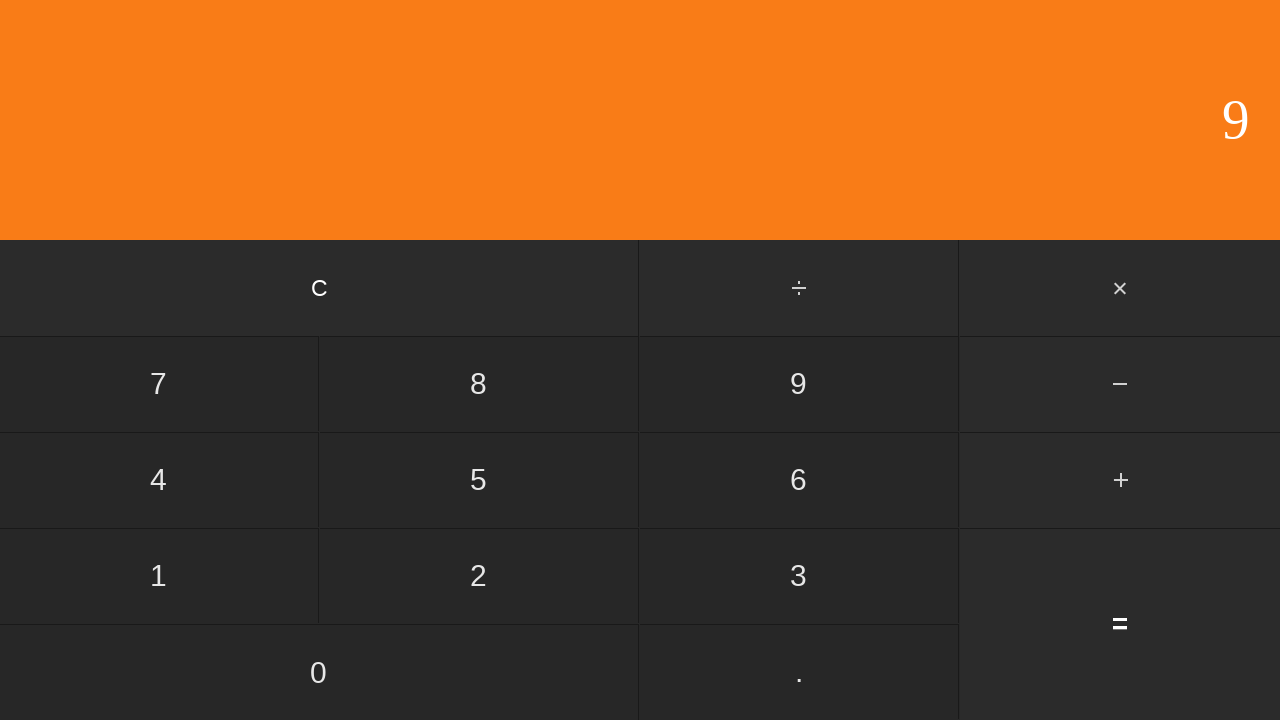

Clicked multiply button at (1120, 288) on #multiply
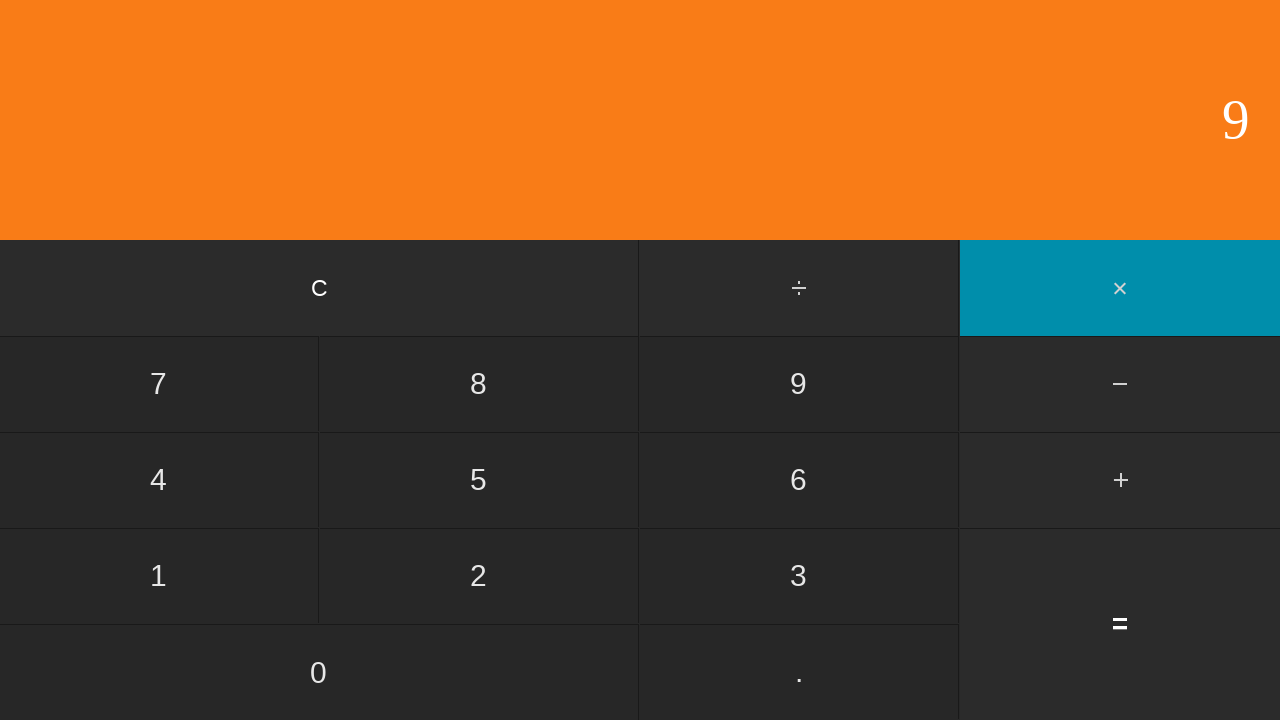

Clicked second number: 6 at (799, 480) on input[value='6']
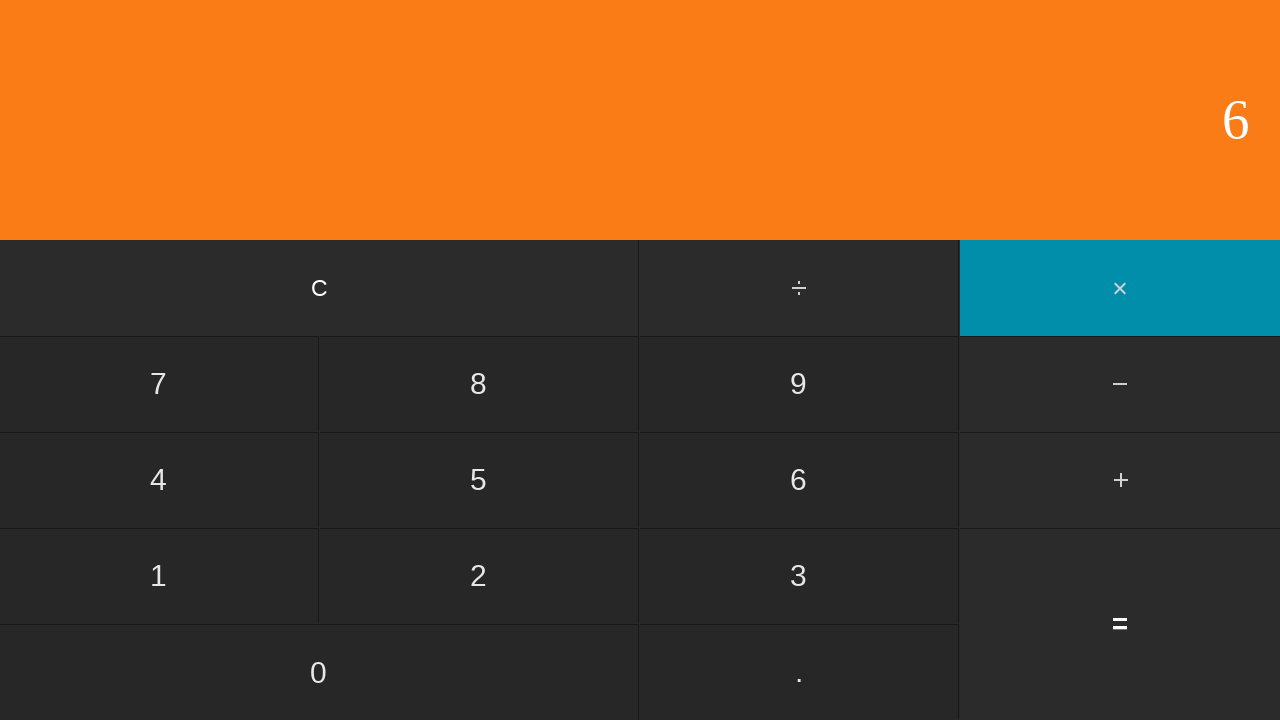

Clicked equals button to calculate 9 × 6 at (1120, 624) on input[value='=']
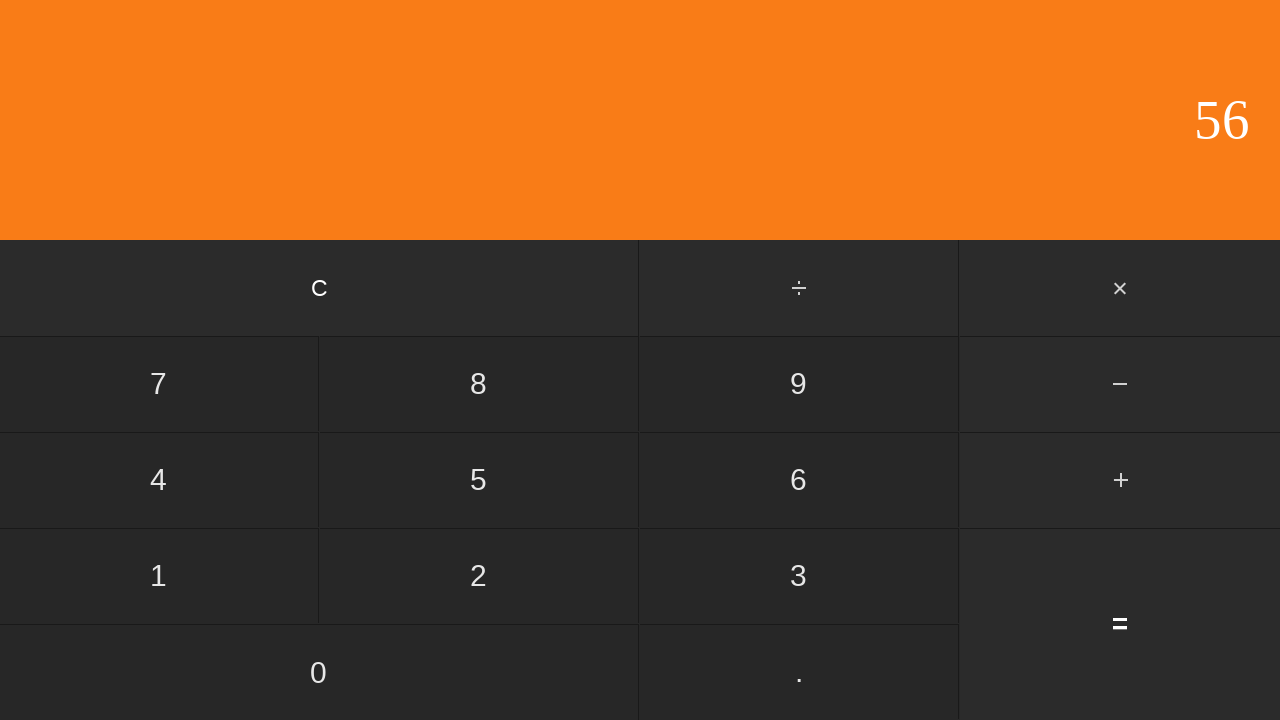

Result displayed for 9 × 6 = 54
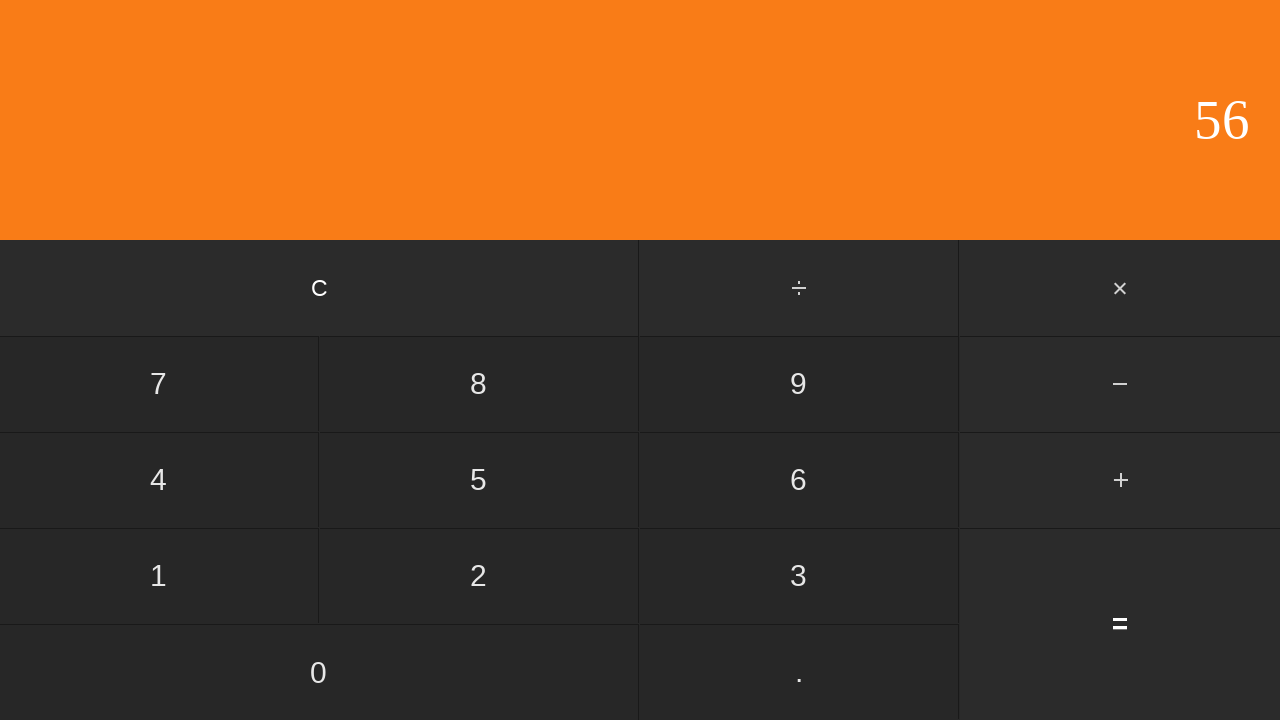

Clicked clear button to reset calculator at (320, 288) on input[value='C']
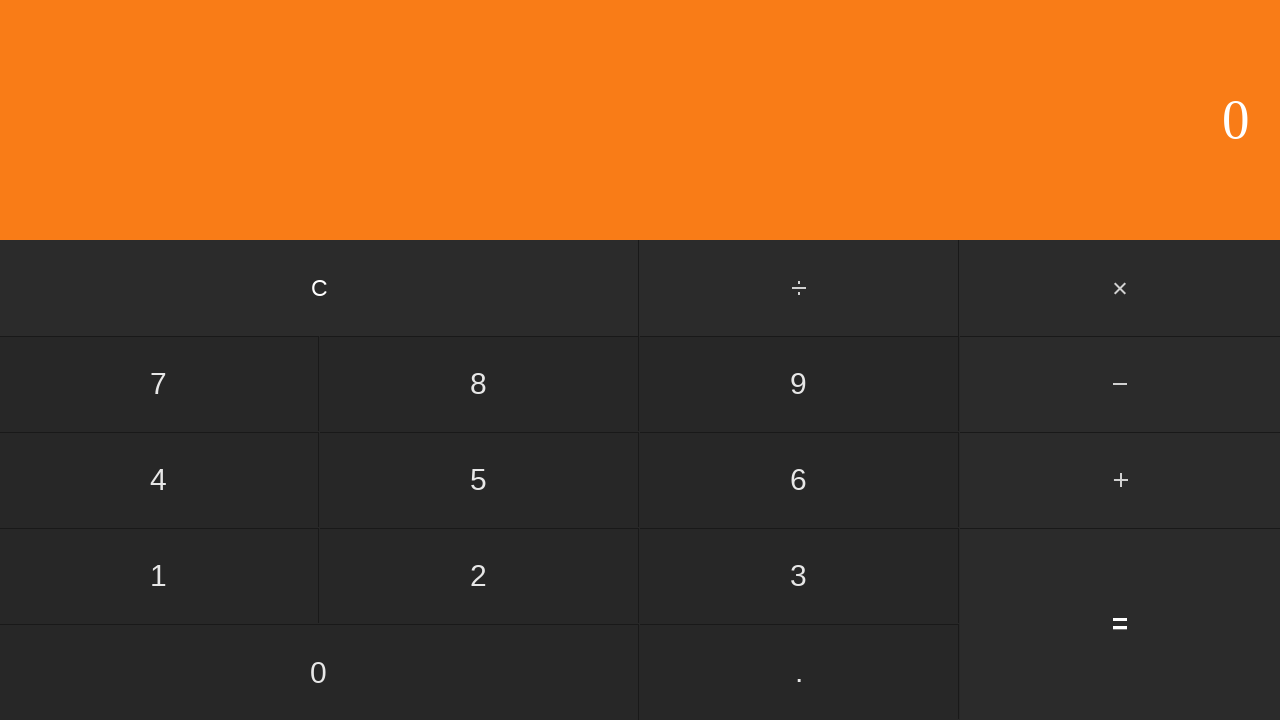

Clicked first number: 9 at (799, 384) on input[value='9']
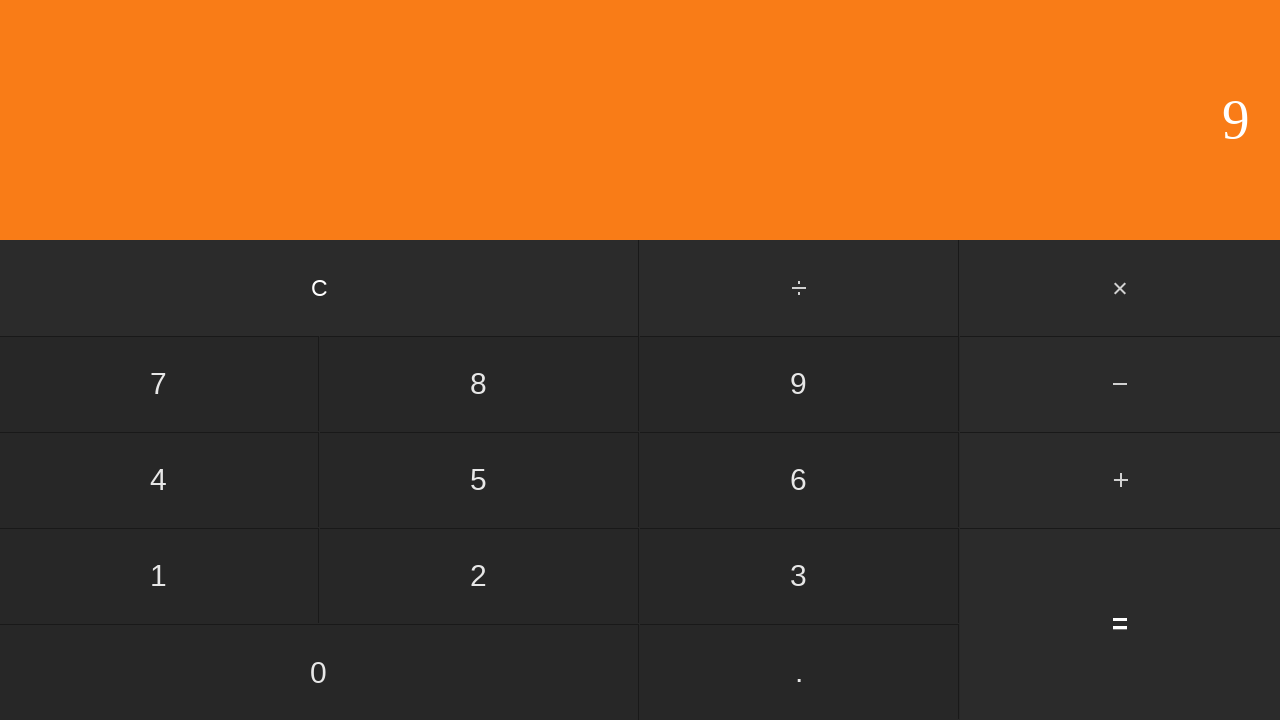

Clicked multiply button at (1120, 288) on #multiply
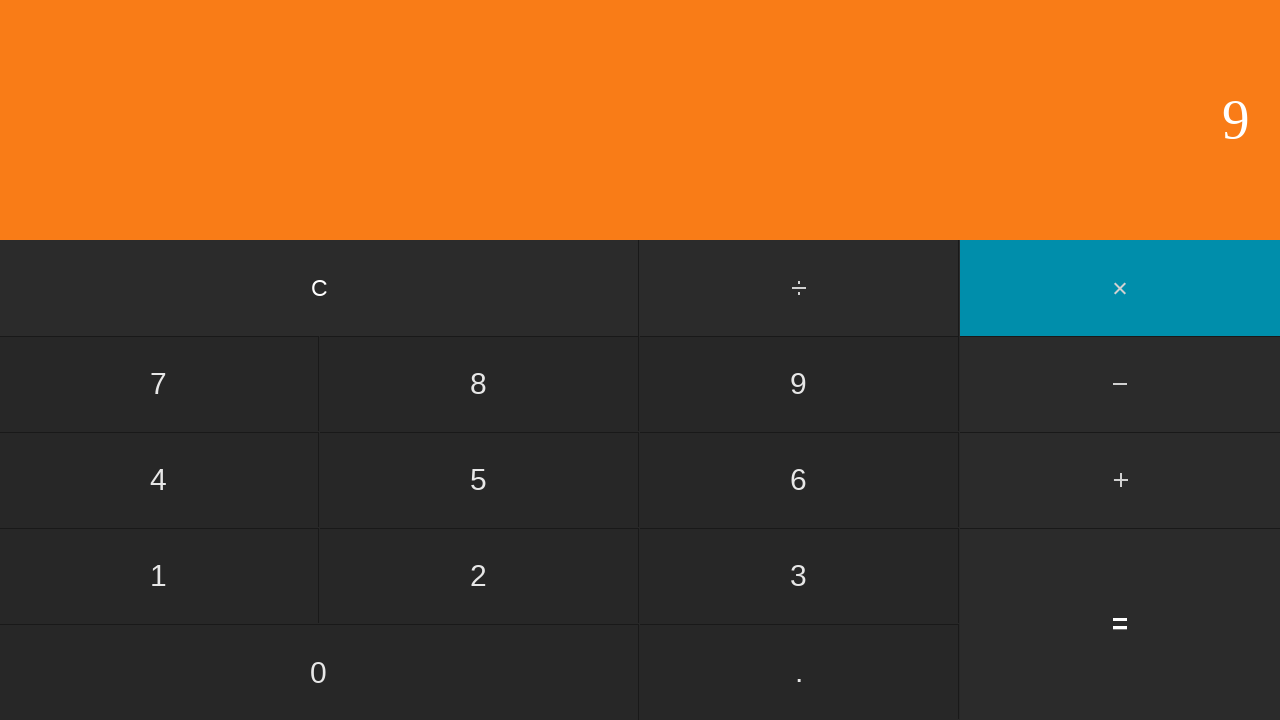

Clicked second number: 7 at (159, 384) on input[value='7']
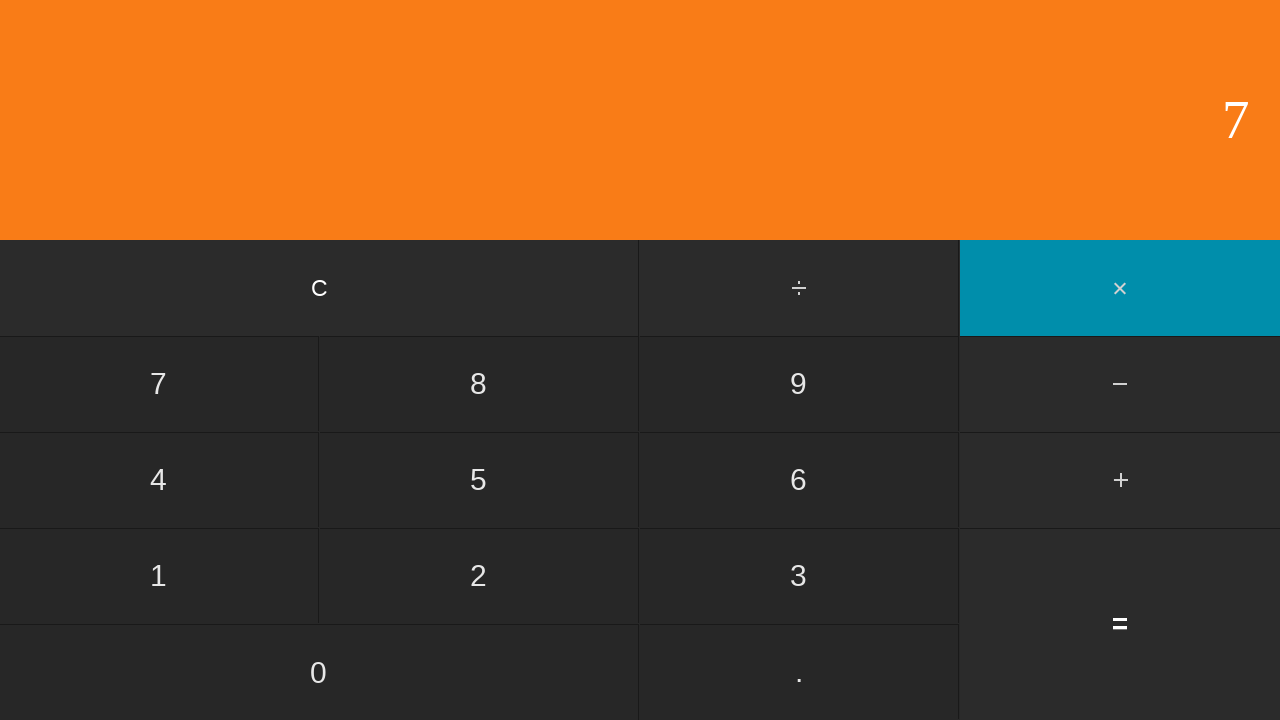

Clicked equals button to calculate 9 × 7 at (1120, 624) on input[value='=']
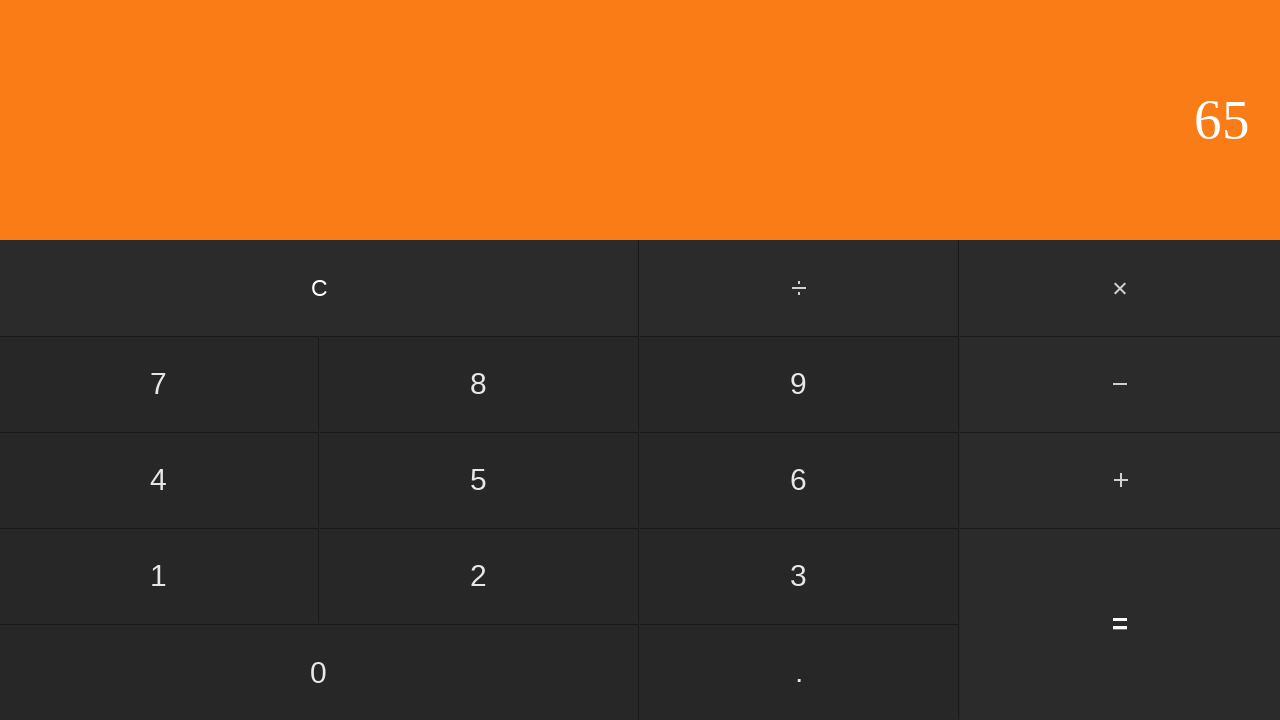

Result displayed for 9 × 7 = 63
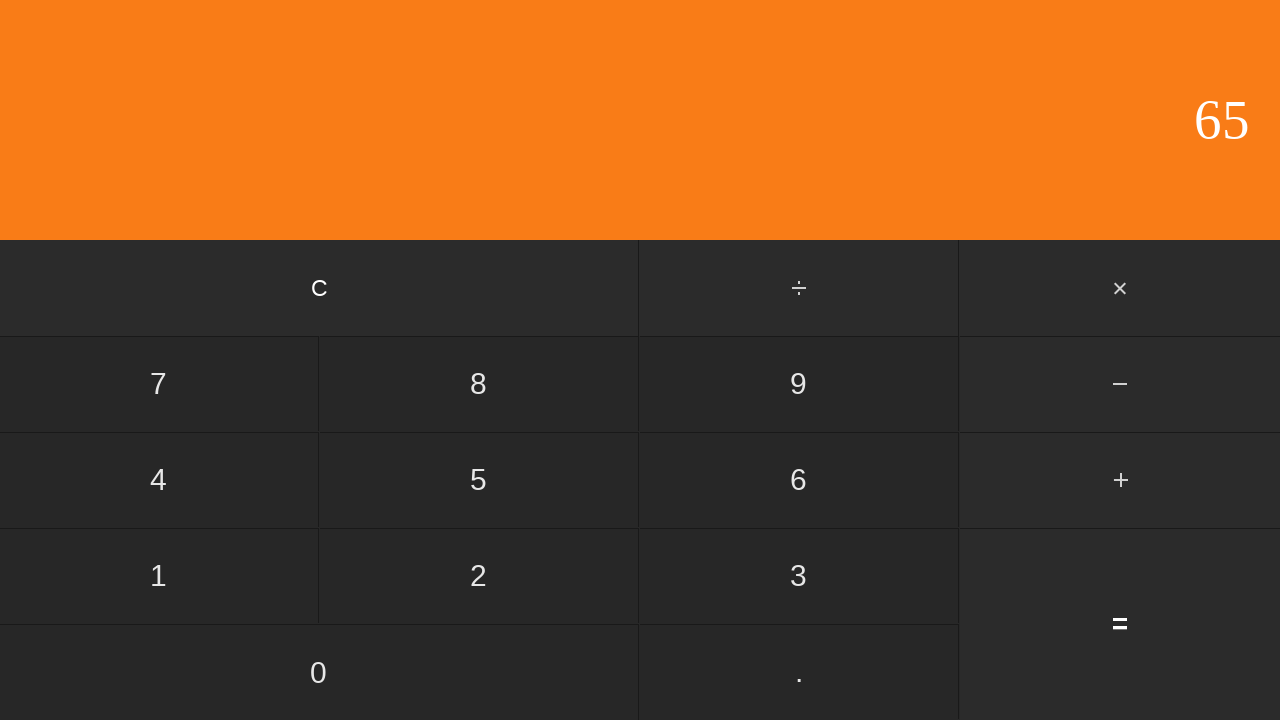

Clicked clear button to reset calculator at (320, 288) on input[value='C']
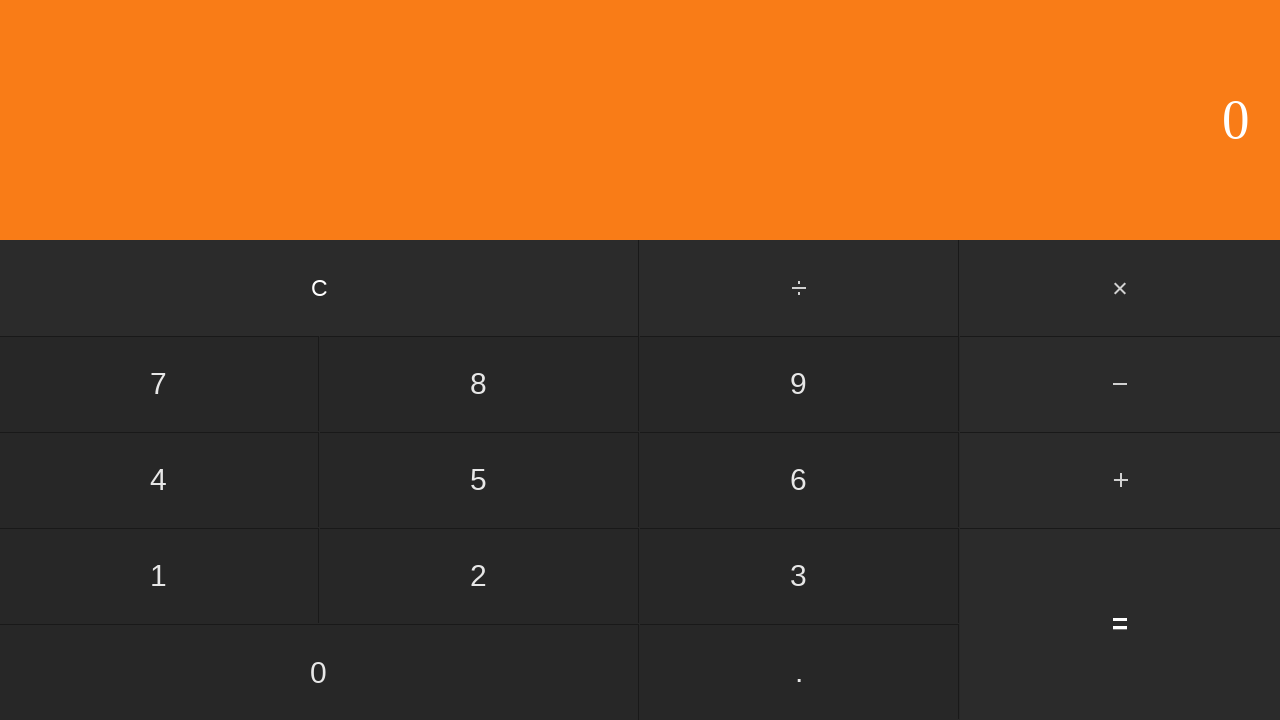

Clicked first number: 9 at (799, 384) on input[value='9']
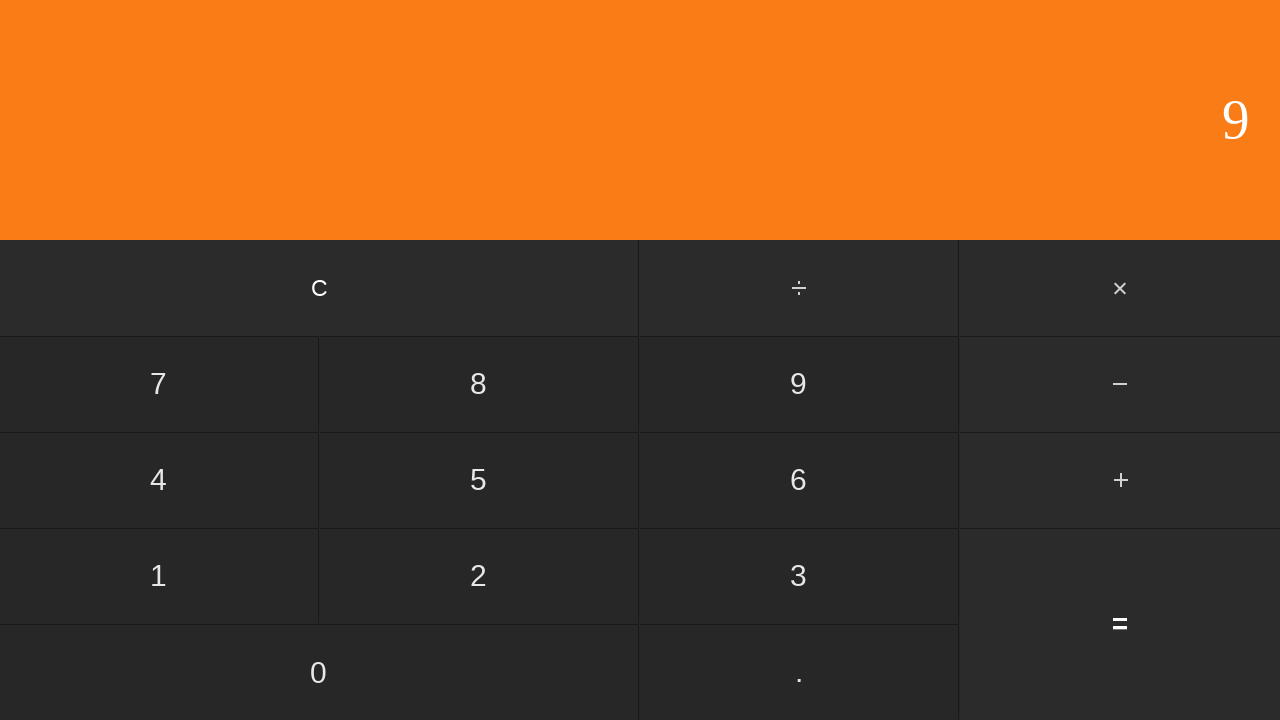

Clicked multiply button at (1120, 288) on #multiply
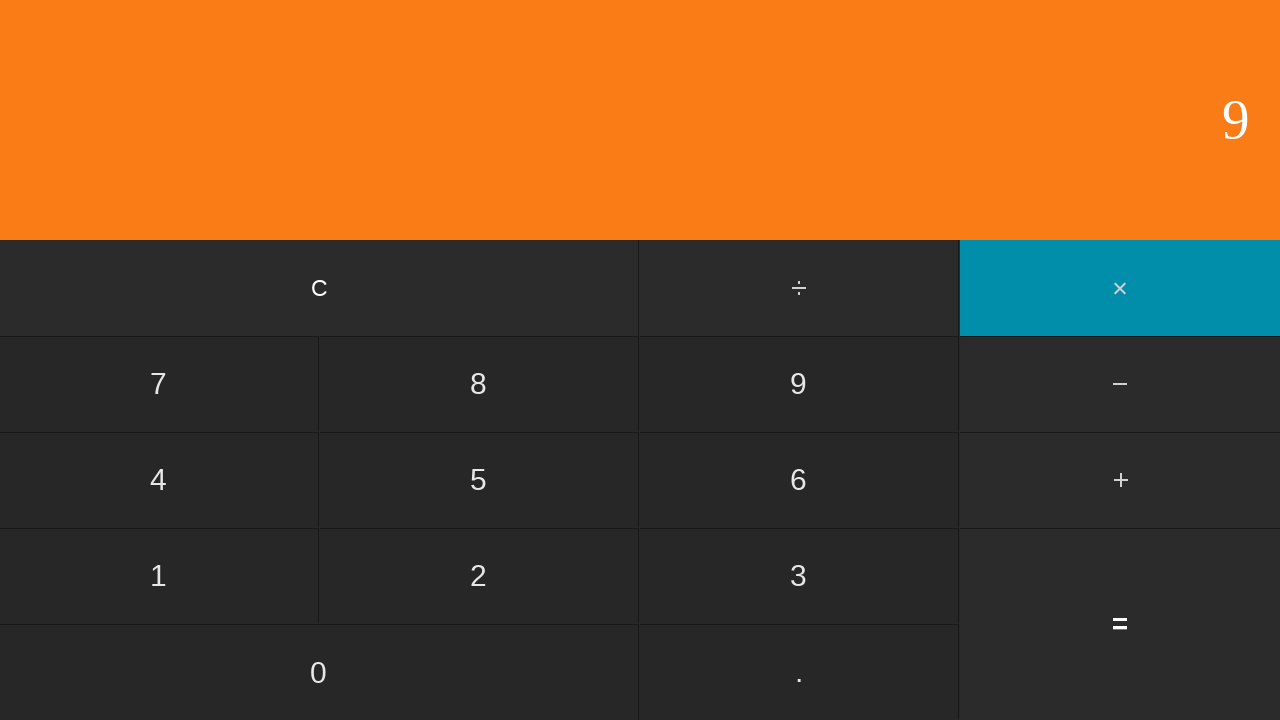

Clicked second number: 8 at (479, 384) on input[value='8']
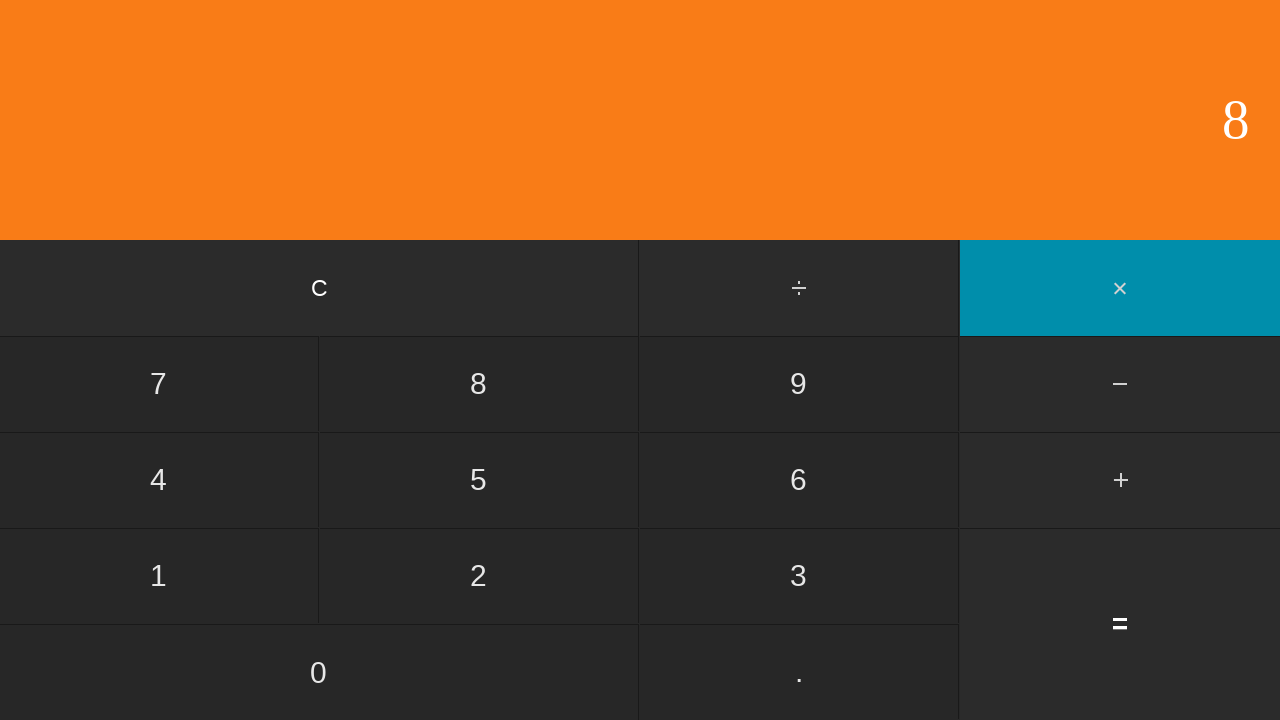

Clicked equals button to calculate 9 × 8 at (1120, 624) on input[value='=']
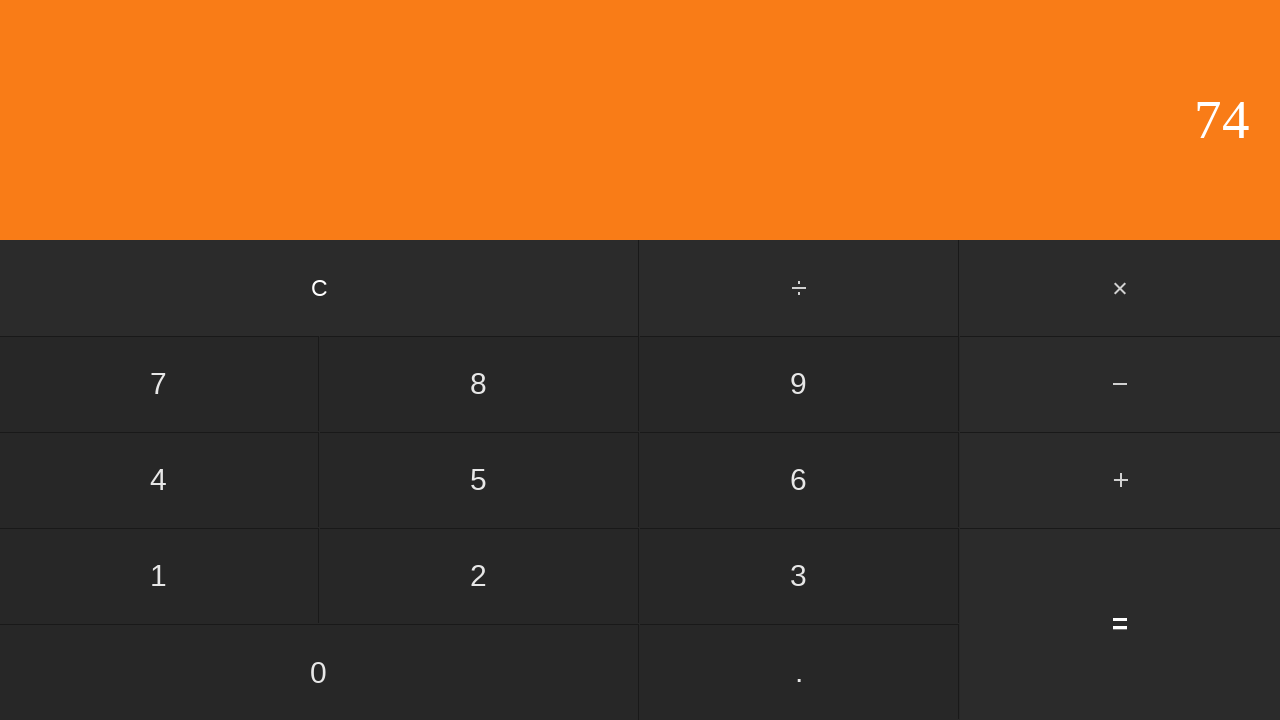

Result displayed for 9 × 8 = 72
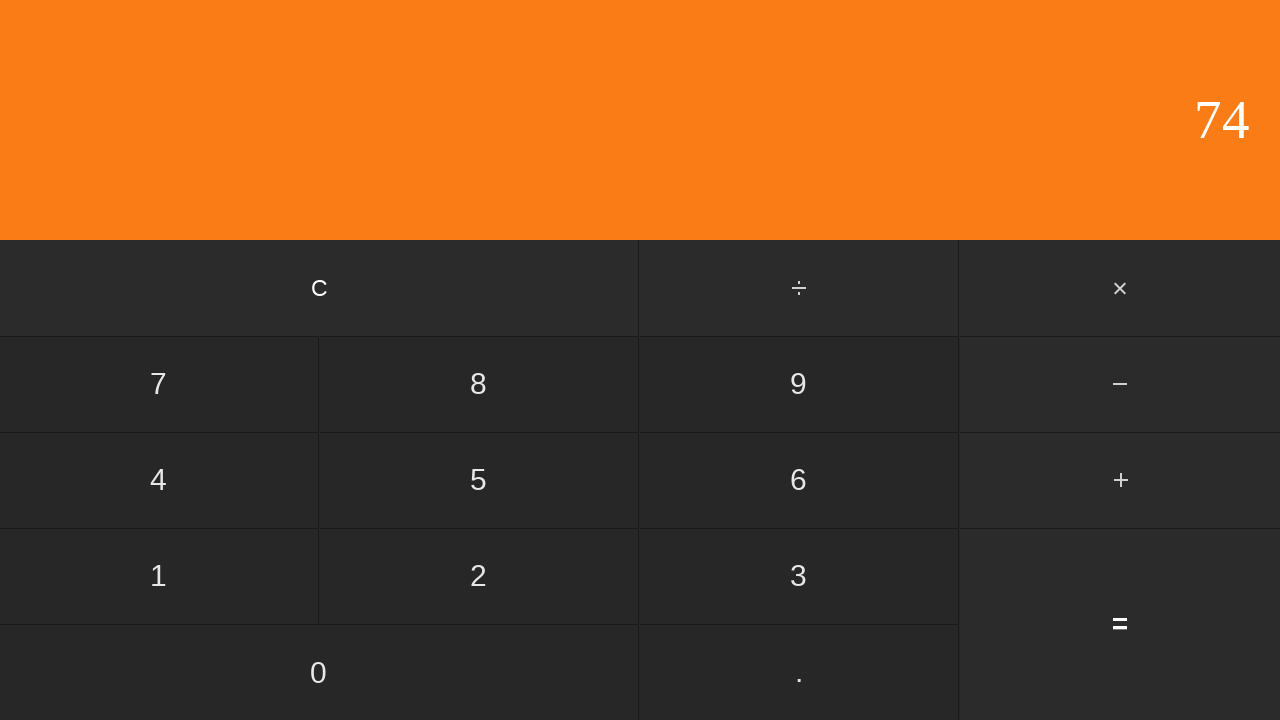

Clicked clear button to reset calculator at (320, 288) on input[value='C']
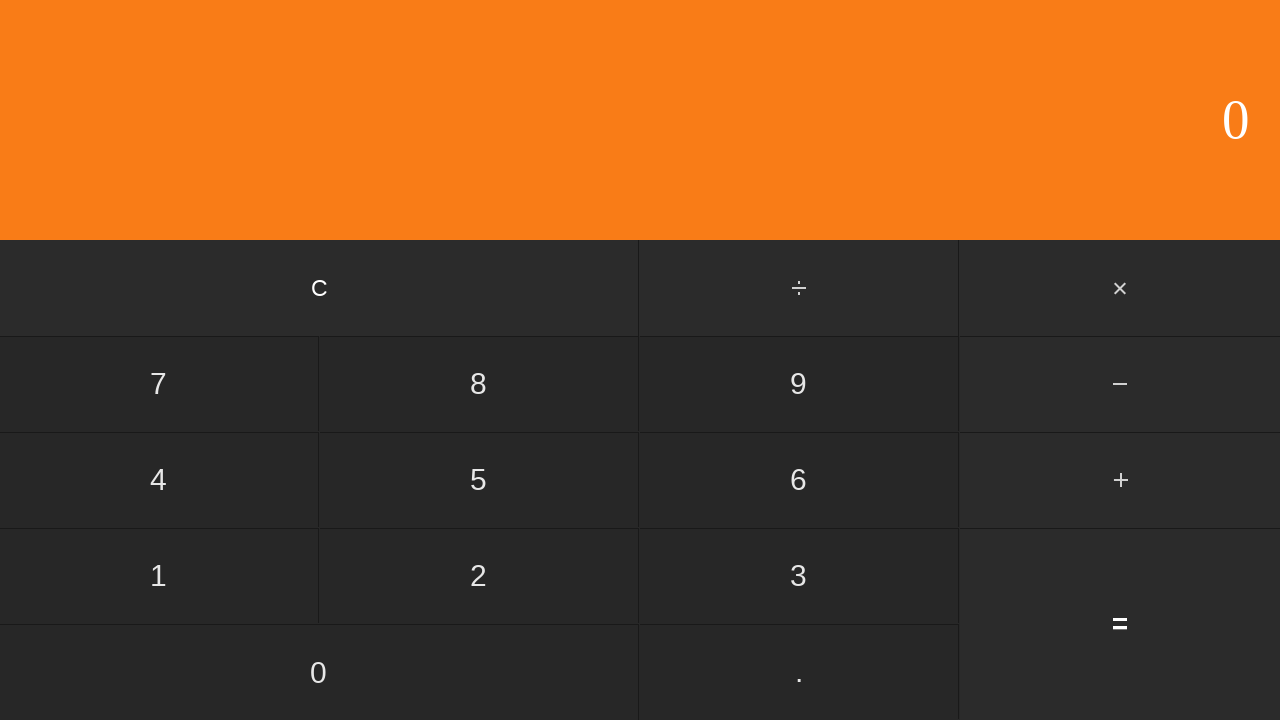

Clicked first number: 9 at (799, 384) on input[value='9']
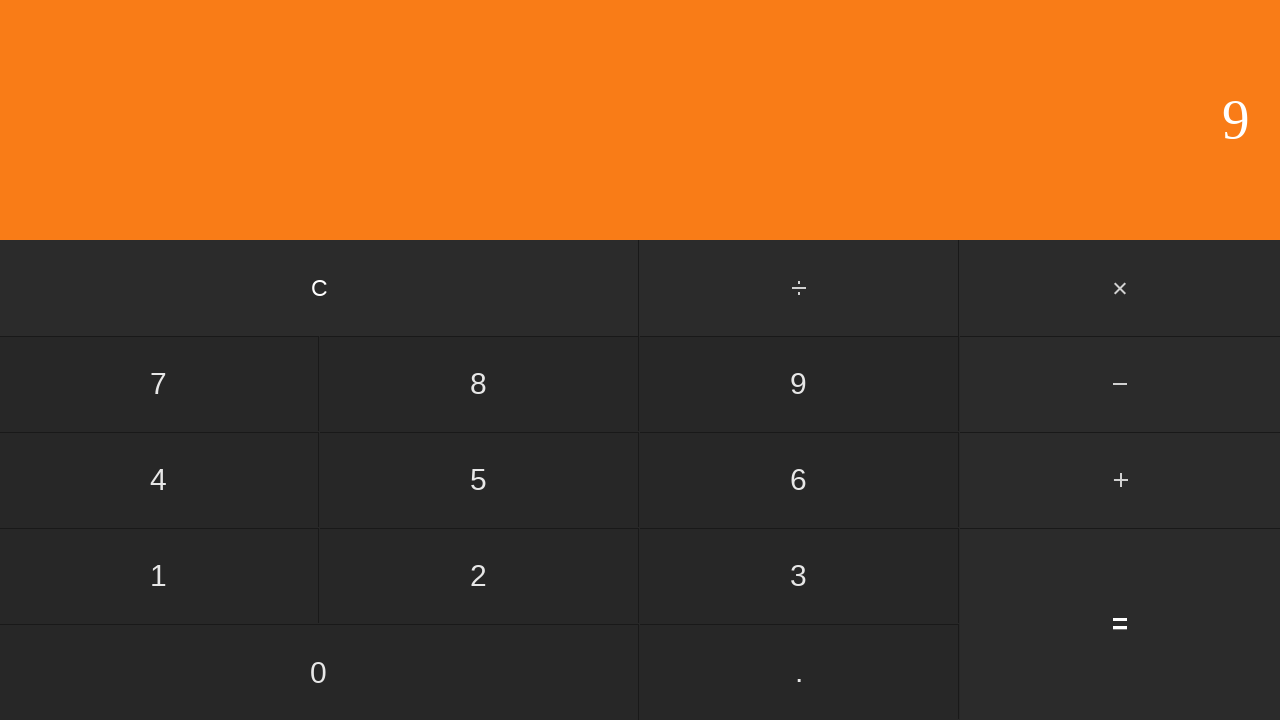

Clicked multiply button at (1120, 288) on #multiply
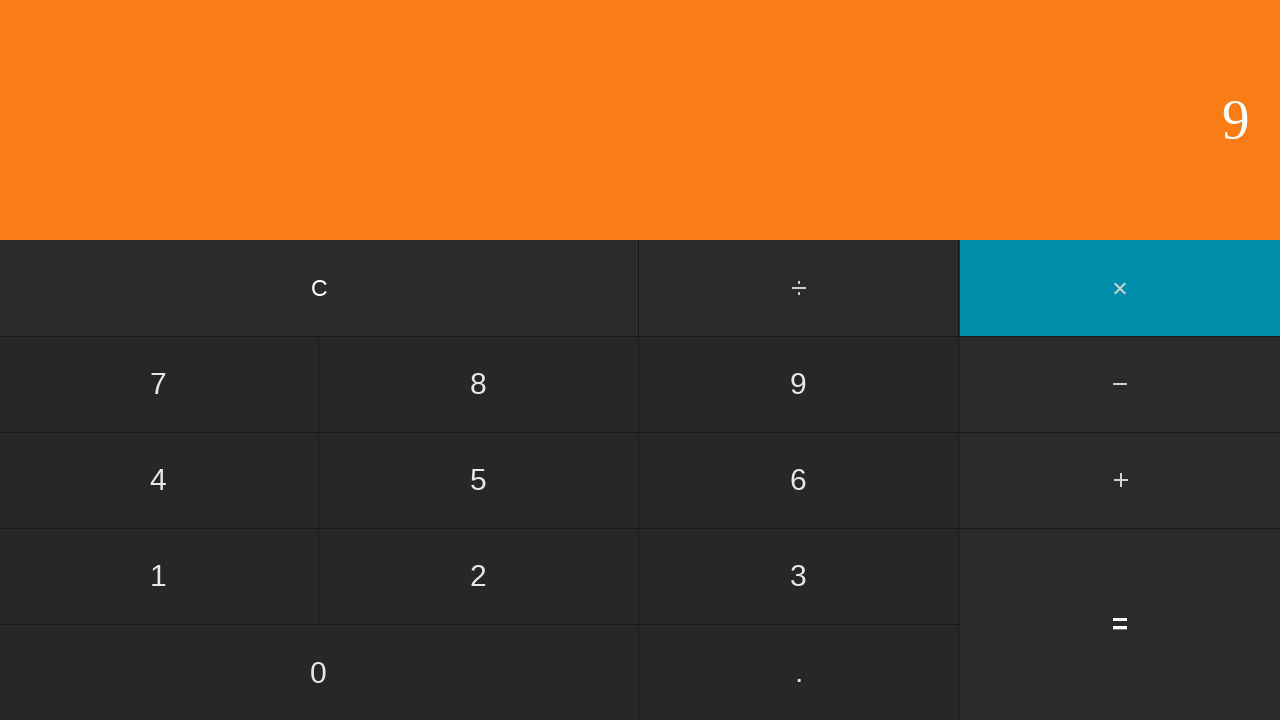

Clicked second number: 9 at (799, 384) on input[value='9']
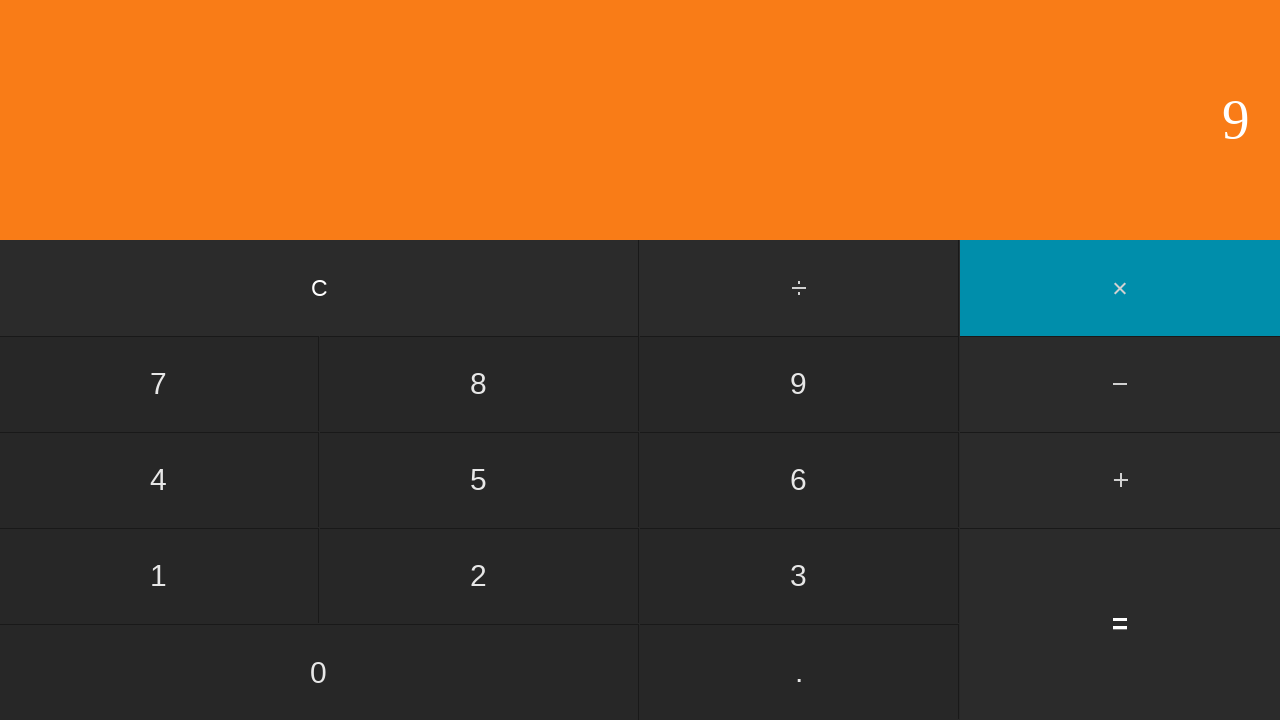

Clicked equals button to calculate 9 × 9 at (1120, 624) on input[value='=']
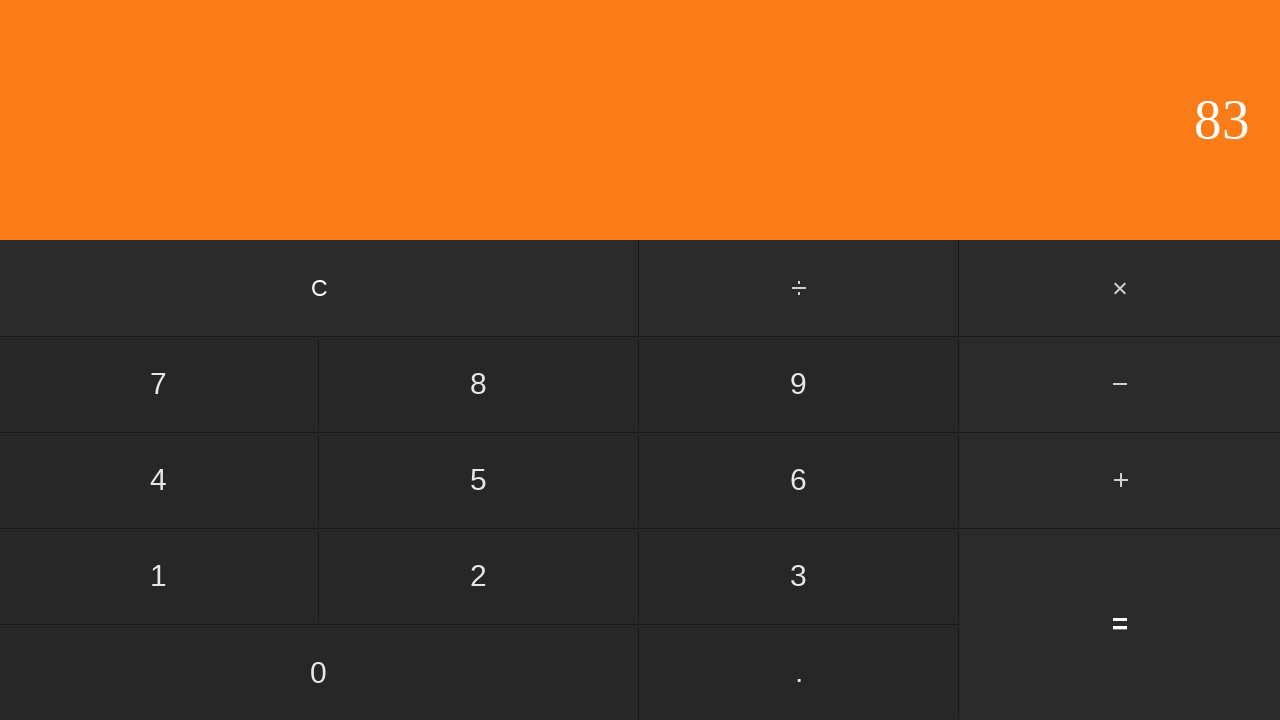

Result displayed for 9 × 9 = 81
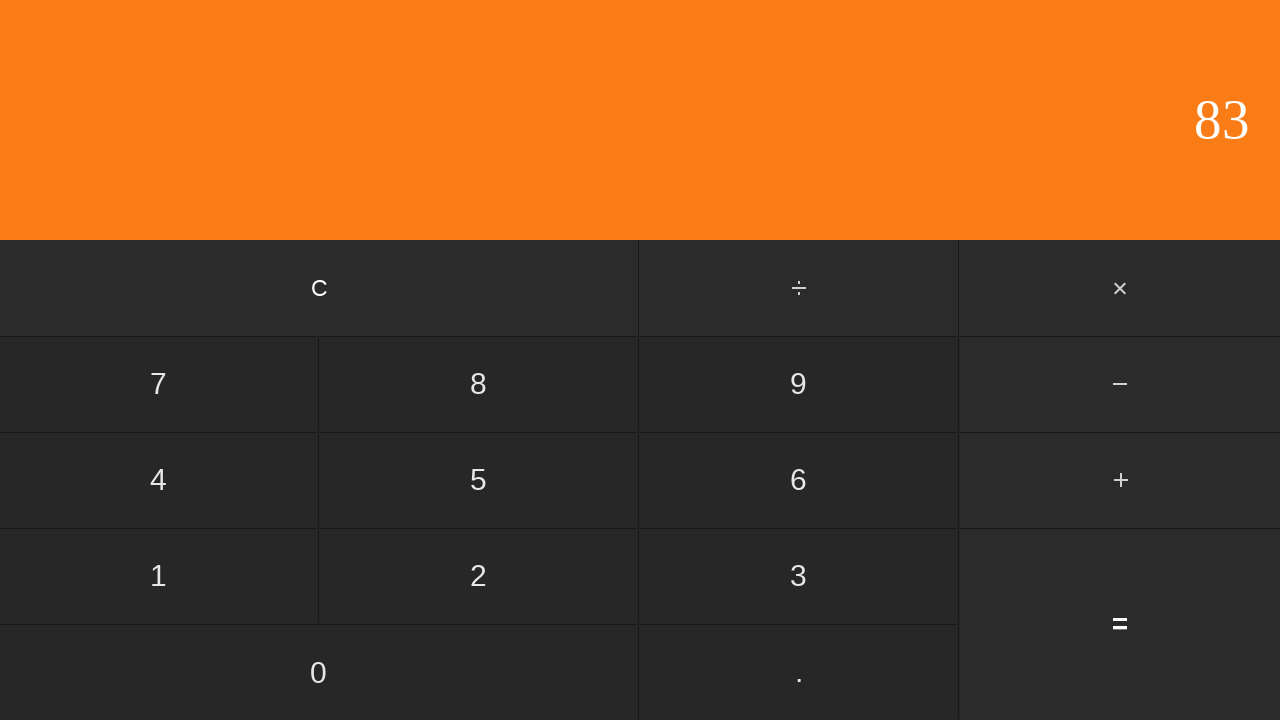

Clicked clear button to reset calculator at (320, 288) on input[value='C']
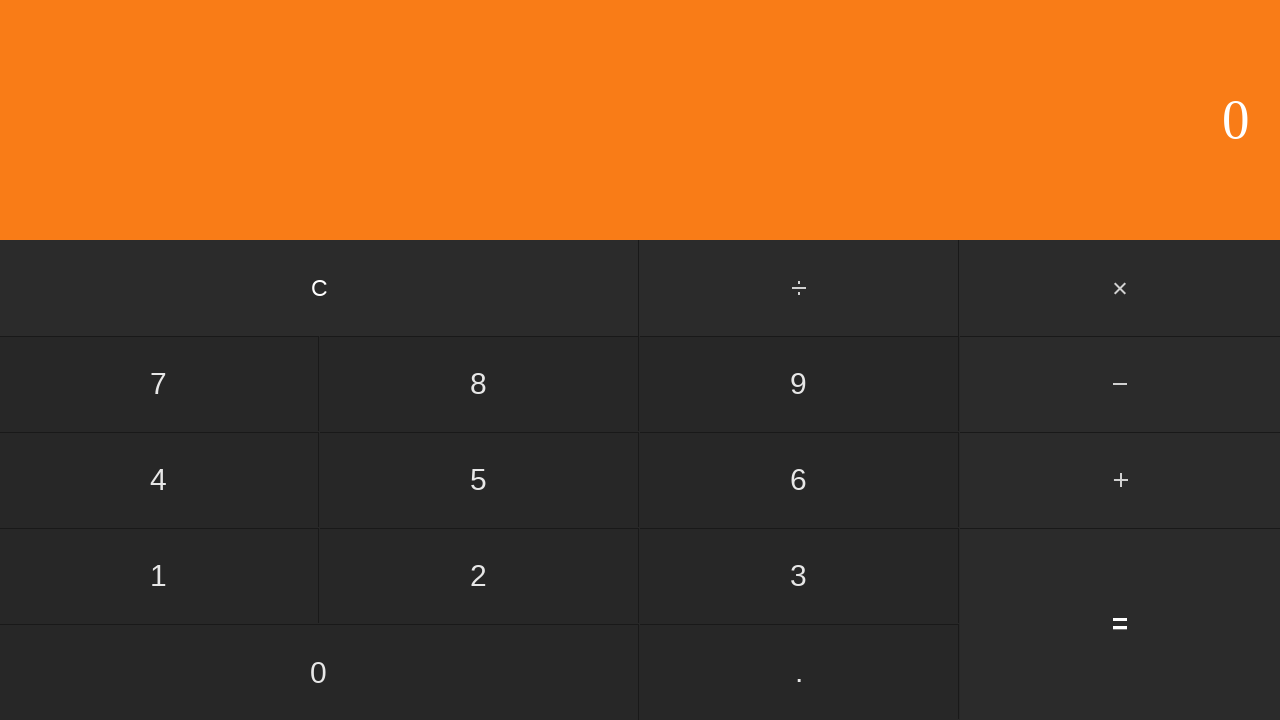

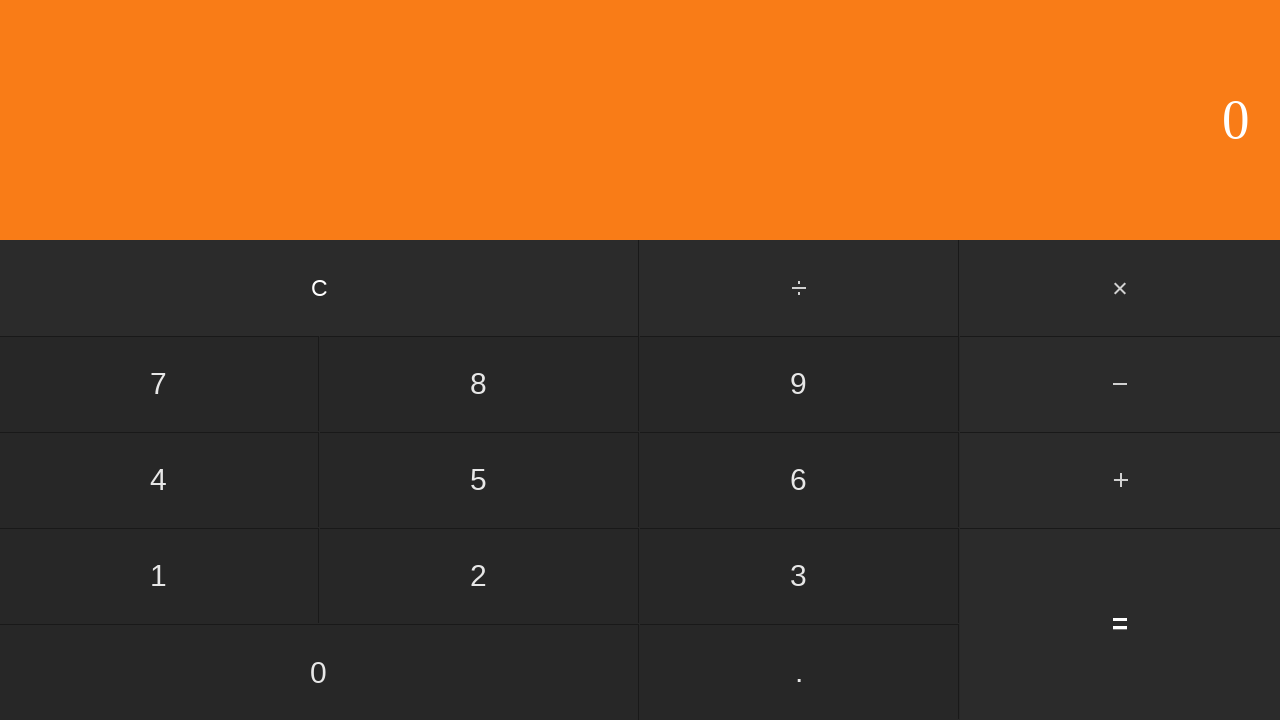